Navigates through a world clock table by iterating through rows and cells to verify the table structure and content is accessible

Starting URL: https://www.timeanddate.com/worldclock/

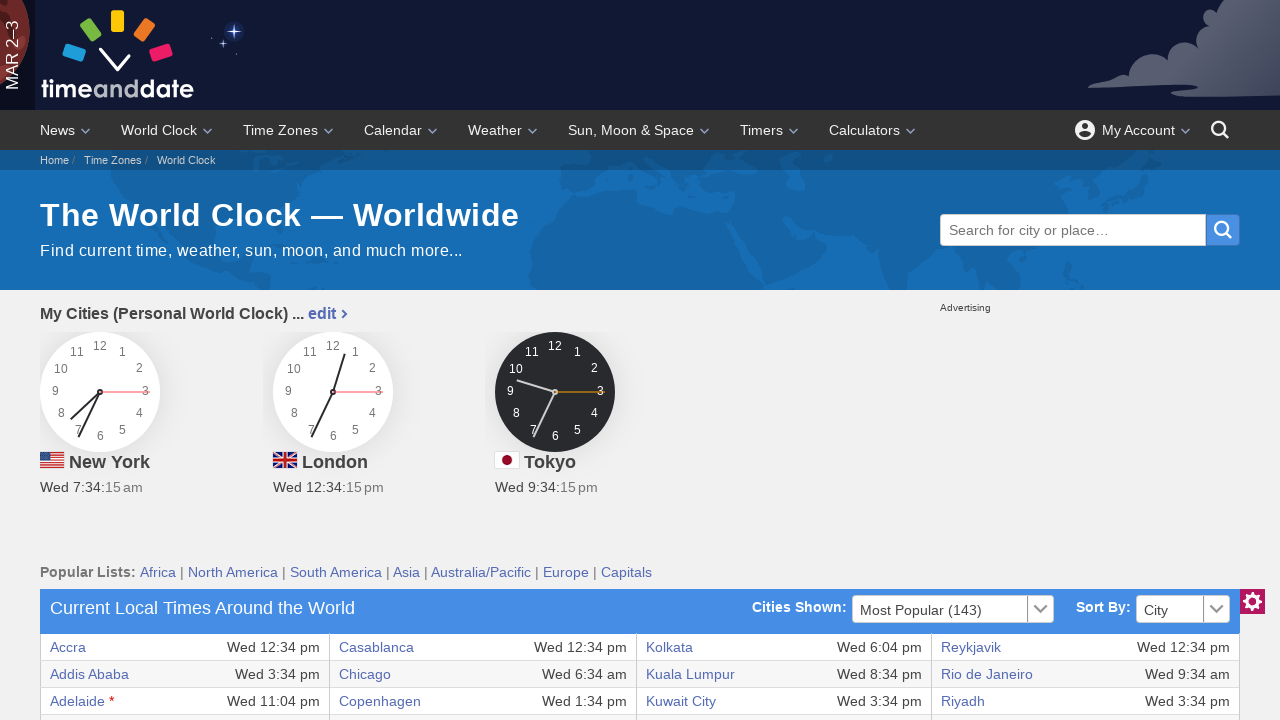

World clock table loaded
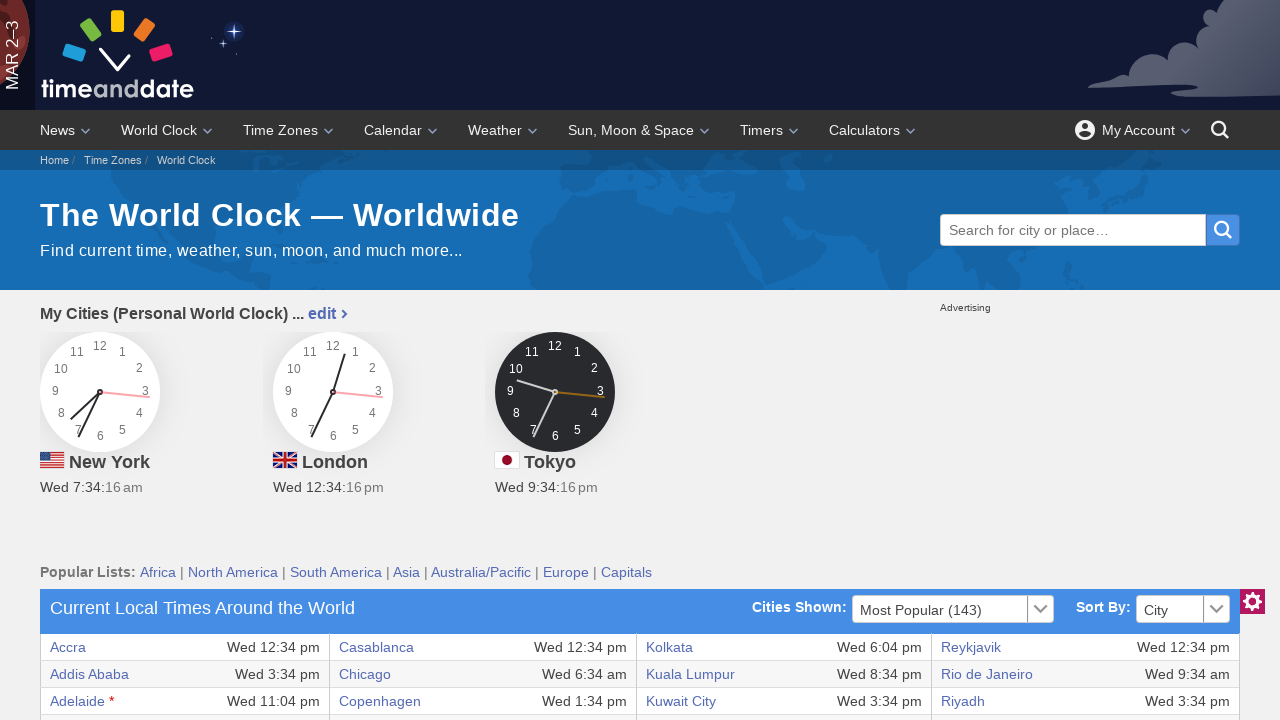

Checked if cell exists at row 1, column 1
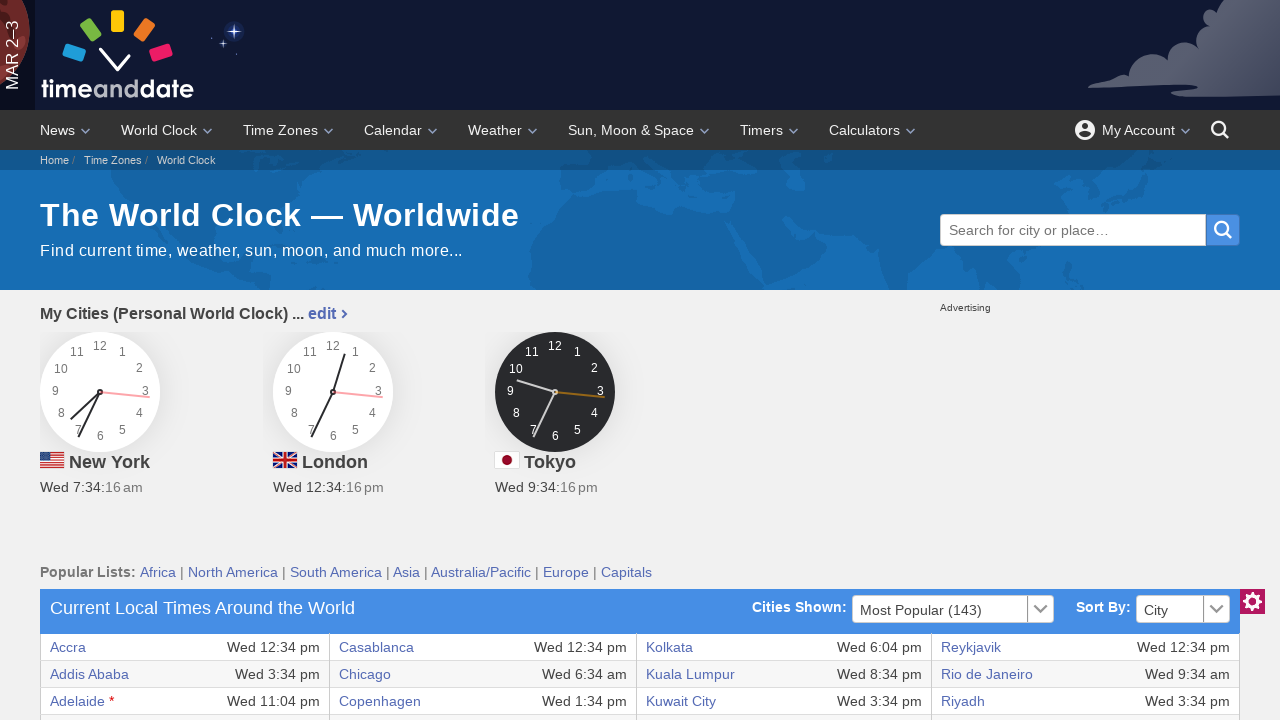

Retrieved text content from row 1, column 1: 'Accra'
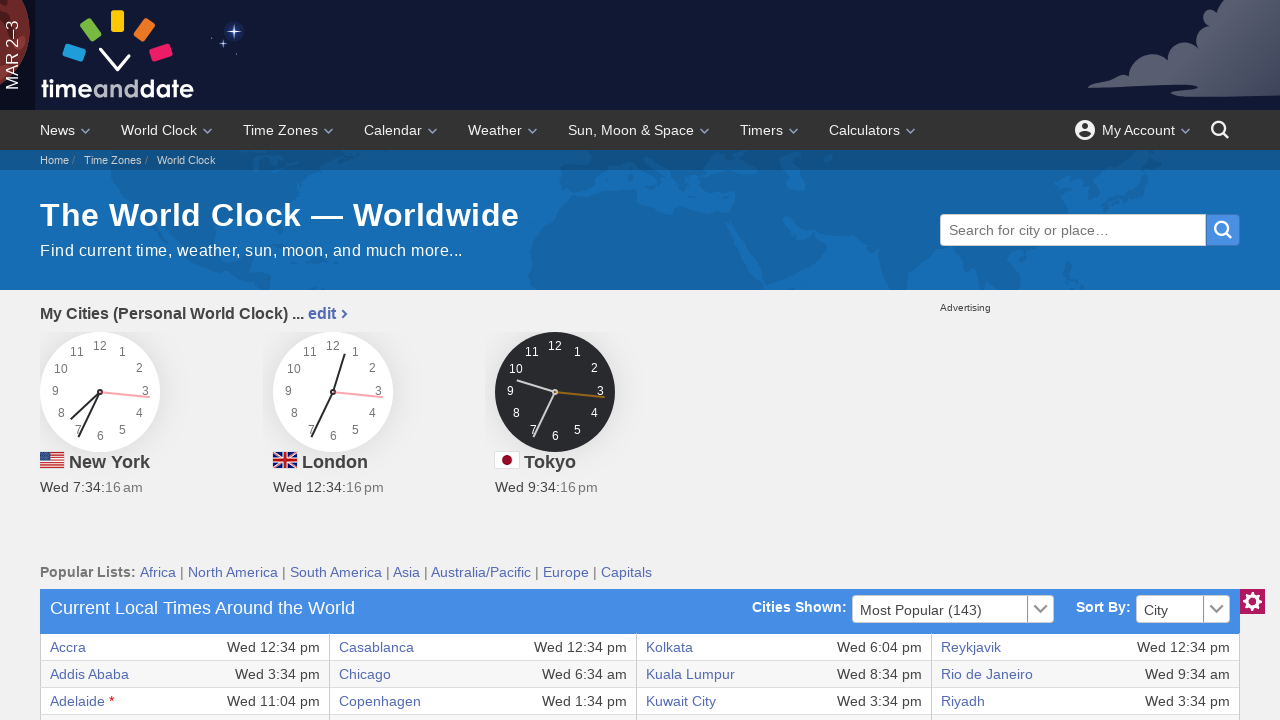

Checked if cell exists at row 1, column 2
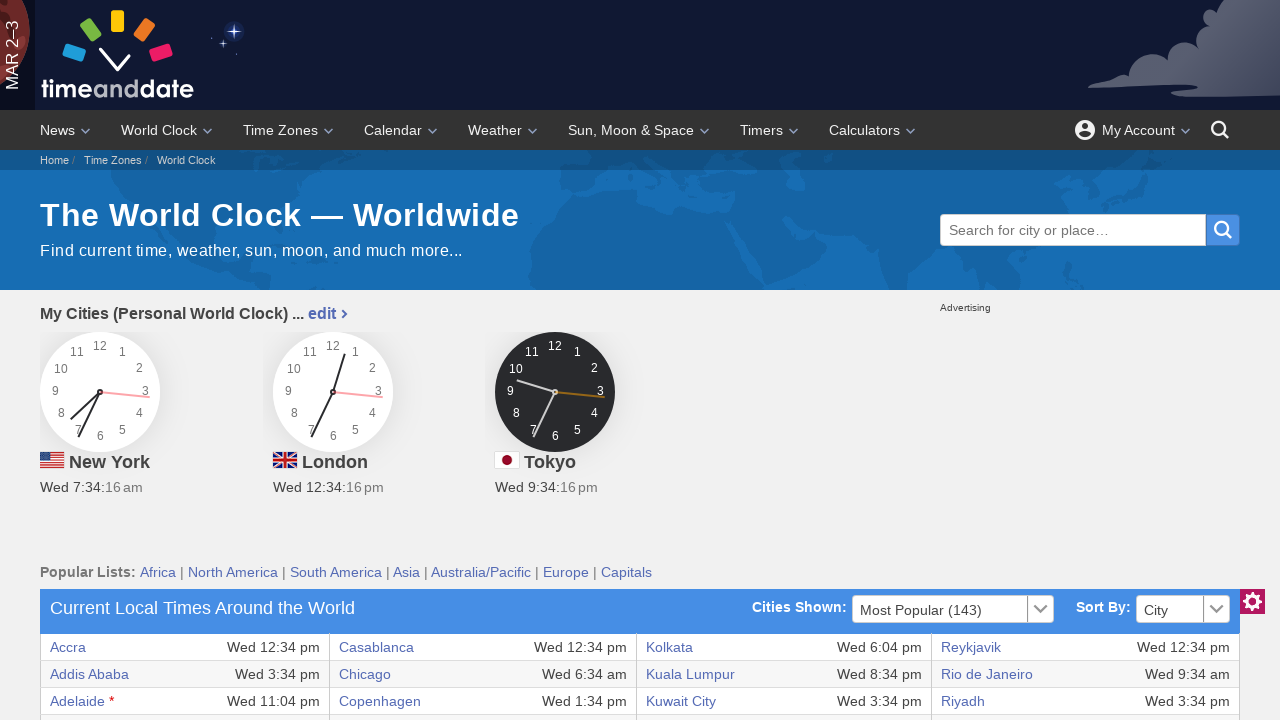

Retrieved text content from row 1, column 2: 'Wed 12:34 pm'
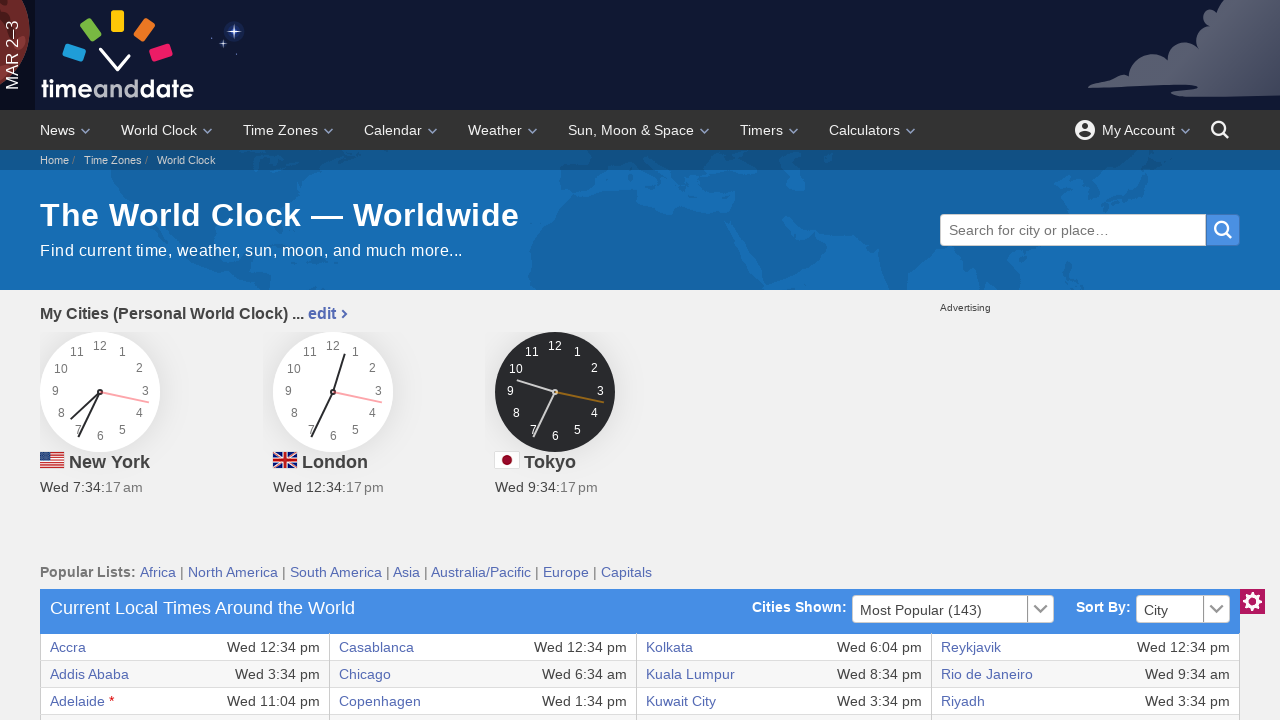

Checked if cell exists at row 1, column 3
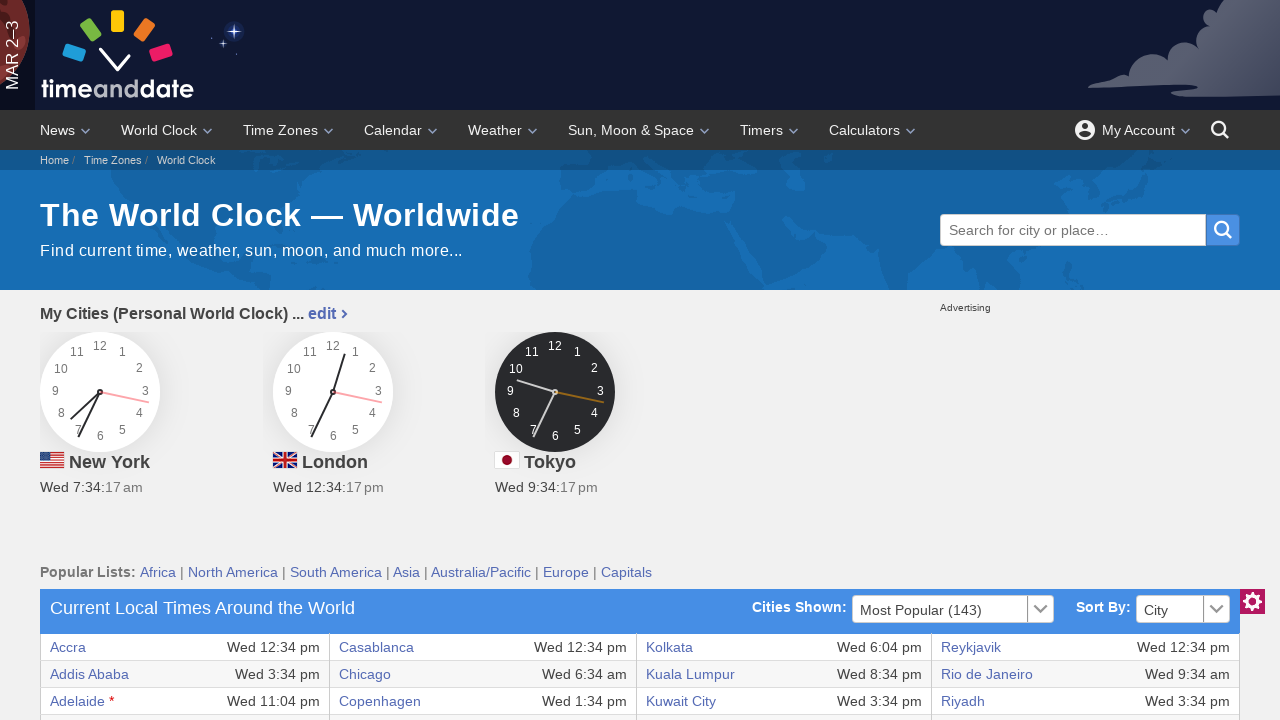

Retrieved text content from row 1, column 3: 'Casablanca'
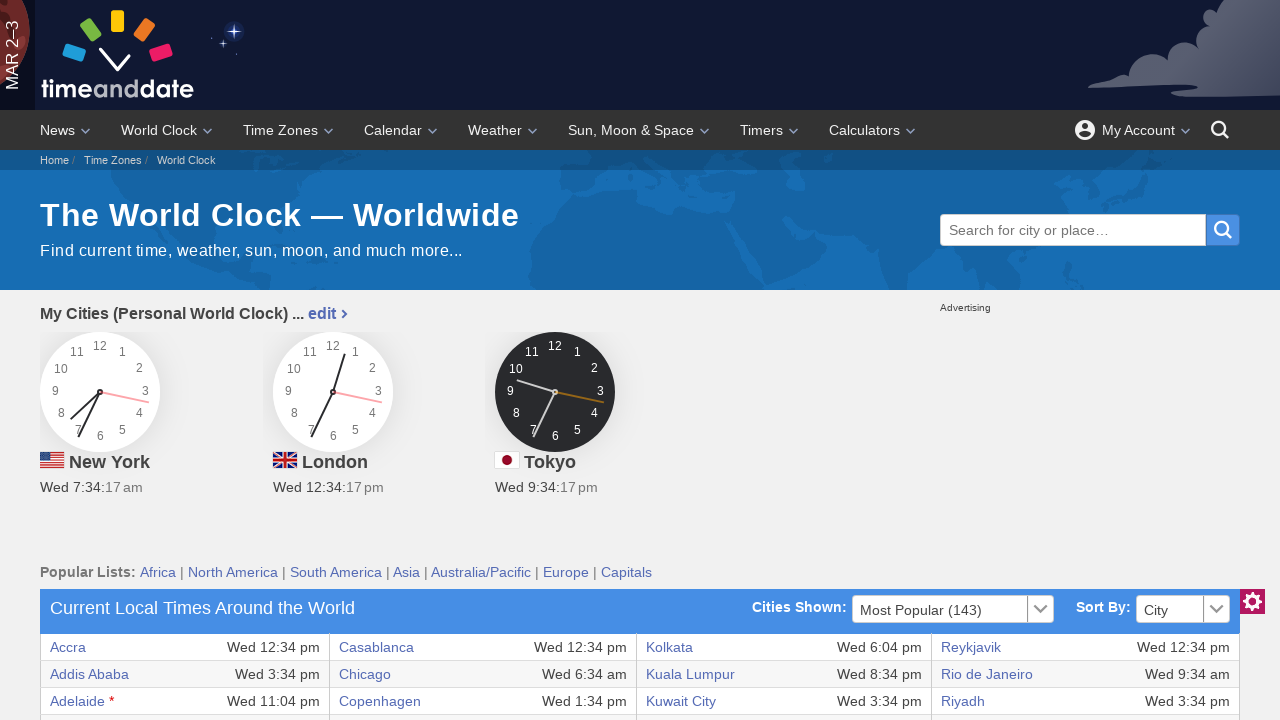

Checked if cell exists at row 1, column 4
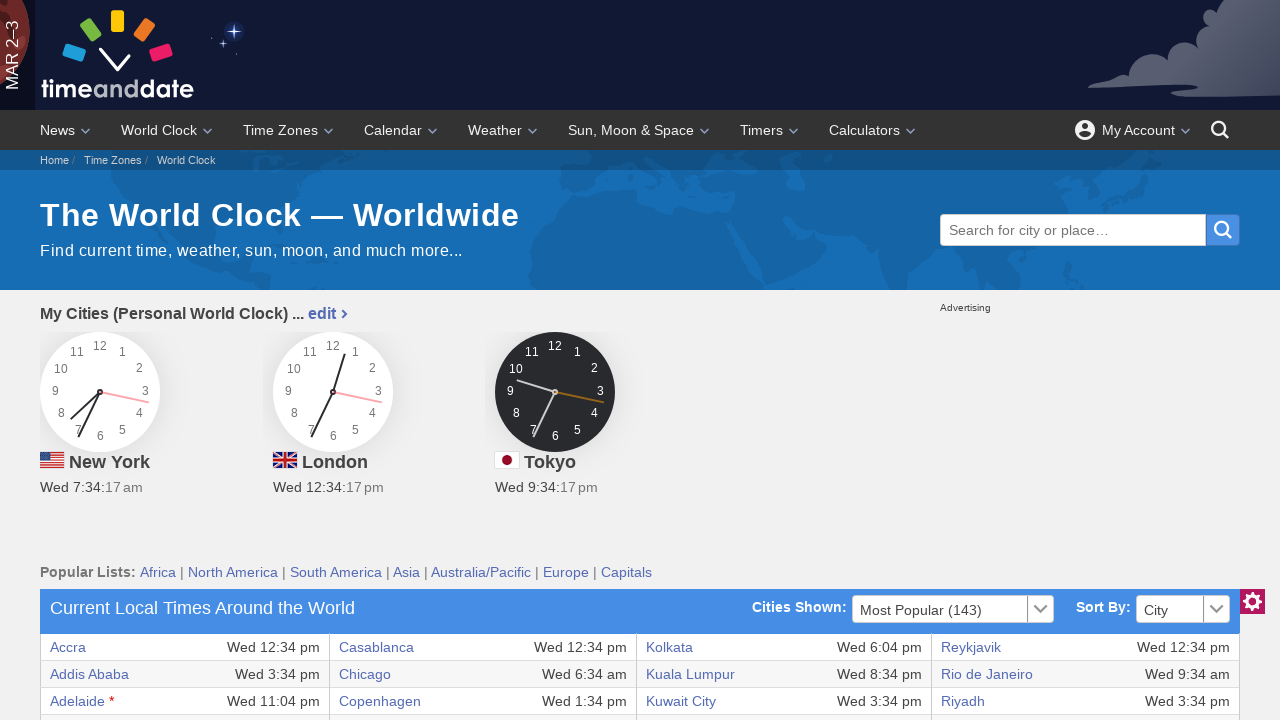

Retrieved text content from row 1, column 4: 'Wed 12:34 pm'
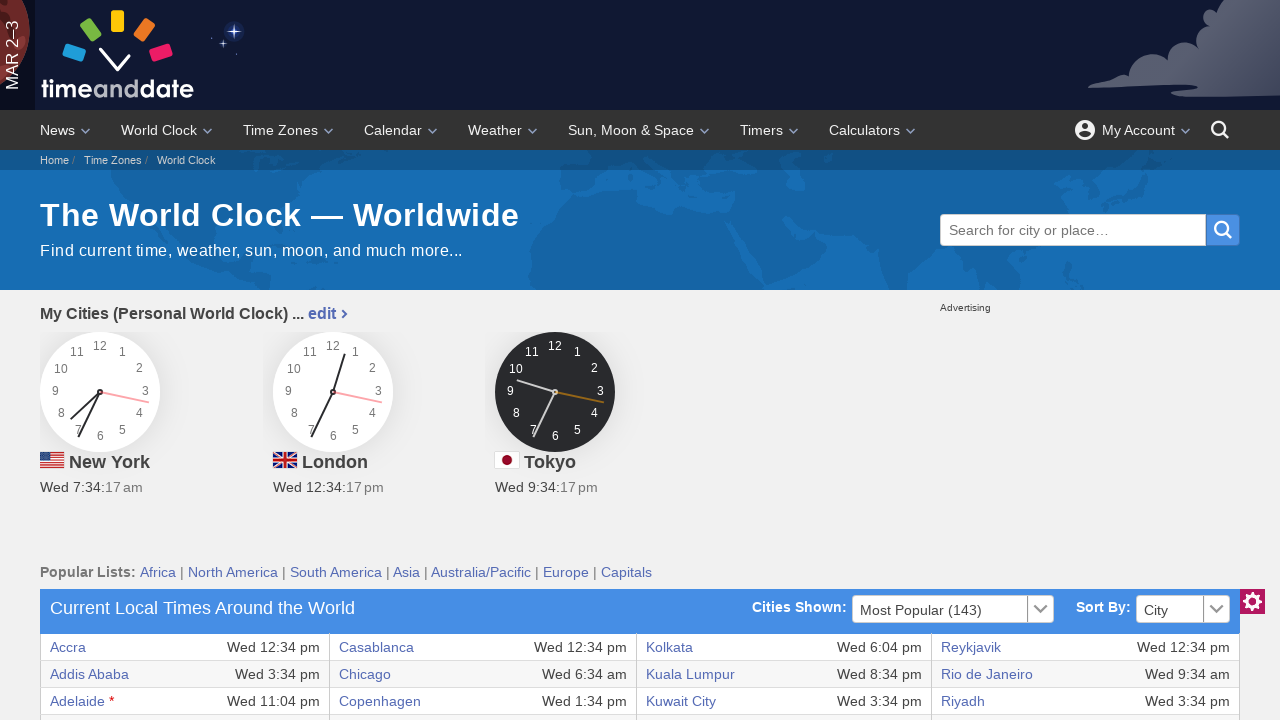

Checked if cell exists at row 1, column 5
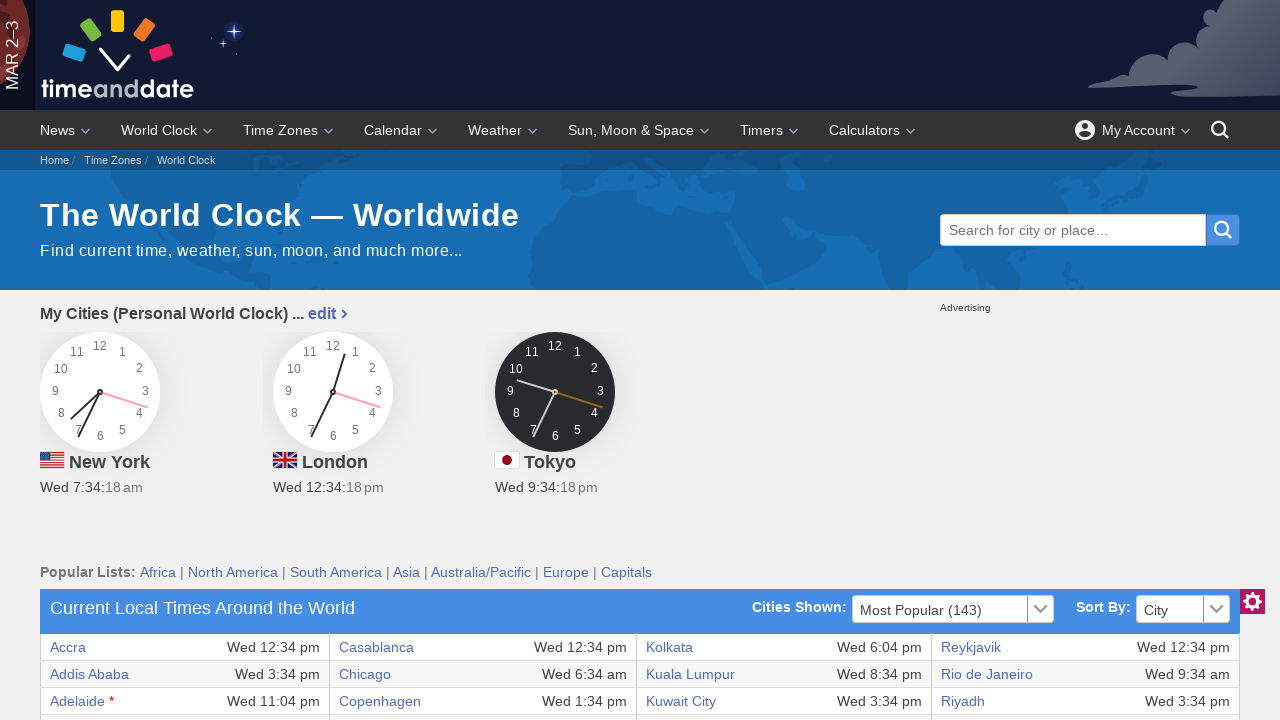

Retrieved text content from row 1, column 5: 'Kolkata'
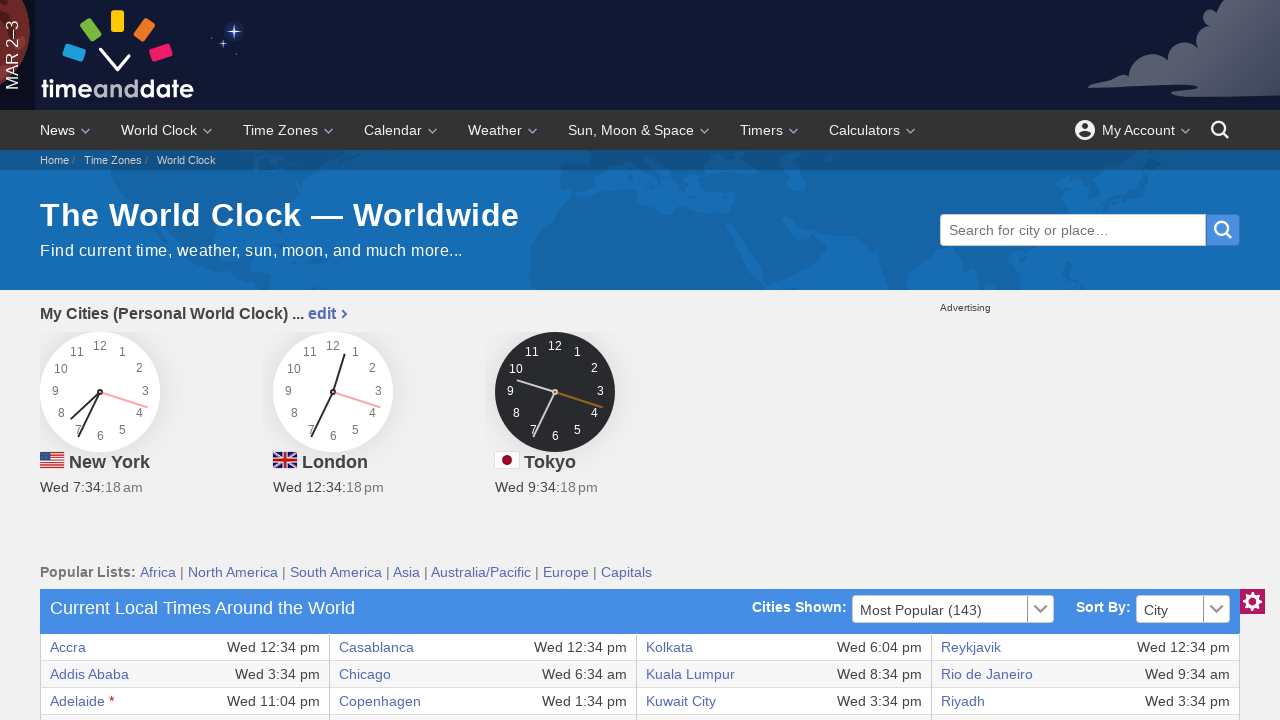

Checked if cell exists at row 1, column 6
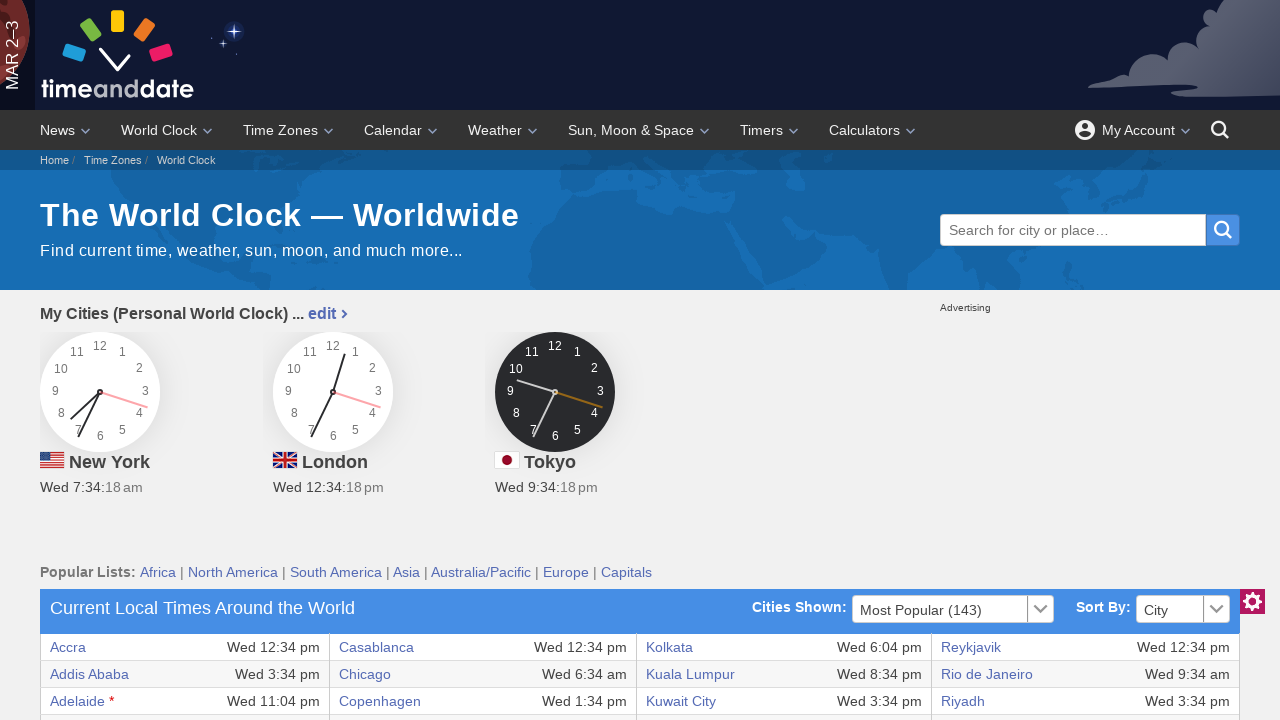

Retrieved text content from row 1, column 6: 'Wed 6:04 pm'
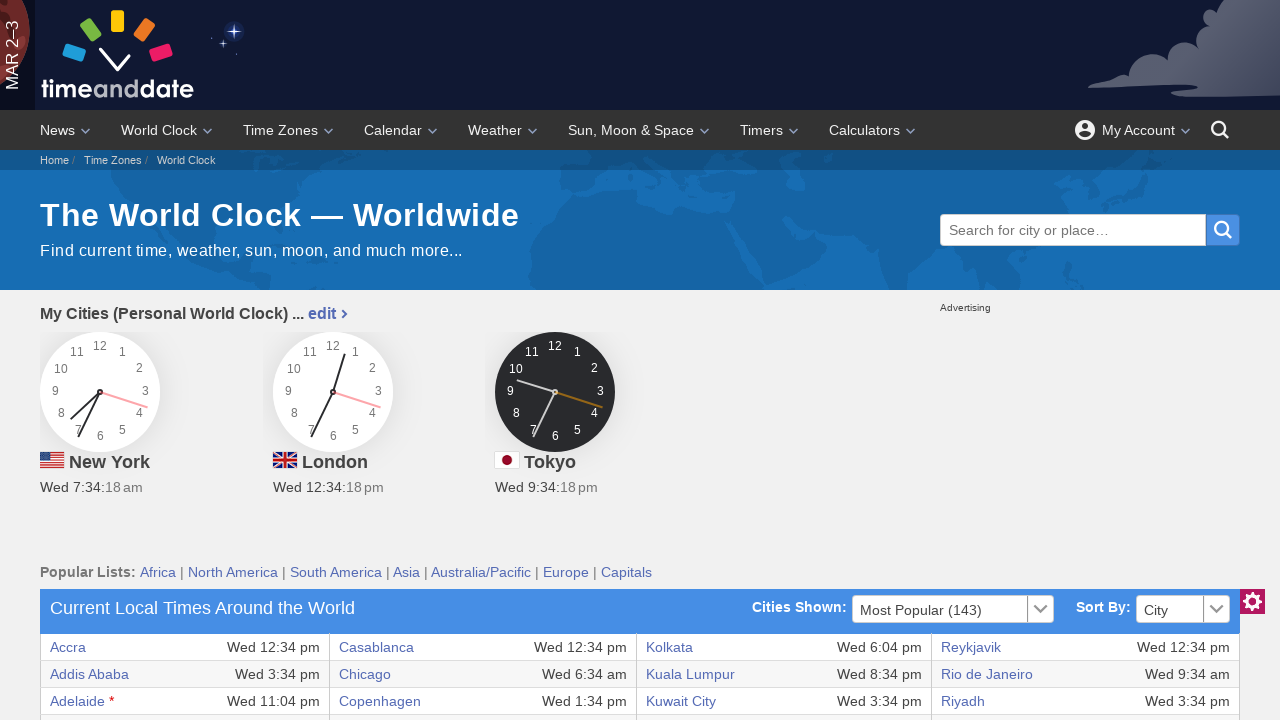

Checked if cell exists at row 1, column 7
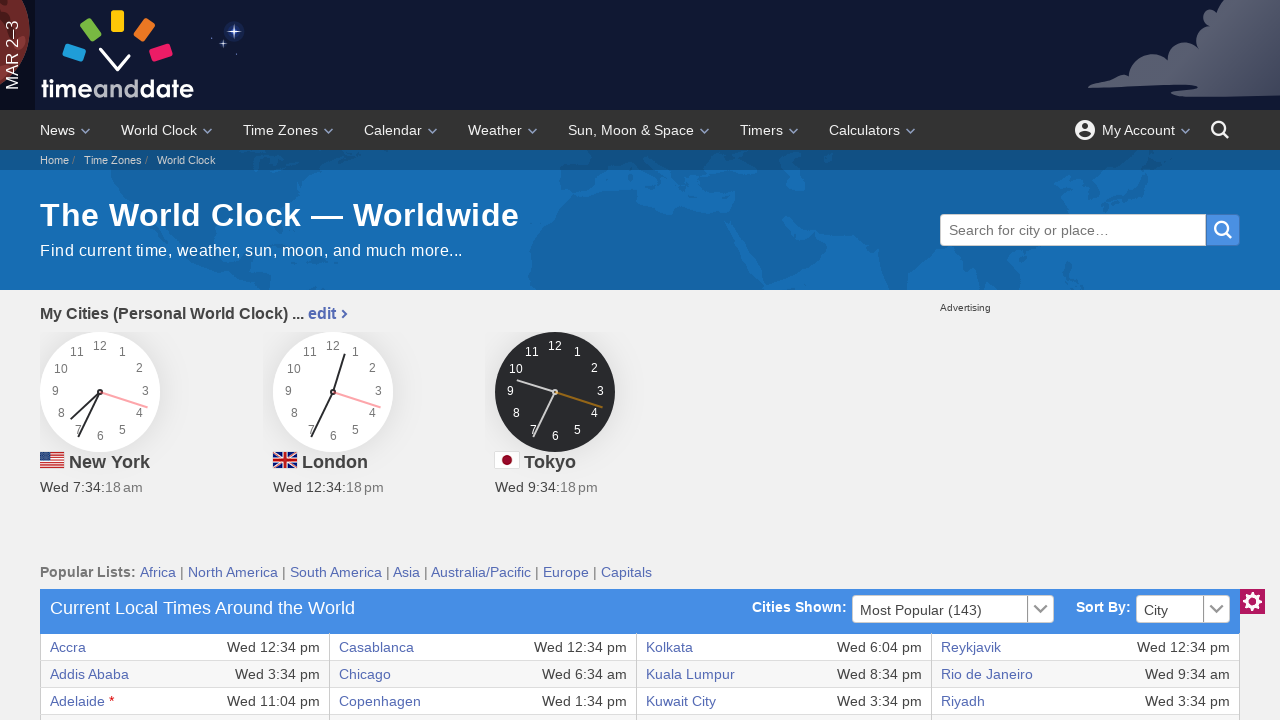

Retrieved text content from row 1, column 7: 'Reykjavik'
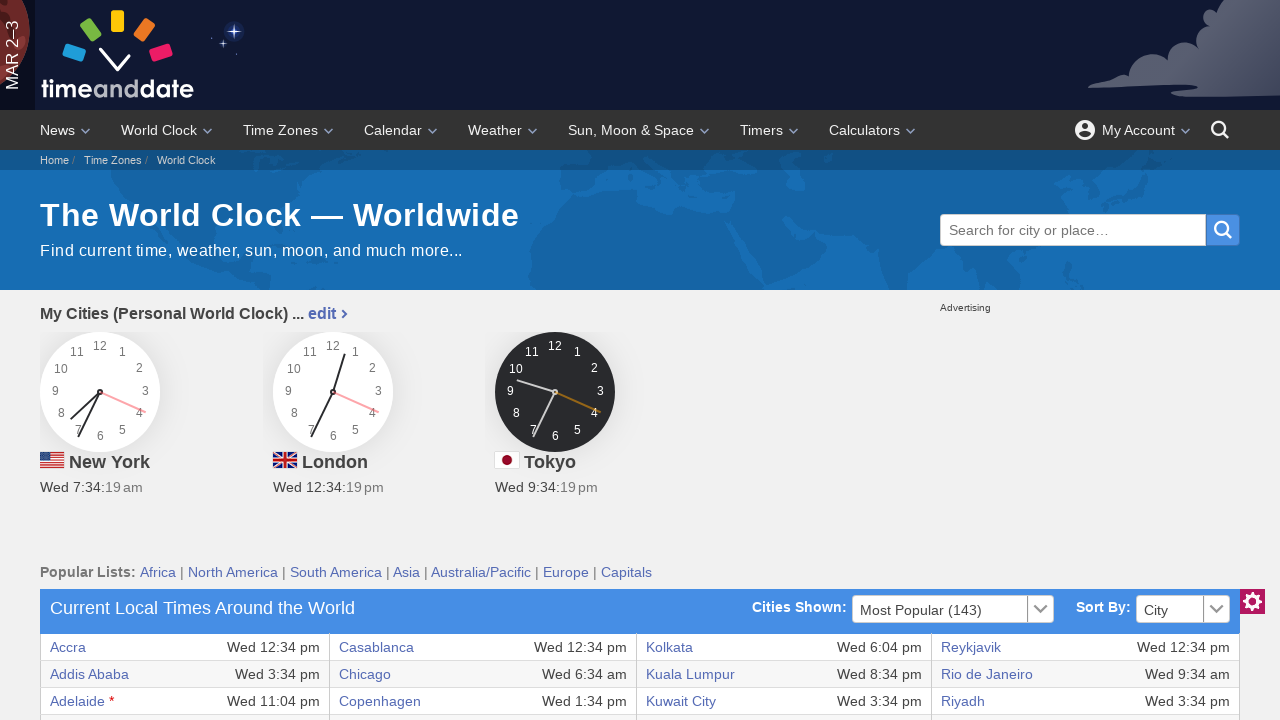

Checked if cell exists at row 1, column 8
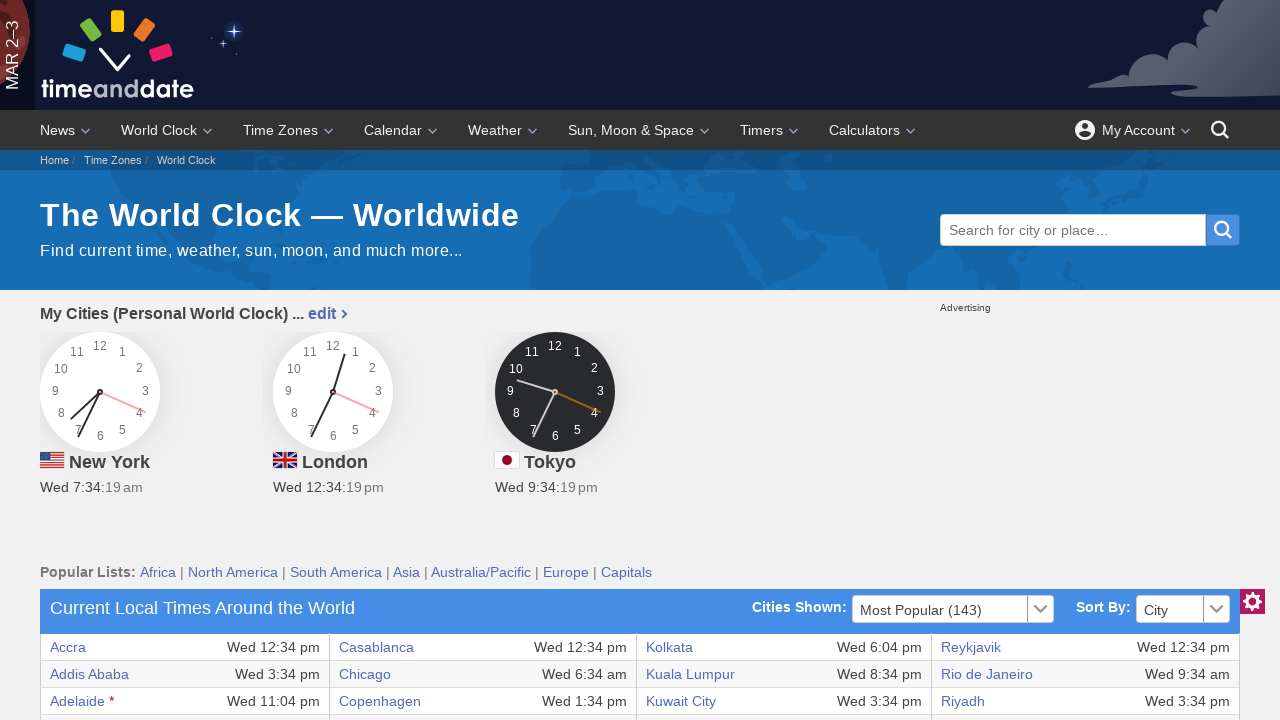

Retrieved text content from row 1, column 8: 'Wed 12:34 pm'
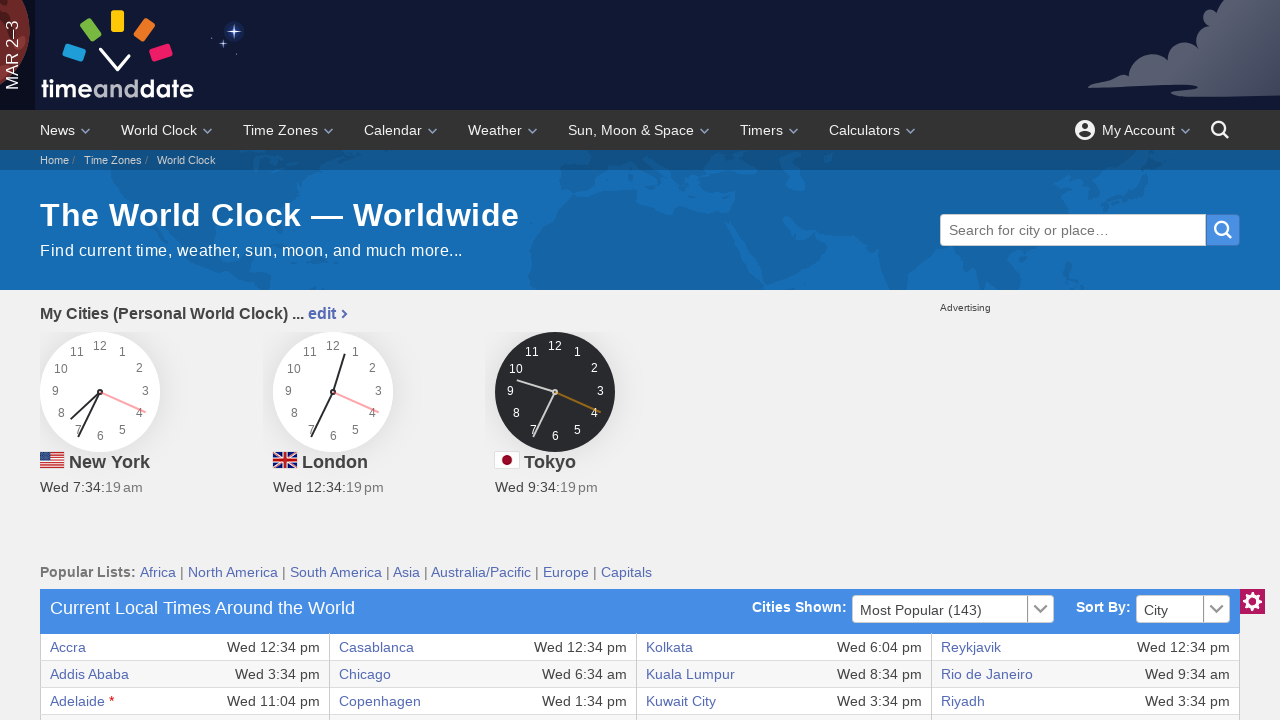

Checked if cell exists at row 2, column 1
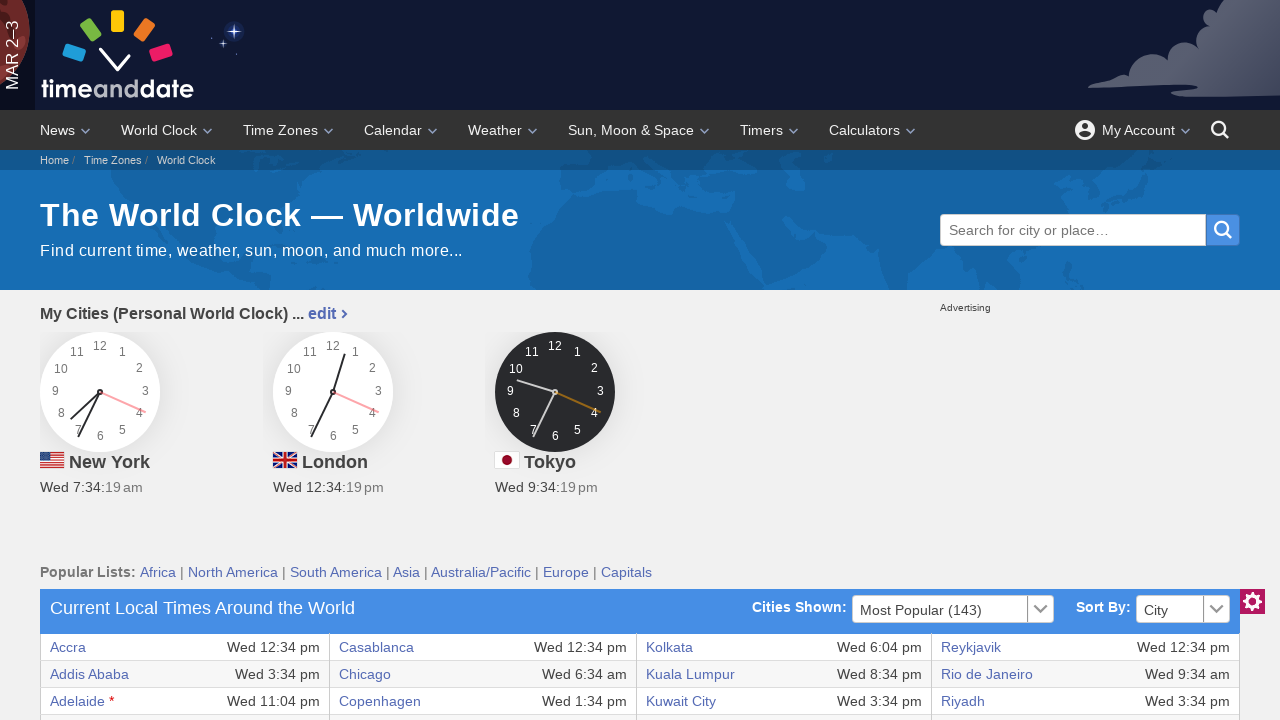

Retrieved text content from row 2, column 1: 'Addis Ababa'
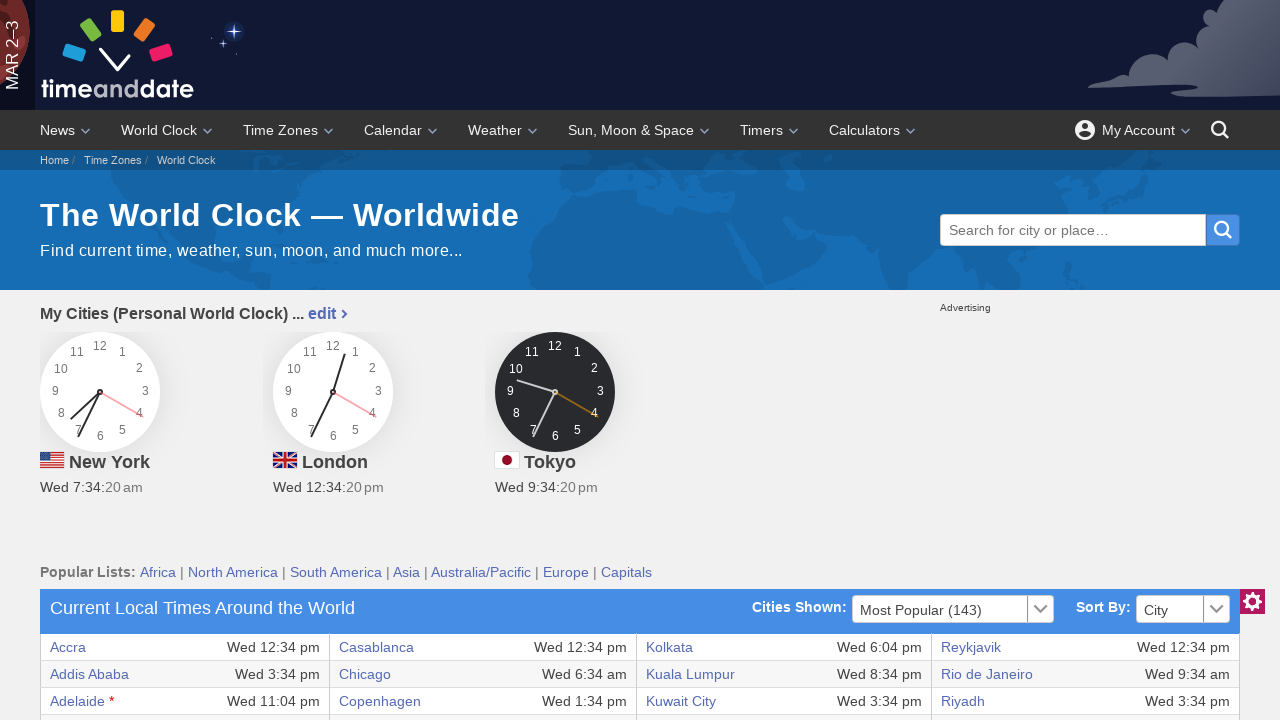

Checked if cell exists at row 2, column 2
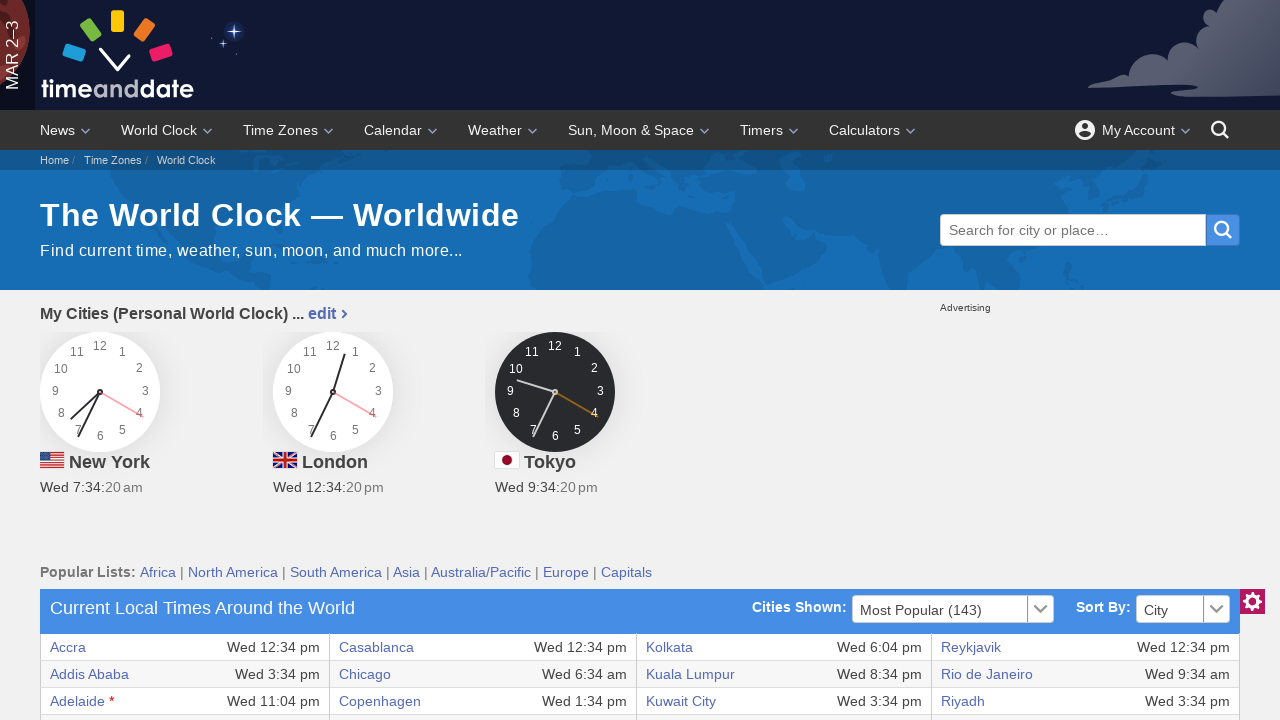

Retrieved text content from row 2, column 2: 'Wed 3:34 pm'
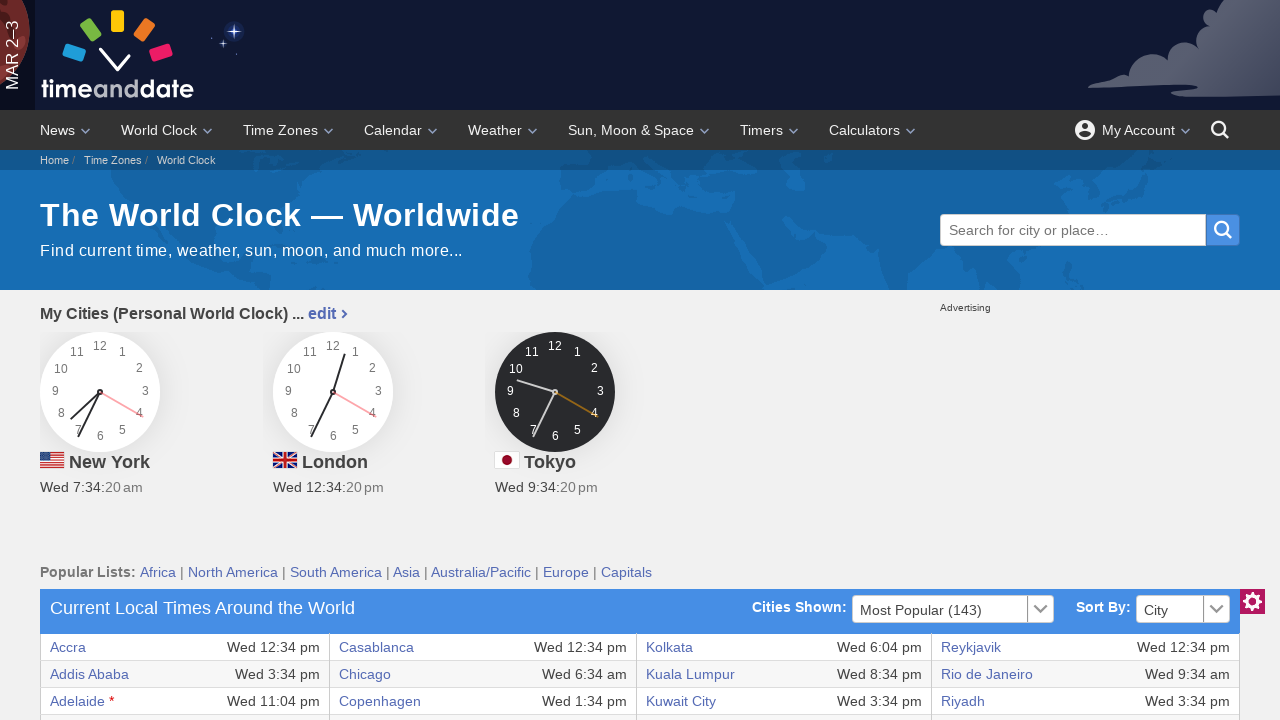

Checked if cell exists at row 2, column 3
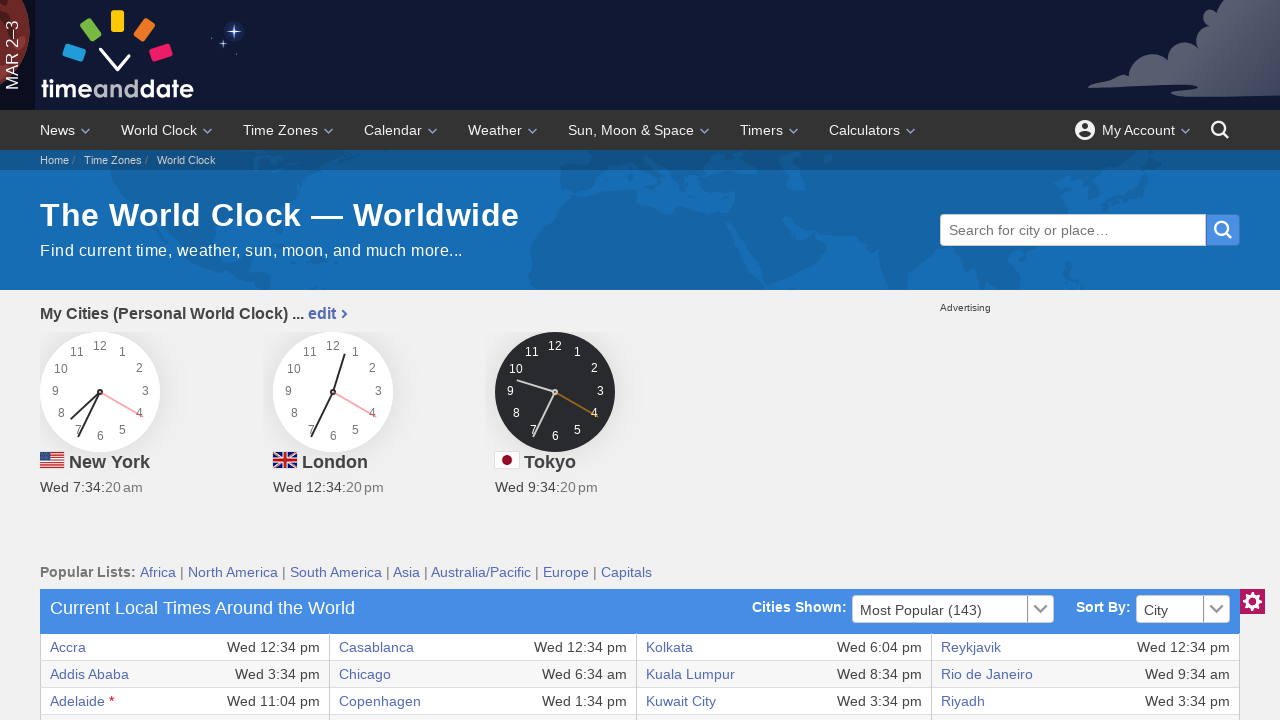

Retrieved text content from row 2, column 3: 'Chicago'
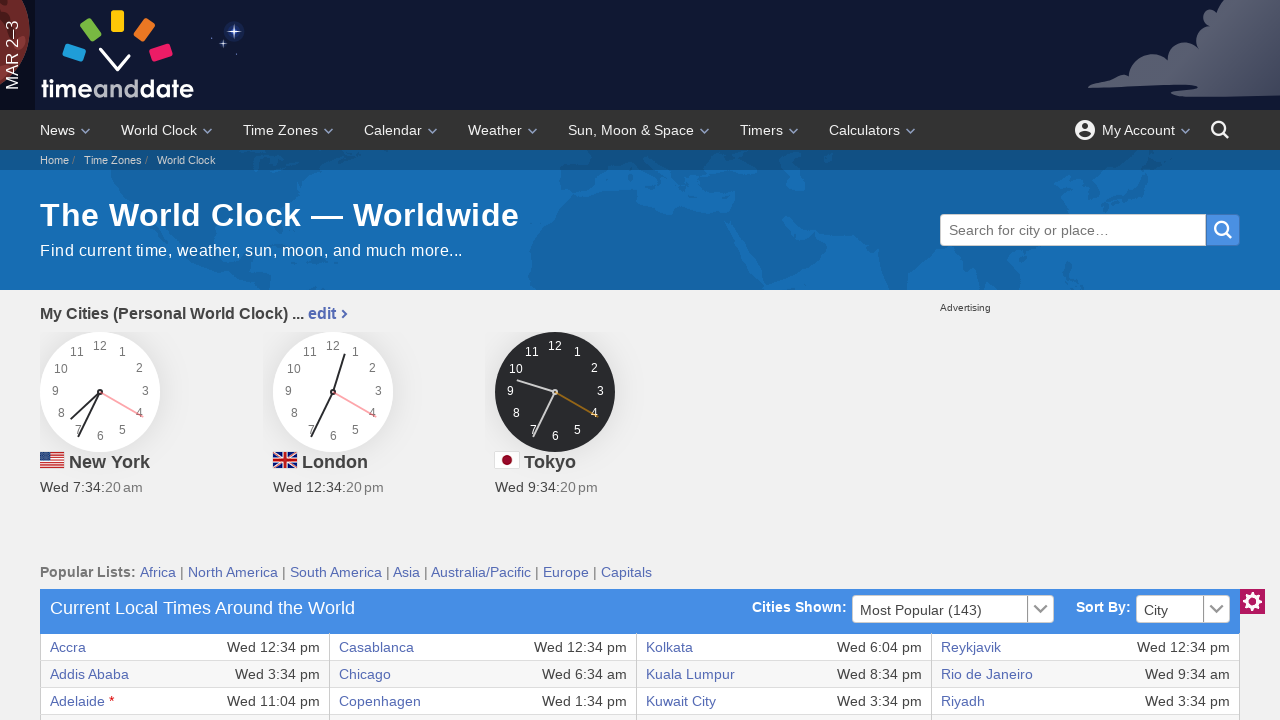

Checked if cell exists at row 2, column 4
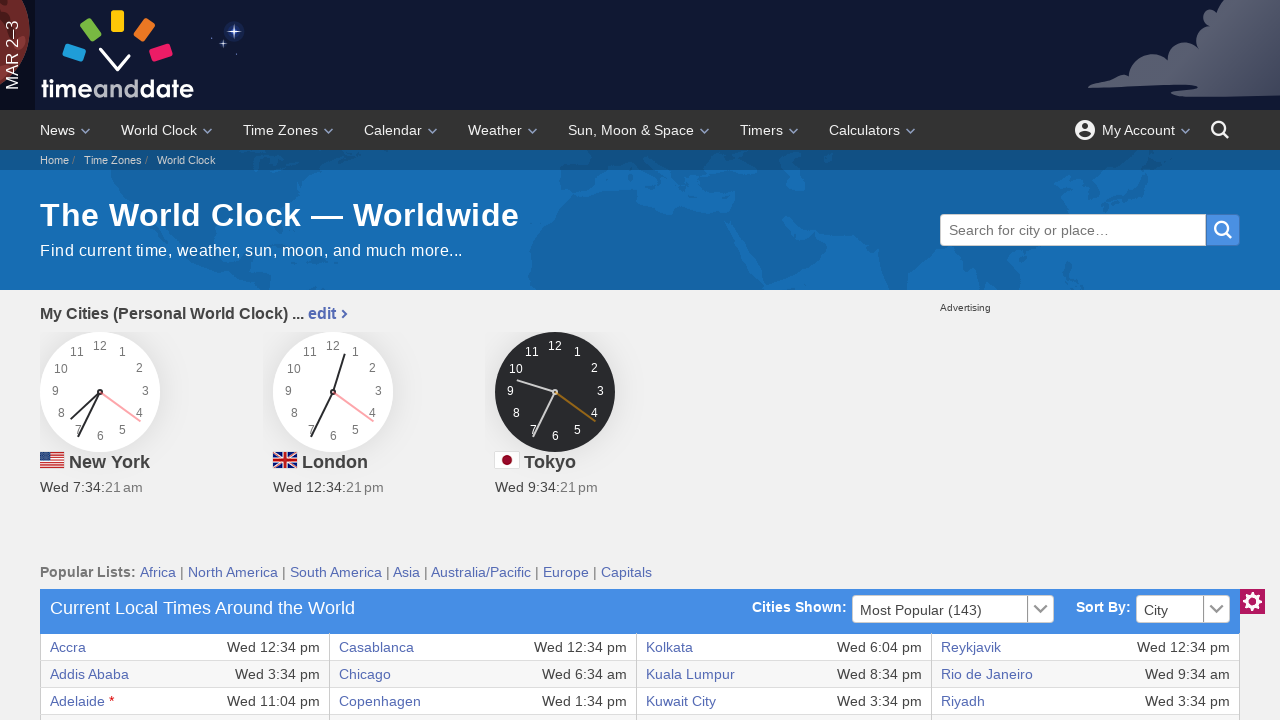

Retrieved text content from row 2, column 4: 'Wed 6:34 am'
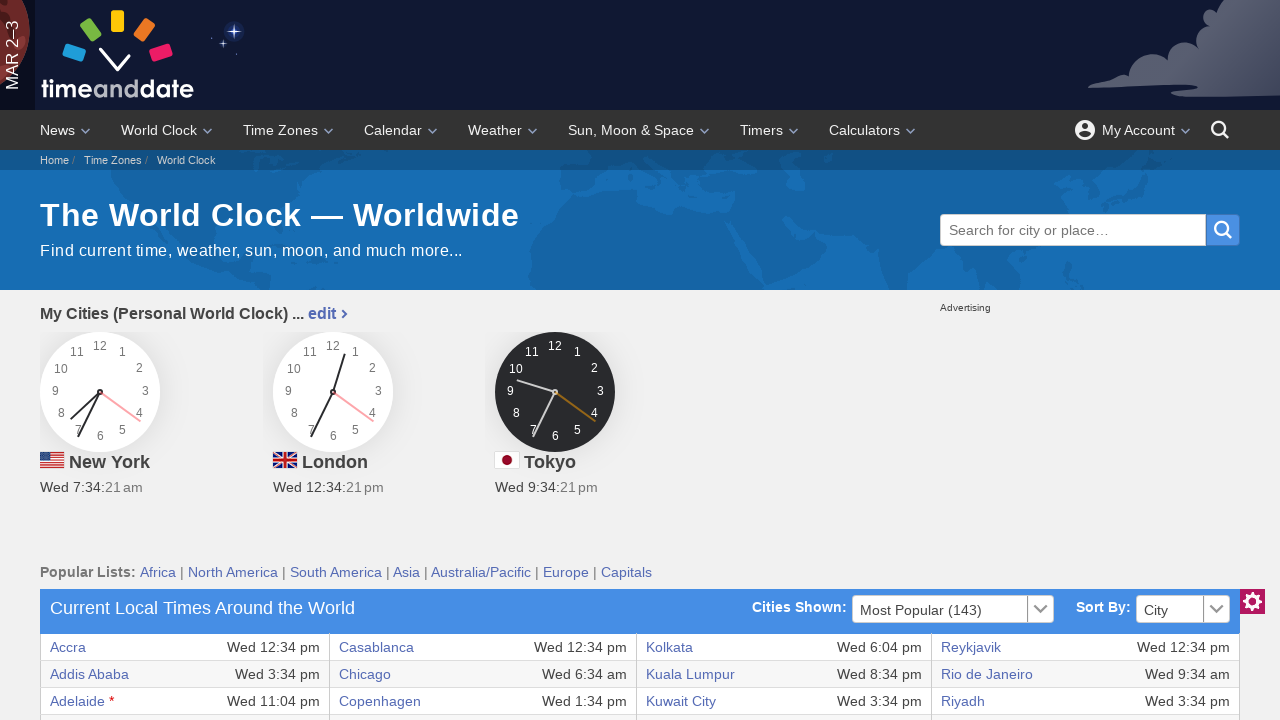

Checked if cell exists at row 2, column 5
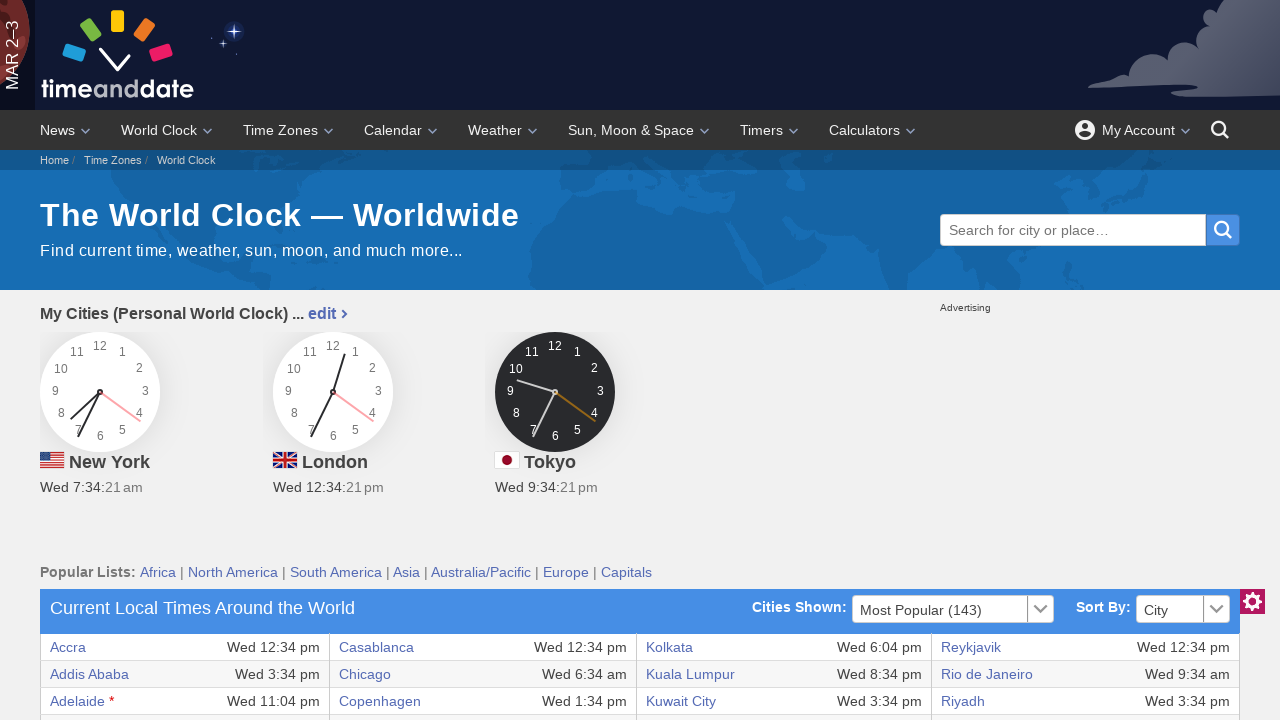

Retrieved text content from row 2, column 5: 'Kuala Lumpur'
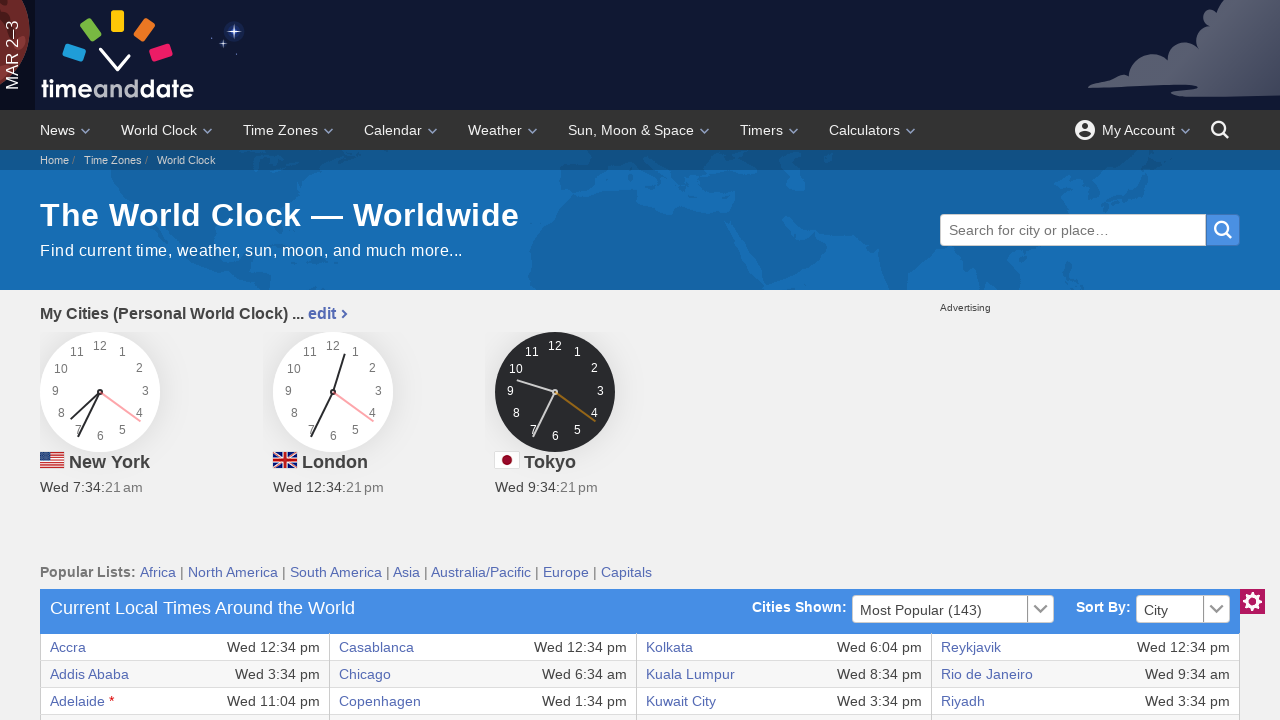

Checked if cell exists at row 2, column 6
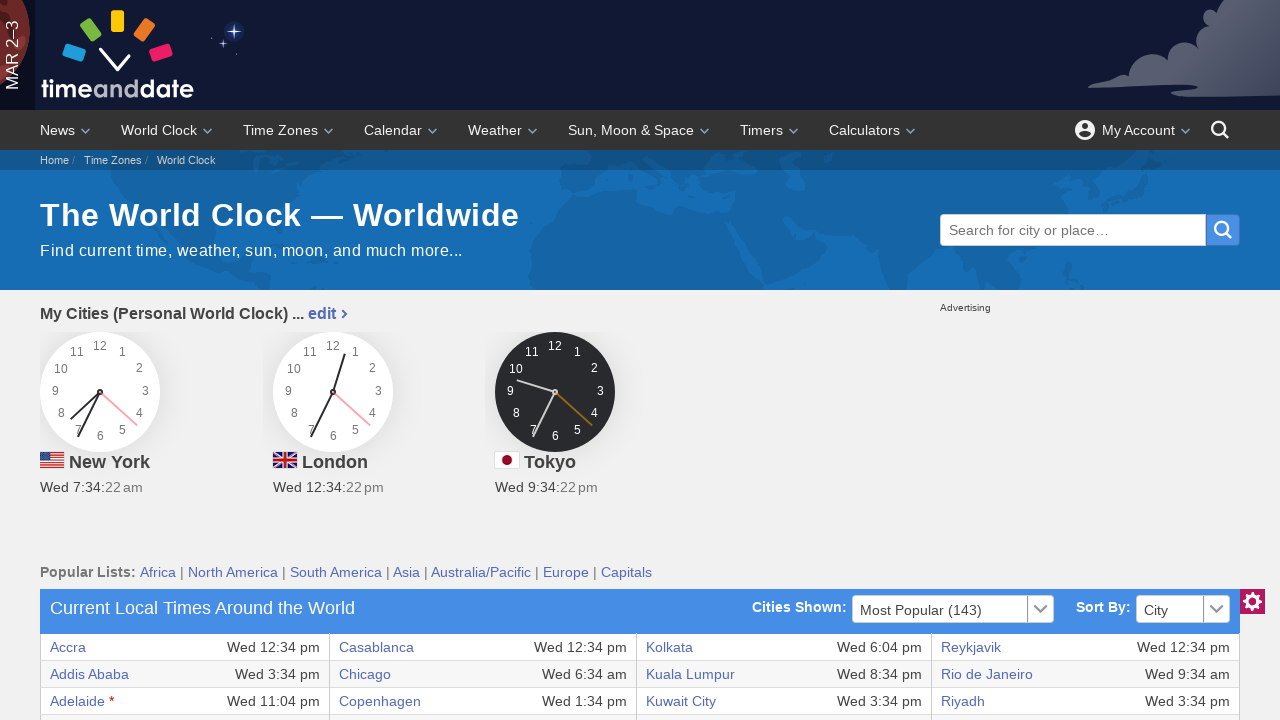

Retrieved text content from row 2, column 6: 'Wed 8:34 pm'
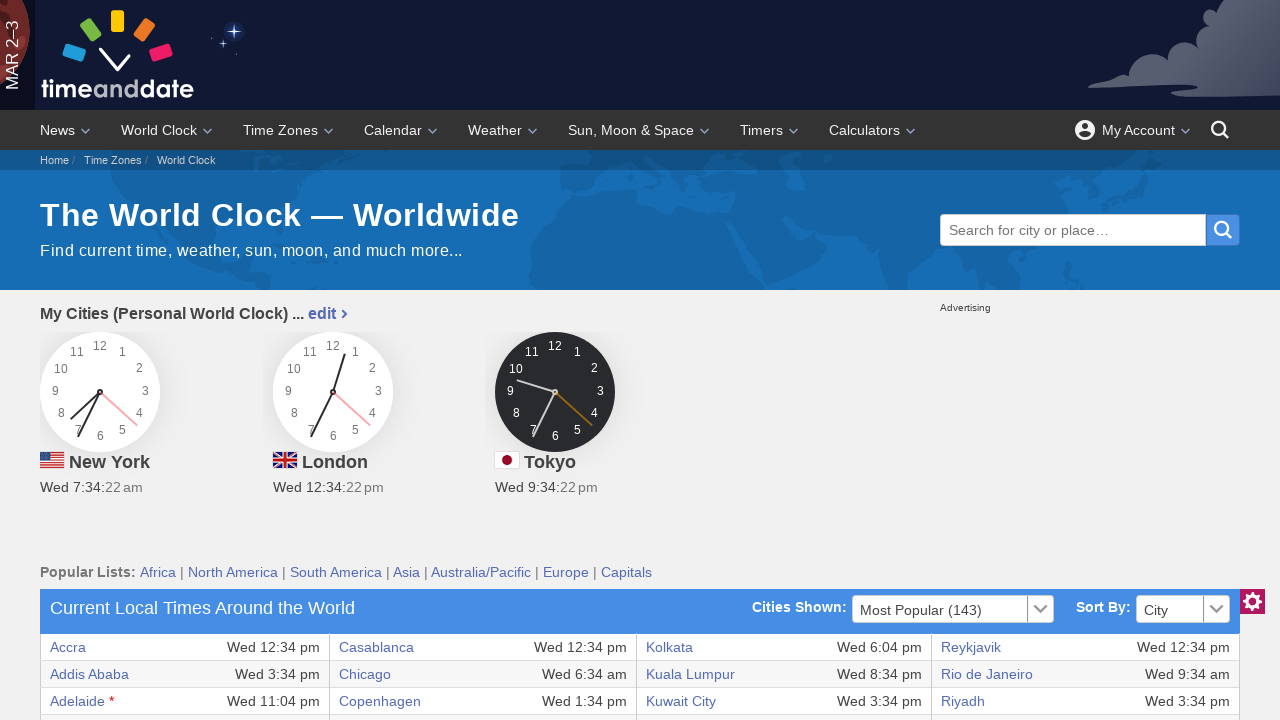

Checked if cell exists at row 2, column 7
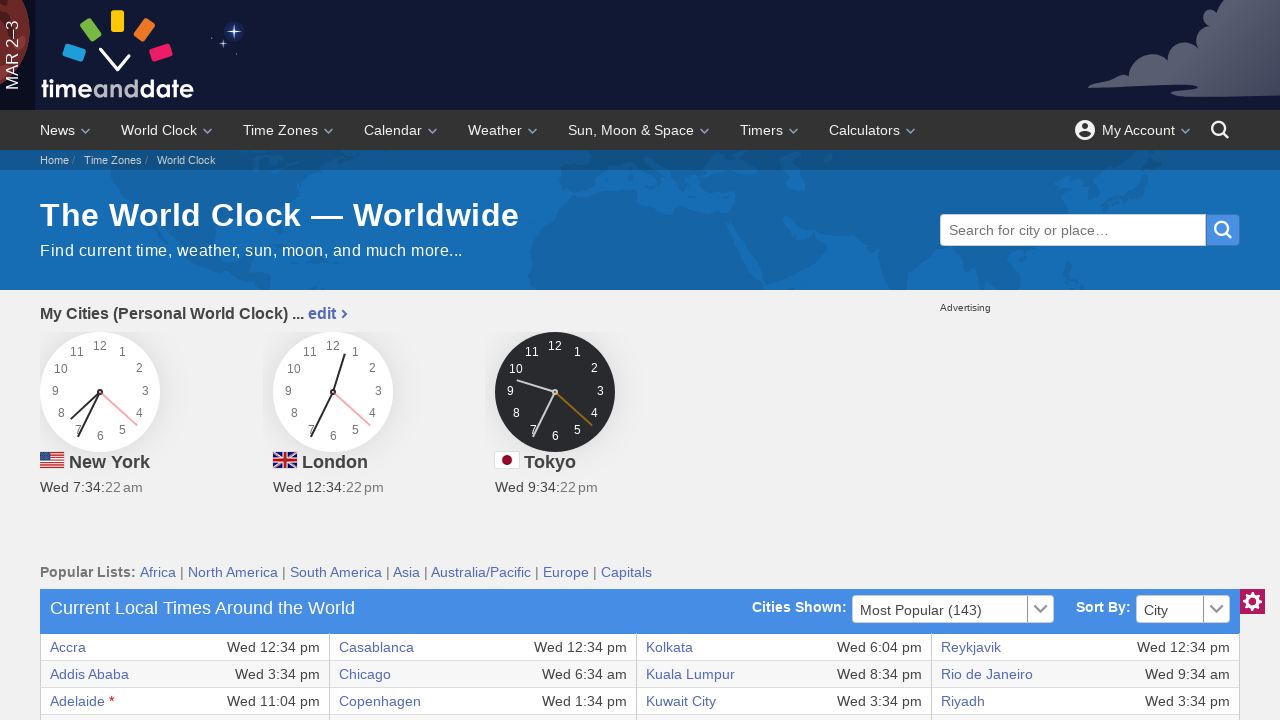

Retrieved text content from row 2, column 7: 'Rio de Janeiro'
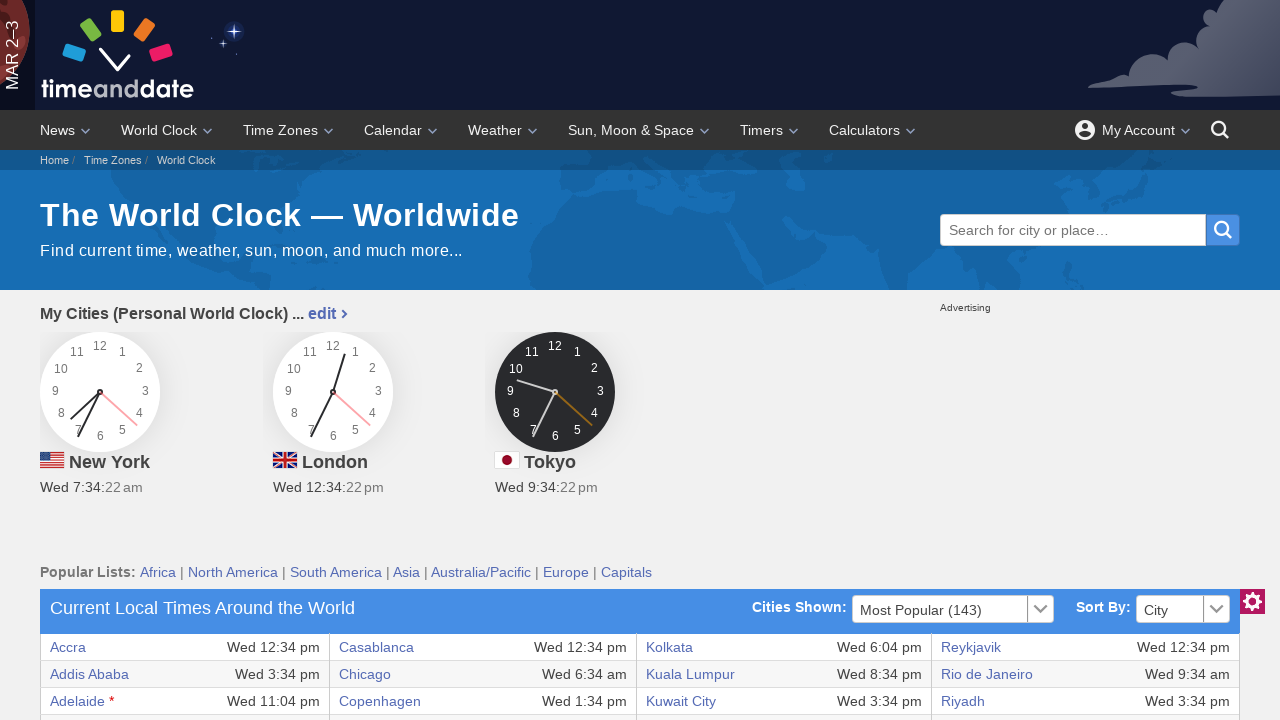

Checked if cell exists at row 2, column 8
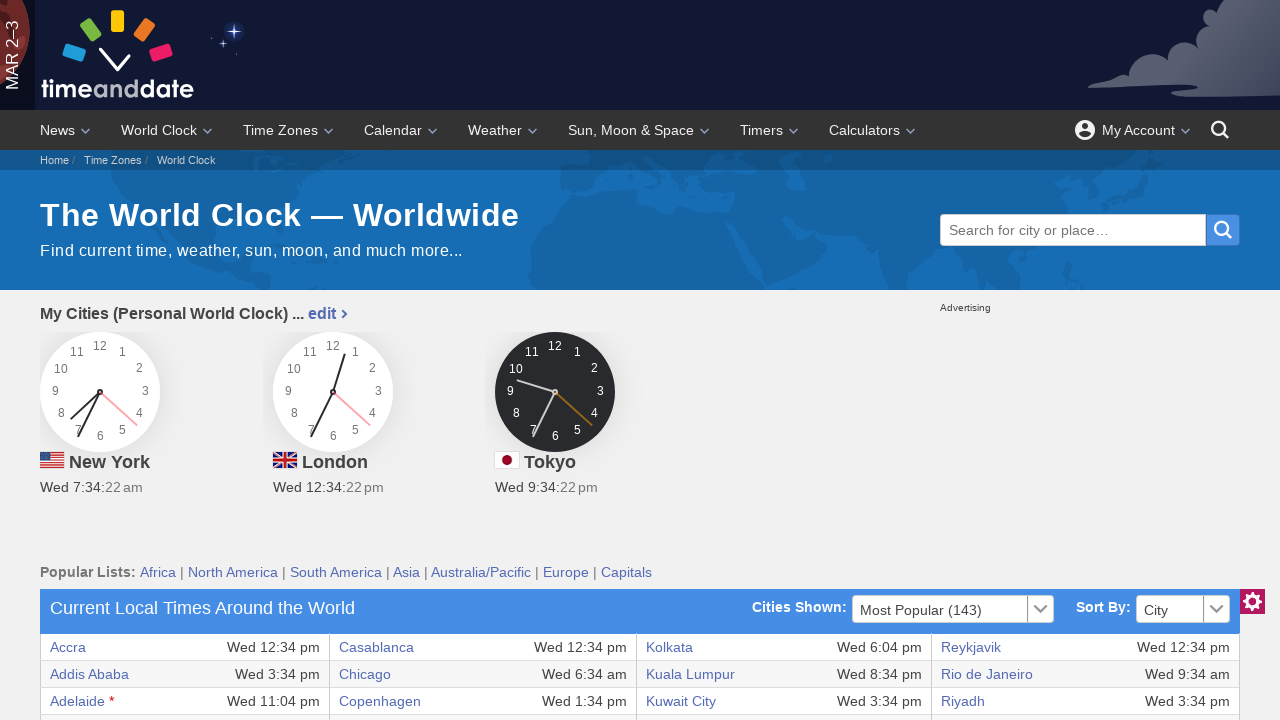

Retrieved text content from row 2, column 8: 'Wed 9:34 am'
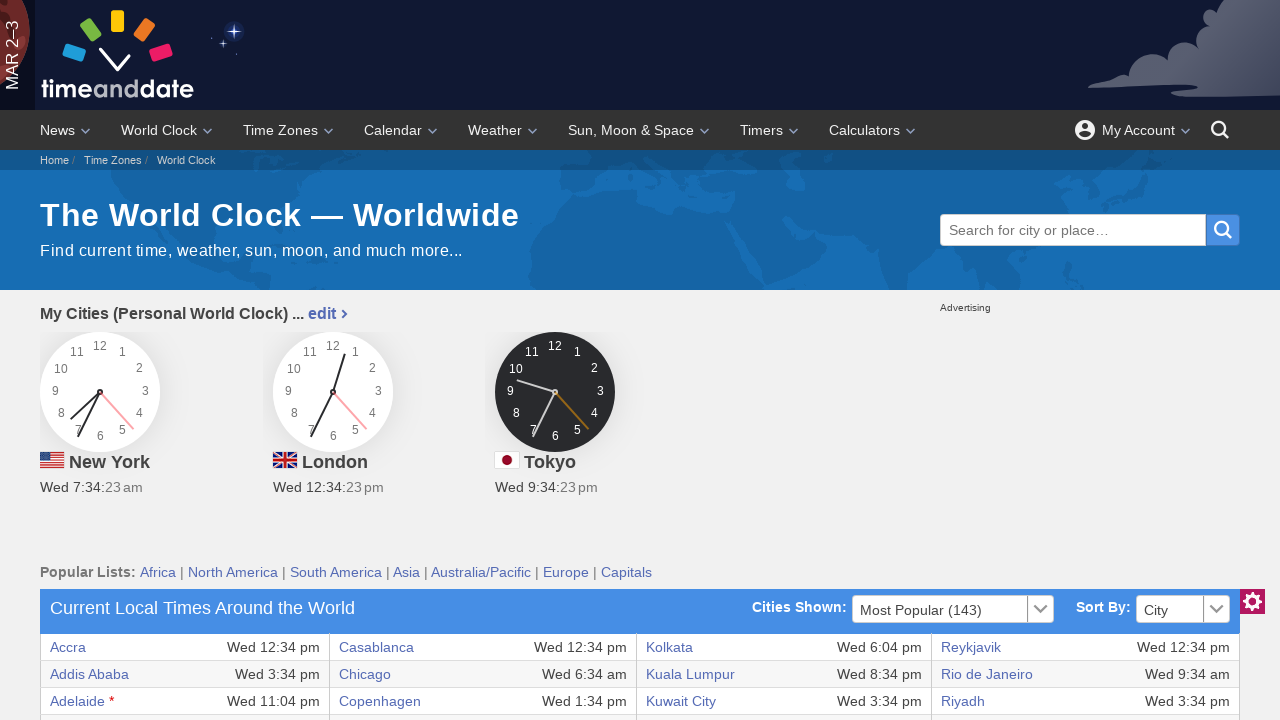

Checked if cell exists at row 3, column 1
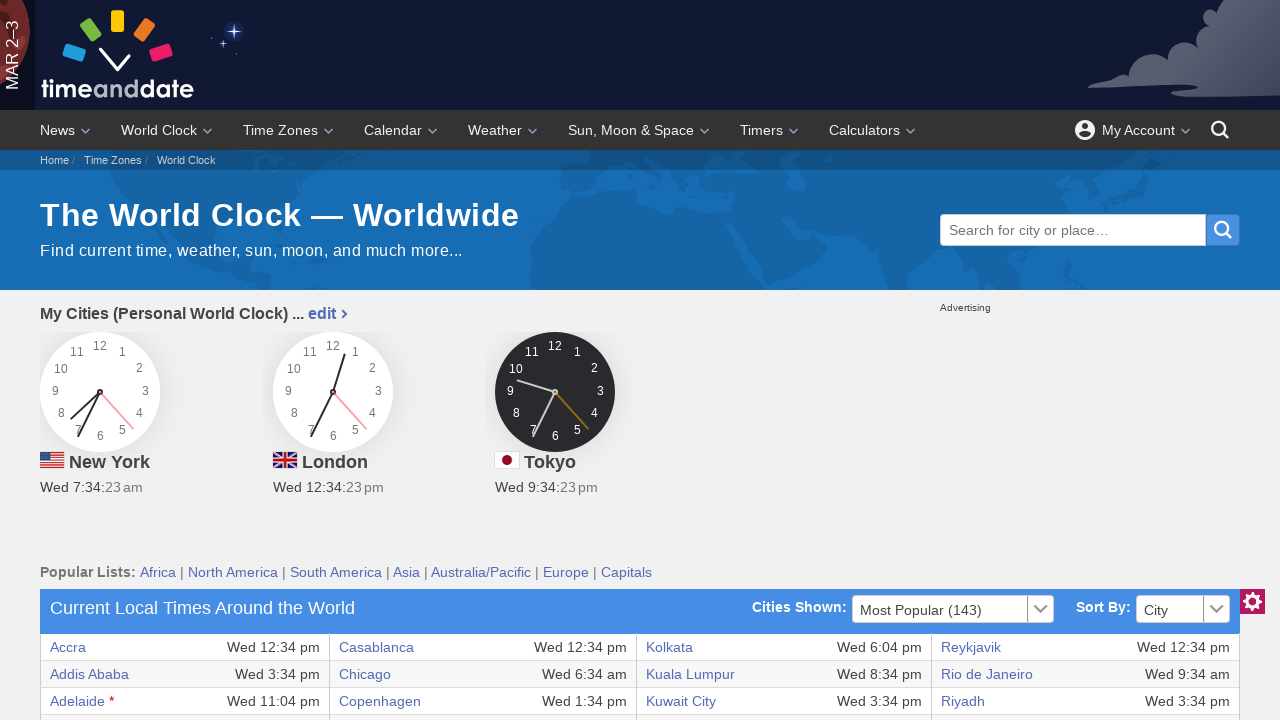

Retrieved text content from row 3, column 1: 'Adelaide *'
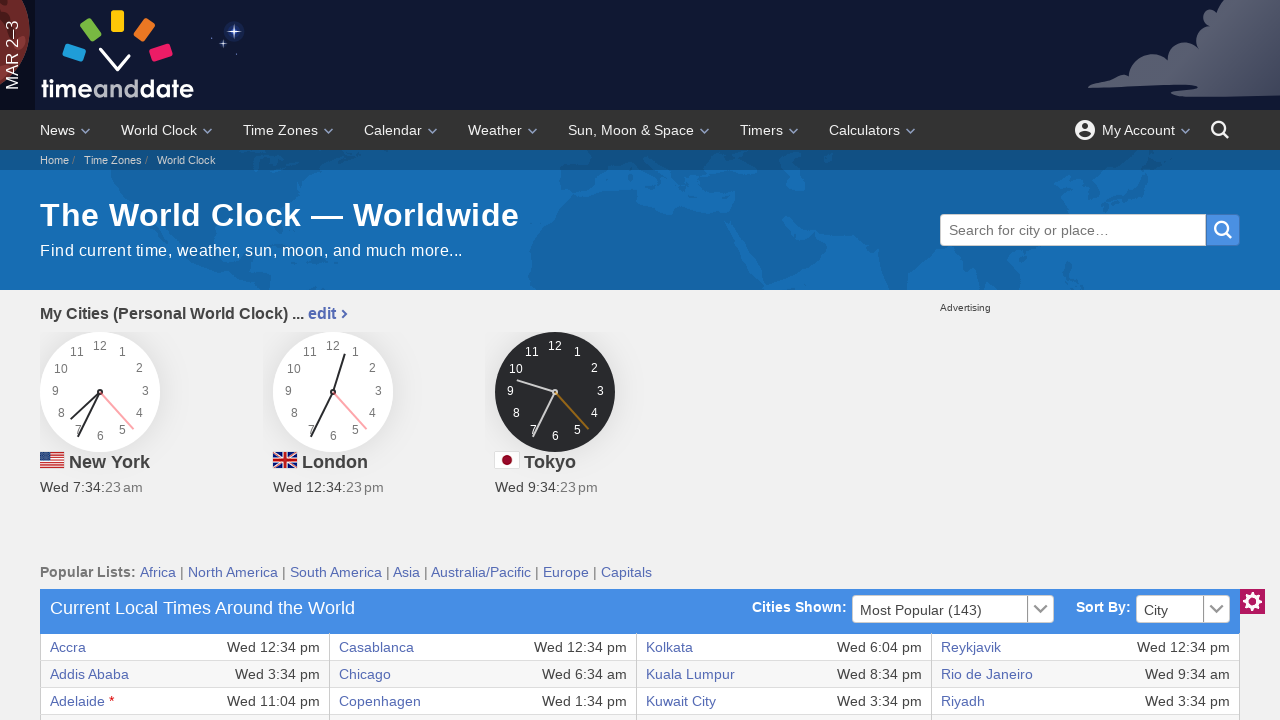

Checked if cell exists at row 3, column 2
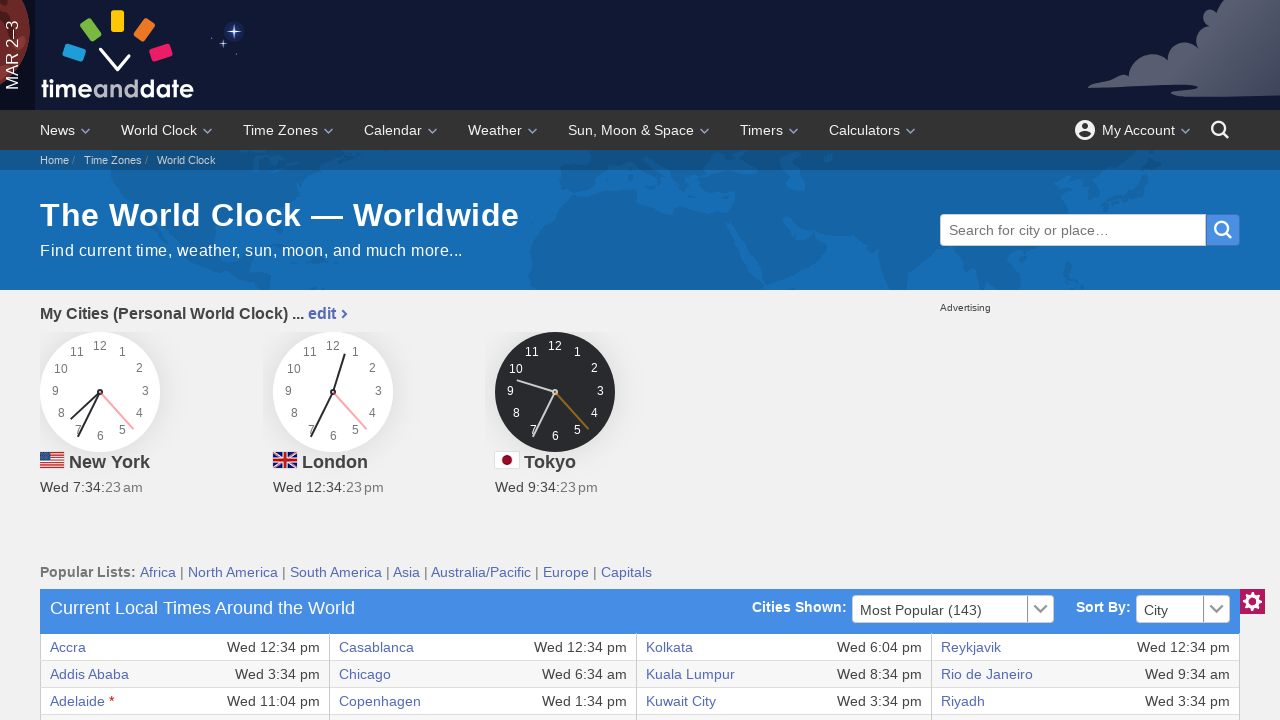

Retrieved text content from row 3, column 2: 'Wed 11:04 pm'
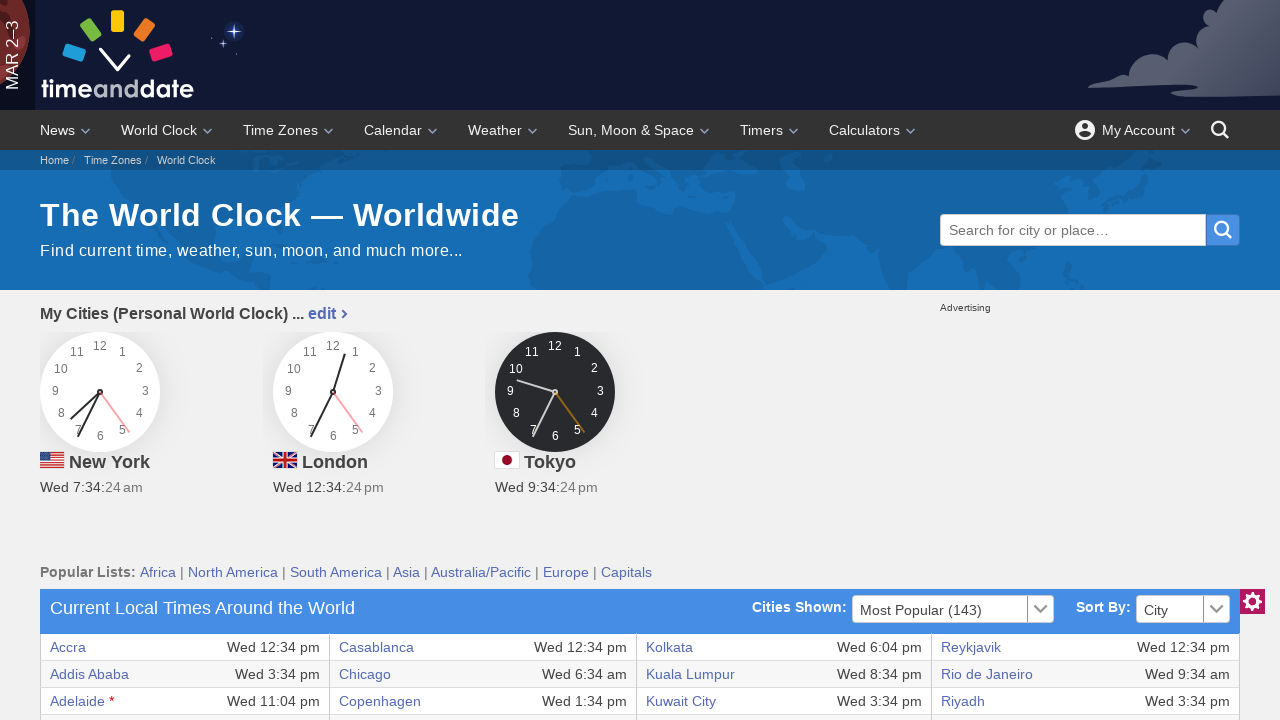

Checked if cell exists at row 3, column 3
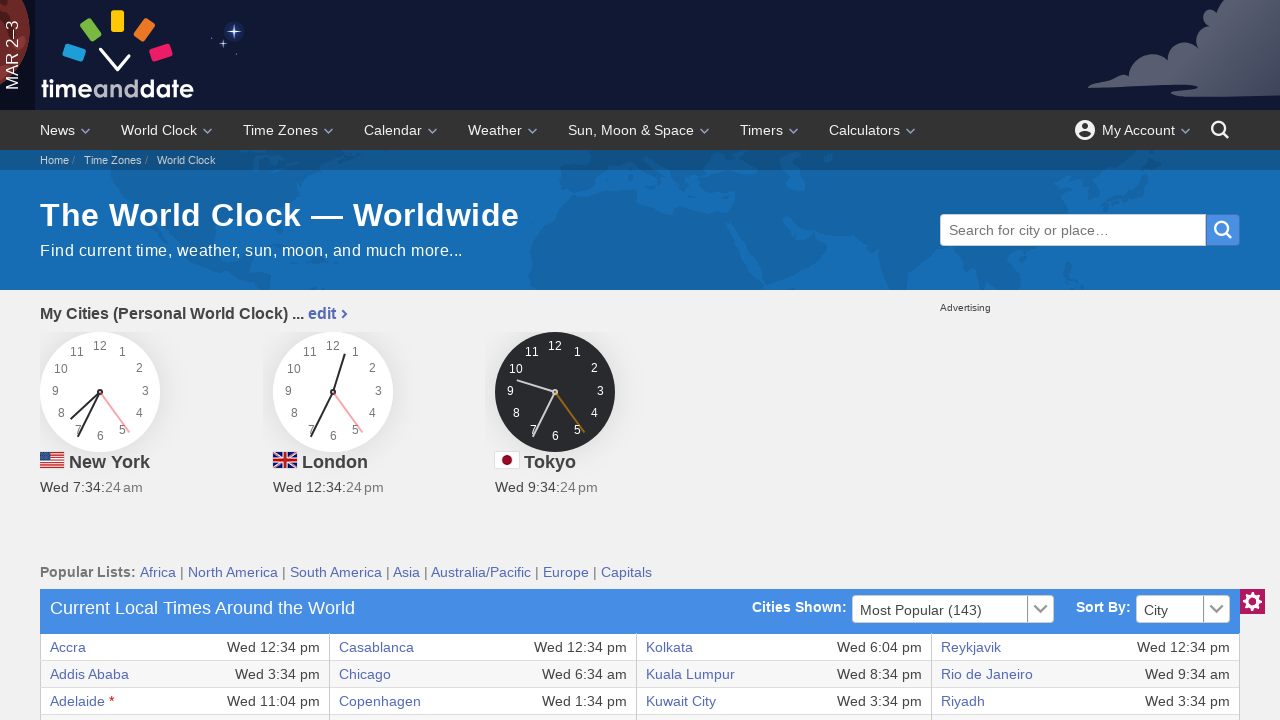

Retrieved text content from row 3, column 3: 'Copenhagen'
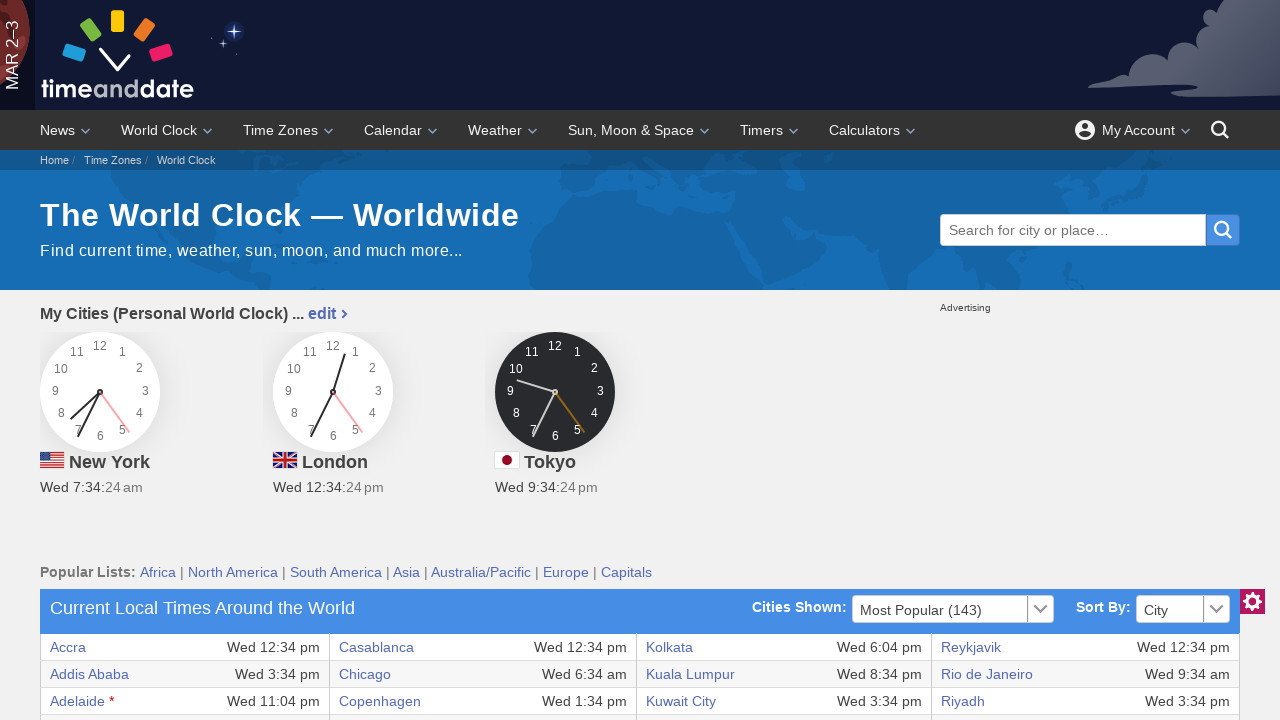

Checked if cell exists at row 3, column 4
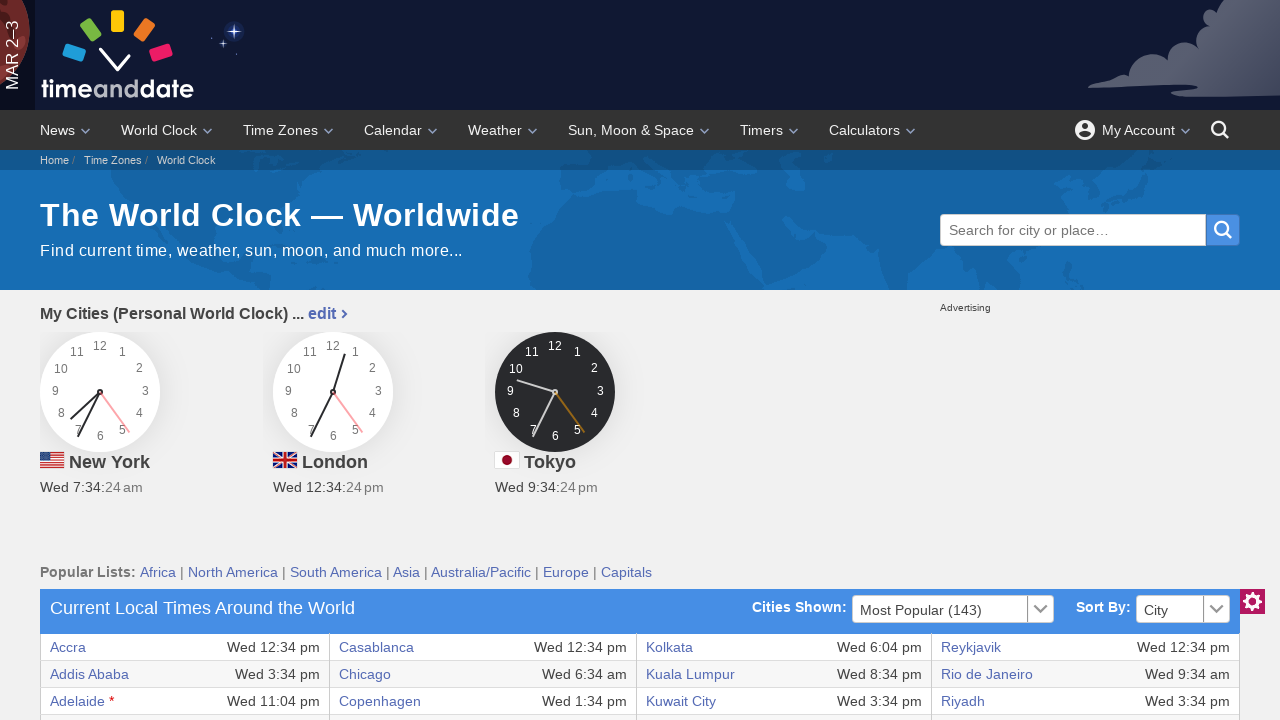

Retrieved text content from row 3, column 4: 'Wed 1:34 pm'
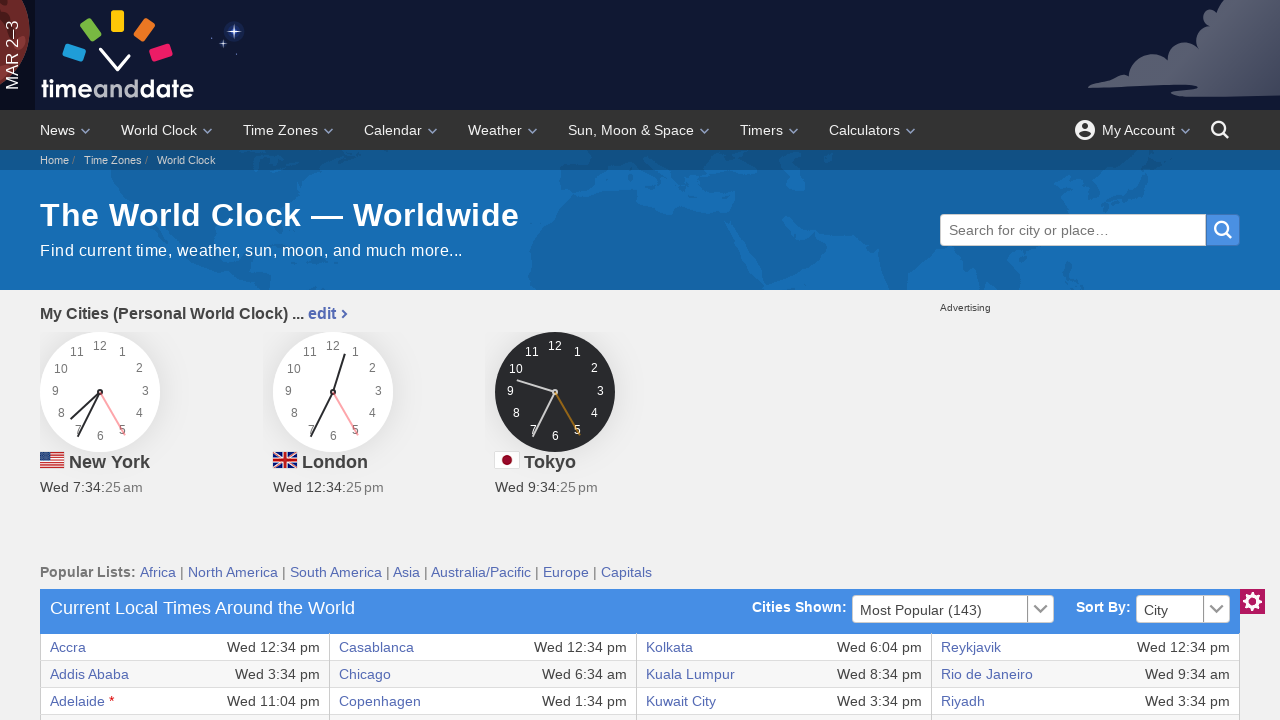

Checked if cell exists at row 3, column 5
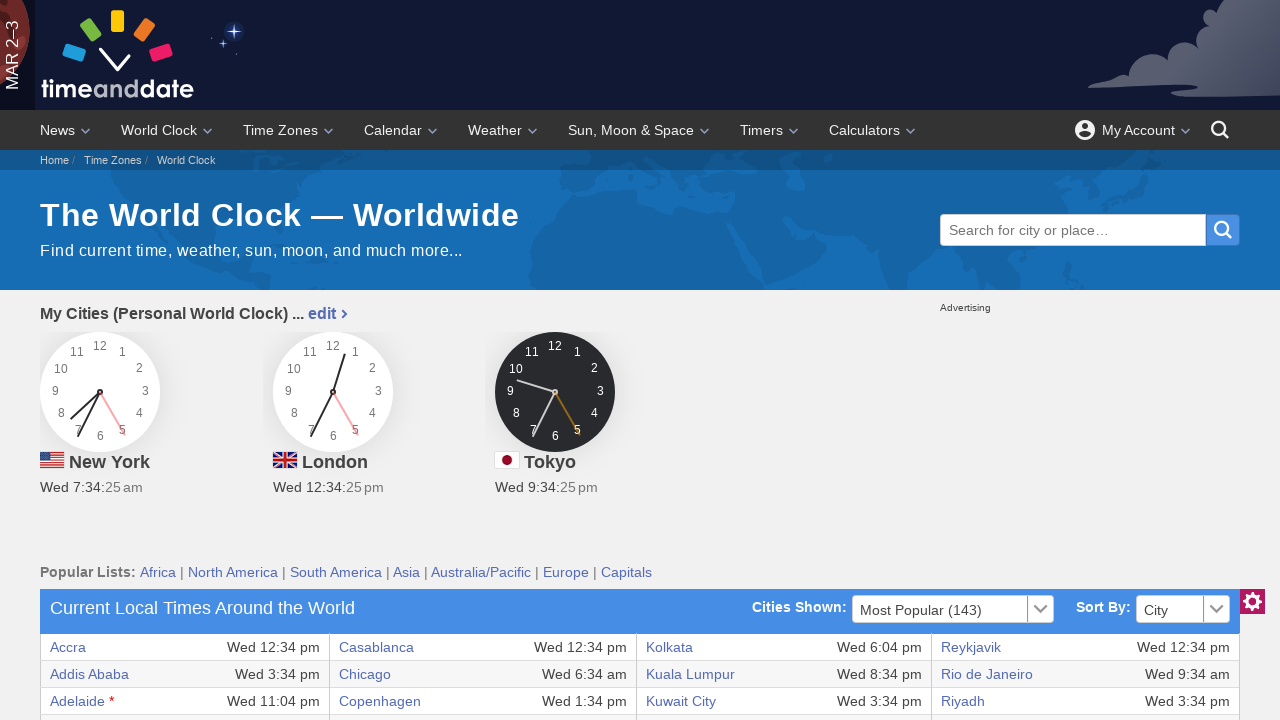

Retrieved text content from row 3, column 5: 'Kuwait City'
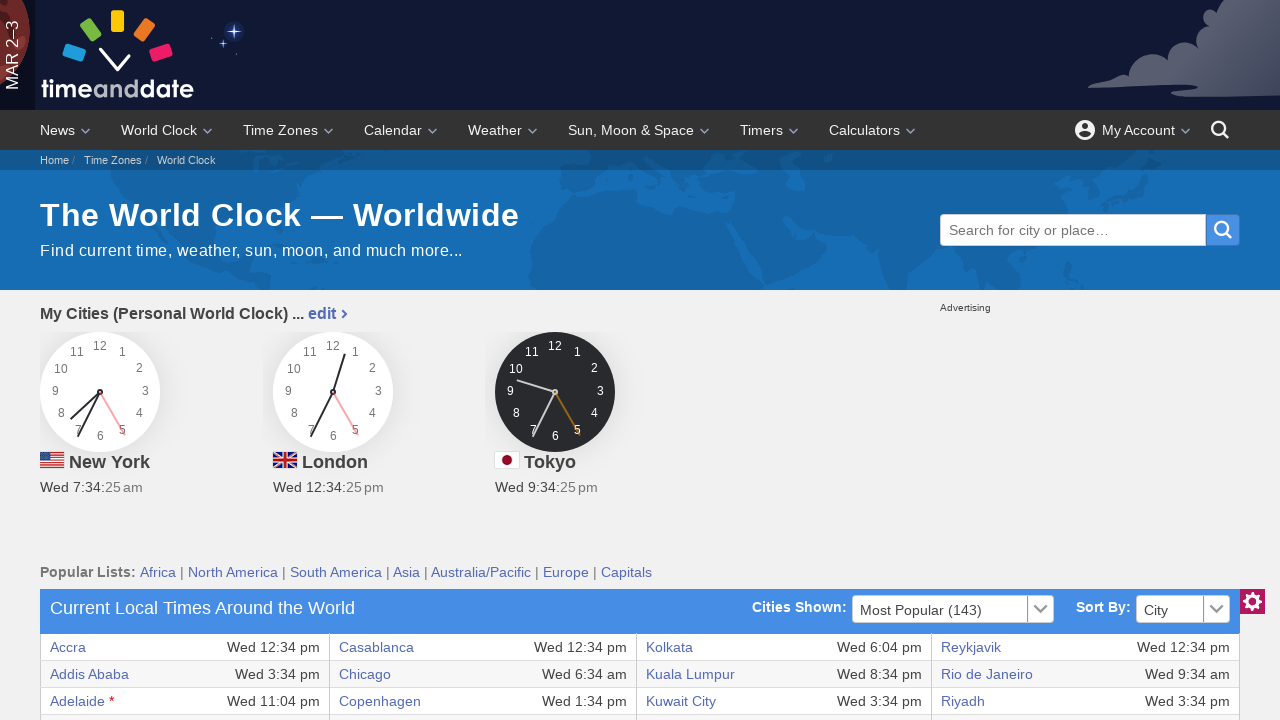

Checked if cell exists at row 3, column 6
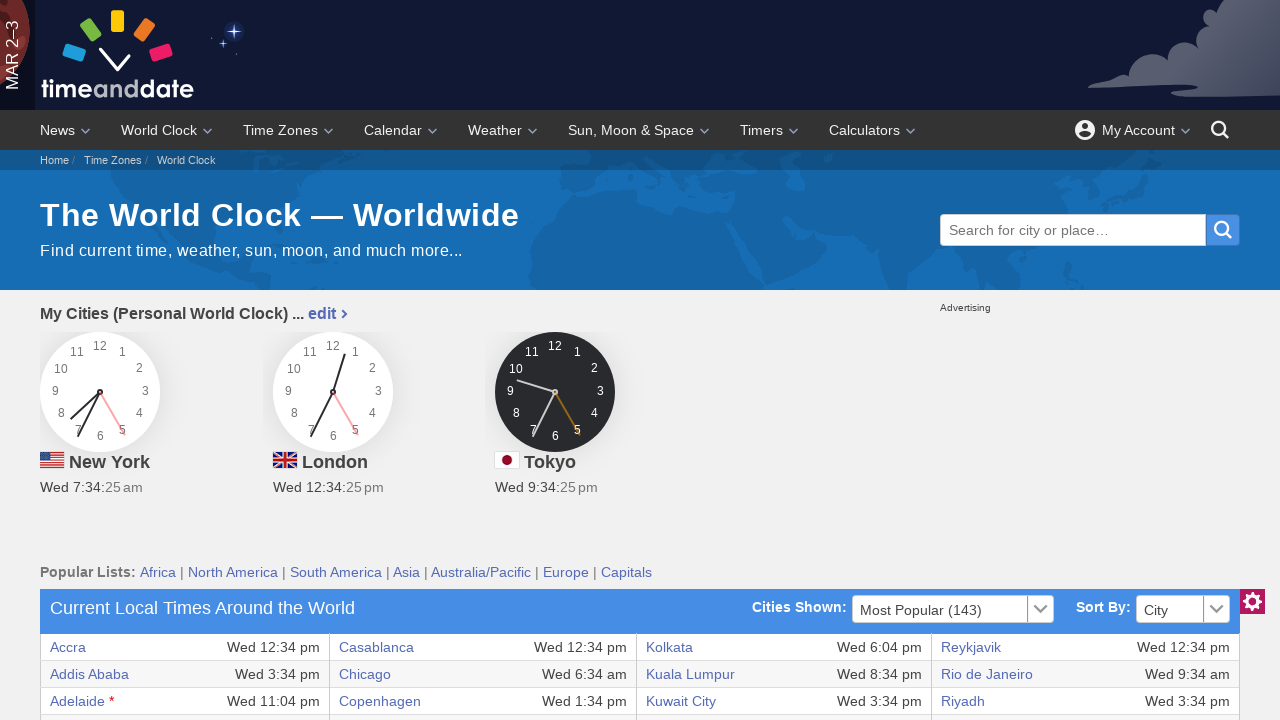

Retrieved text content from row 3, column 6: 'Wed 3:34 pm'
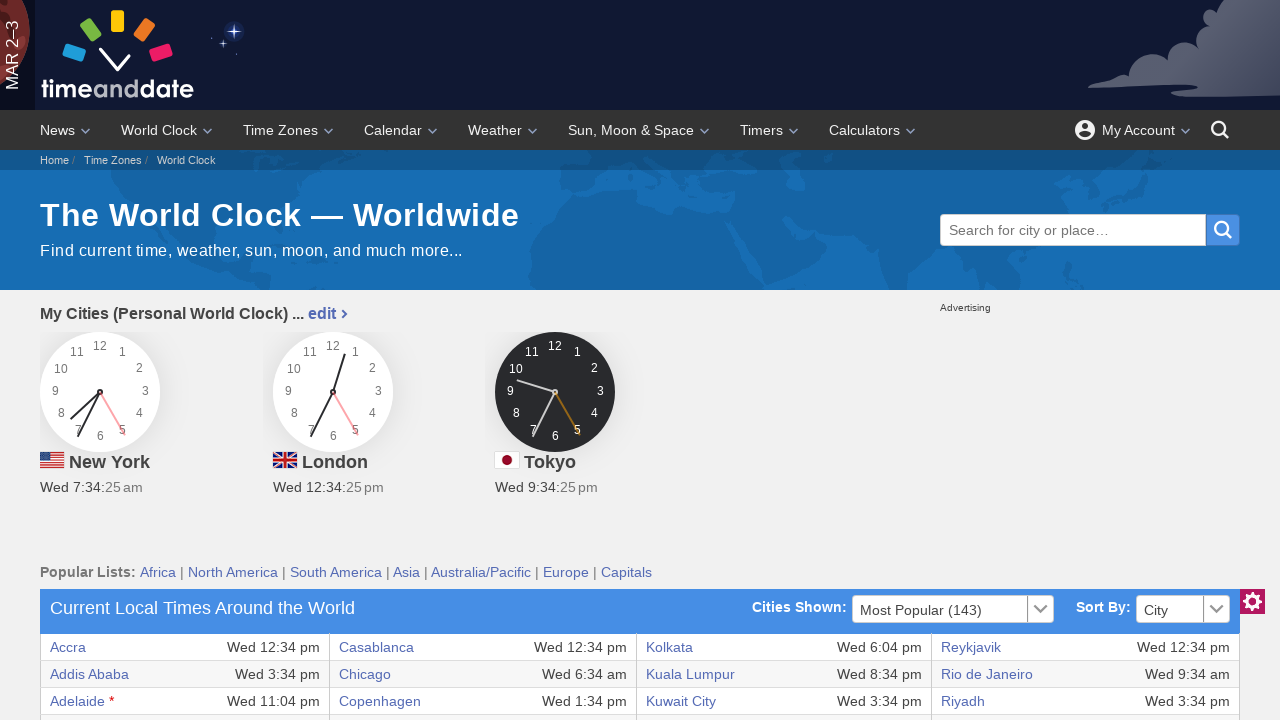

Checked if cell exists at row 3, column 7
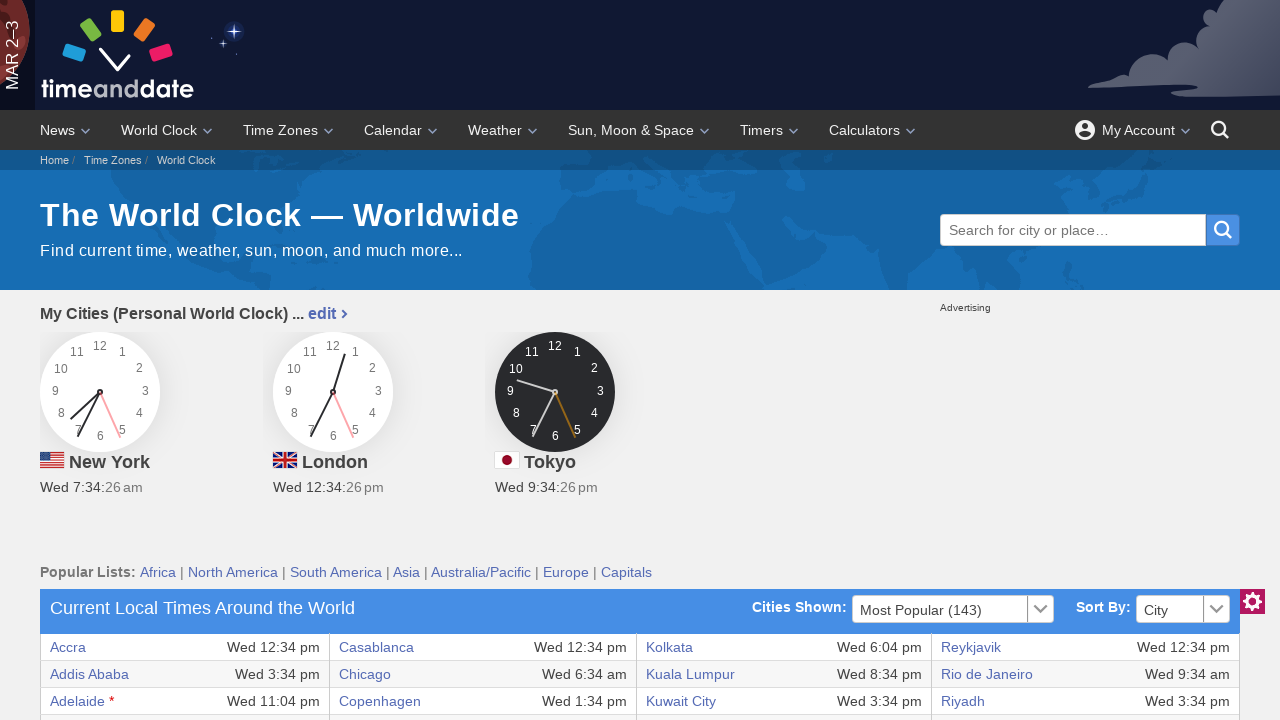

Retrieved text content from row 3, column 7: 'Riyadh'
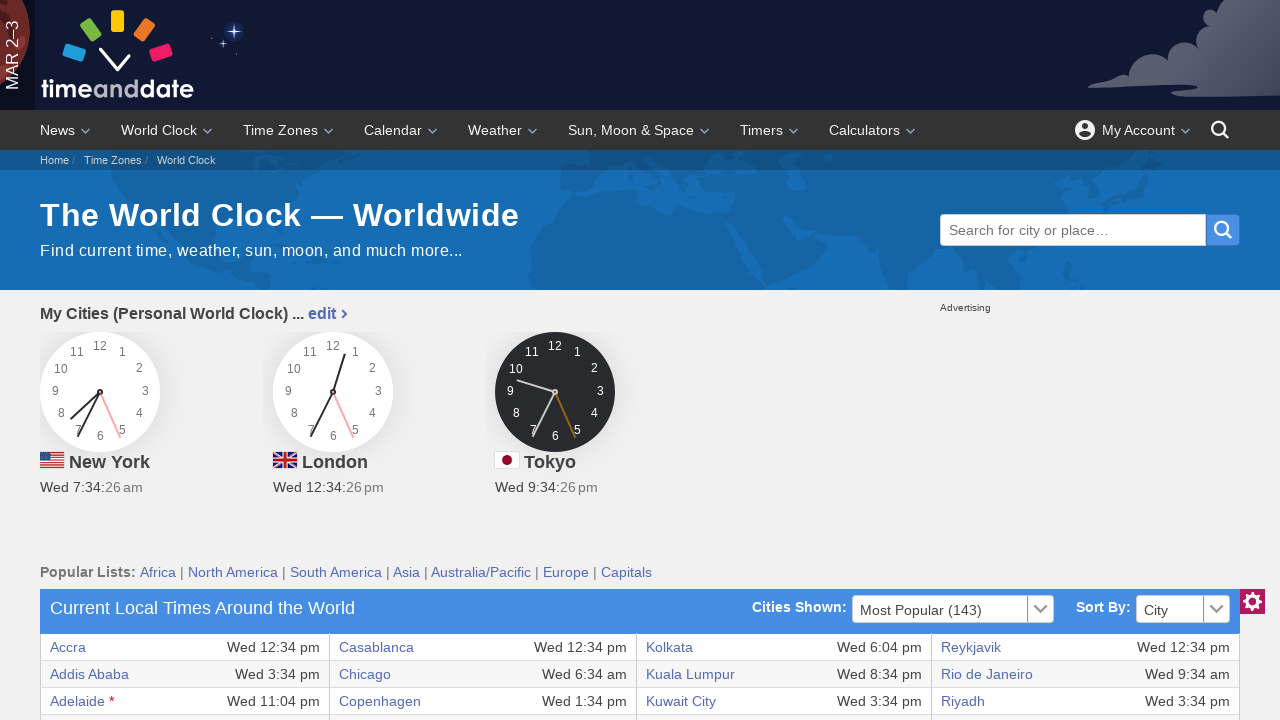

Checked if cell exists at row 3, column 8
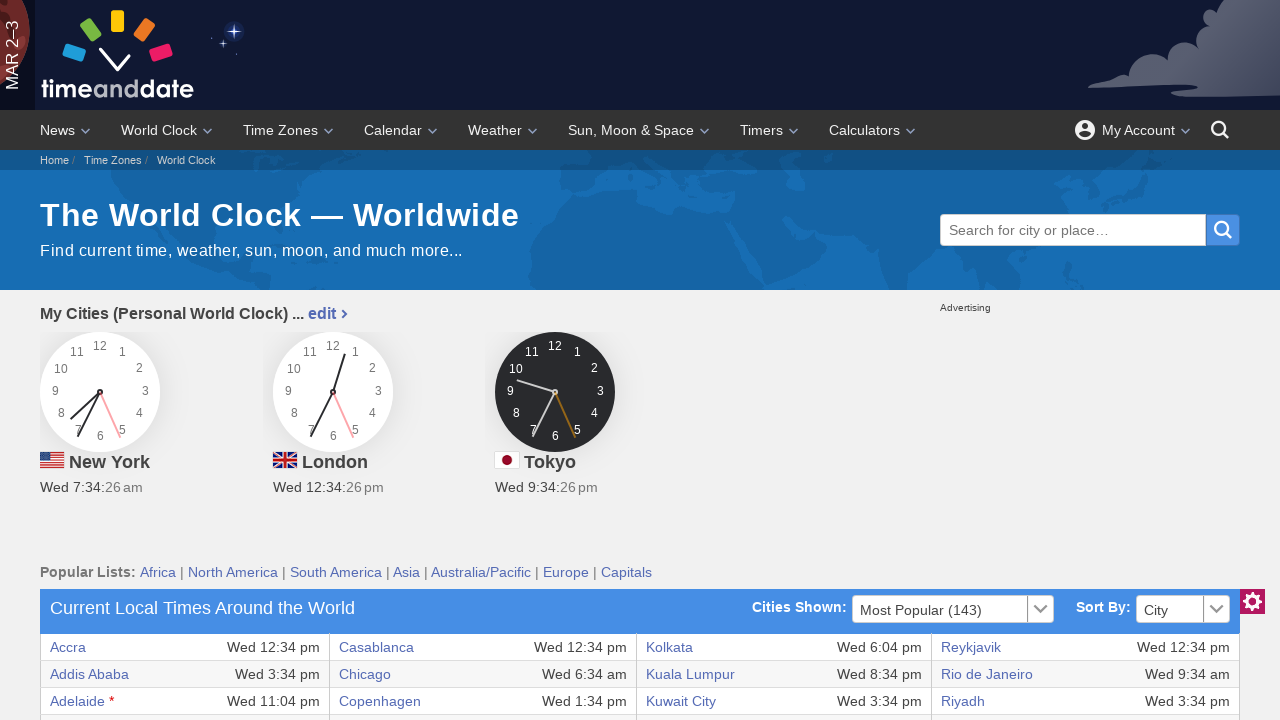

Retrieved text content from row 3, column 8: 'Wed 3:34 pm'
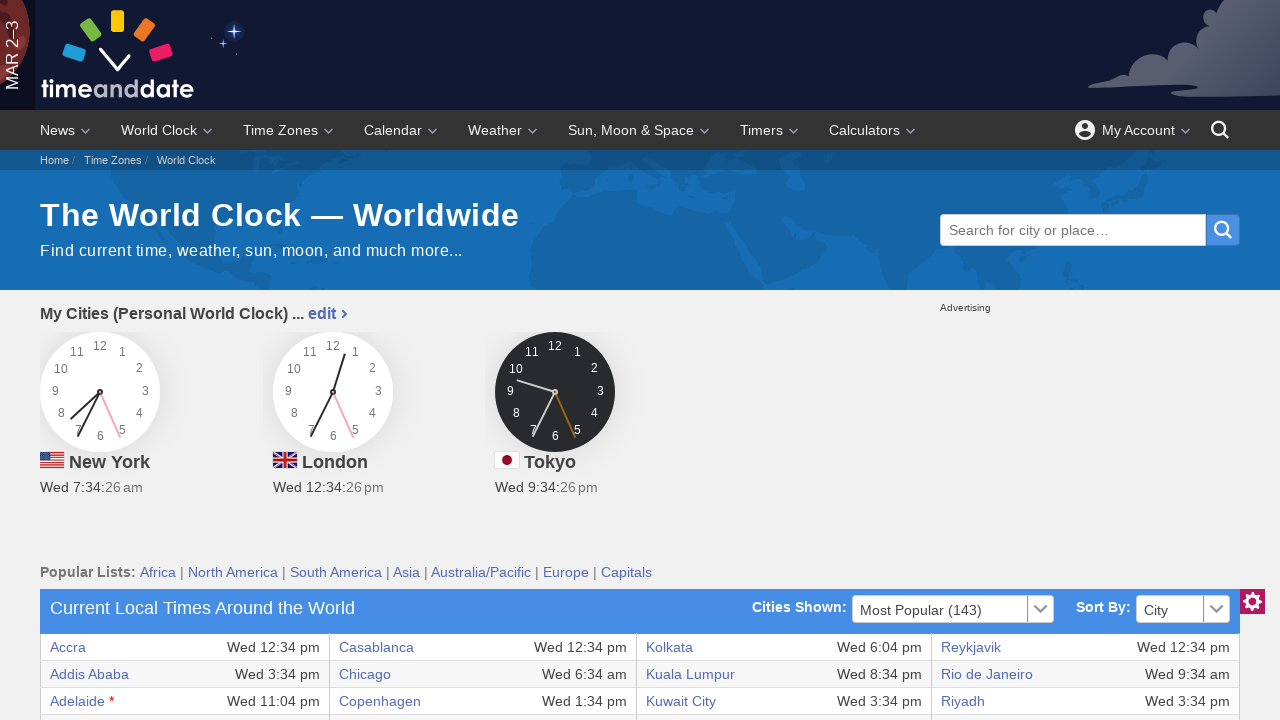

Checked if cell exists at row 4, column 1
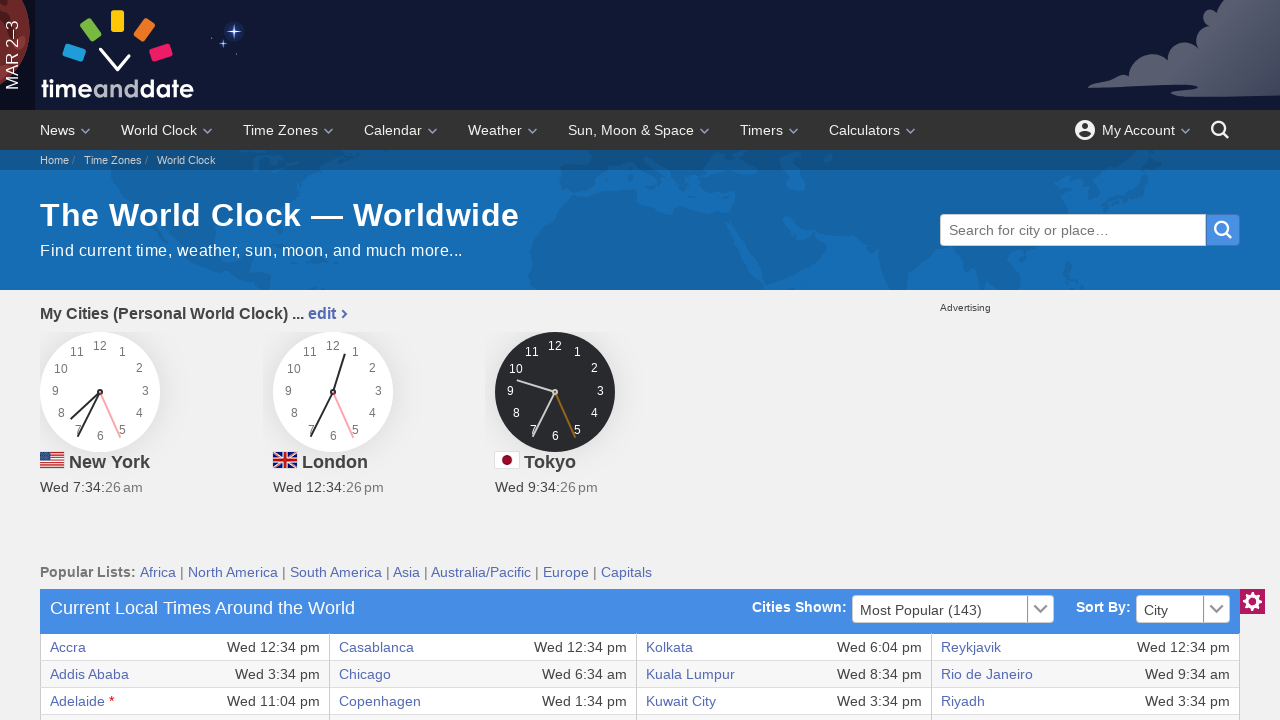

Retrieved text content from row 4, column 1: 'Algiers'
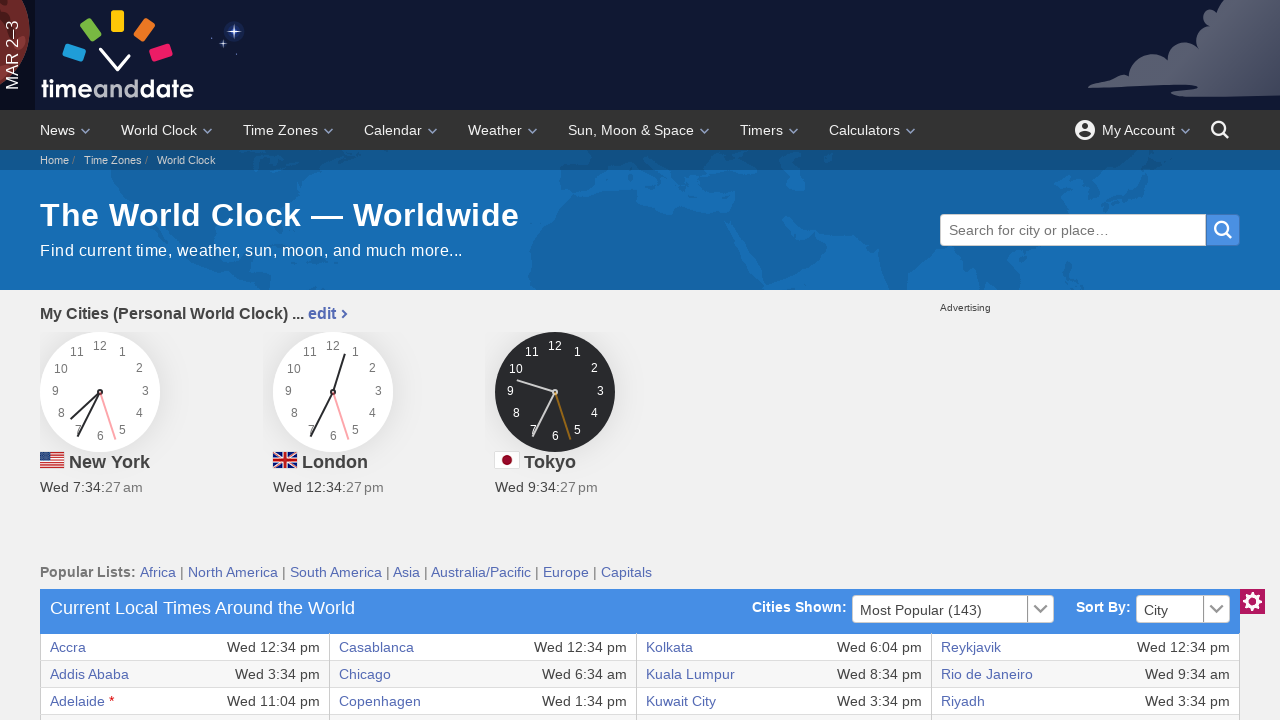

Checked if cell exists at row 4, column 2
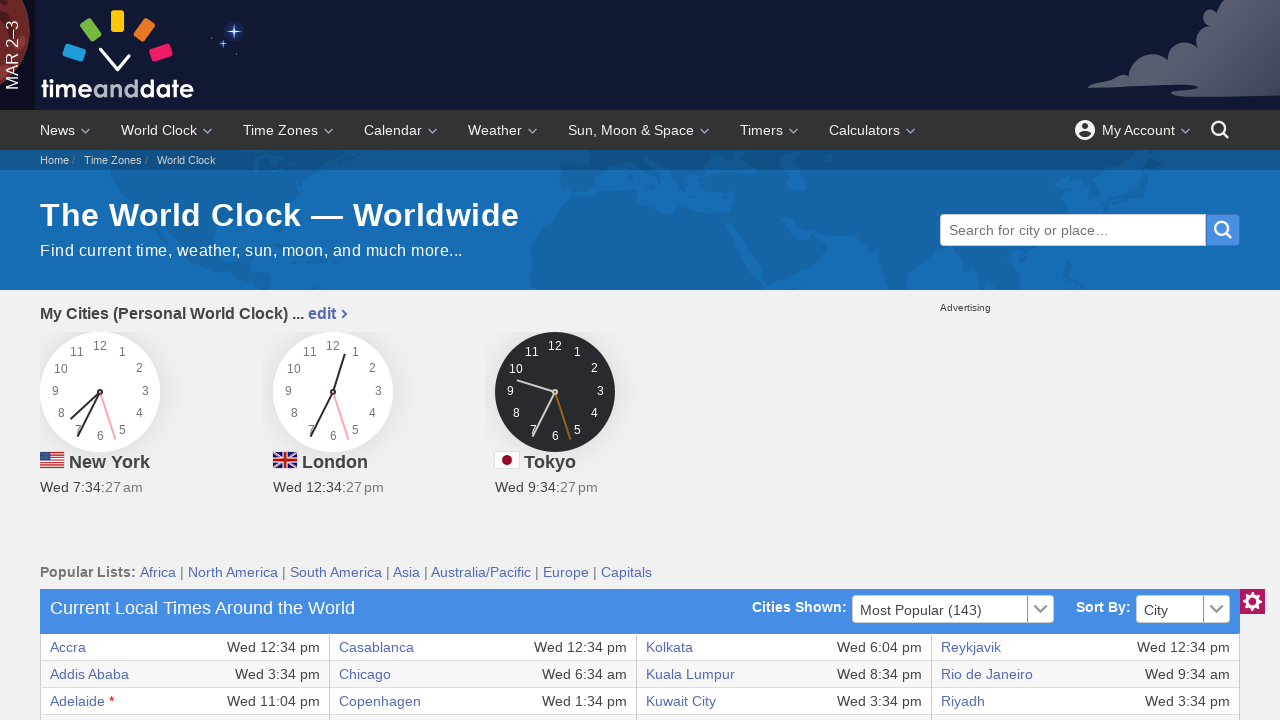

Retrieved text content from row 4, column 2: 'Wed 1:34 pm'
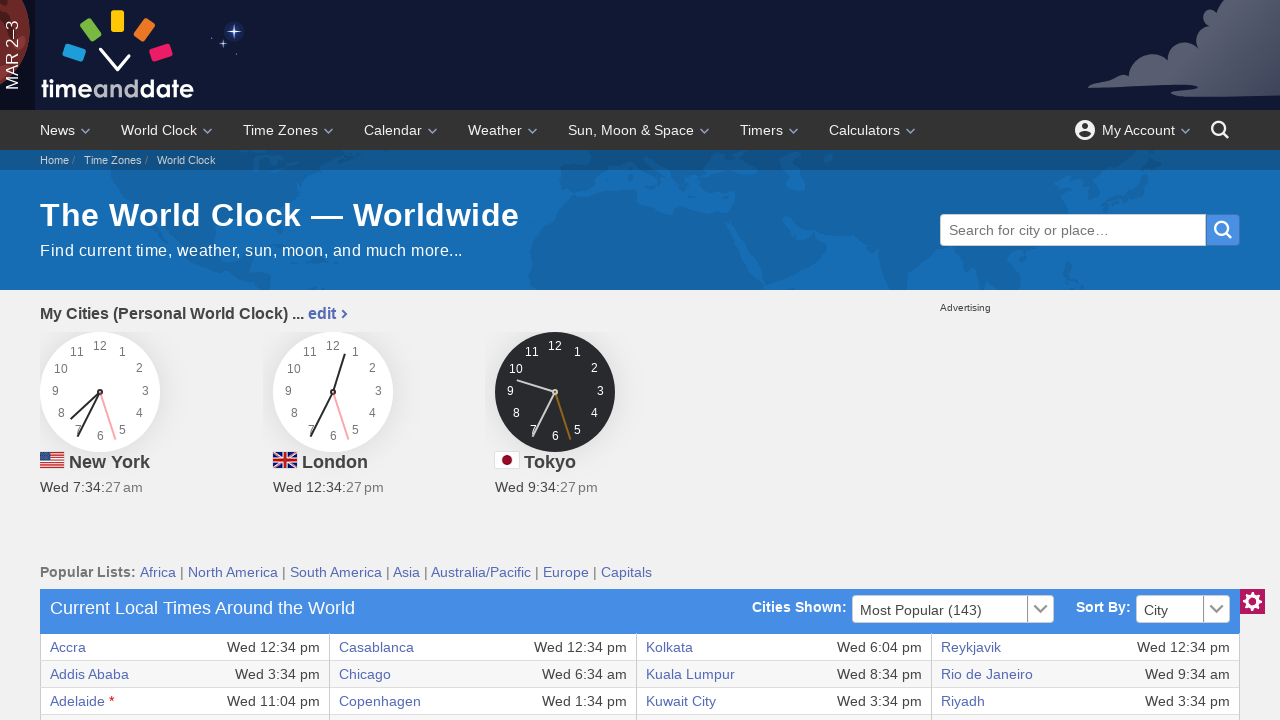

Checked if cell exists at row 4, column 3
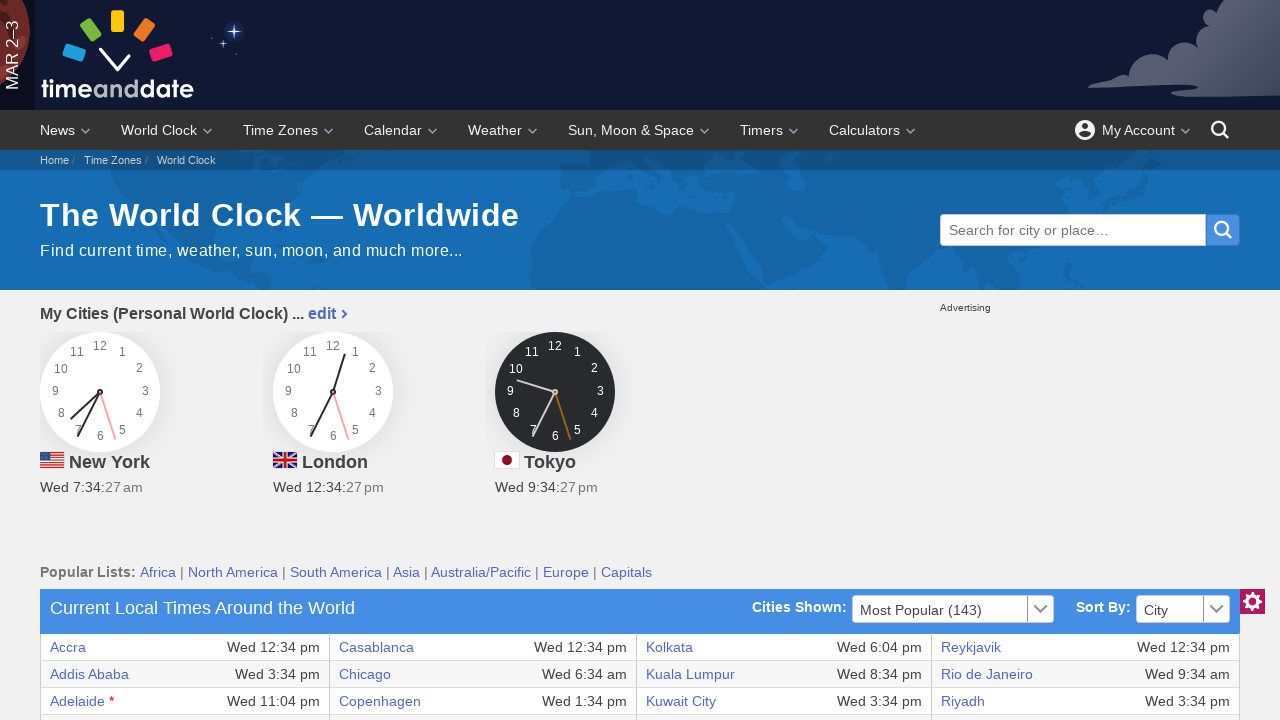

Retrieved text content from row 4, column 3: 'Dallas'
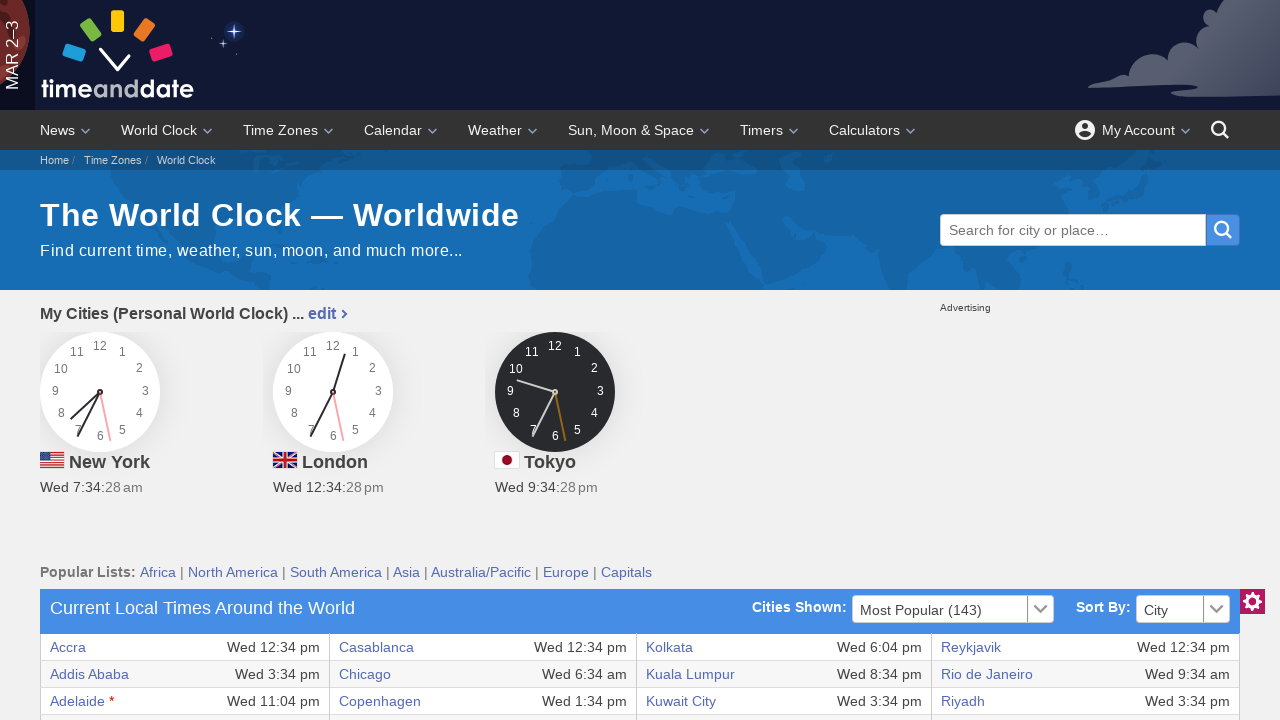

Checked if cell exists at row 4, column 4
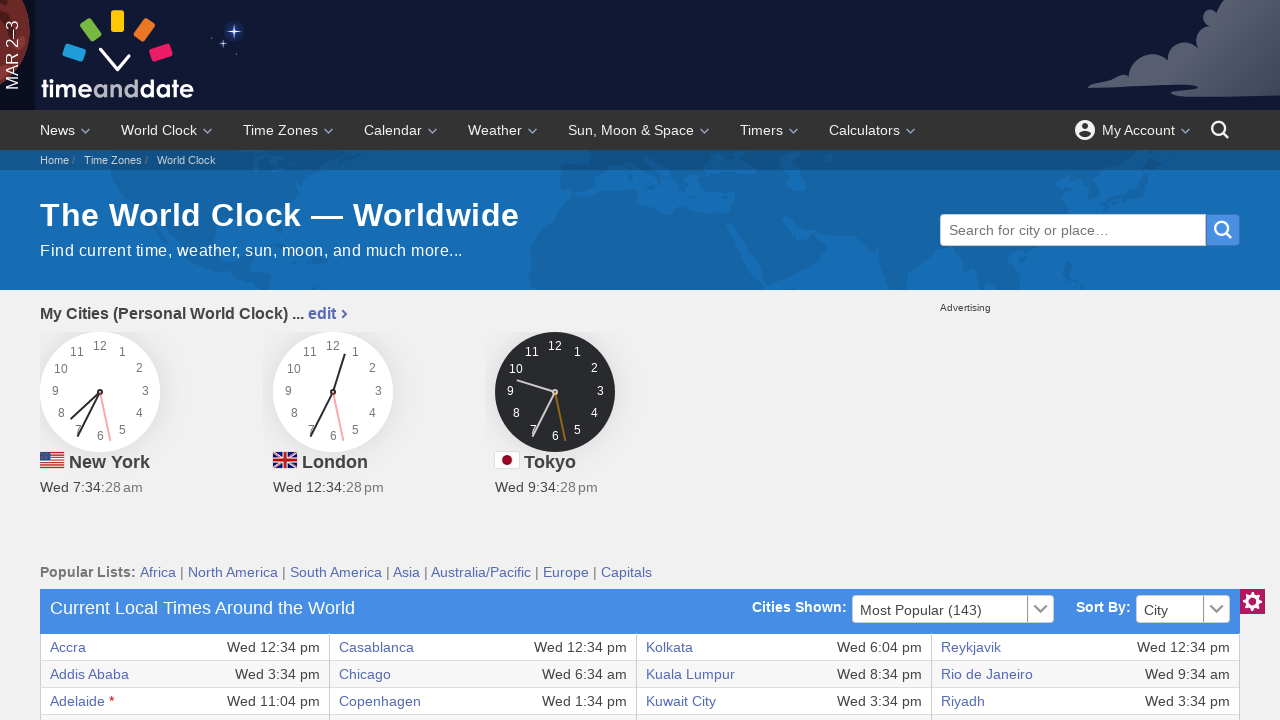

Retrieved text content from row 4, column 4: 'Wed 6:34 am'
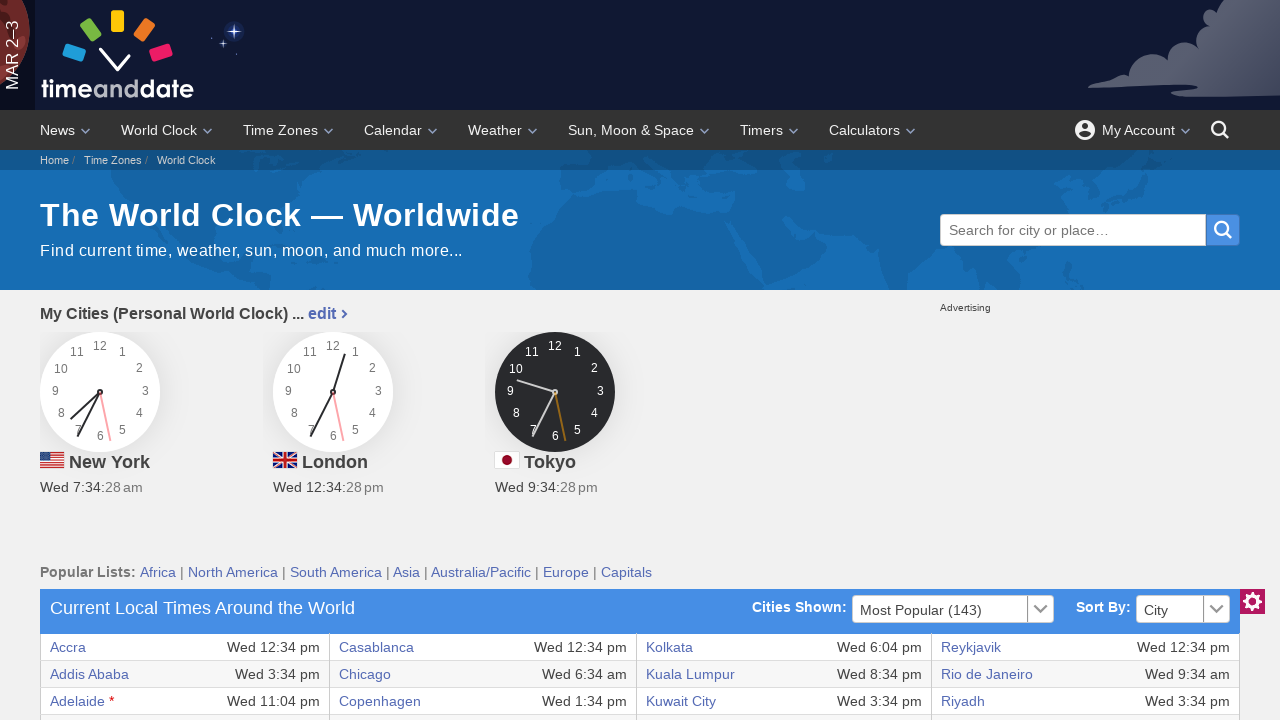

Checked if cell exists at row 4, column 5
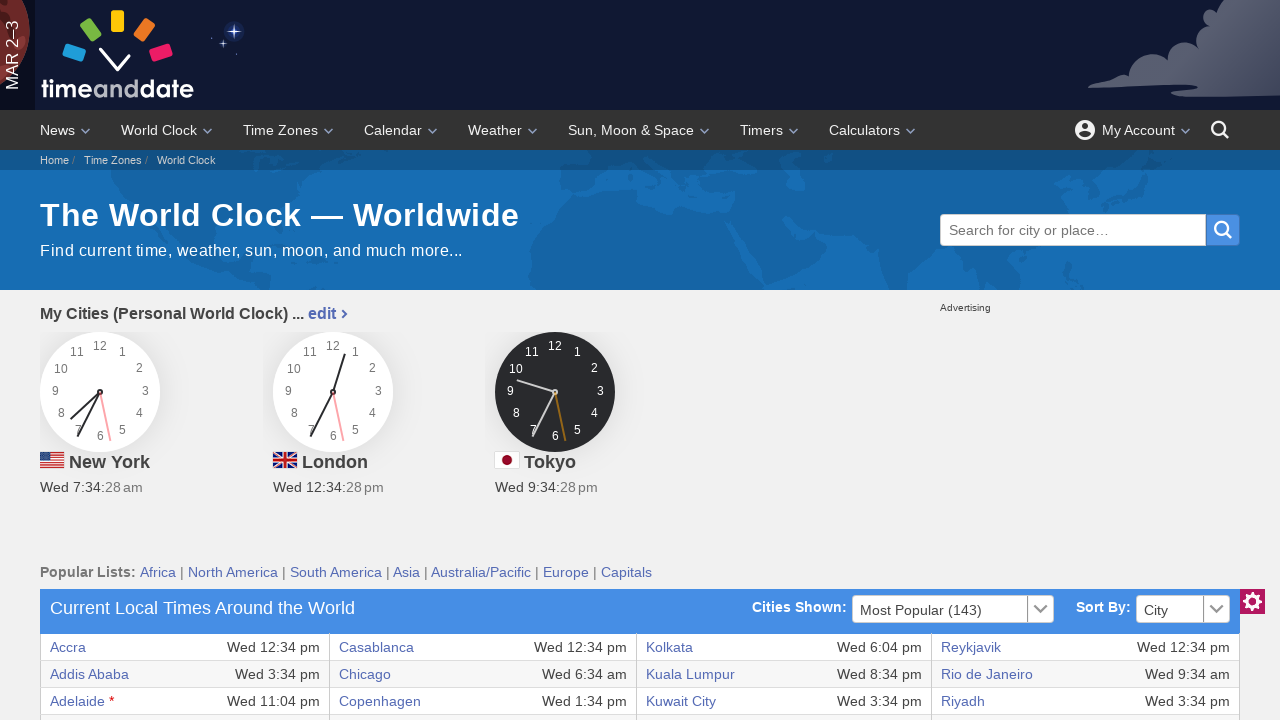

Retrieved text content from row 4, column 5: 'Kyiv'
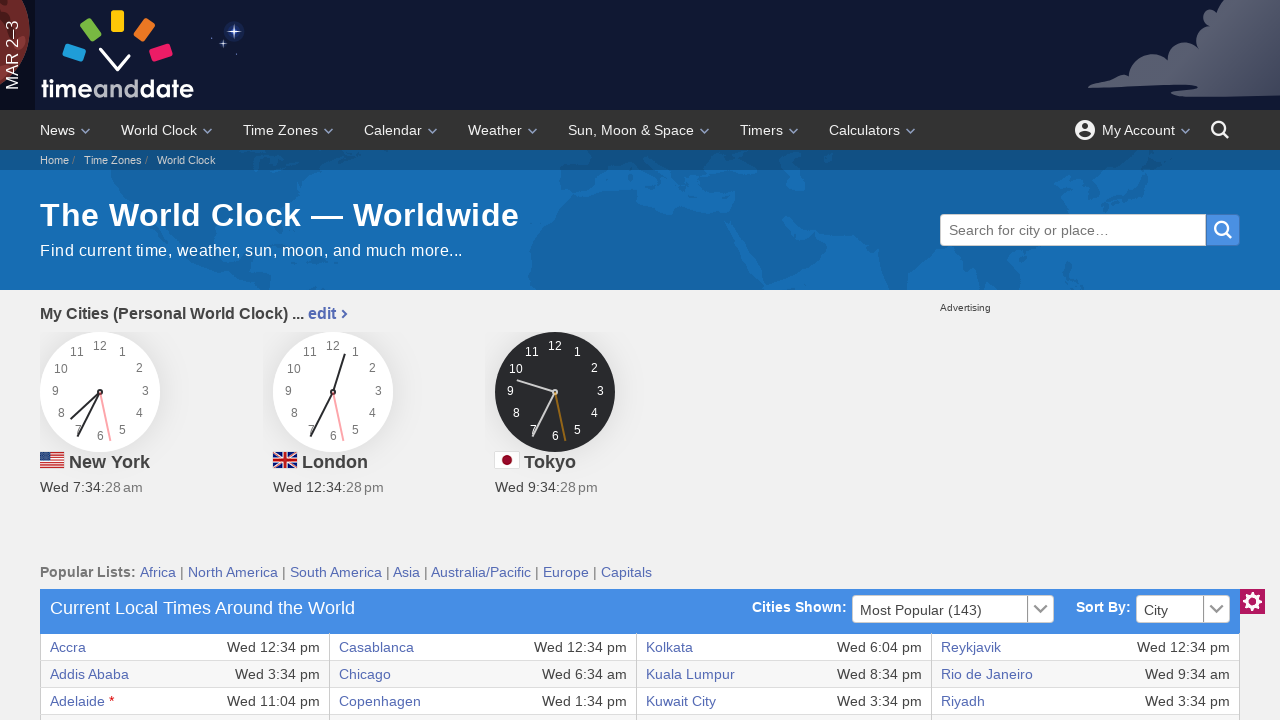

Checked if cell exists at row 4, column 6
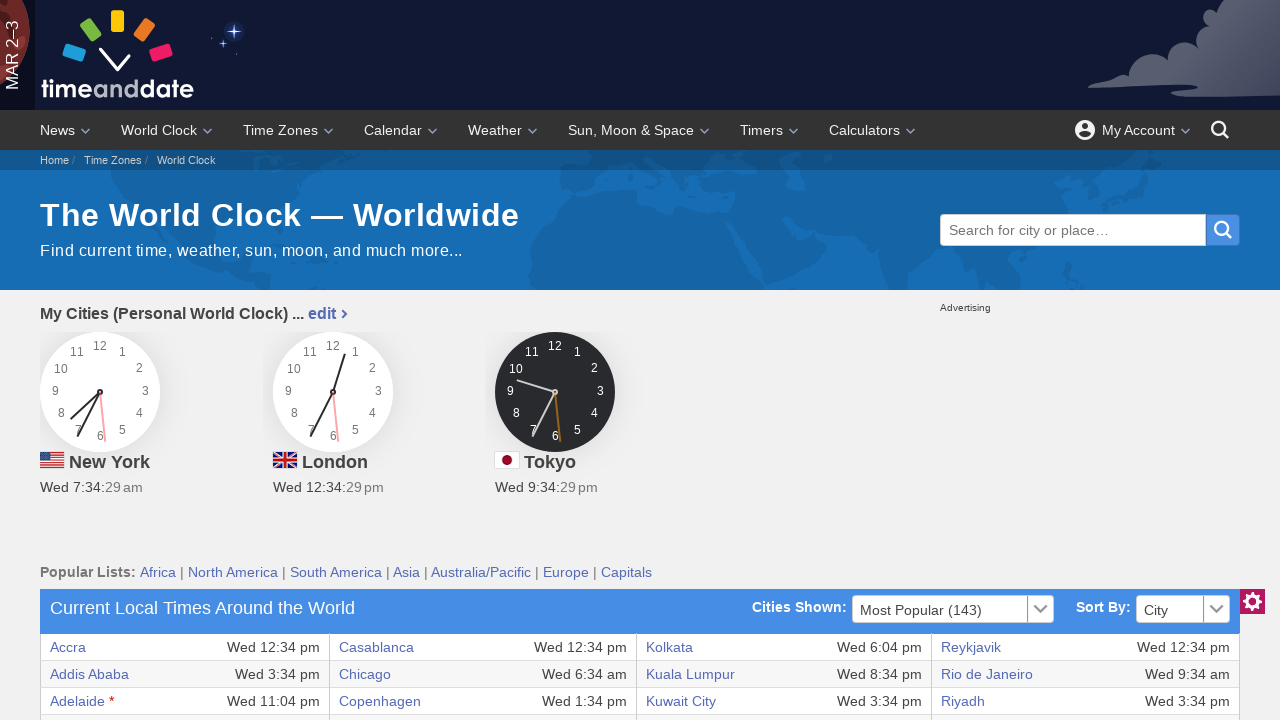

Retrieved text content from row 4, column 6: 'Wed 2:34 pm'
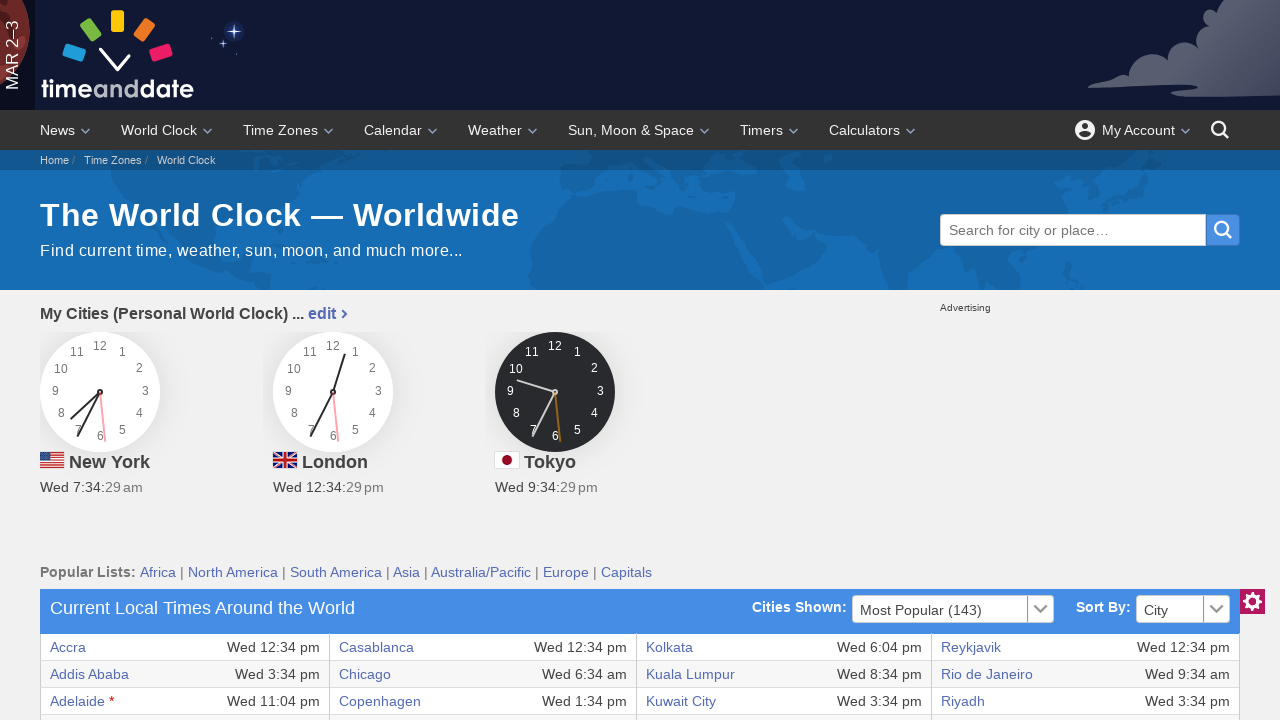

Checked if cell exists at row 4, column 7
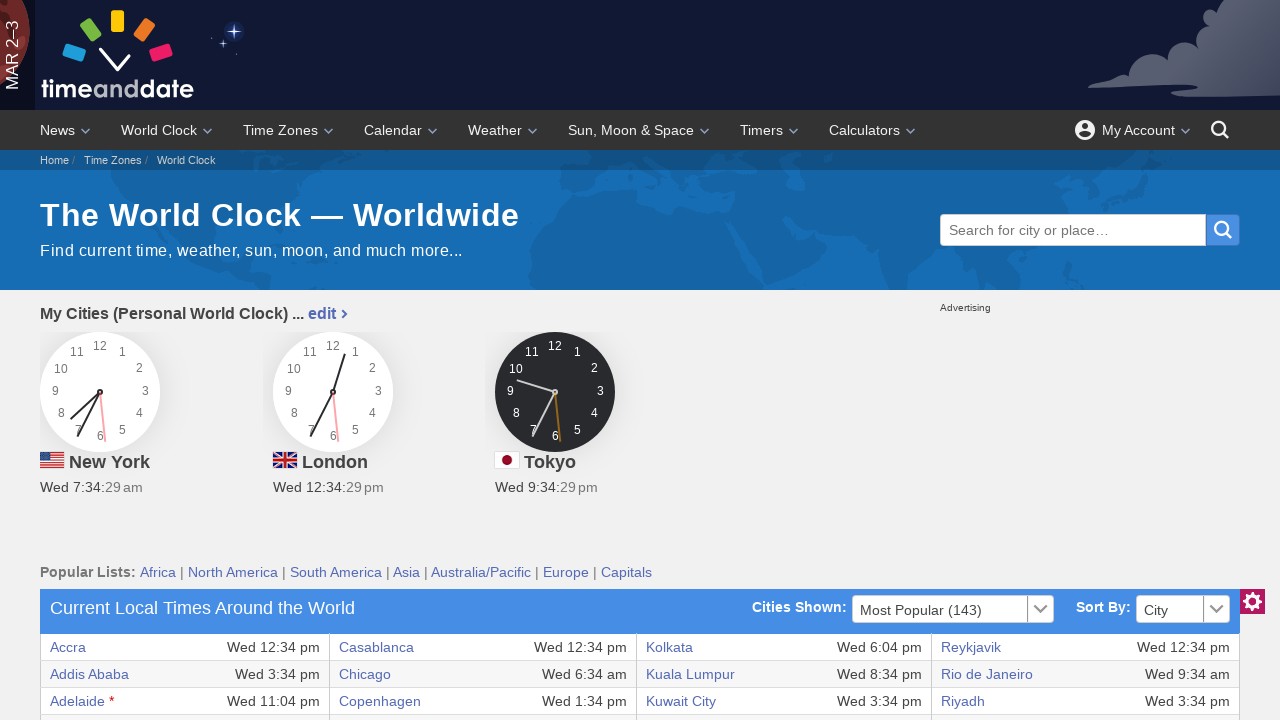

Retrieved text content from row 4, column 7: 'Rome'
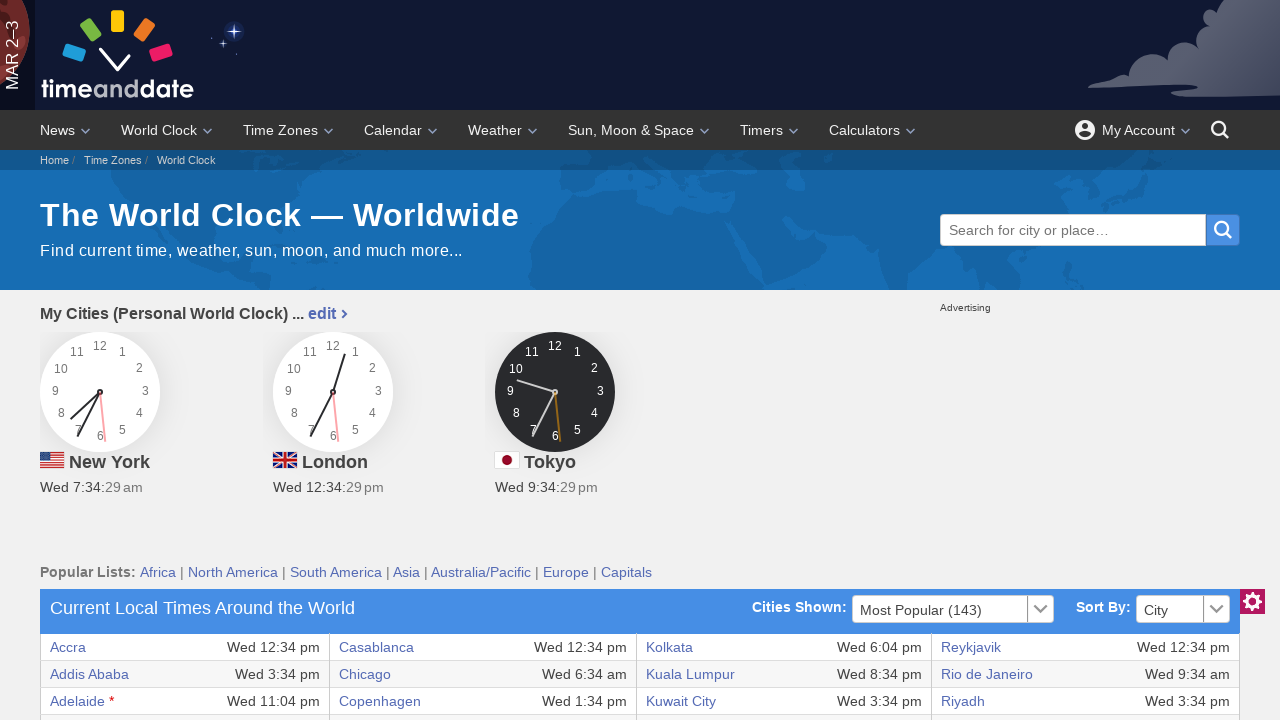

Checked if cell exists at row 4, column 8
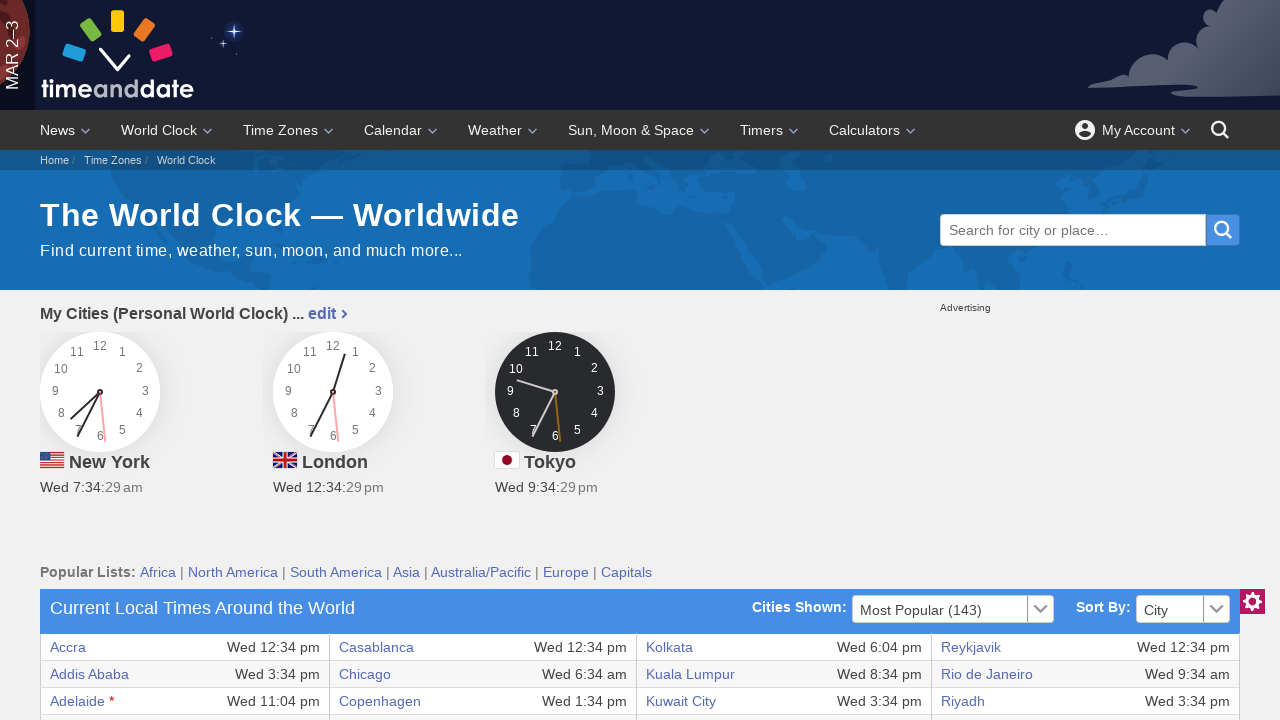

Retrieved text content from row 4, column 8: 'Wed 1:34 pm'
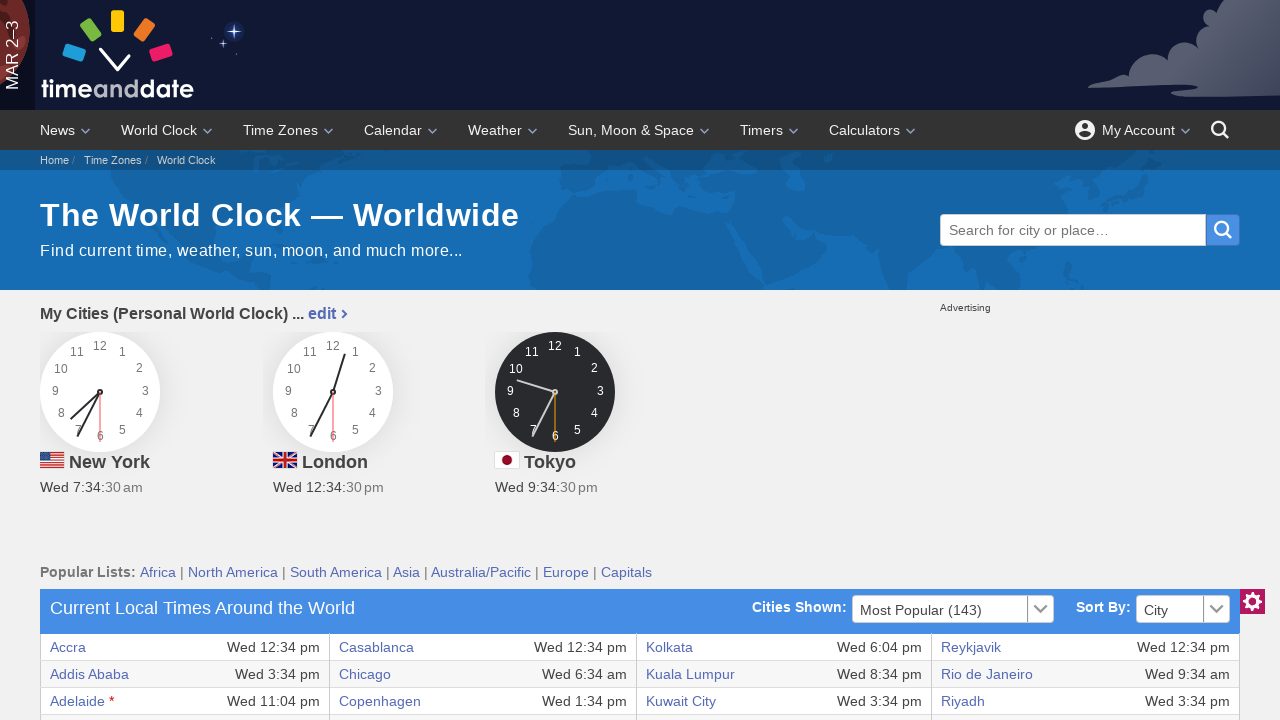

Checked if cell exists at row 5, column 1
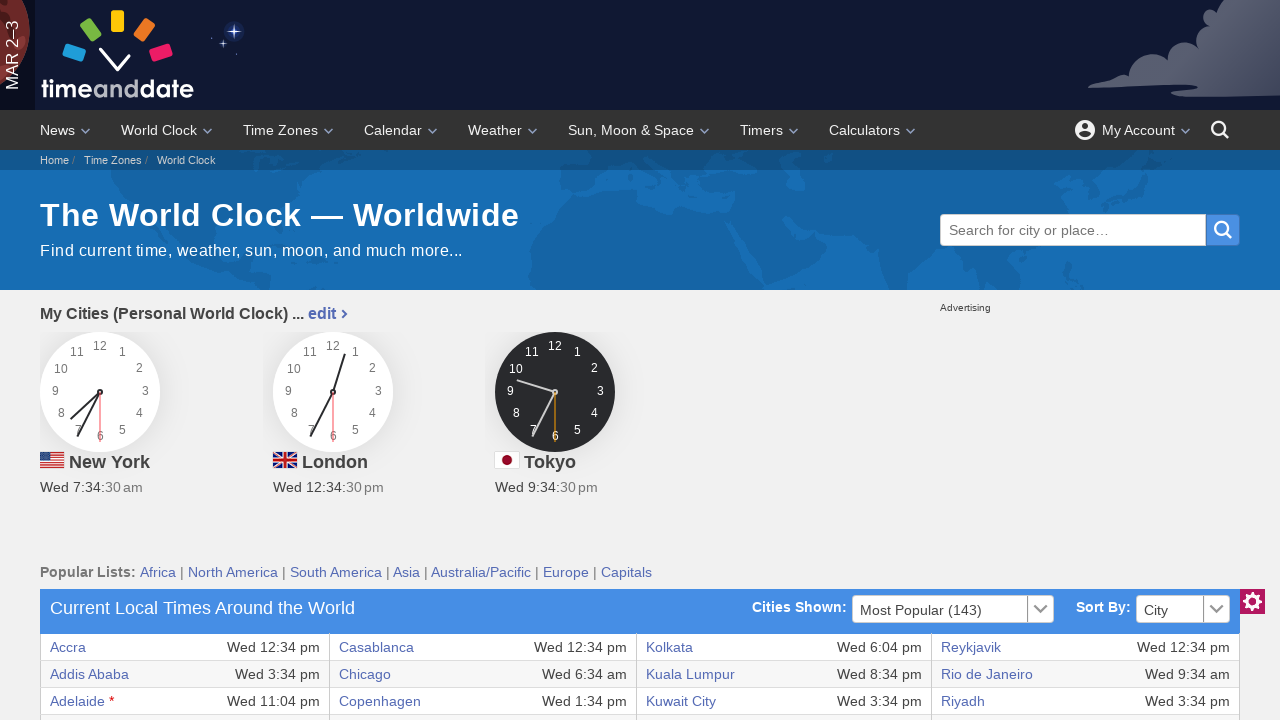

Retrieved text content from row 5, column 1: 'Almaty'
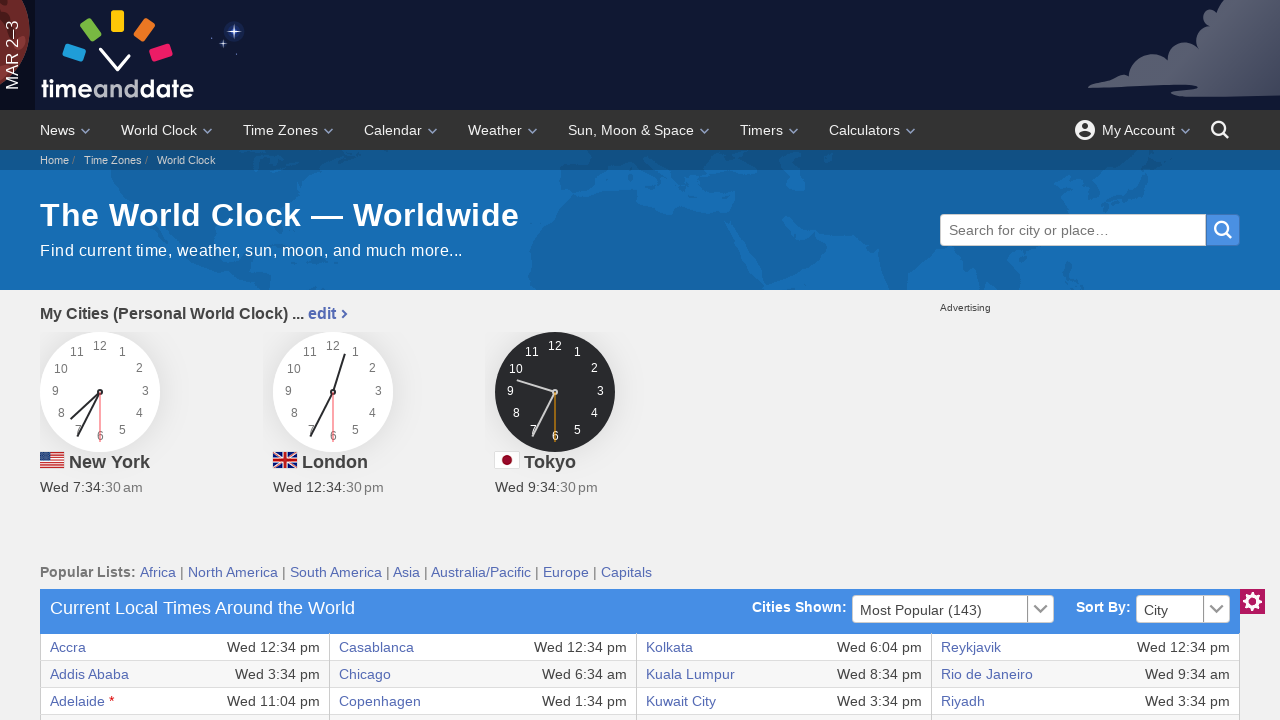

Checked if cell exists at row 5, column 2
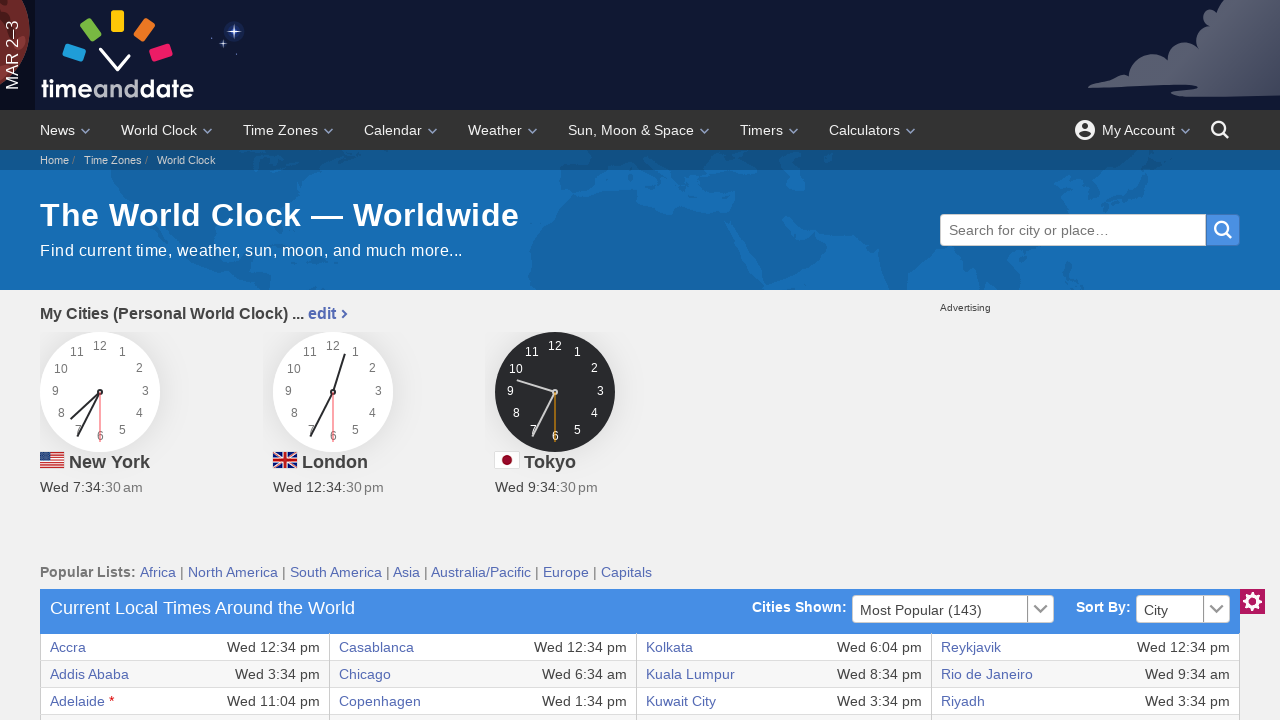

Retrieved text content from row 5, column 2: 'Wed 5:34 pm'
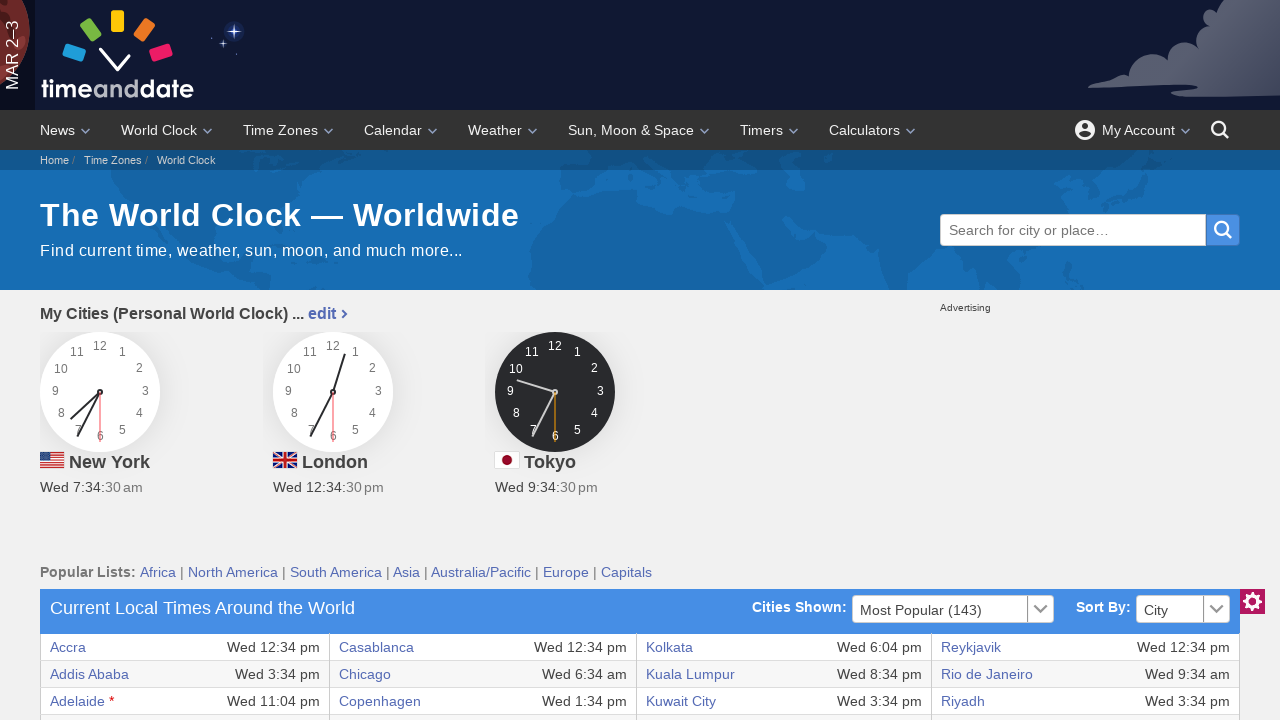

Checked if cell exists at row 5, column 3
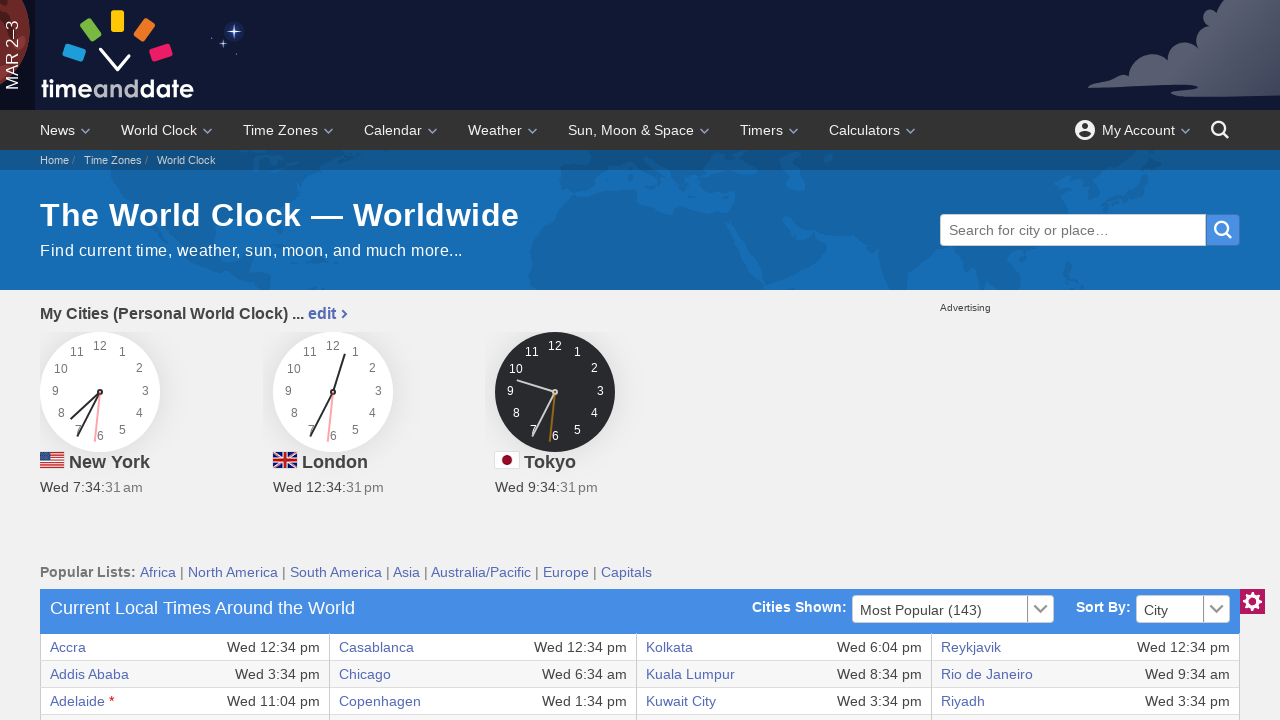

Retrieved text content from row 5, column 3: 'Dar es Salaam'
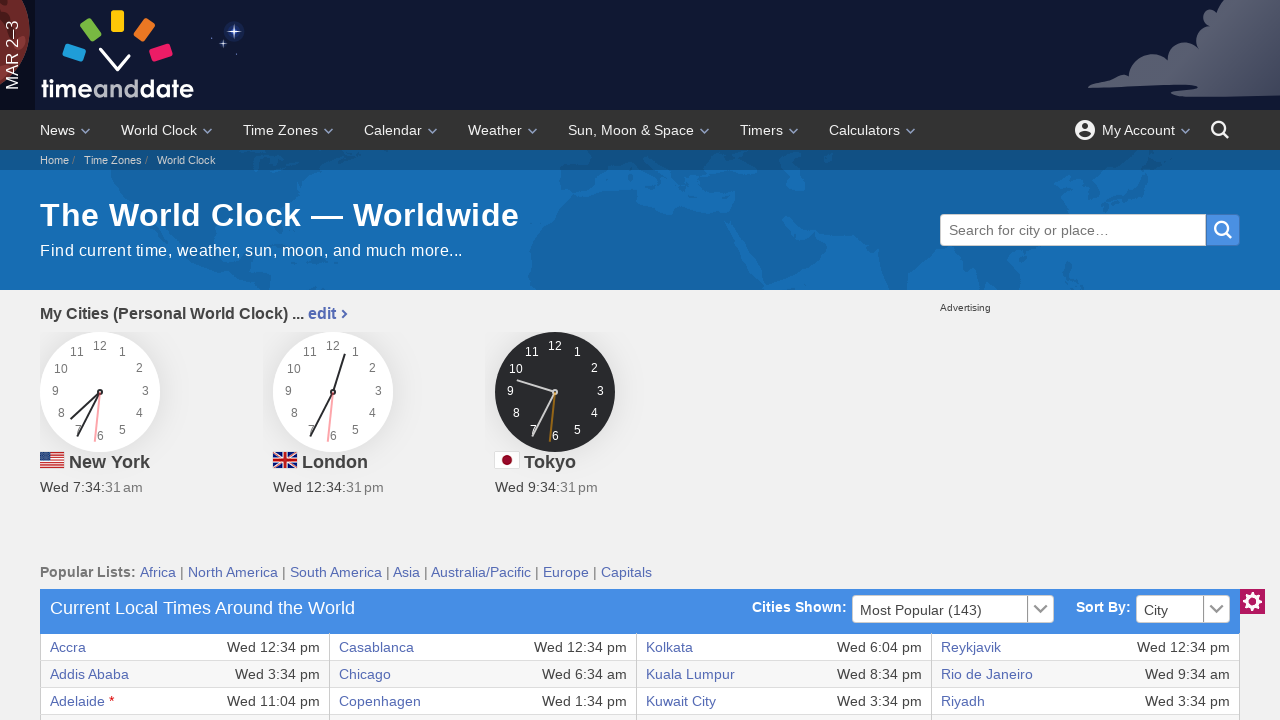

Checked if cell exists at row 5, column 4
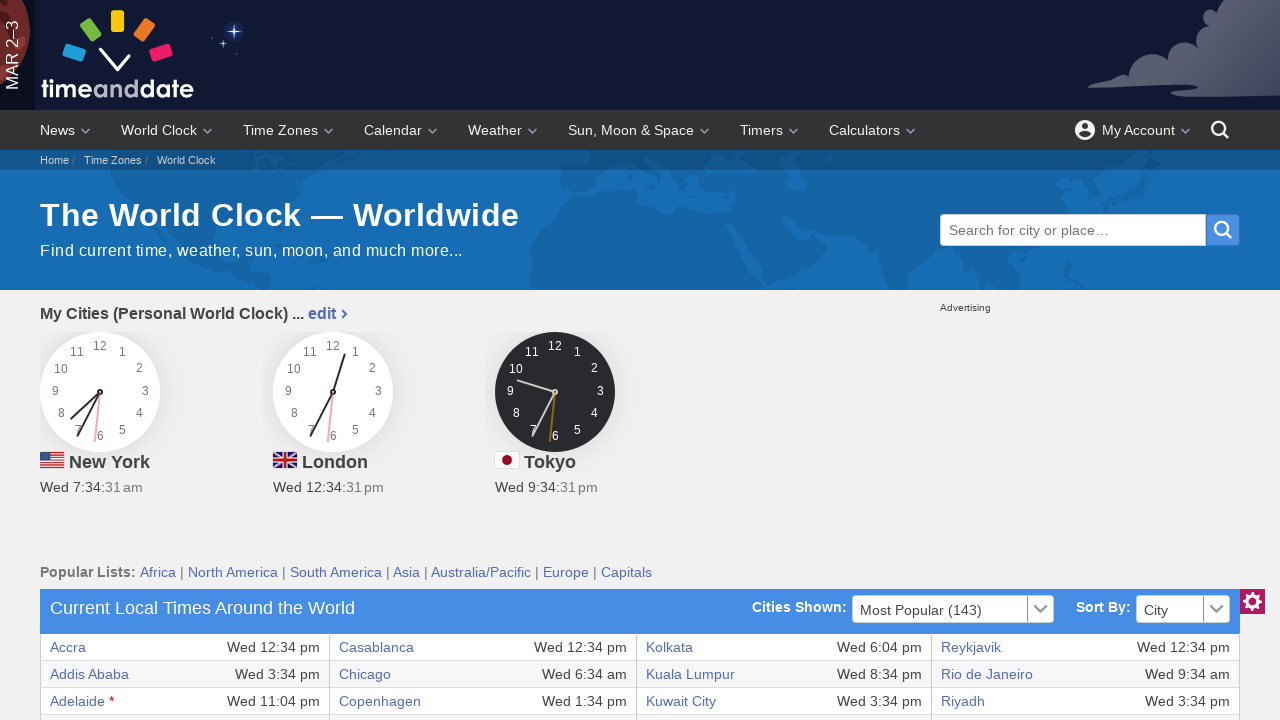

Retrieved text content from row 5, column 4: 'Wed 3:34 pm'
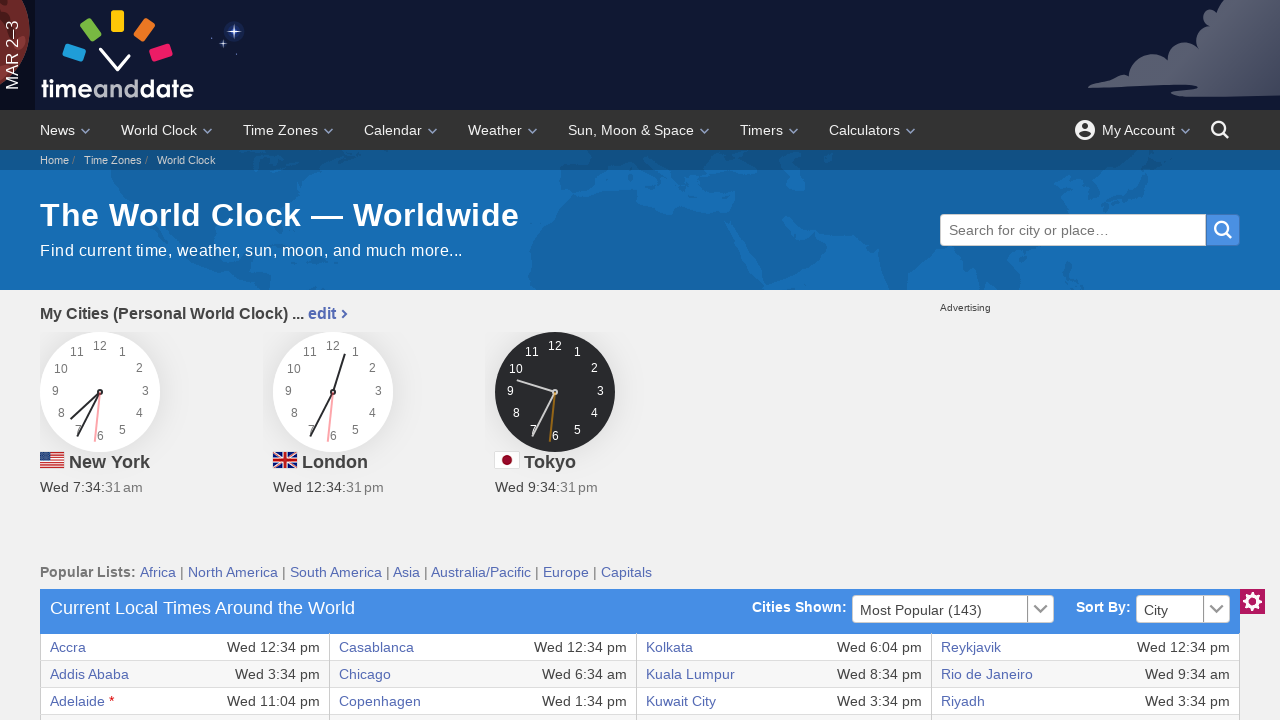

Checked if cell exists at row 5, column 5
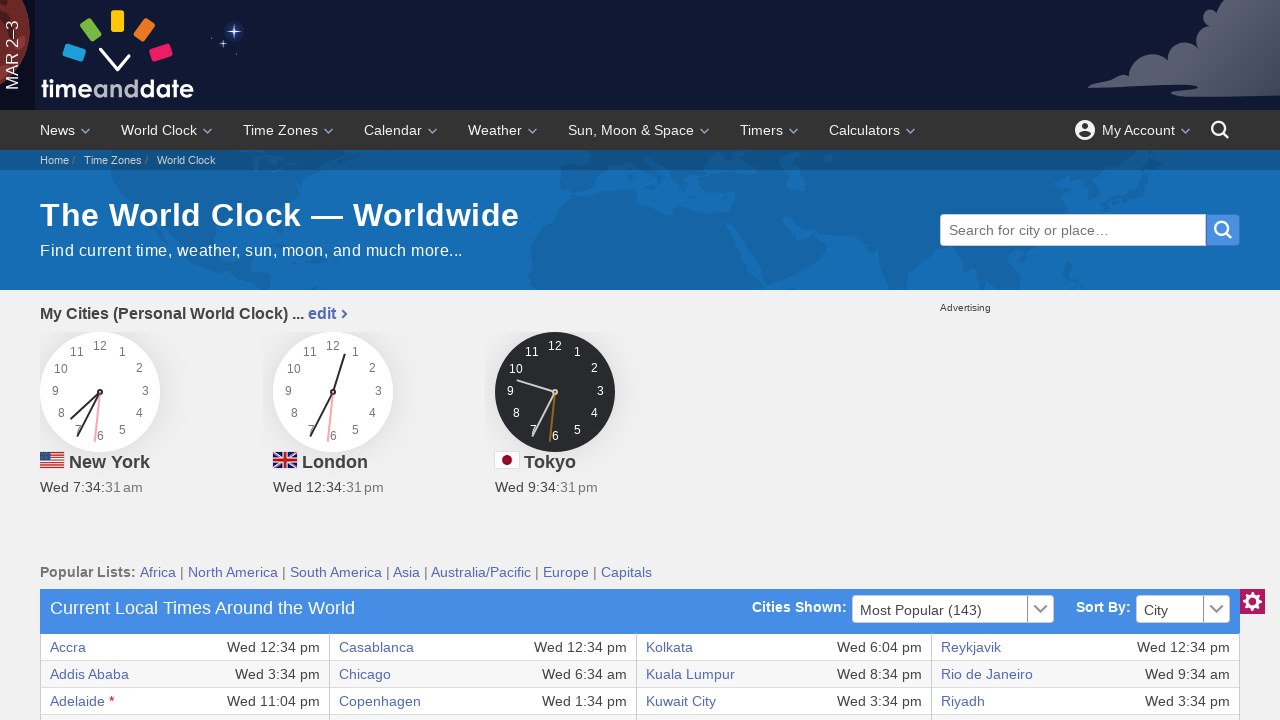

Retrieved text content from row 5, column 5: 'La Paz'
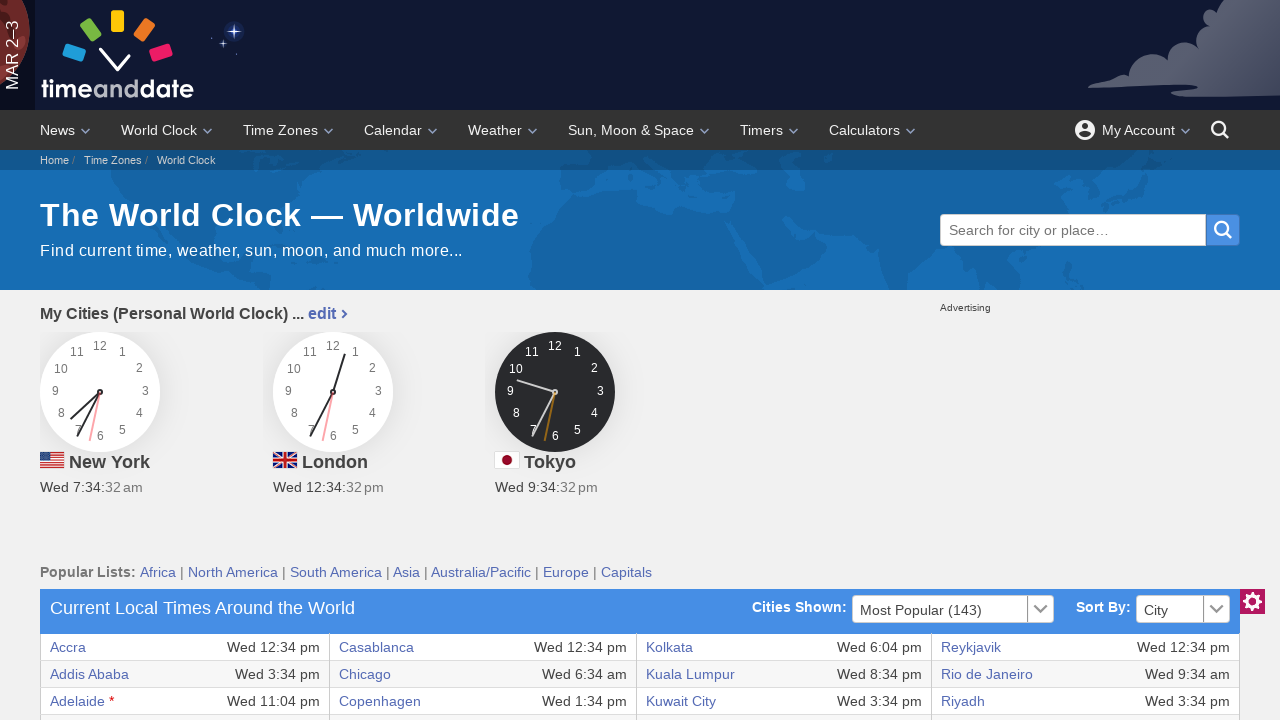

Checked if cell exists at row 5, column 6
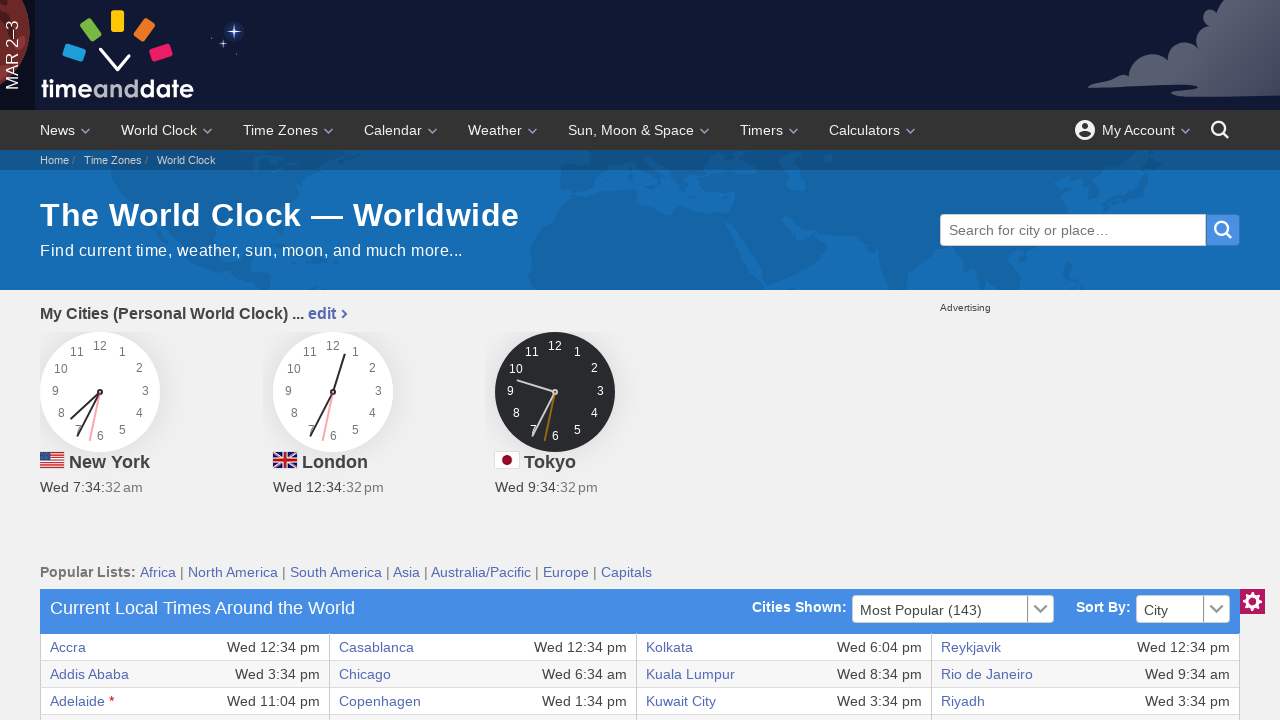

Retrieved text content from row 5, column 6: 'Wed 8:34 am'
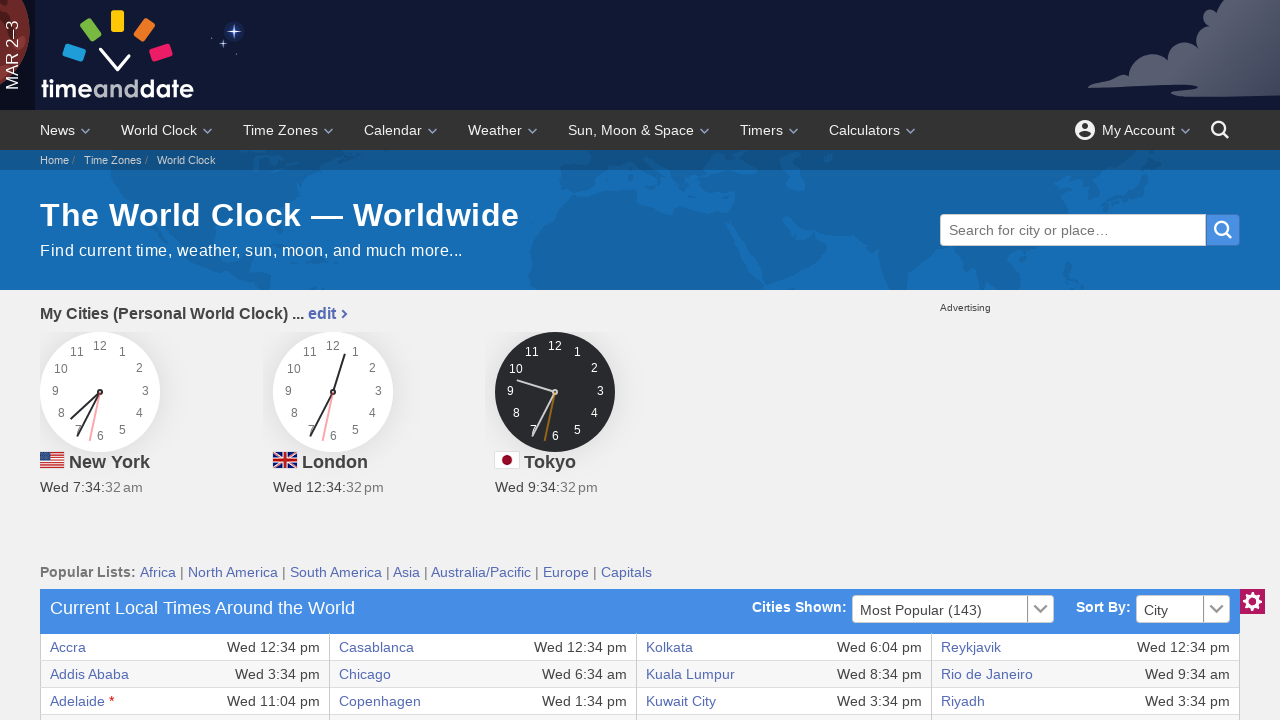

Checked if cell exists at row 5, column 7
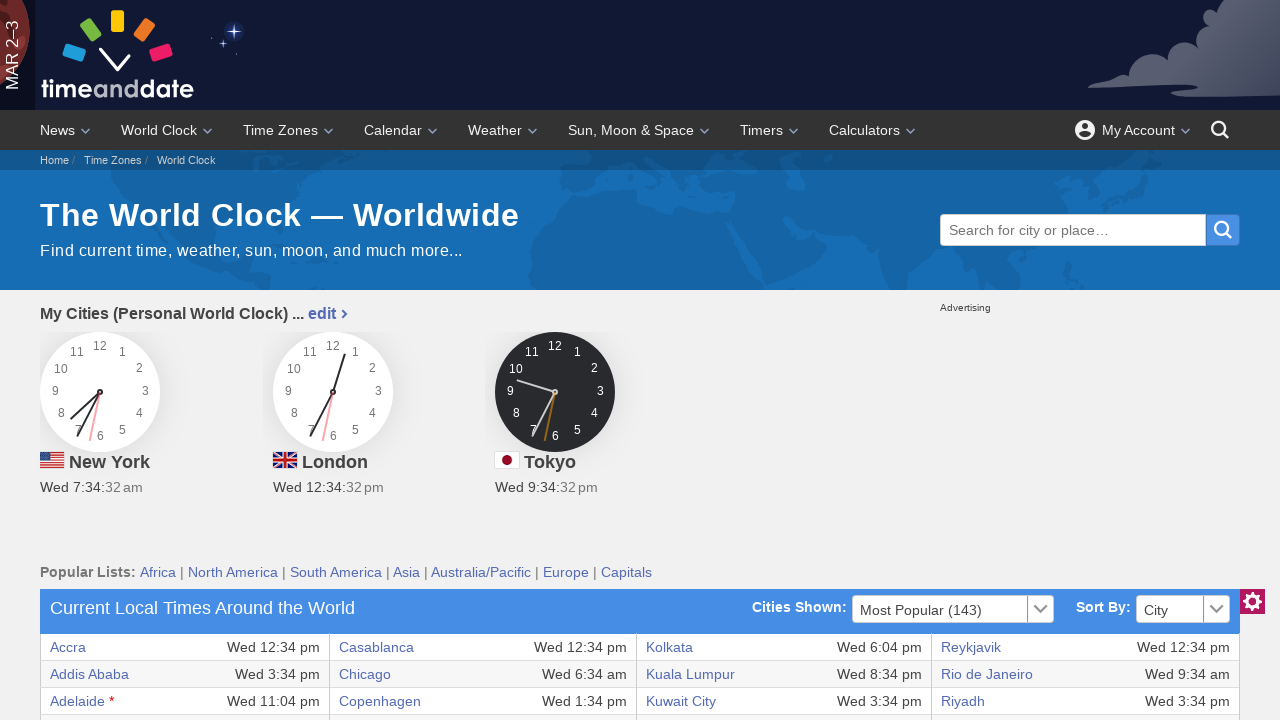

Retrieved text content from row 5, column 7: 'Salt Lake City'
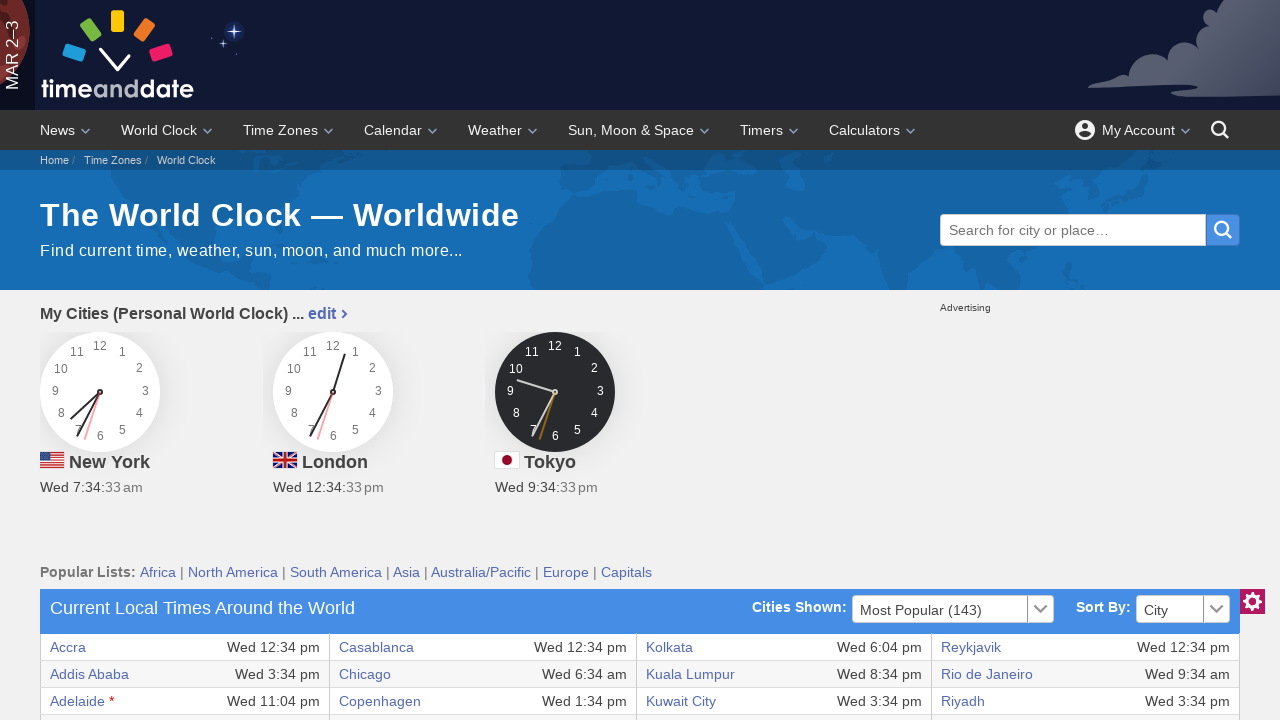

Checked if cell exists at row 5, column 8
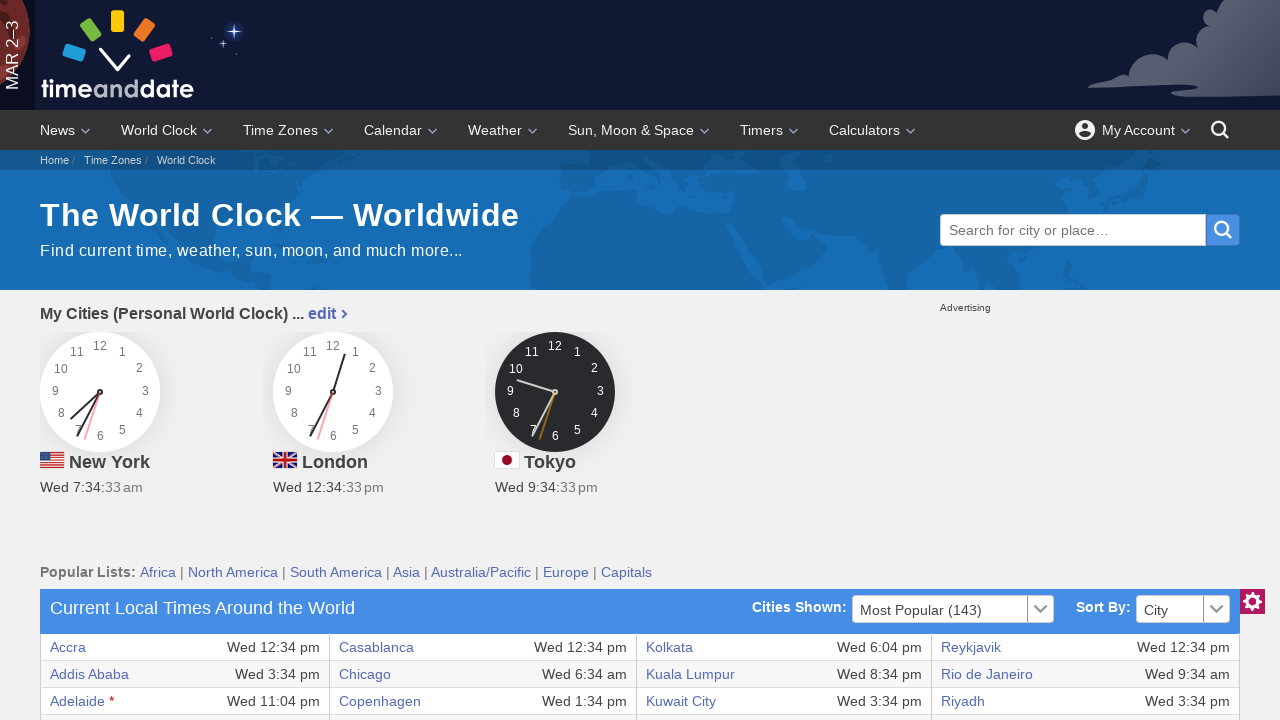

Retrieved text content from row 5, column 8: 'Wed 5:34 am'
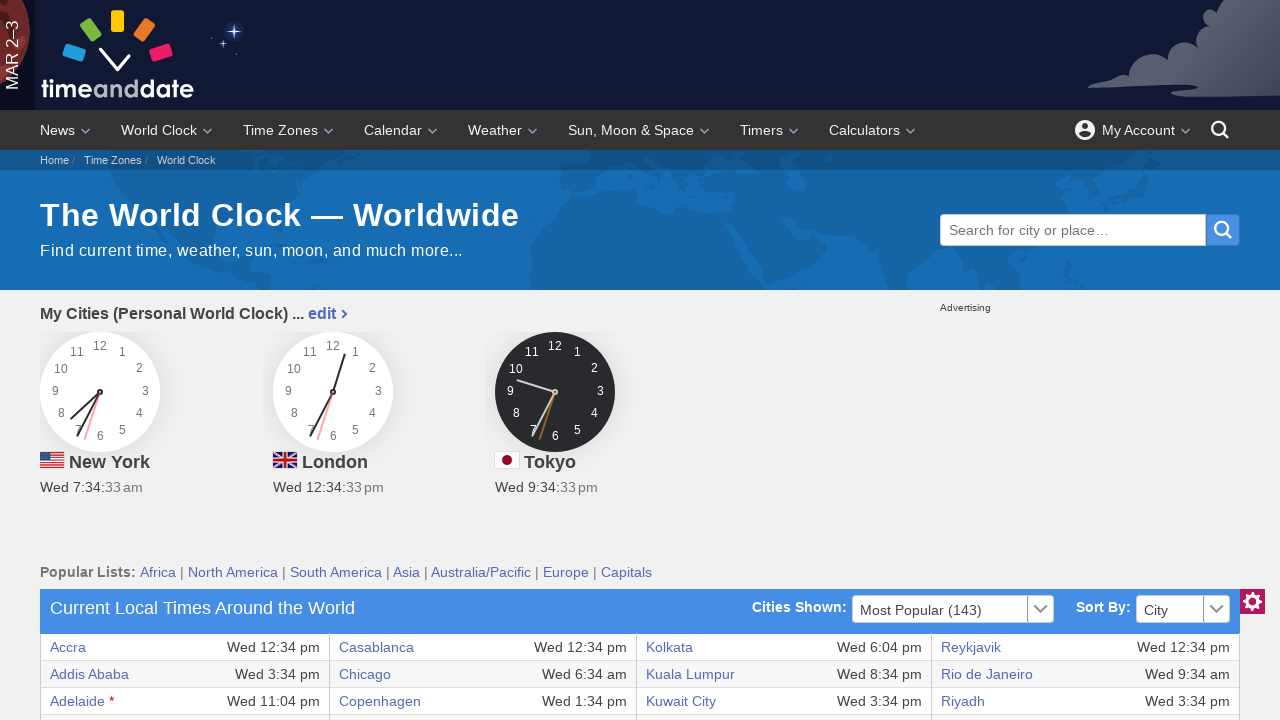

Checked if cell exists at row 6, column 1
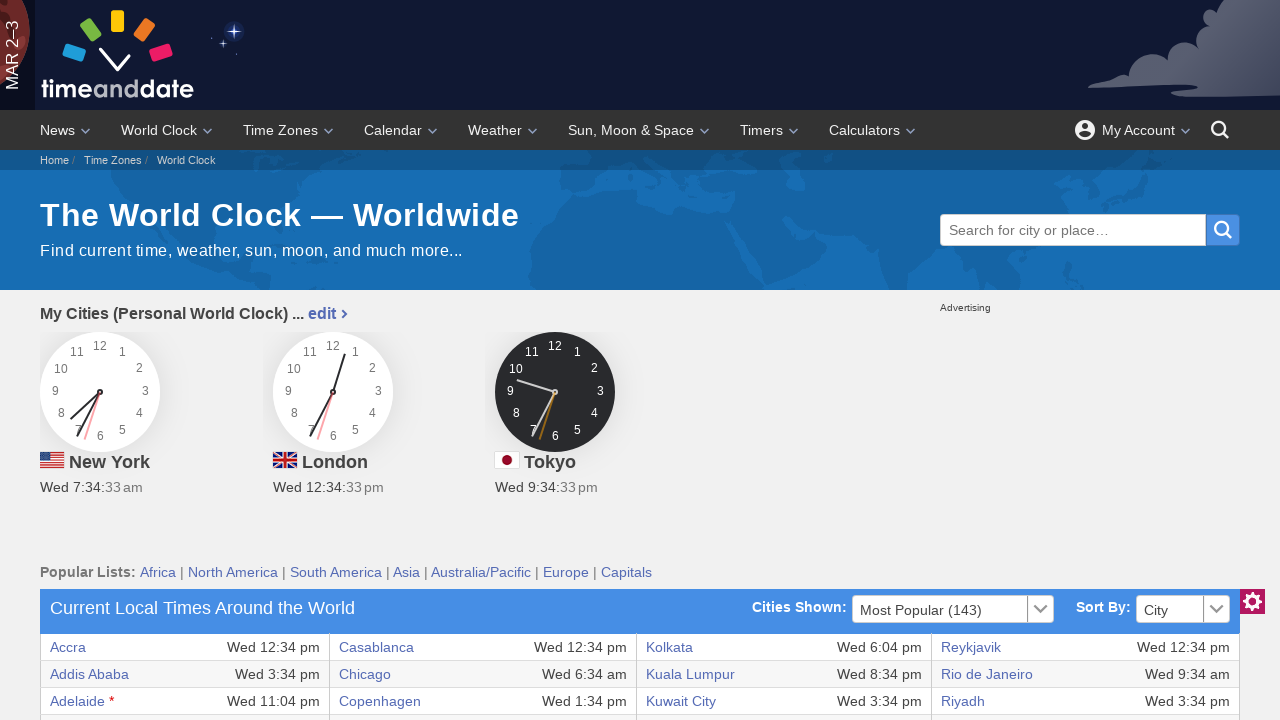

Retrieved text content from row 6, column 1: 'Amman'
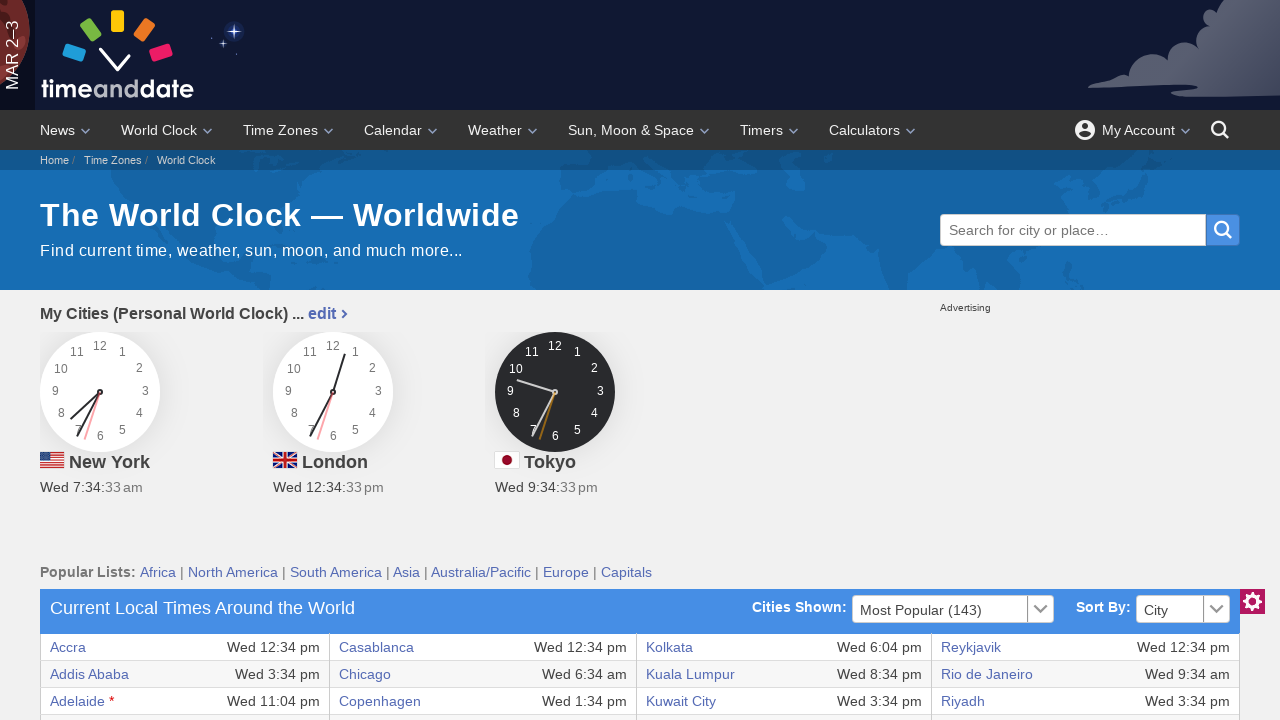

Checked if cell exists at row 6, column 2
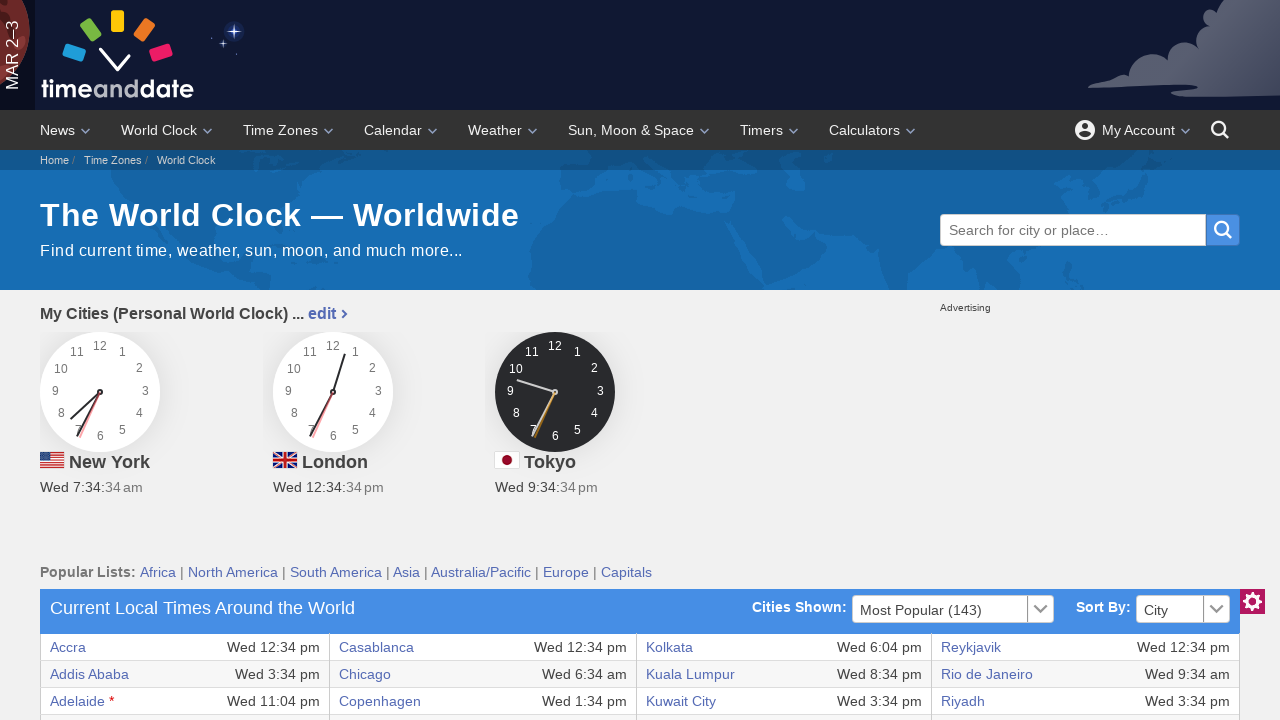

Retrieved text content from row 6, column 2: 'Wed 3:34 pm'
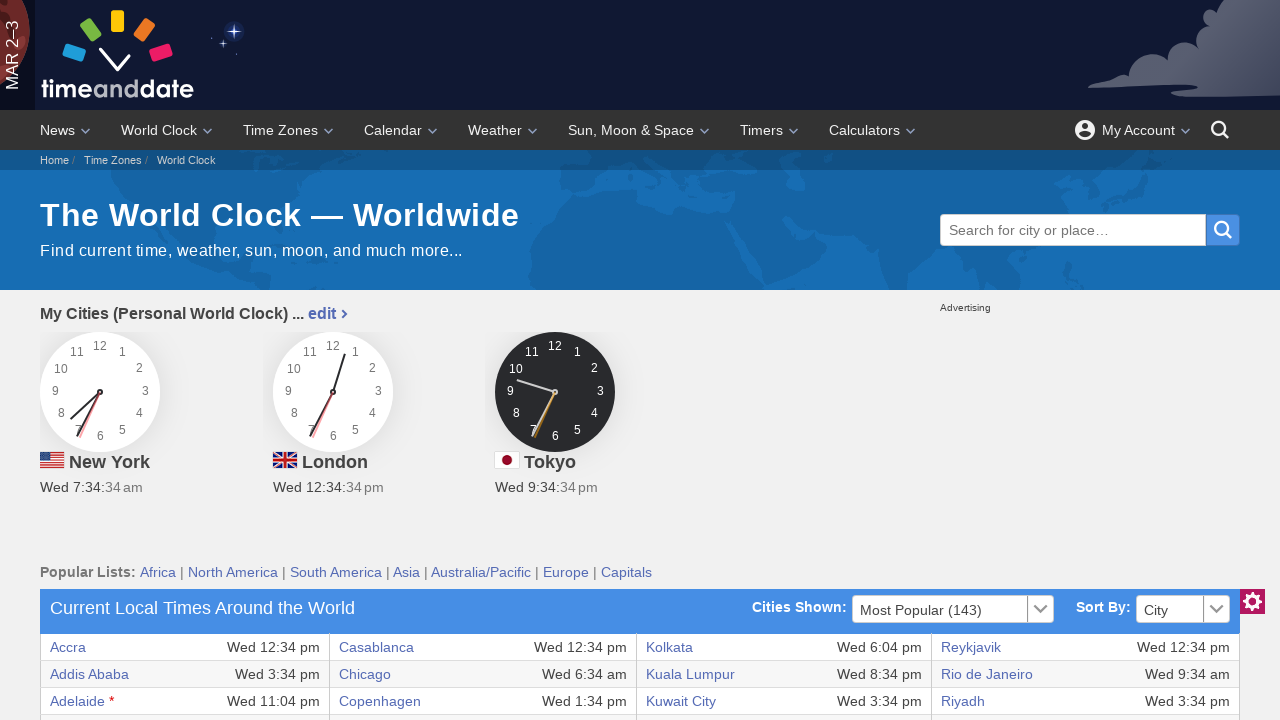

Checked if cell exists at row 6, column 3
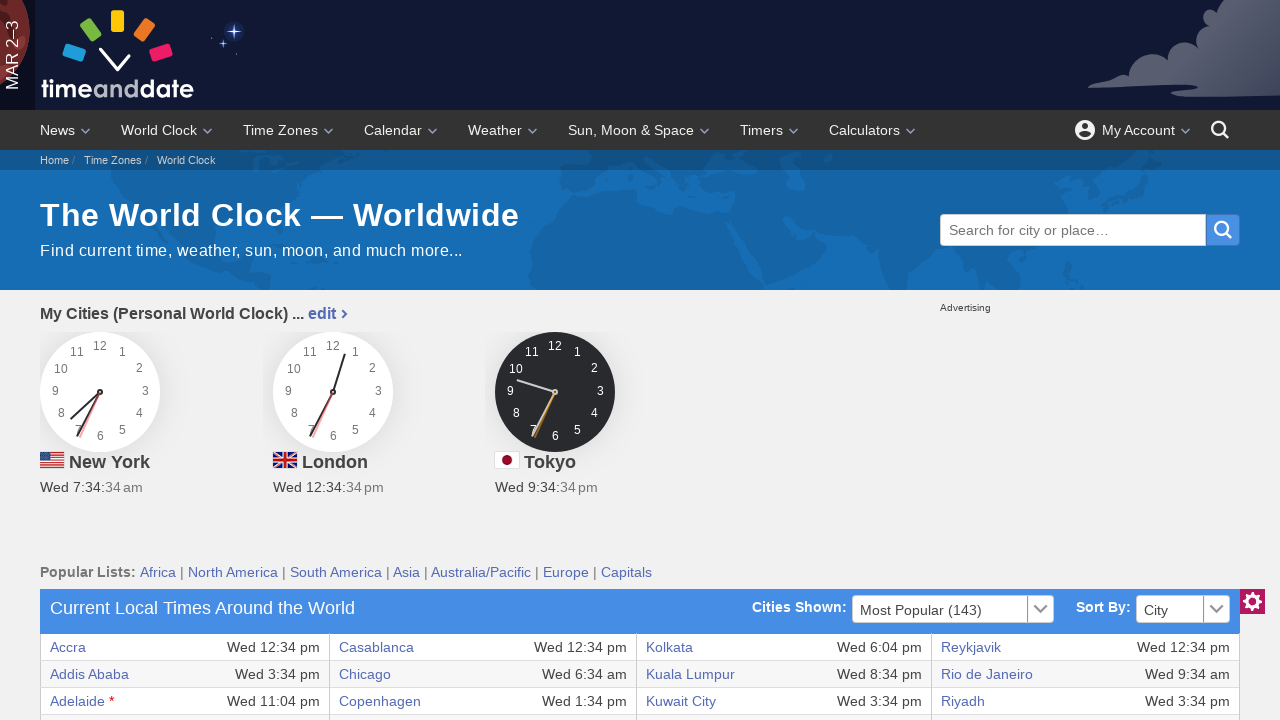

Retrieved text content from row 6, column 3: 'Darwin'
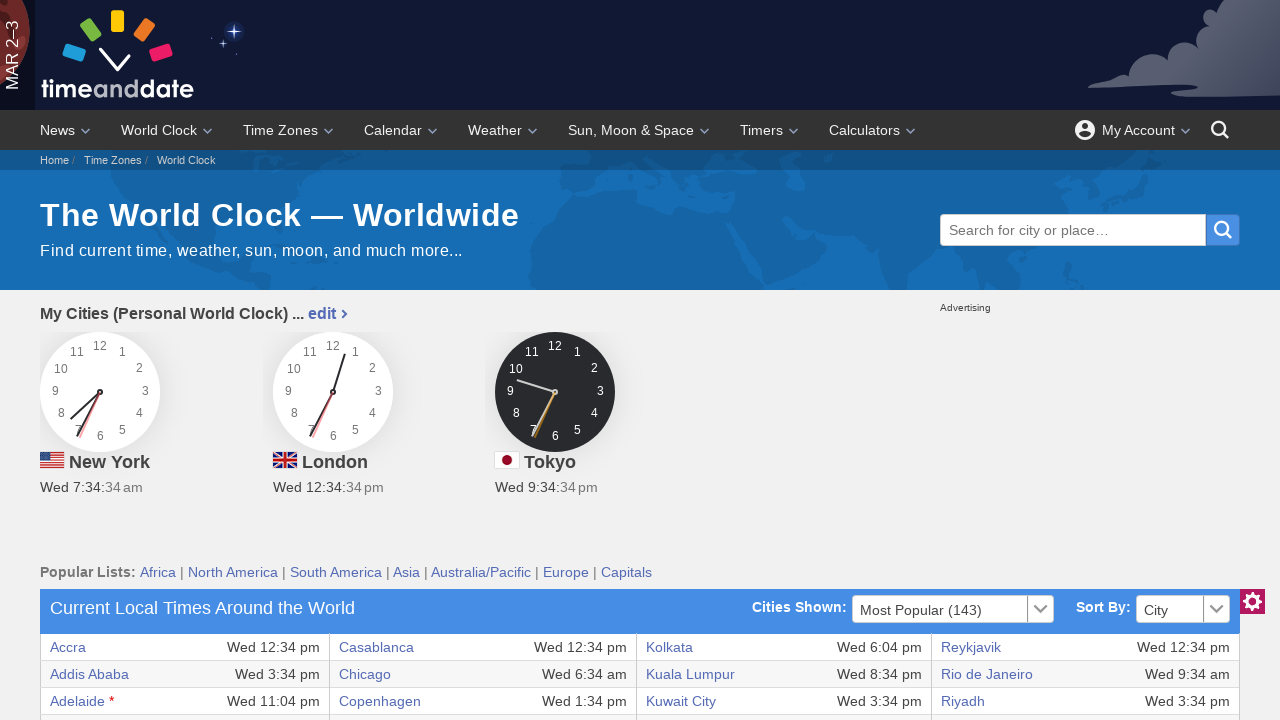

Checked if cell exists at row 6, column 4
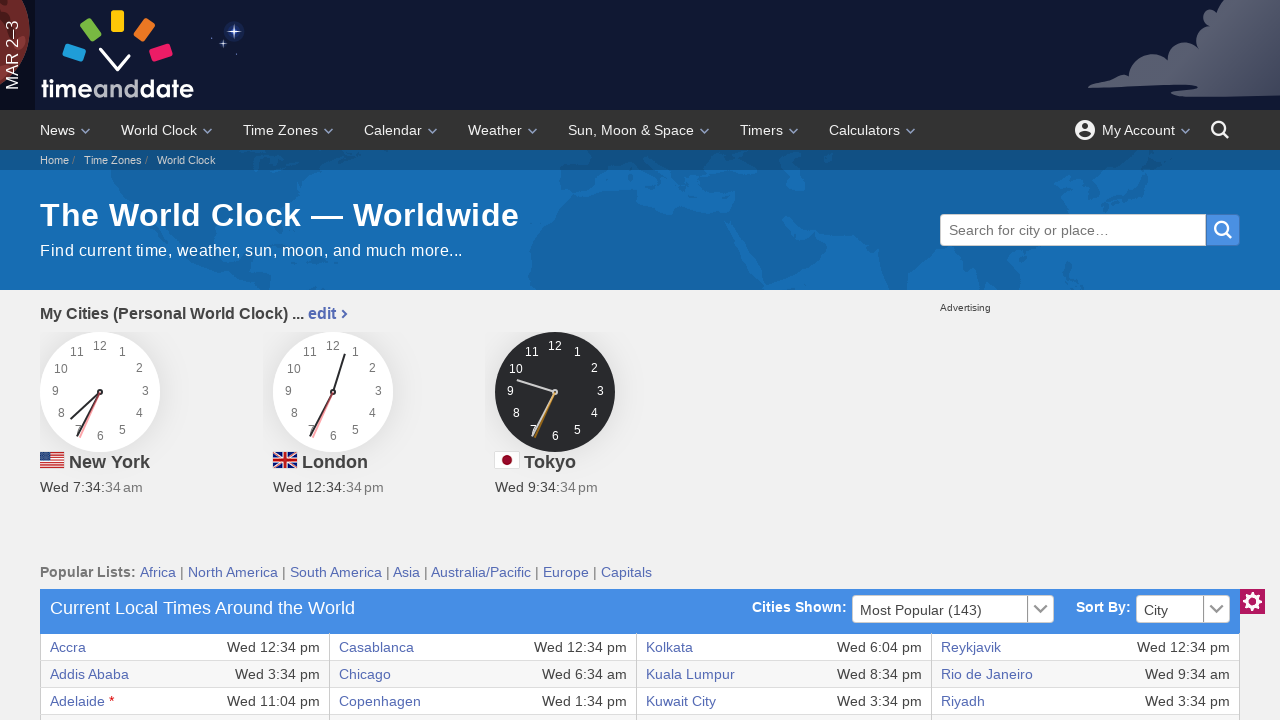

Retrieved text content from row 6, column 4: 'Wed 10:04 pm'
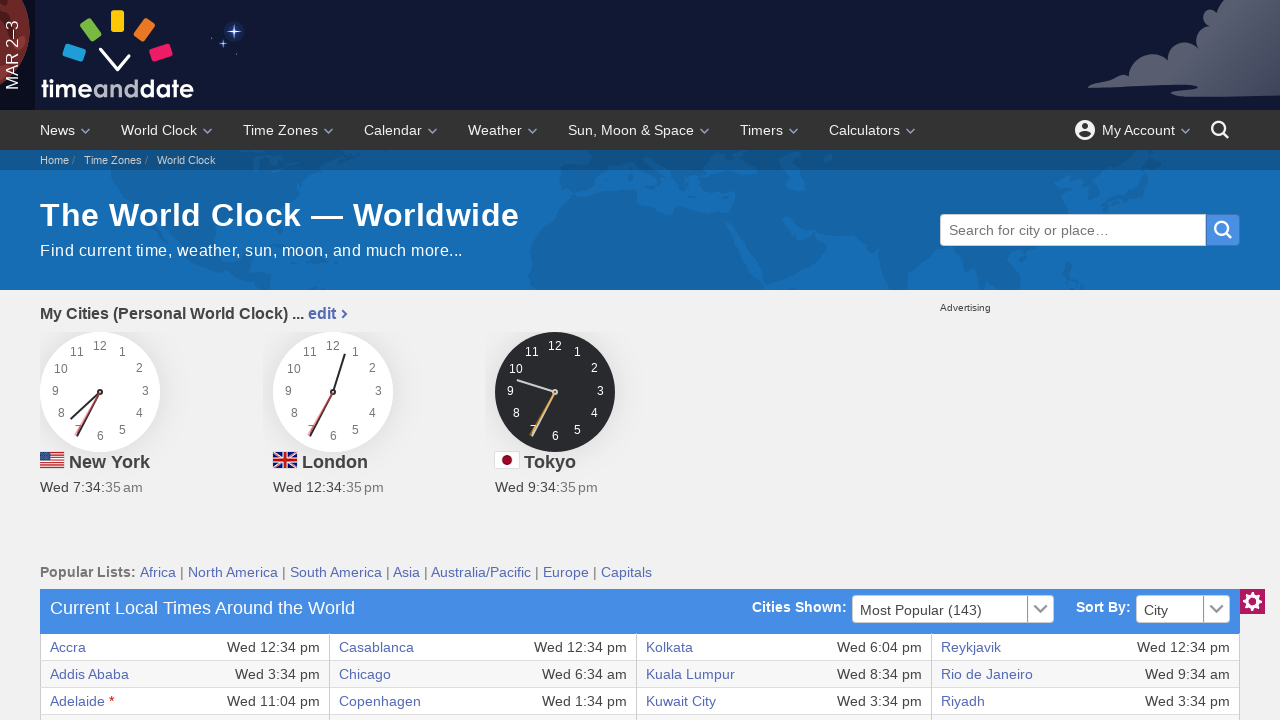

Checked if cell exists at row 6, column 5
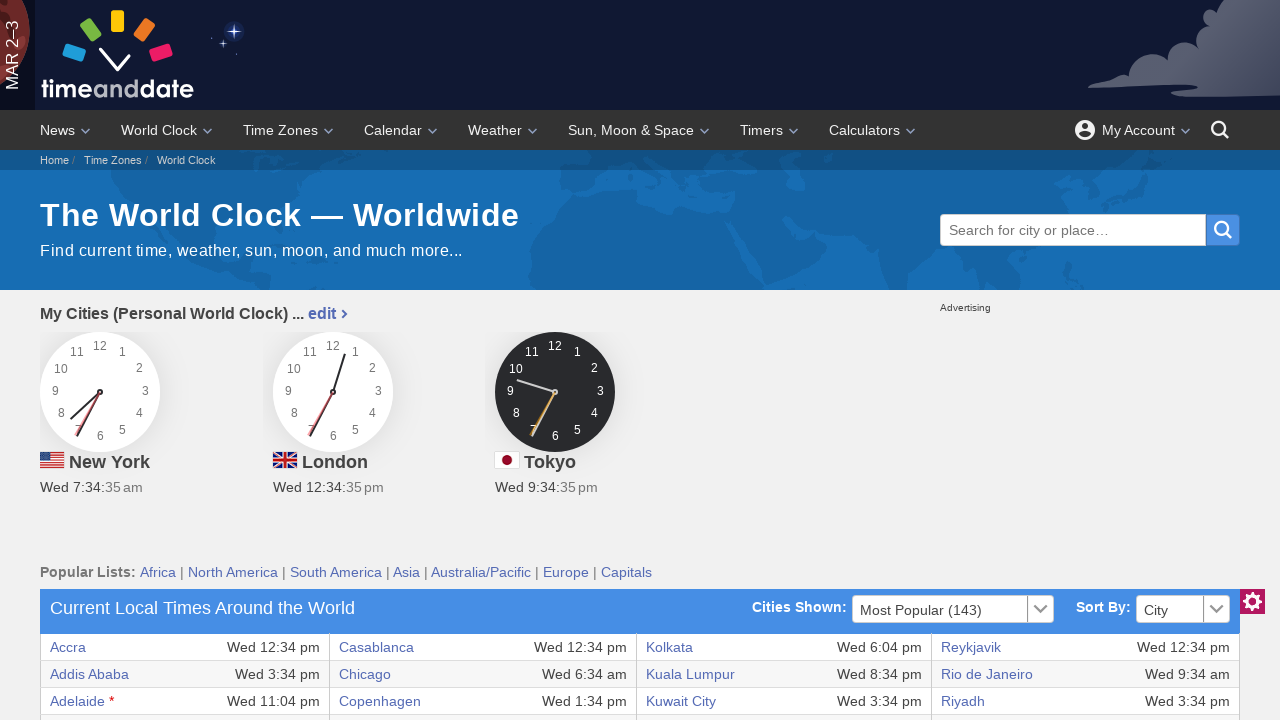

Retrieved text content from row 6, column 5: 'Lagos'
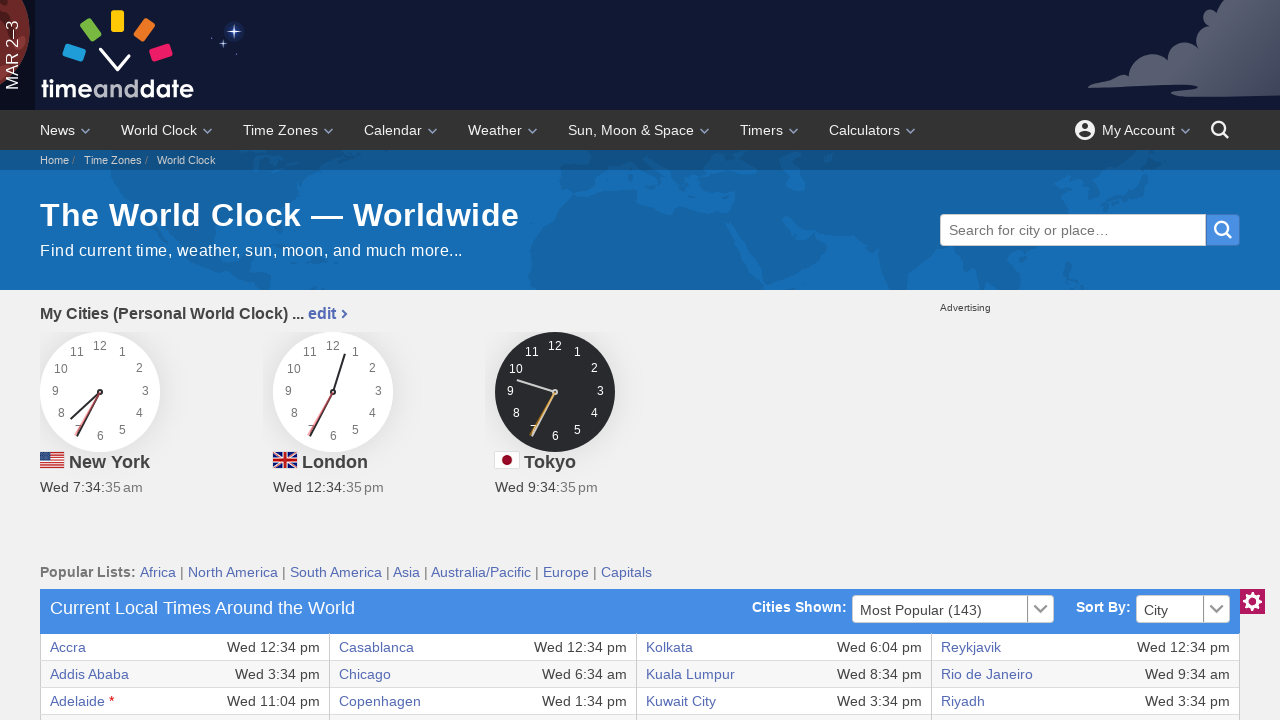

Checked if cell exists at row 6, column 6
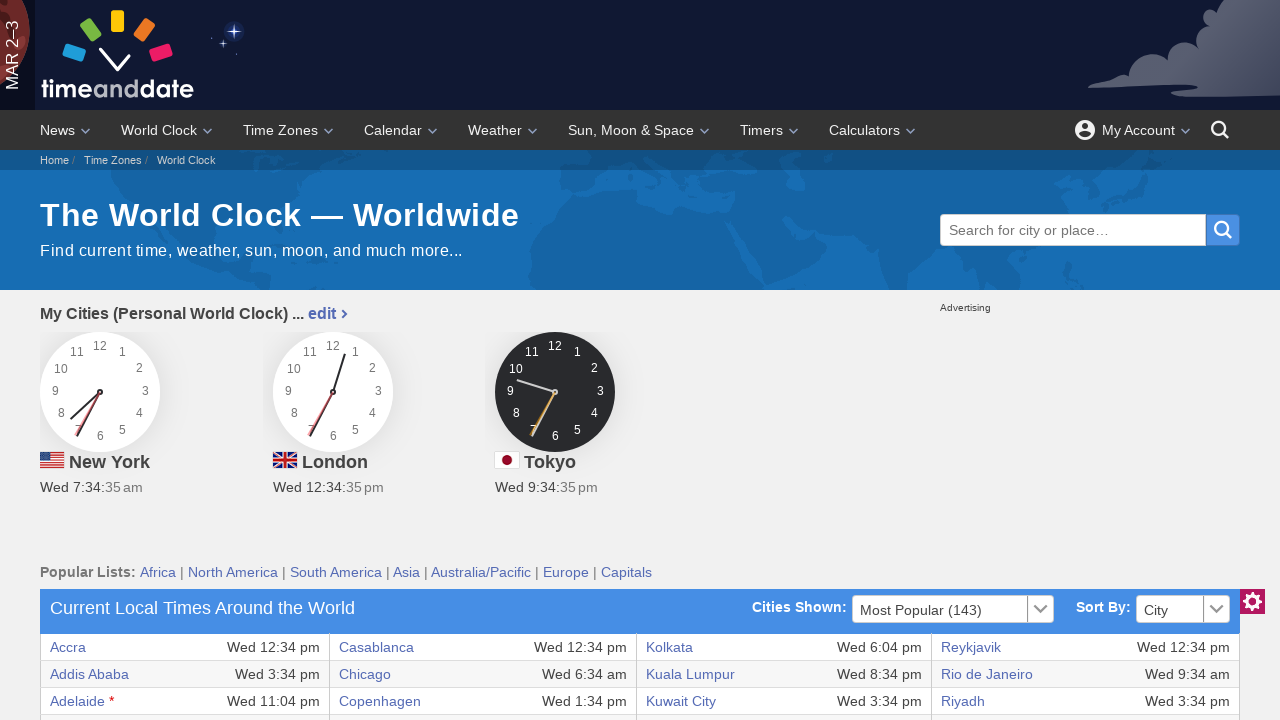

Retrieved text content from row 6, column 6: 'Wed 1:34 pm'
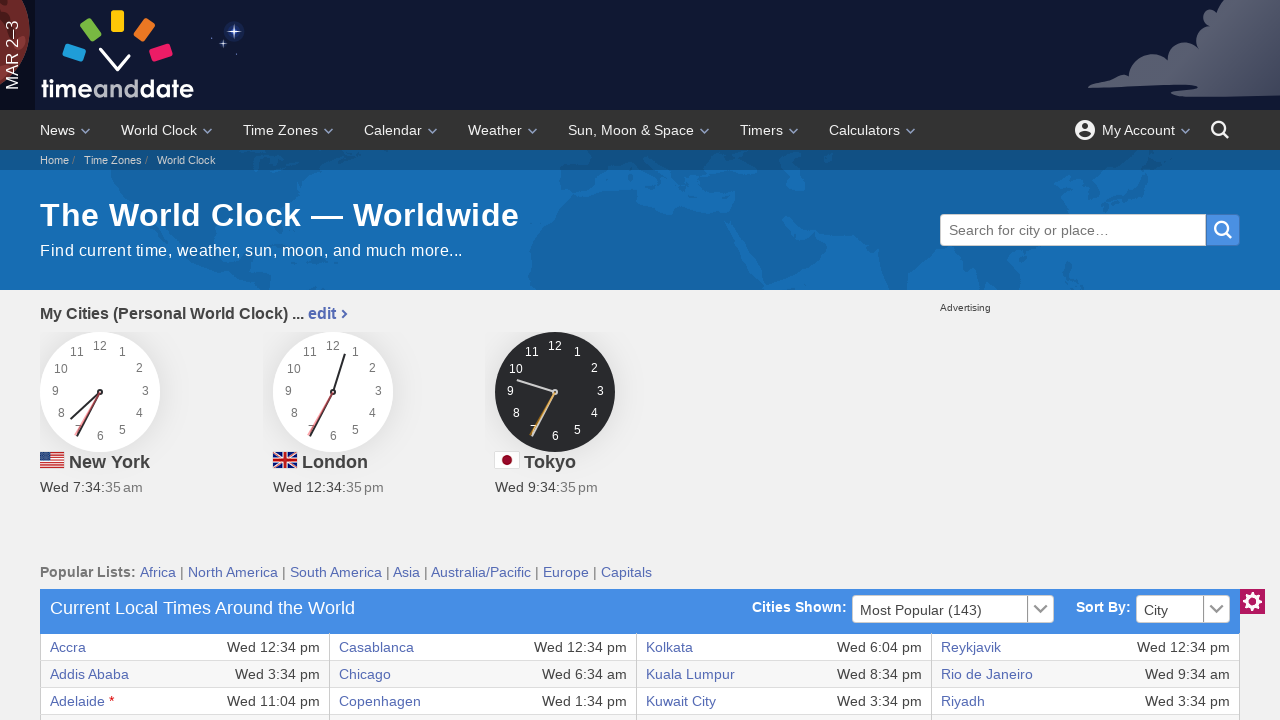

Checked if cell exists at row 6, column 7
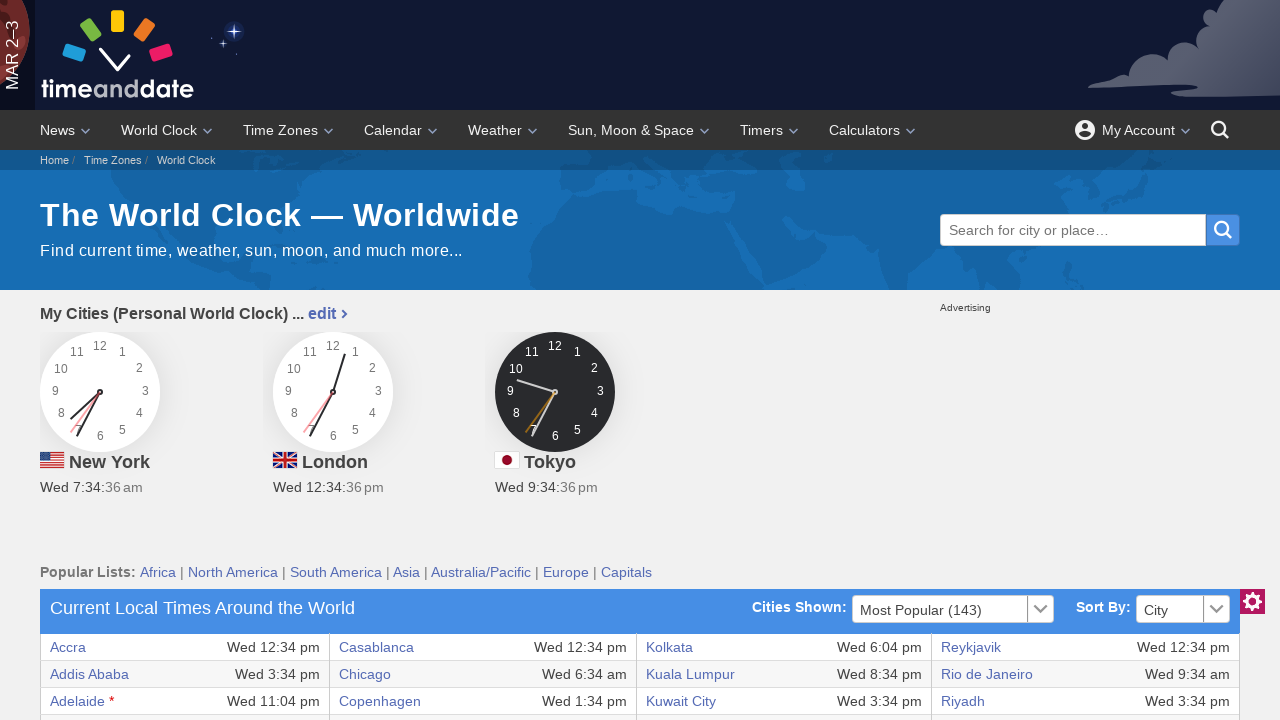

Retrieved text content from row 6, column 7: 'San Francisco'
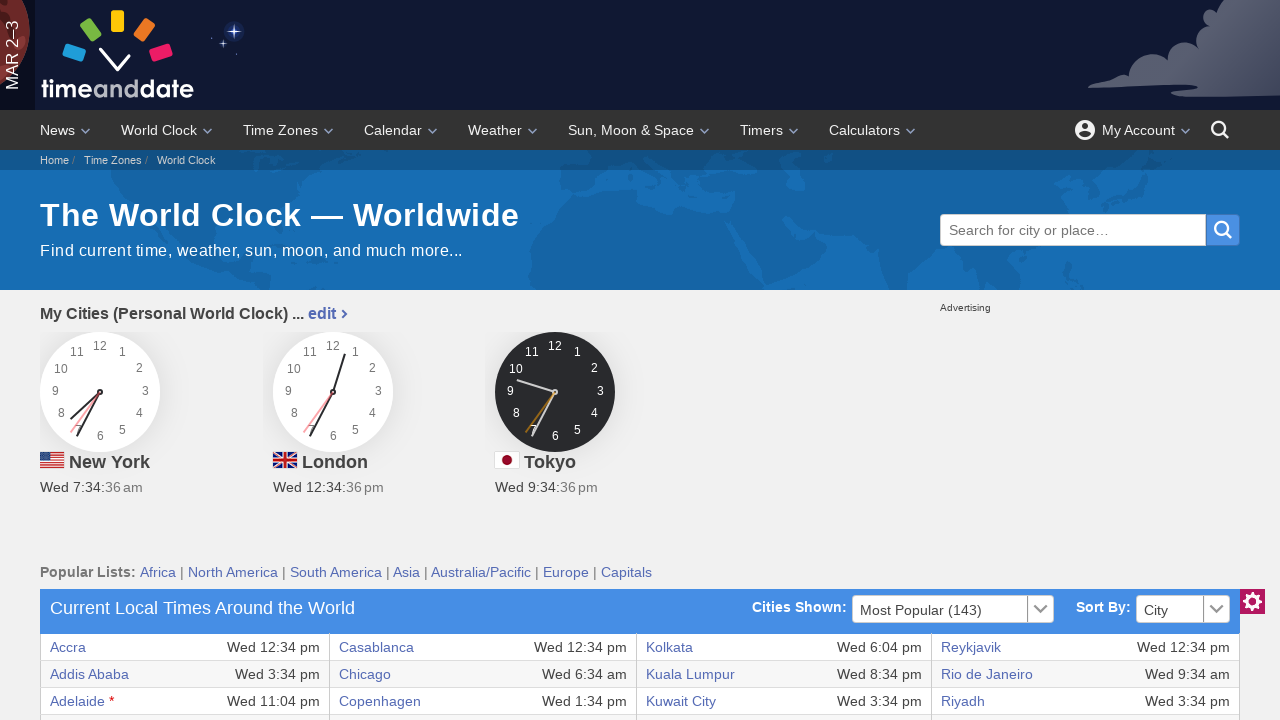

Checked if cell exists at row 6, column 8
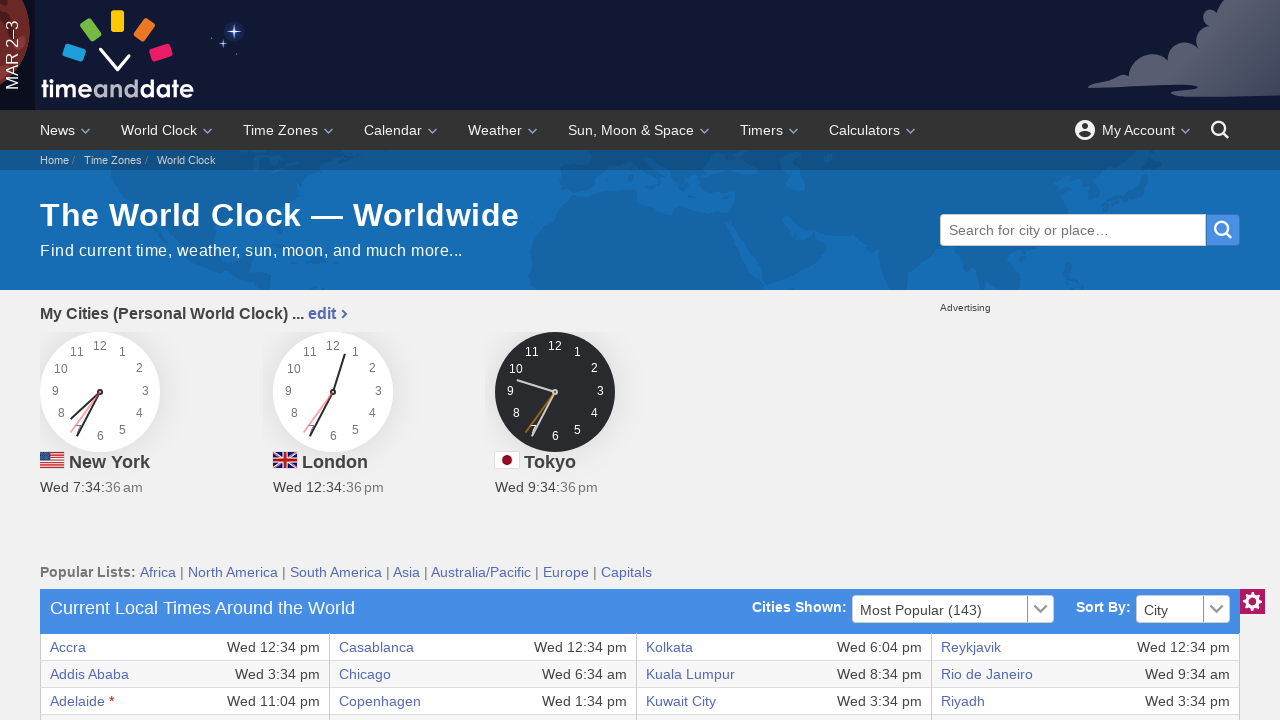

Retrieved text content from row 6, column 8: 'Wed 4:34 am'
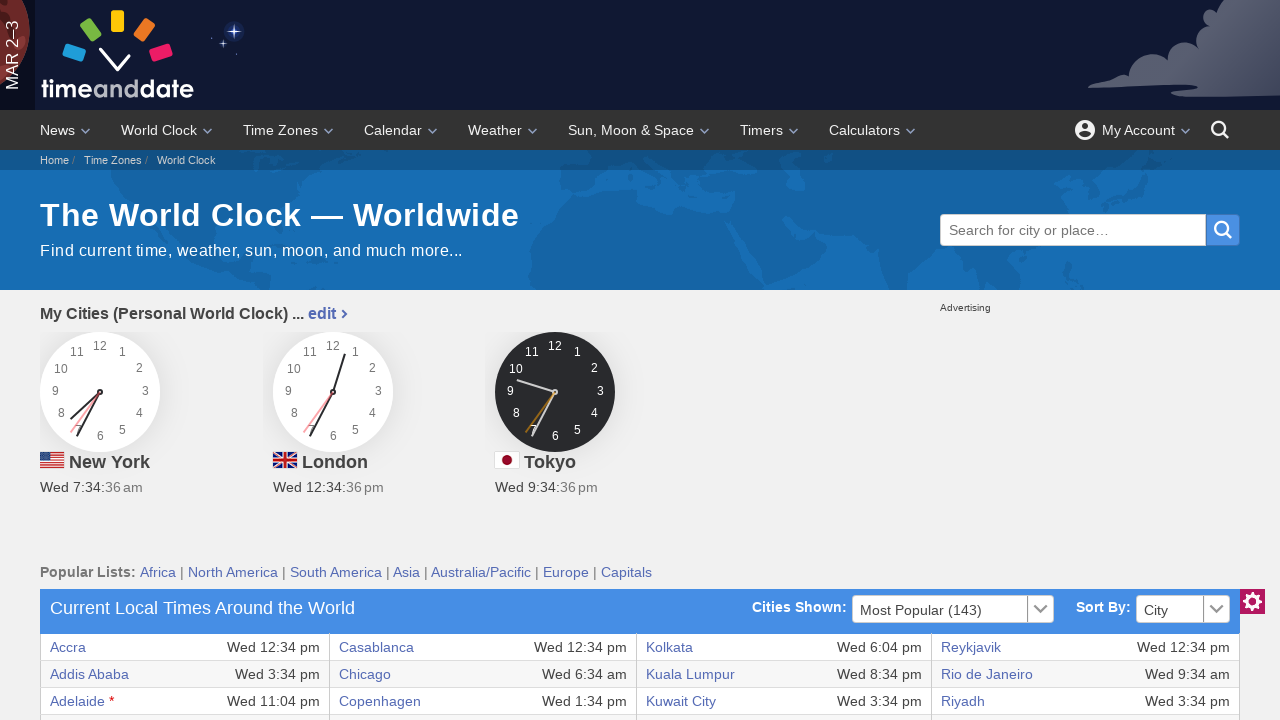

Checked if cell exists at row 7, column 1
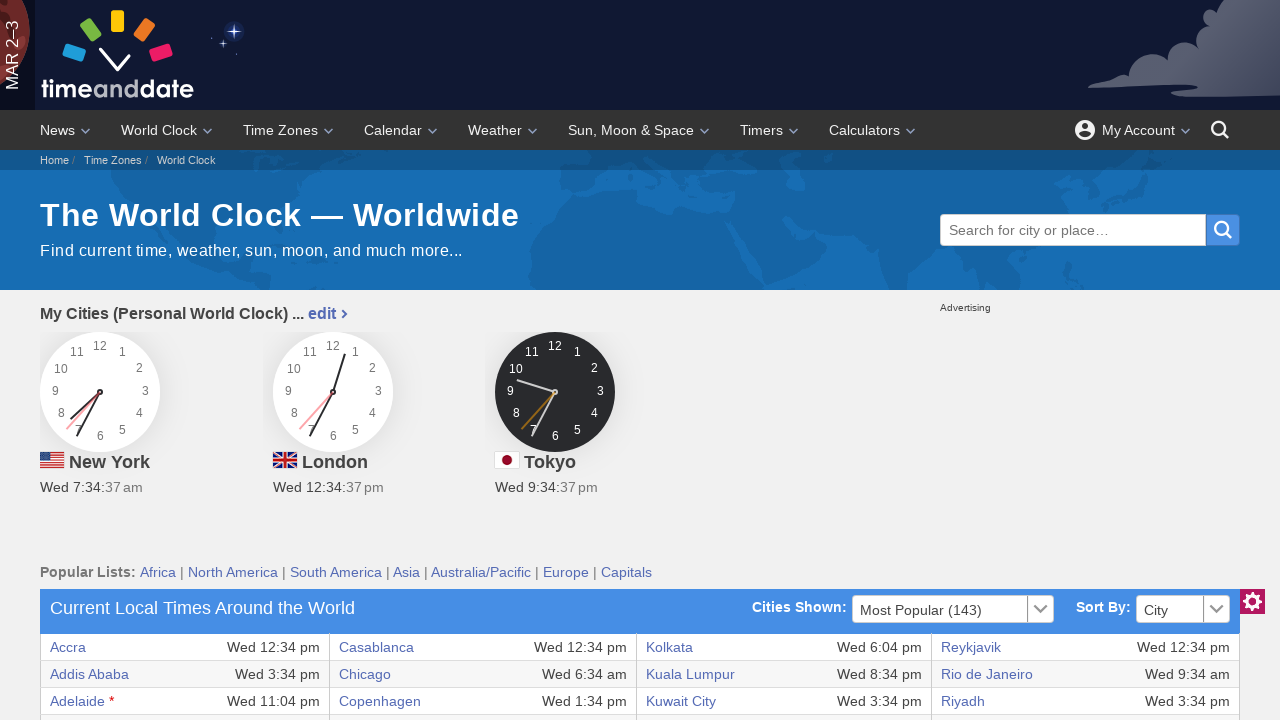

Retrieved text content from row 7, column 1: 'Amsterdam'
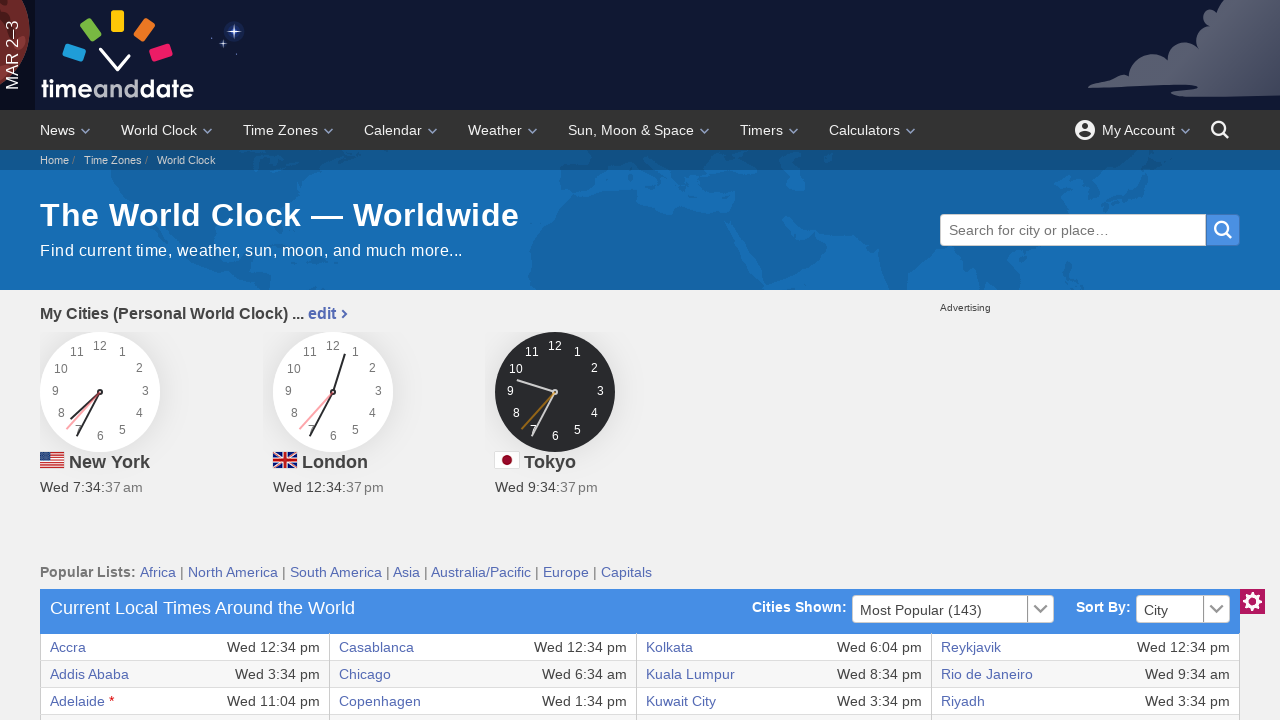

Checked if cell exists at row 7, column 2
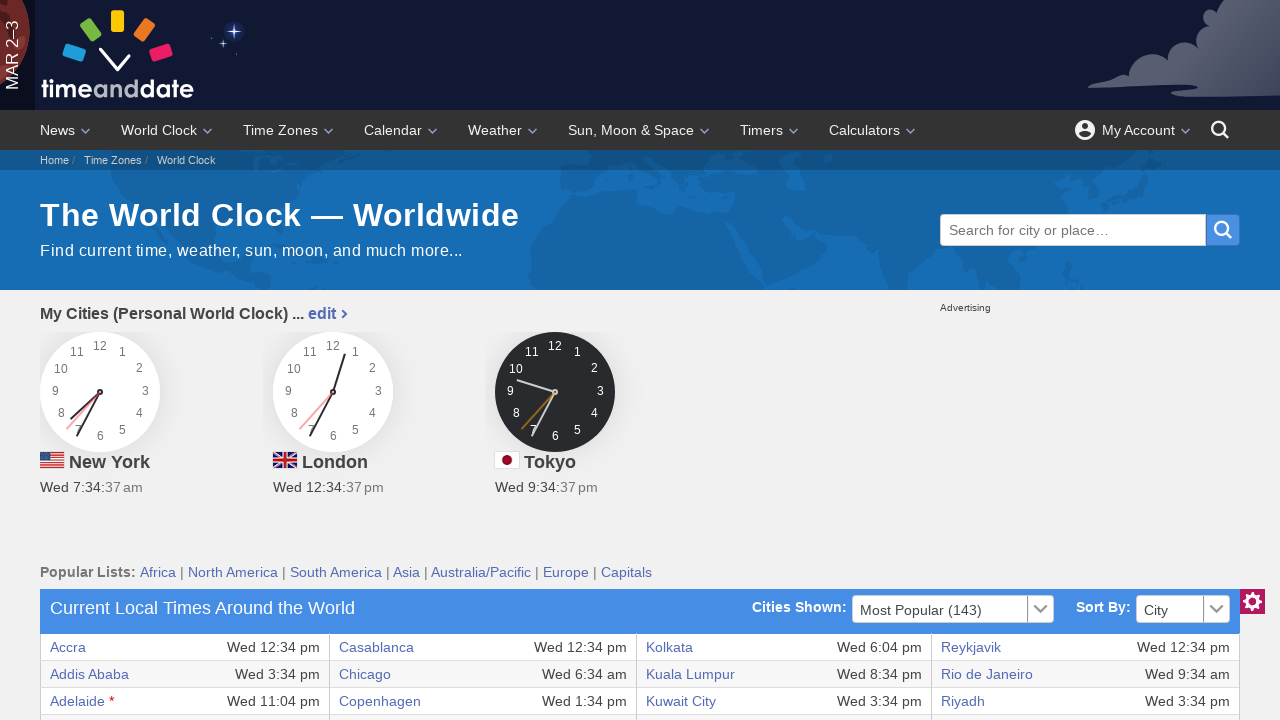

Retrieved text content from row 7, column 2: 'Wed 1:34 pm'
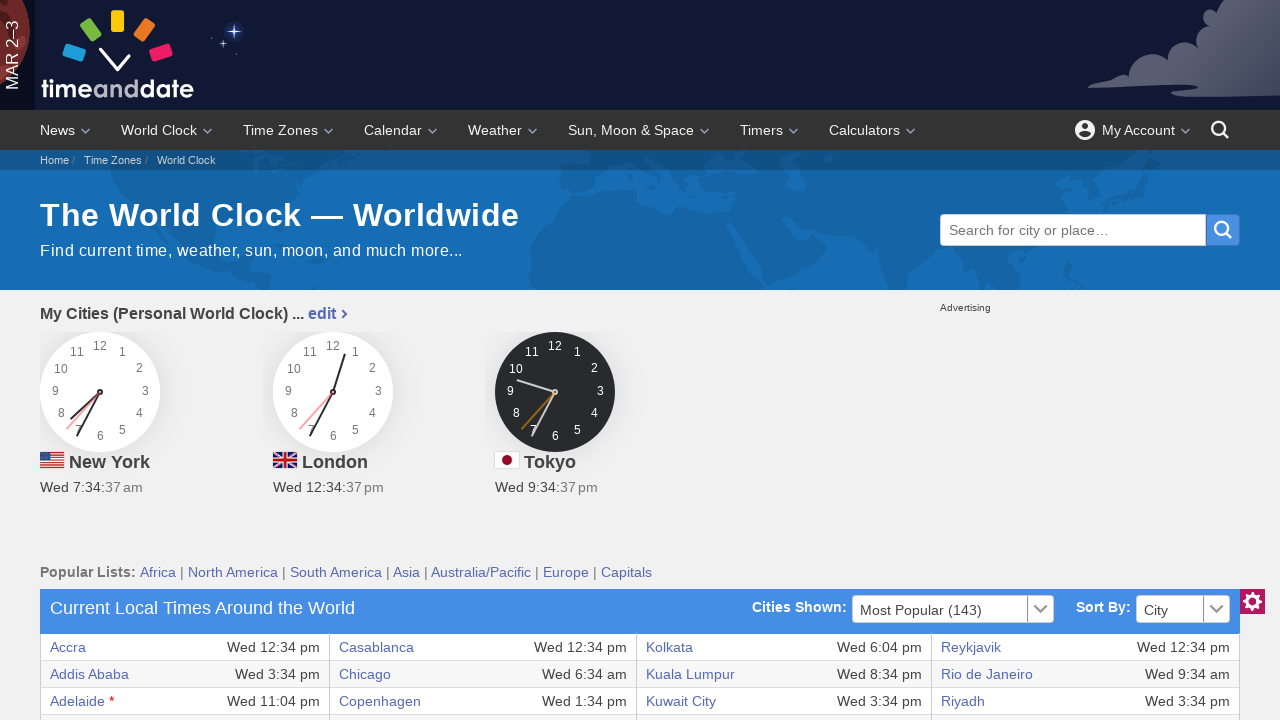

Checked if cell exists at row 7, column 3
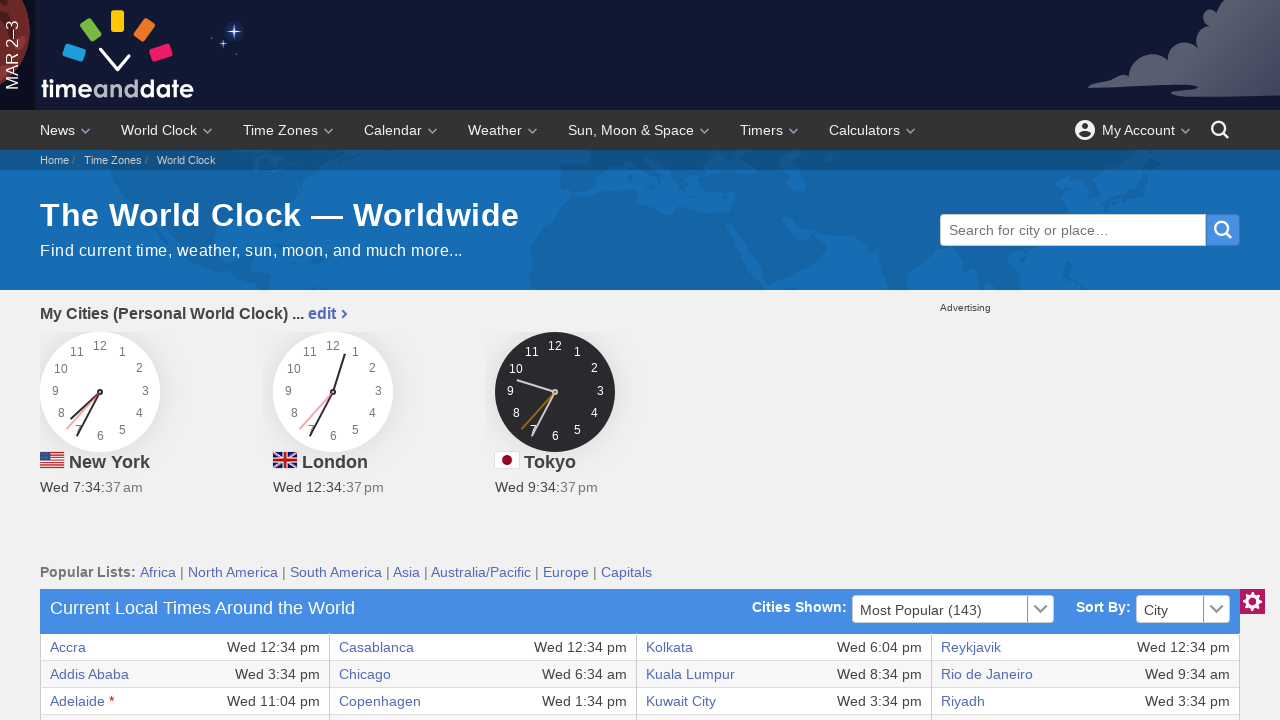

Retrieved text content from row 7, column 3: 'Denver'
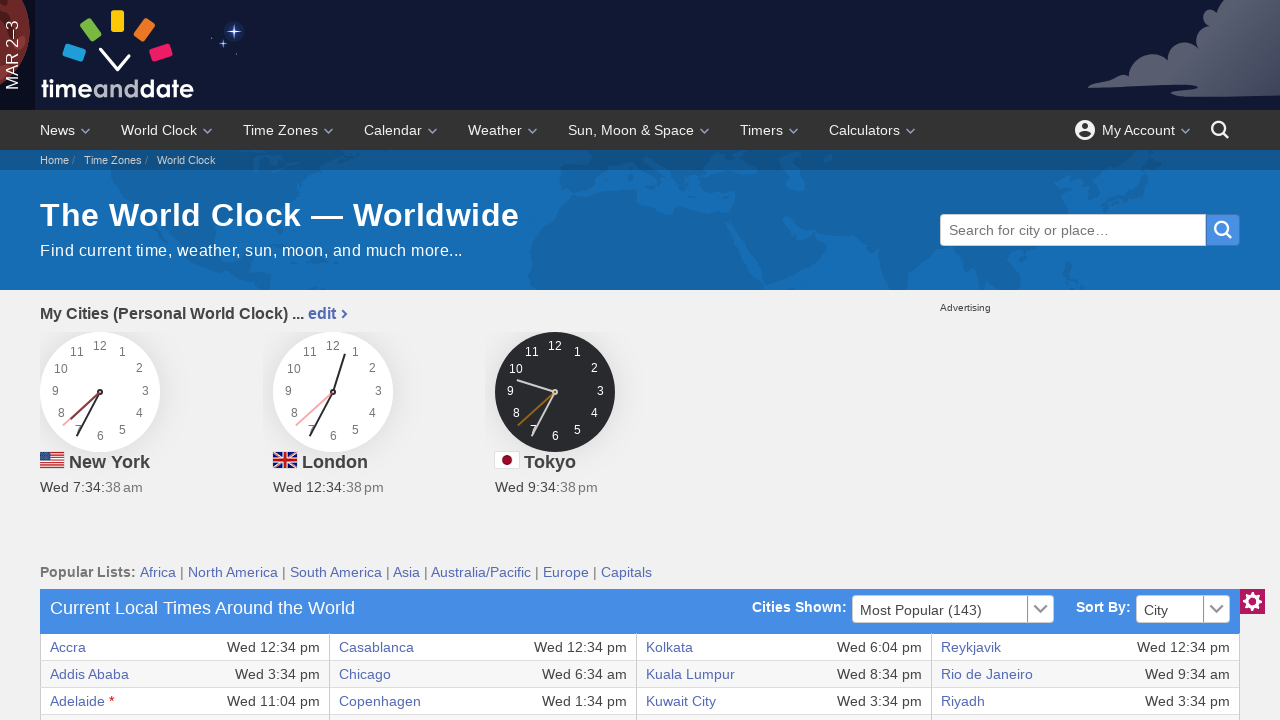

Checked if cell exists at row 7, column 4
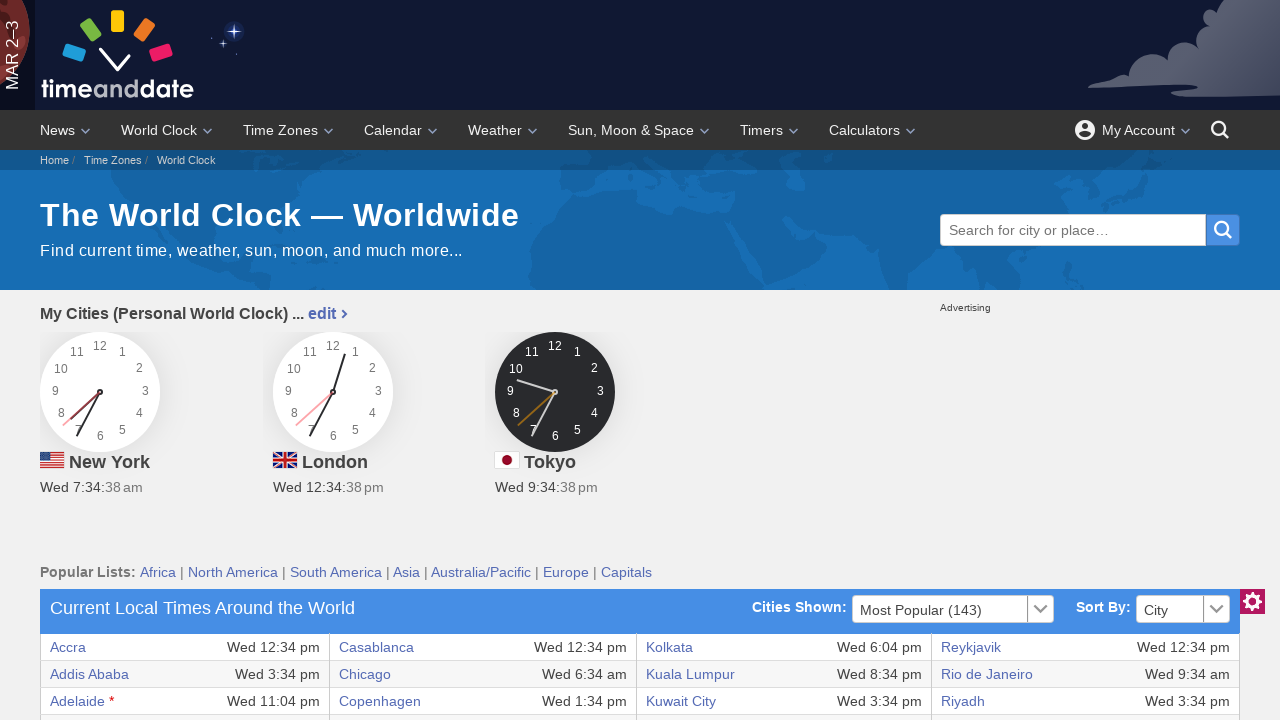

Retrieved text content from row 7, column 4: 'Wed 5:34 am'
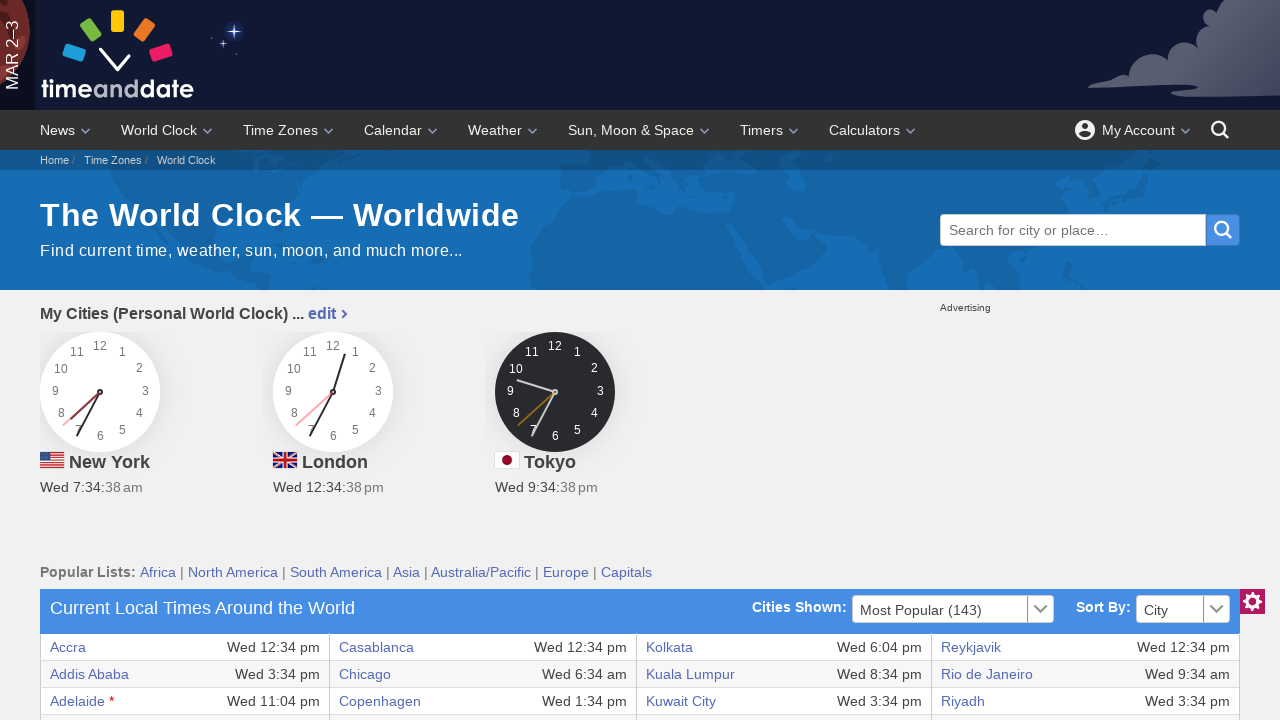

Checked if cell exists at row 7, column 5
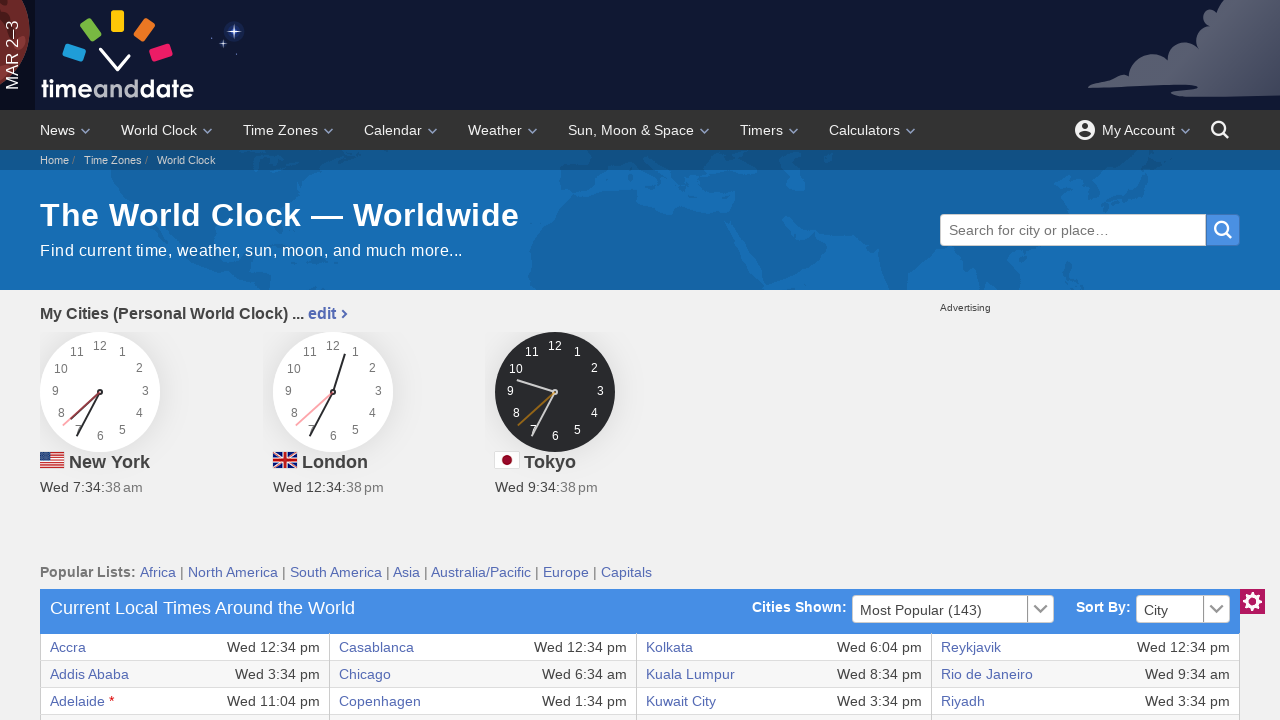

Retrieved text content from row 7, column 5: 'Lahore'
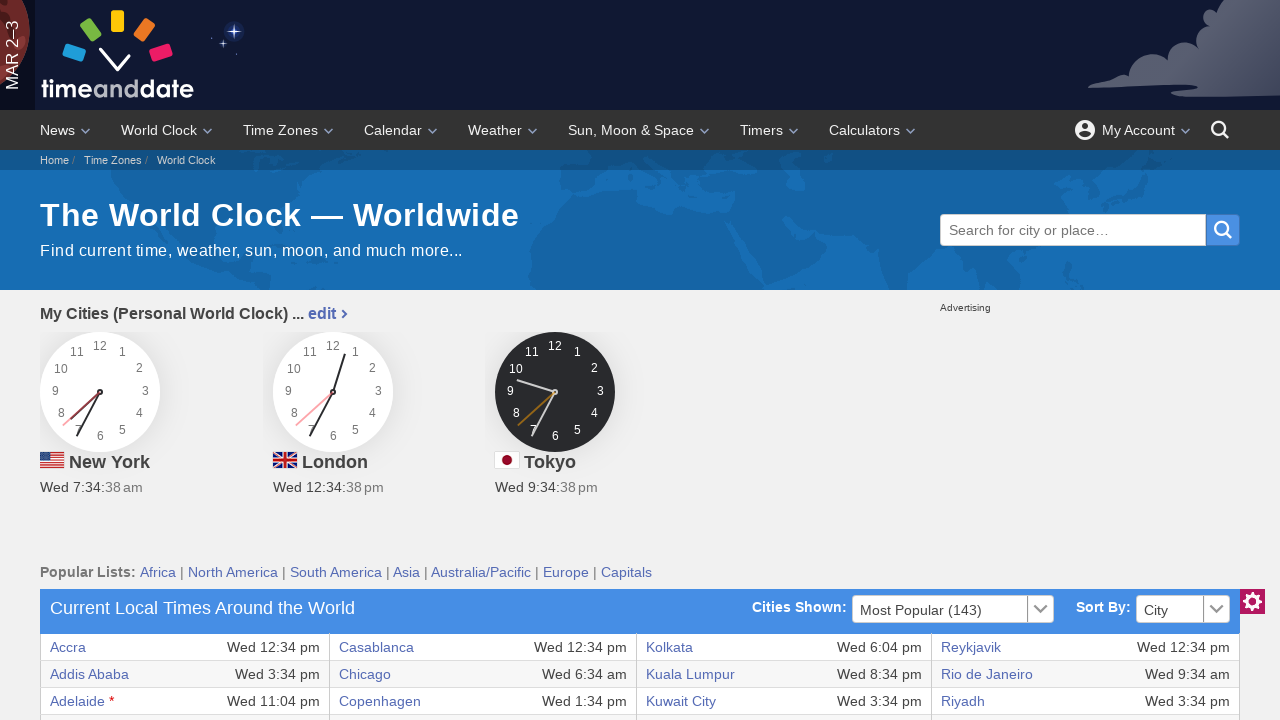

Checked if cell exists at row 7, column 6
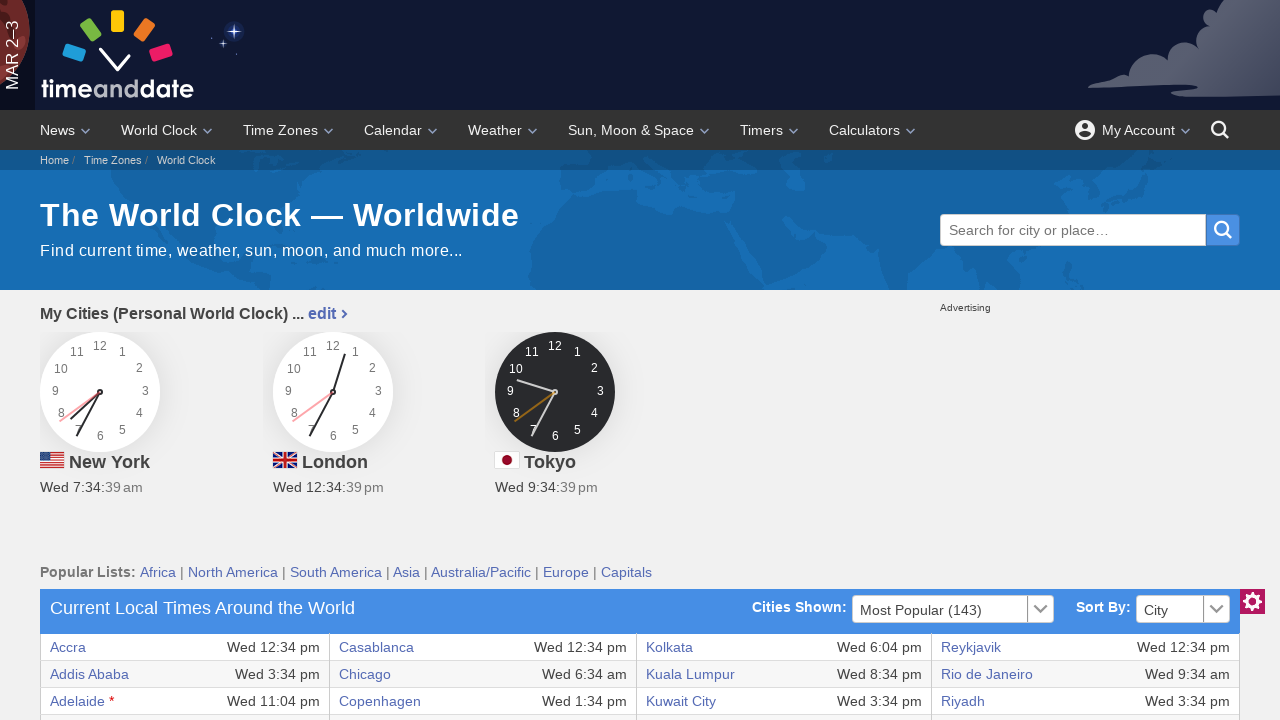

Retrieved text content from row 7, column 6: 'Wed 5:34 pm'
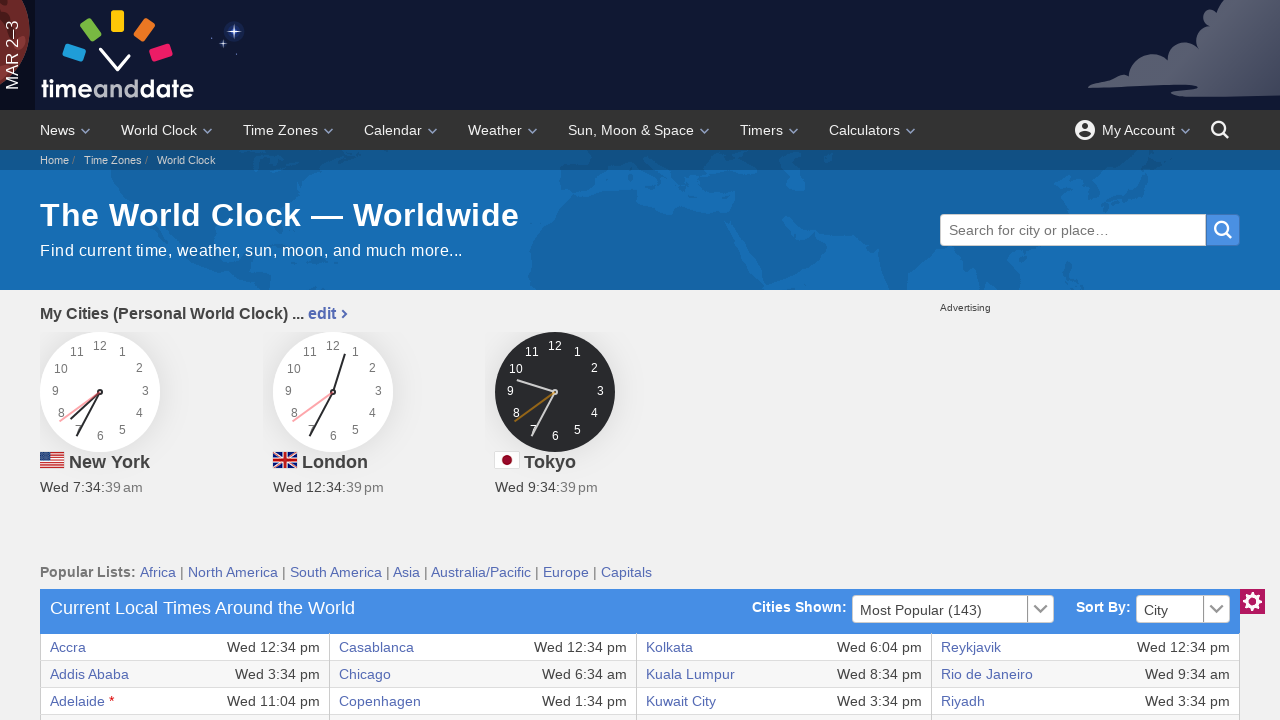

Checked if cell exists at row 7, column 7
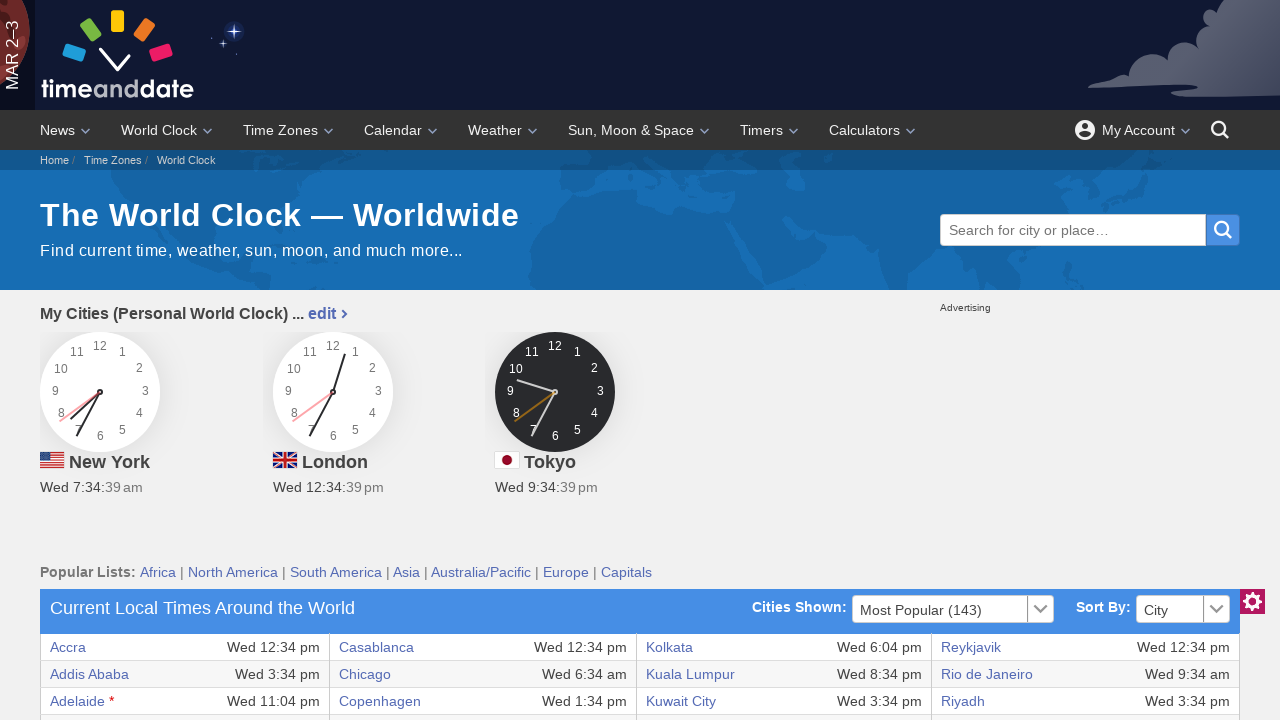

Retrieved text content from row 7, column 7: 'San Juan'
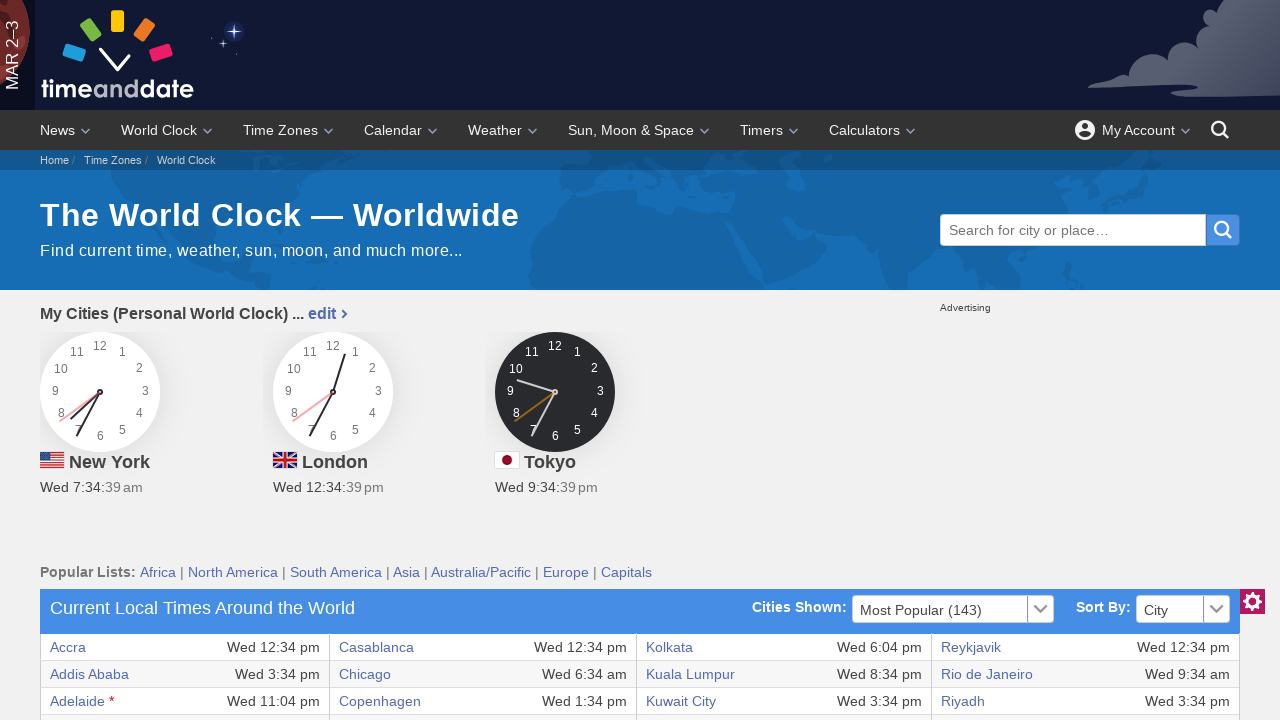

Checked if cell exists at row 7, column 8
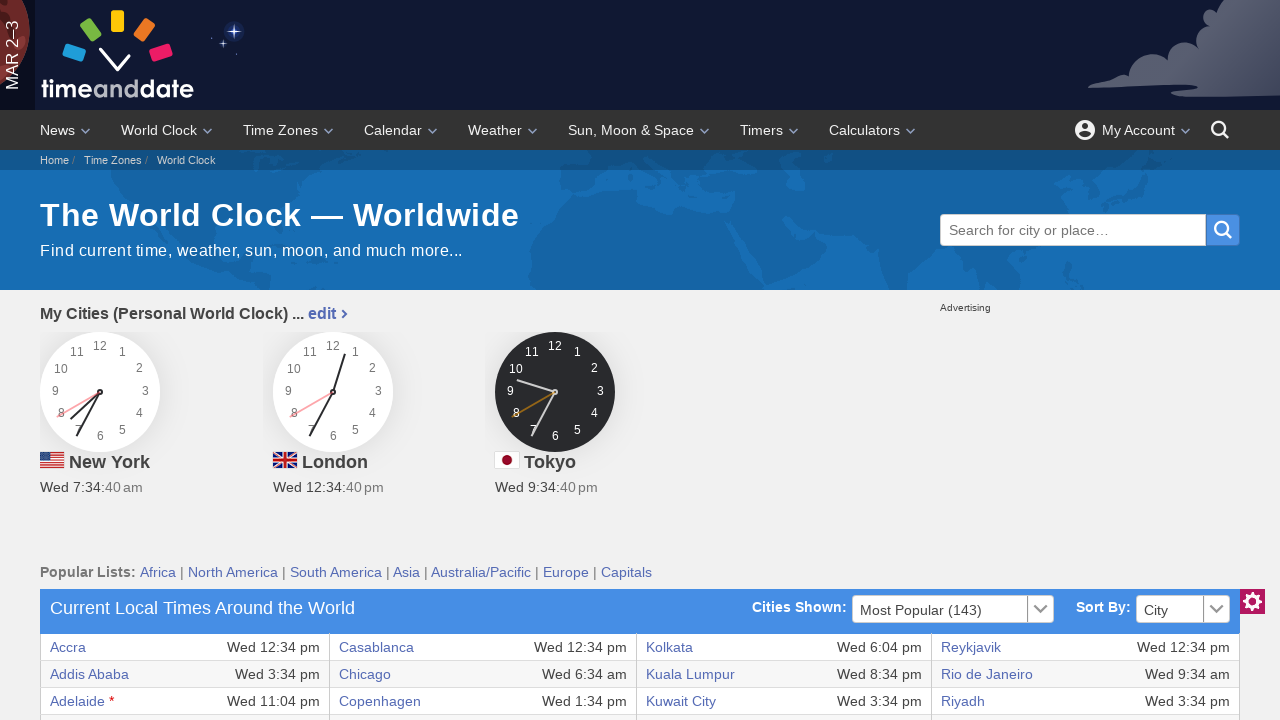

Retrieved text content from row 7, column 8: 'Wed 8:34 am'
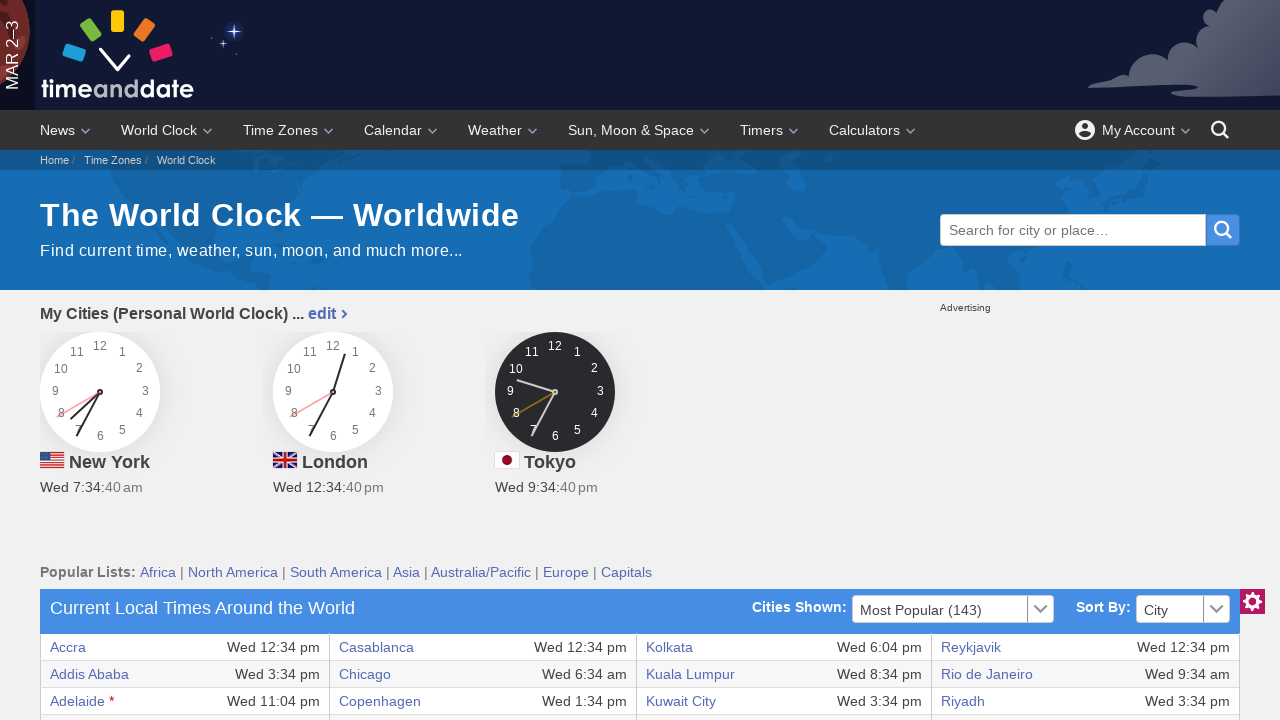

Checked if cell exists at row 8, column 1
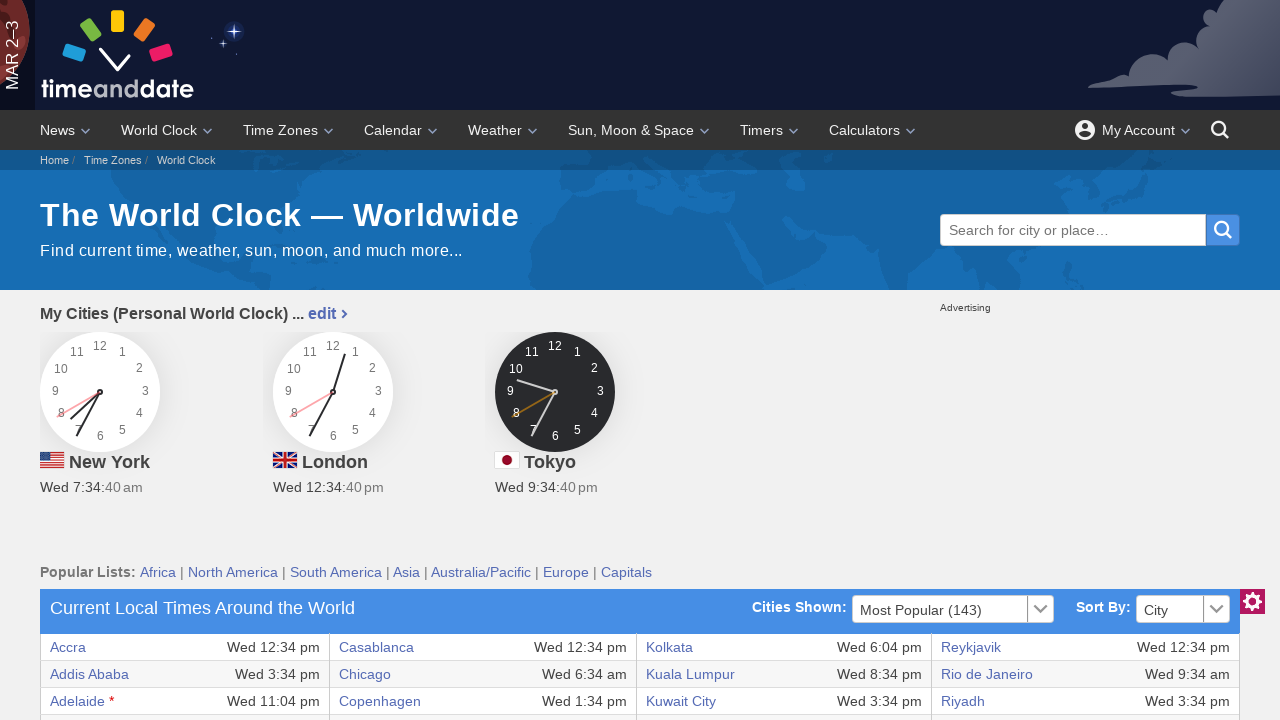

Retrieved text content from row 8, column 1: 'Anadyr'
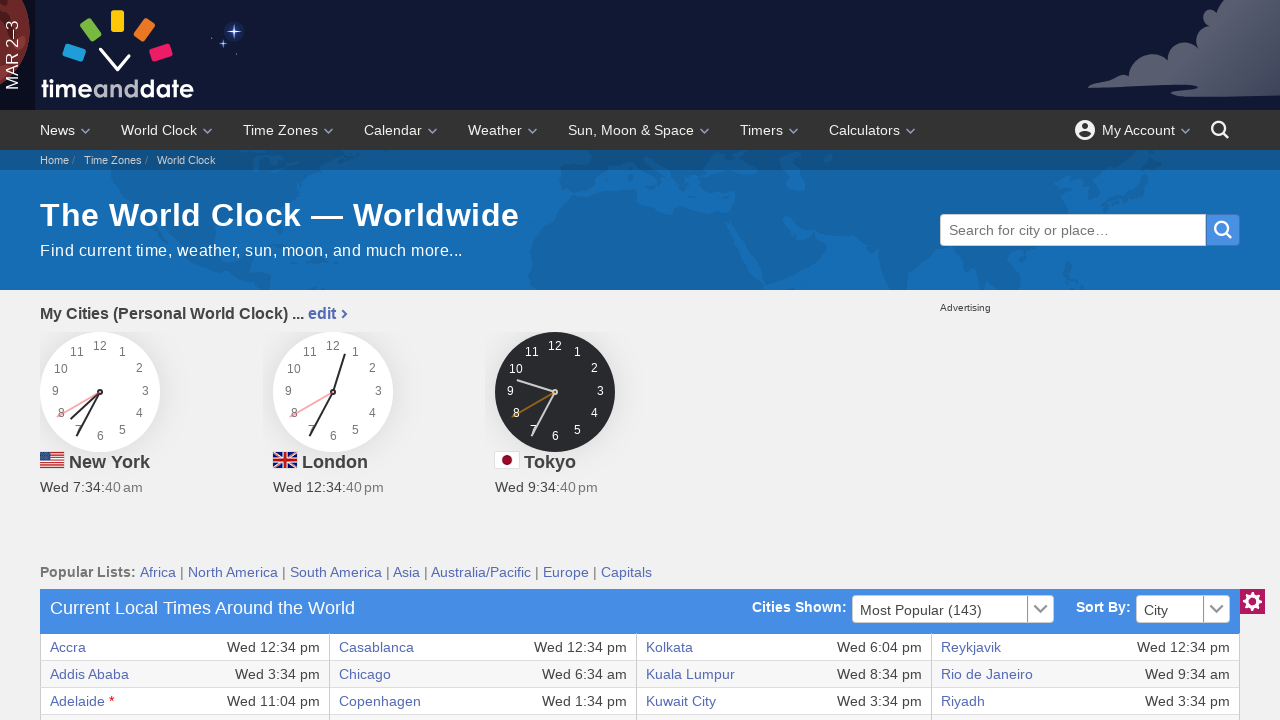

Checked if cell exists at row 8, column 2
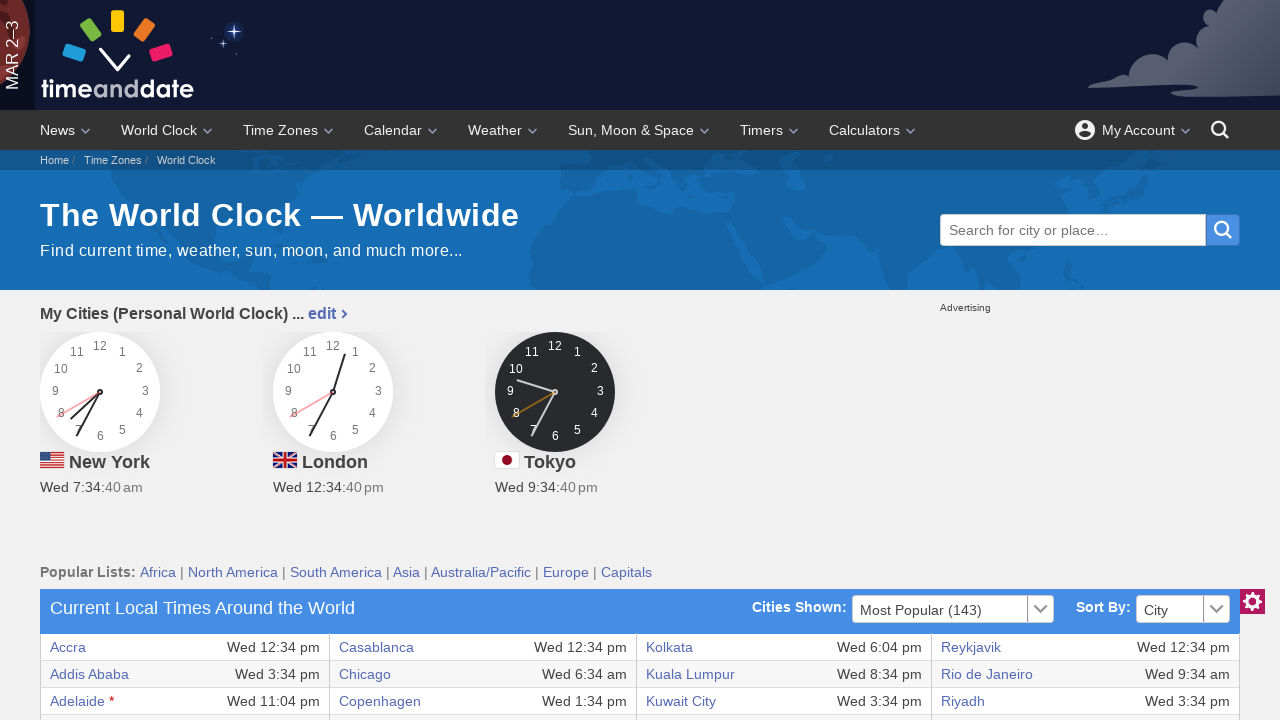

Retrieved text content from row 8, column 2: 'Thu 12:34 am'
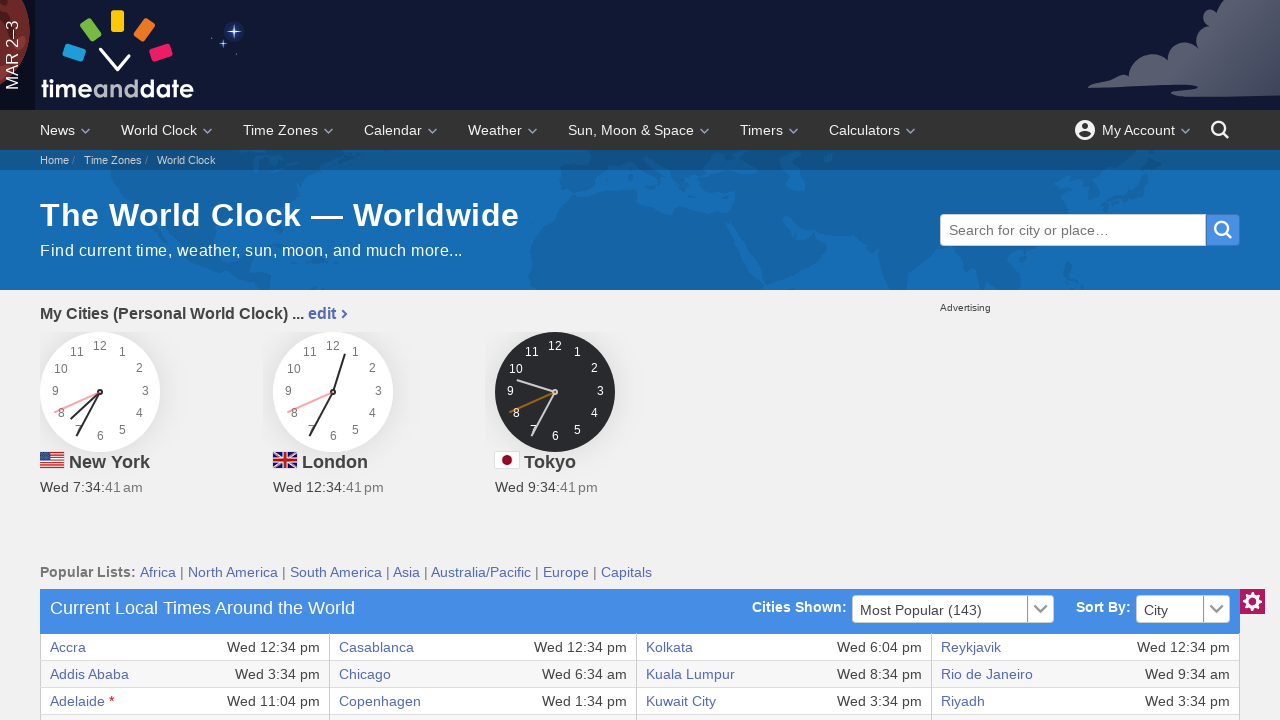

Checked if cell exists at row 8, column 3
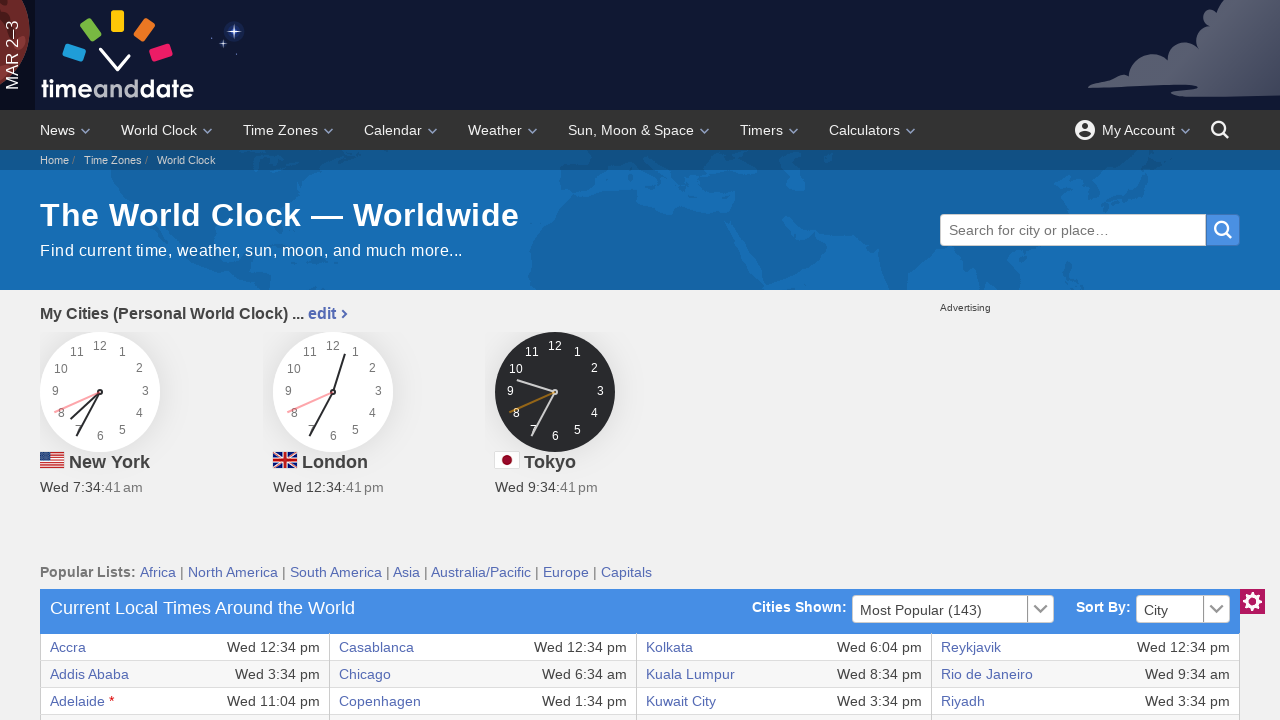

Retrieved text content from row 8, column 3: 'Detroit'
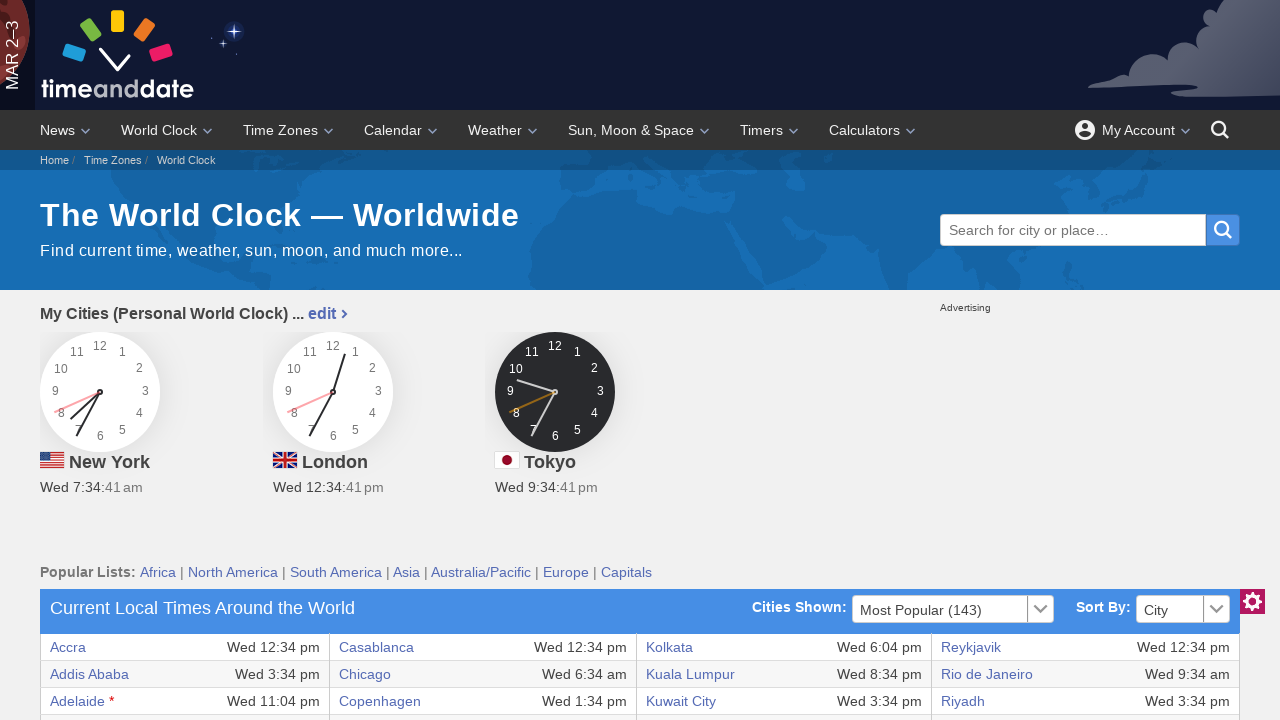

Checked if cell exists at row 8, column 4
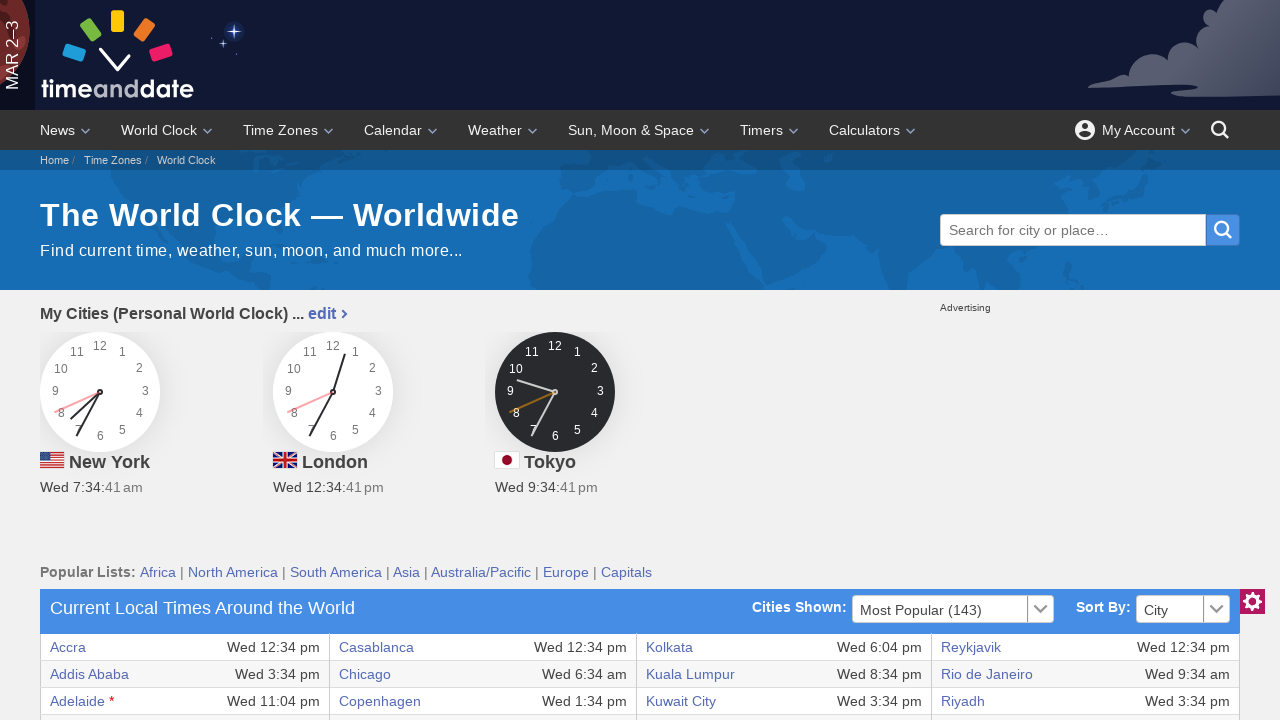

Retrieved text content from row 8, column 4: 'Wed 7:34 am'
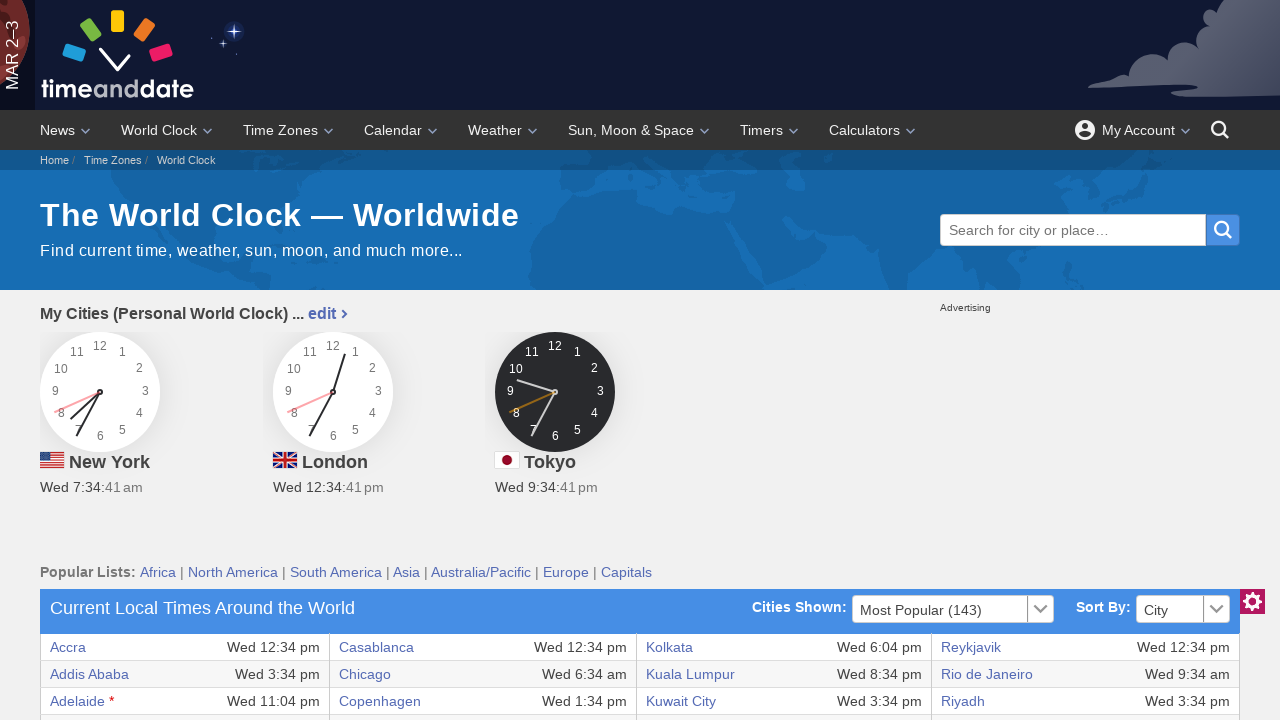

Checked if cell exists at row 8, column 5
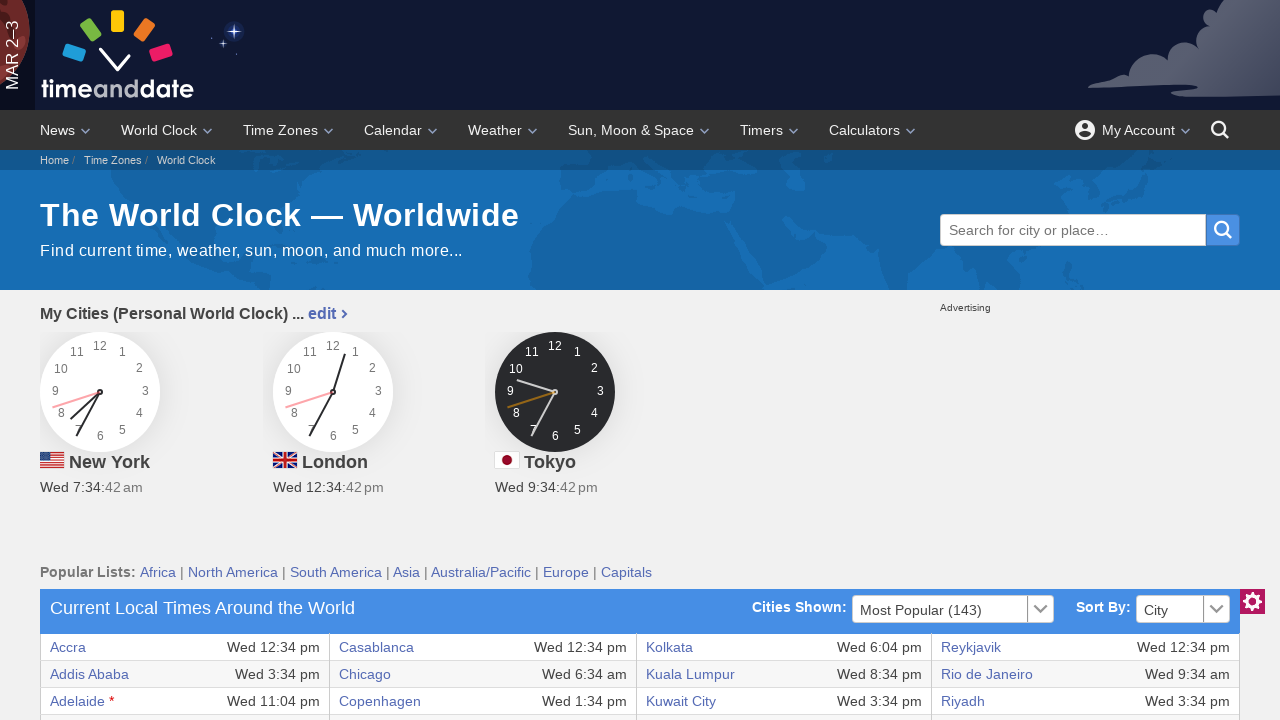

Retrieved text content from row 8, column 5: 'Las Vegas'
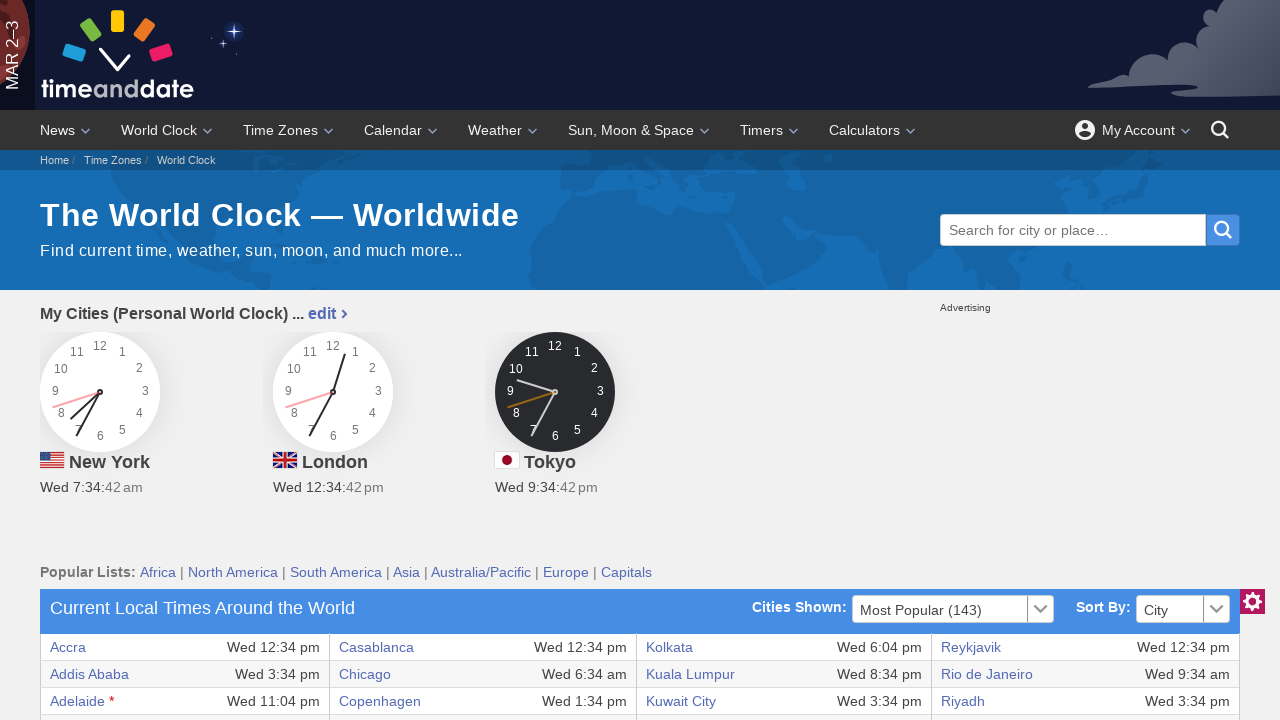

Checked if cell exists at row 8, column 6
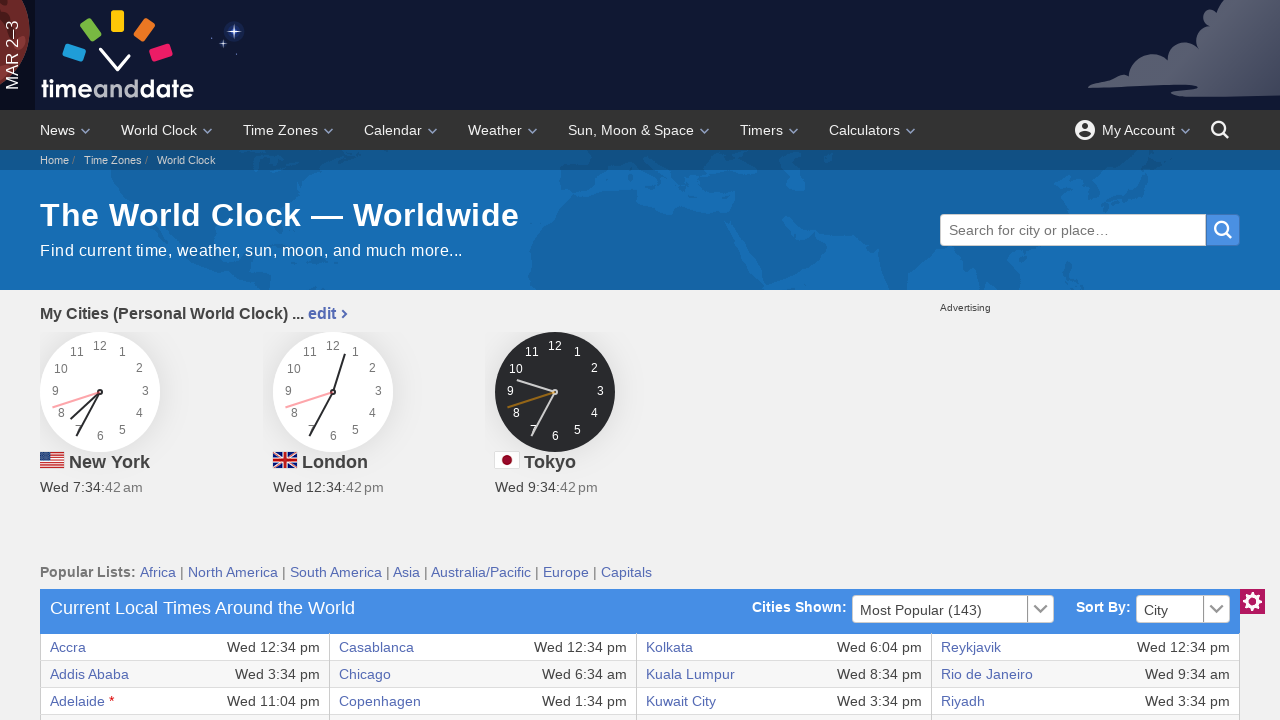

Retrieved text content from row 8, column 6: 'Wed 4:34 am'
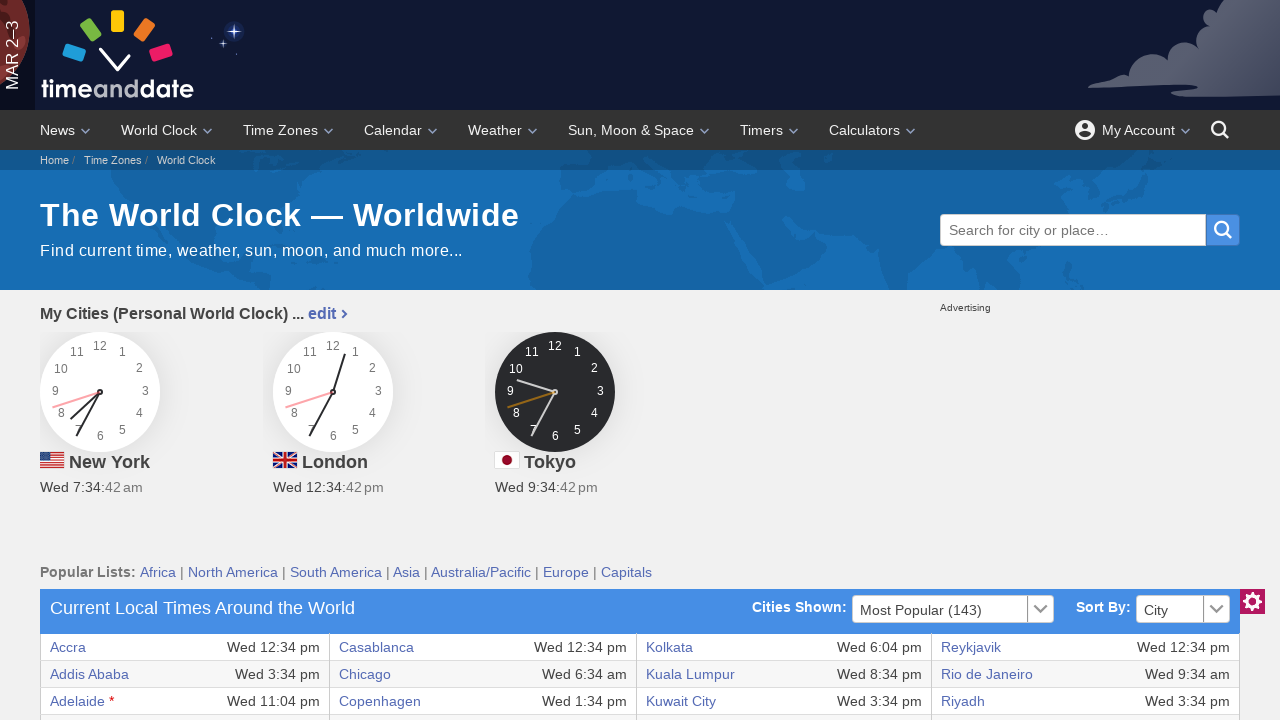

Checked if cell exists at row 8, column 7
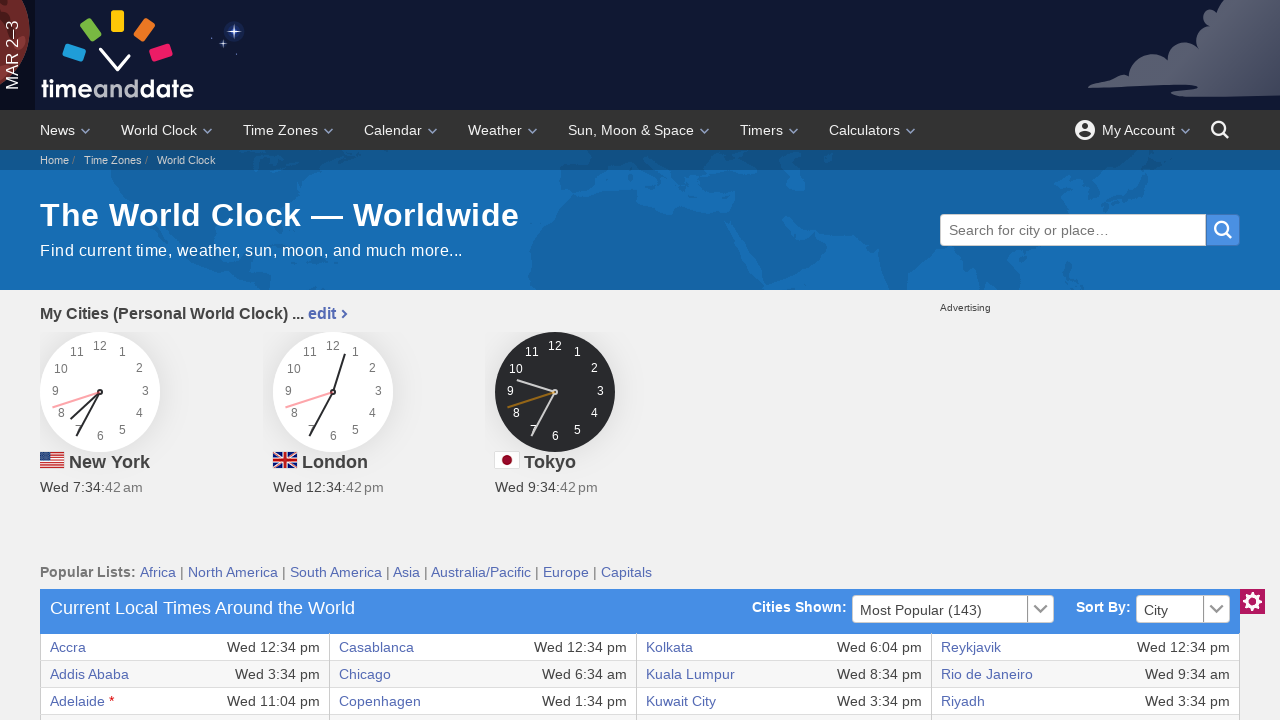

Retrieved text content from row 8, column 7: 'San Salvador'
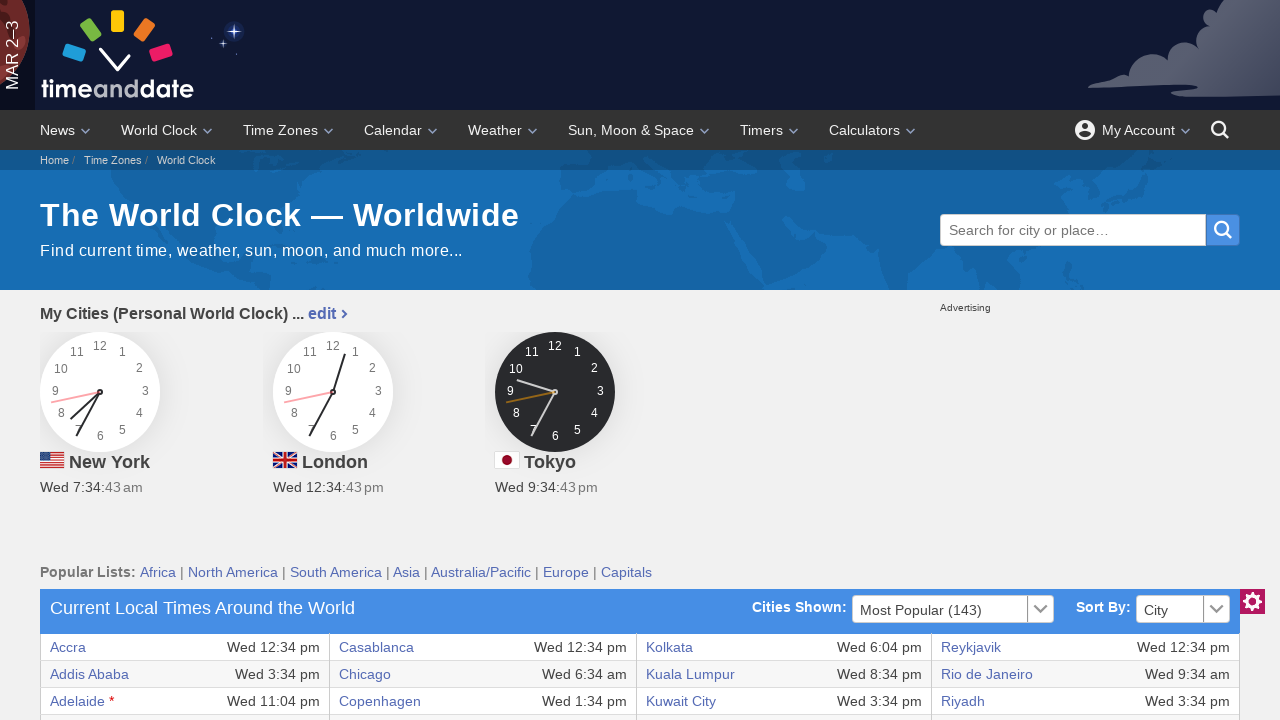

Checked if cell exists at row 8, column 8
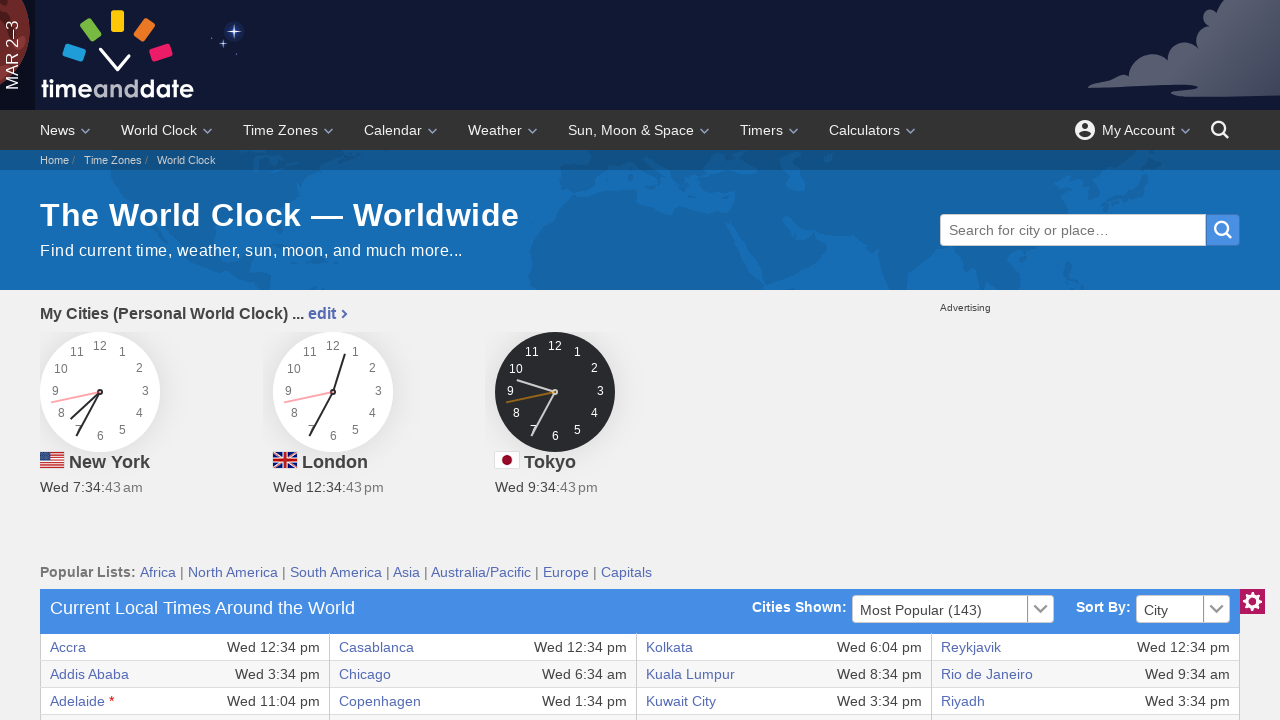

Retrieved text content from row 8, column 8: 'Wed 6:34 am'
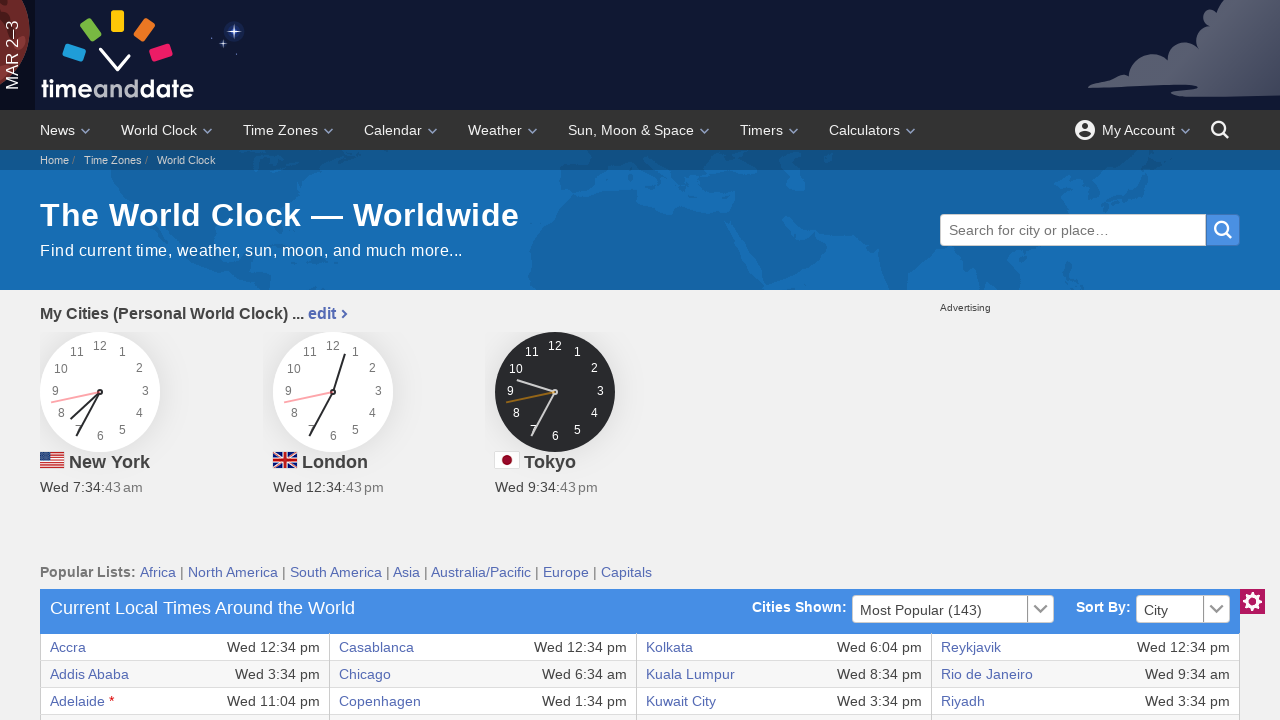

Checked if cell exists at row 9, column 1
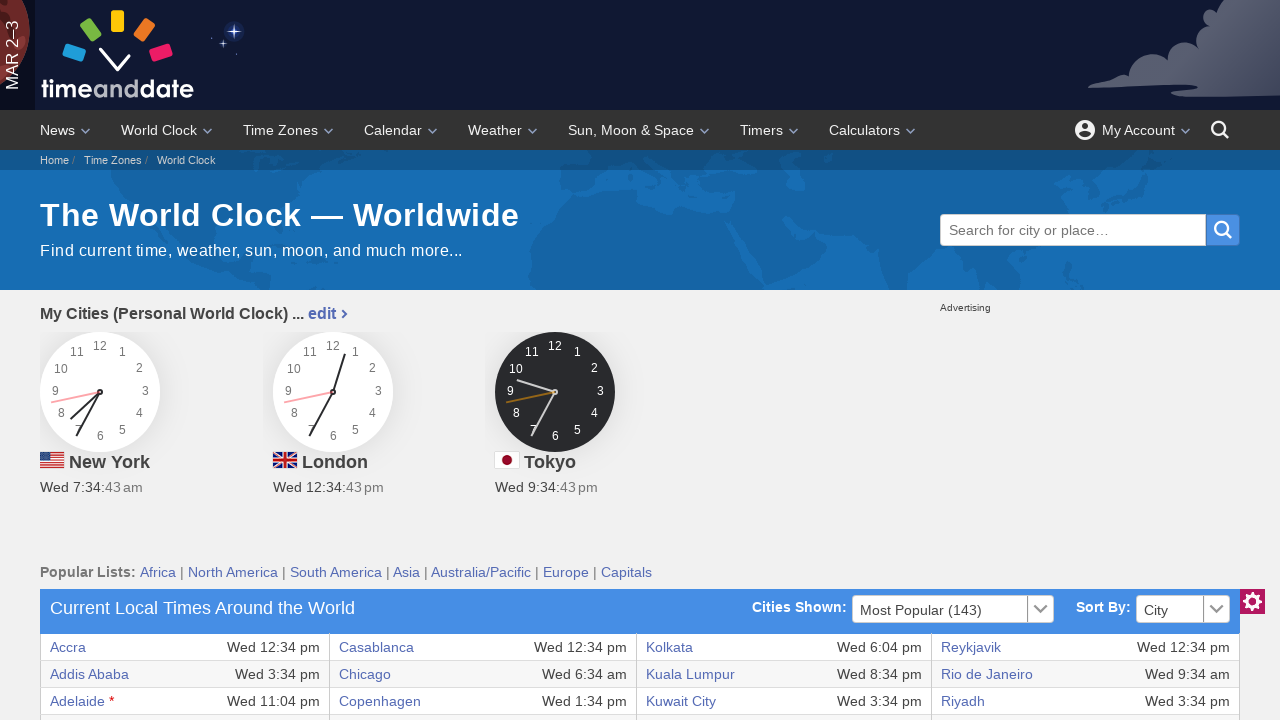

Retrieved text content from row 9, column 1: 'Anchorage'
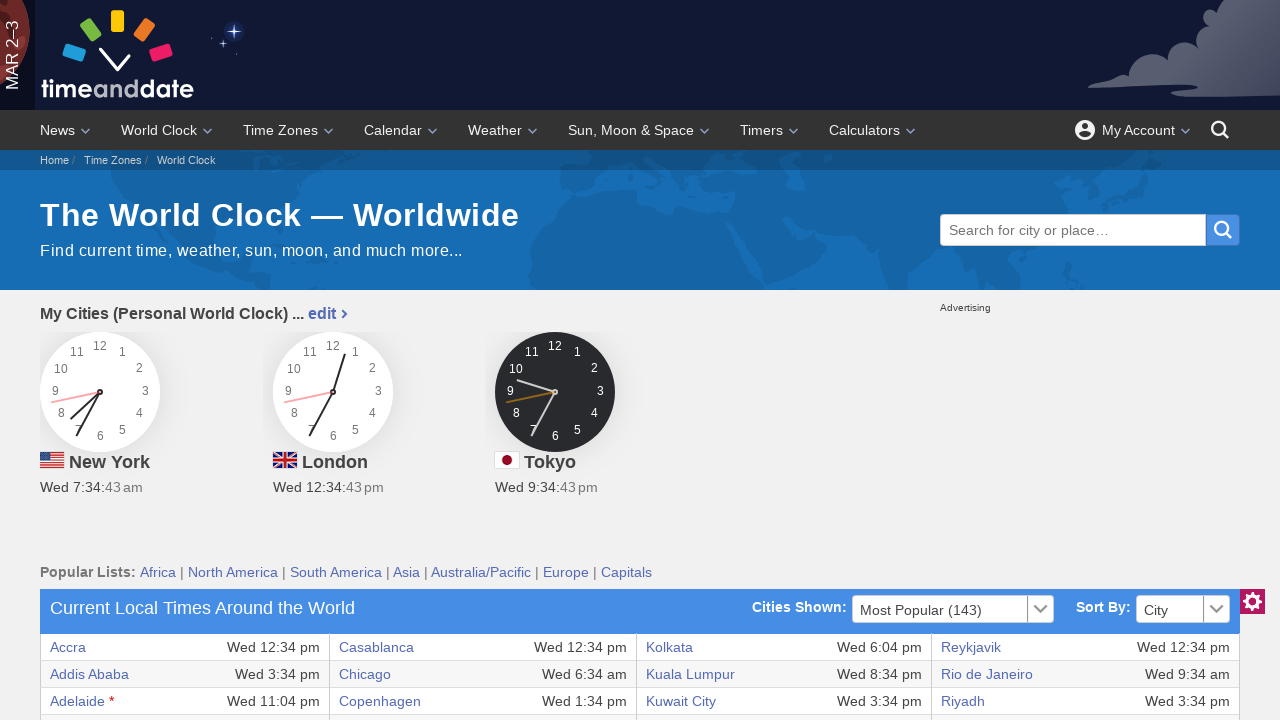

Checked if cell exists at row 9, column 2
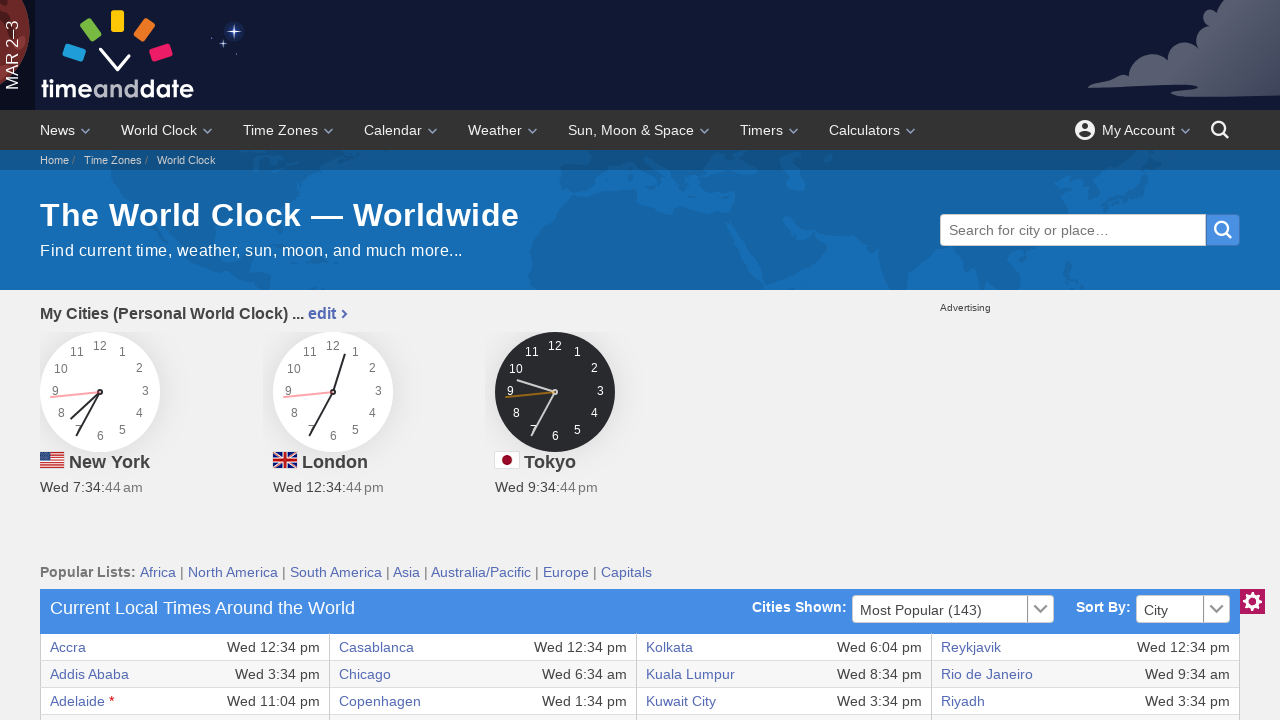

Retrieved text content from row 9, column 2: 'Wed 3:34 am'
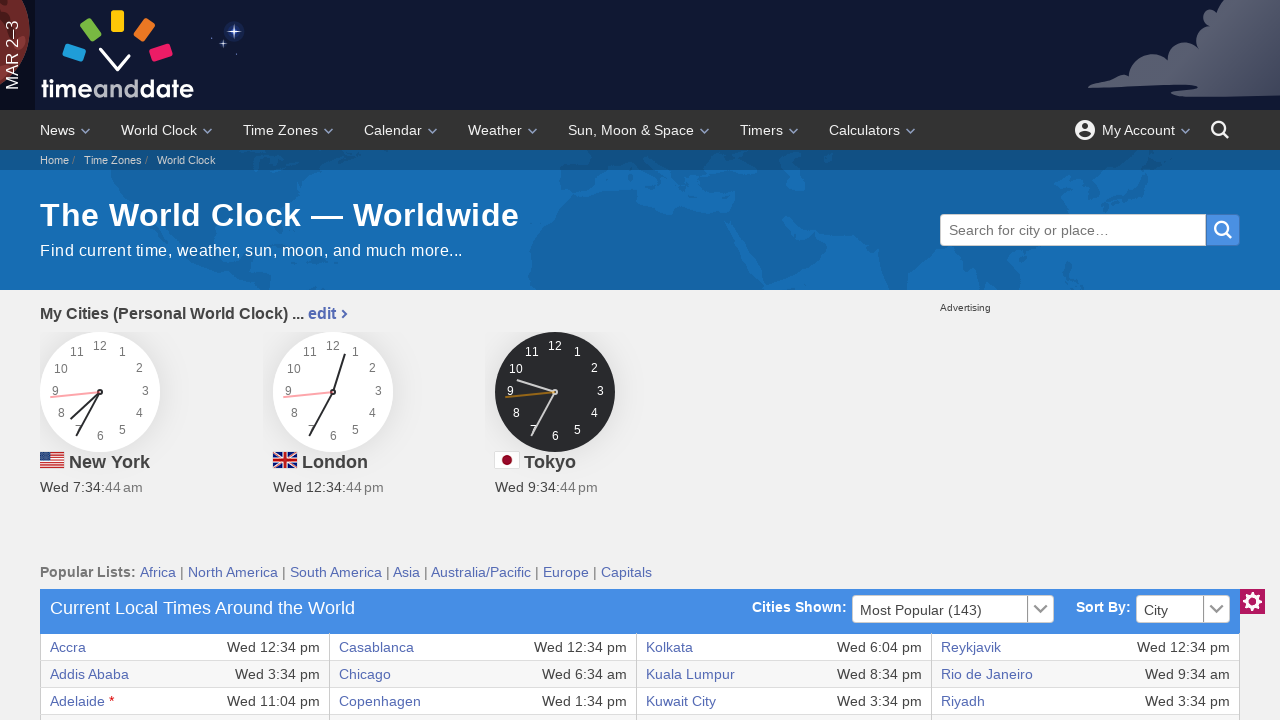

Checked if cell exists at row 9, column 3
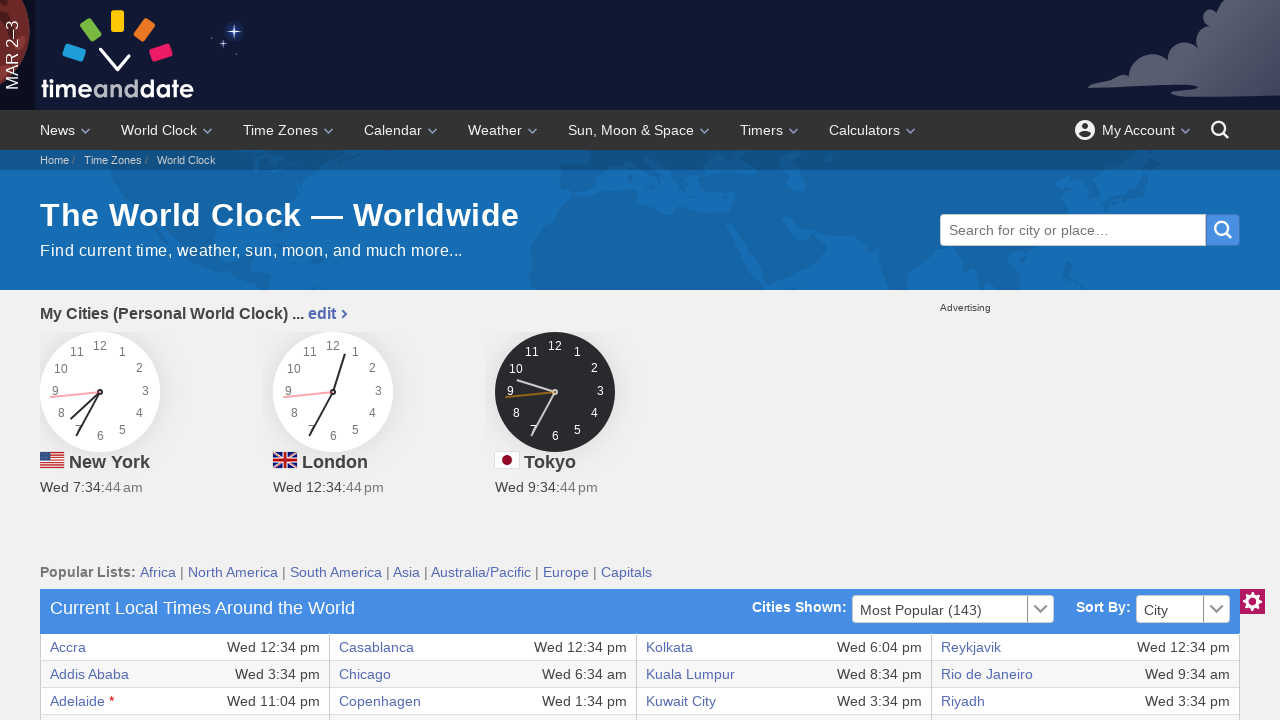

Retrieved text content from row 9, column 3: 'Dhaka'
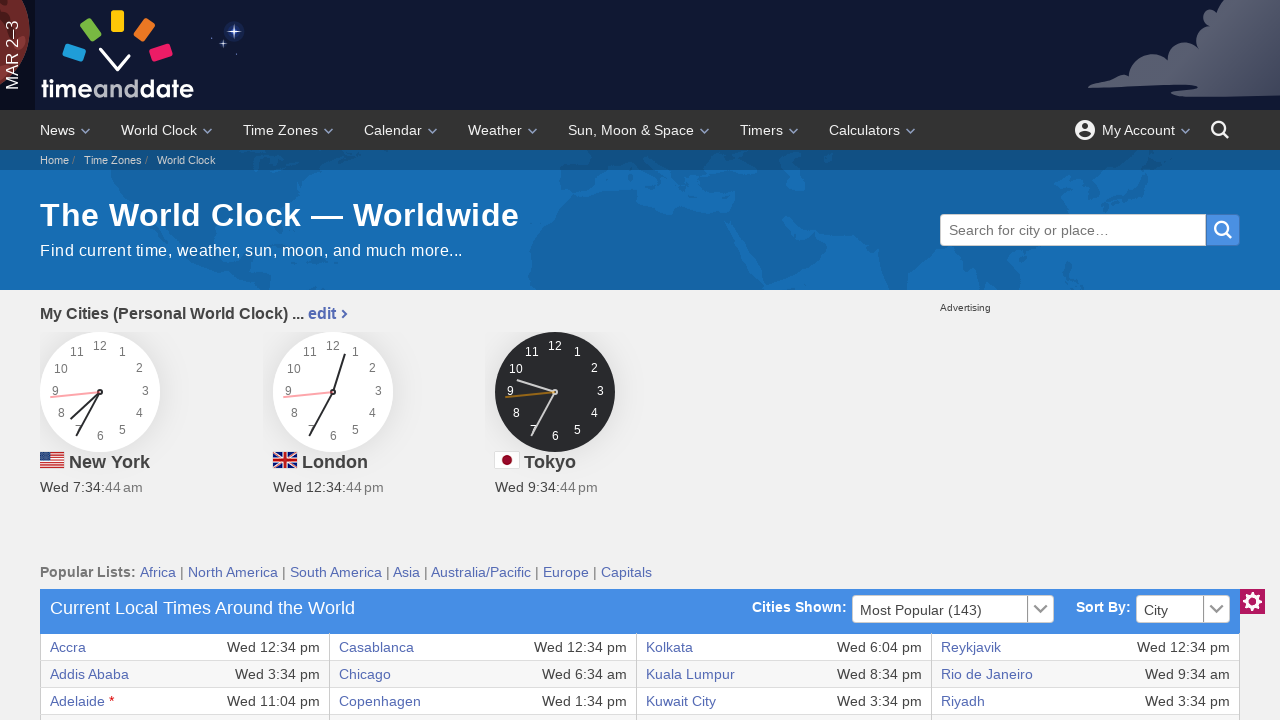

Checked if cell exists at row 9, column 4
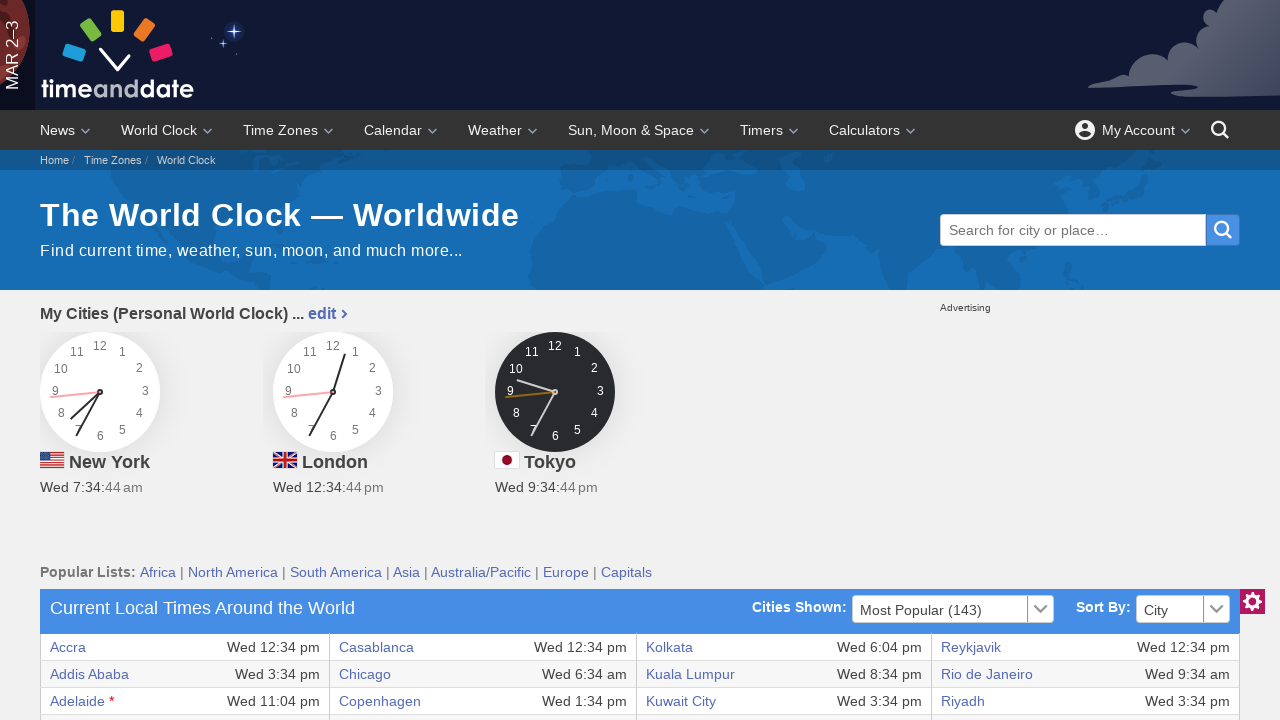

Retrieved text content from row 9, column 4: 'Wed 6:34 pm'
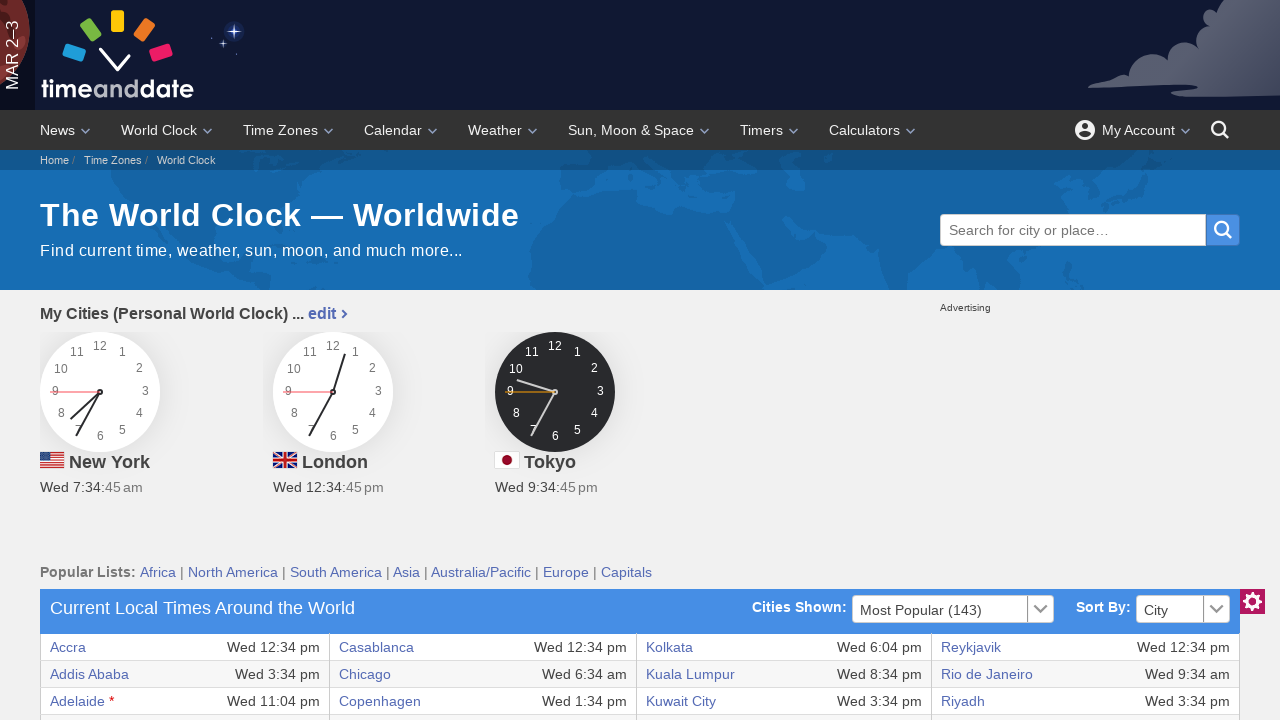

Checked if cell exists at row 9, column 5
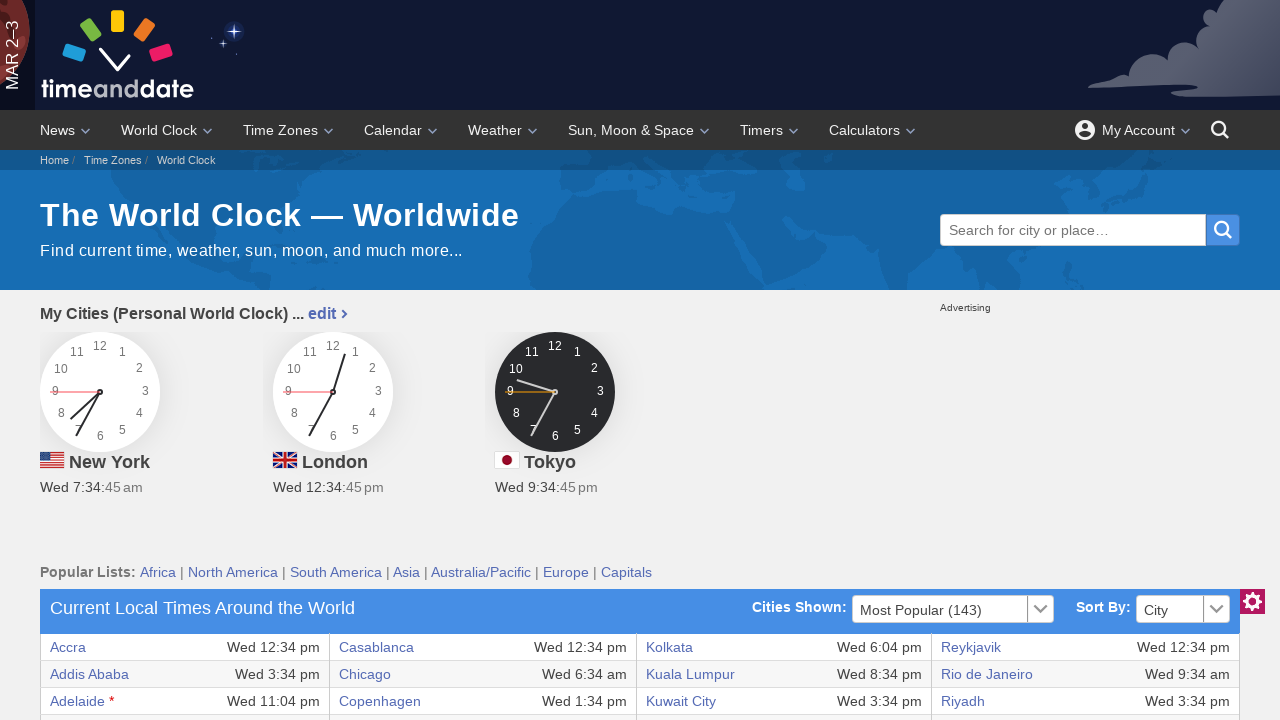

Retrieved text content from row 9, column 5: 'Lima'
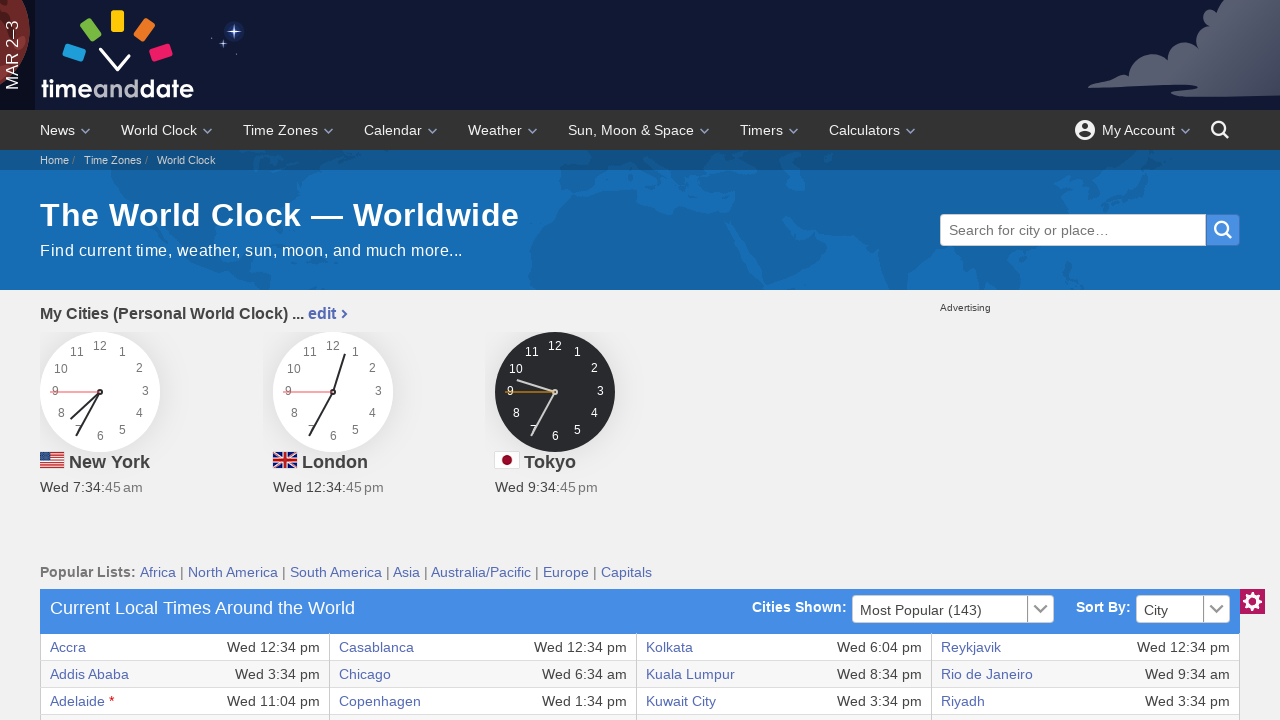

Checked if cell exists at row 9, column 6
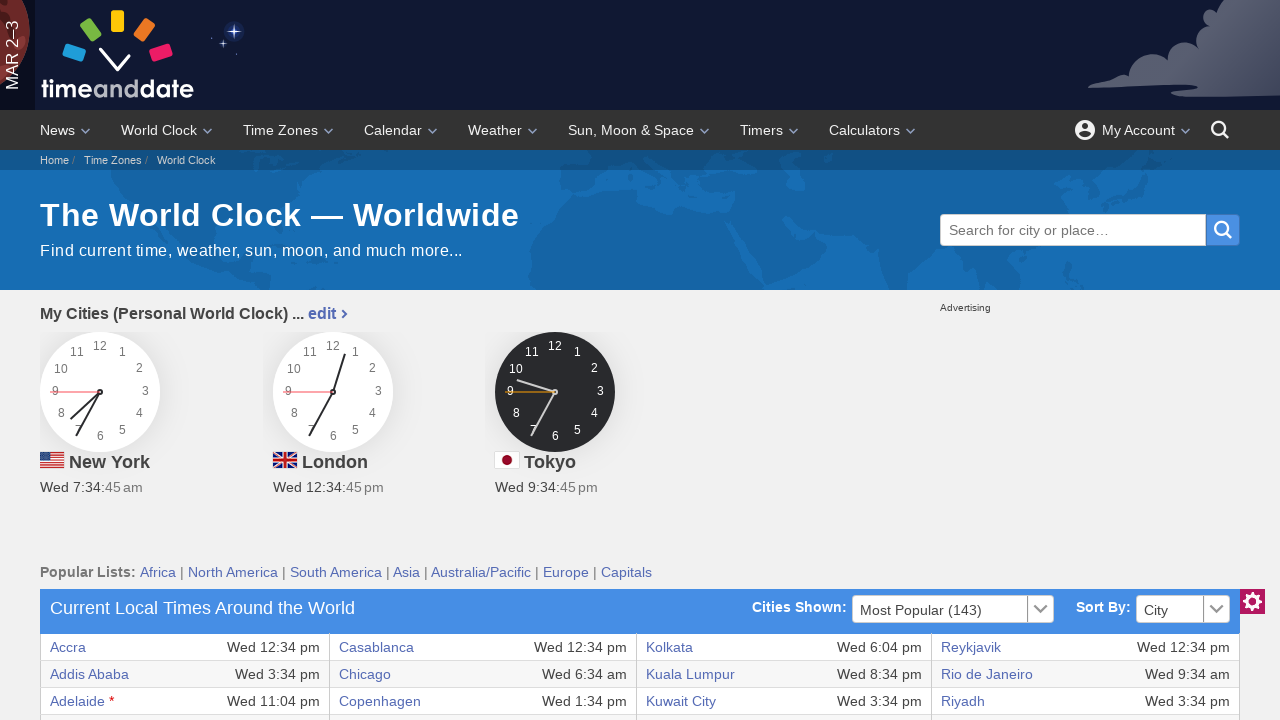

Retrieved text content from row 9, column 6: 'Wed 7:34 am'
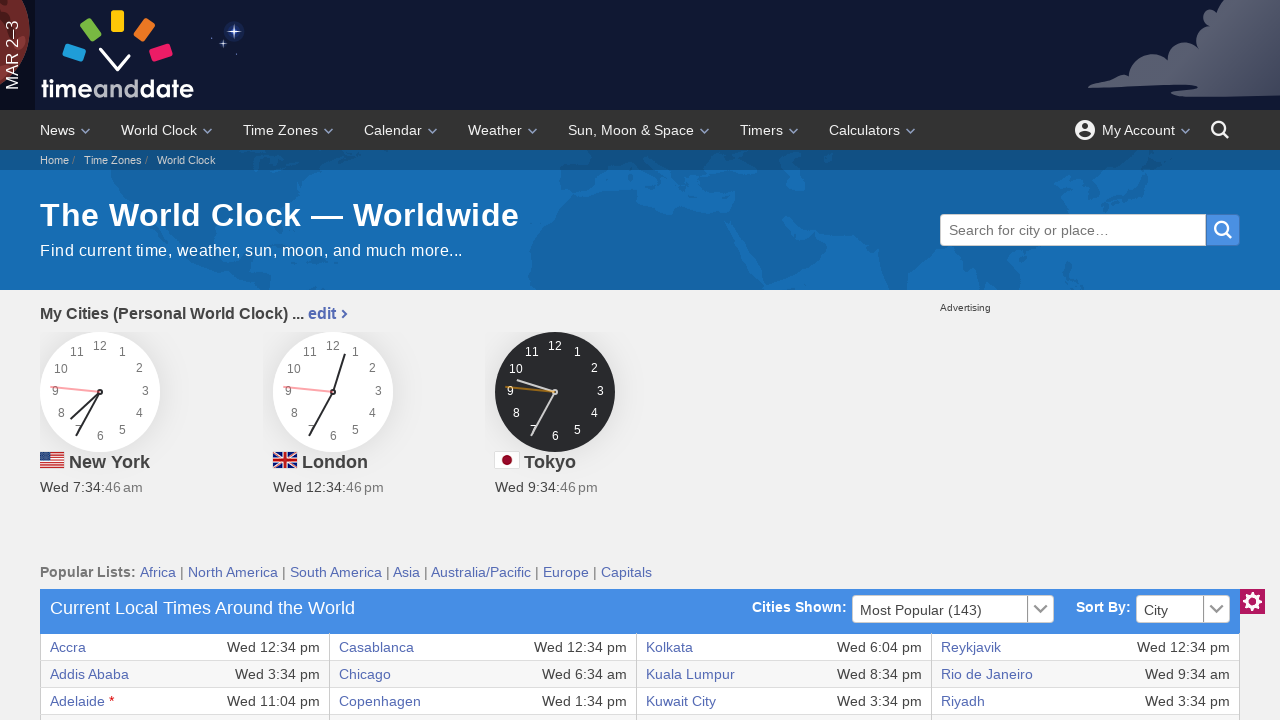

Checked if cell exists at row 9, column 7
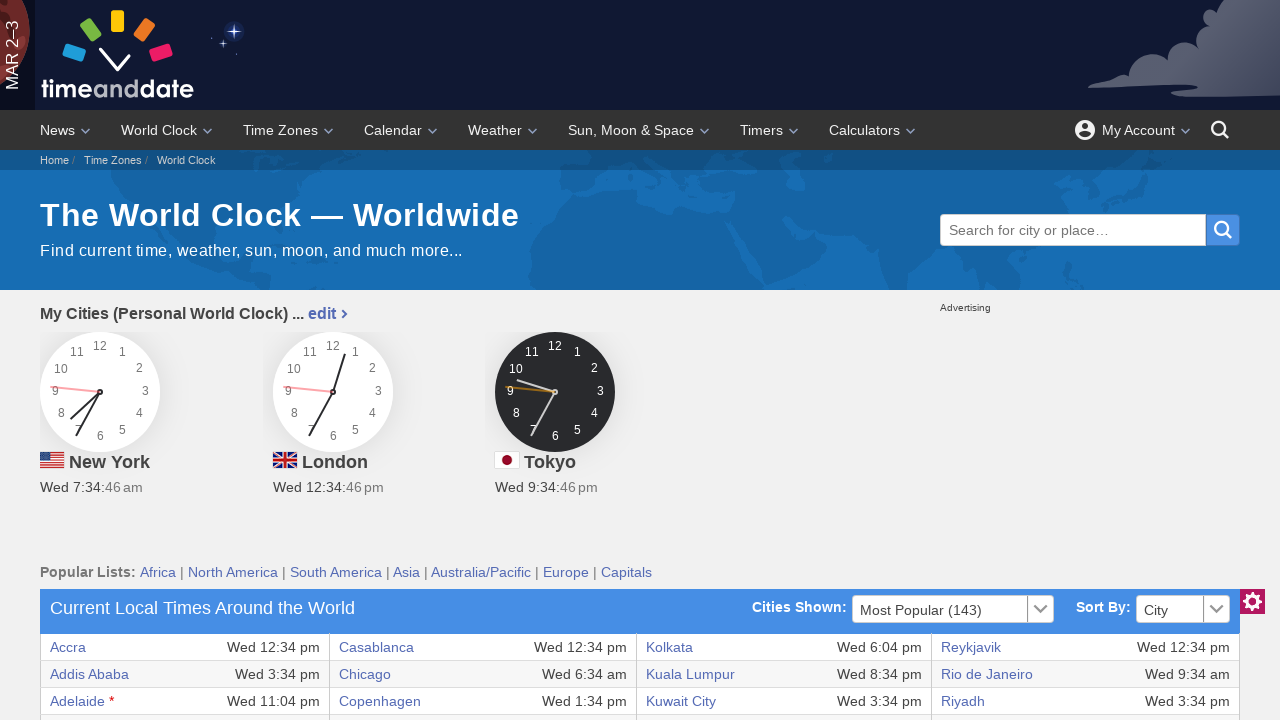

Retrieved text content from row 9, column 7: 'Santiago *'
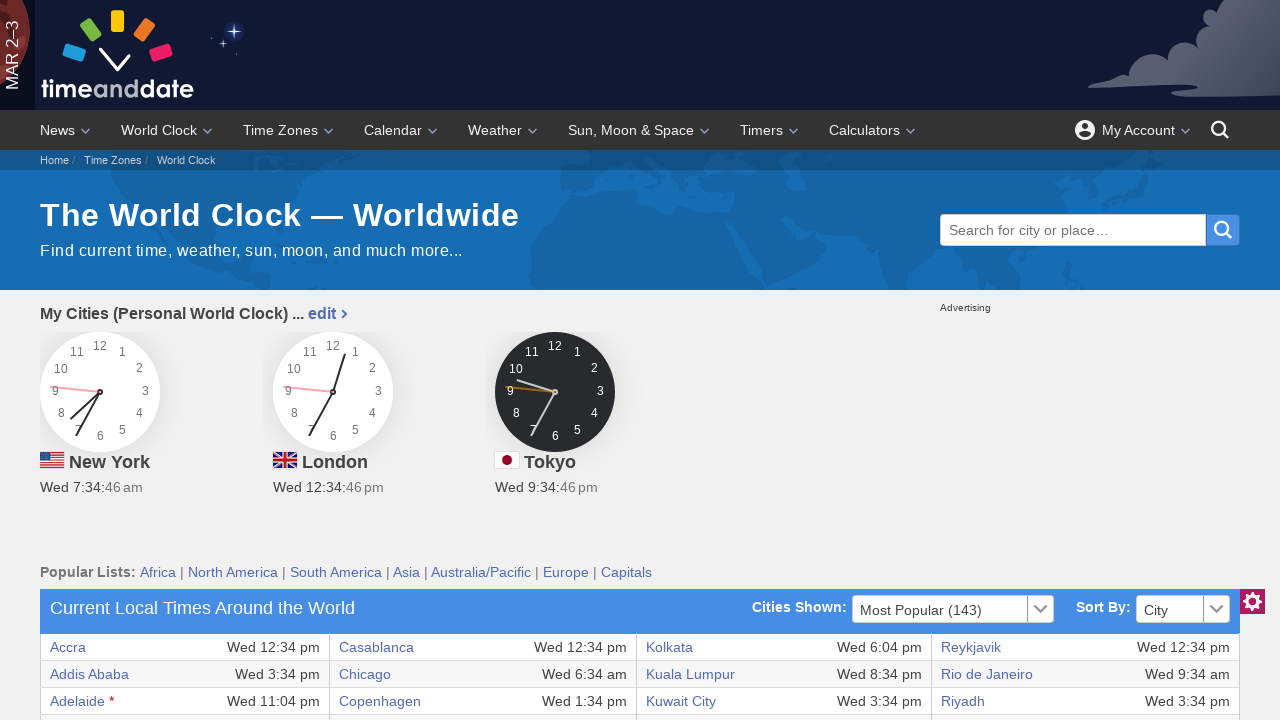

Checked if cell exists at row 9, column 8
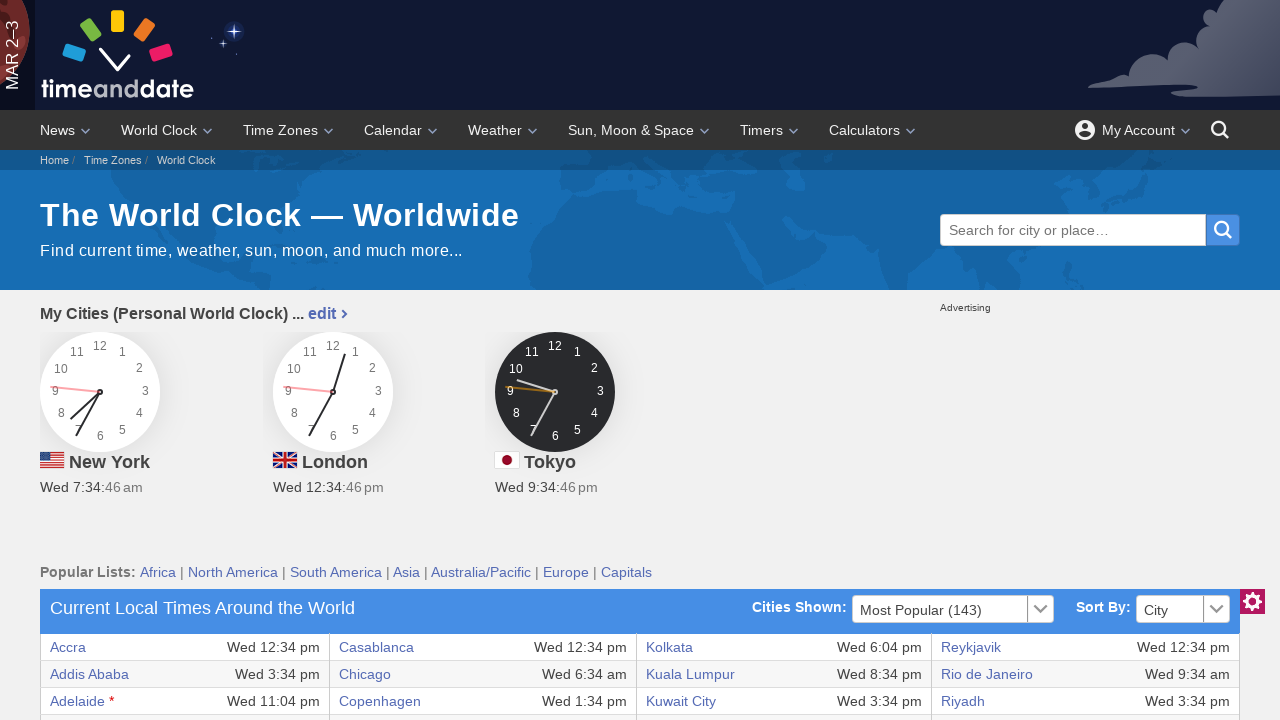

Retrieved text content from row 9, column 8: 'Wed 9:34 am'
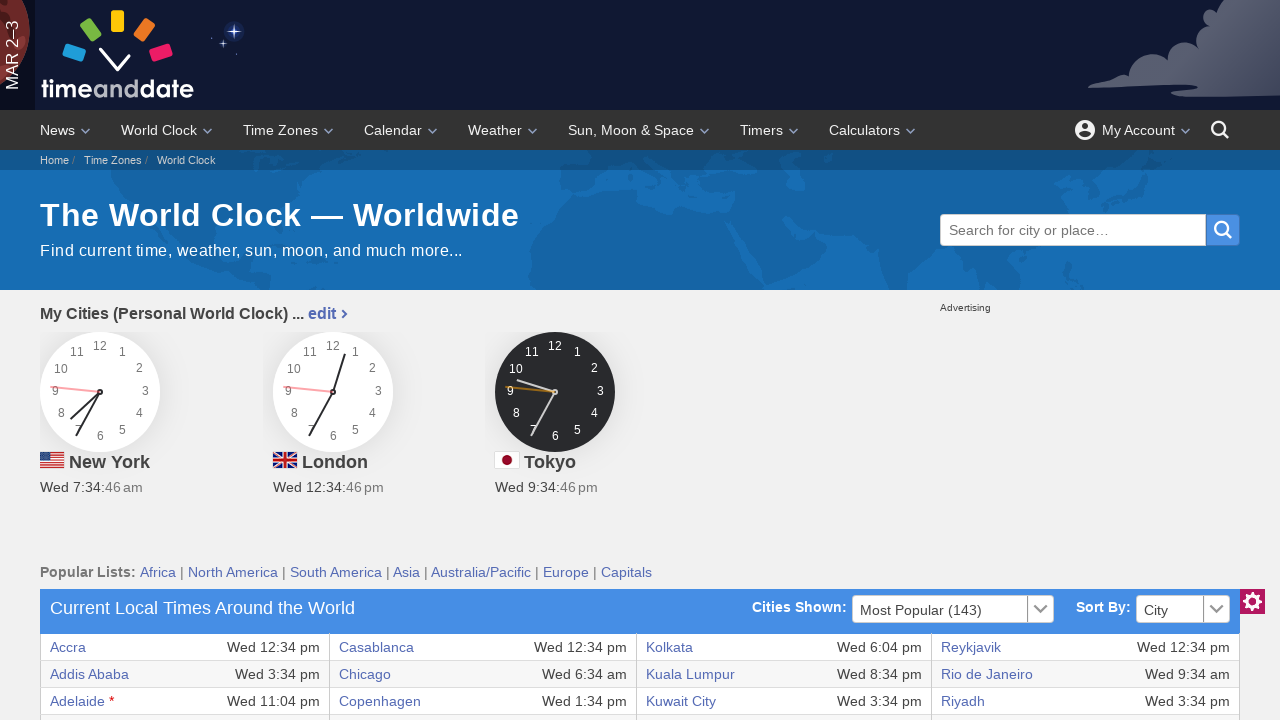

Checked if cell exists at row 10, column 1
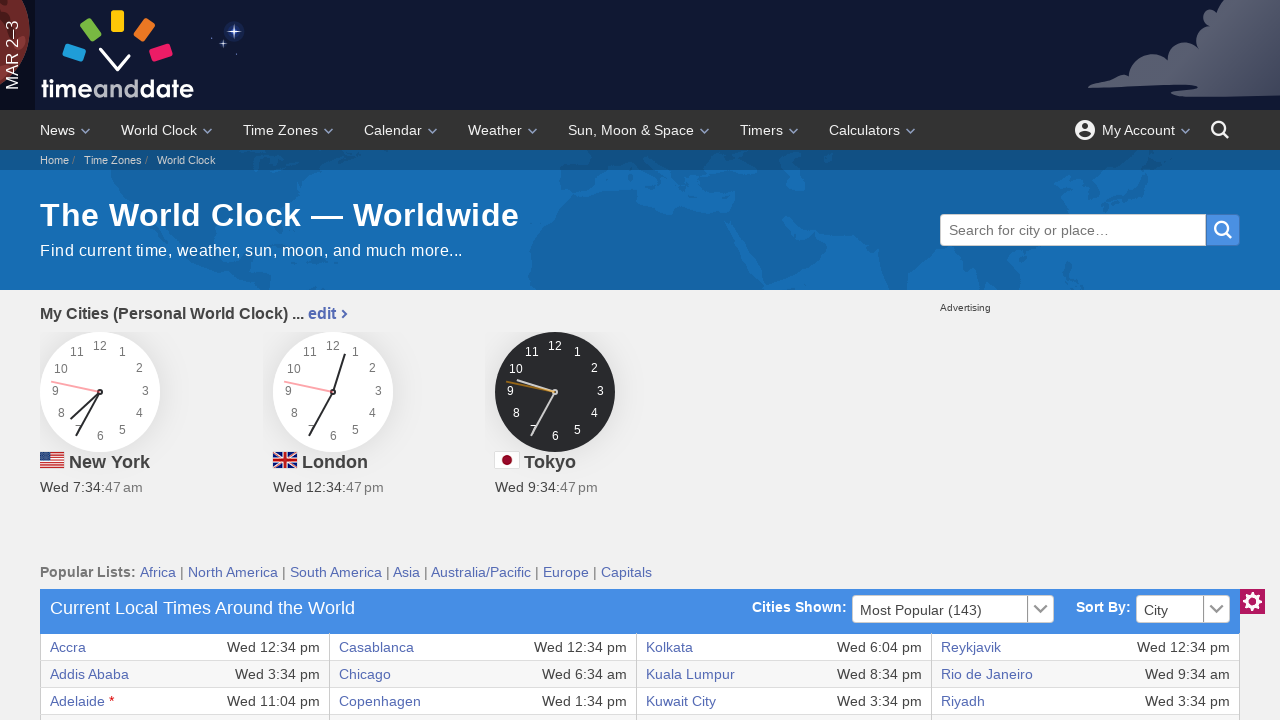

Retrieved text content from row 10, column 1: 'Ankara'
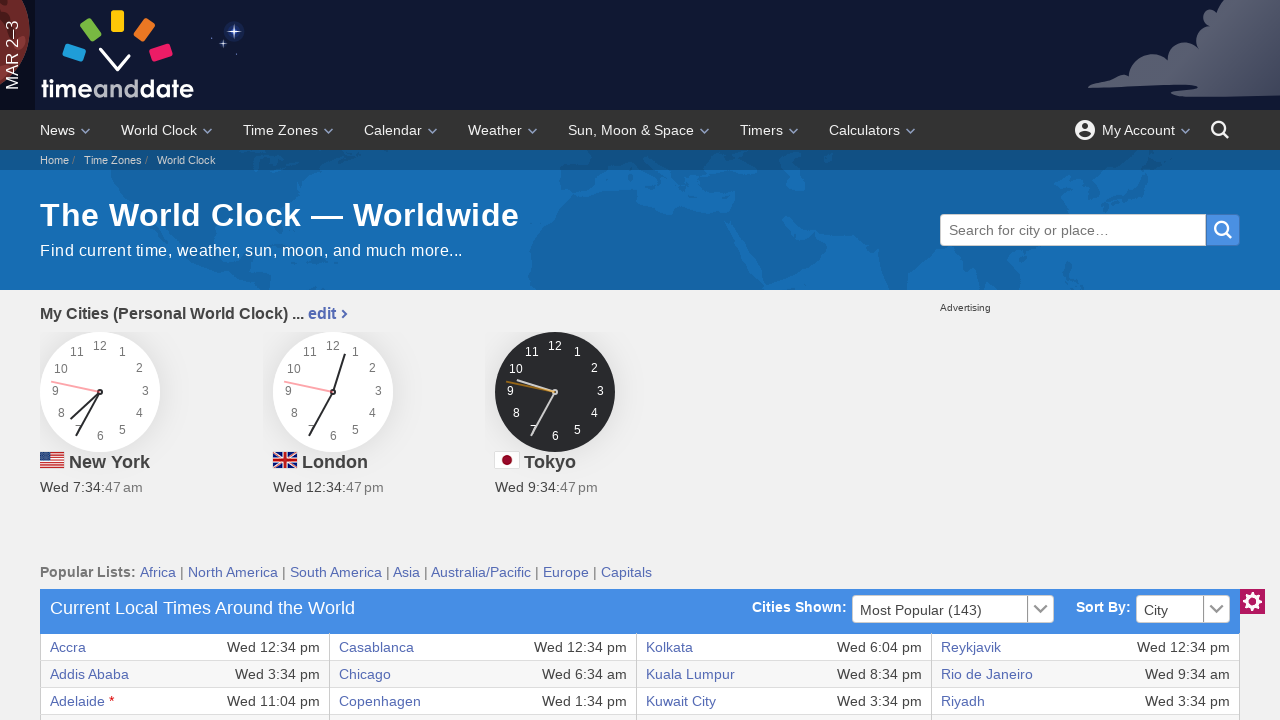

Checked if cell exists at row 10, column 2
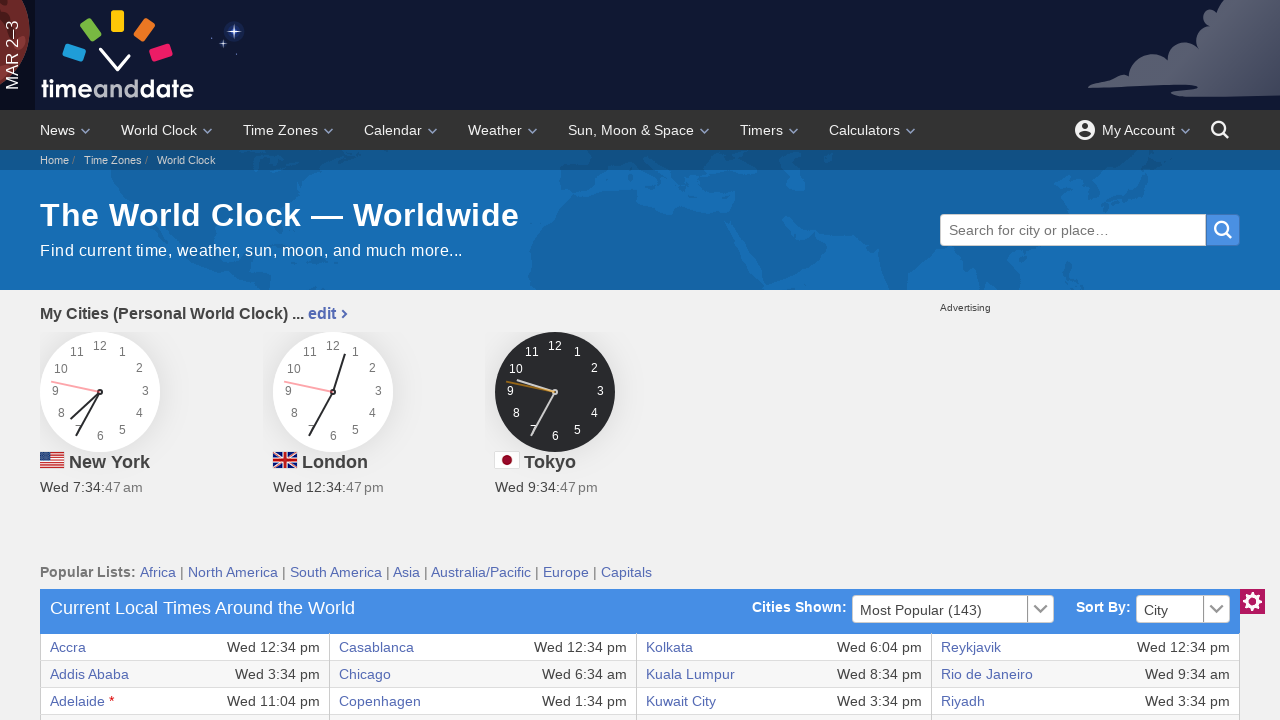

Retrieved text content from row 10, column 2: 'Wed 3:34 pm'
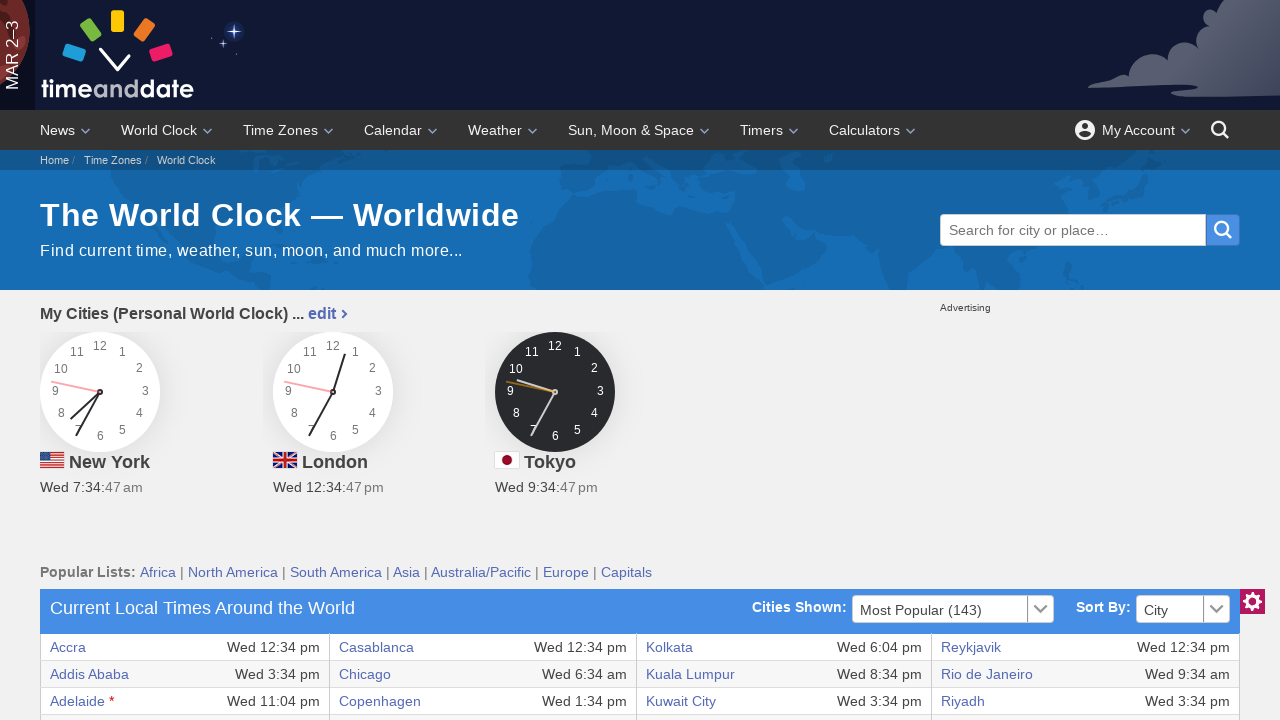

Checked if cell exists at row 10, column 3
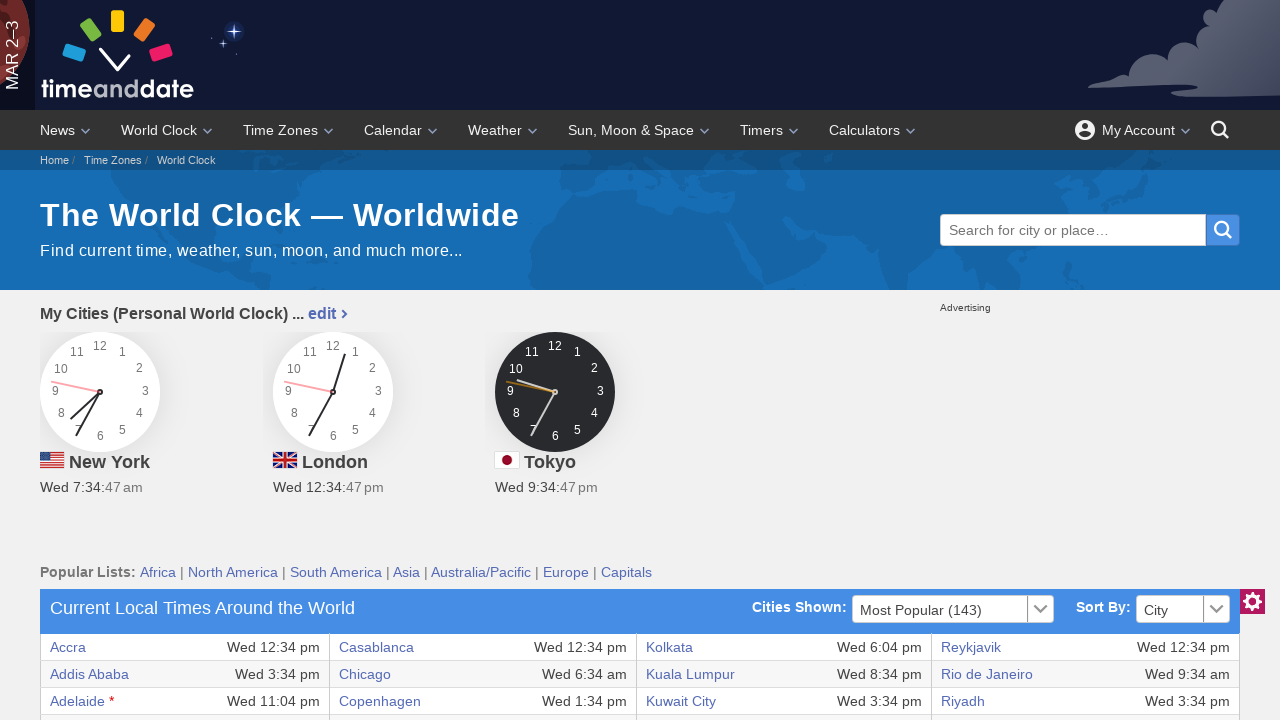

Retrieved text content from row 10, column 3: 'Doha'
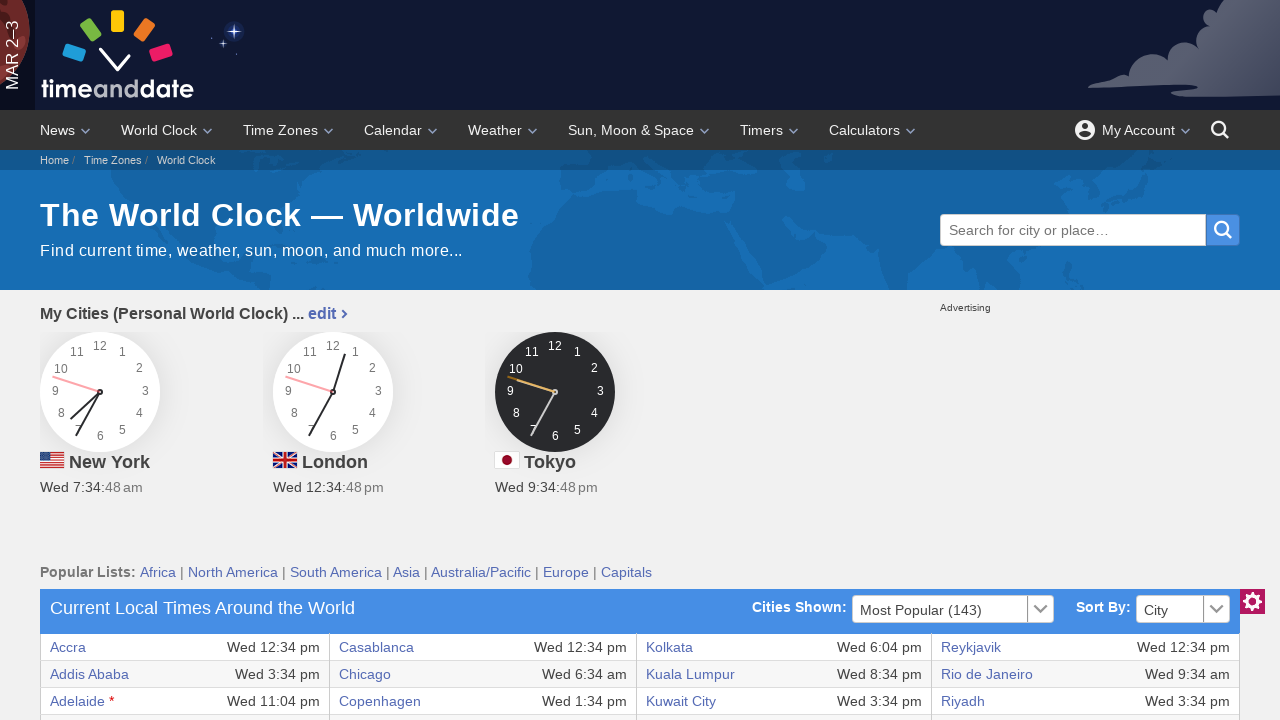

Checked if cell exists at row 10, column 4
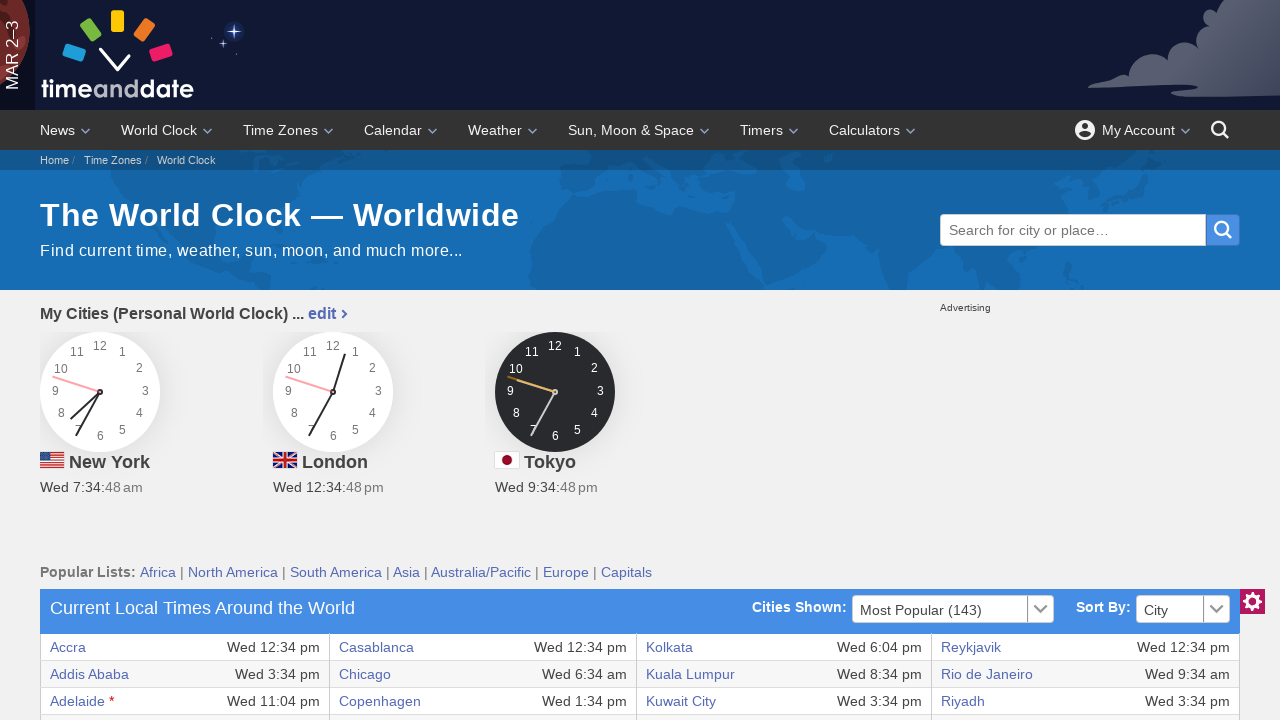

Retrieved text content from row 10, column 4: 'Wed 3:34 pm'
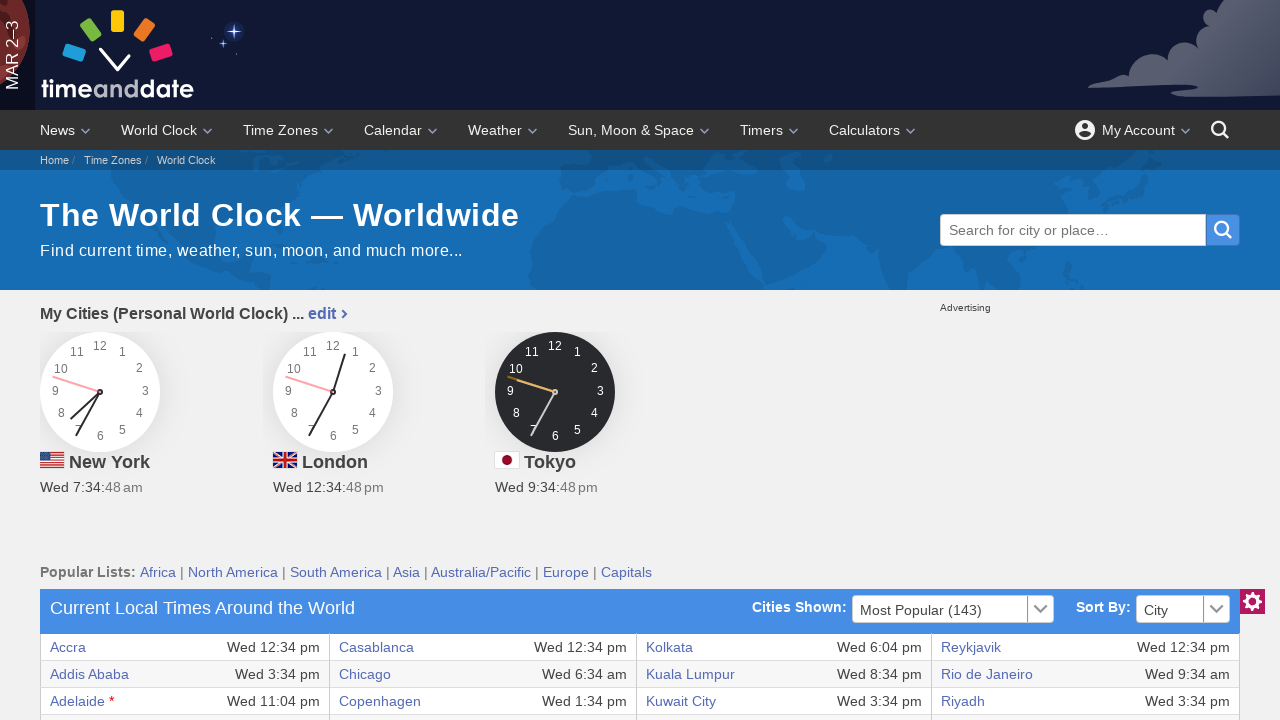

Checked if cell exists at row 10, column 5
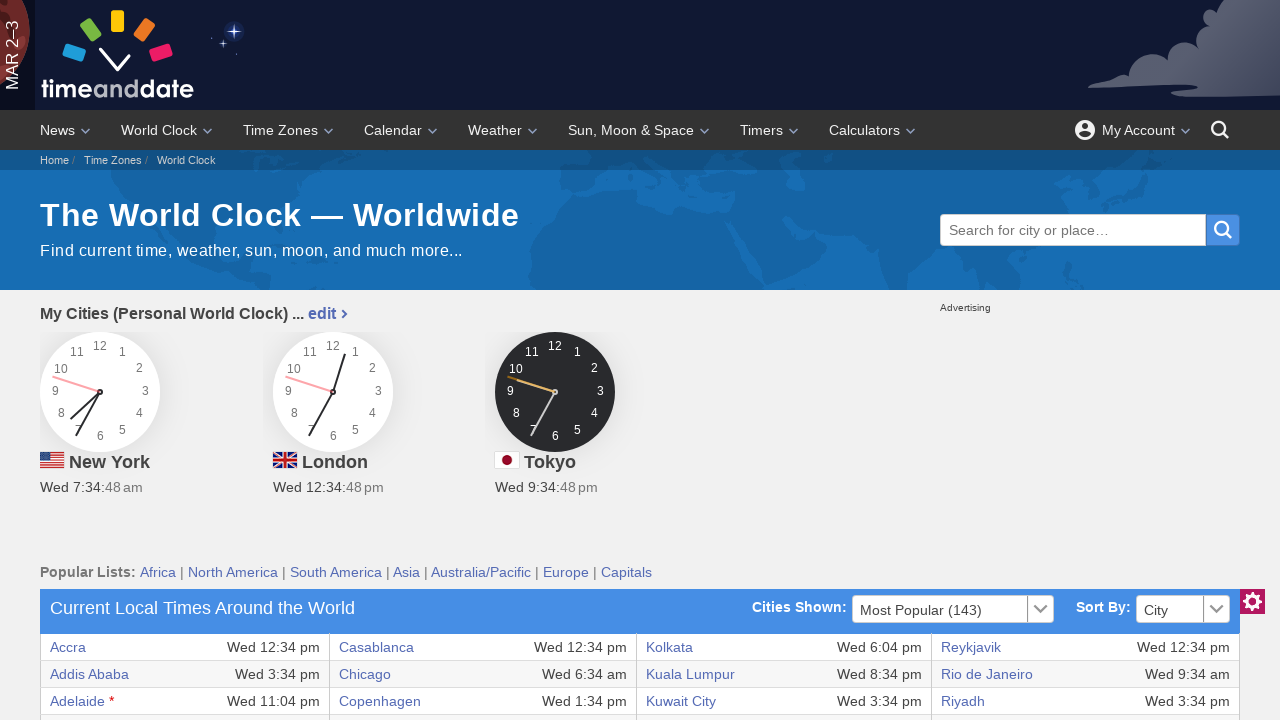

Retrieved text content from row 10, column 5: 'Lisbon'
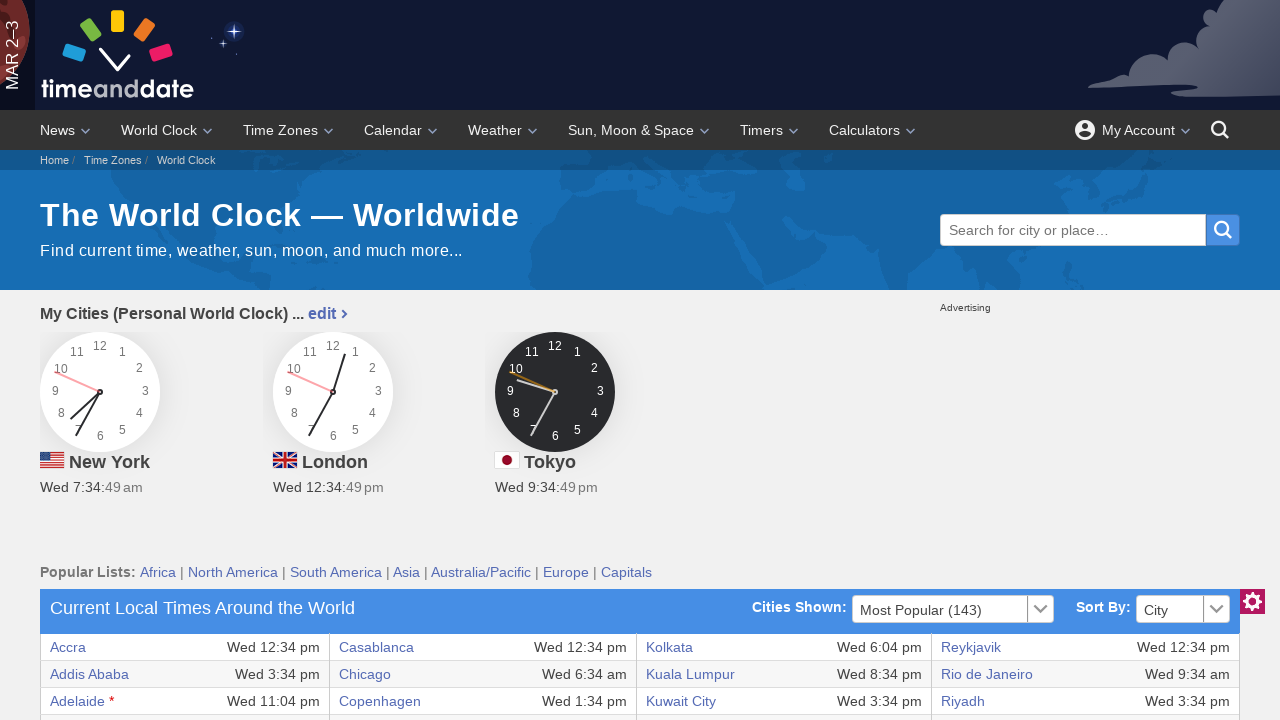

Checked if cell exists at row 10, column 6
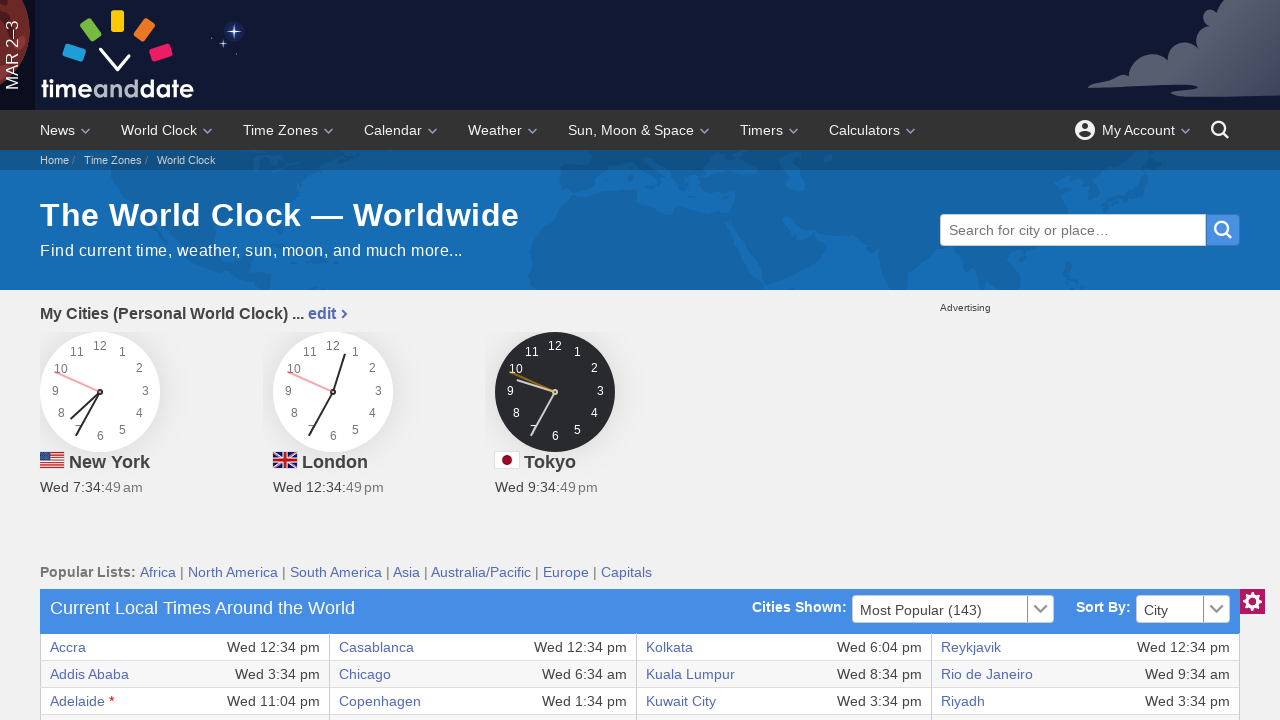

Retrieved text content from row 10, column 6: 'Wed 12:34 pm'
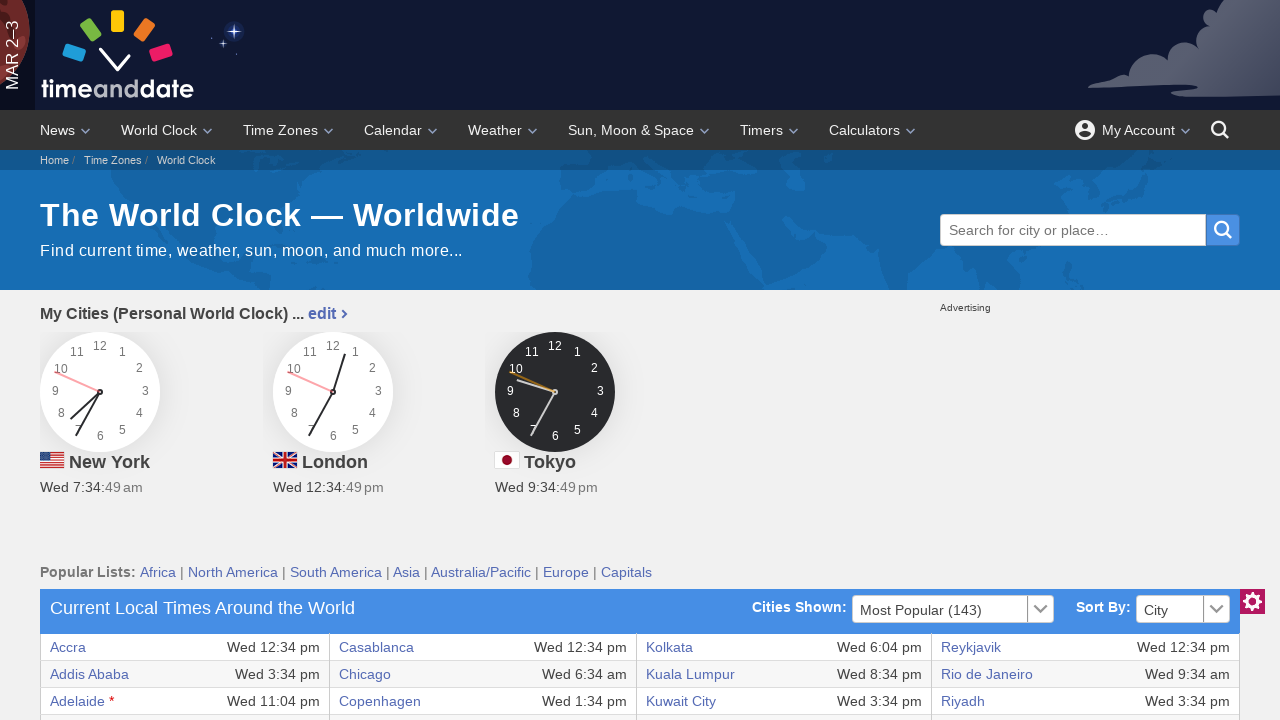

Checked if cell exists at row 10, column 7
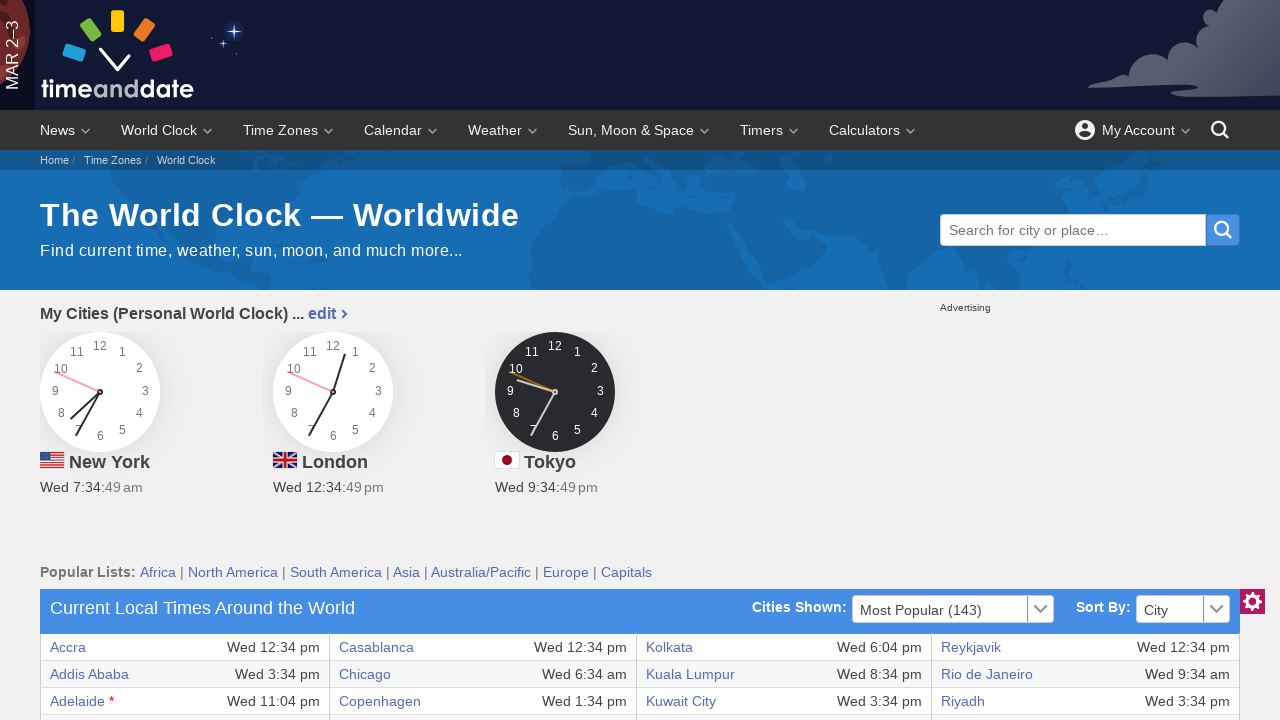

Retrieved text content from row 10, column 7: 'Santo Domingo'
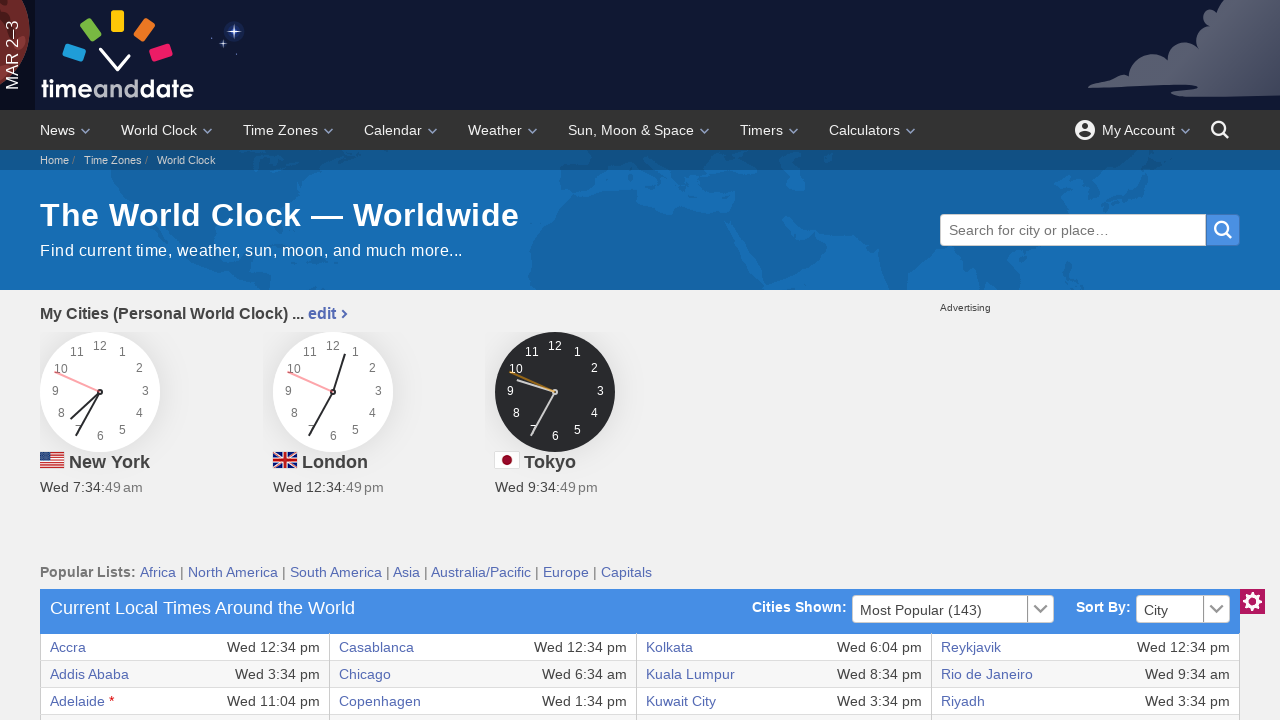

Checked if cell exists at row 10, column 8
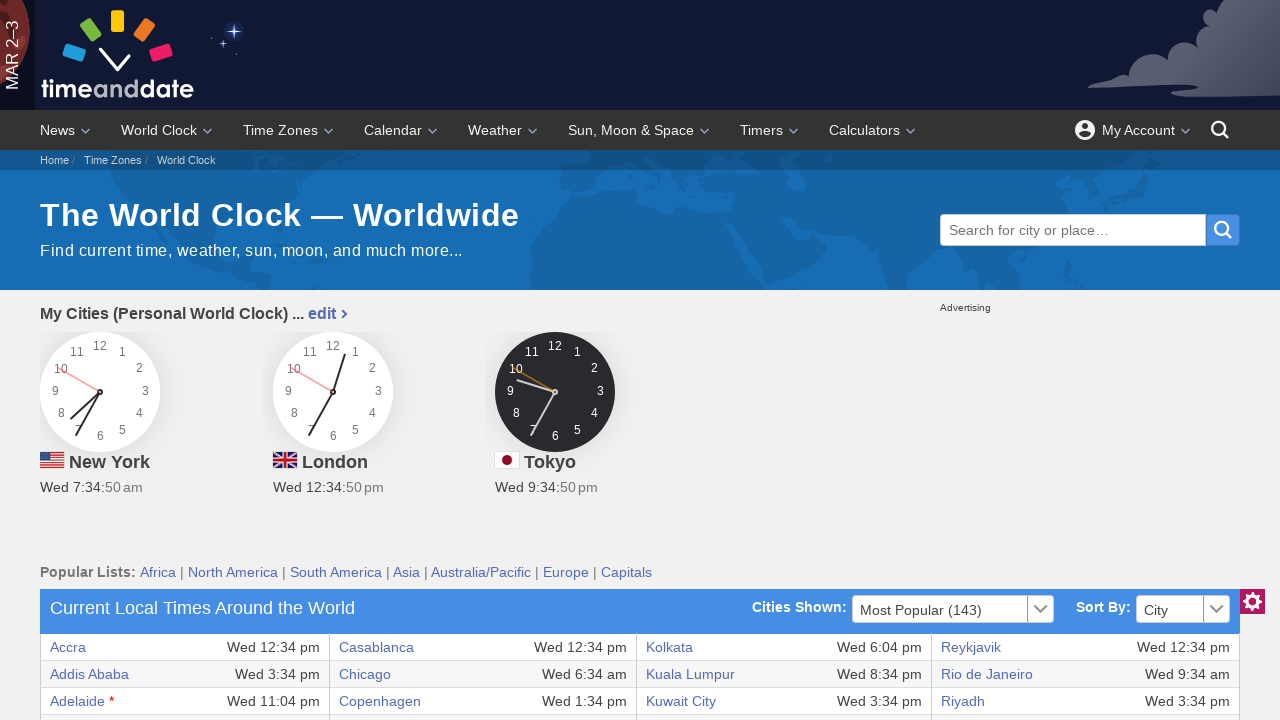

Retrieved text content from row 10, column 8: 'Wed 8:34 am'
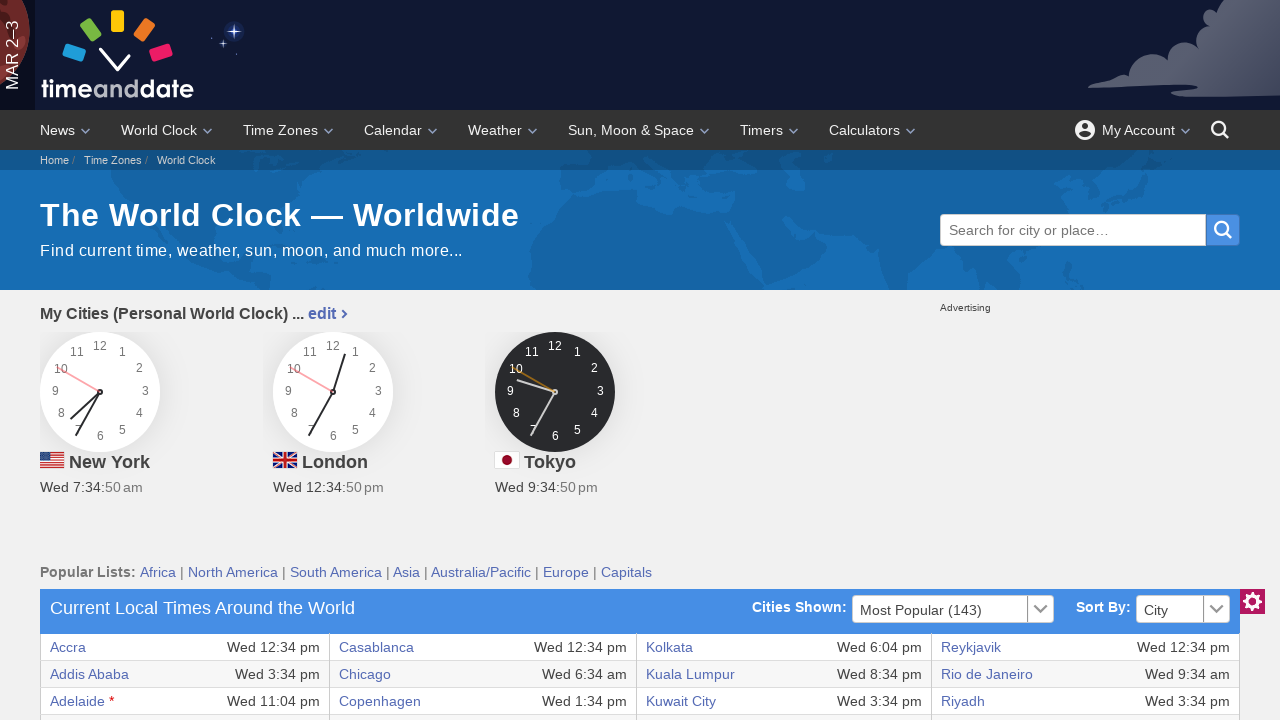

Checked if cell exists at row 11, column 1
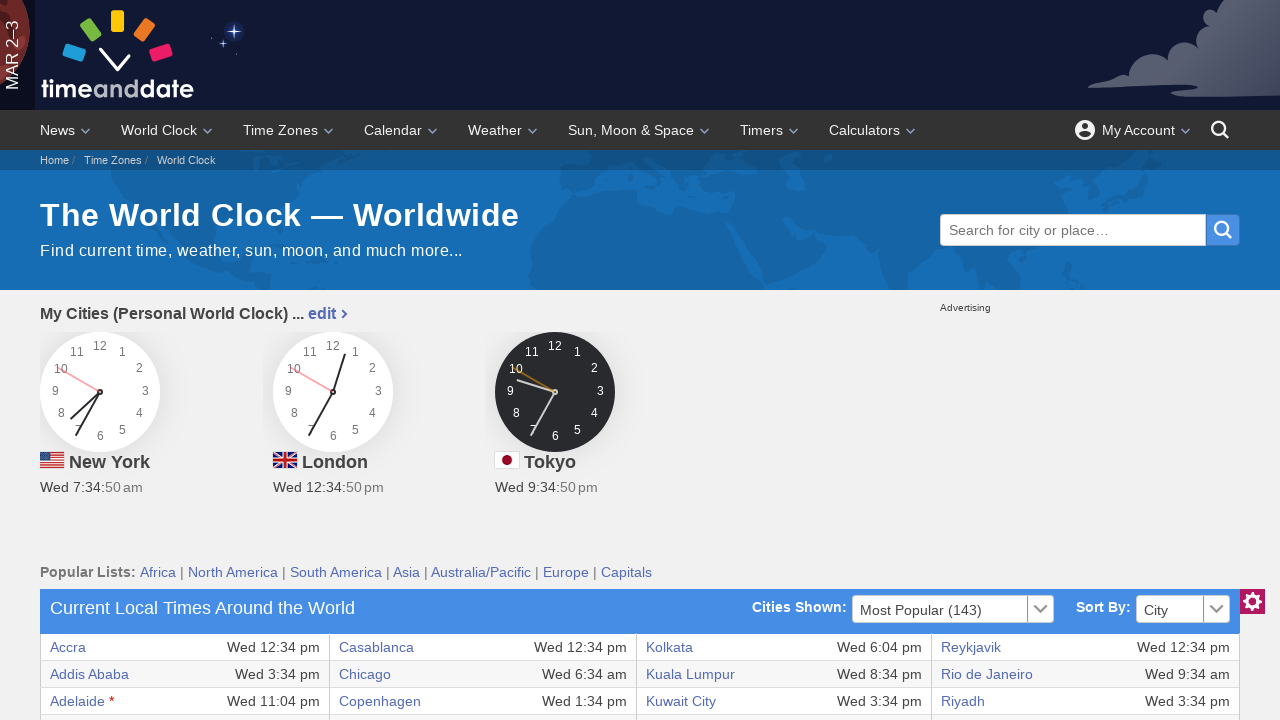

Retrieved text content from row 11, column 1: 'Antananarivo'
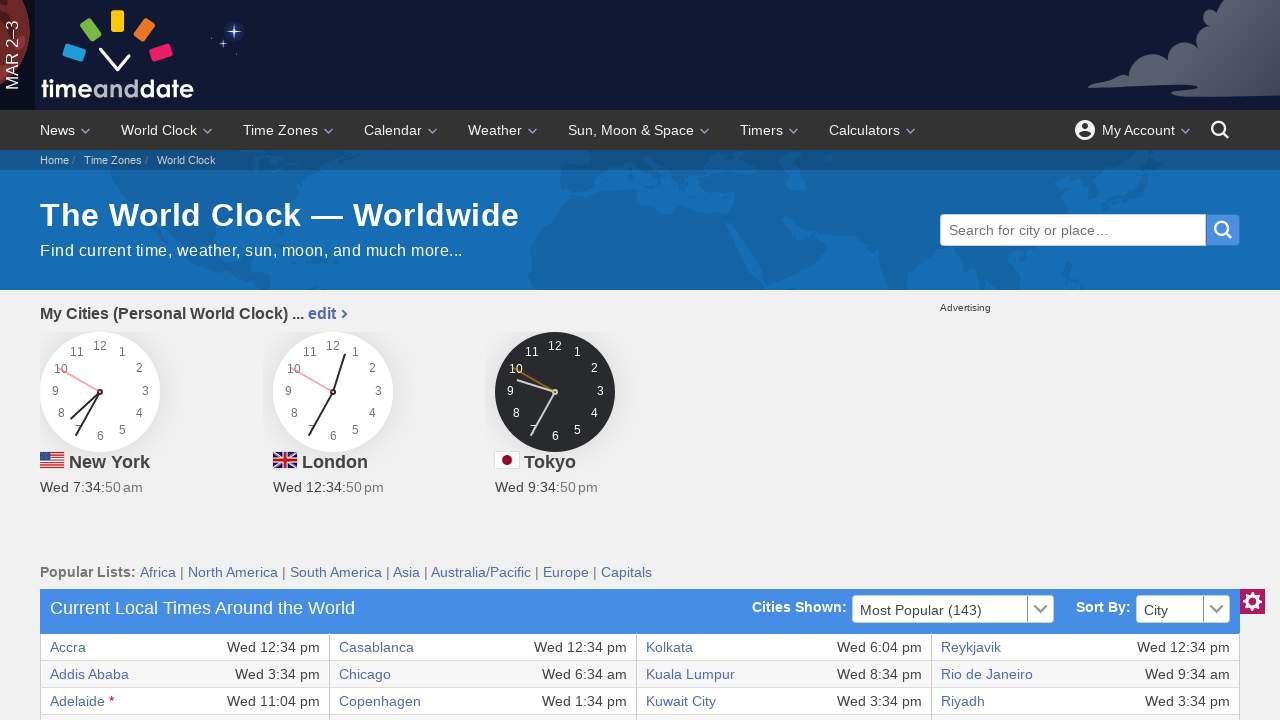

Checked if cell exists at row 11, column 2
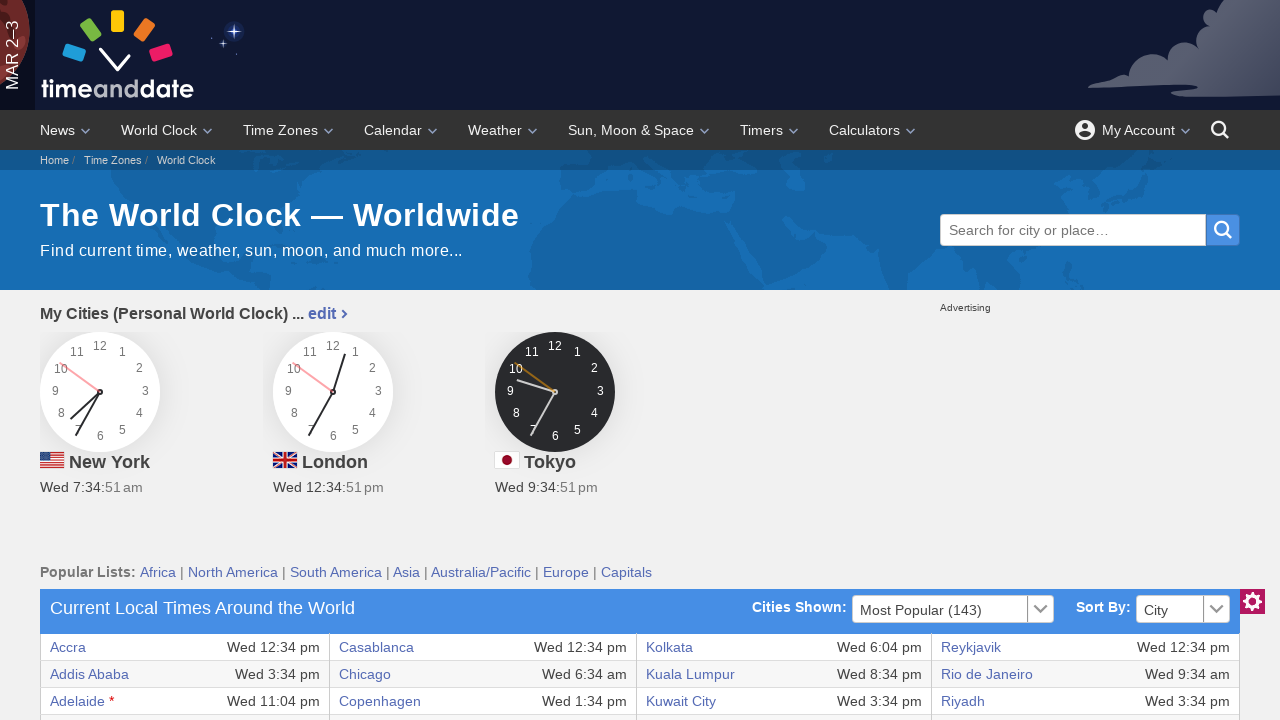

Retrieved text content from row 11, column 2: 'Wed 3:34 pm'
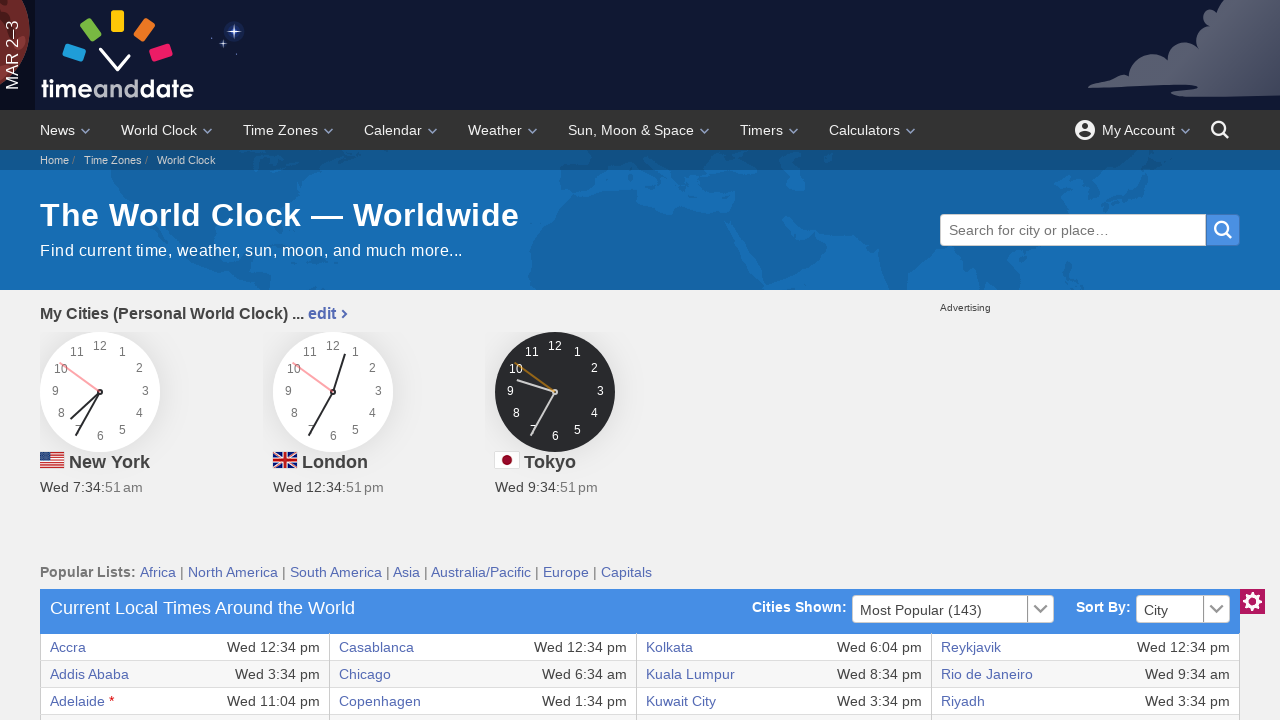

Checked if cell exists at row 11, column 3
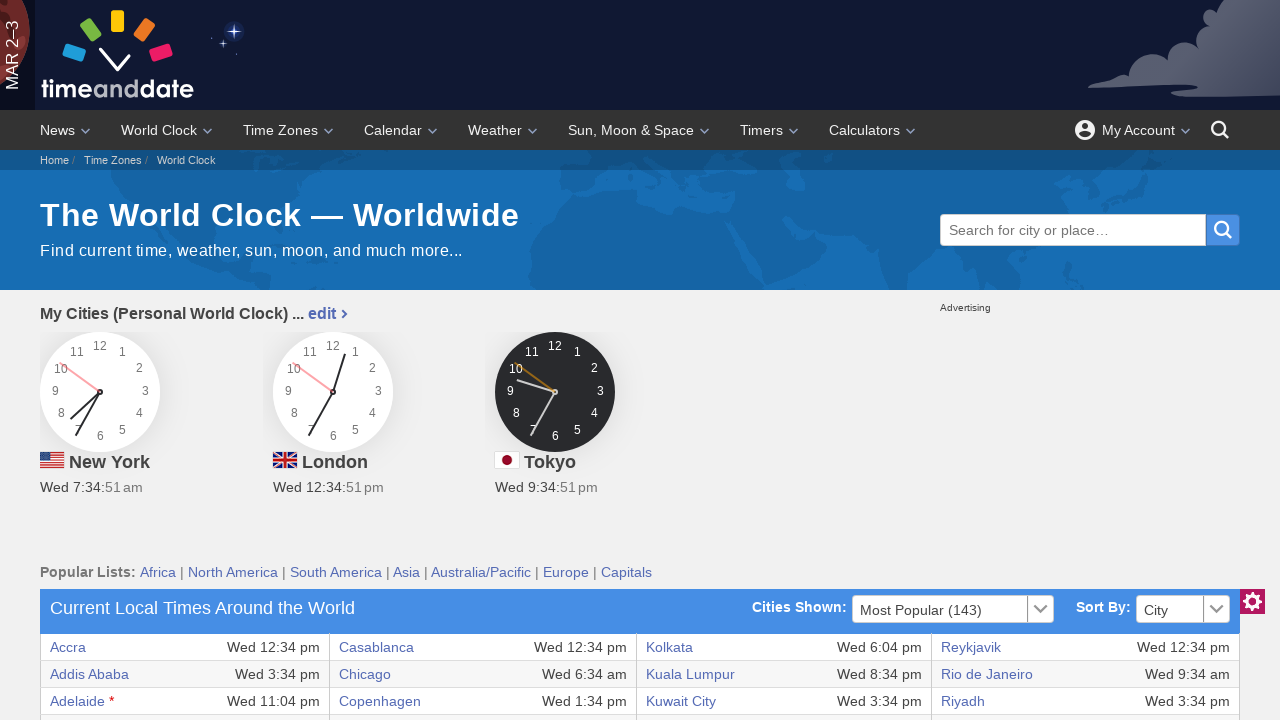

Retrieved text content from row 11, column 3: 'Dubai'
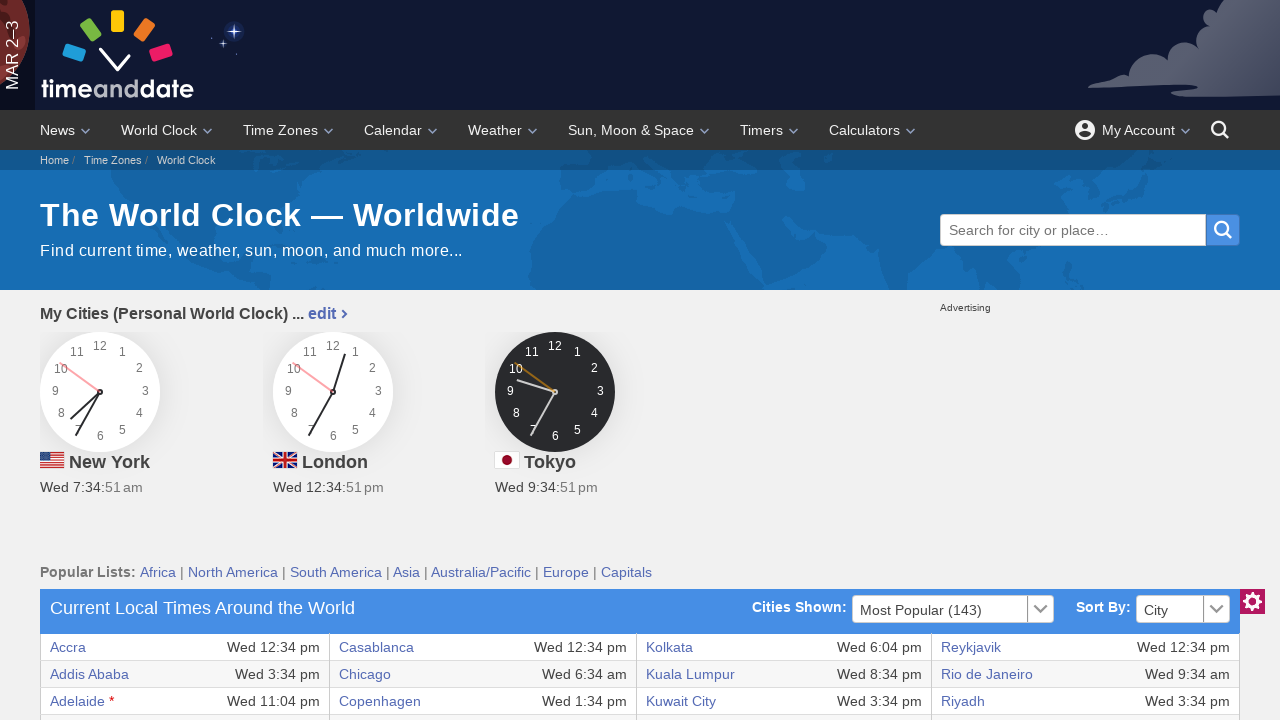

Checked if cell exists at row 11, column 4
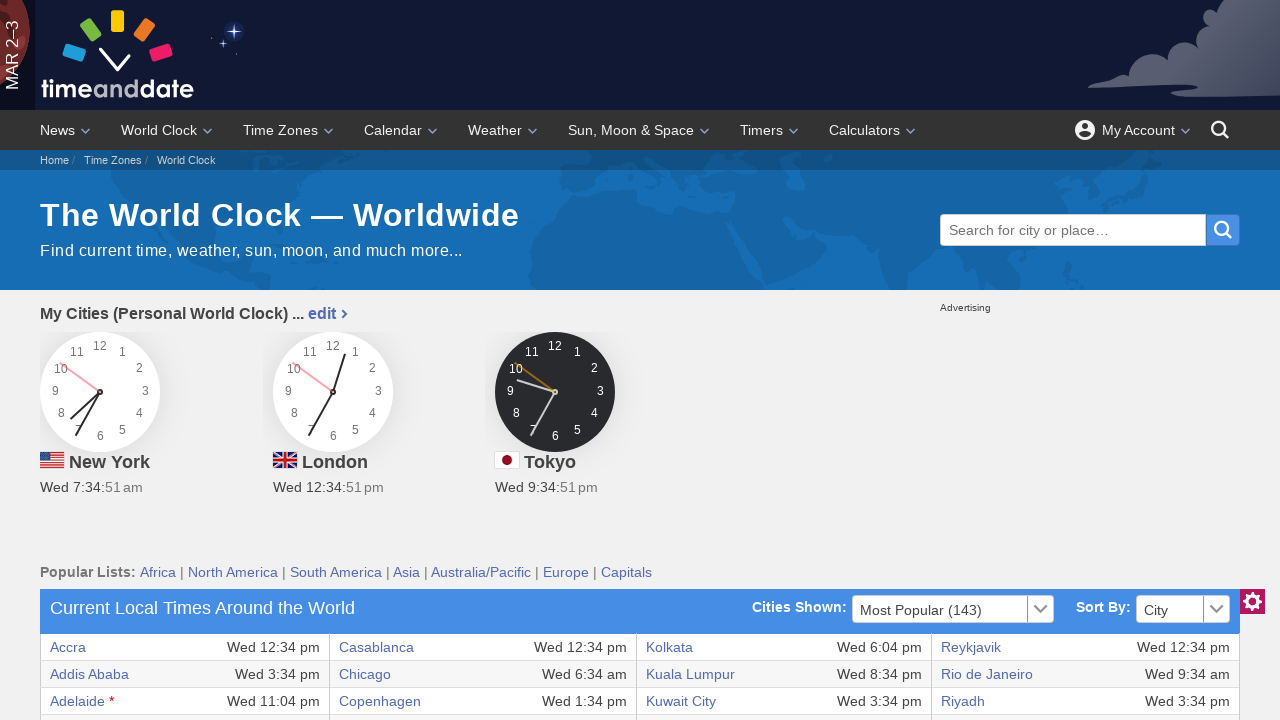

Retrieved text content from row 11, column 4: 'Wed 4:34 pm'
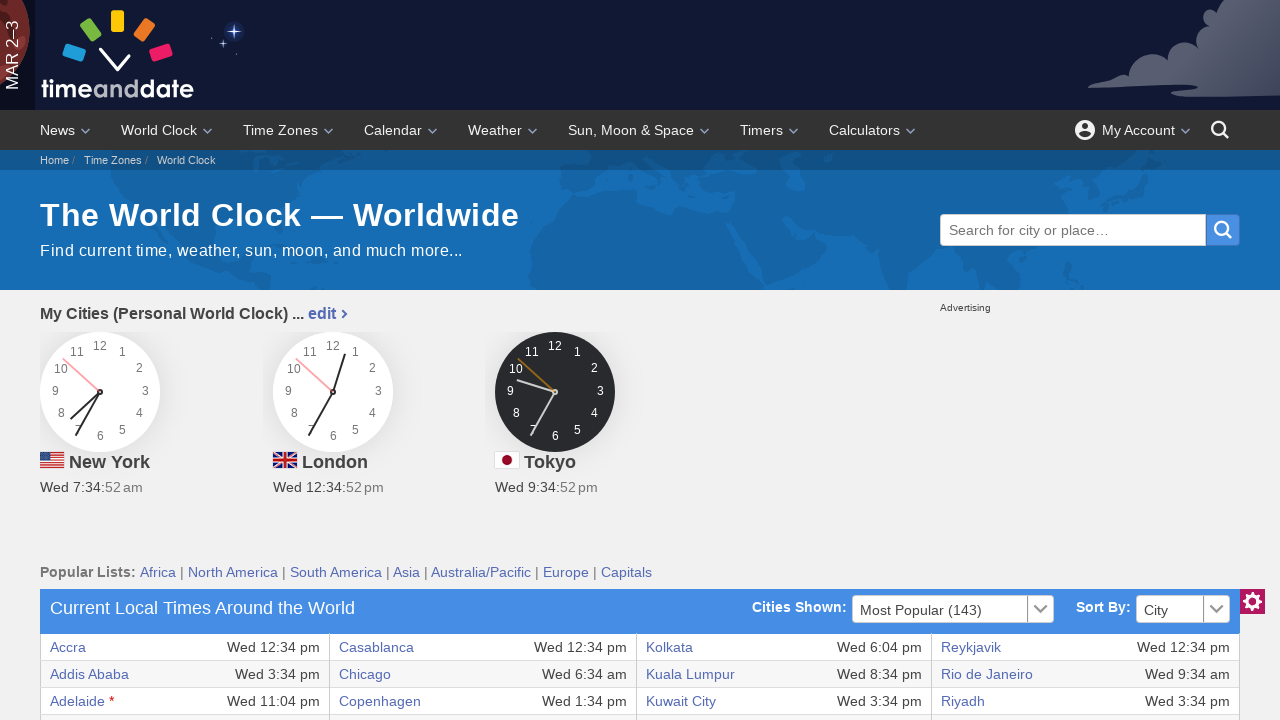

Checked if cell exists at row 11, column 5
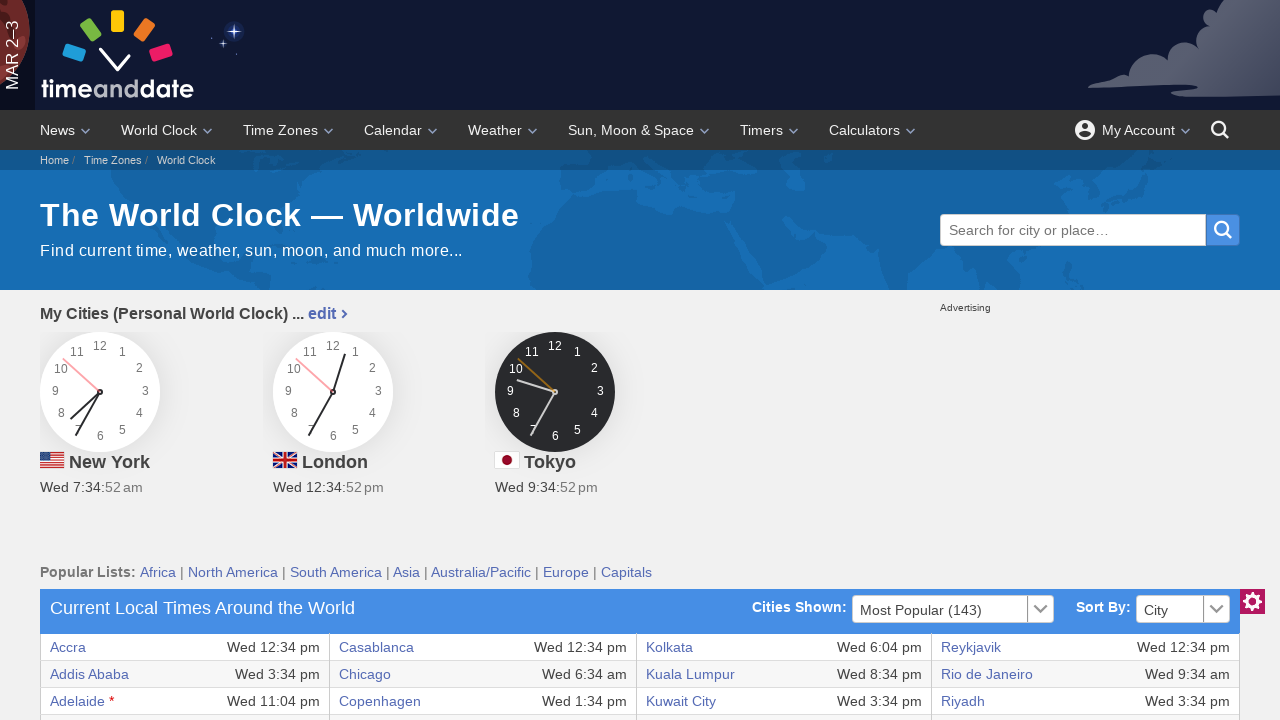

Retrieved text content from row 11, column 5: 'London'
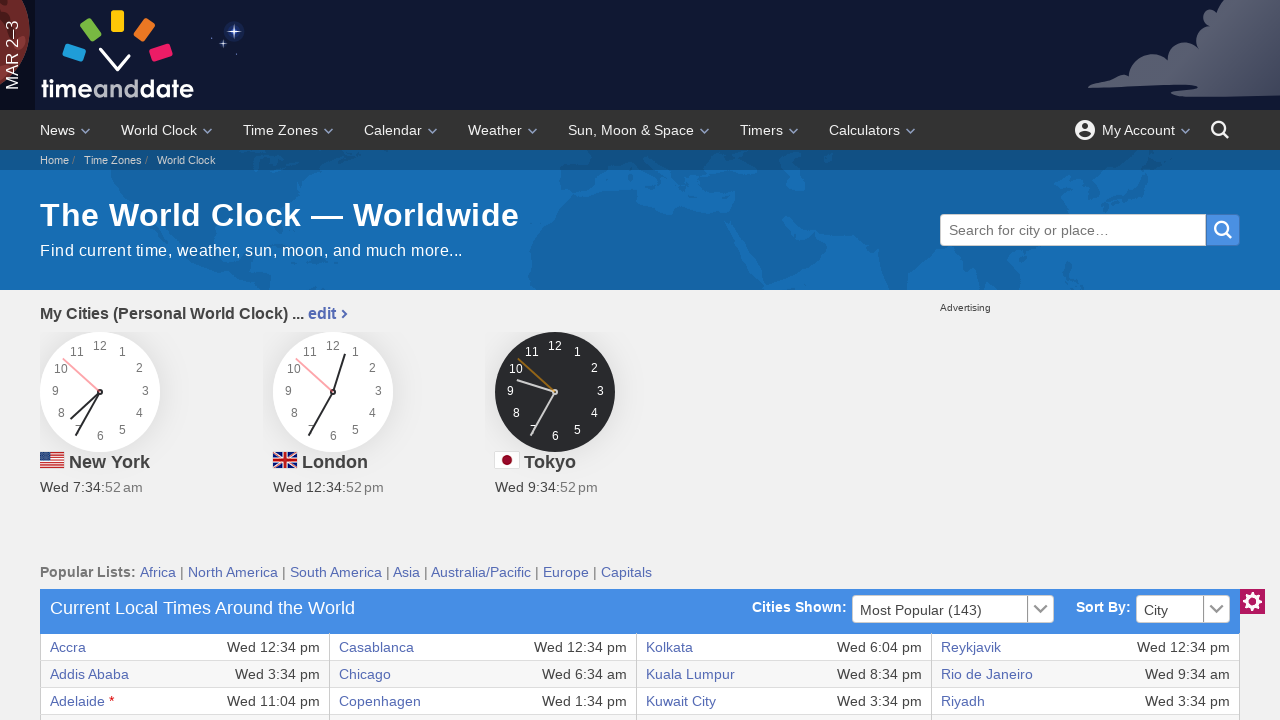

Checked if cell exists at row 11, column 6
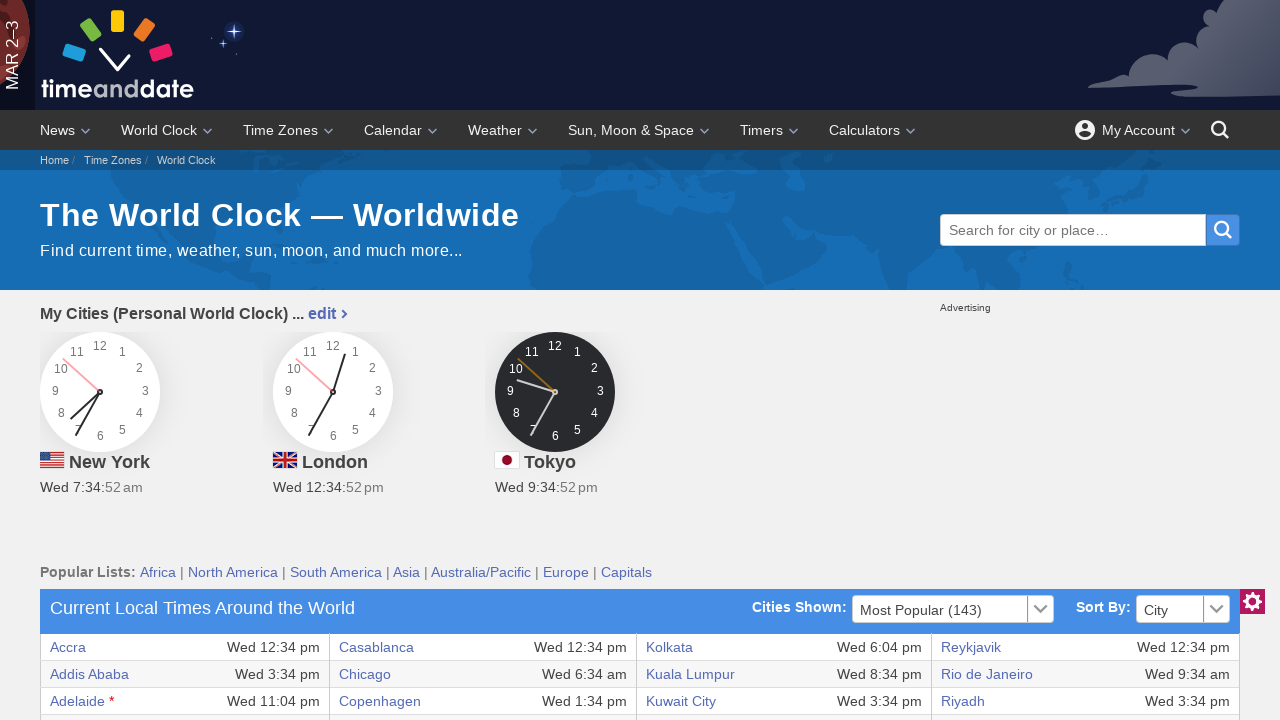

Retrieved text content from row 11, column 6: 'Wed 12:34 pm'
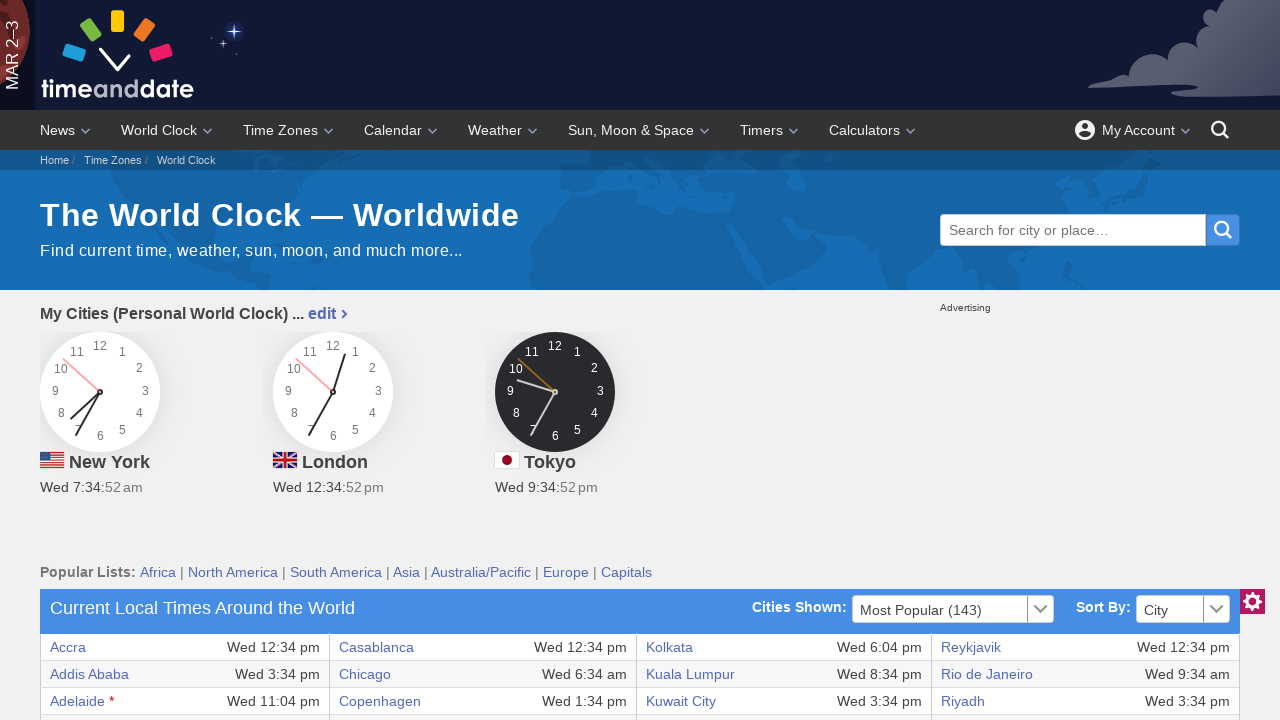

Checked if cell exists at row 11, column 7
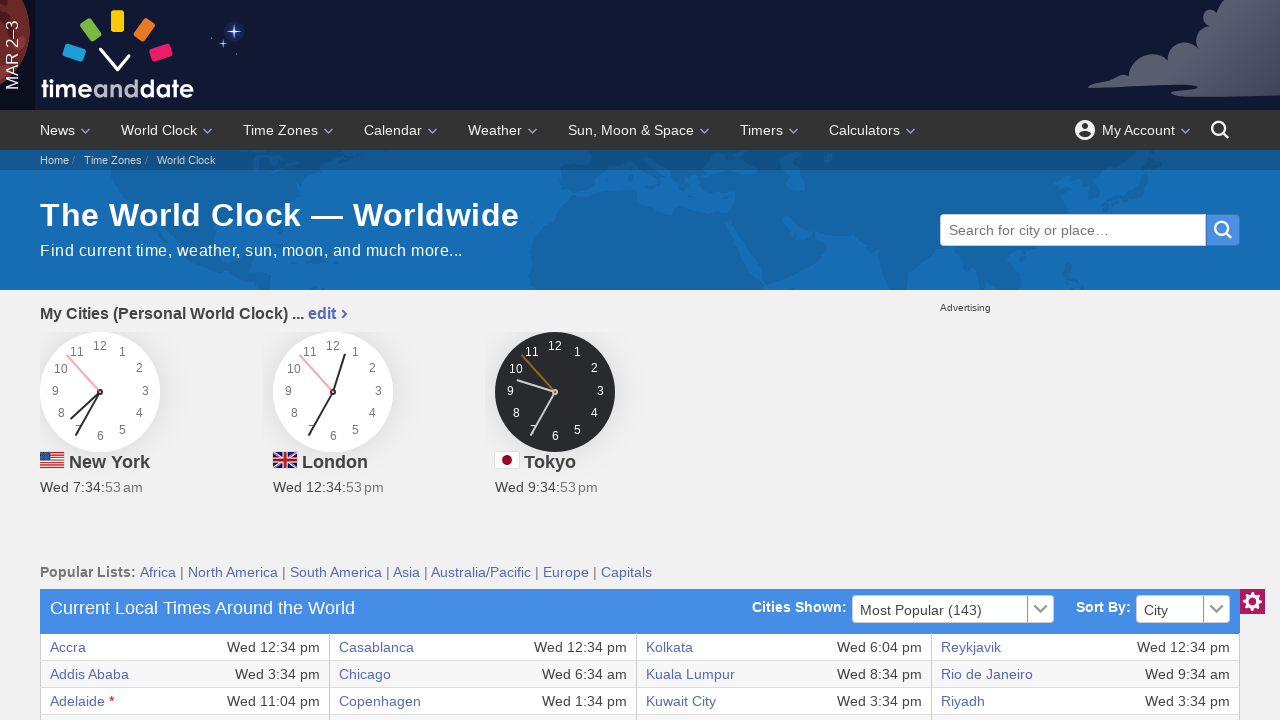

Retrieved text content from row 11, column 7: 'São Paulo'
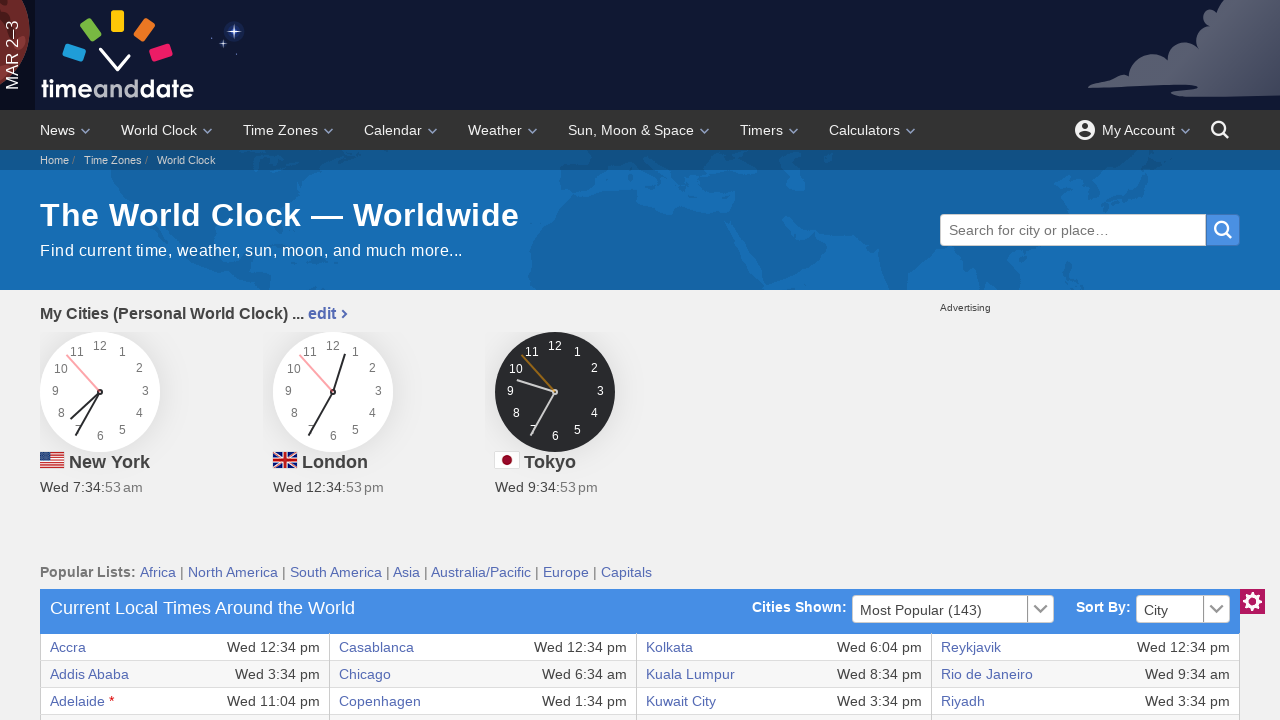

Checked if cell exists at row 11, column 8
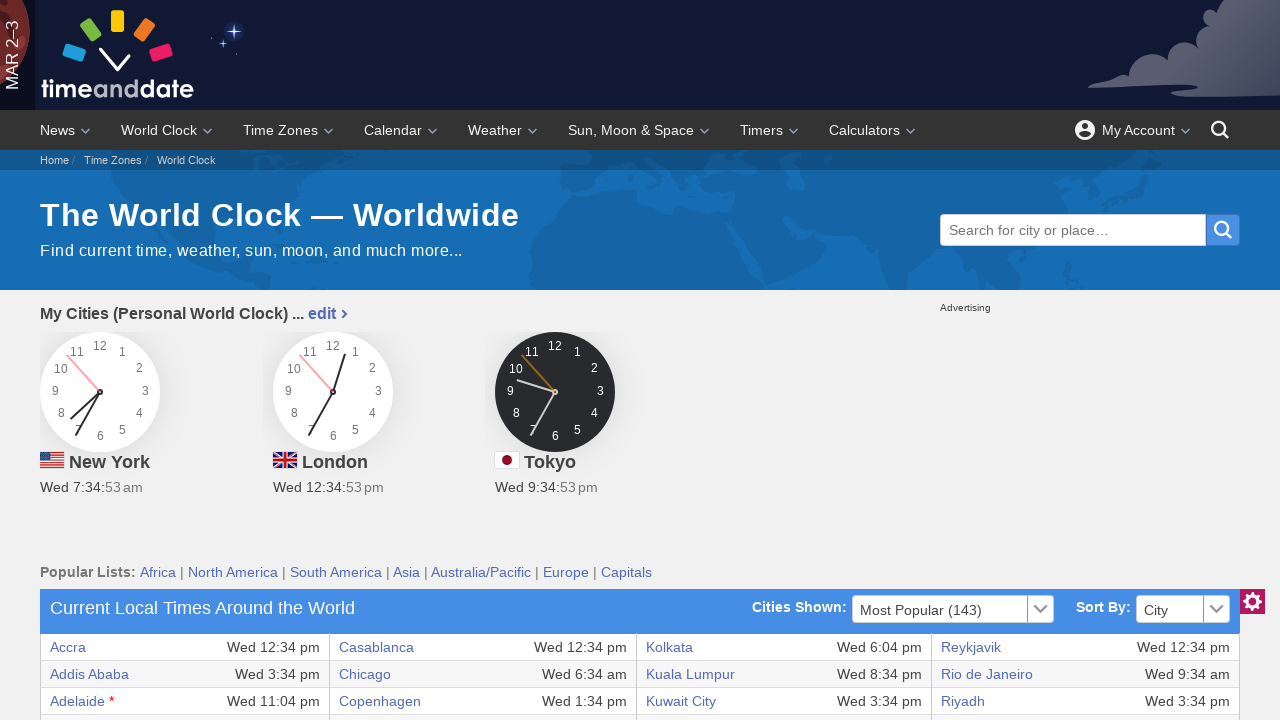

Retrieved text content from row 11, column 8: 'Wed 9:34 am'
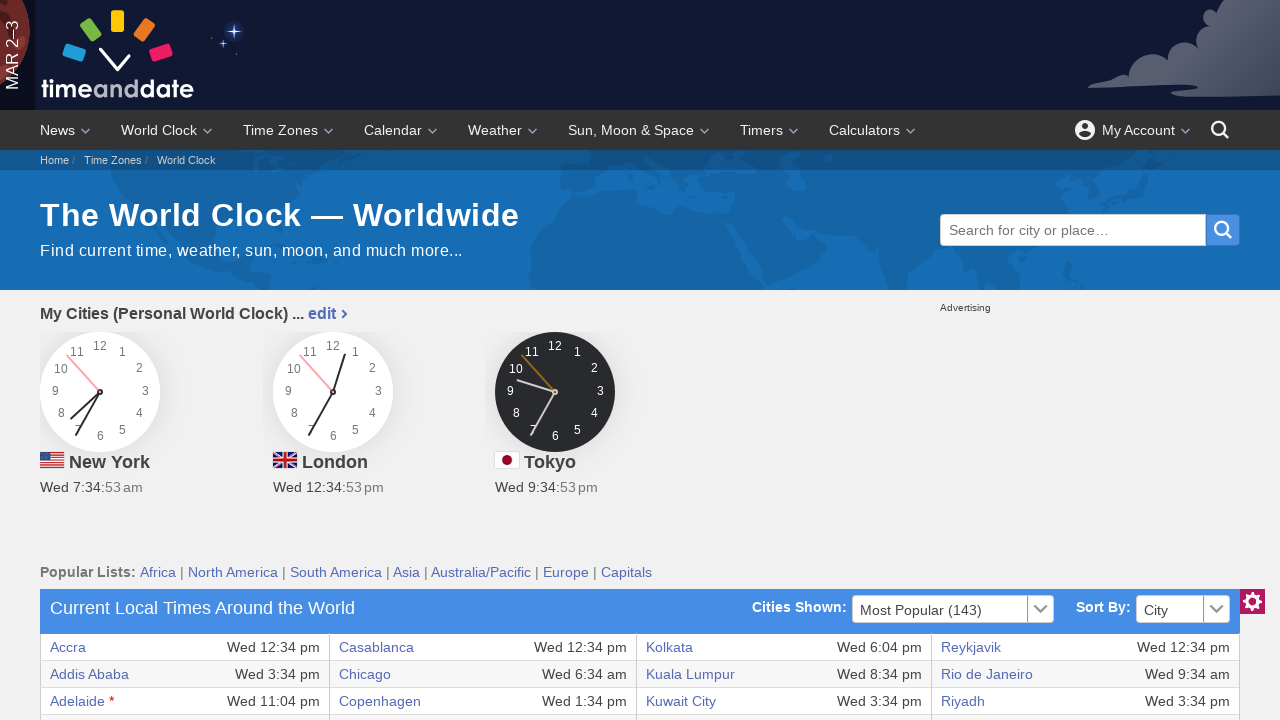

Checked if cell exists at row 12, column 1
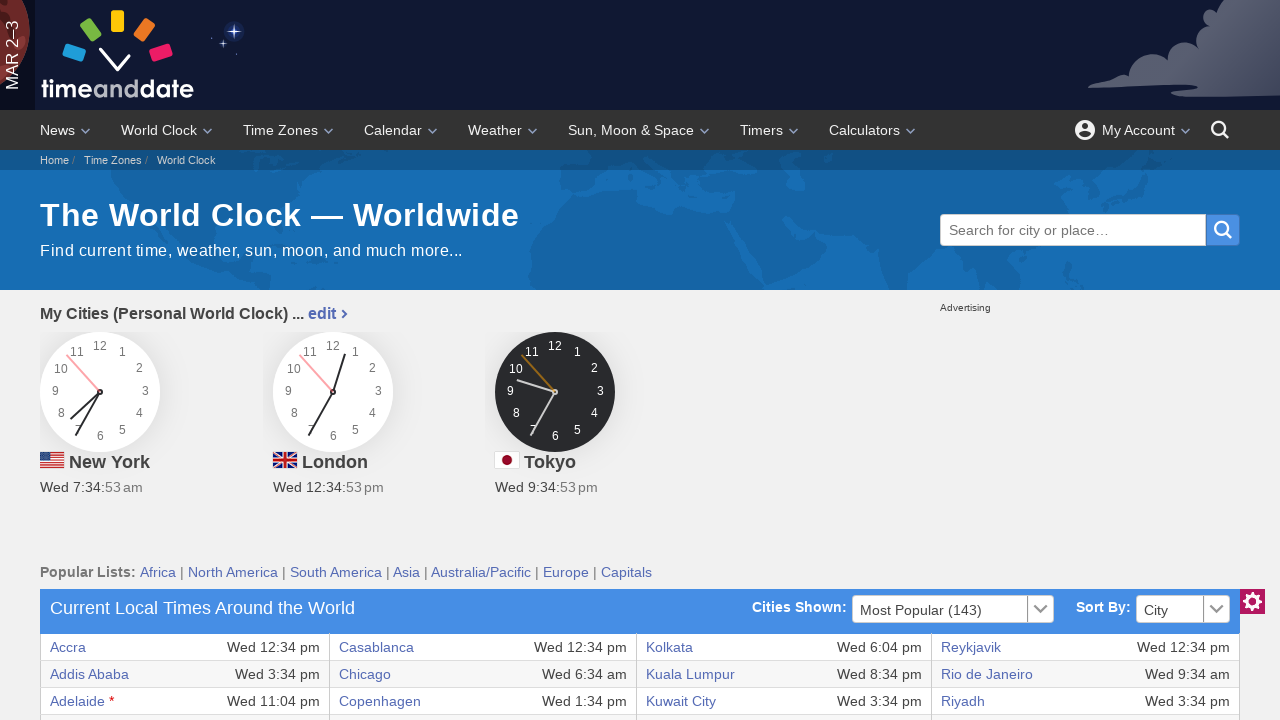

Retrieved text content from row 12, column 1: 'Asuncion'
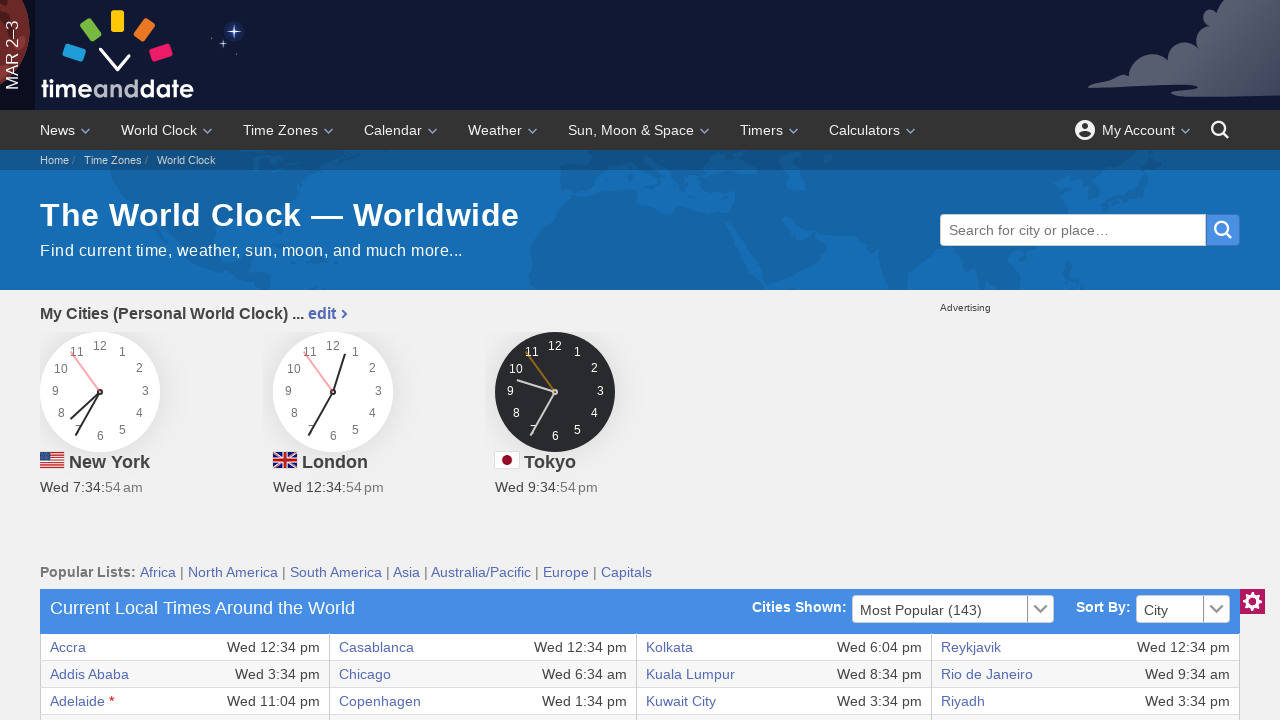

Checked if cell exists at row 12, column 2
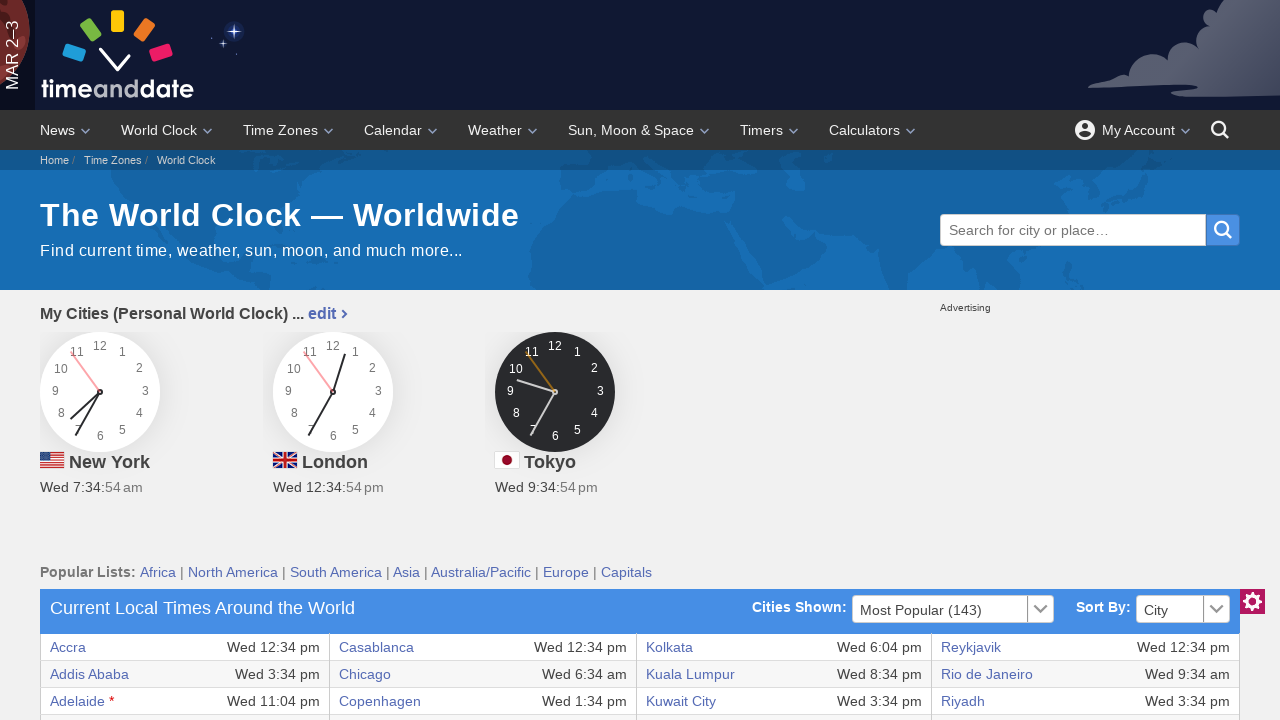

Retrieved text content from row 12, column 2: 'Wed 9:34 am'
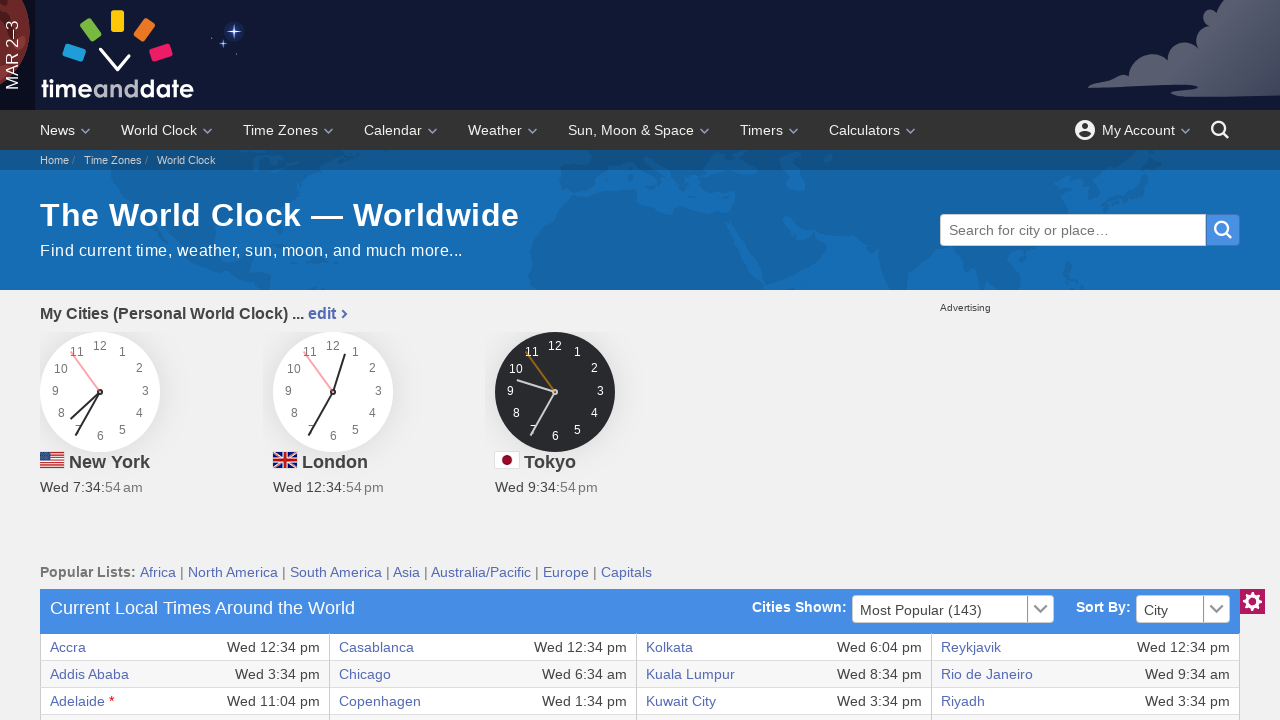

Checked if cell exists at row 12, column 3
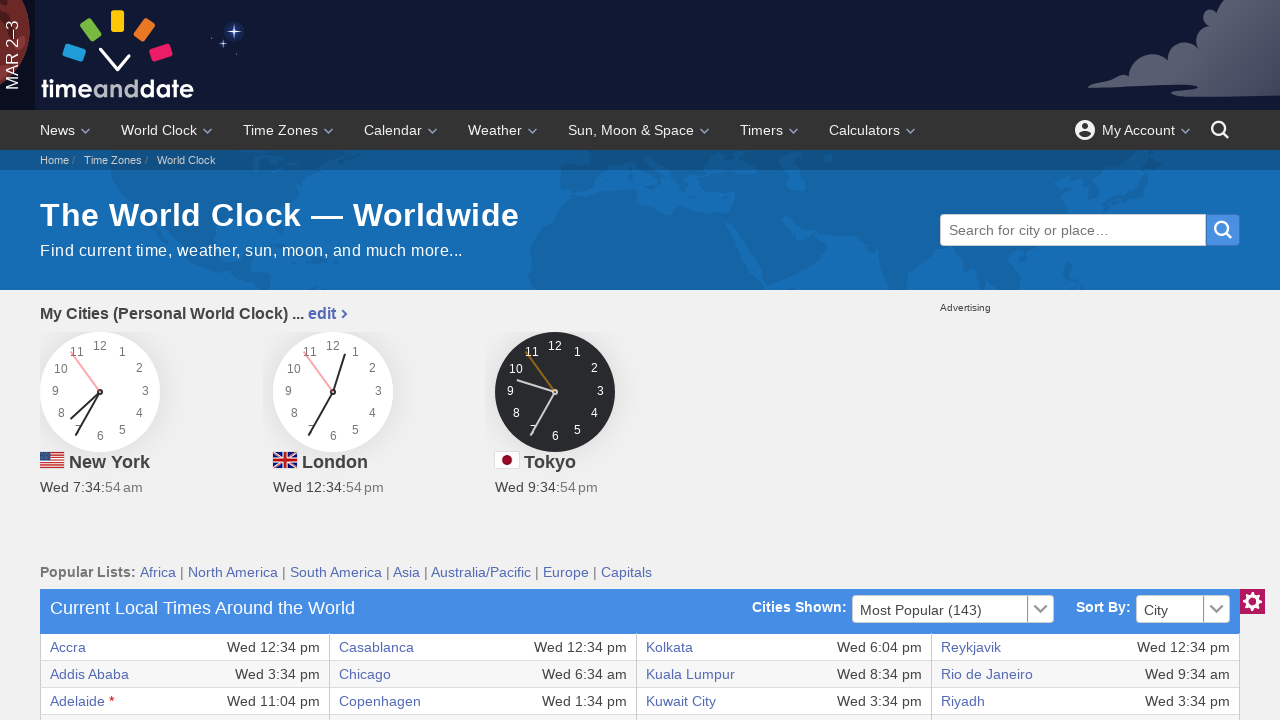

Retrieved text content from row 12, column 3: 'Dublin'
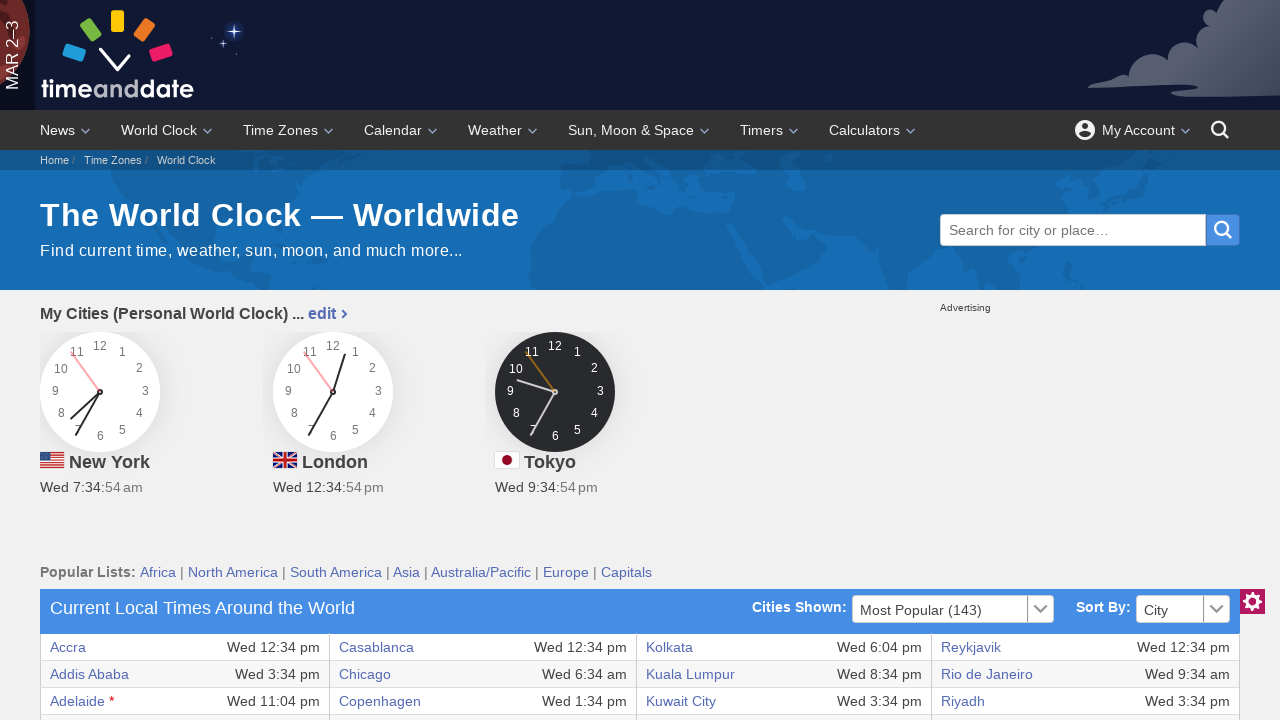

Checked if cell exists at row 12, column 4
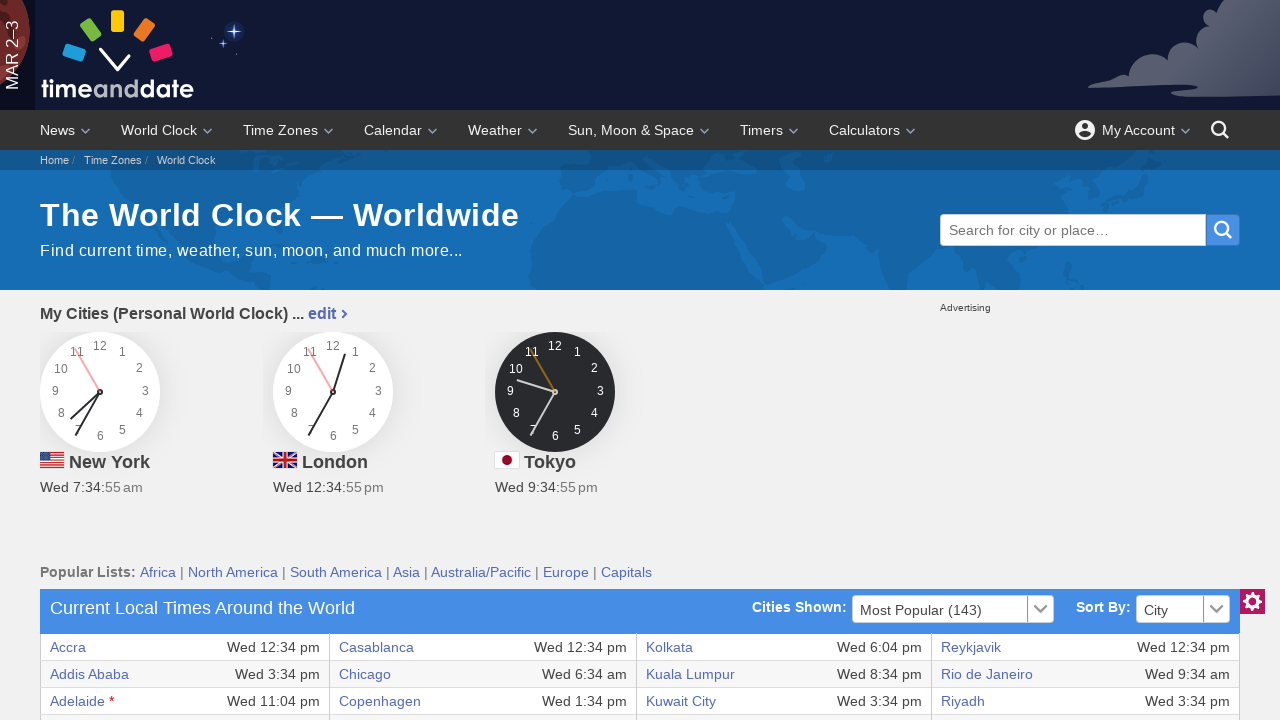

Retrieved text content from row 12, column 4: 'Wed 12:34 pm'
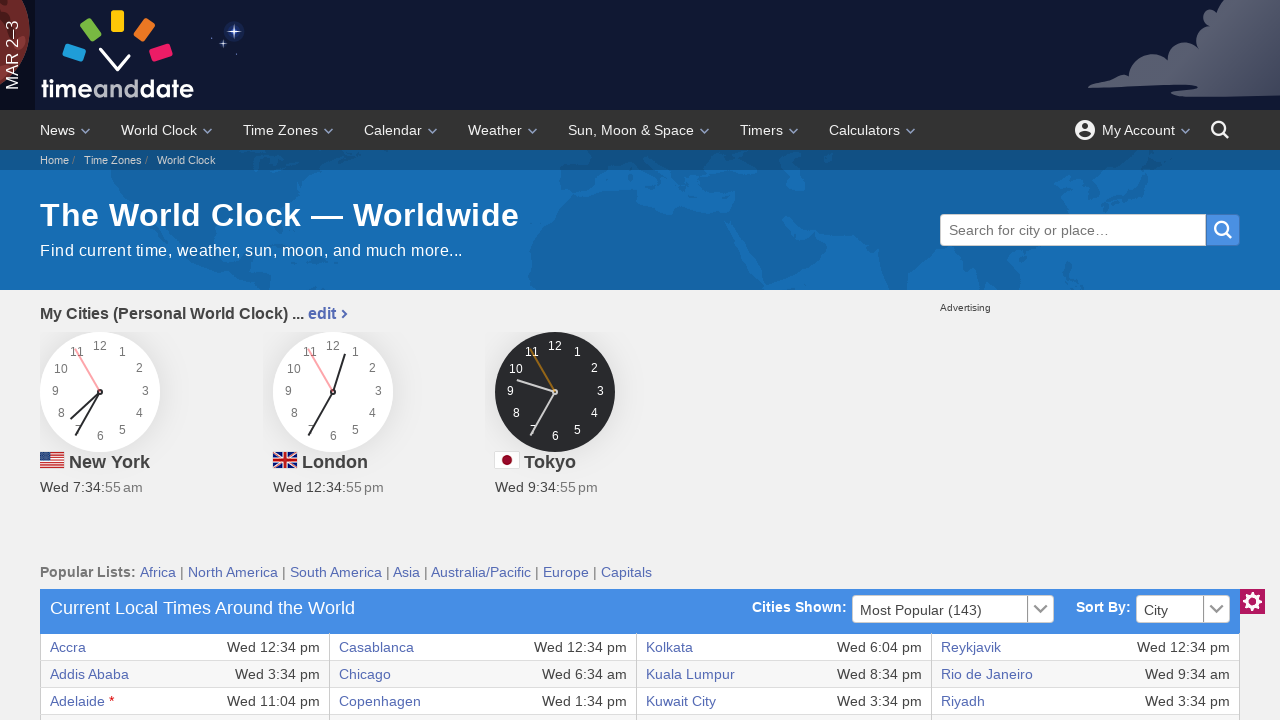

Checked if cell exists at row 12, column 5
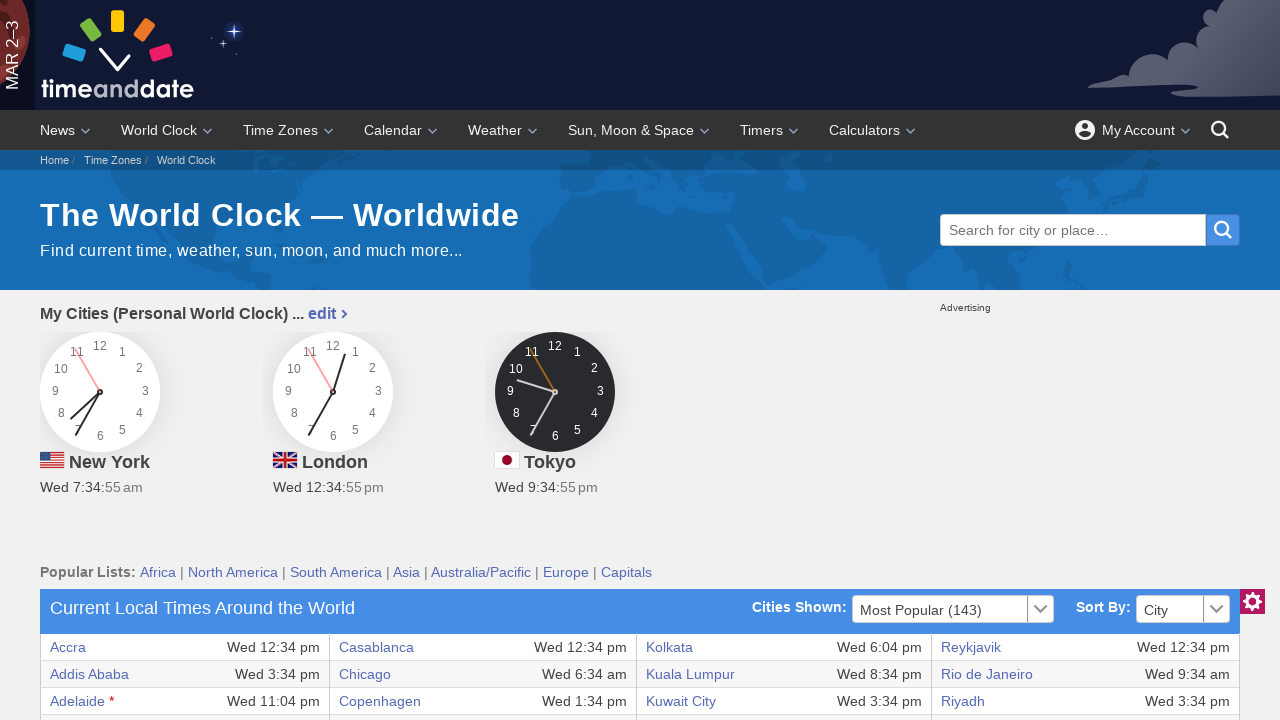

Retrieved text content from row 12, column 5: 'Los Angeles'
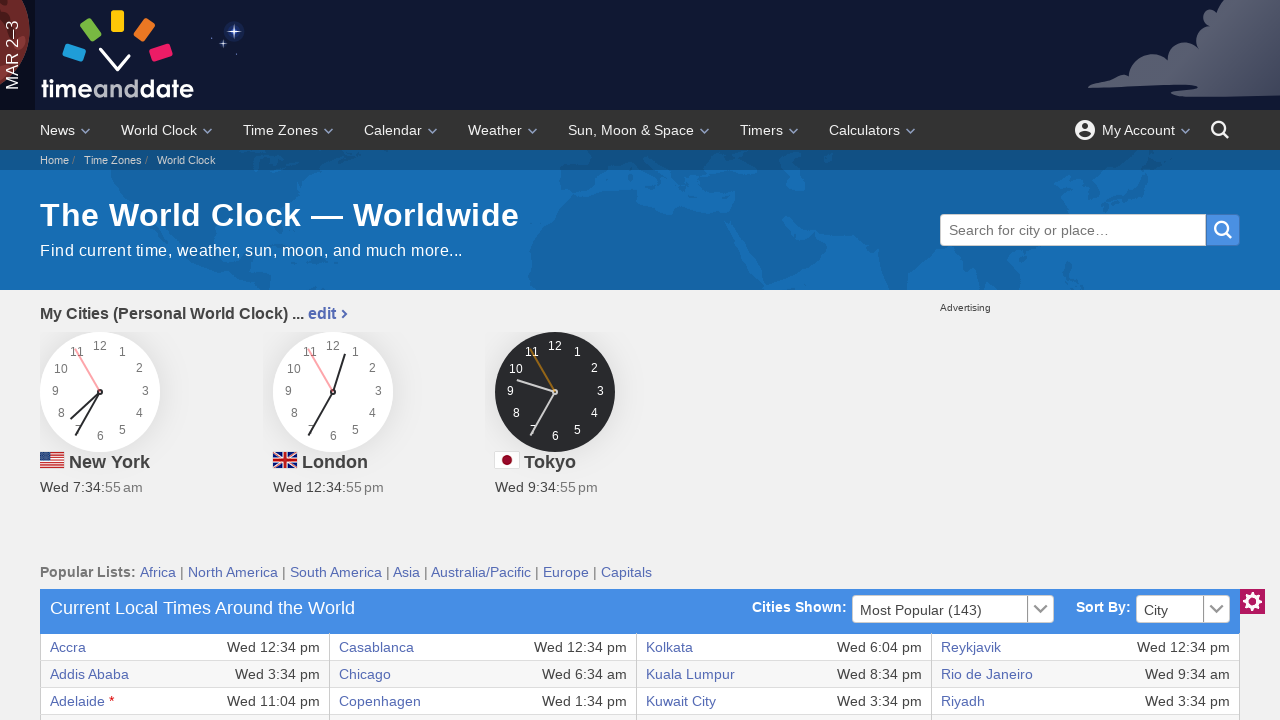

Checked if cell exists at row 12, column 6
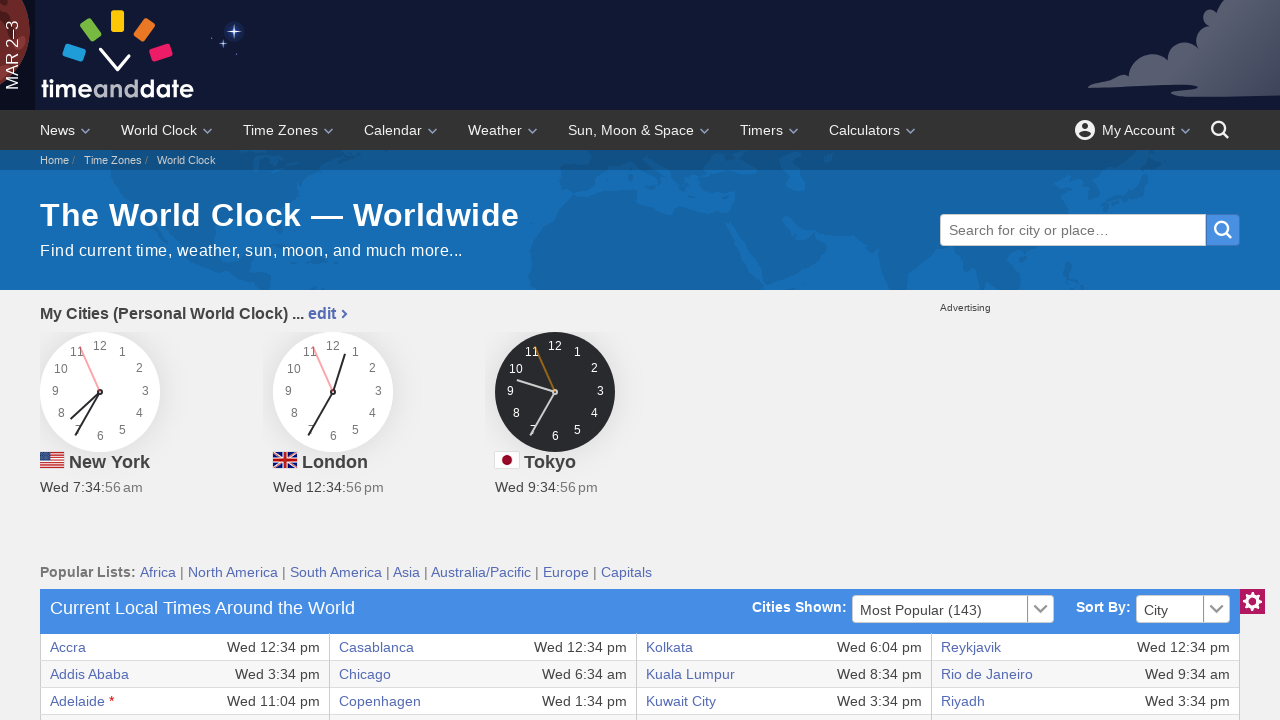

Retrieved text content from row 12, column 6: 'Wed 4:34 am'
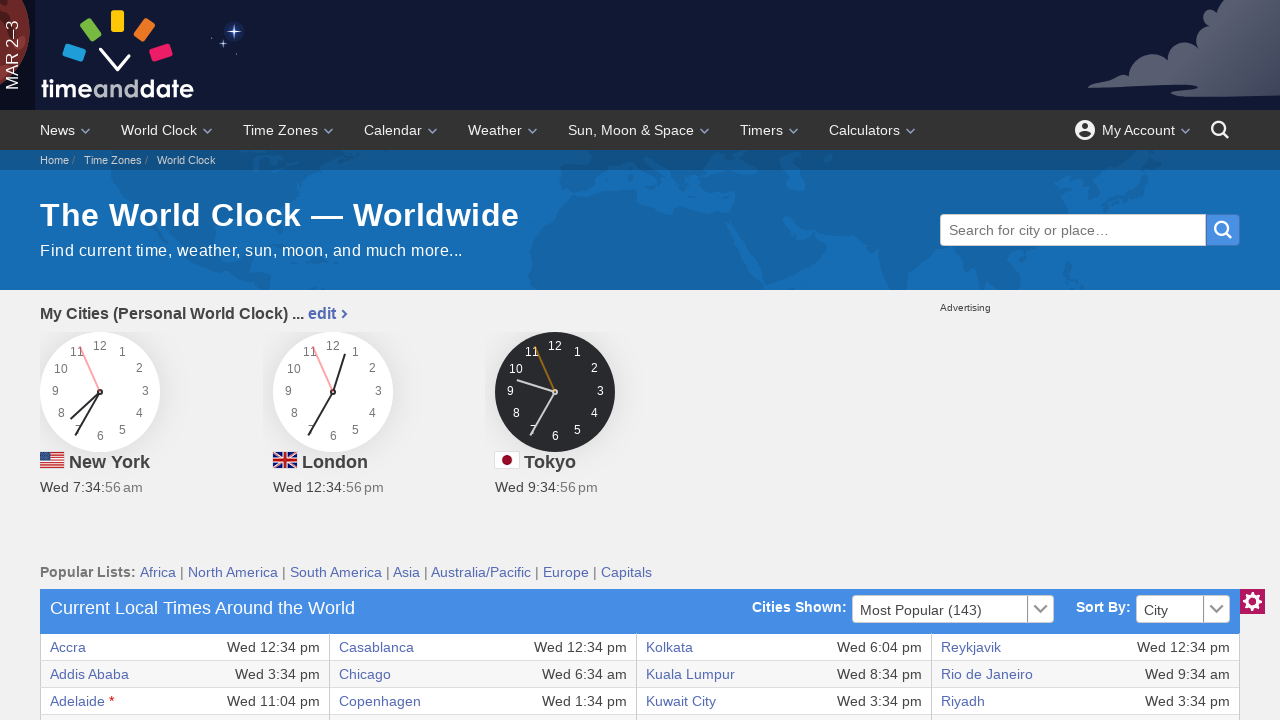

Checked if cell exists at row 12, column 7
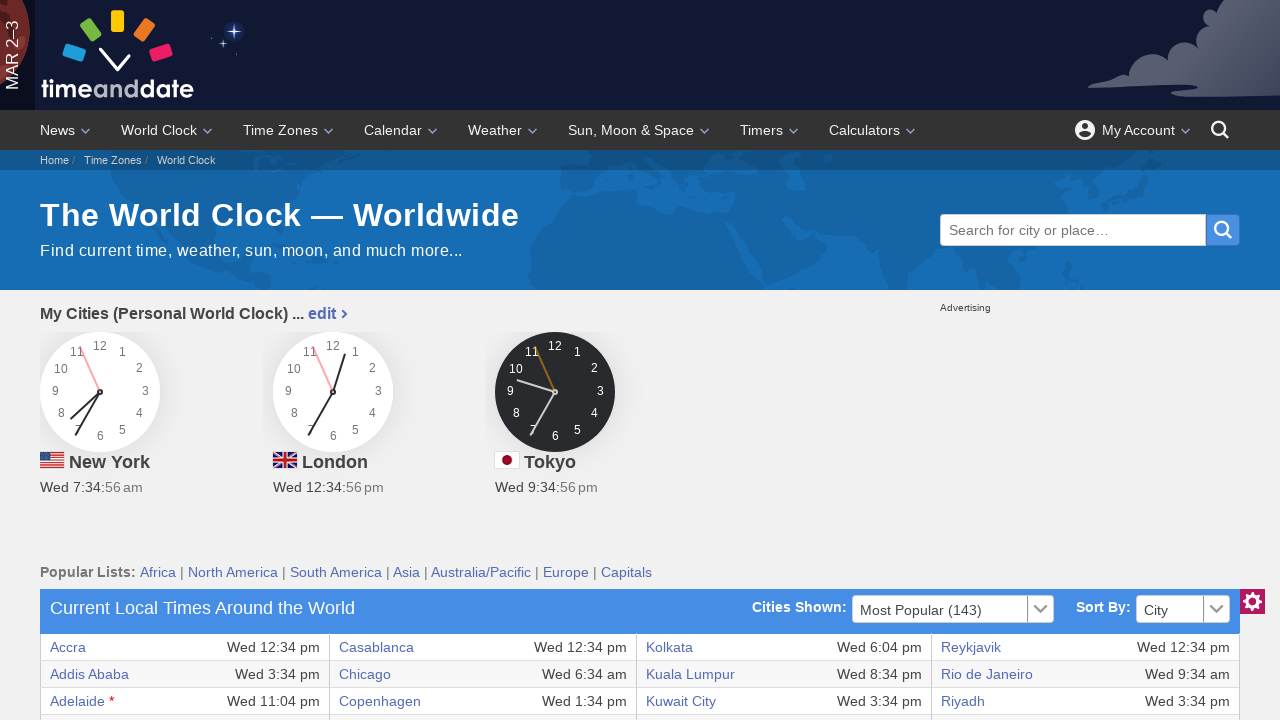

Retrieved text content from row 12, column 7: 'Seattle'
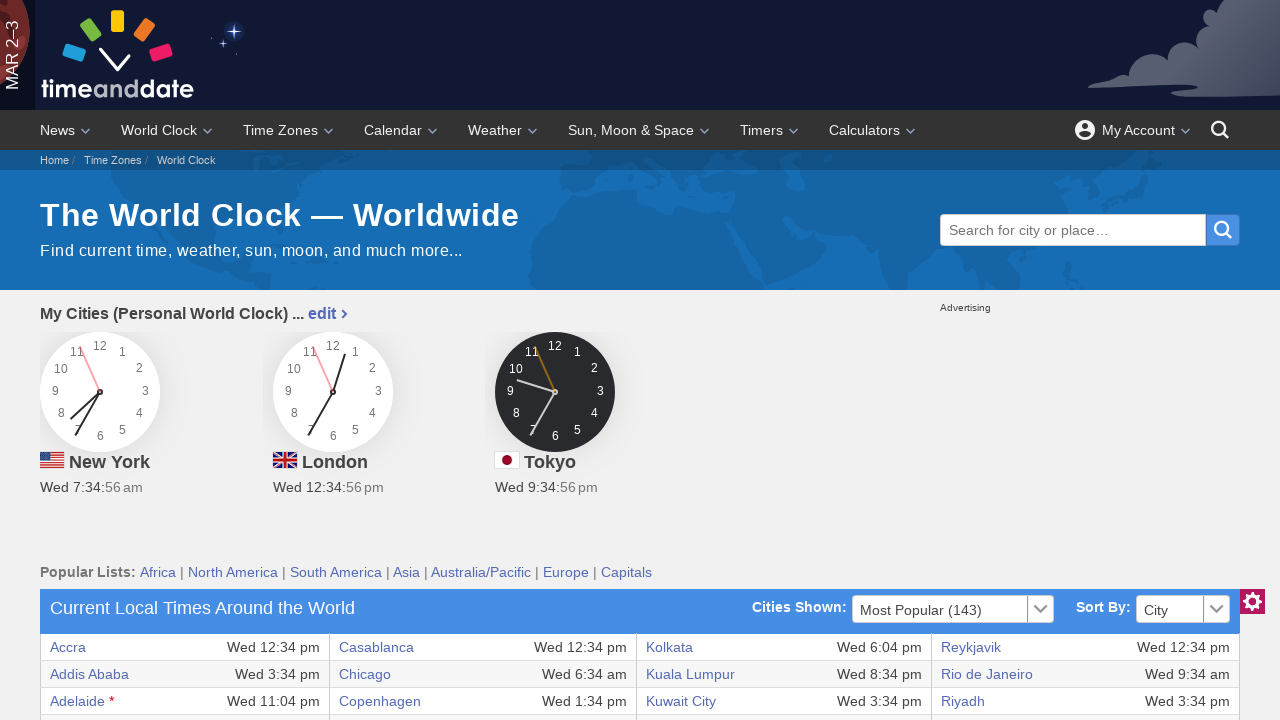

Checked if cell exists at row 12, column 8
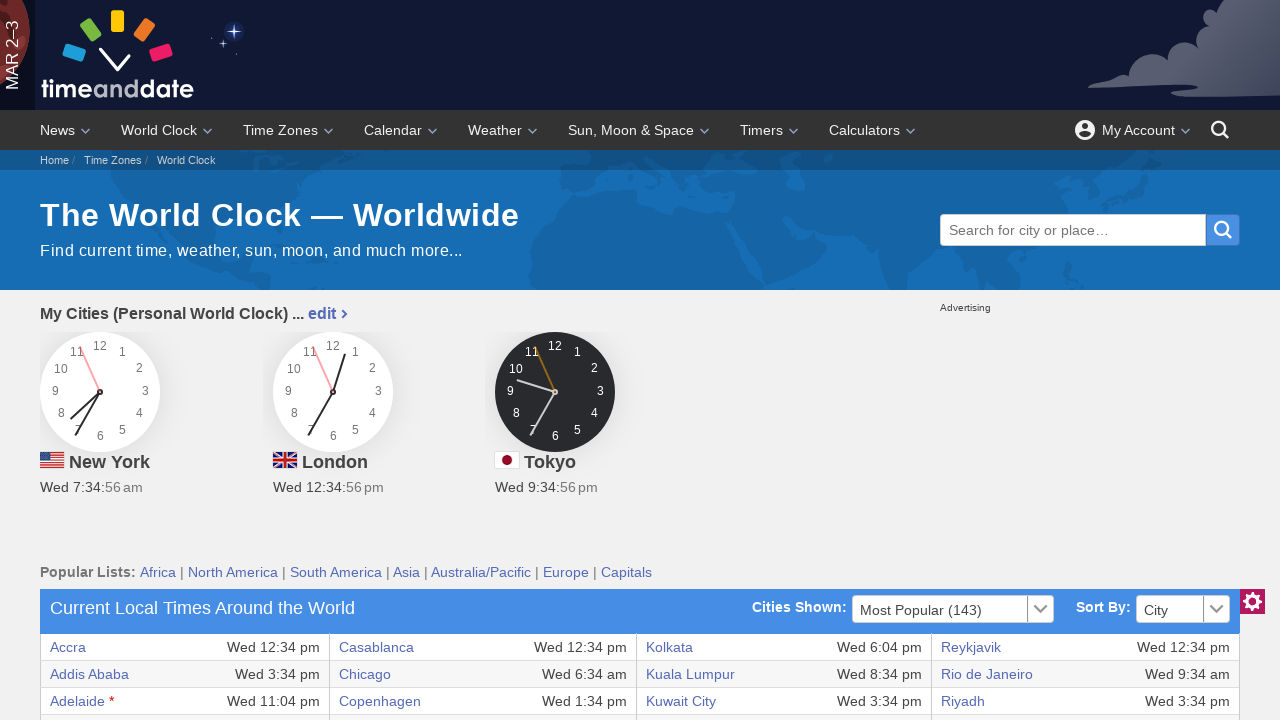

Retrieved text content from row 12, column 8: 'Wed 4:34 am'
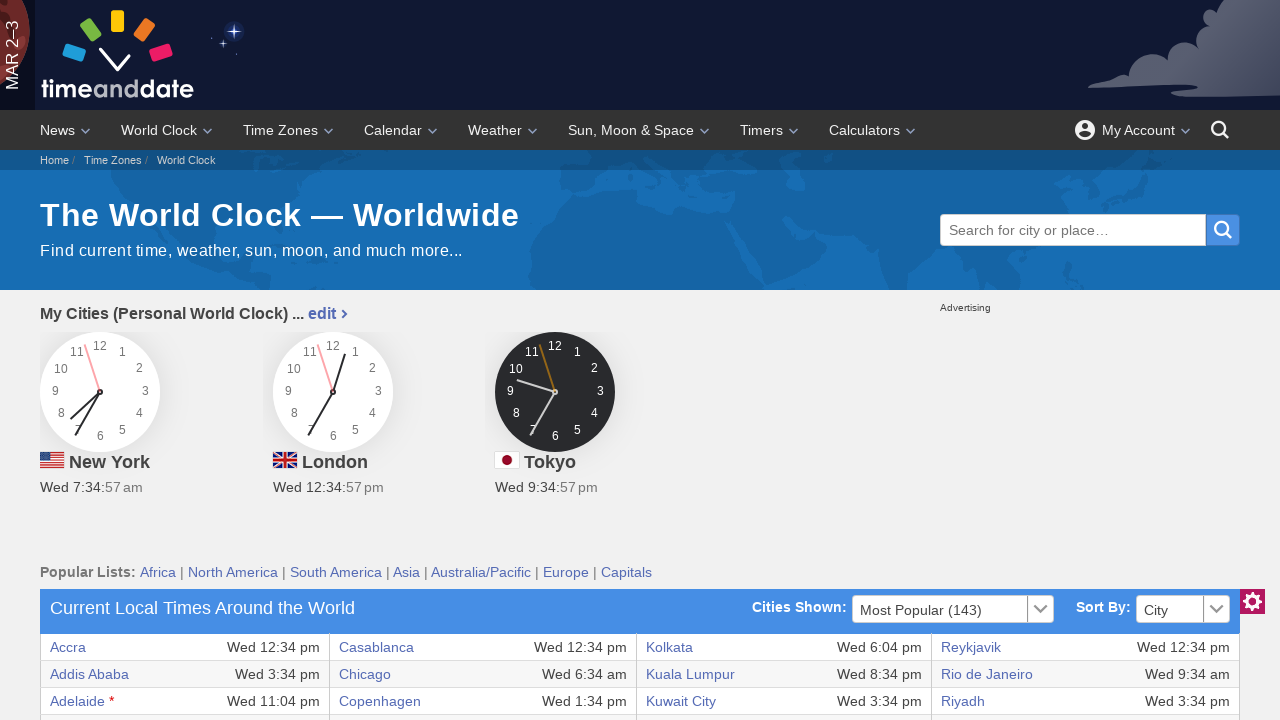

Checked if cell exists at row 13, column 1
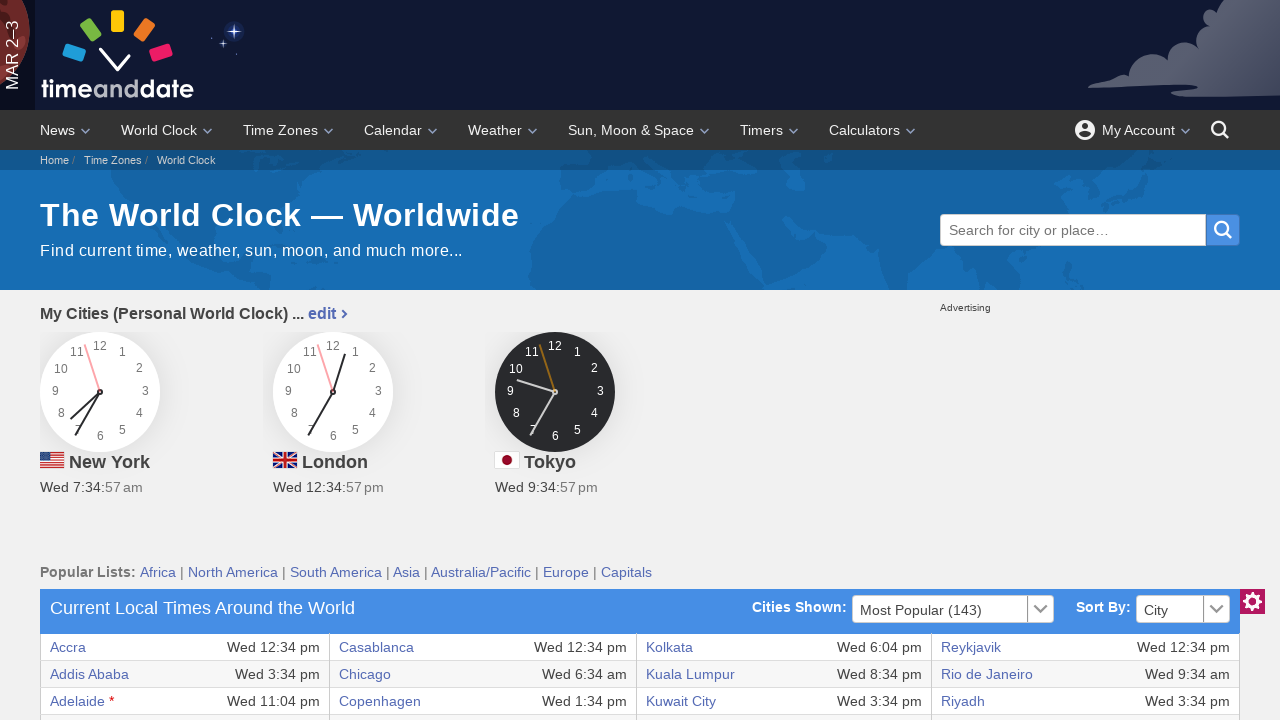

Retrieved text content from row 13, column 1: 'Athens'
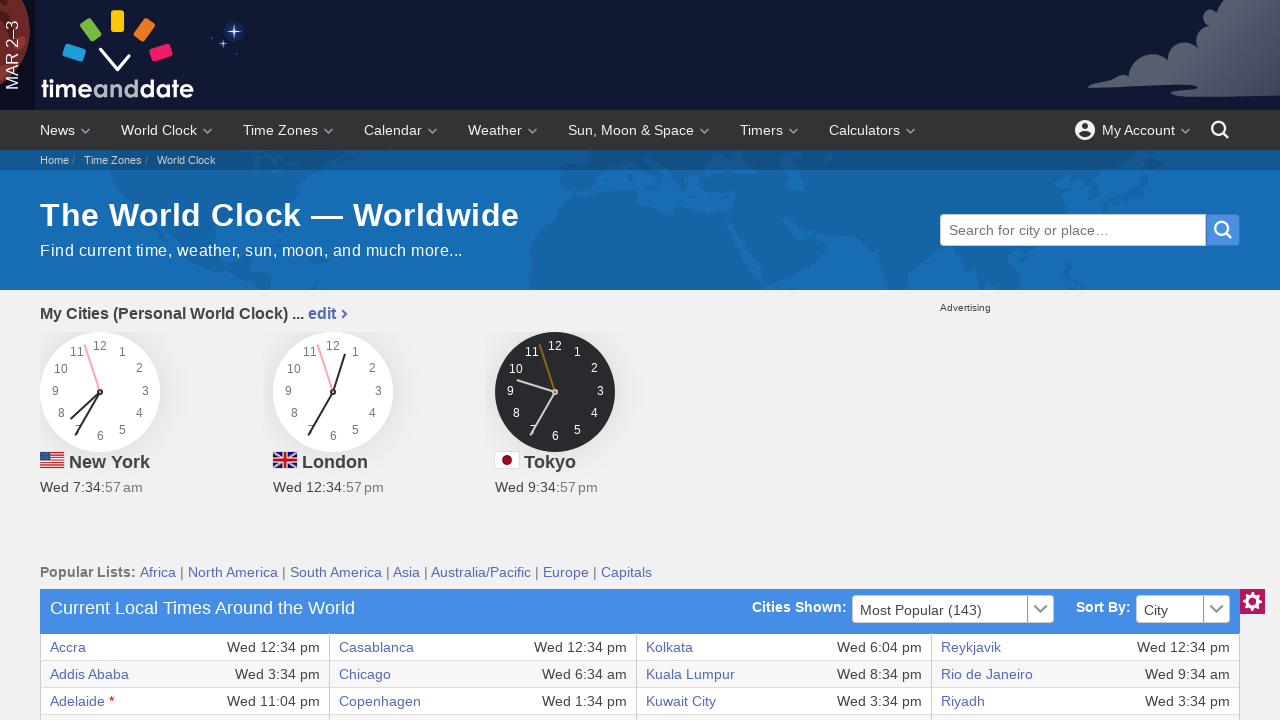

Checked if cell exists at row 13, column 2
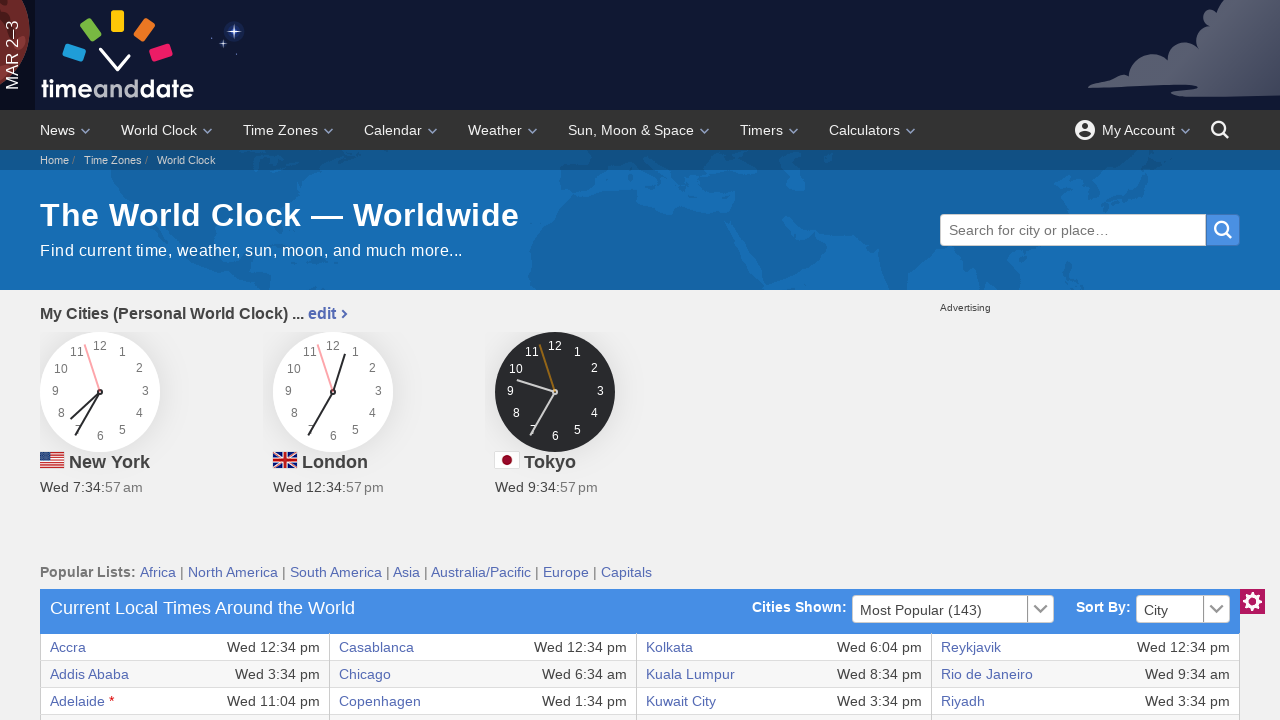

Retrieved text content from row 13, column 2: 'Wed 2:34 pm'
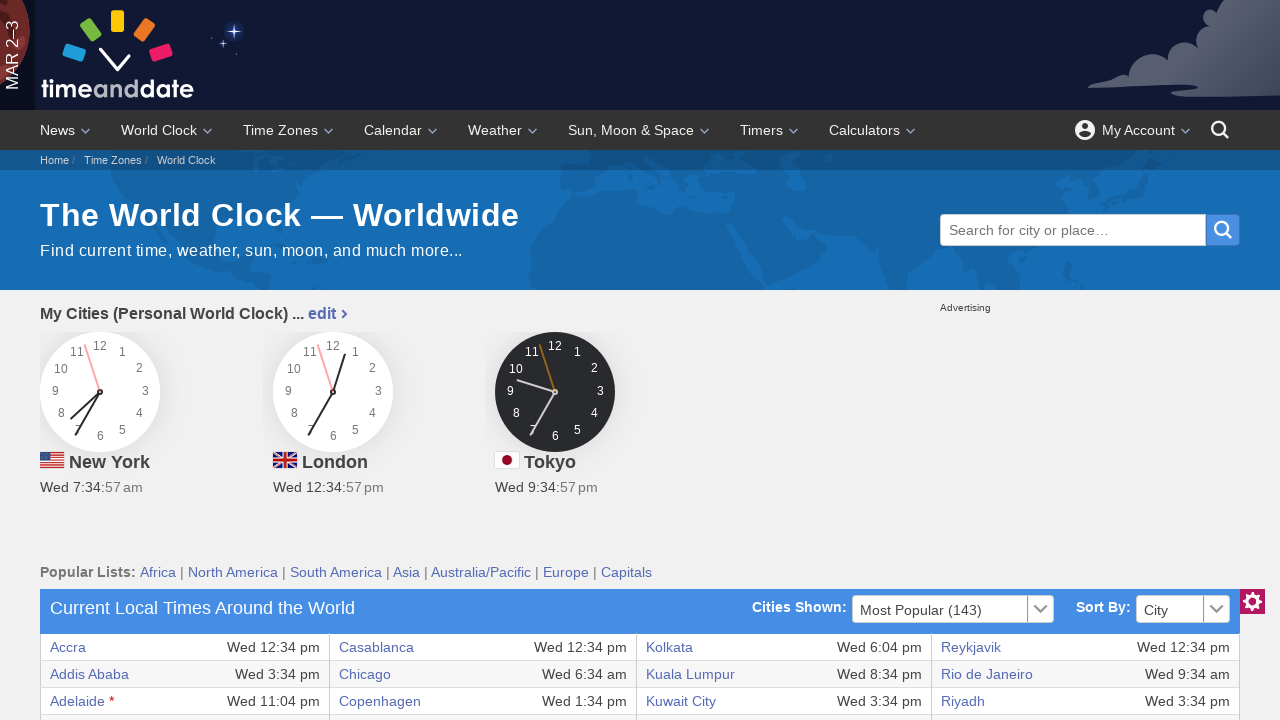

Checked if cell exists at row 13, column 3
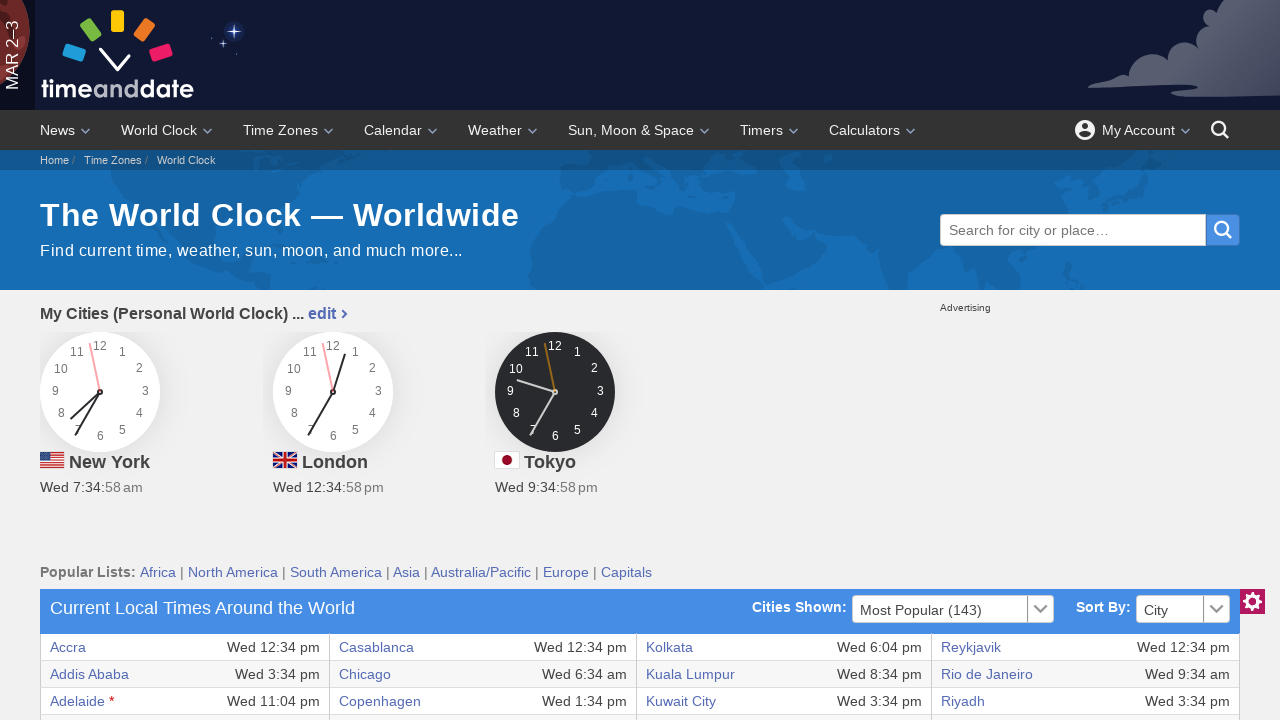

Retrieved text content from row 13, column 3: 'Edmonton'
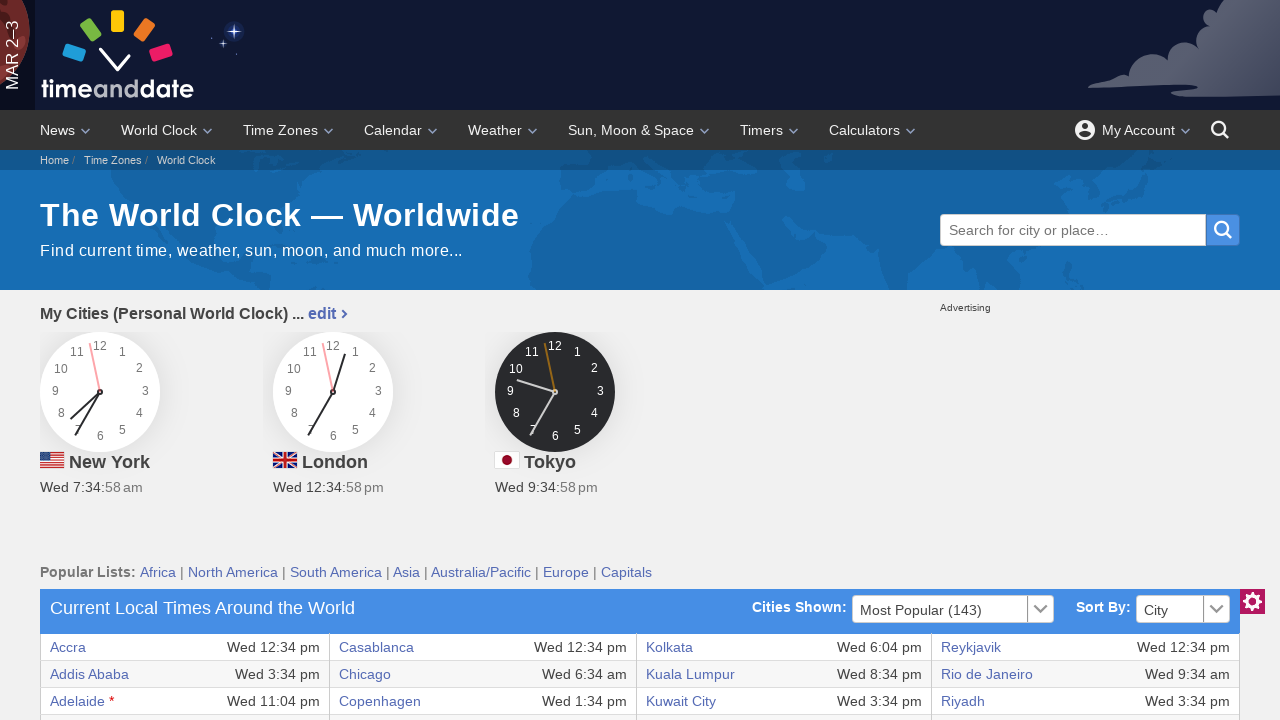

Checked if cell exists at row 13, column 4
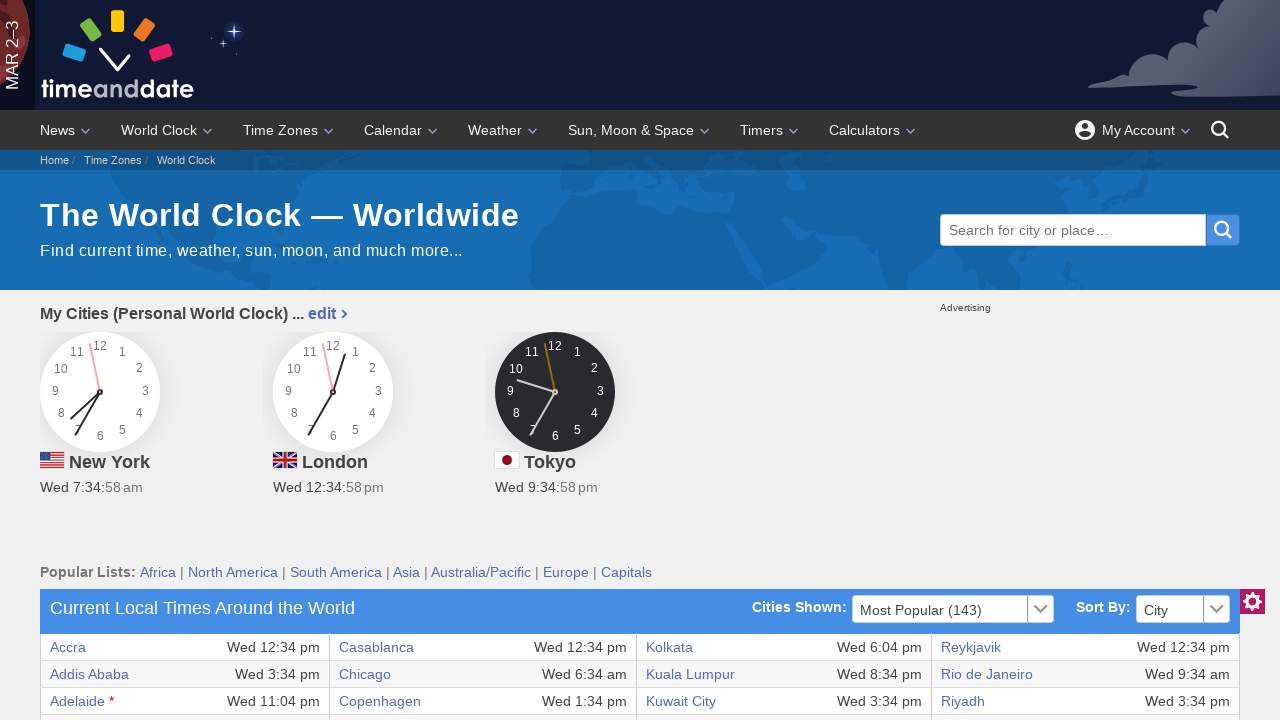

Retrieved text content from row 13, column 4: 'Wed 5:34 am'
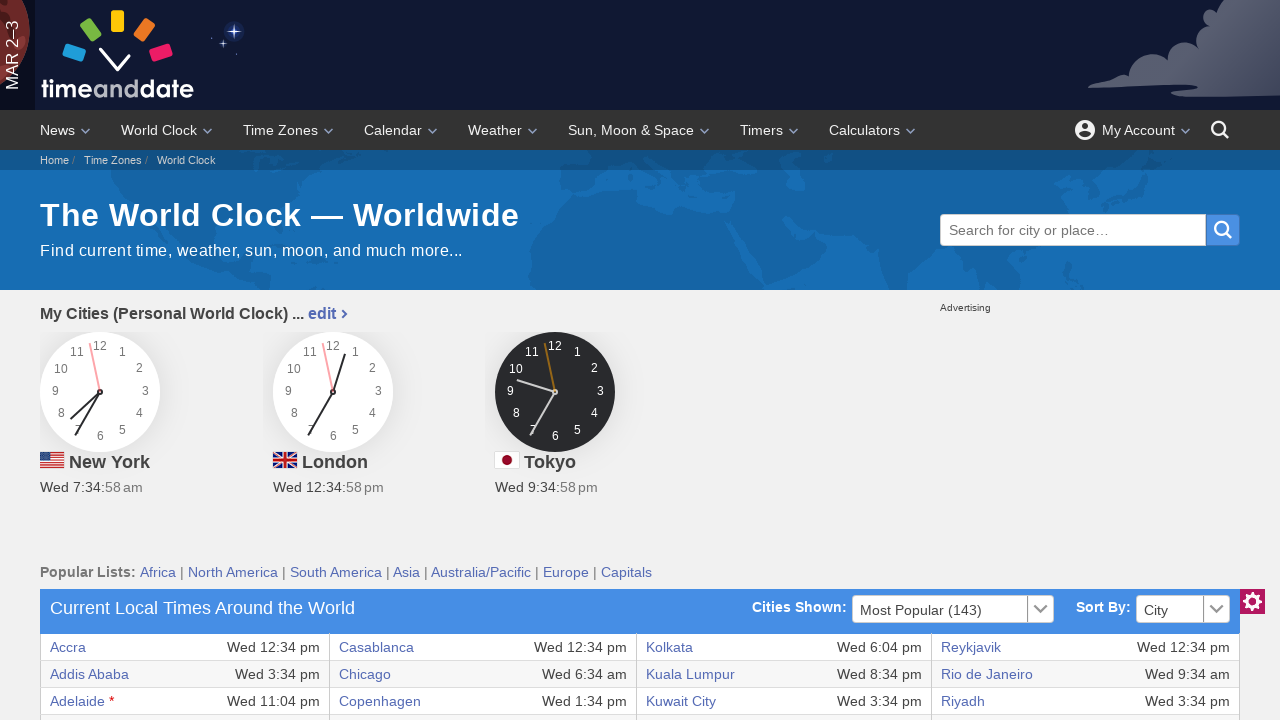

Checked if cell exists at row 13, column 5
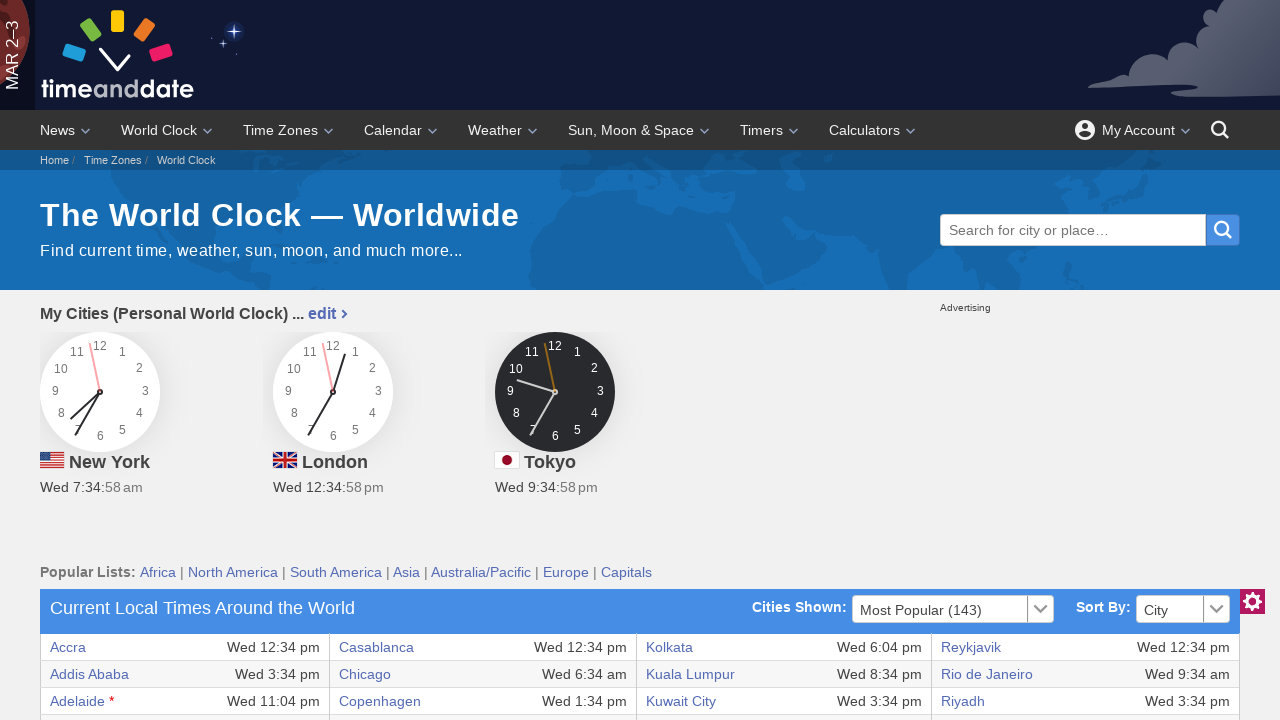

Retrieved text content from row 13, column 5: 'Madrid'
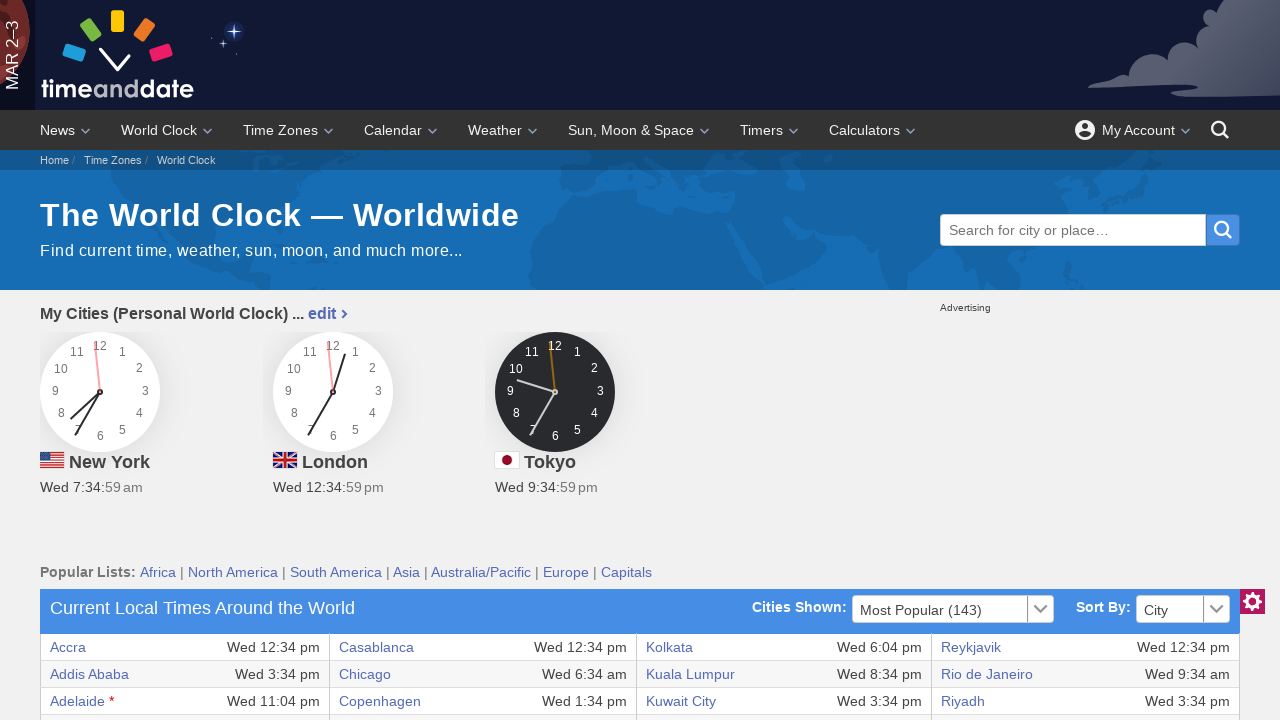

Checked if cell exists at row 13, column 6
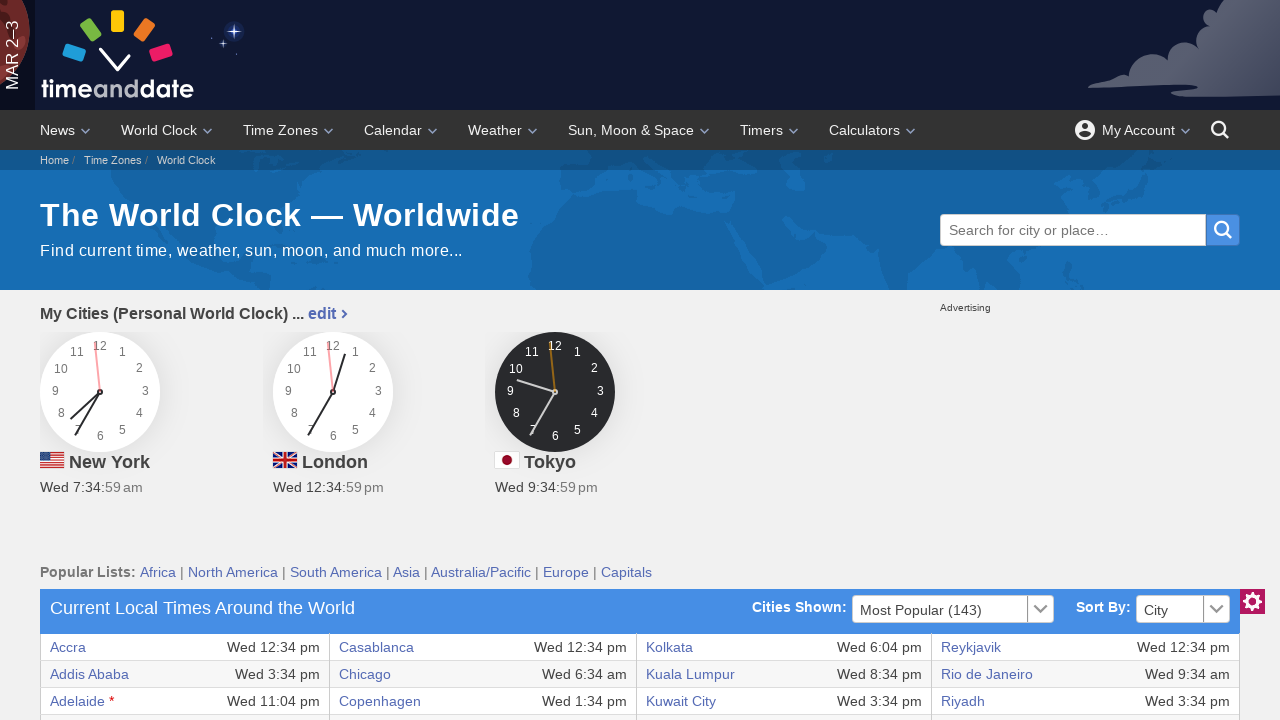

Retrieved text content from row 13, column 6: 'Wed 1:34 pm'
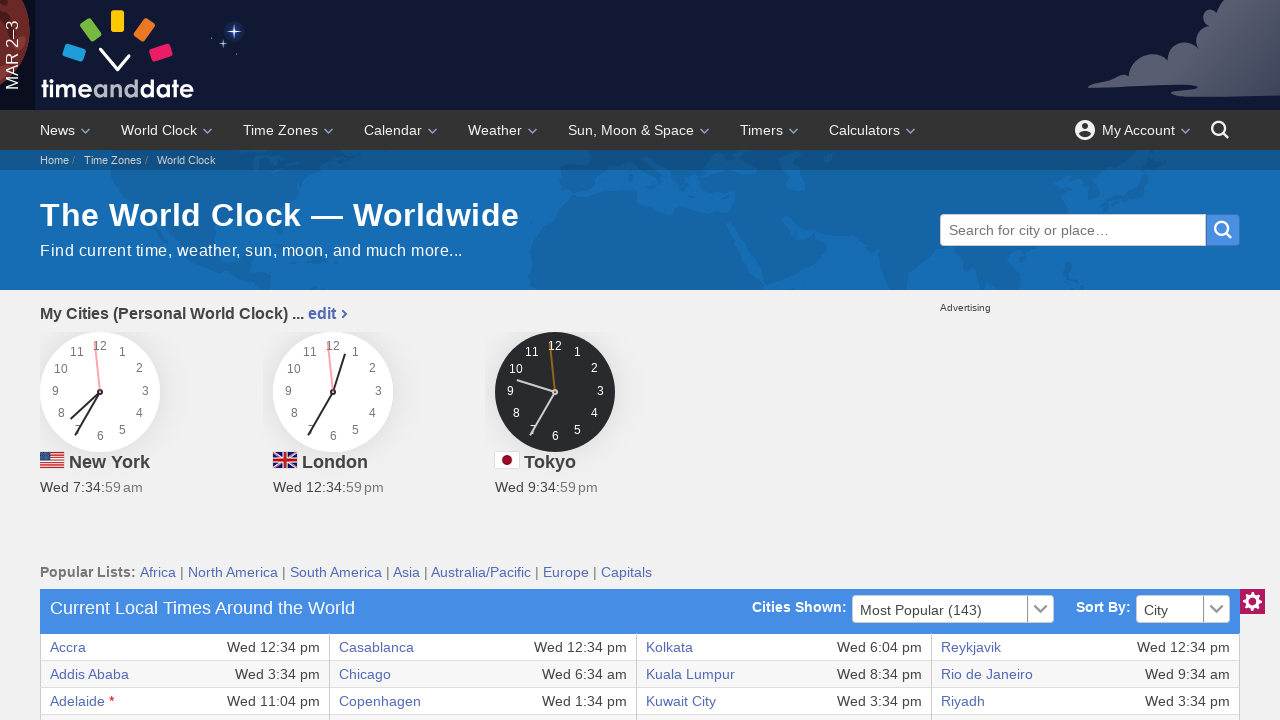

Checked if cell exists at row 13, column 7
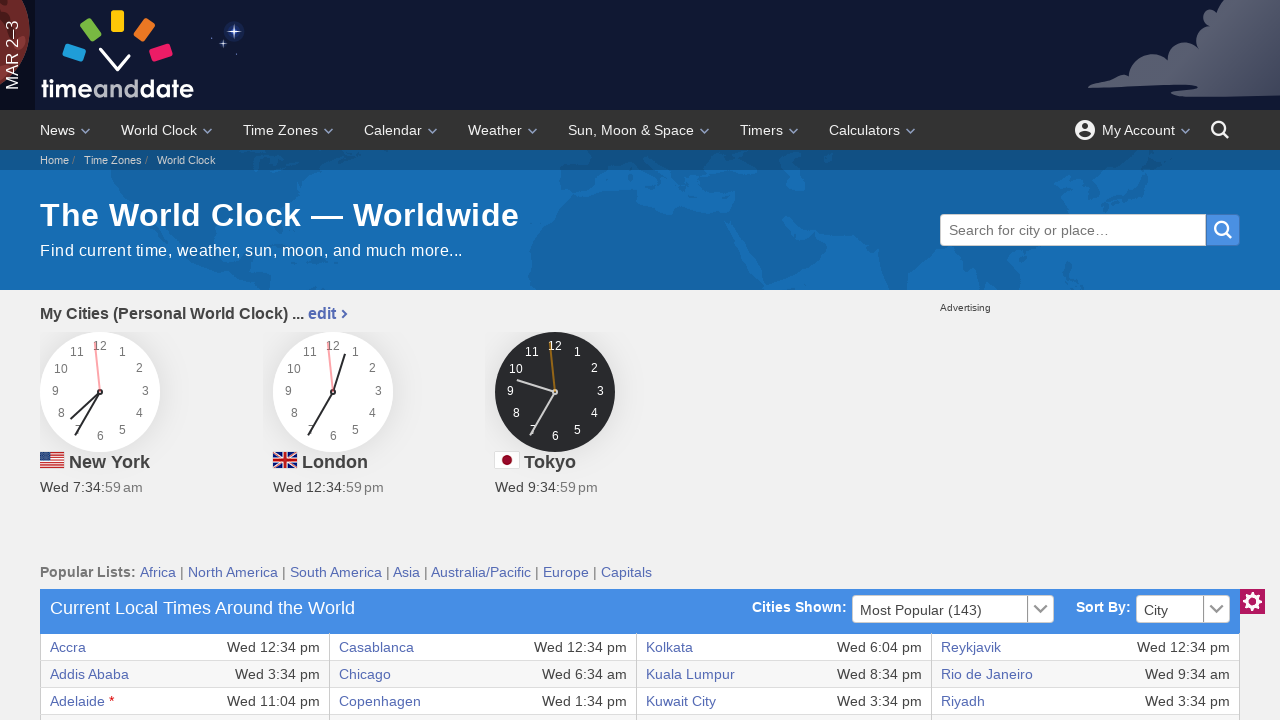

Retrieved text content from row 13, column 7: 'Seoul'
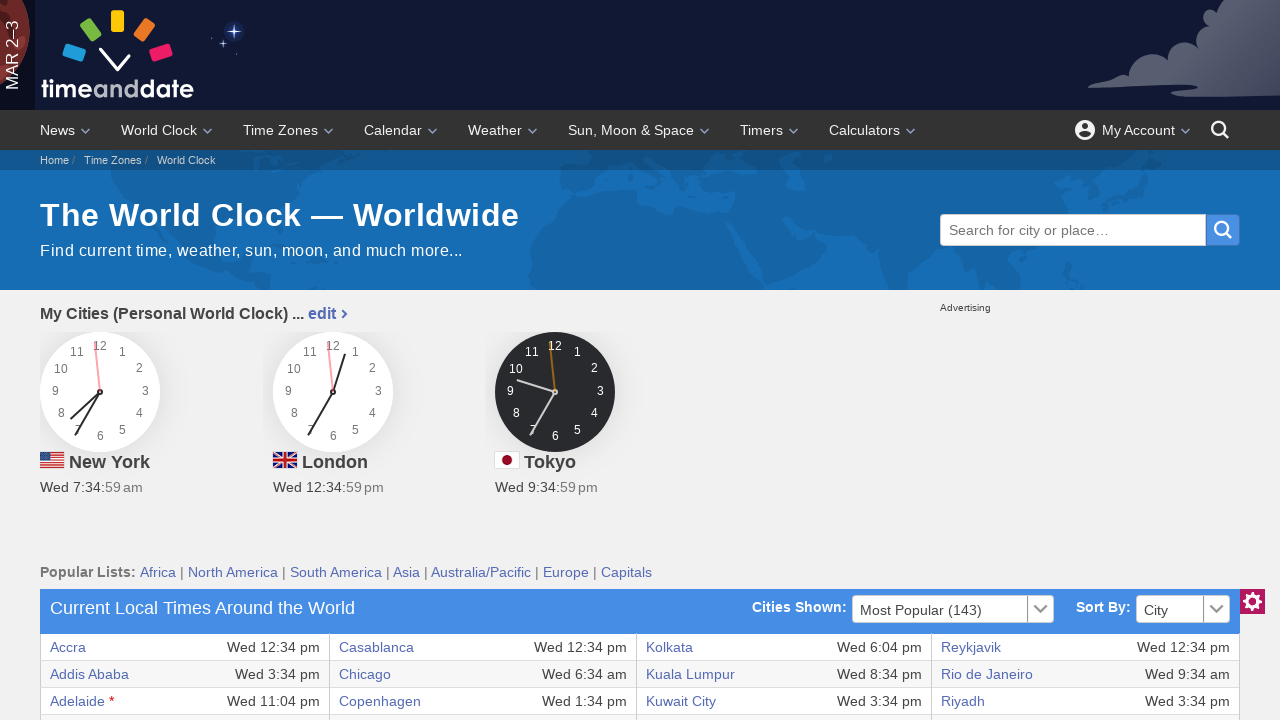

Checked if cell exists at row 13, column 8
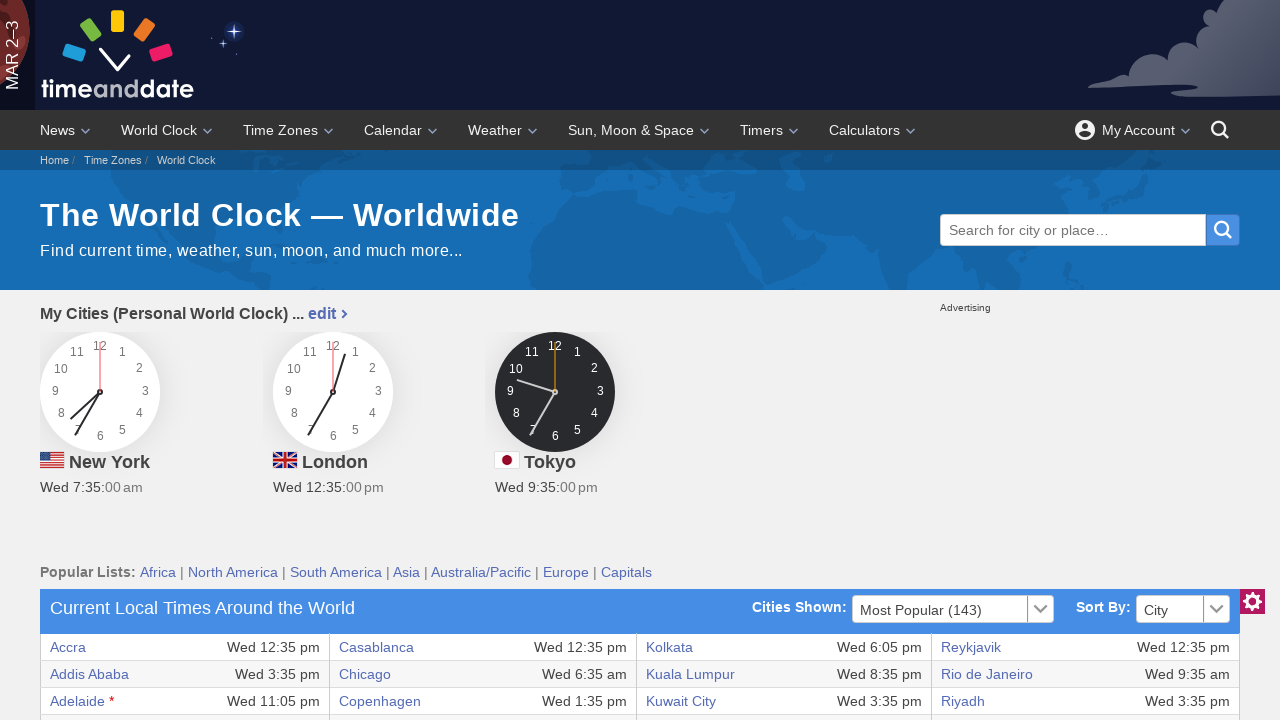

Retrieved text content from row 13, column 8: 'Wed 9:35 pm'
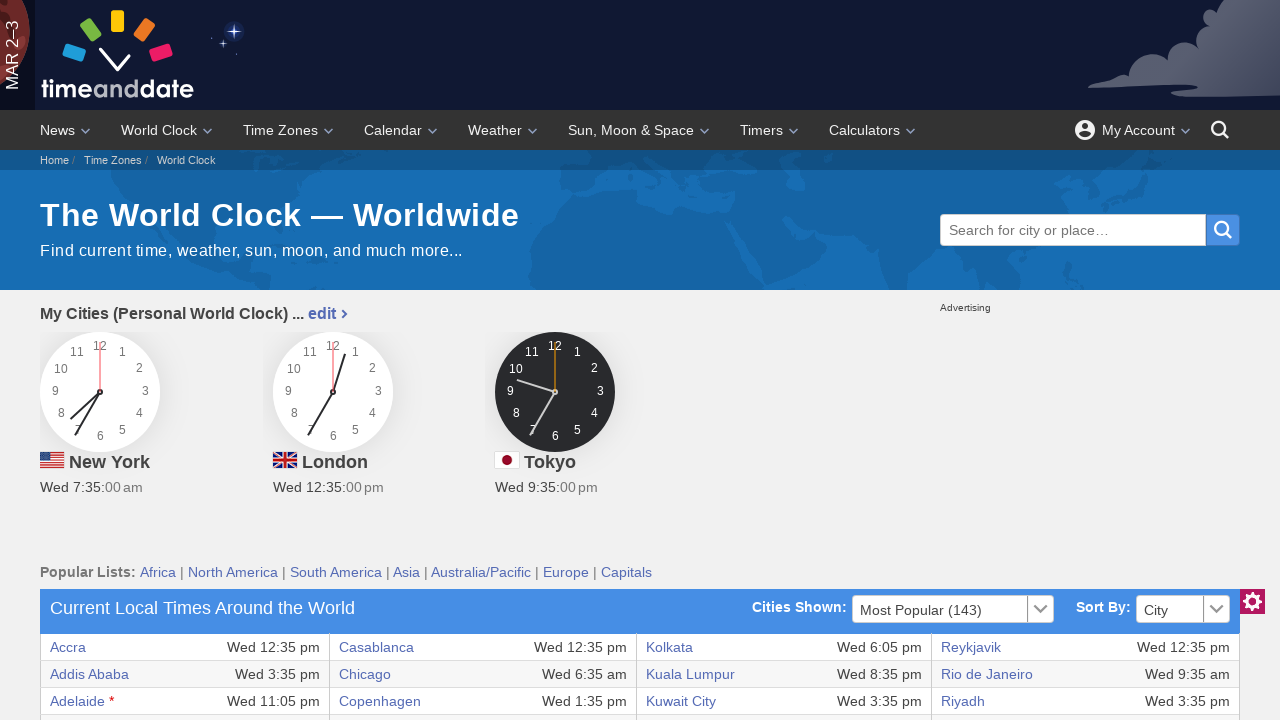

Checked if cell exists at row 14, column 1
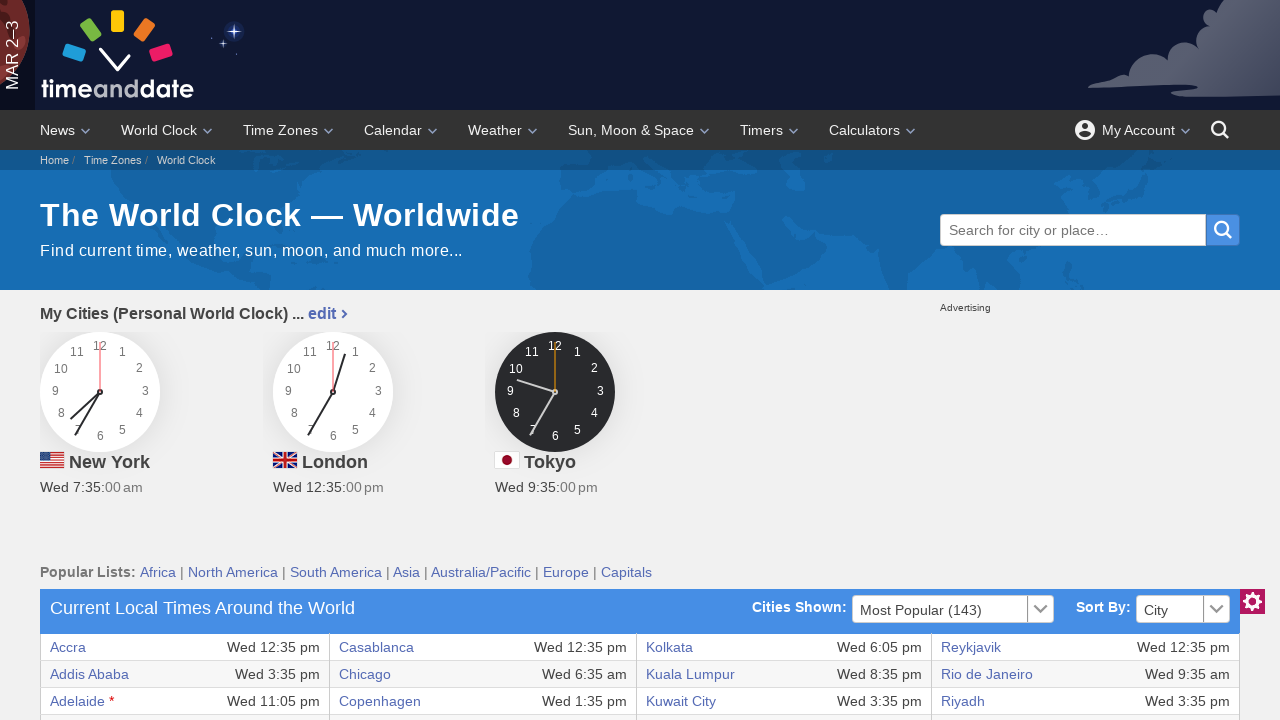

Retrieved text content from row 14, column 1: 'Atlanta'
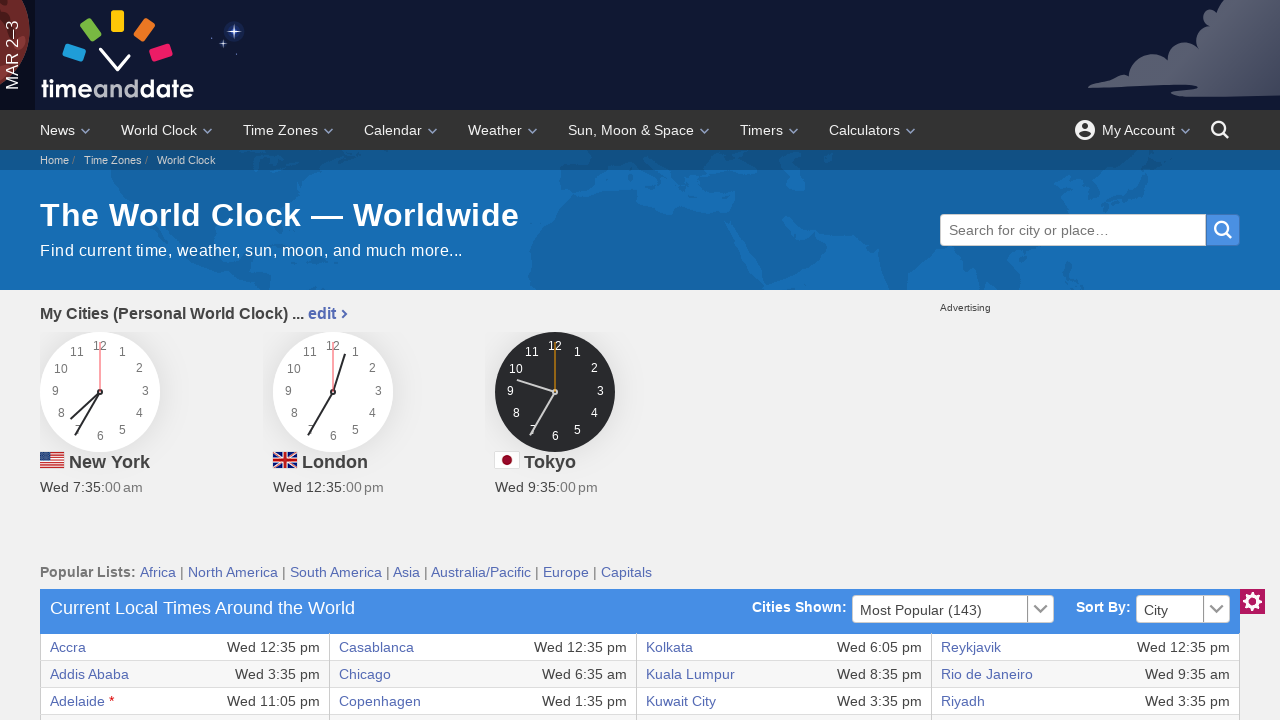

Checked if cell exists at row 14, column 2
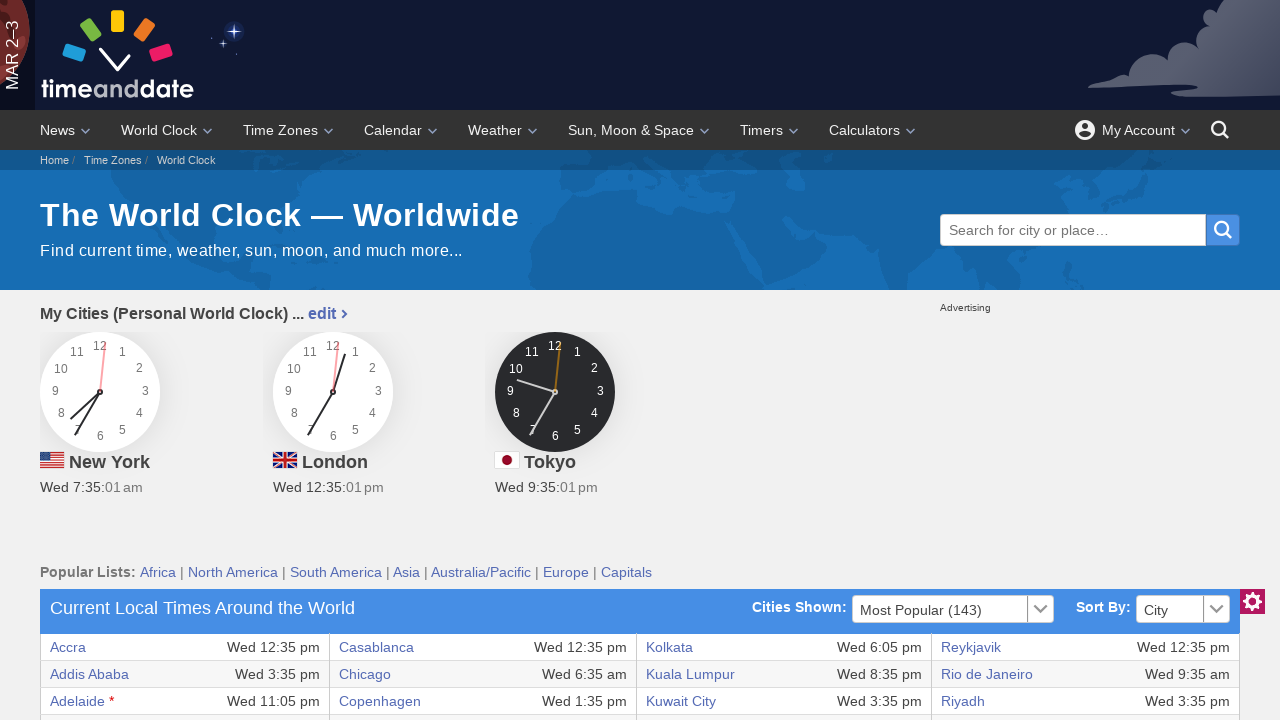

Retrieved text content from row 14, column 2: 'Wed 7:35 am'
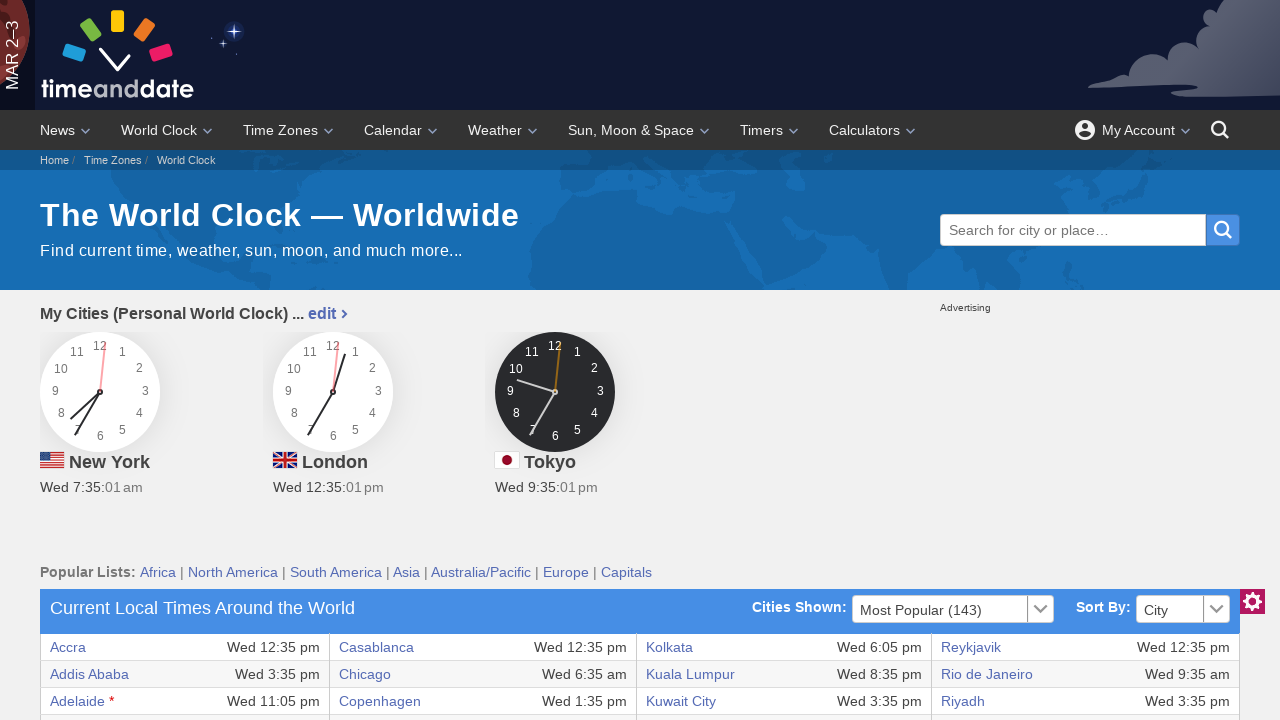

Checked if cell exists at row 14, column 3
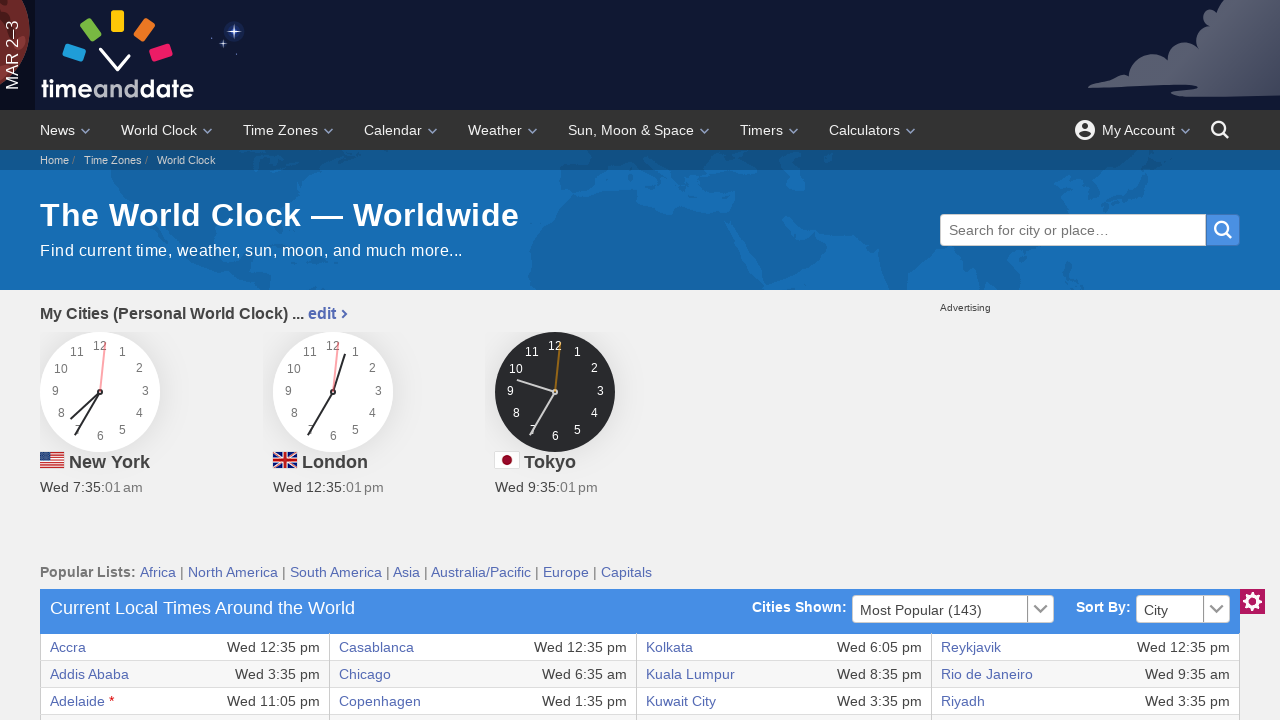

Retrieved text content from row 14, column 3: 'Frankfurt'
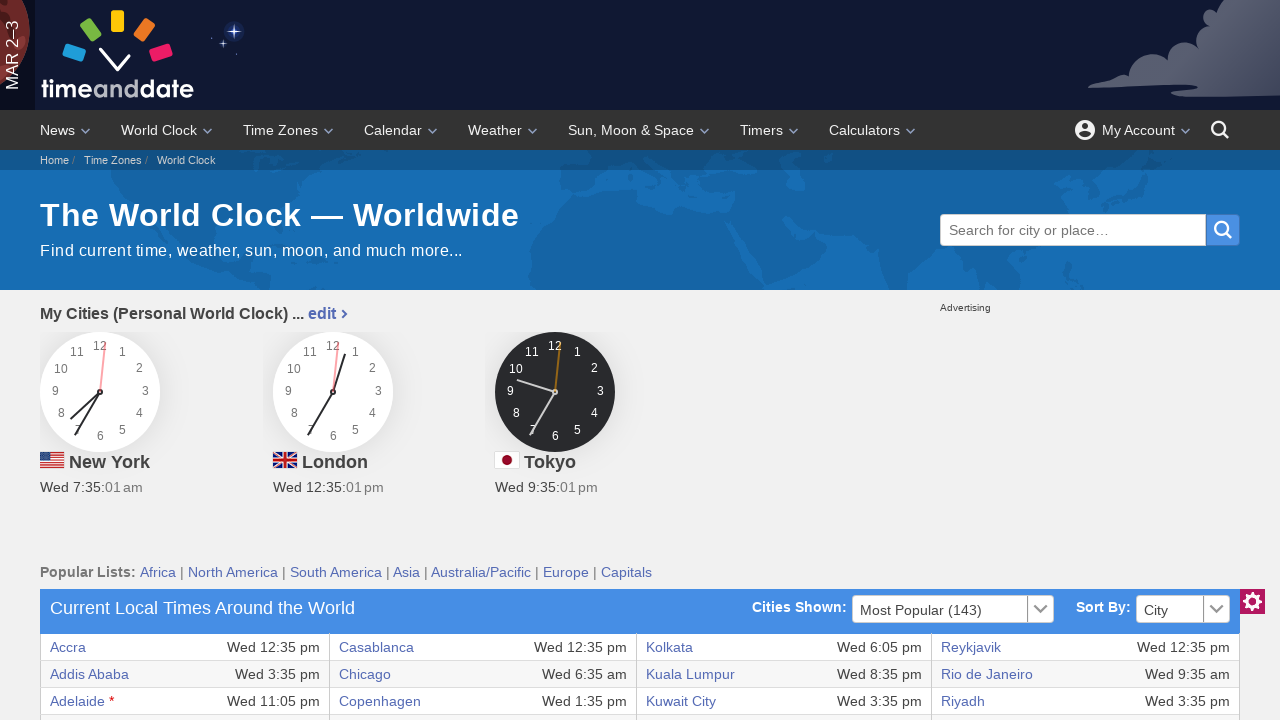

Checked if cell exists at row 14, column 4
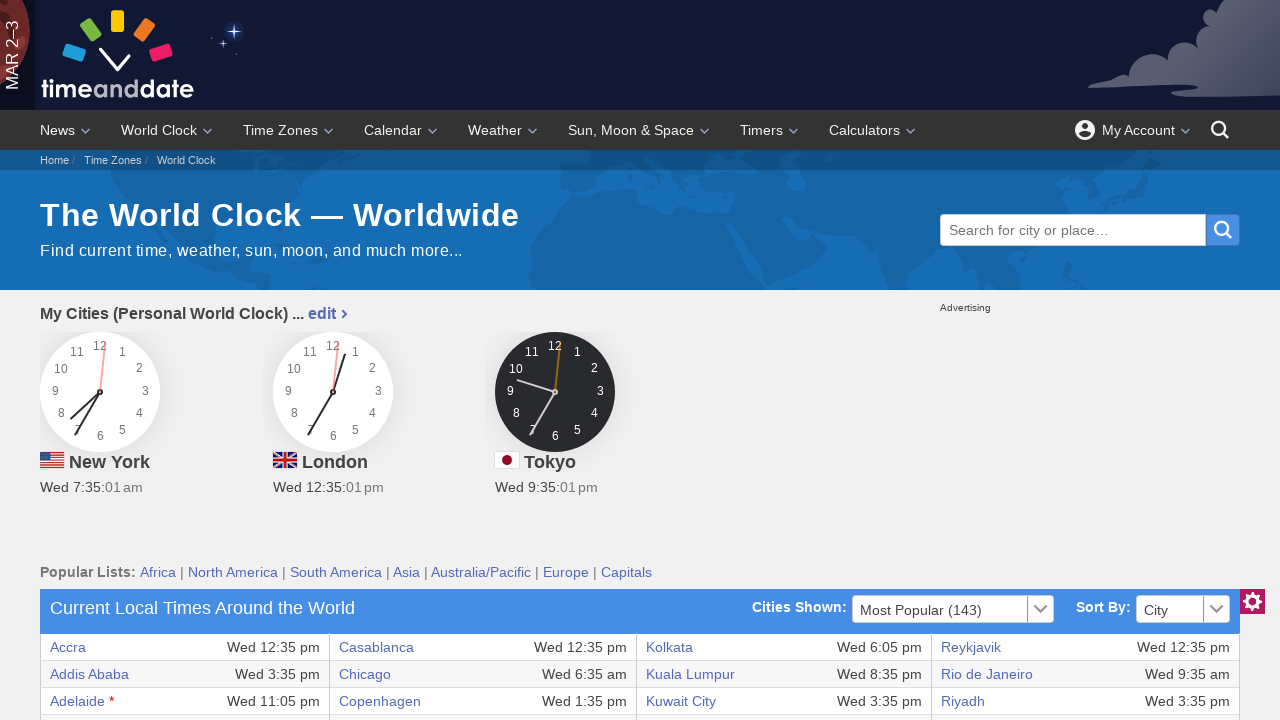

Retrieved text content from row 14, column 4: 'Wed 1:35 pm'
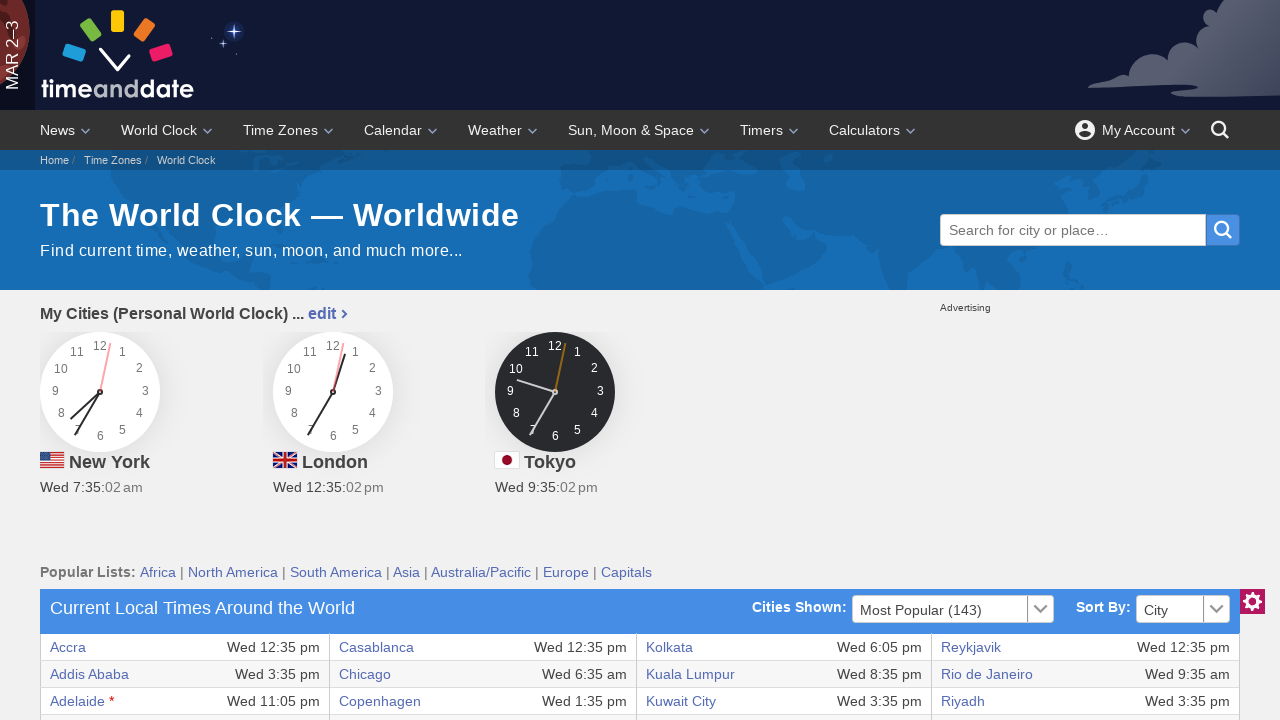

Checked if cell exists at row 14, column 5
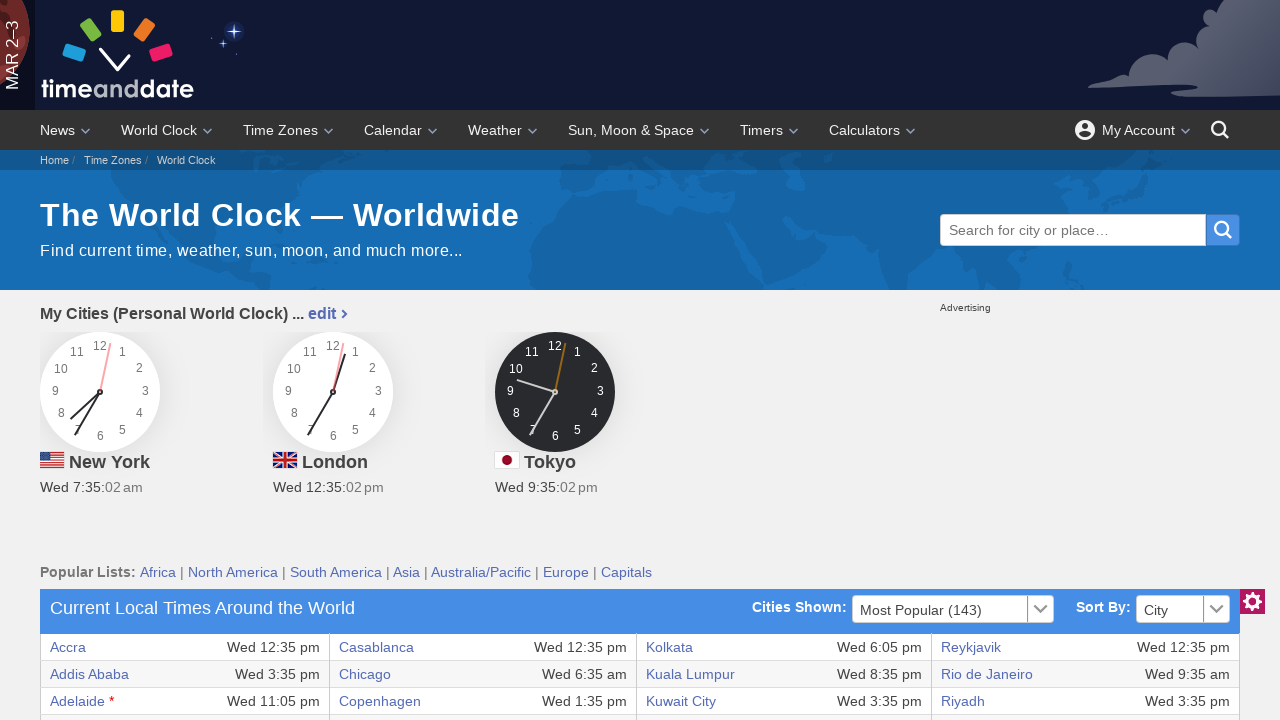

Retrieved text content from row 14, column 5: 'Managua'
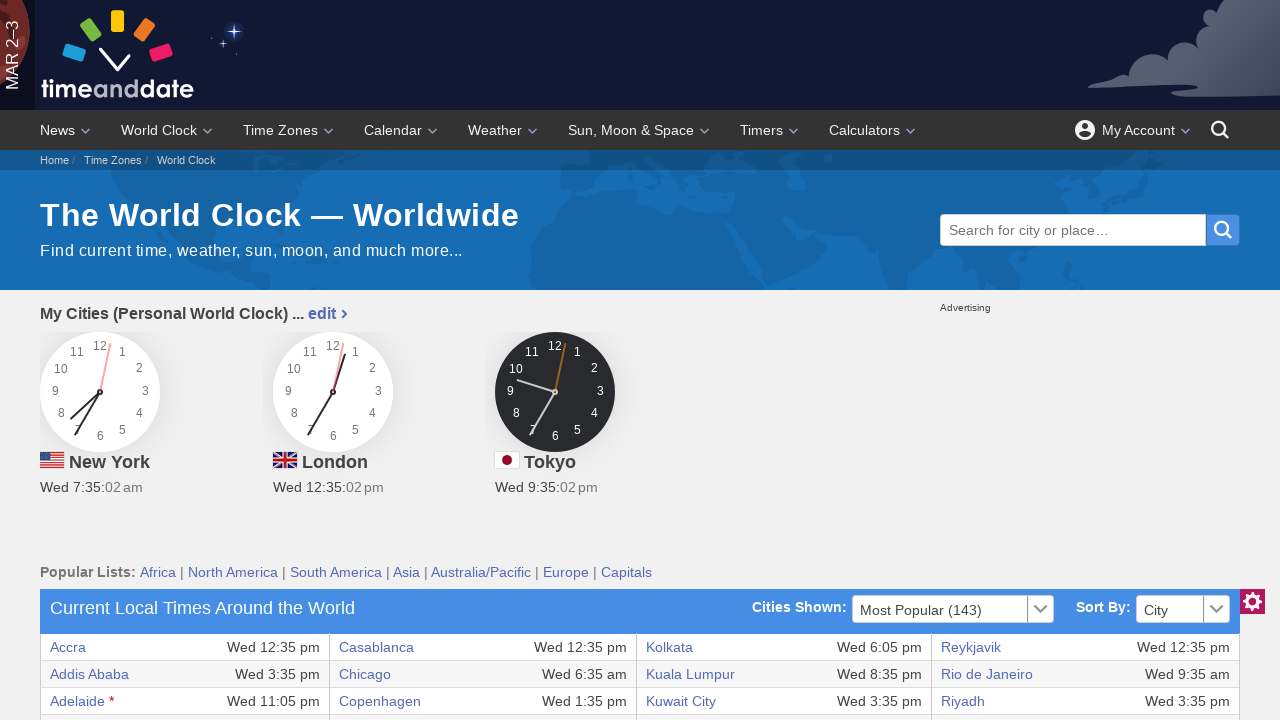

Checked if cell exists at row 14, column 6
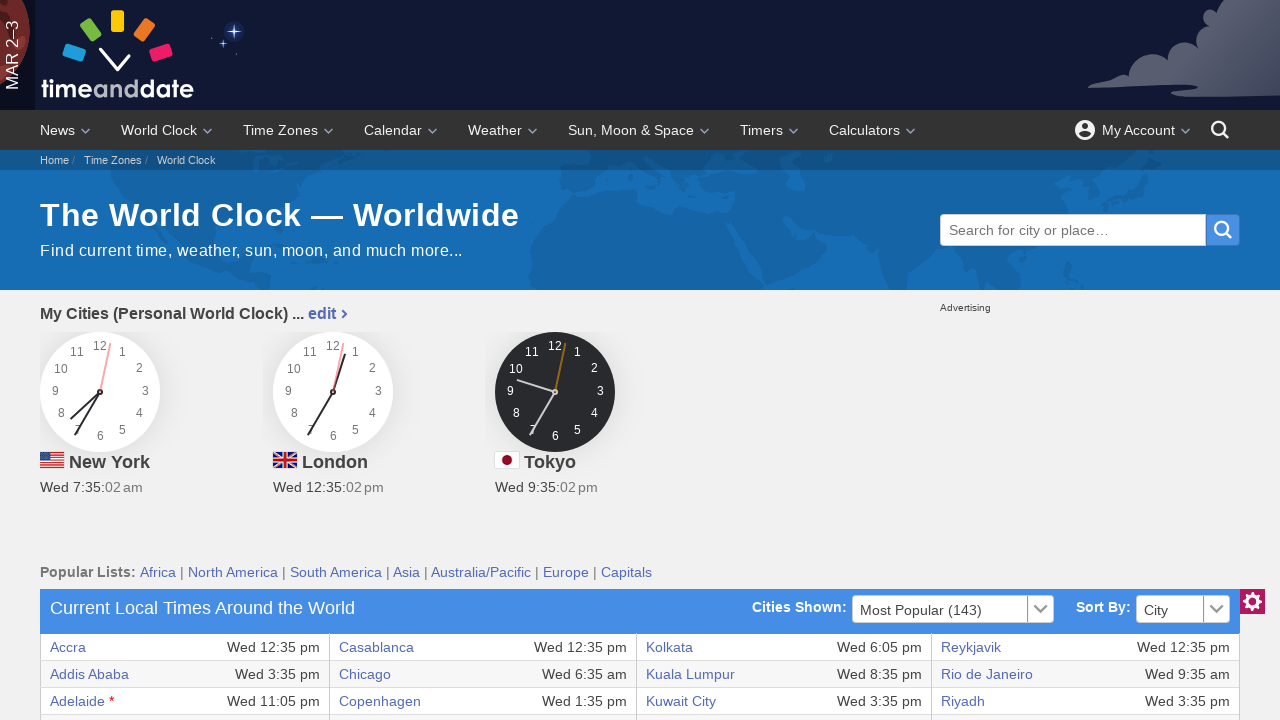

Retrieved text content from row 14, column 6: 'Wed 6:35 am'
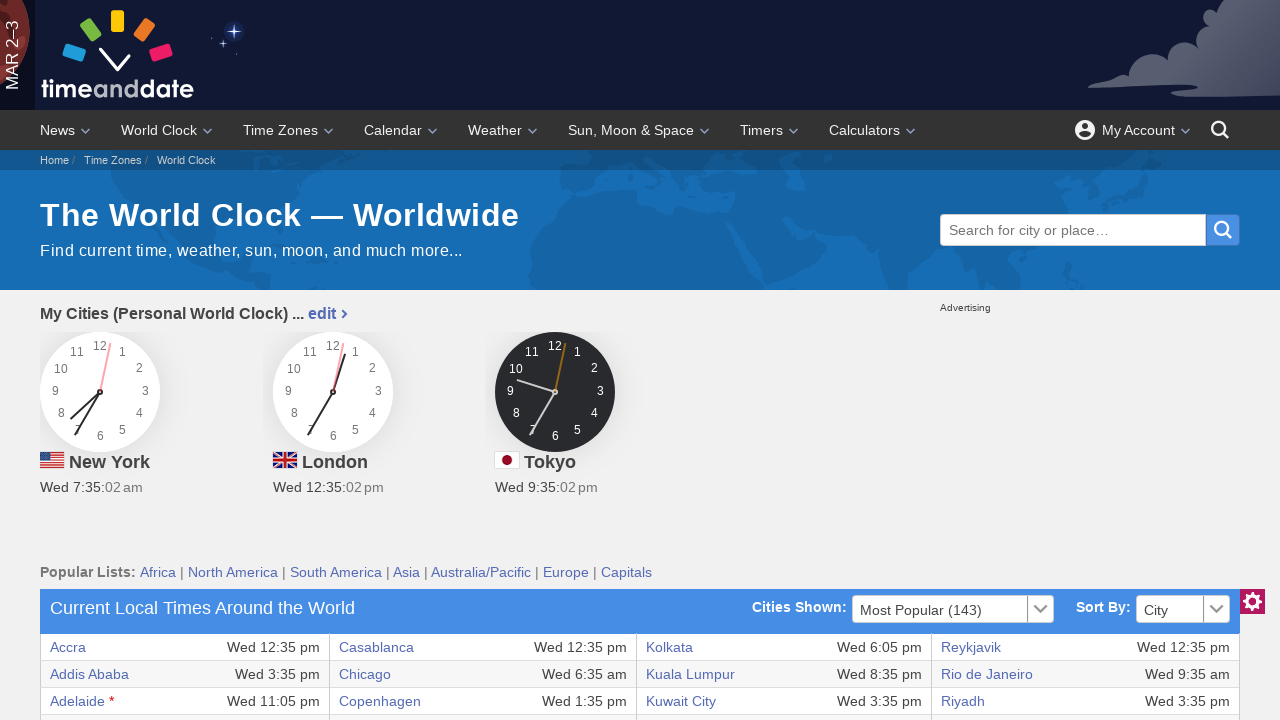

Checked if cell exists at row 14, column 7
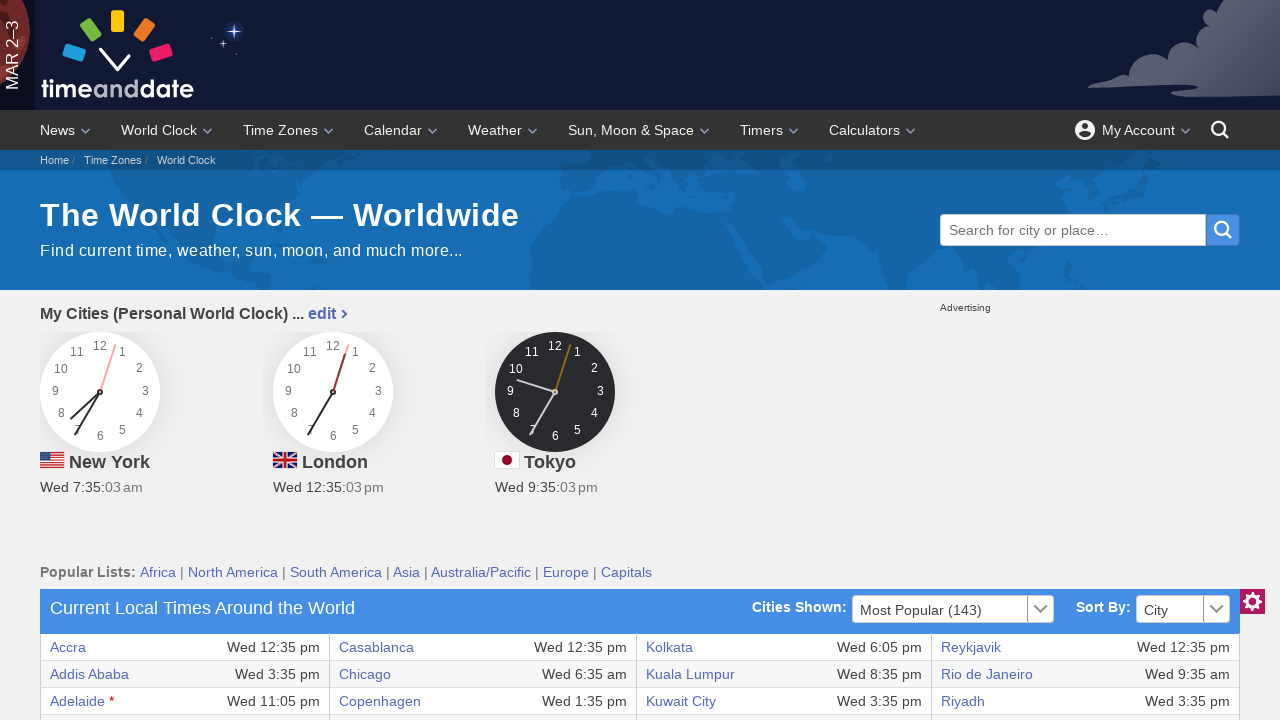

Retrieved text content from row 14, column 7: 'Shanghai'
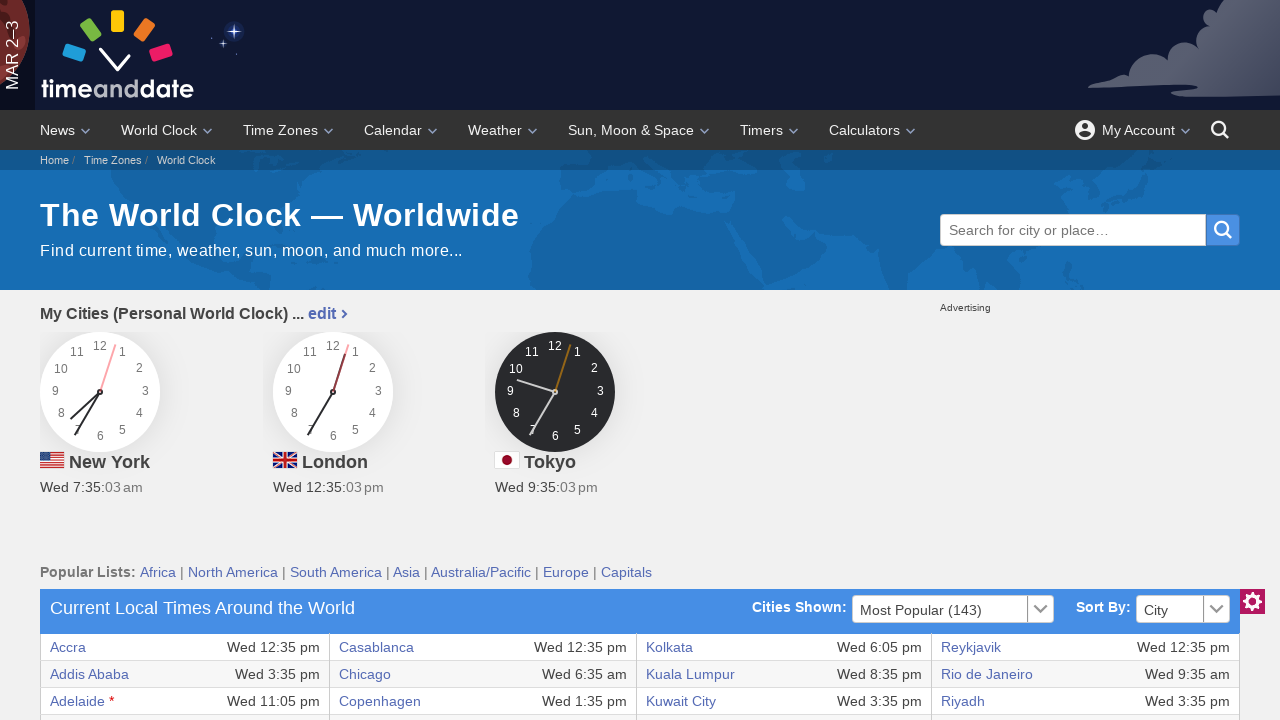

Checked if cell exists at row 14, column 8
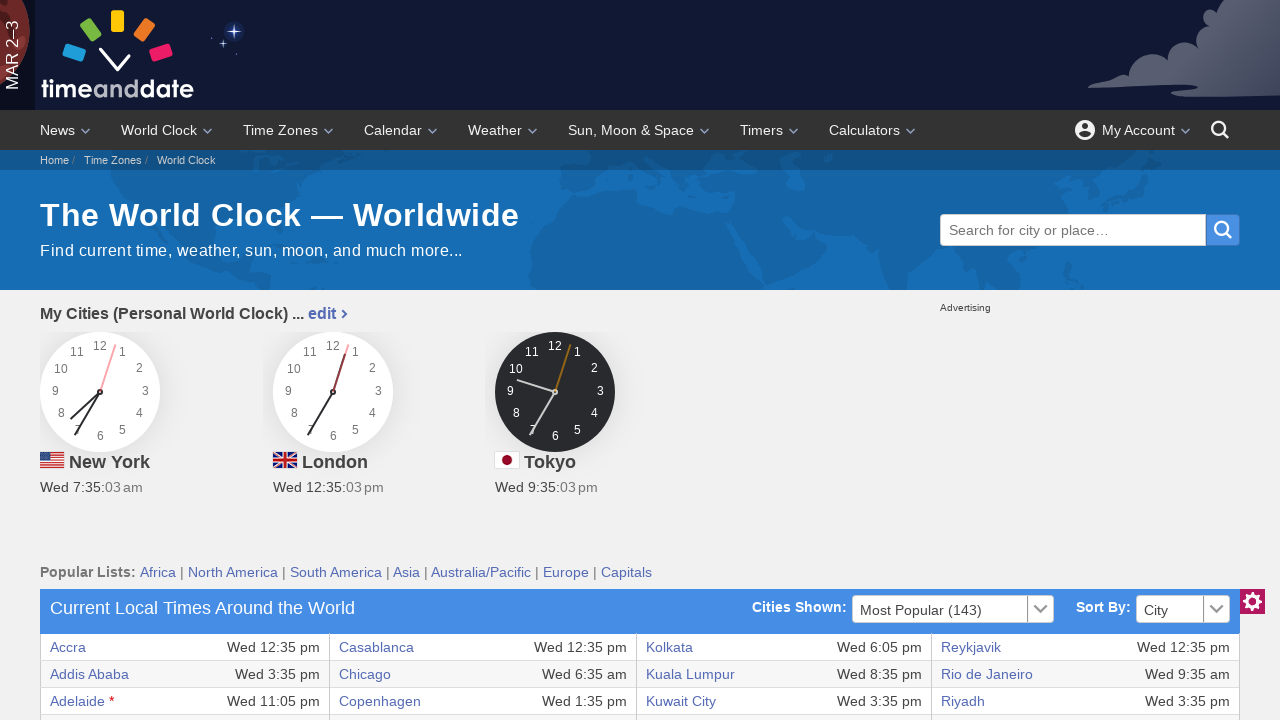

Retrieved text content from row 14, column 8: 'Wed 8:35 pm'
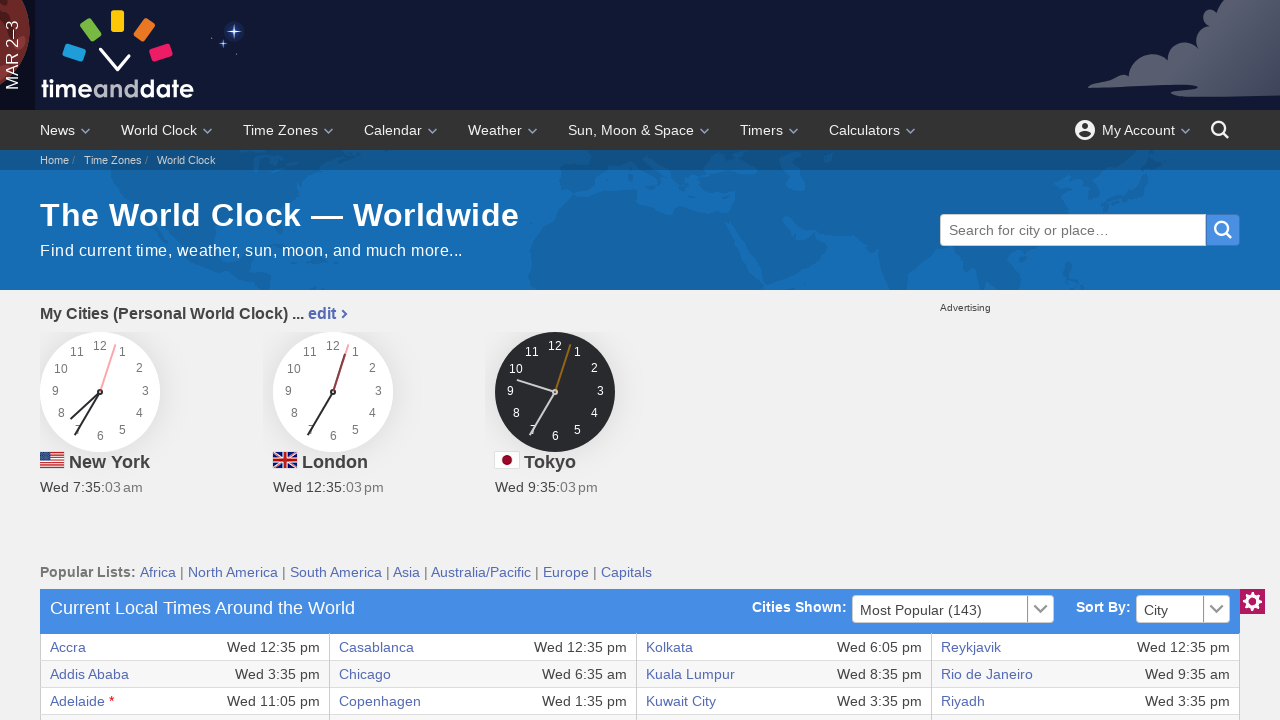

Checked if cell exists at row 15, column 1
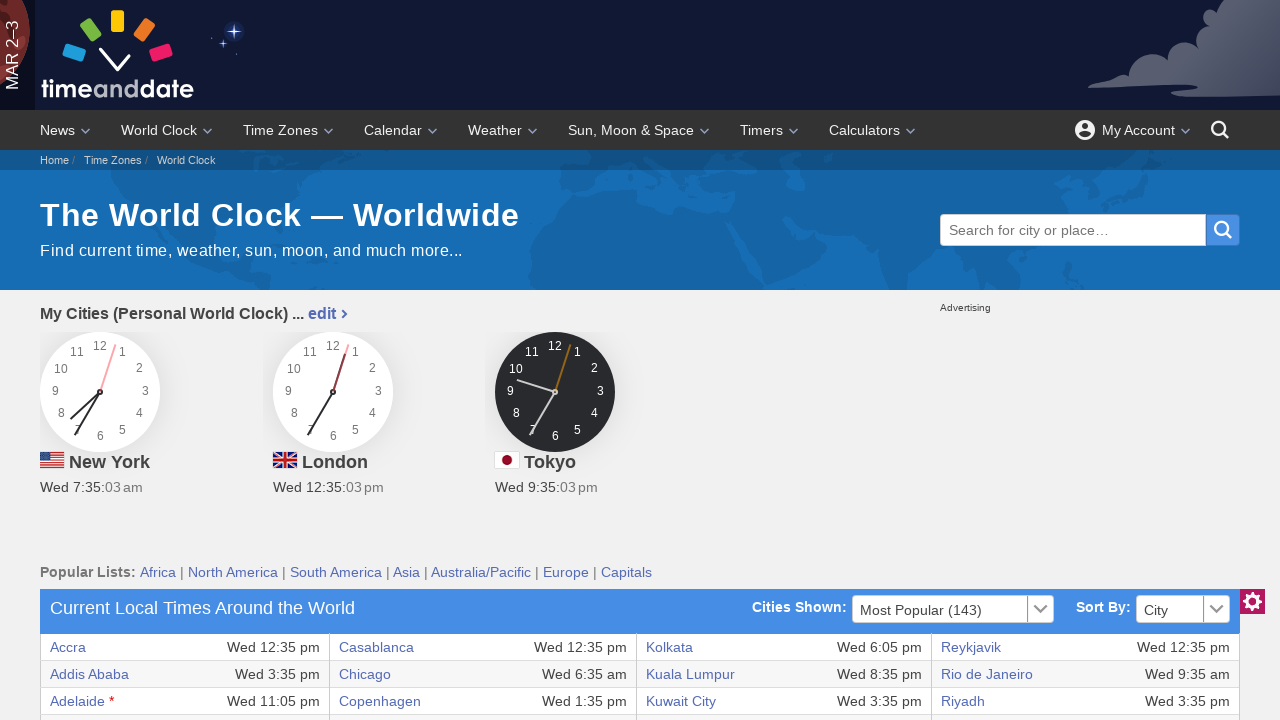

Retrieved text content from row 15, column 1: 'Auckland *'
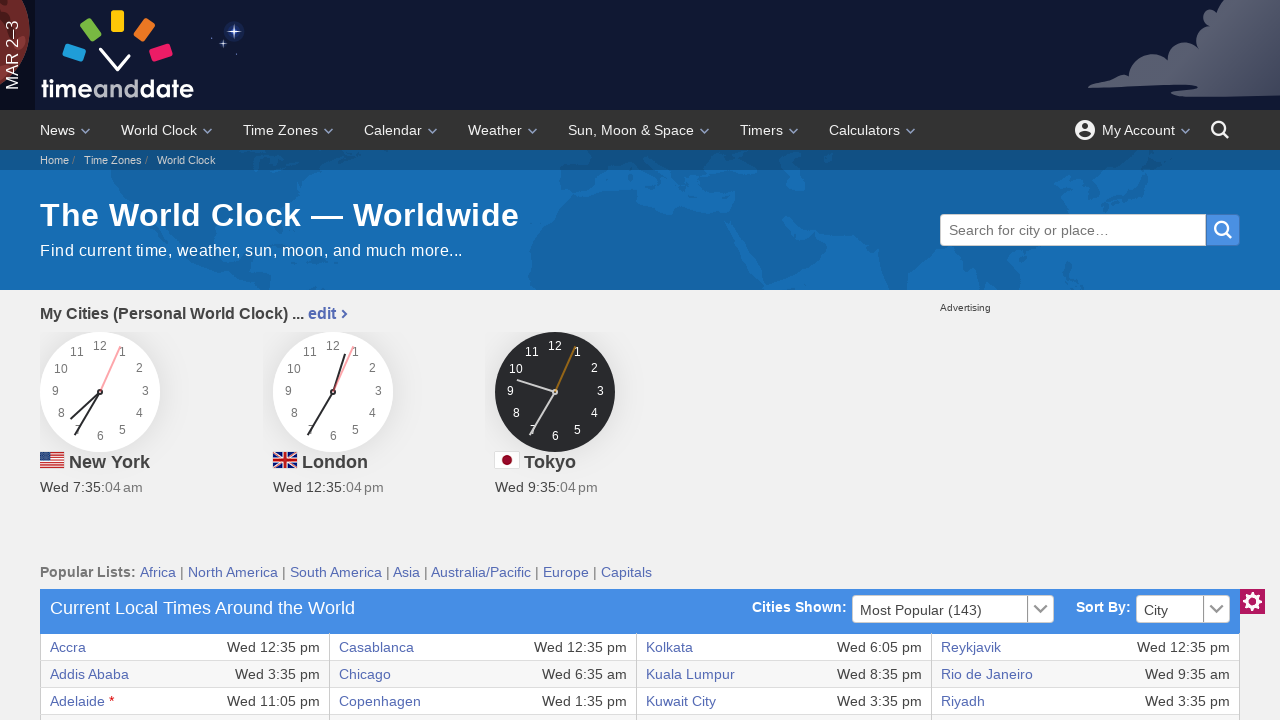

Checked if cell exists at row 15, column 2
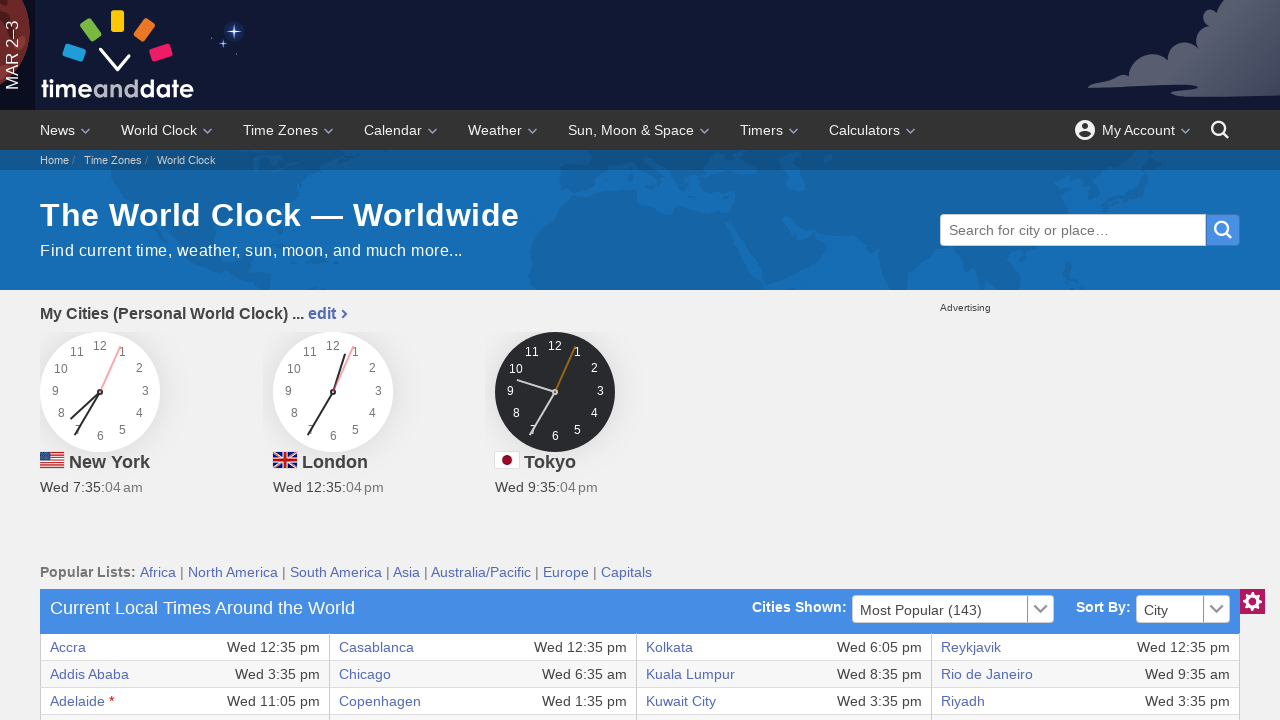

Retrieved text content from row 15, column 2: 'Thu 1:35 am'
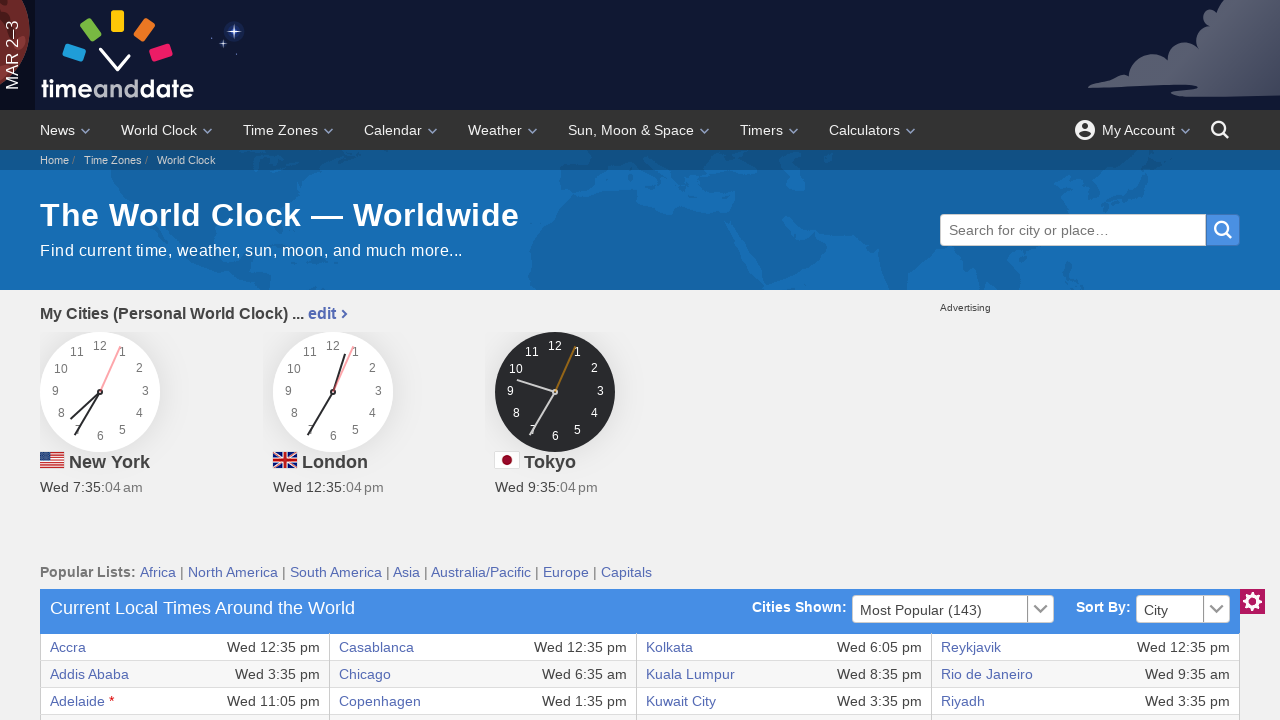

Checked if cell exists at row 15, column 3
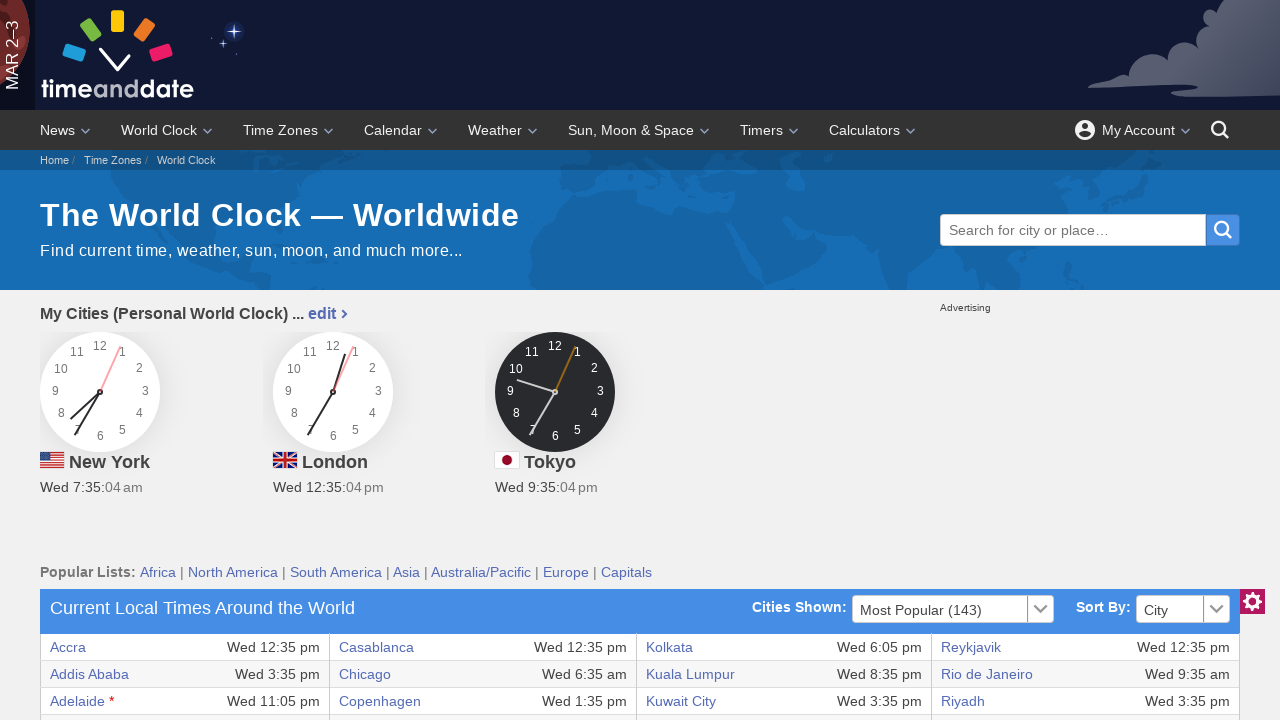

Retrieved text content from row 15, column 3: 'Guatemala City'
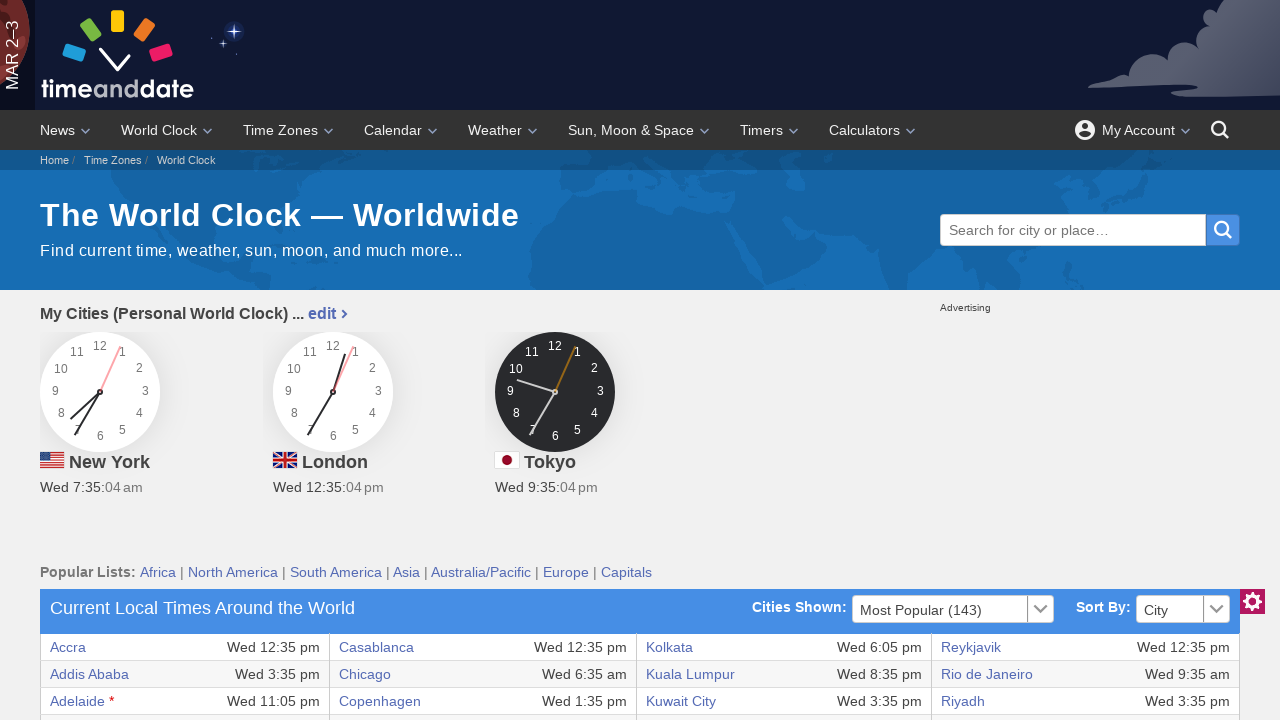

Checked if cell exists at row 15, column 4
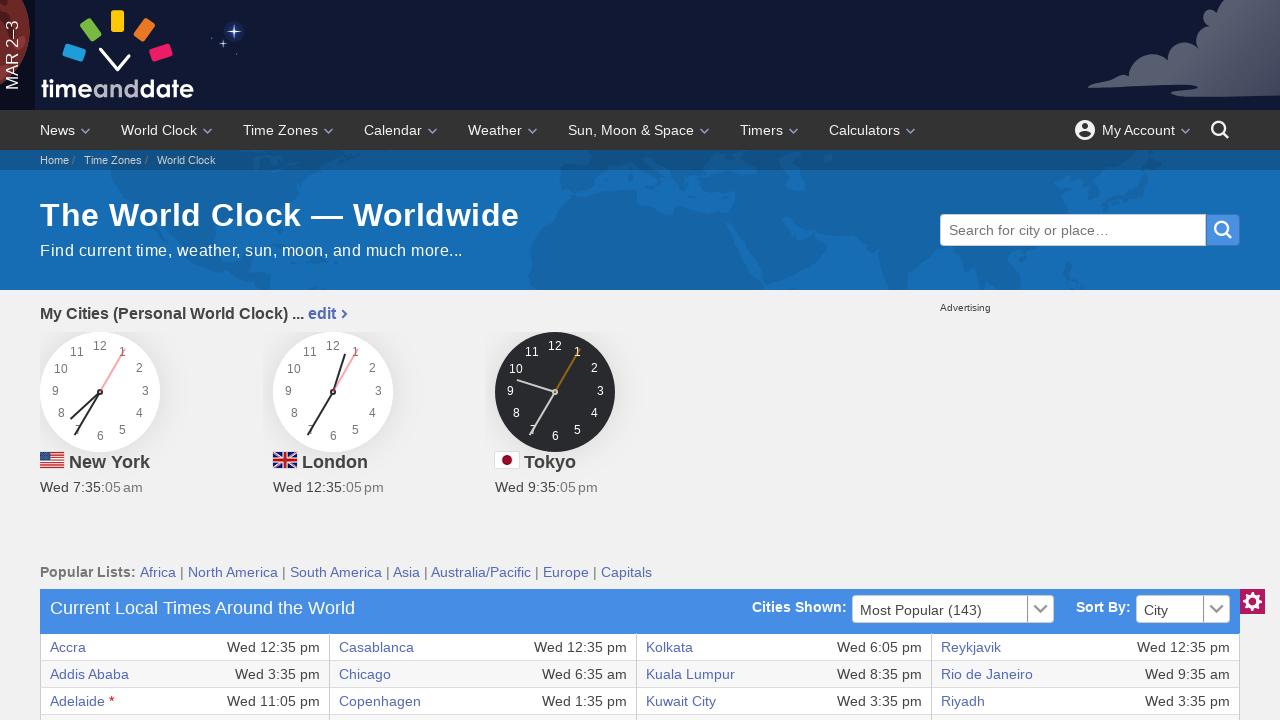

Retrieved text content from row 15, column 4: 'Wed 6:35 am'
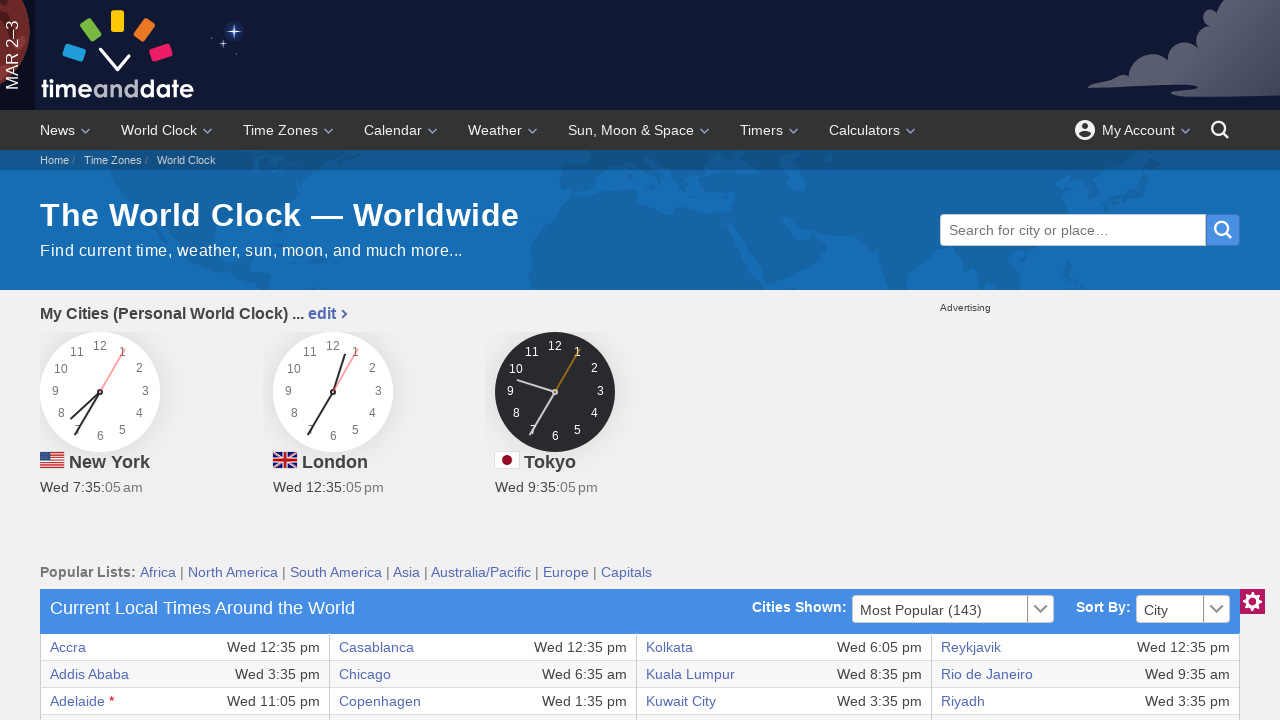

Checked if cell exists at row 15, column 5
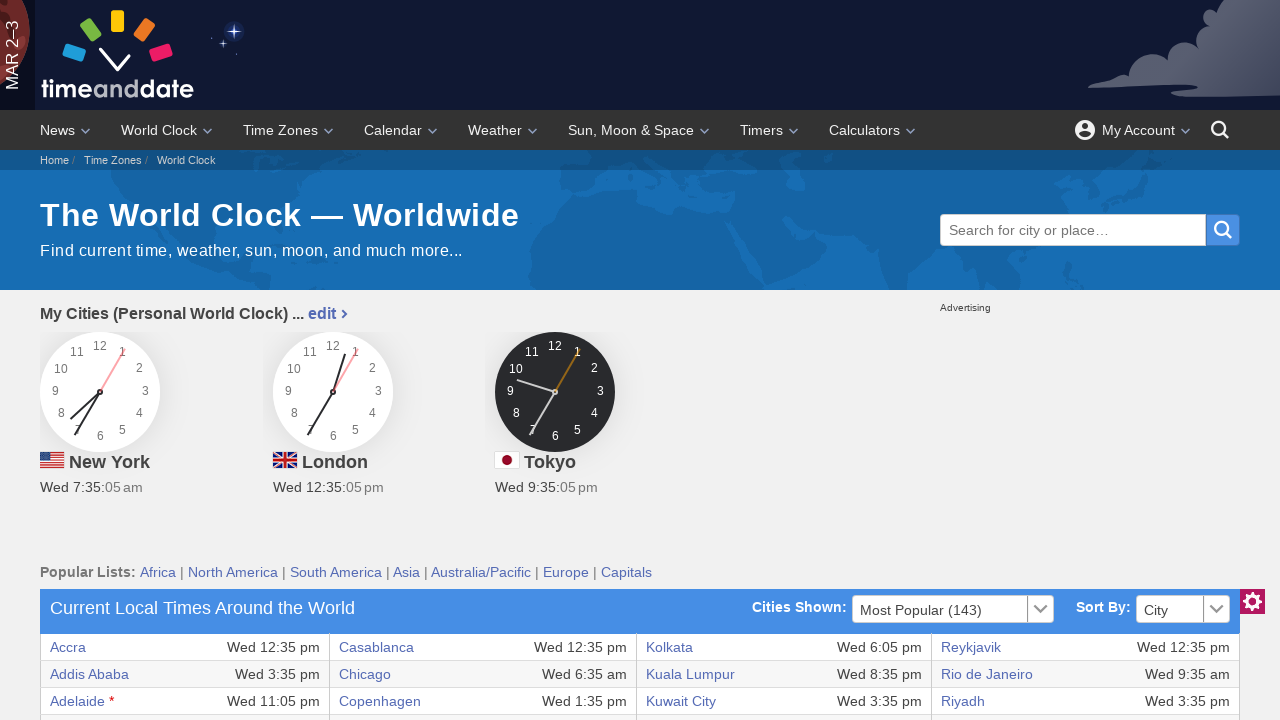

Retrieved text content from row 15, column 5: 'Manila'
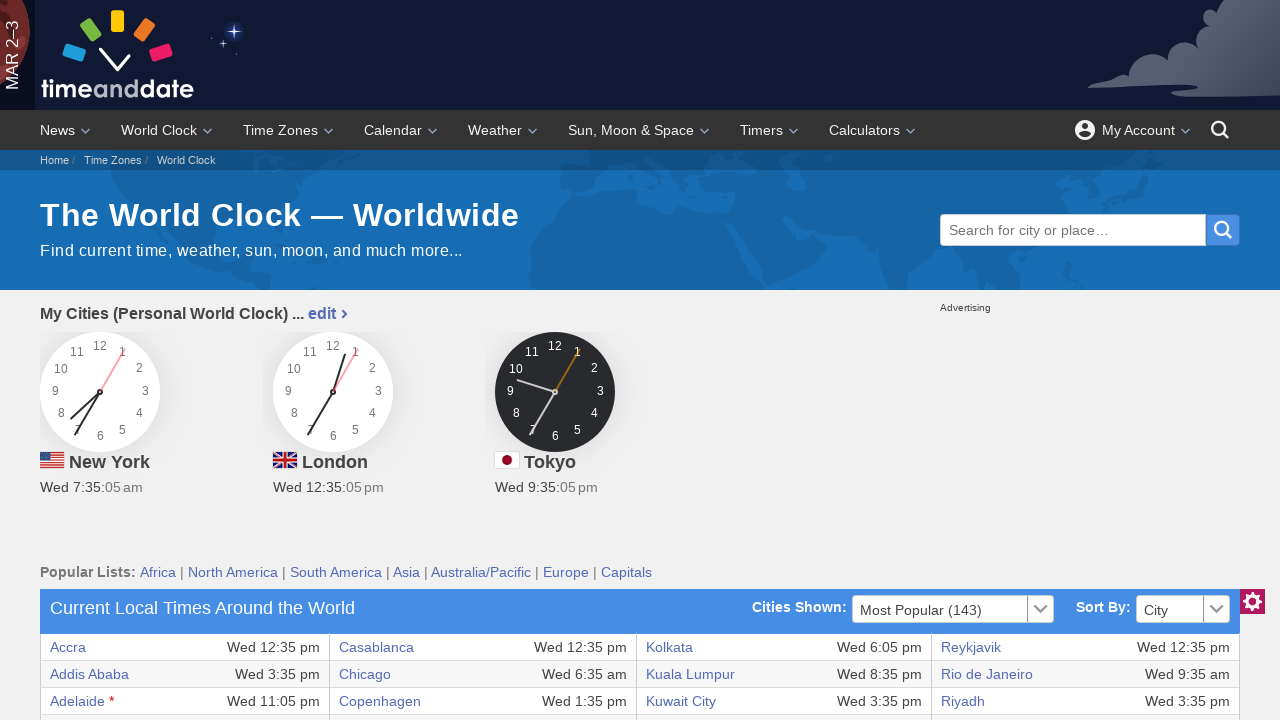

Checked if cell exists at row 15, column 6
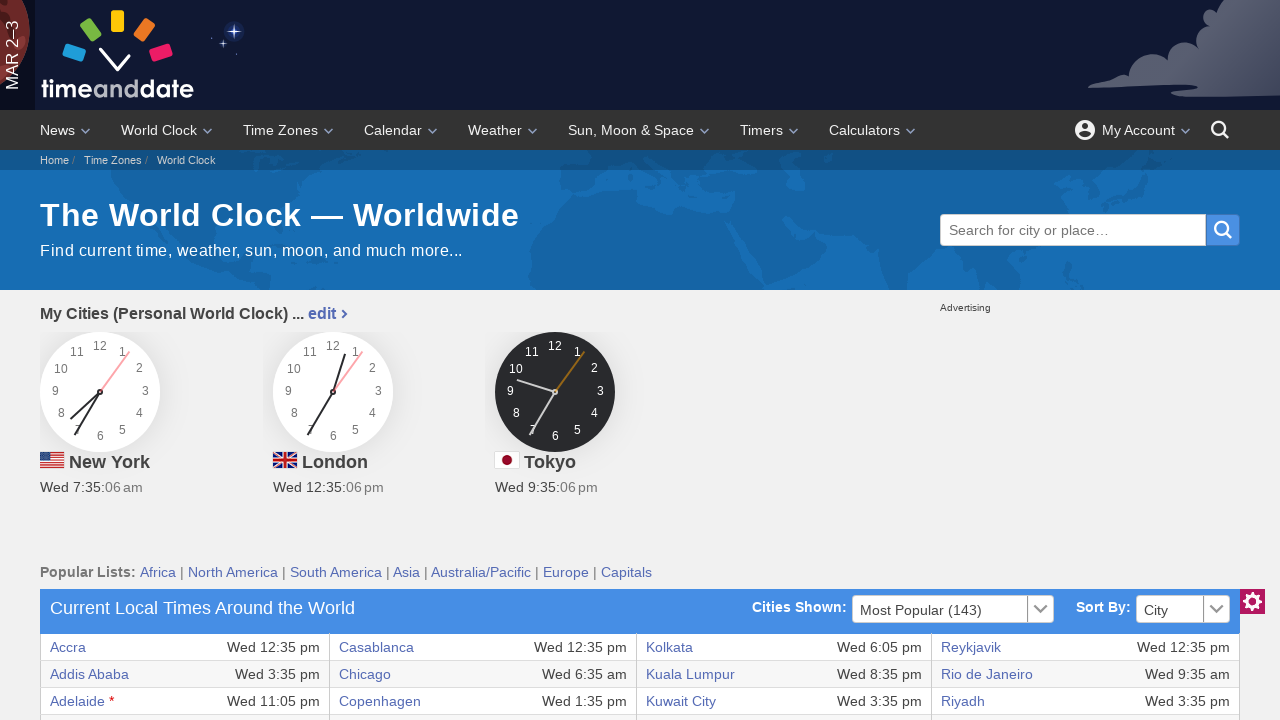

Retrieved text content from row 15, column 6: 'Wed 8:35 pm'
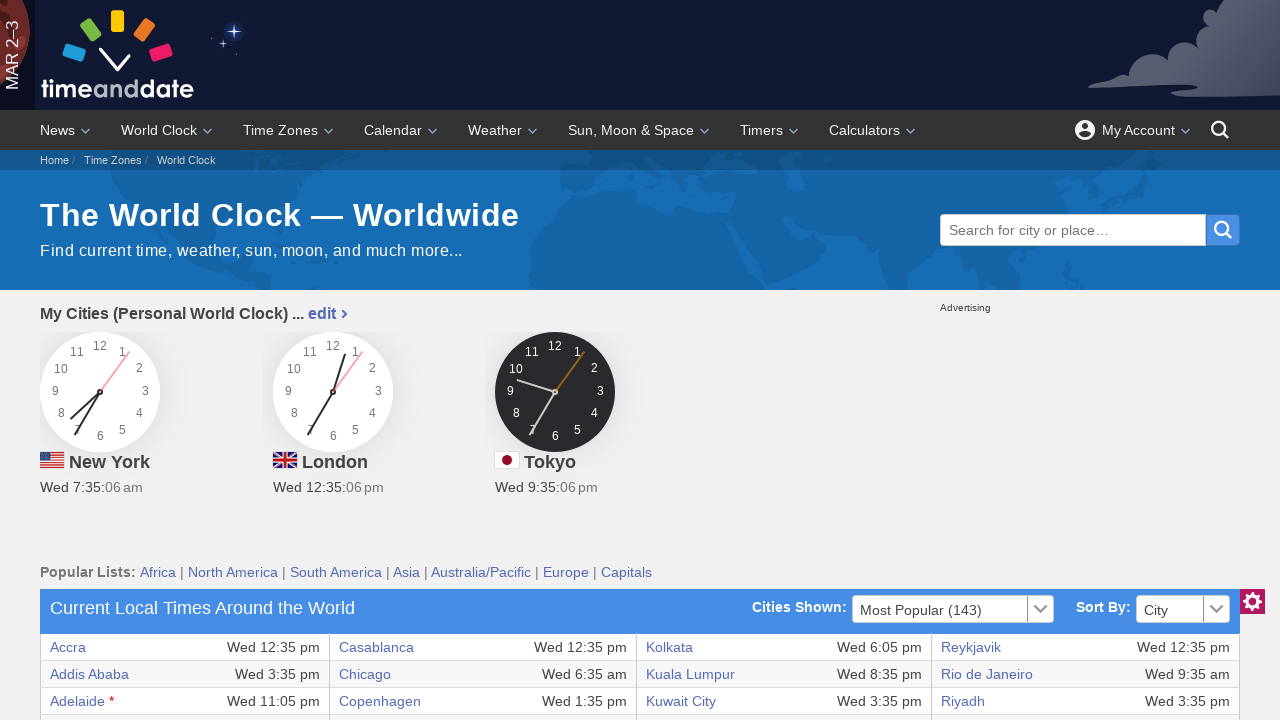

Checked if cell exists at row 15, column 7
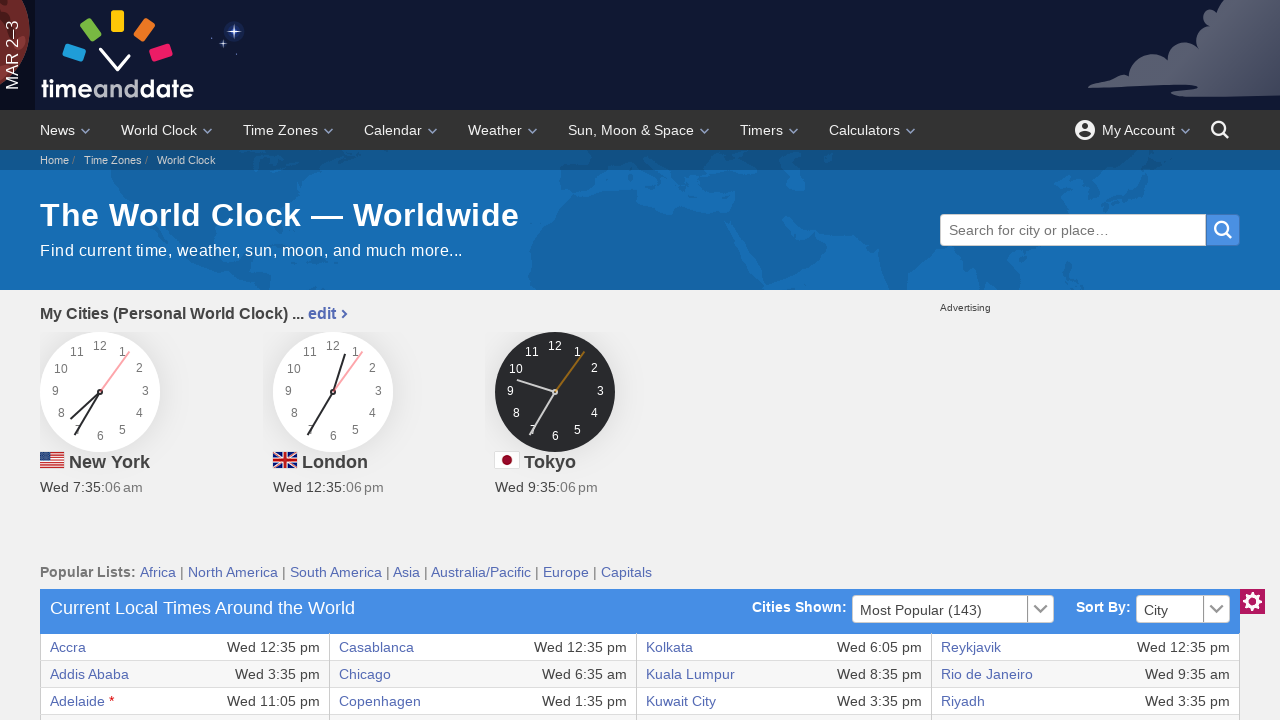

Retrieved text content from row 15, column 7: 'Singapore'
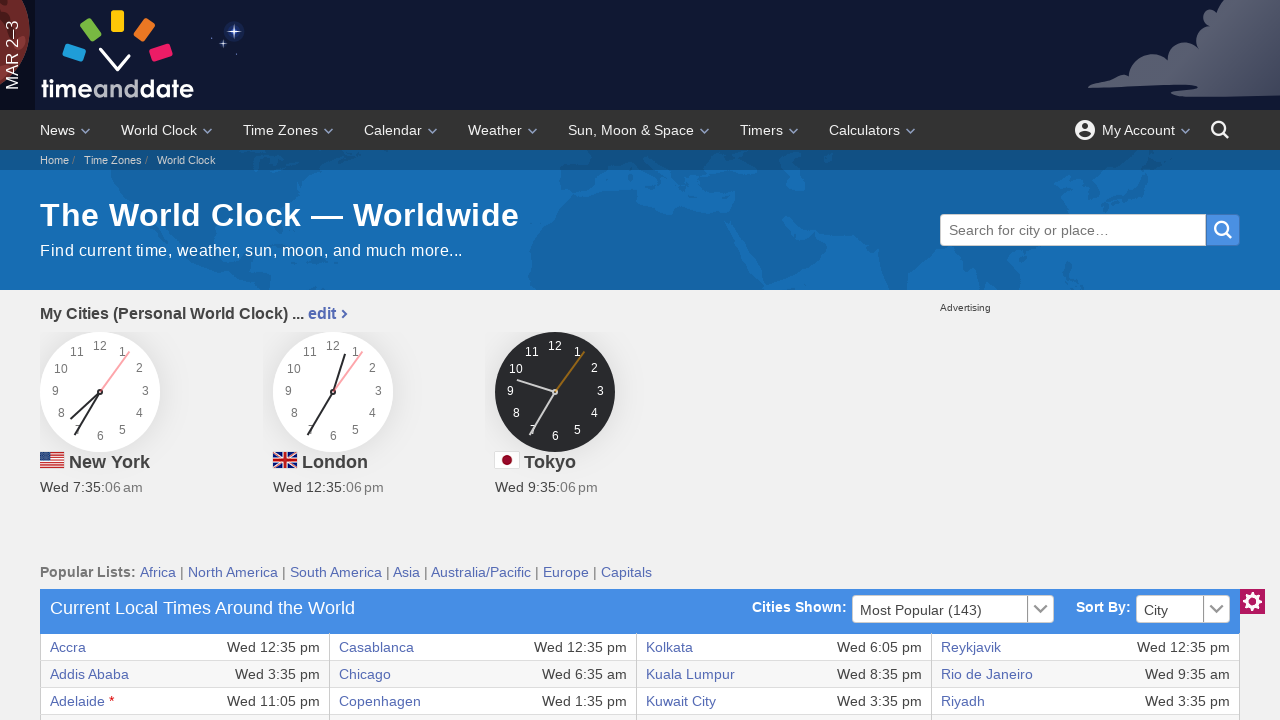

Checked if cell exists at row 15, column 8
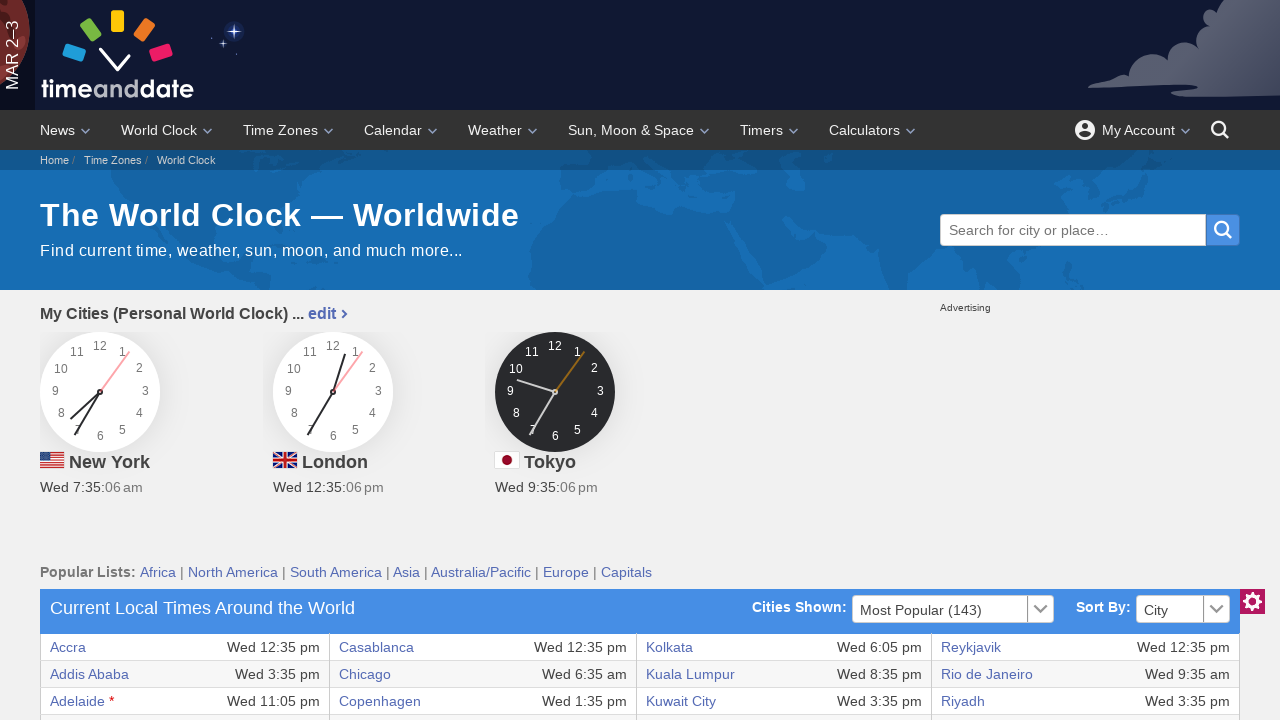

Retrieved text content from row 15, column 8: 'Wed 8:35 pm'
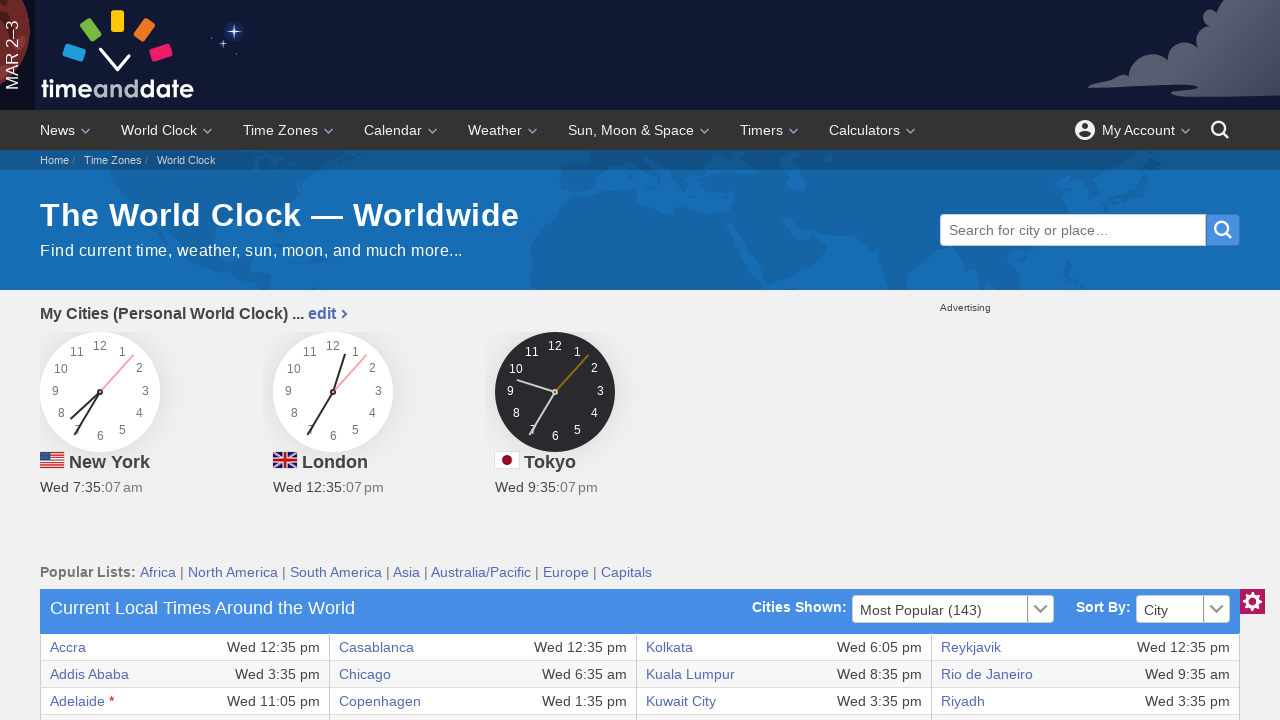

Checked if cell exists at row 16, column 1
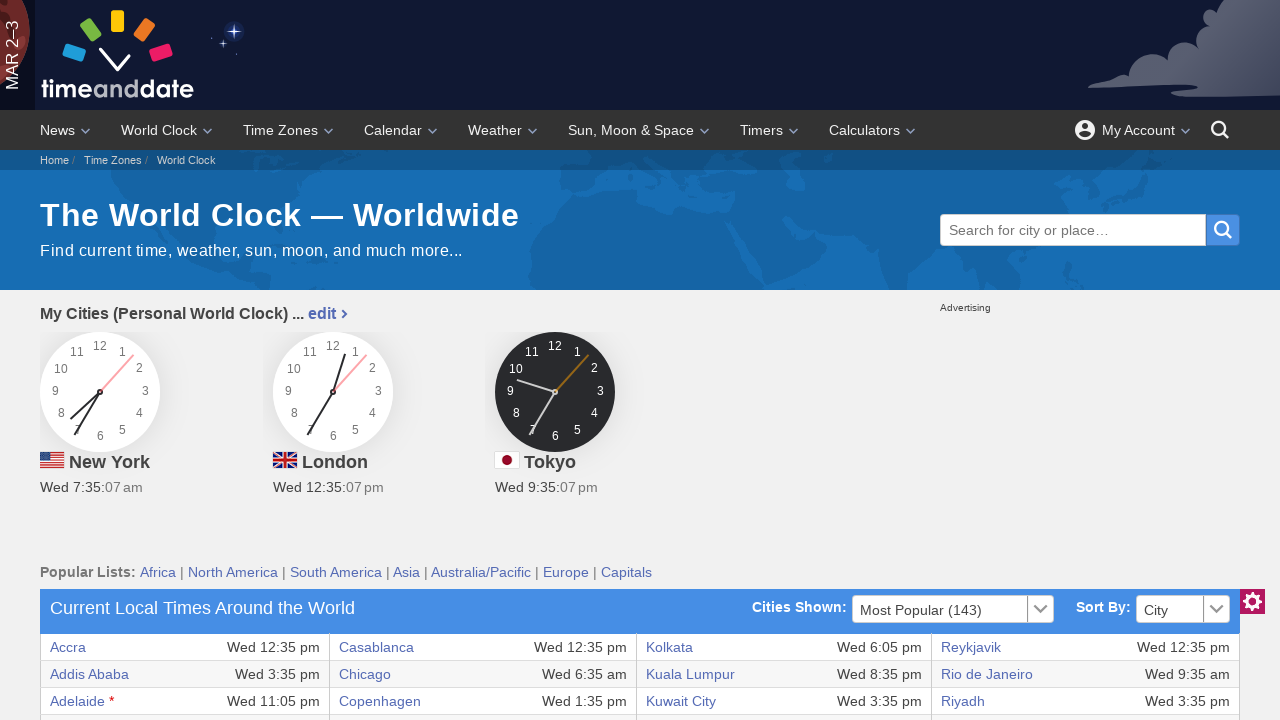

Retrieved text content from row 16, column 1: 'Baghdad'
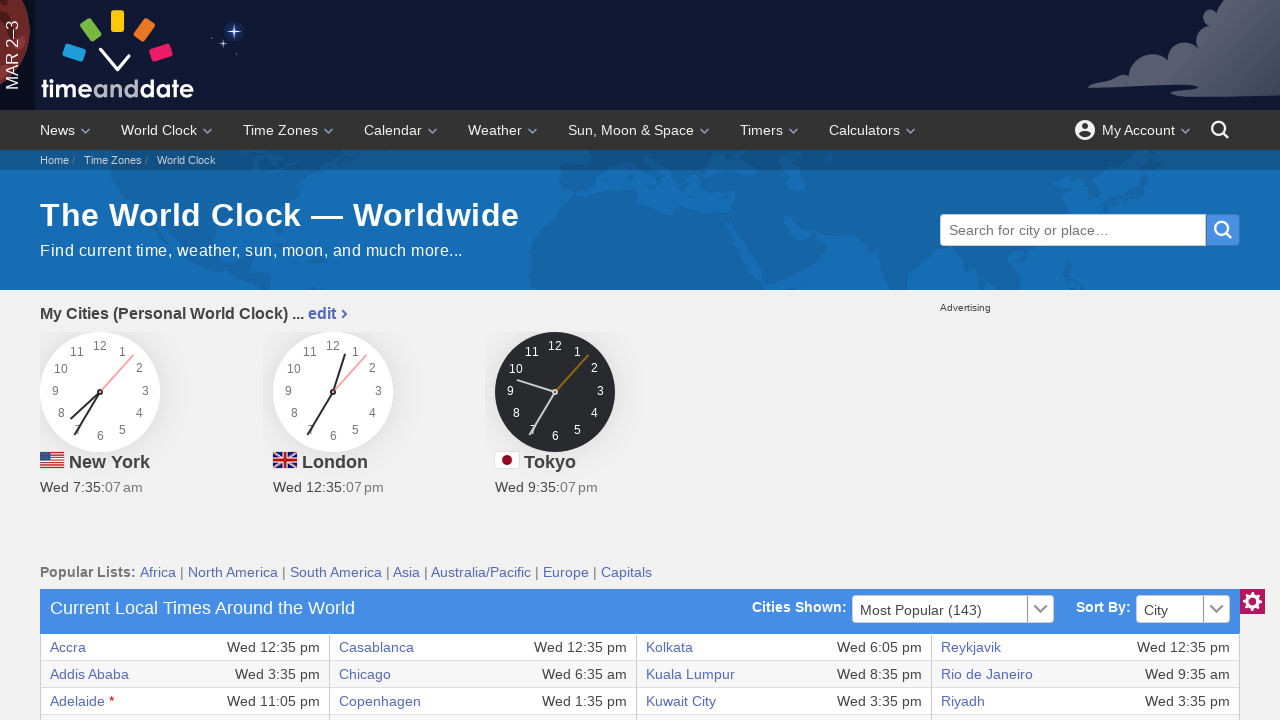

Checked if cell exists at row 16, column 2
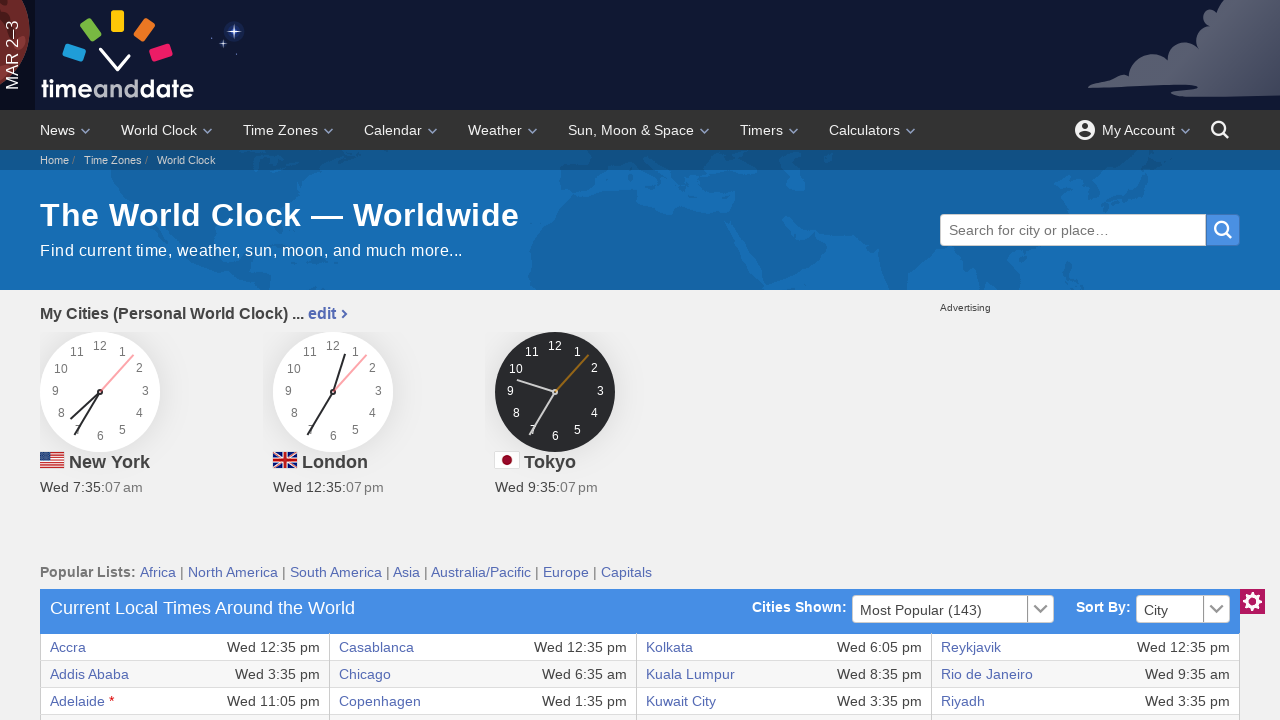

Retrieved text content from row 16, column 2: 'Wed 3:35 pm'
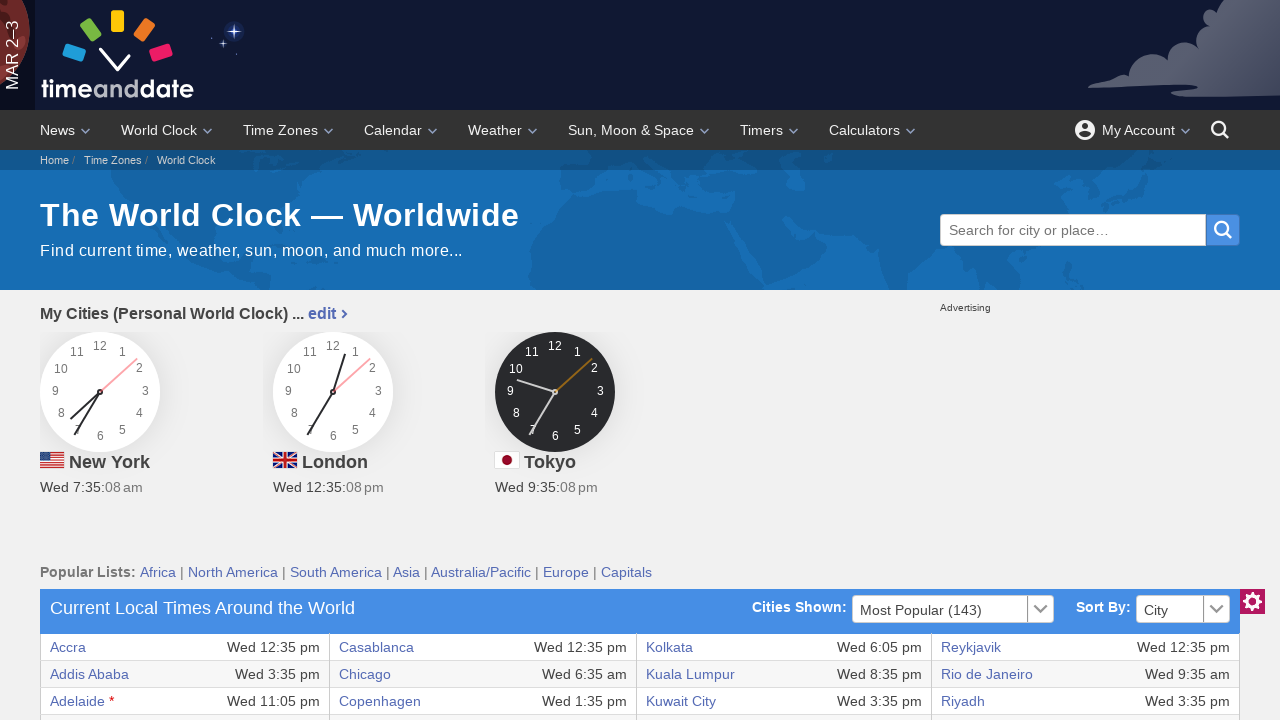

Checked if cell exists at row 16, column 3
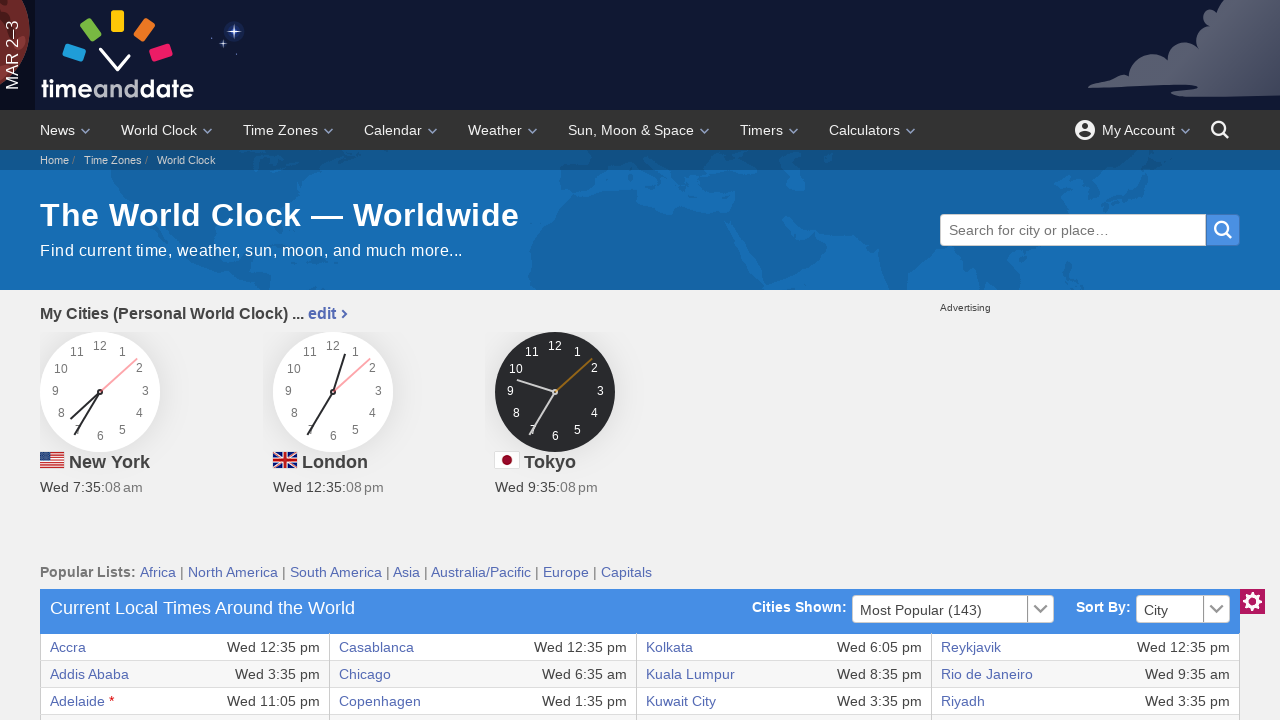

Retrieved text content from row 16, column 3: 'Halifax'
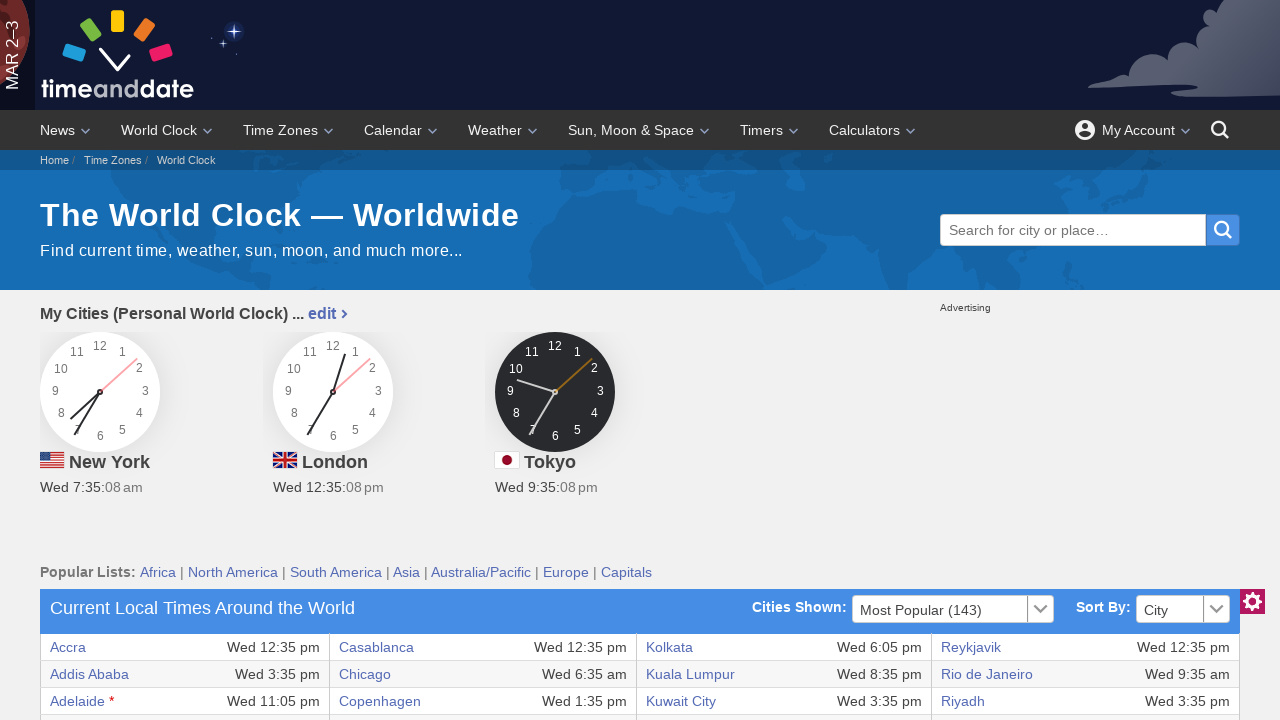

Checked if cell exists at row 16, column 4
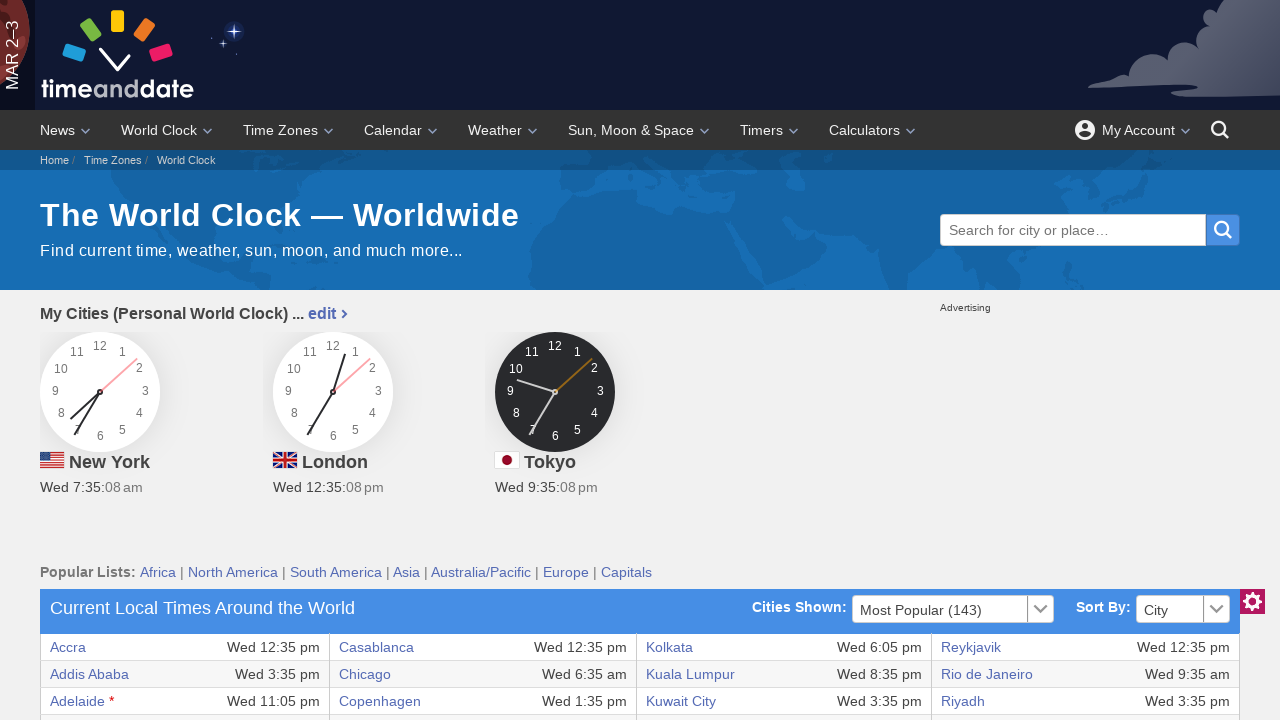

Retrieved text content from row 16, column 4: 'Wed 8:35 am'
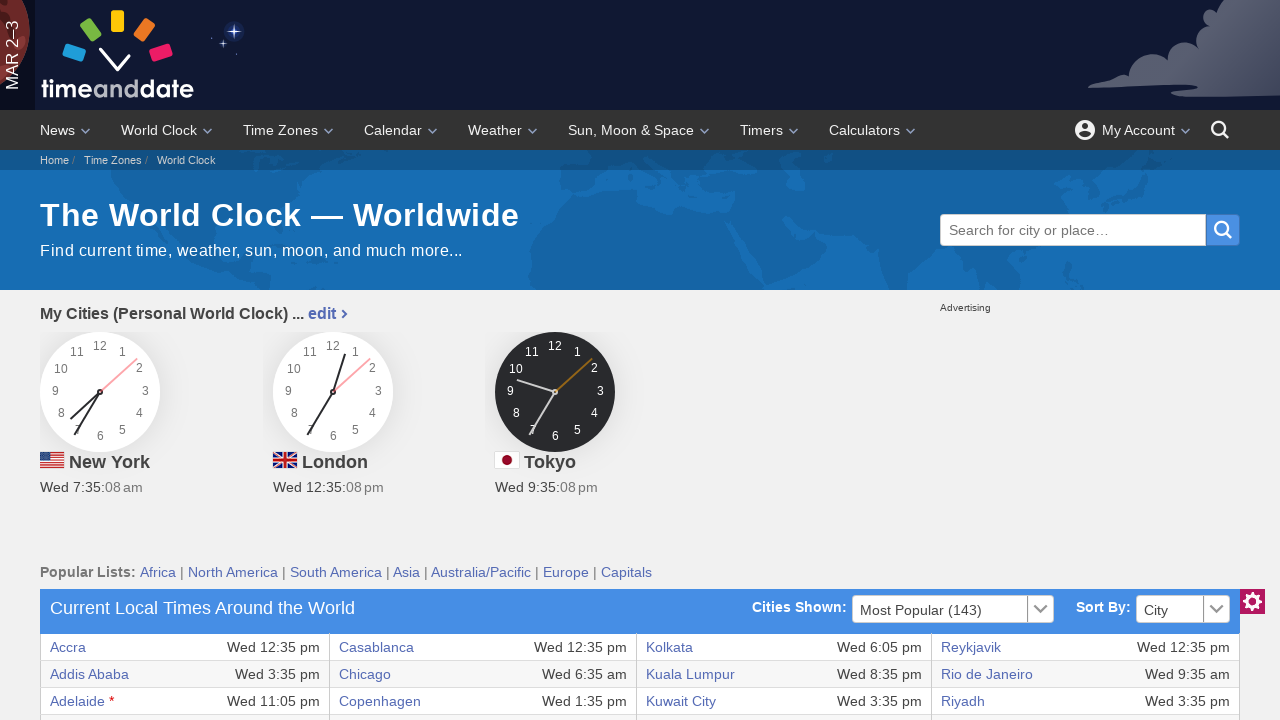

Checked if cell exists at row 16, column 5
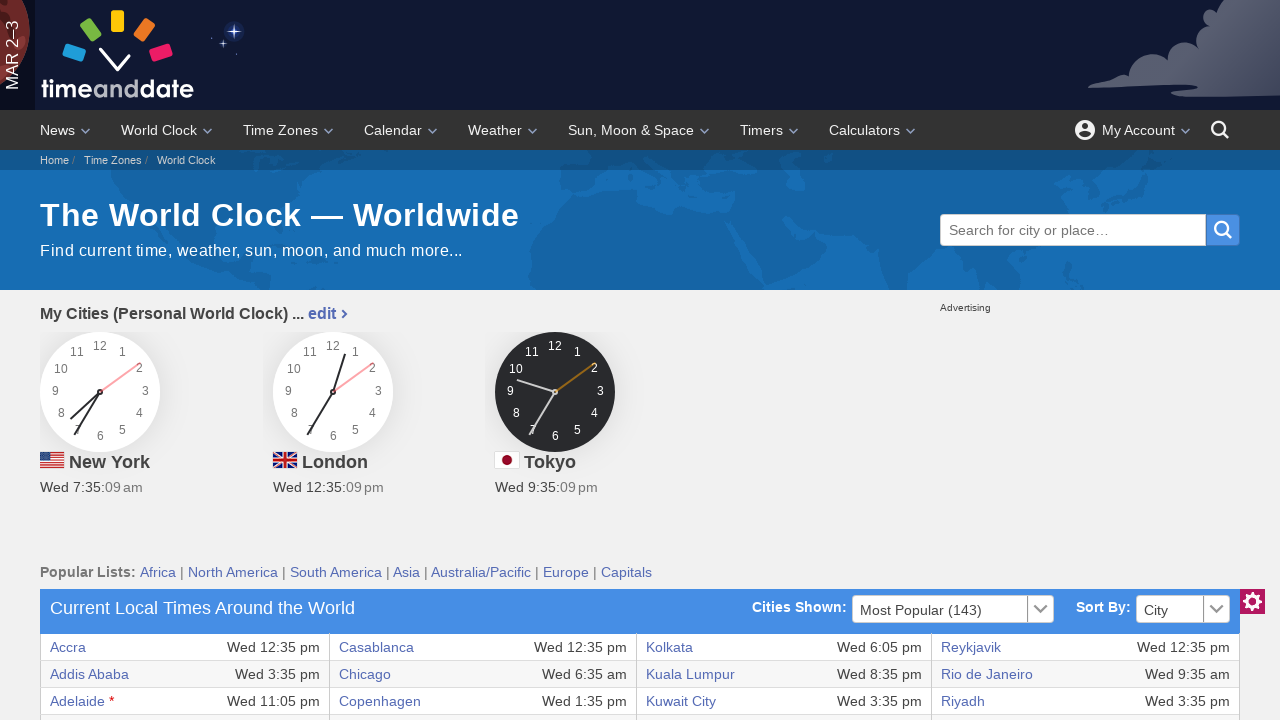

Retrieved text content from row 16, column 5: 'Melbourne *'
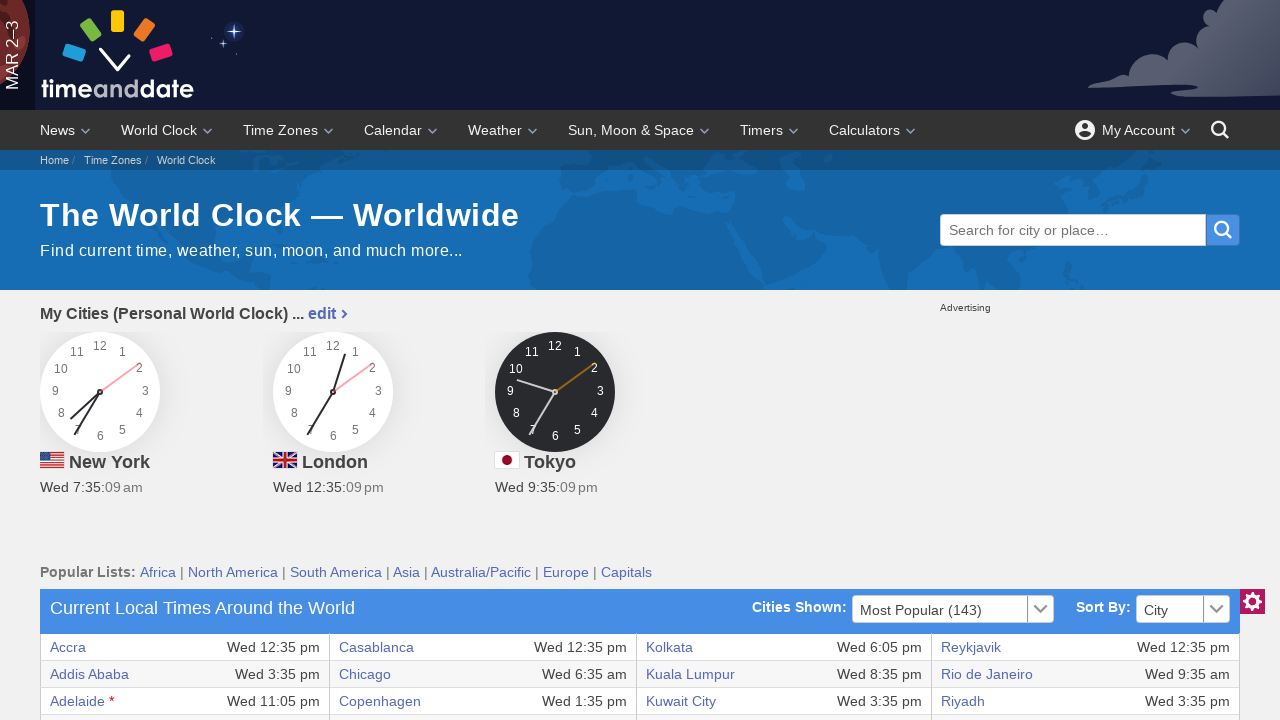

Checked if cell exists at row 16, column 6
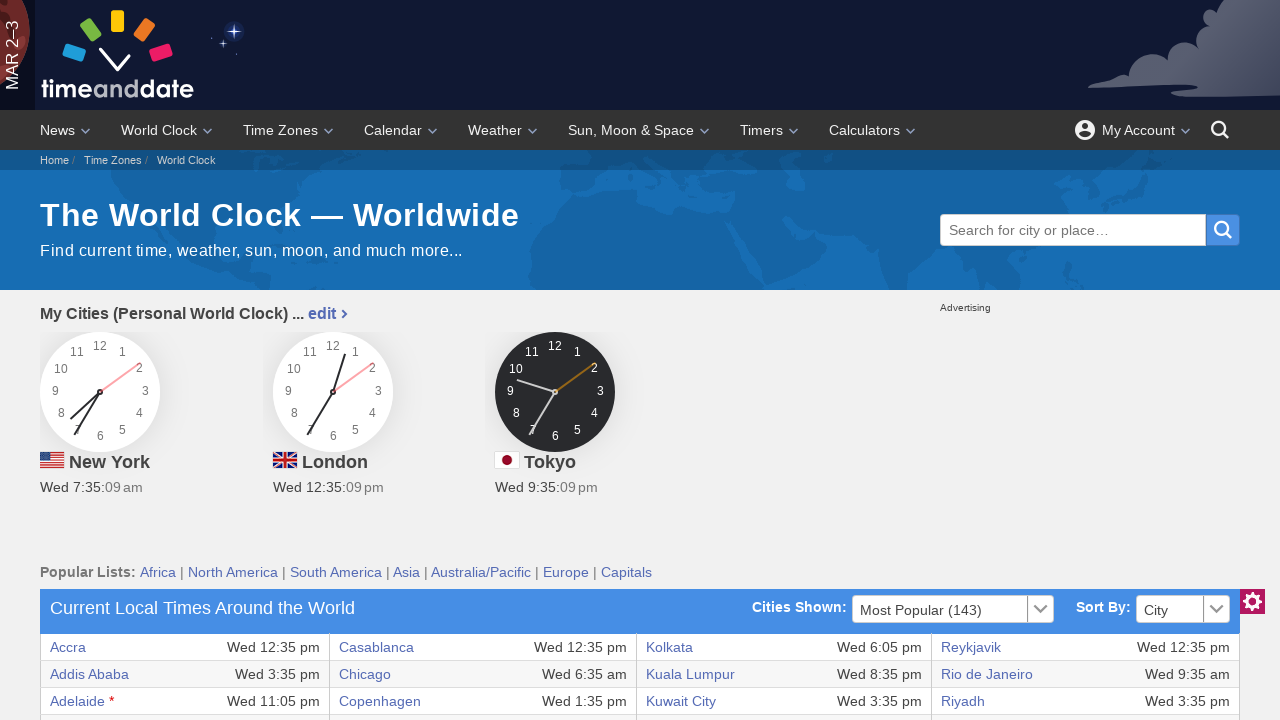

Retrieved text content from row 16, column 6: 'Wed 11:35 pm'
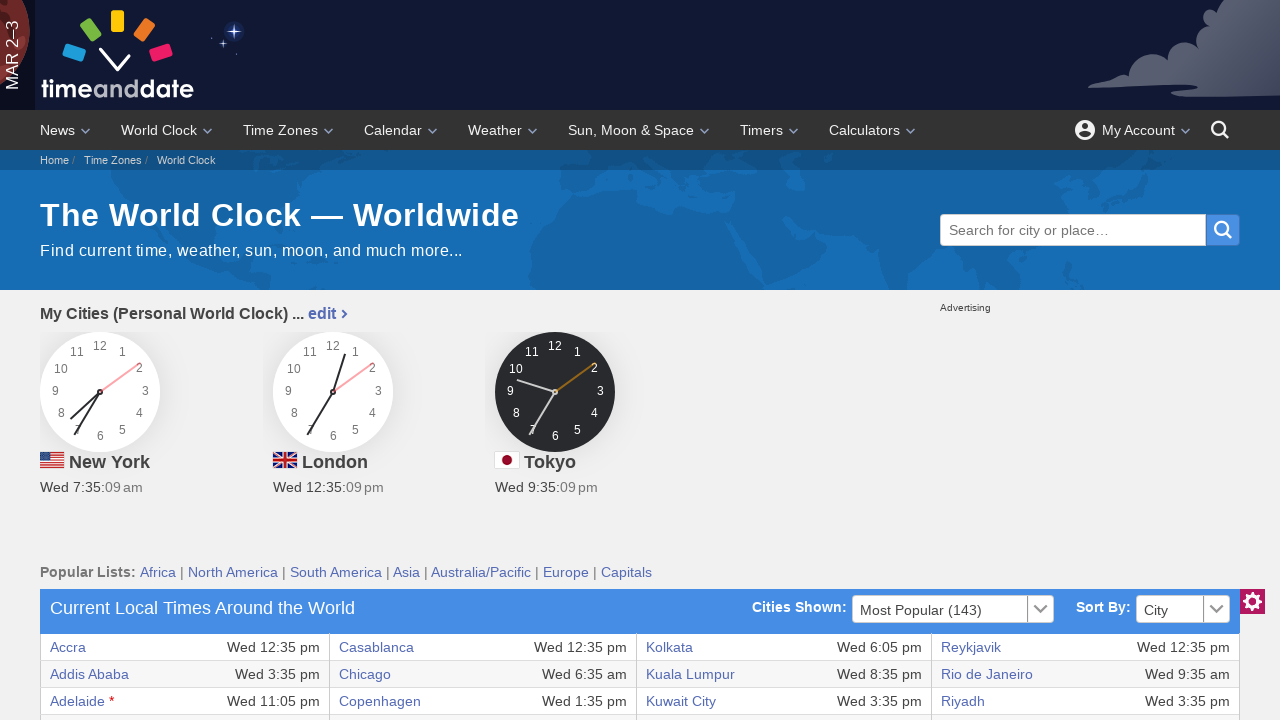

Checked if cell exists at row 16, column 7
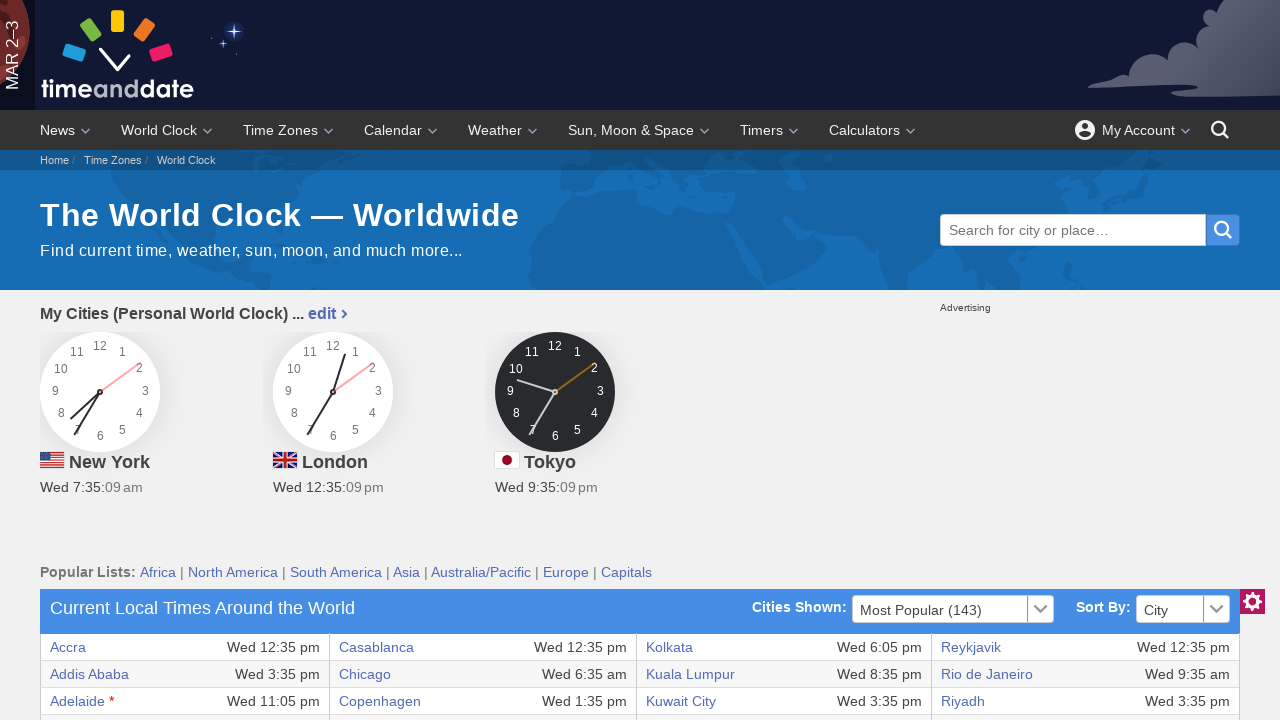

Retrieved text content from row 16, column 7: 'Sofia'
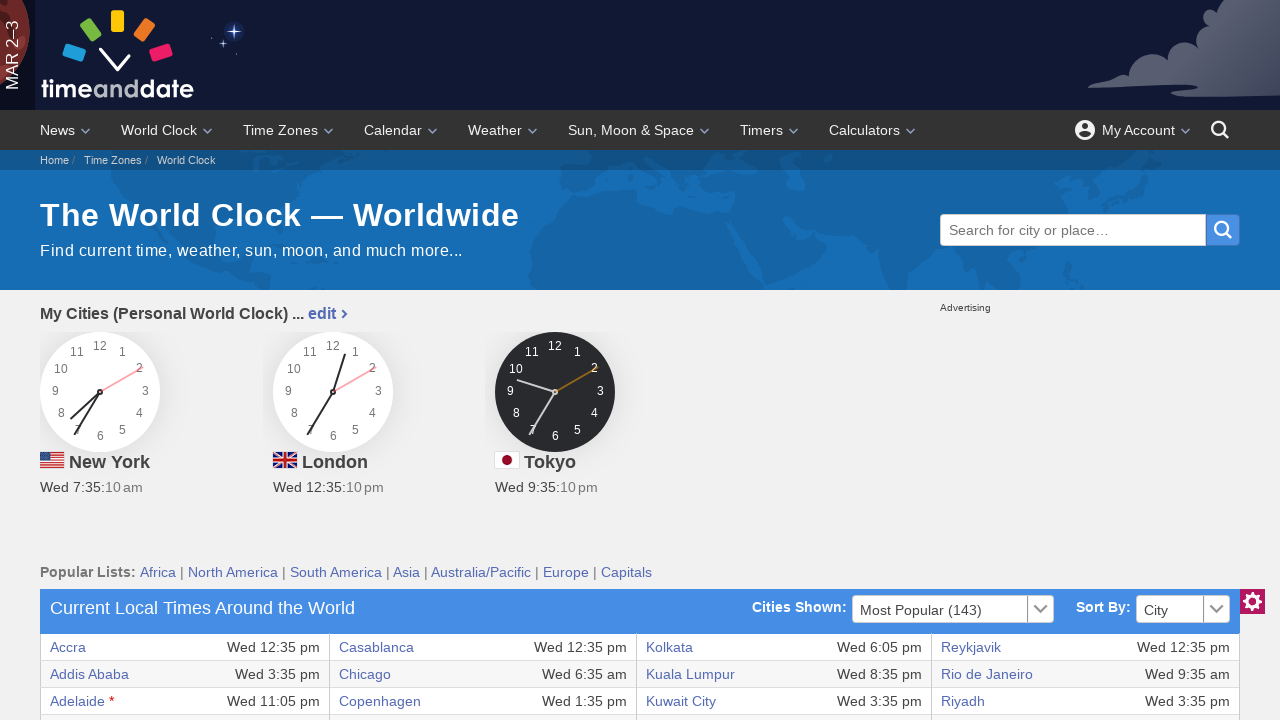

Checked if cell exists at row 16, column 8
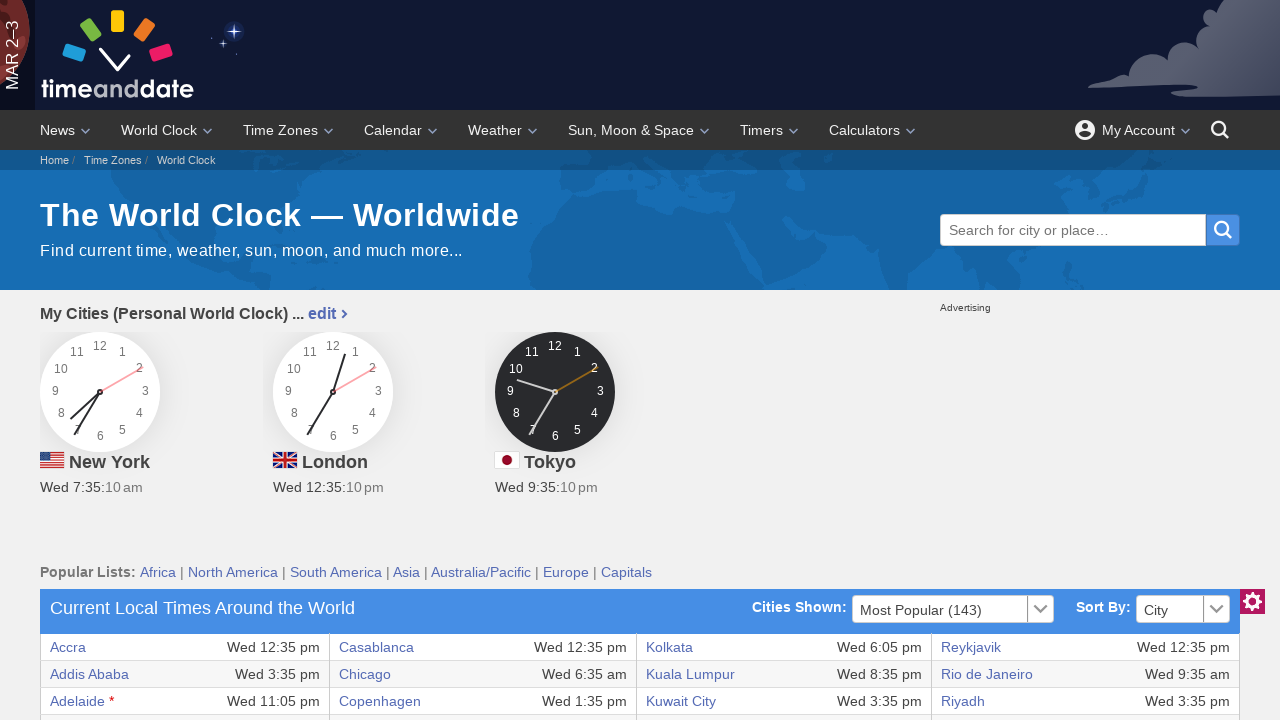

Retrieved text content from row 16, column 8: 'Wed 2:35 pm'
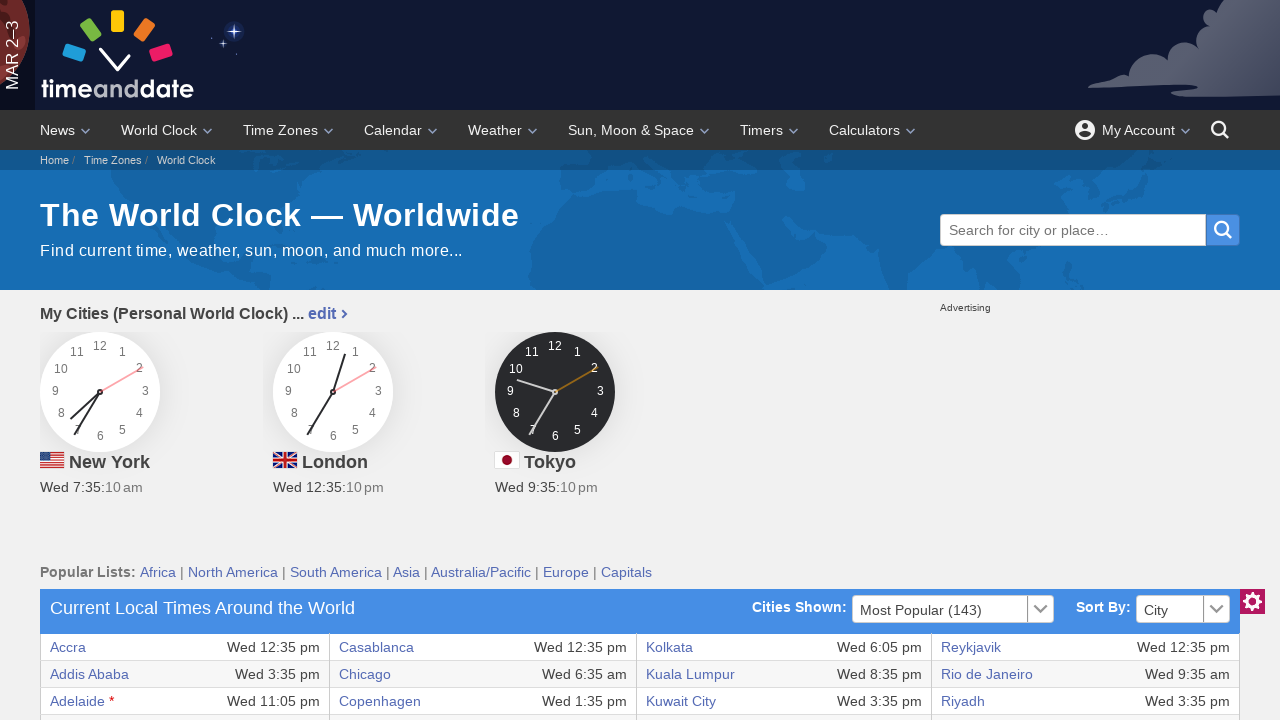

Checked if cell exists at row 17, column 1
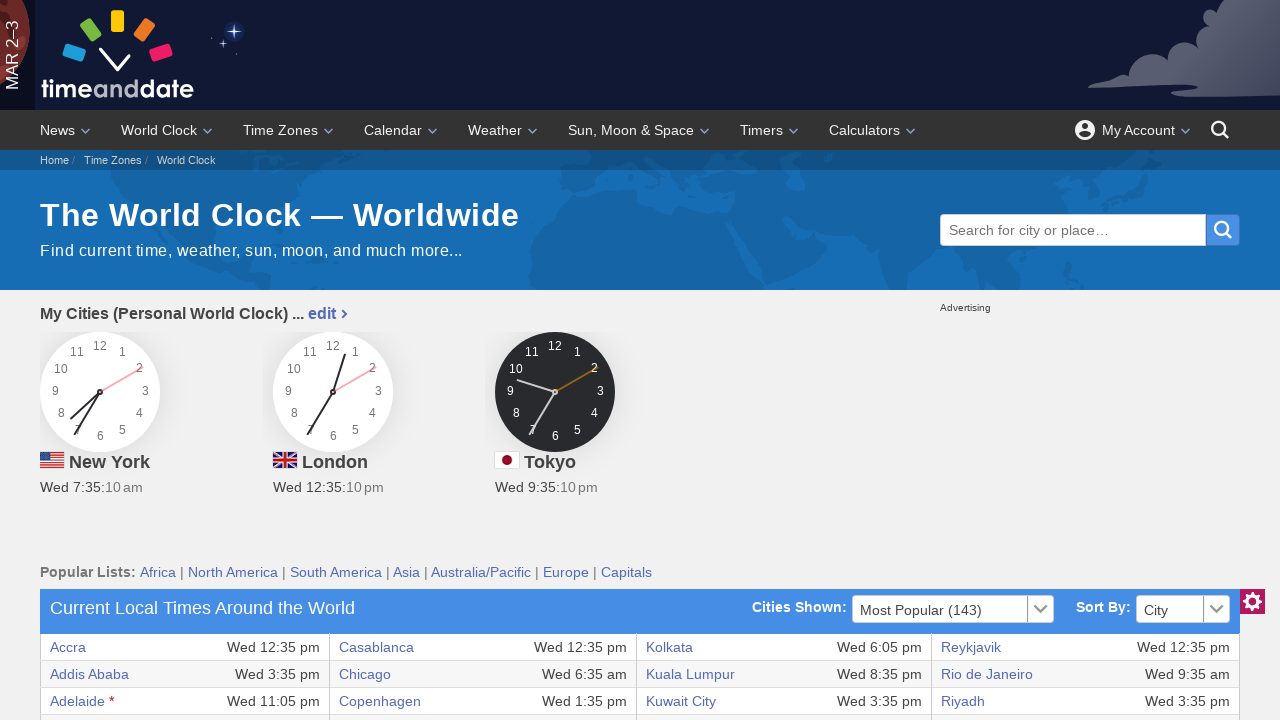

Retrieved text content from row 17, column 1: 'Bangkok'
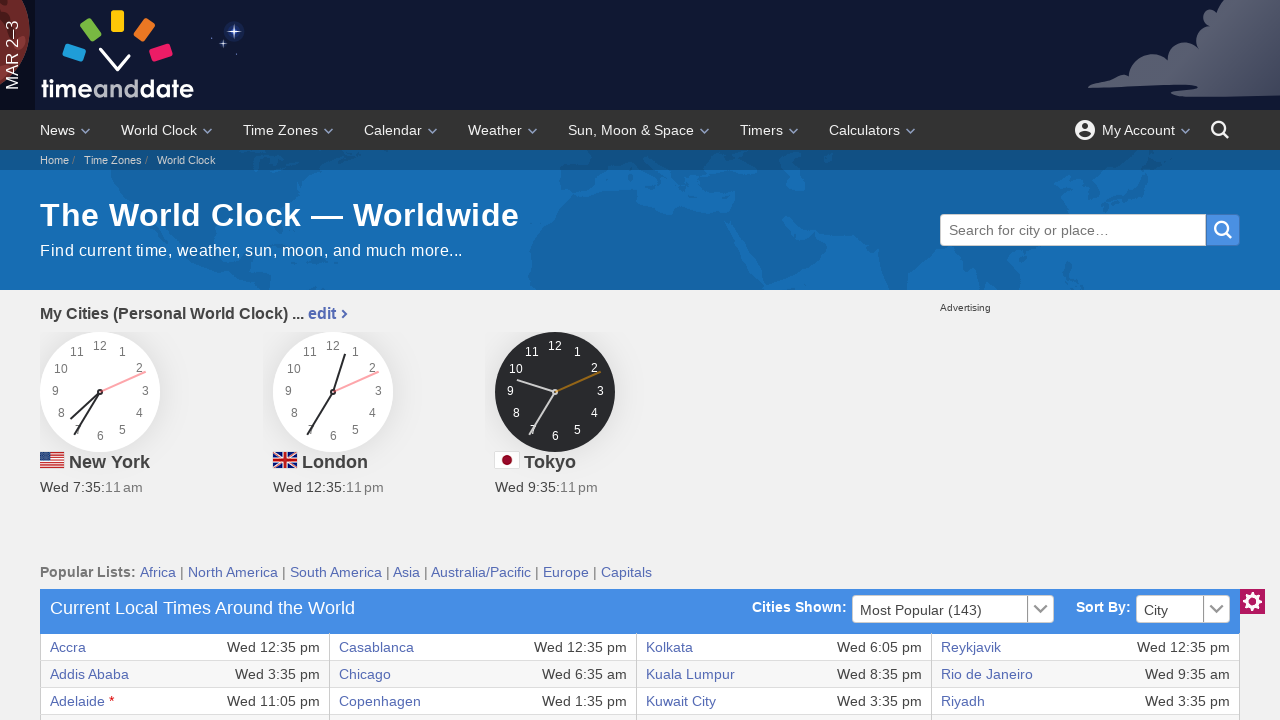

Checked if cell exists at row 17, column 2
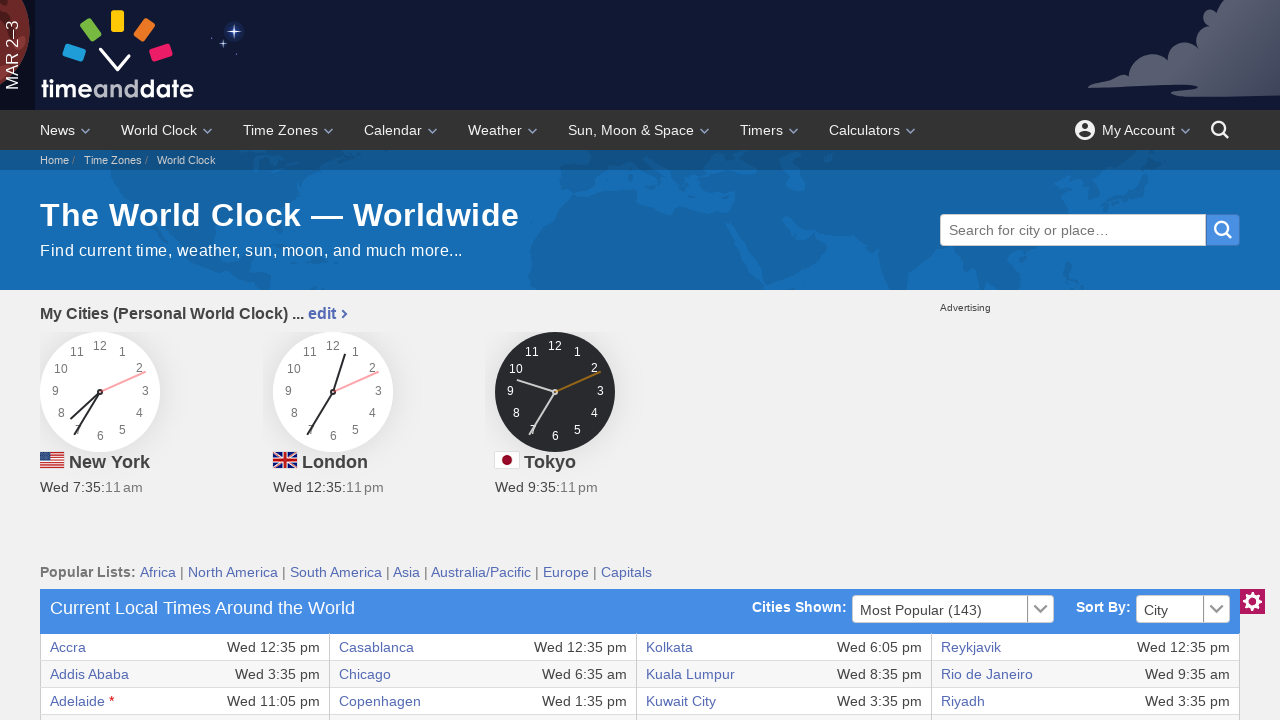

Retrieved text content from row 17, column 2: 'Wed 7:35 pm'
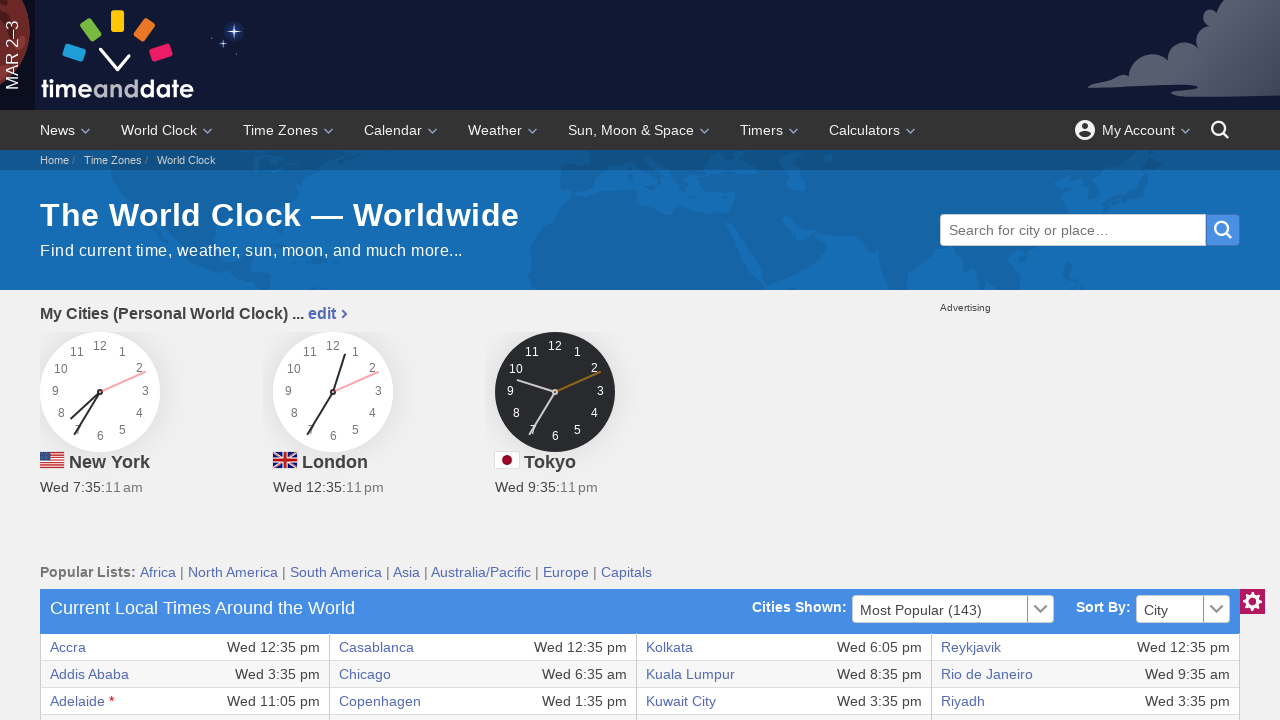

Checked if cell exists at row 17, column 3
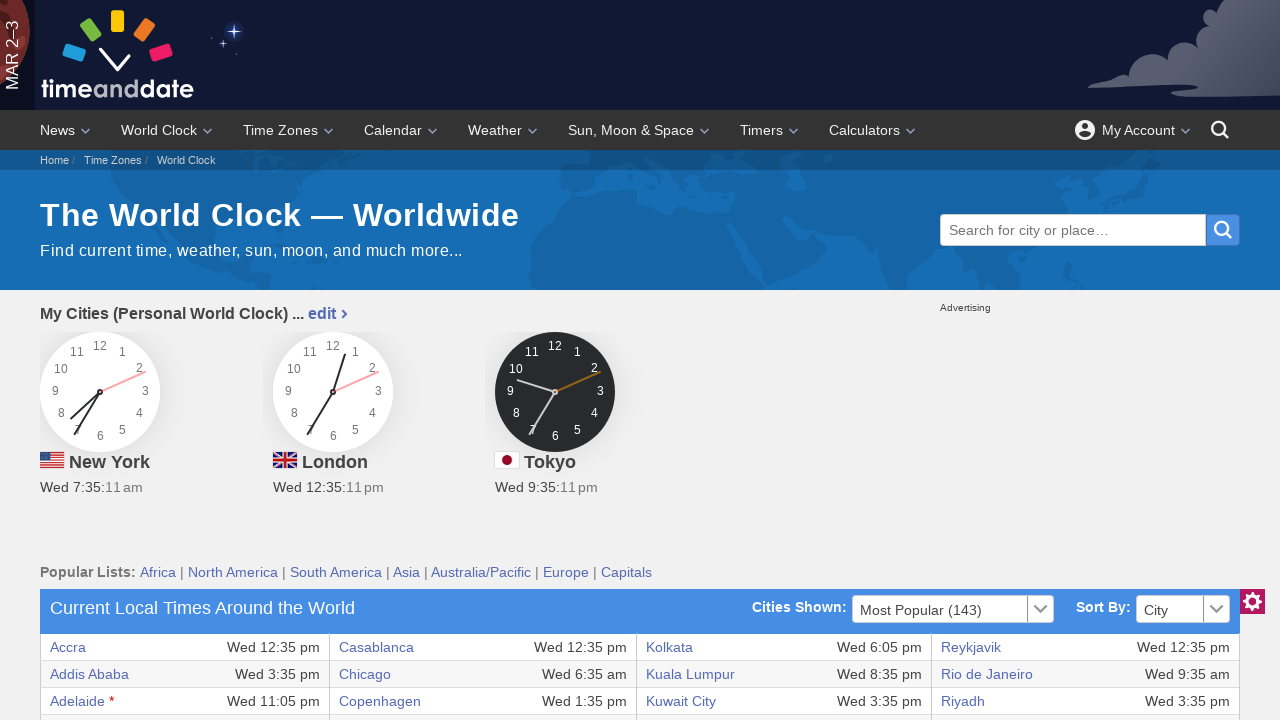

Retrieved text content from row 17, column 3: 'Hanoi'
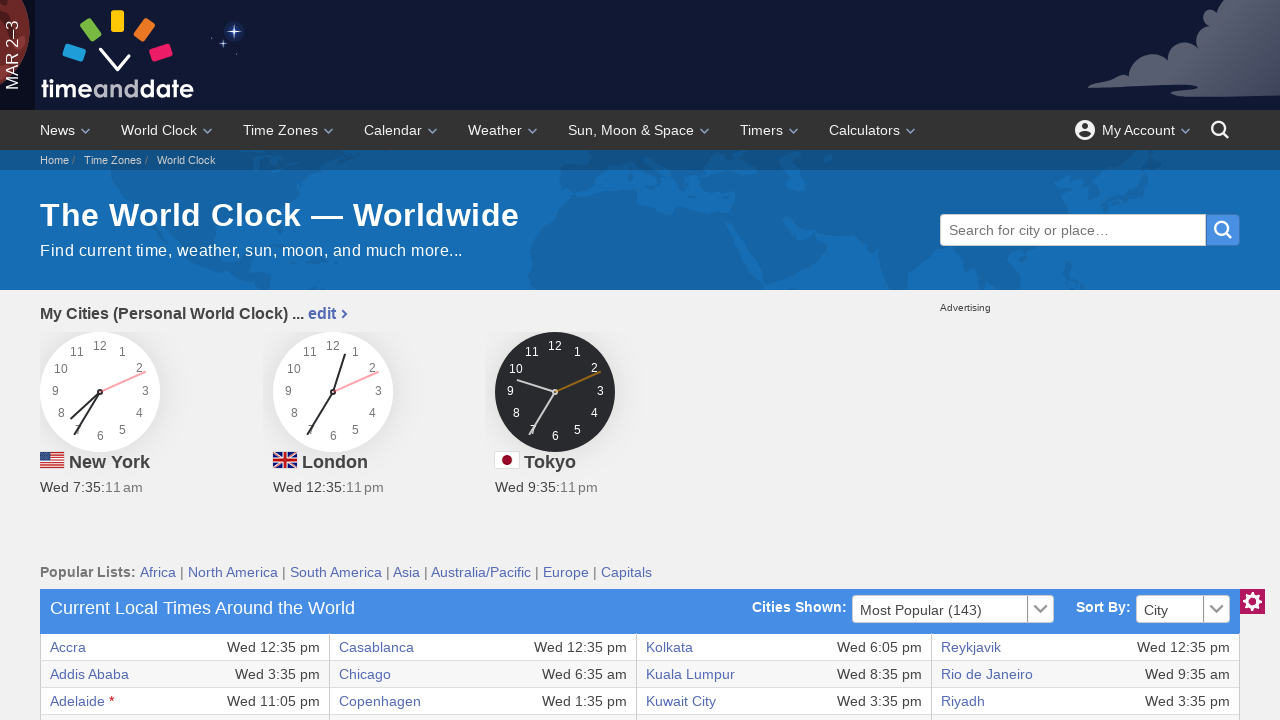

Checked if cell exists at row 17, column 4
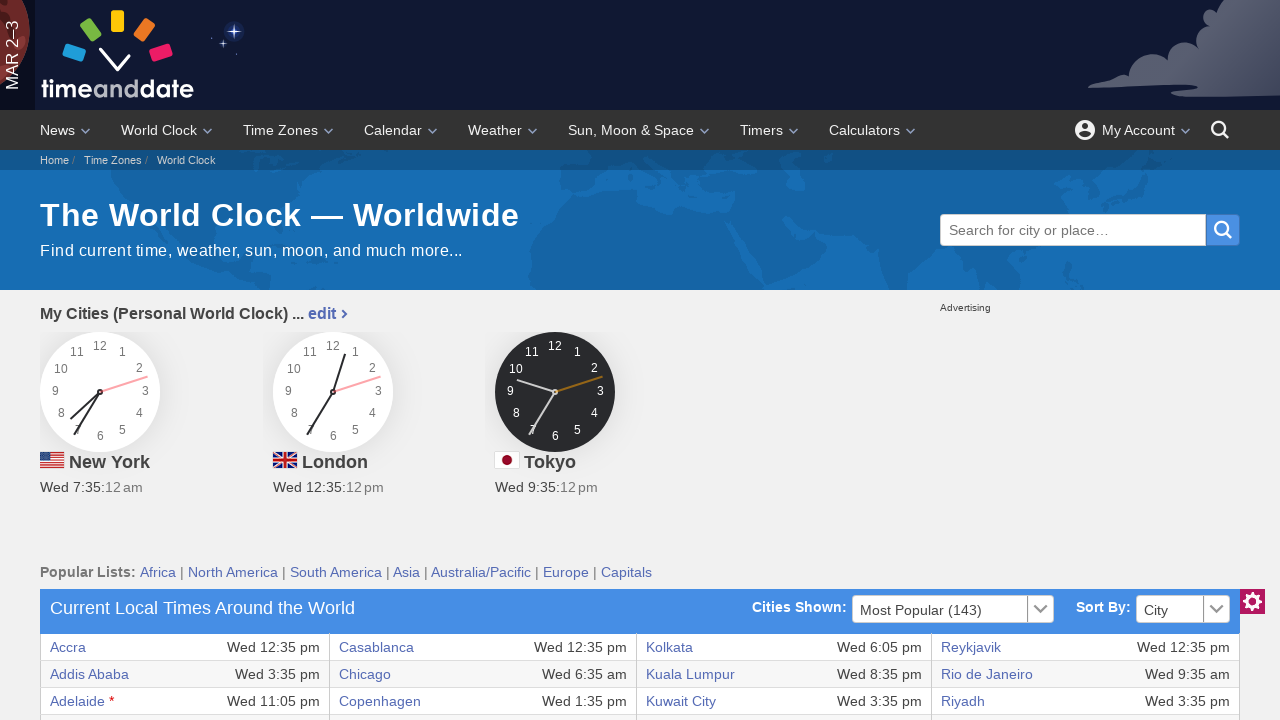

Retrieved text content from row 17, column 4: 'Wed 7:35 pm'
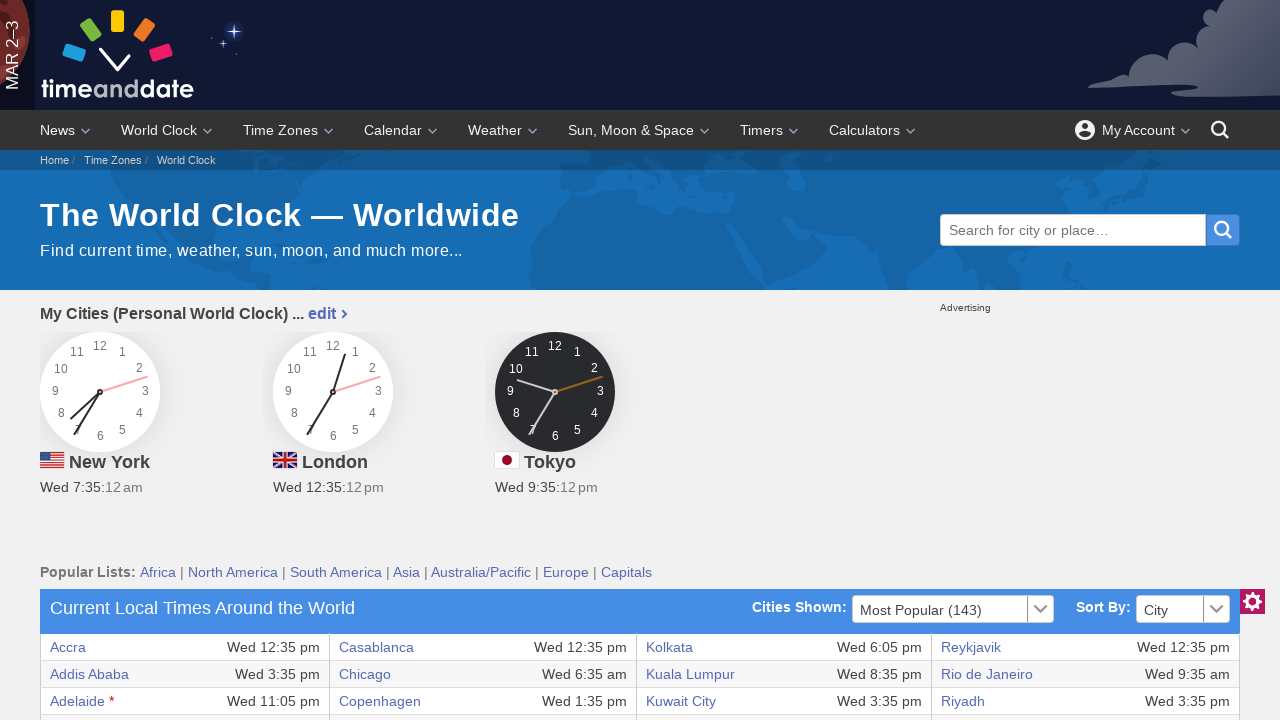

Checked if cell exists at row 17, column 5
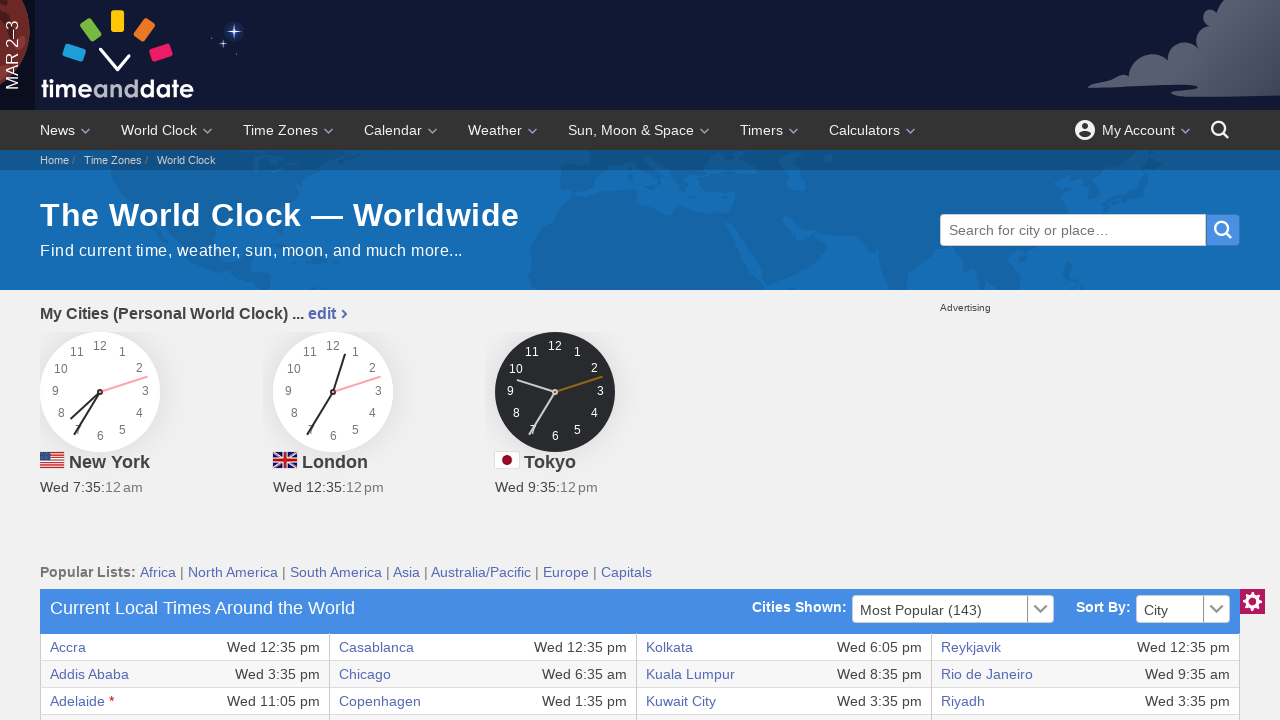

Retrieved text content from row 17, column 5: 'Mexico City'
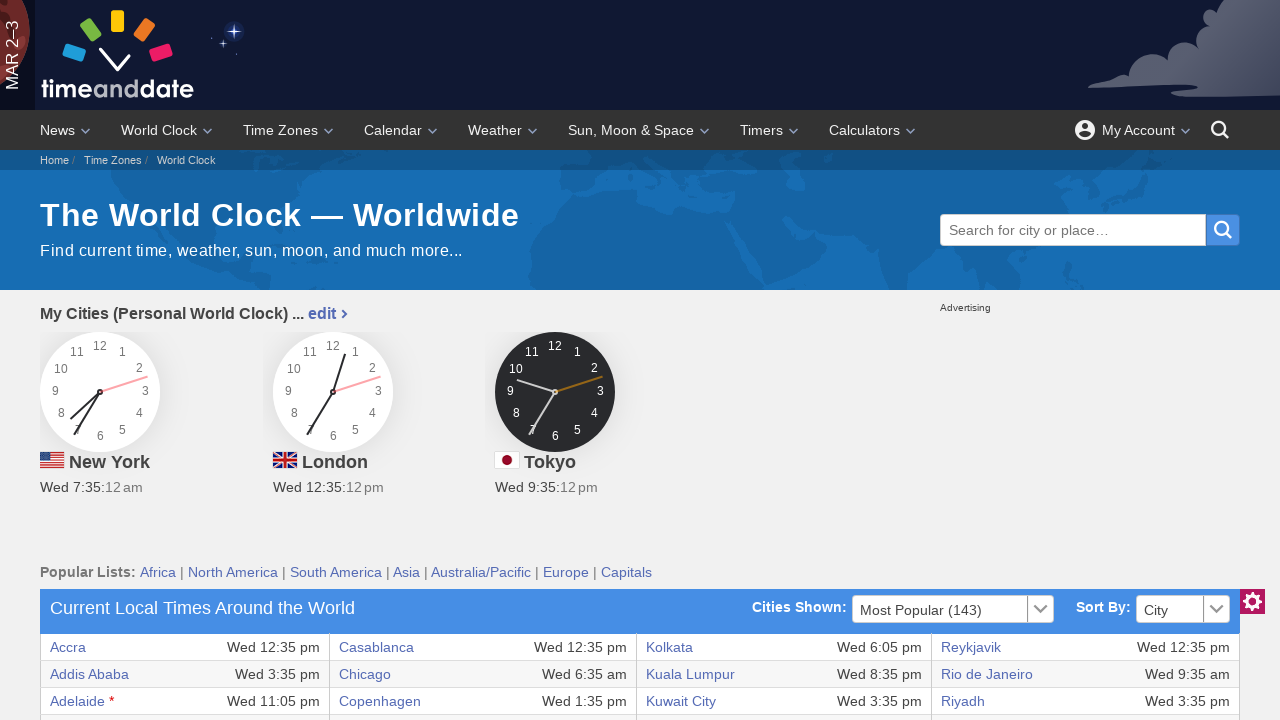

Checked if cell exists at row 17, column 6
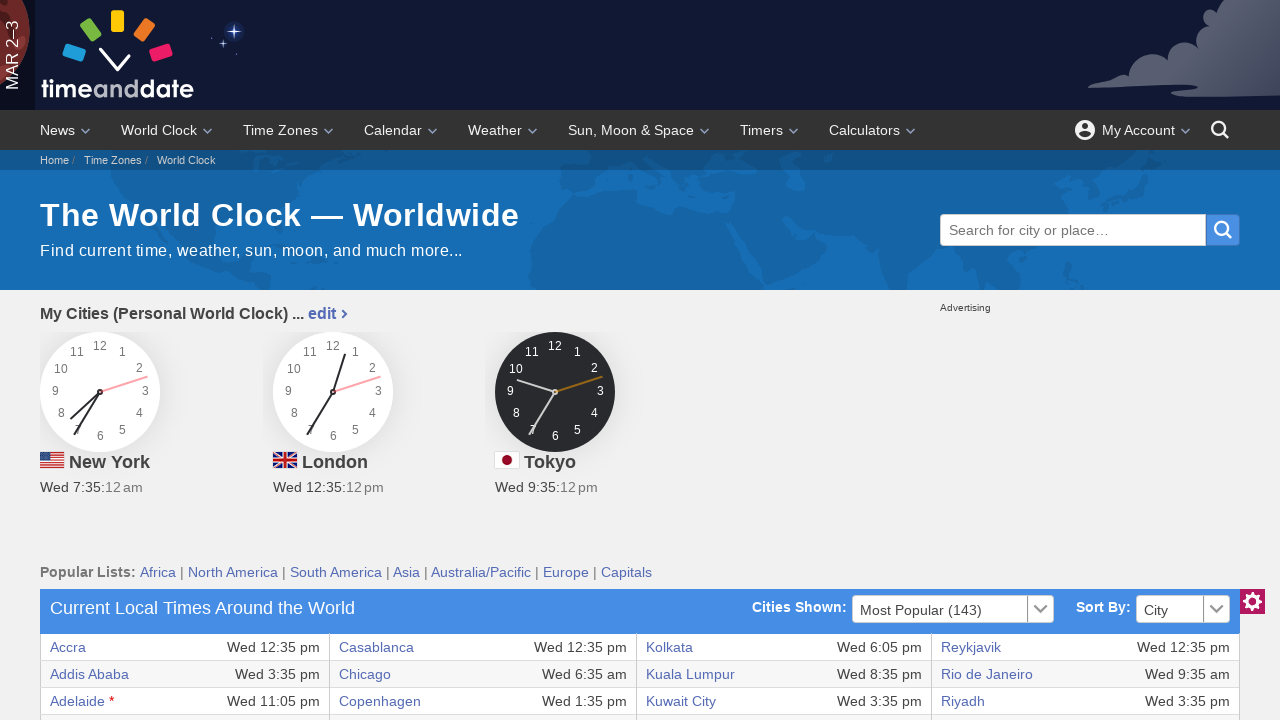

Retrieved text content from row 17, column 6: 'Wed 6:35 am'
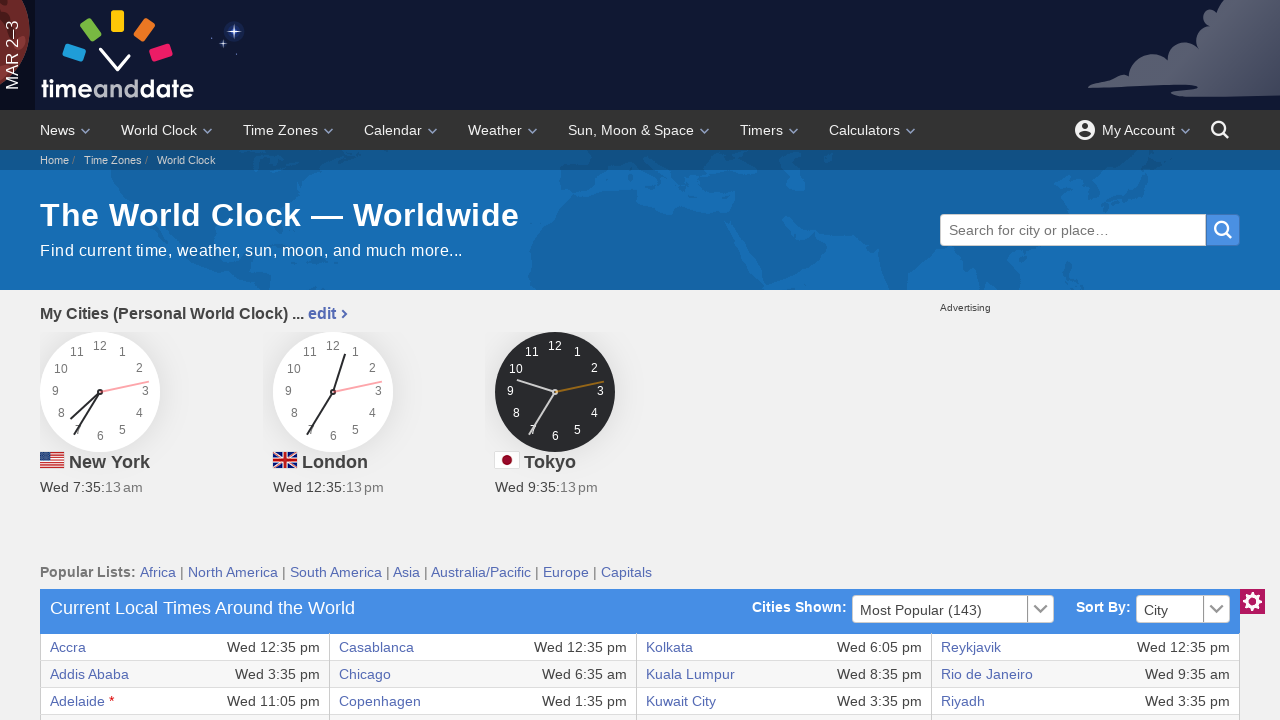

Checked if cell exists at row 17, column 7
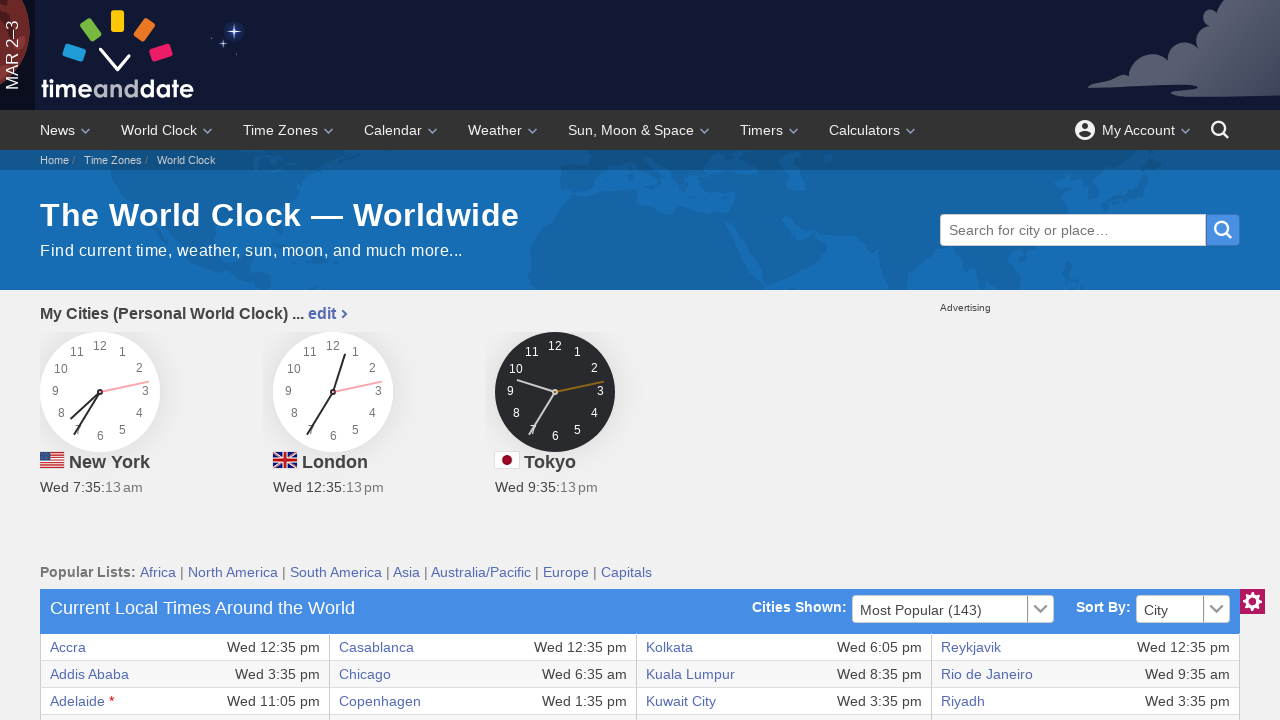

Retrieved text content from row 17, column 7: 'St. John's'
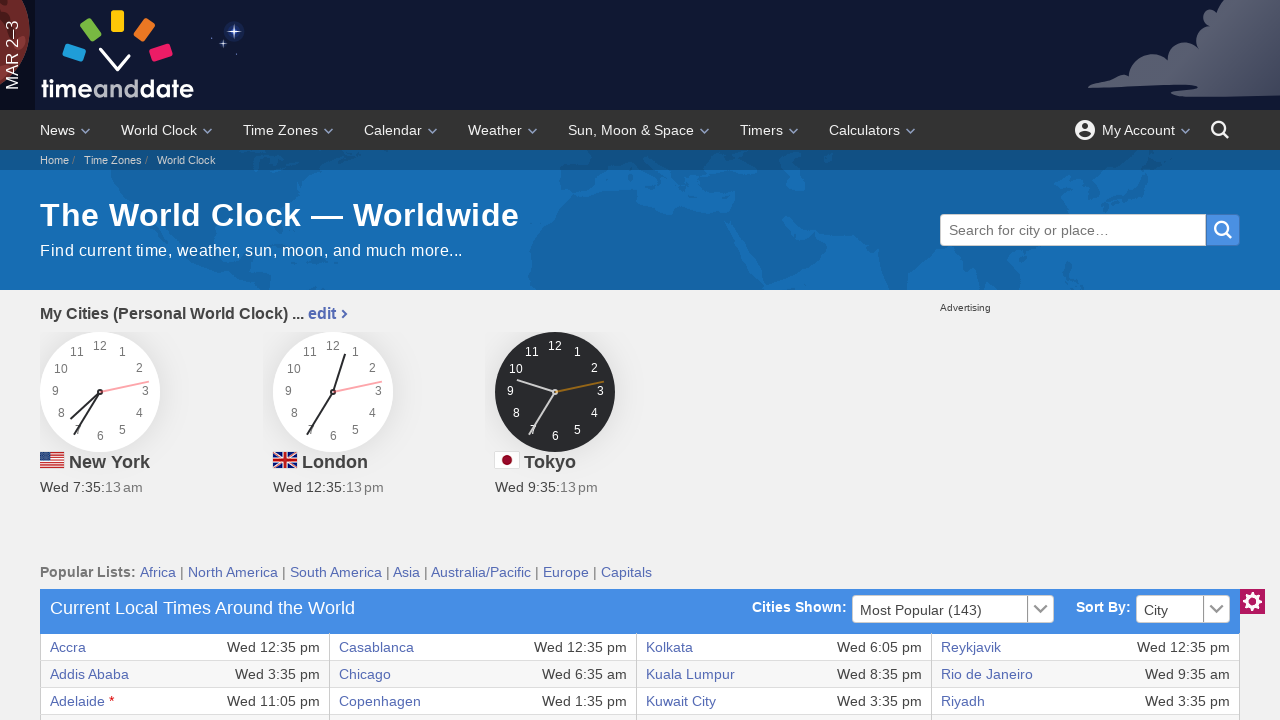

Checked if cell exists at row 17, column 8
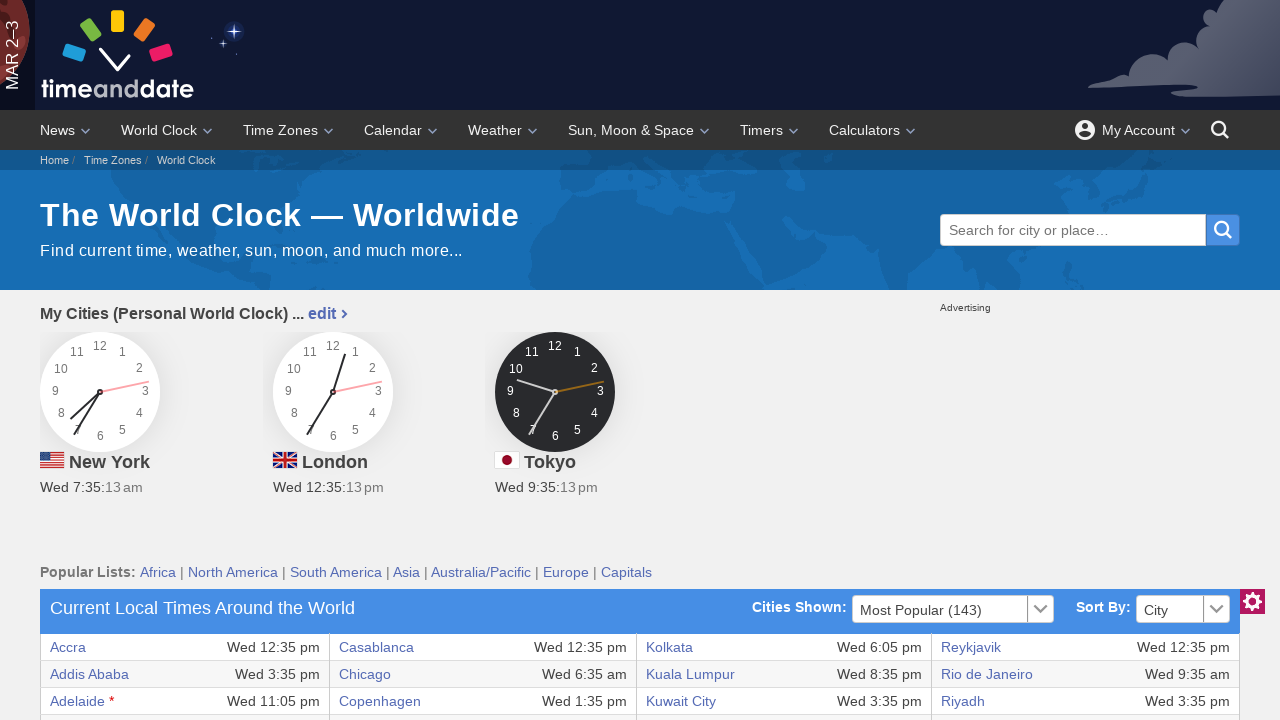

Retrieved text content from row 17, column 8: 'Wed 9:05 am'
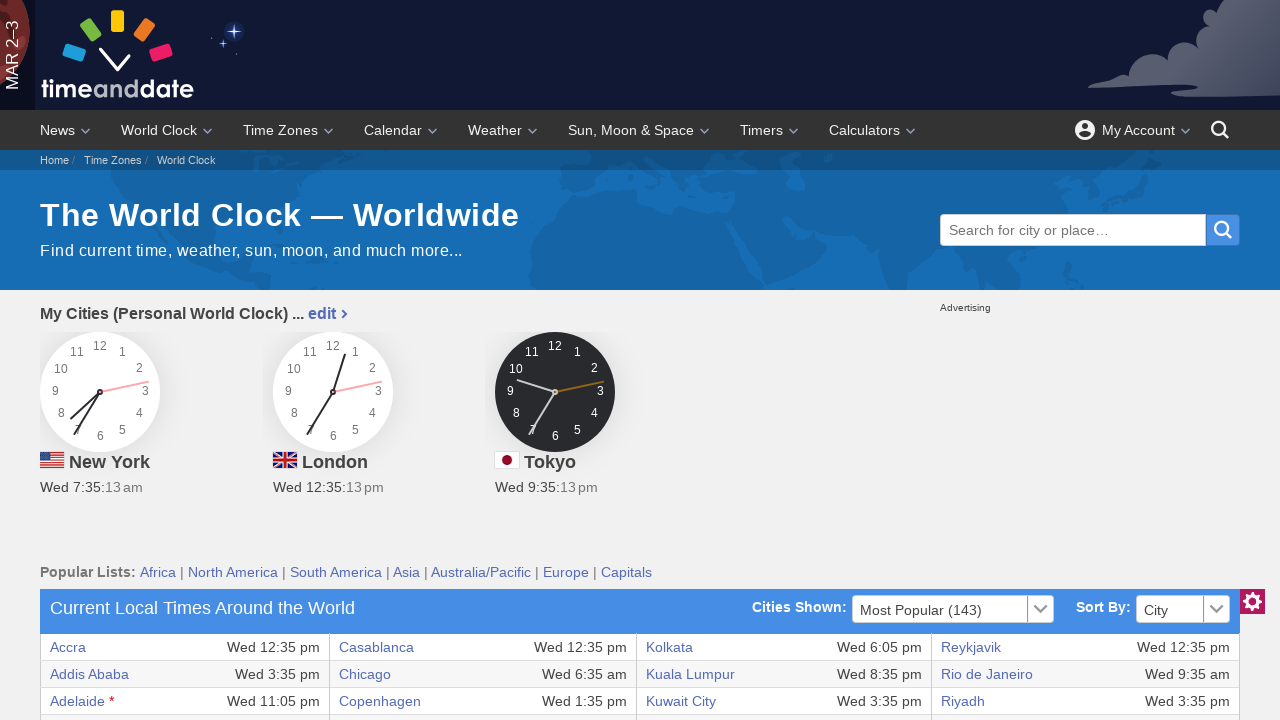

Checked if cell exists at row 18, column 1
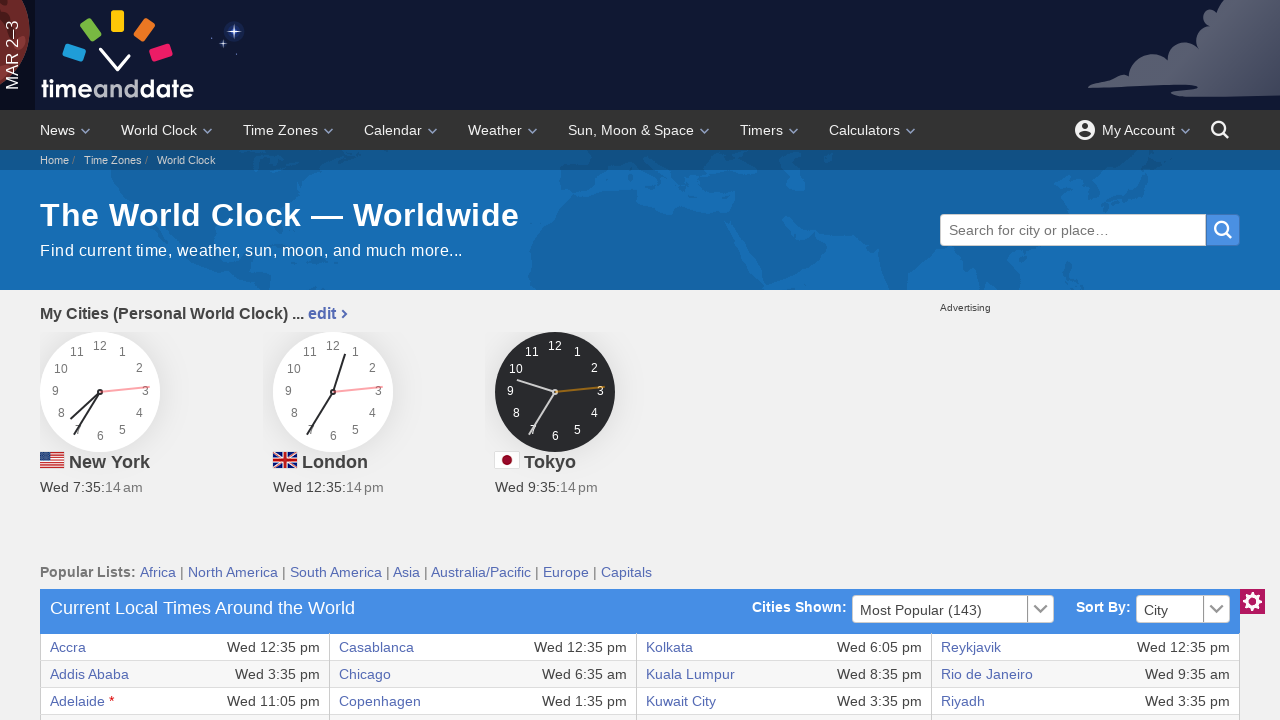

Retrieved text content from row 18, column 1: 'Barcelona'
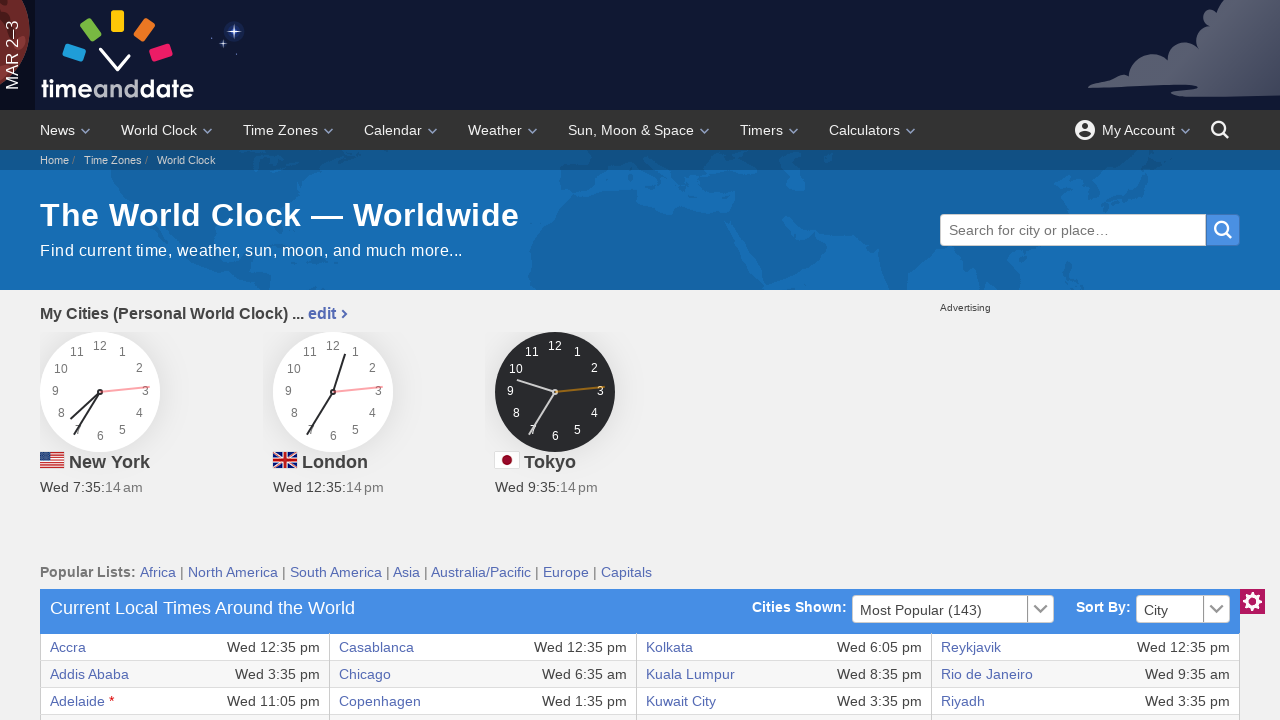

Checked if cell exists at row 18, column 2
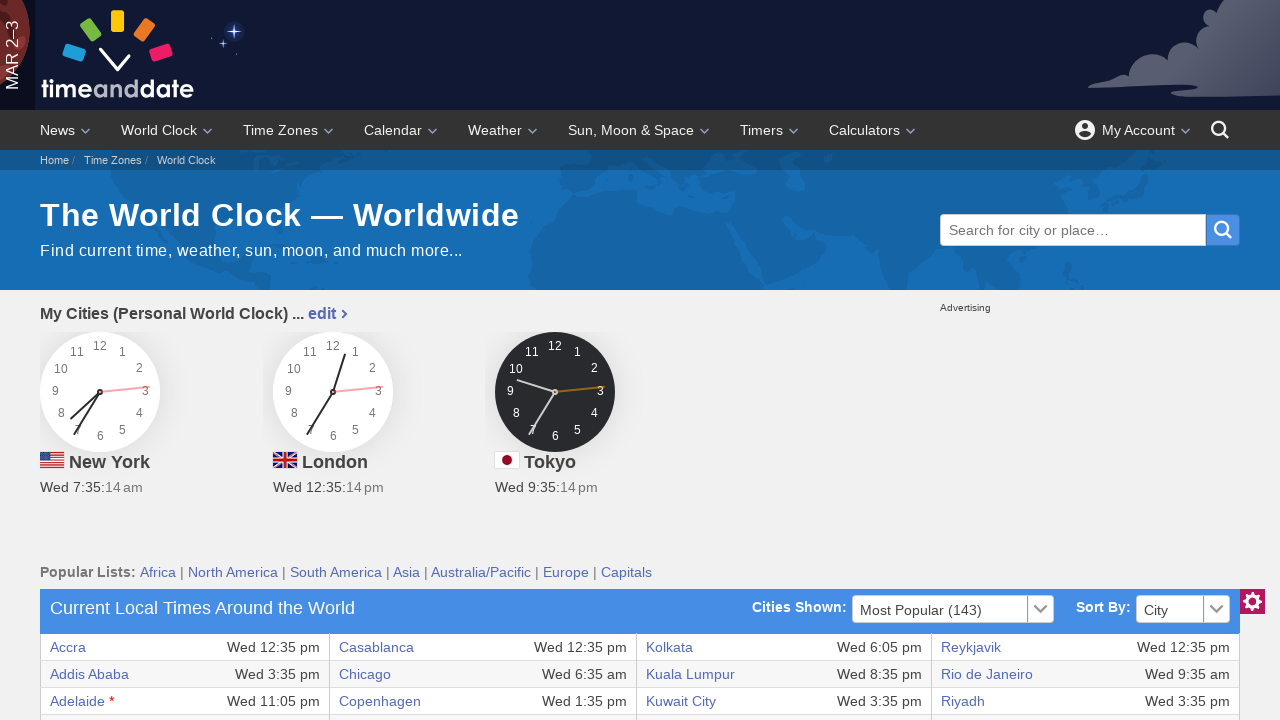

Retrieved text content from row 18, column 2: 'Wed 1:35 pm'
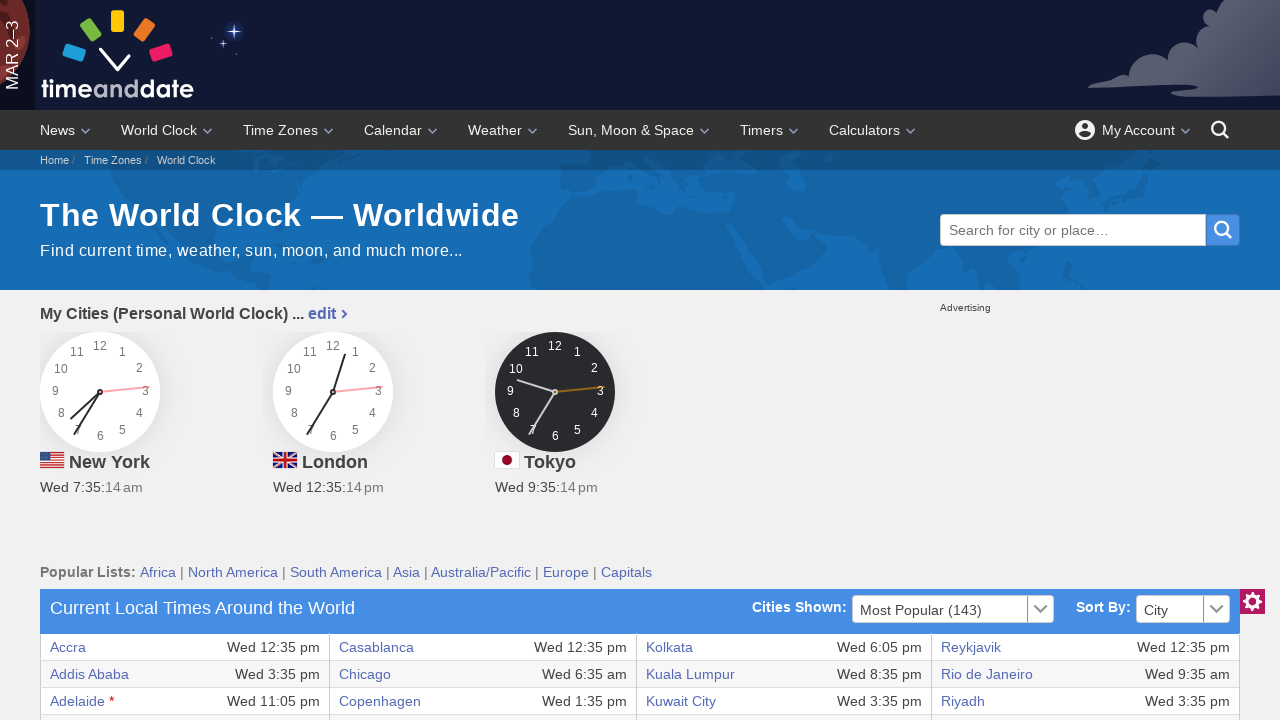

Checked if cell exists at row 18, column 3
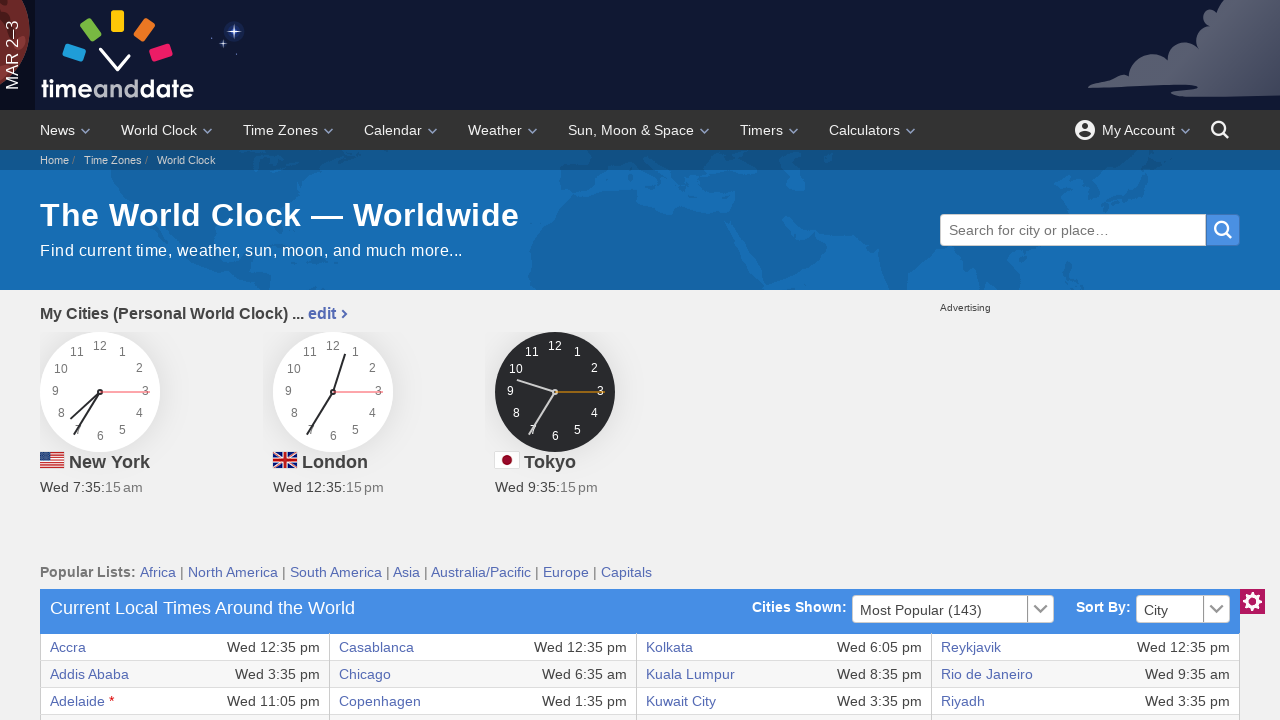

Retrieved text content from row 18, column 3: 'Harare'
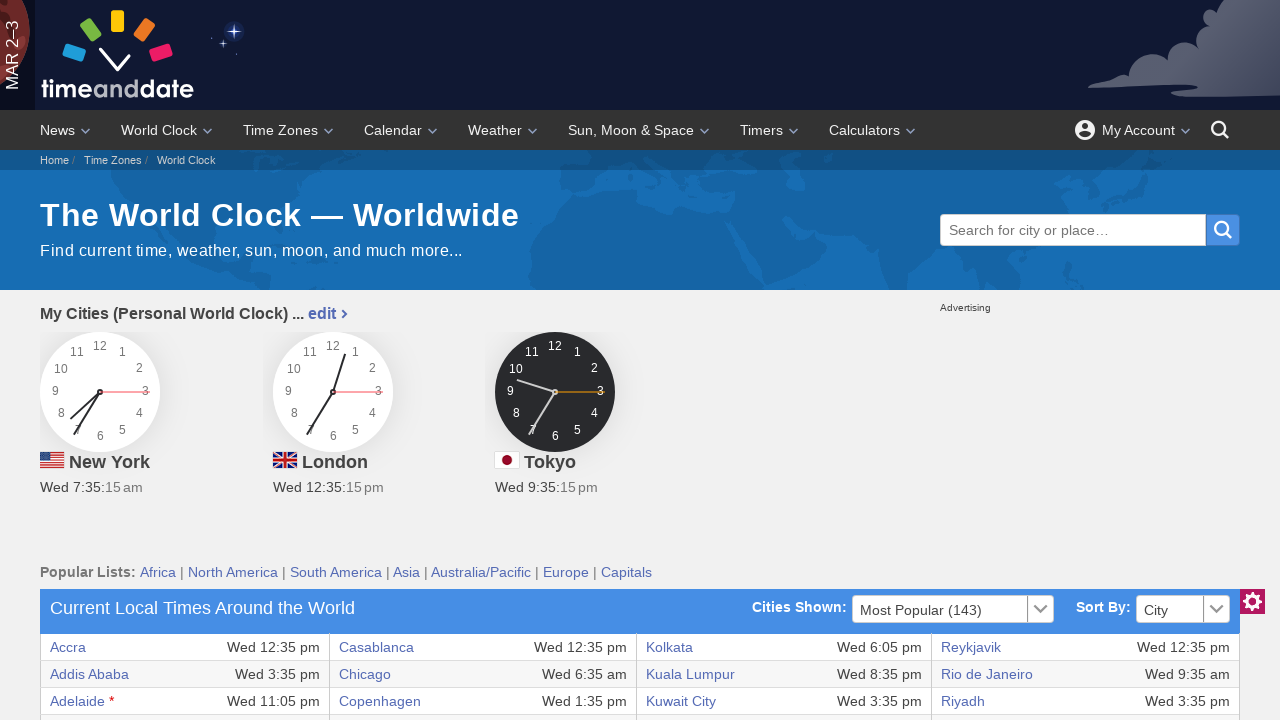

Checked if cell exists at row 18, column 4
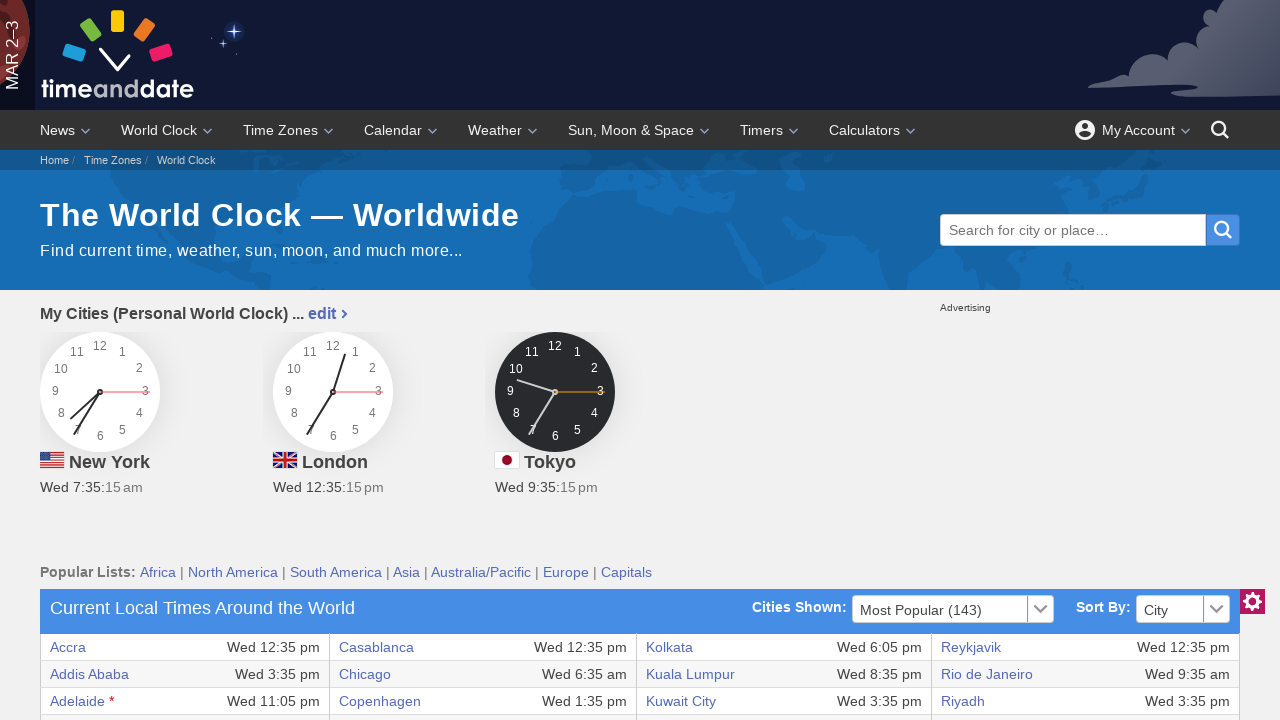

Retrieved text content from row 18, column 4: 'Wed 2:35 pm'
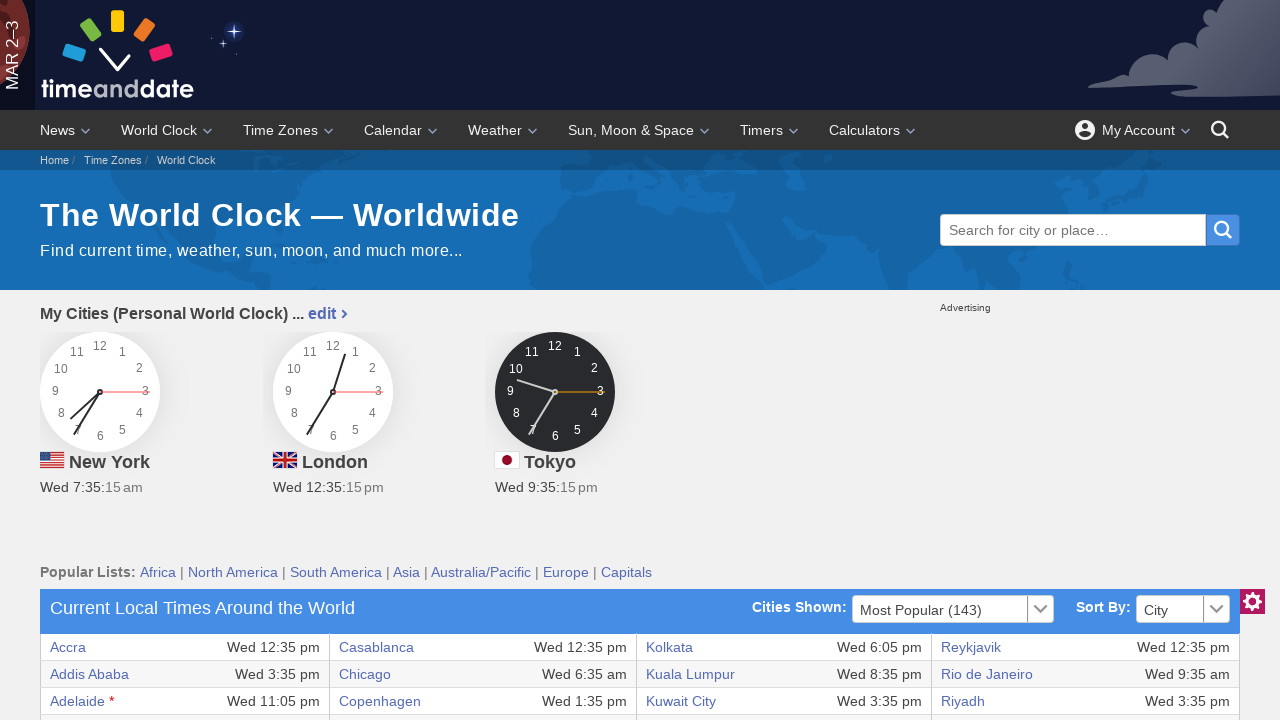

Checked if cell exists at row 18, column 5
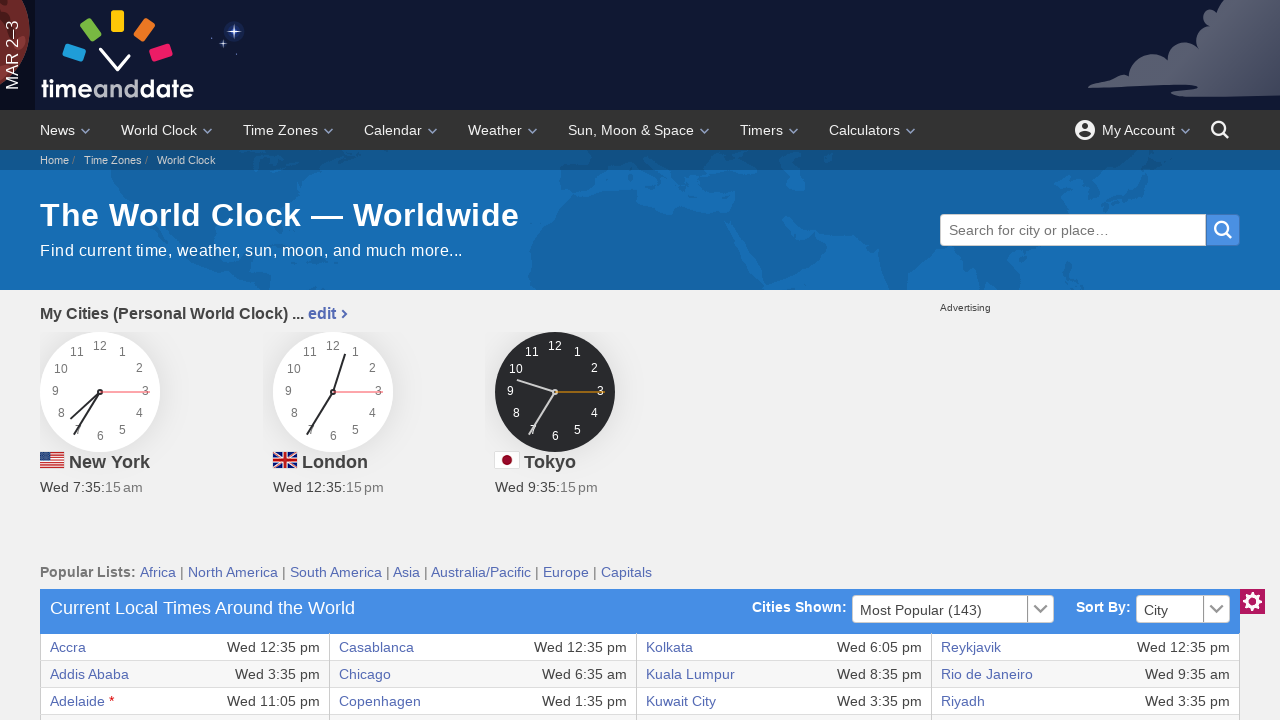

Retrieved text content from row 18, column 5: 'Miami'
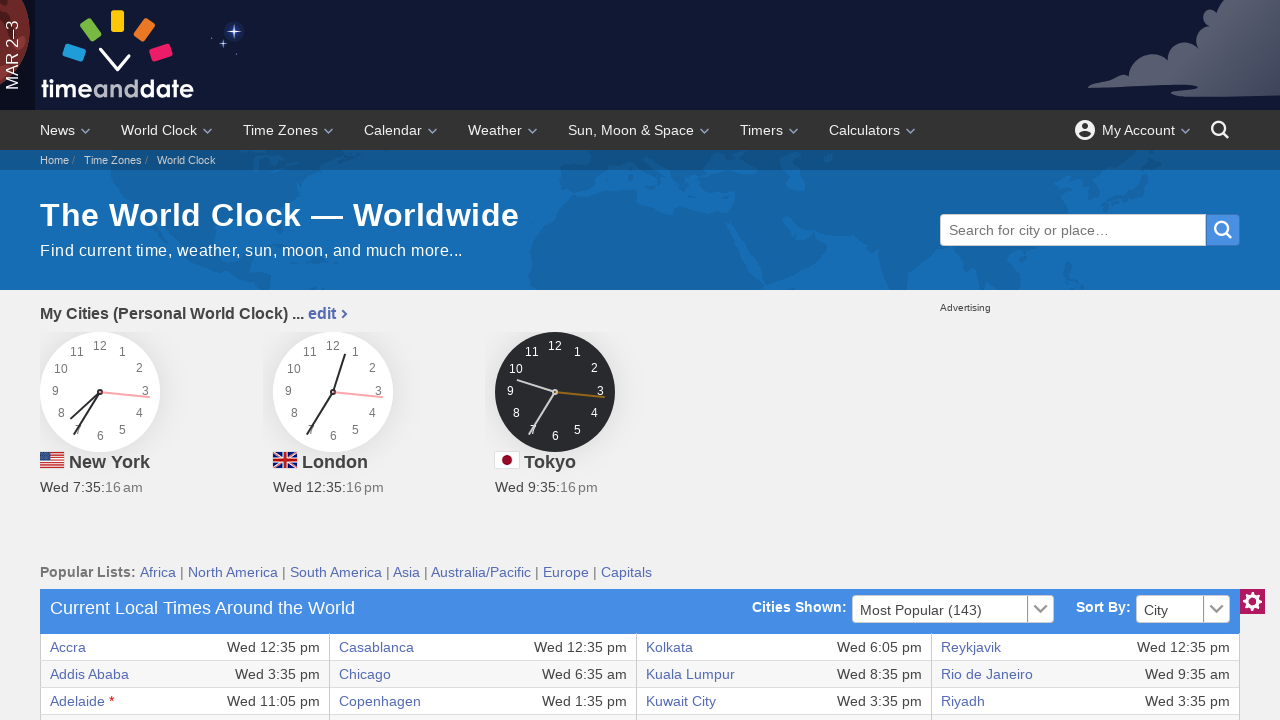

Checked if cell exists at row 18, column 6
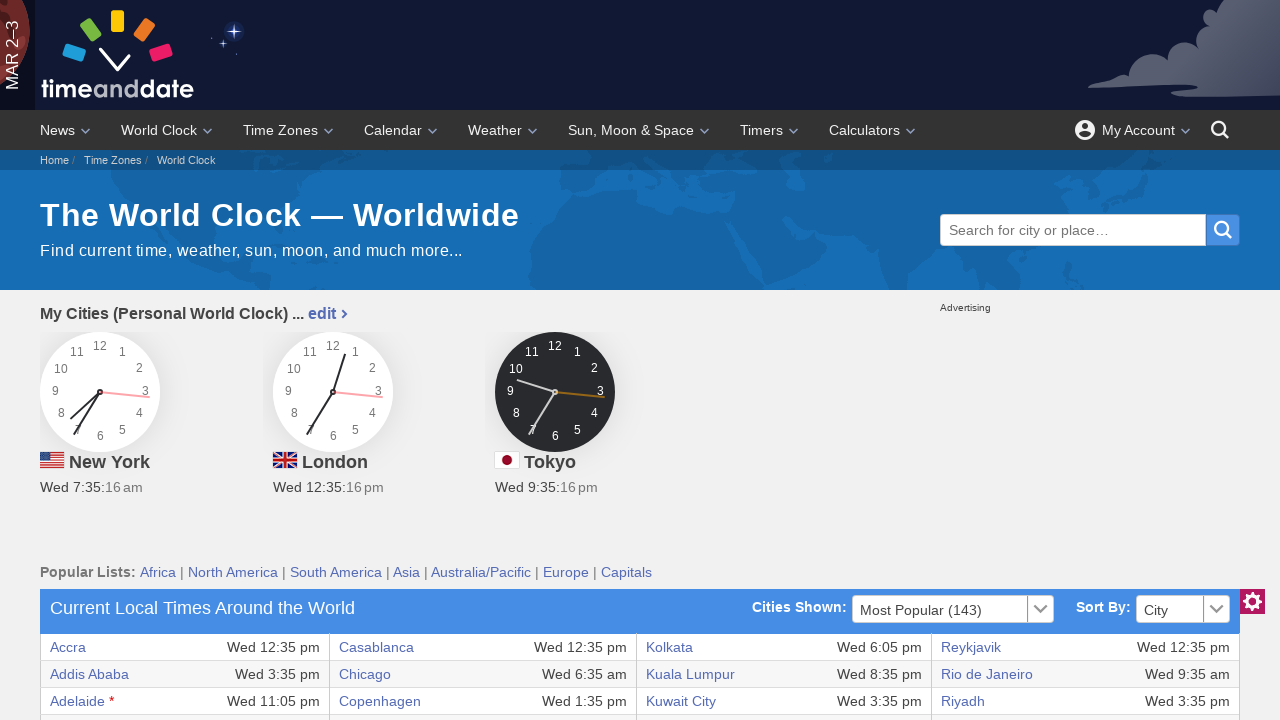

Retrieved text content from row 18, column 6: 'Wed 7:35 am'
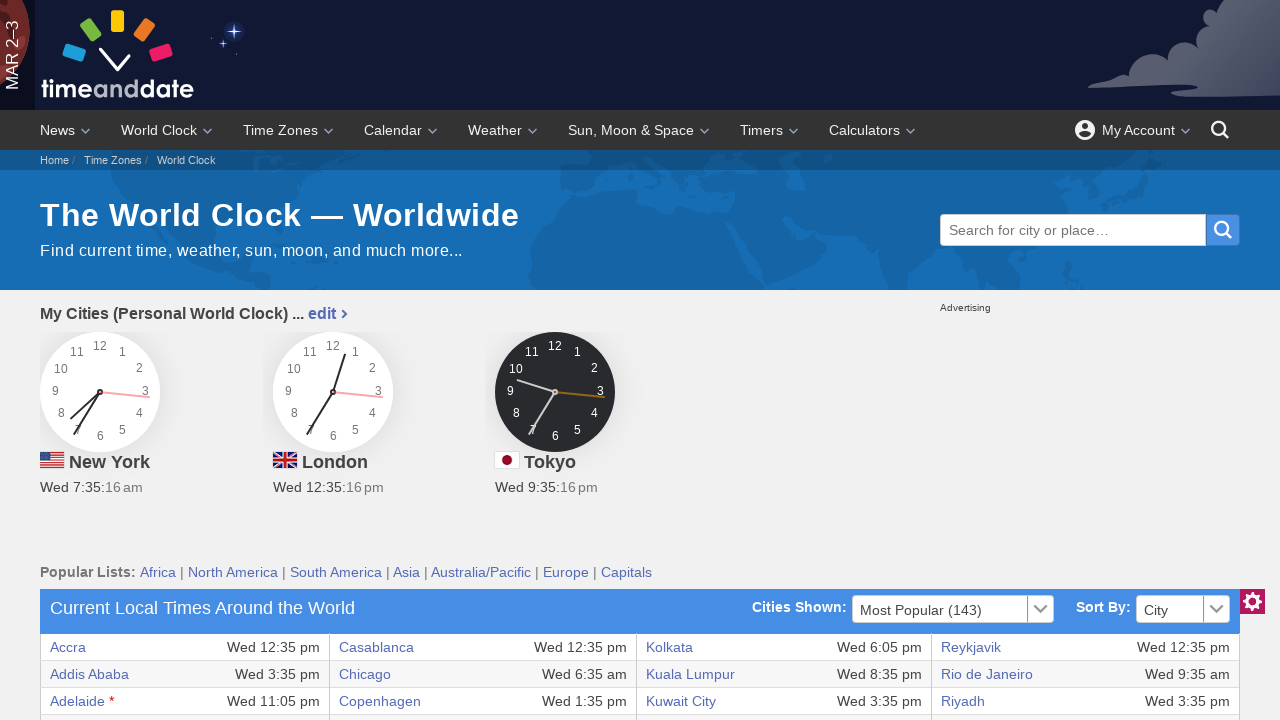

Checked if cell exists at row 18, column 7
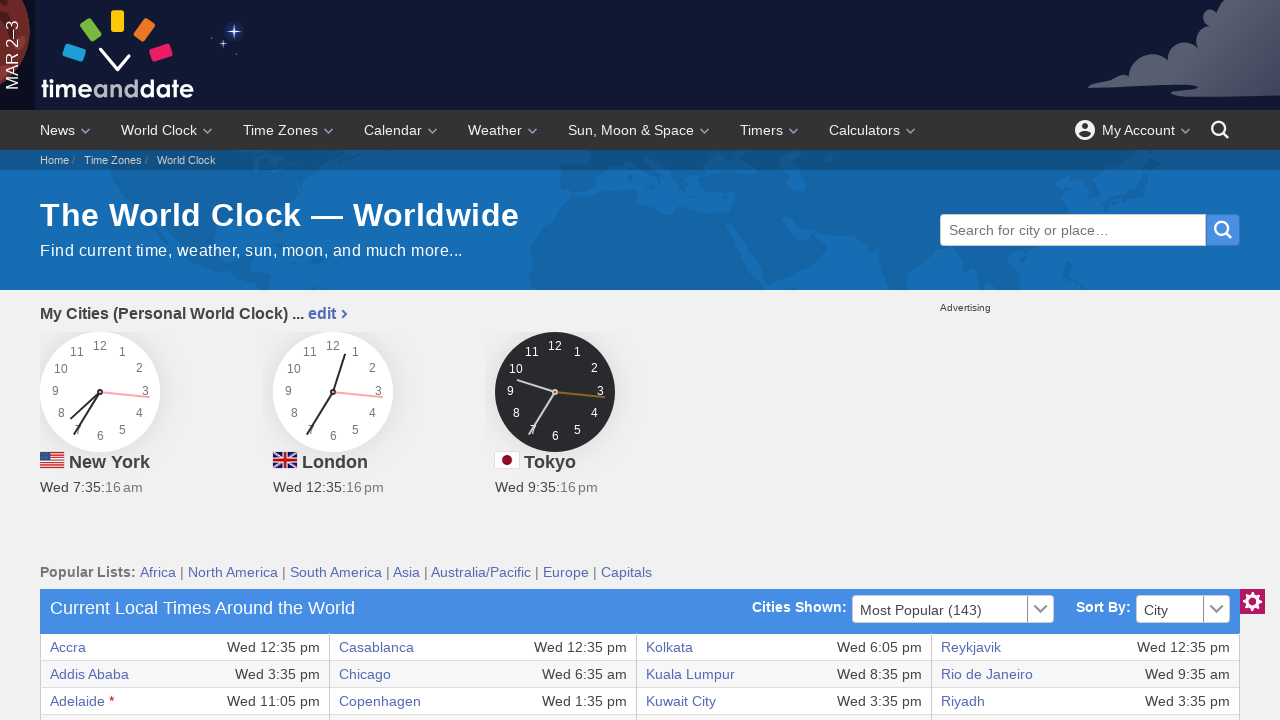

Retrieved text content from row 18, column 7: 'Stockholm'
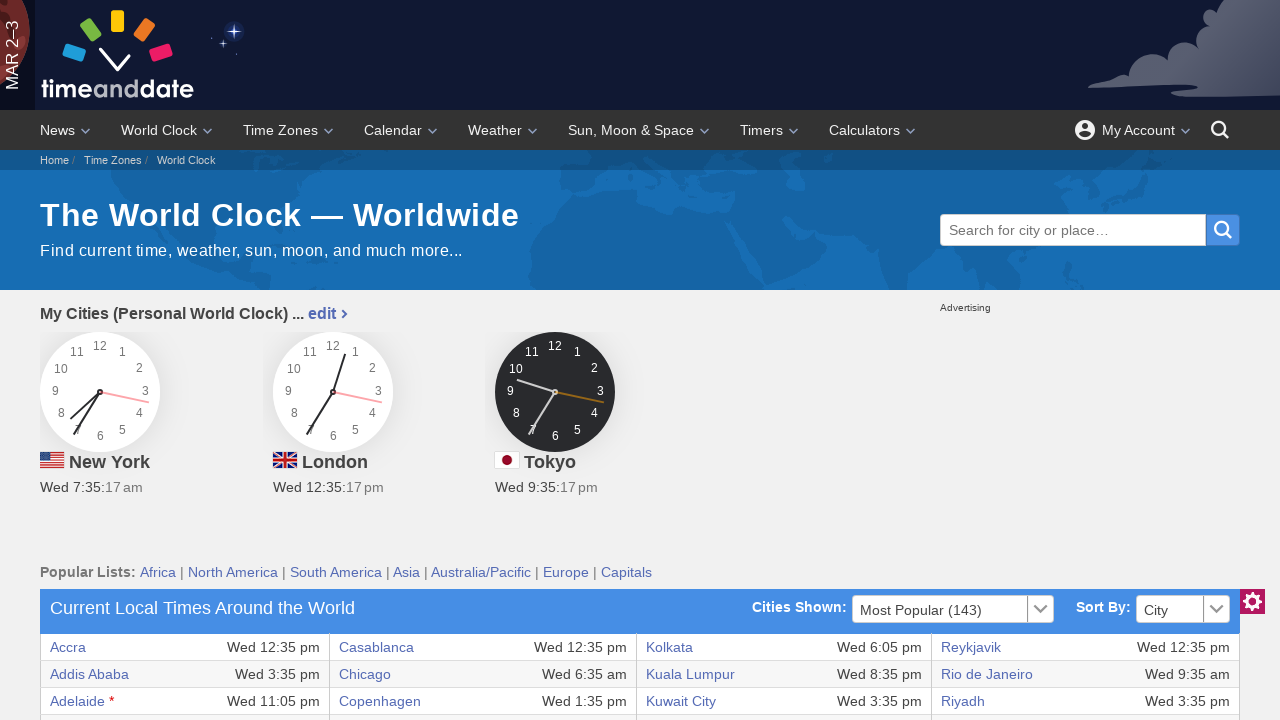

Checked if cell exists at row 18, column 8
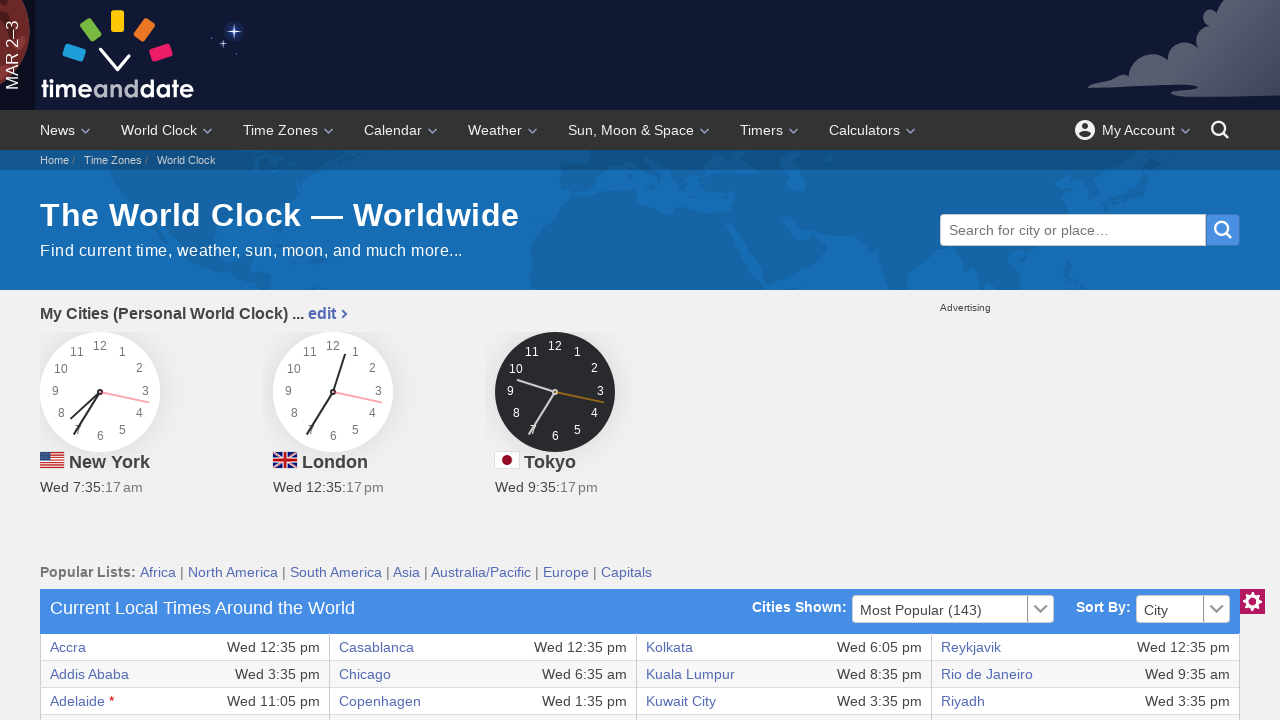

Retrieved text content from row 18, column 8: 'Wed 1:35 pm'
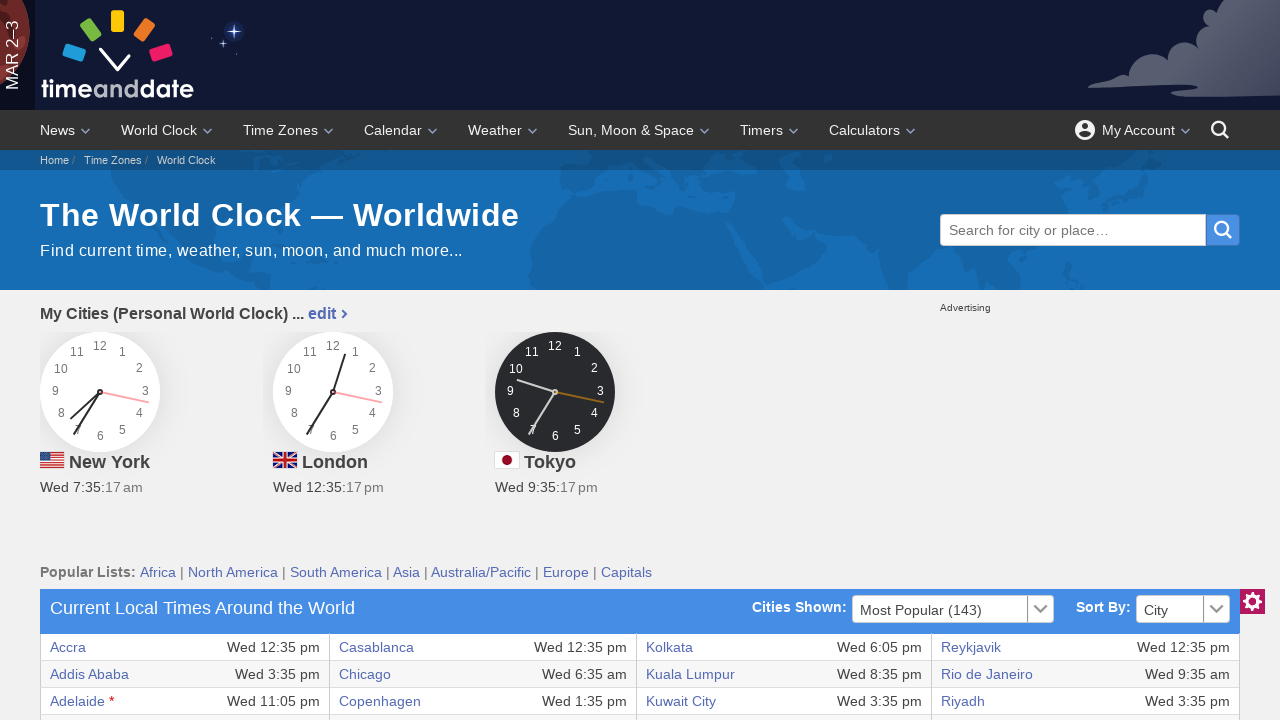

Checked if cell exists at row 19, column 1
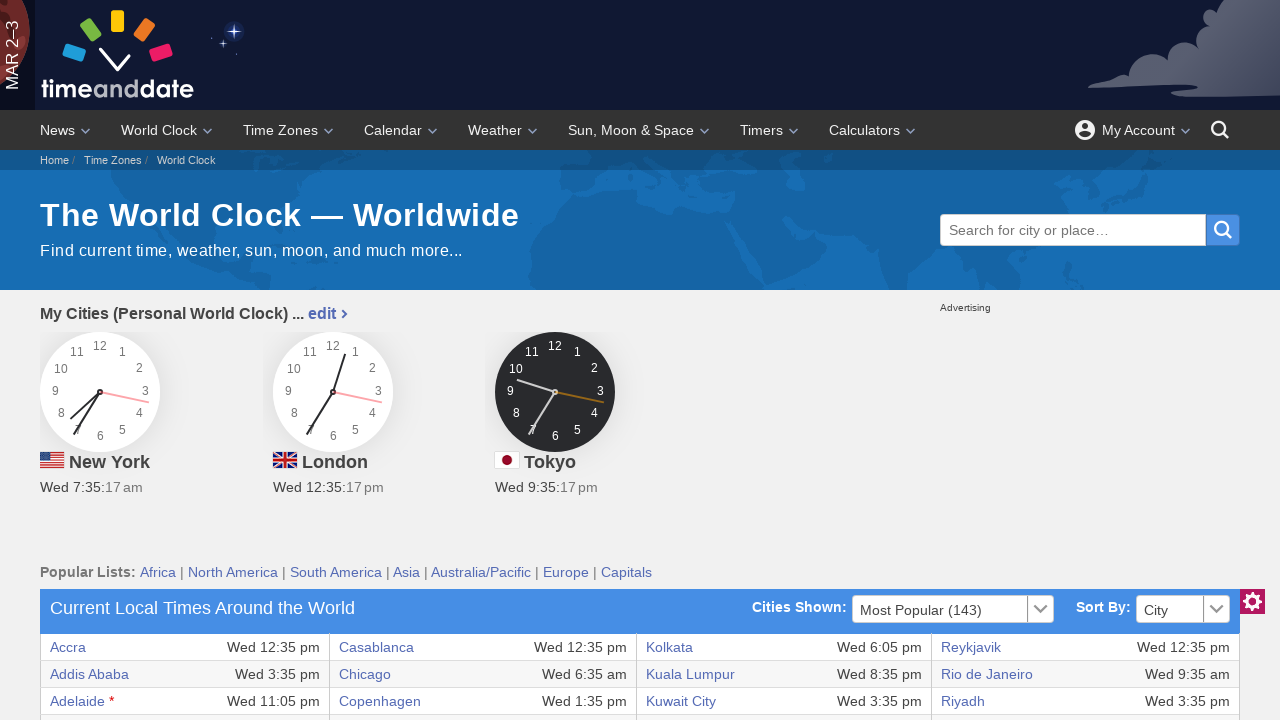

Retrieved text content from row 19, column 1: 'Beijing'
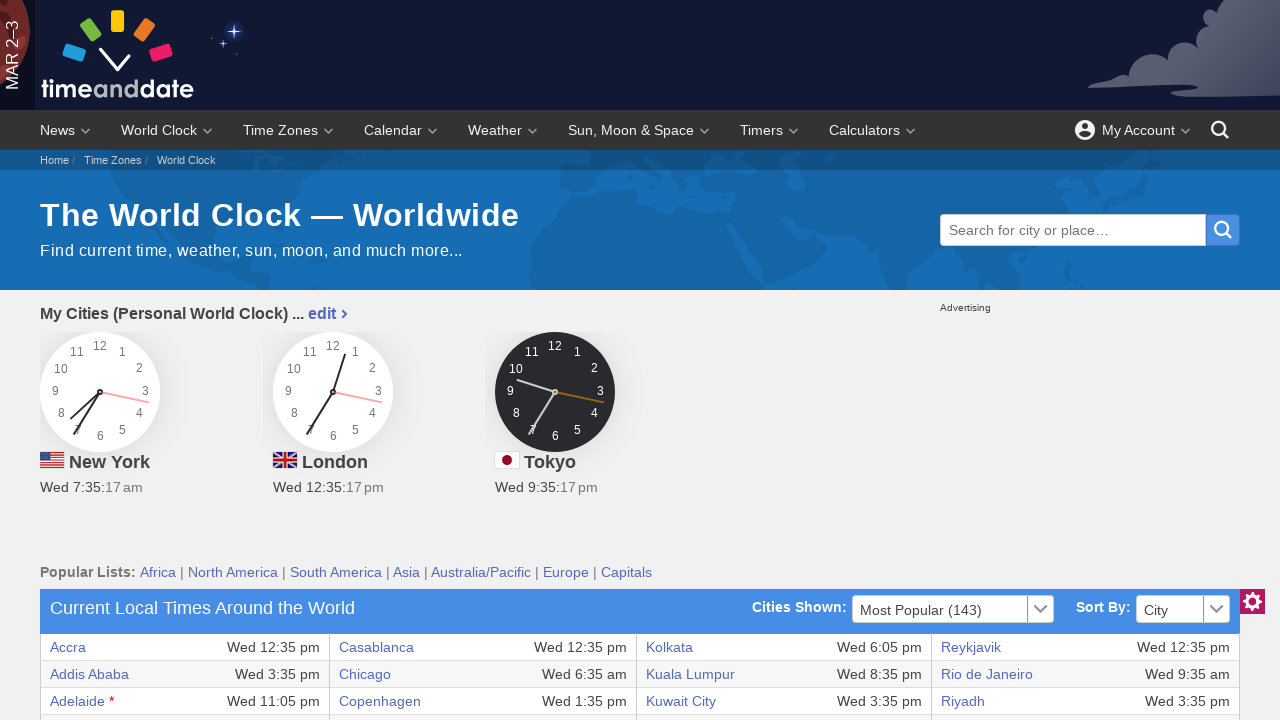

Checked if cell exists at row 19, column 2
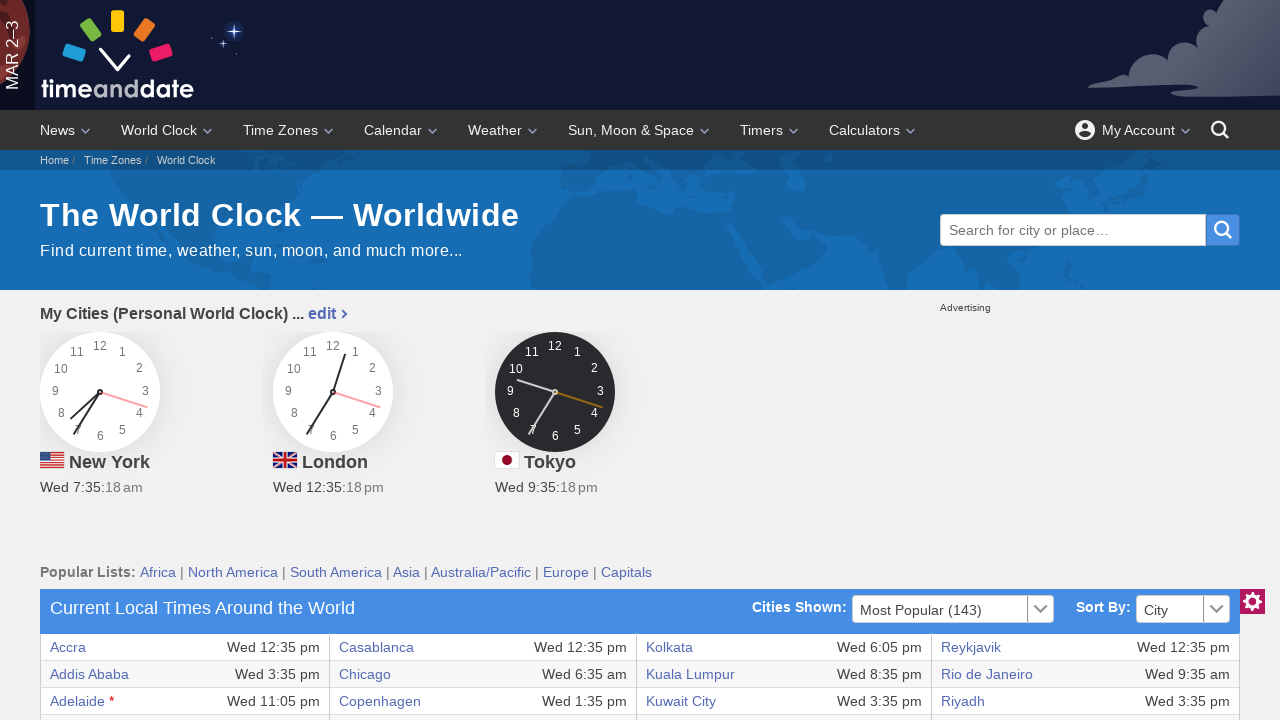

Retrieved text content from row 19, column 2: 'Wed 8:35 pm'
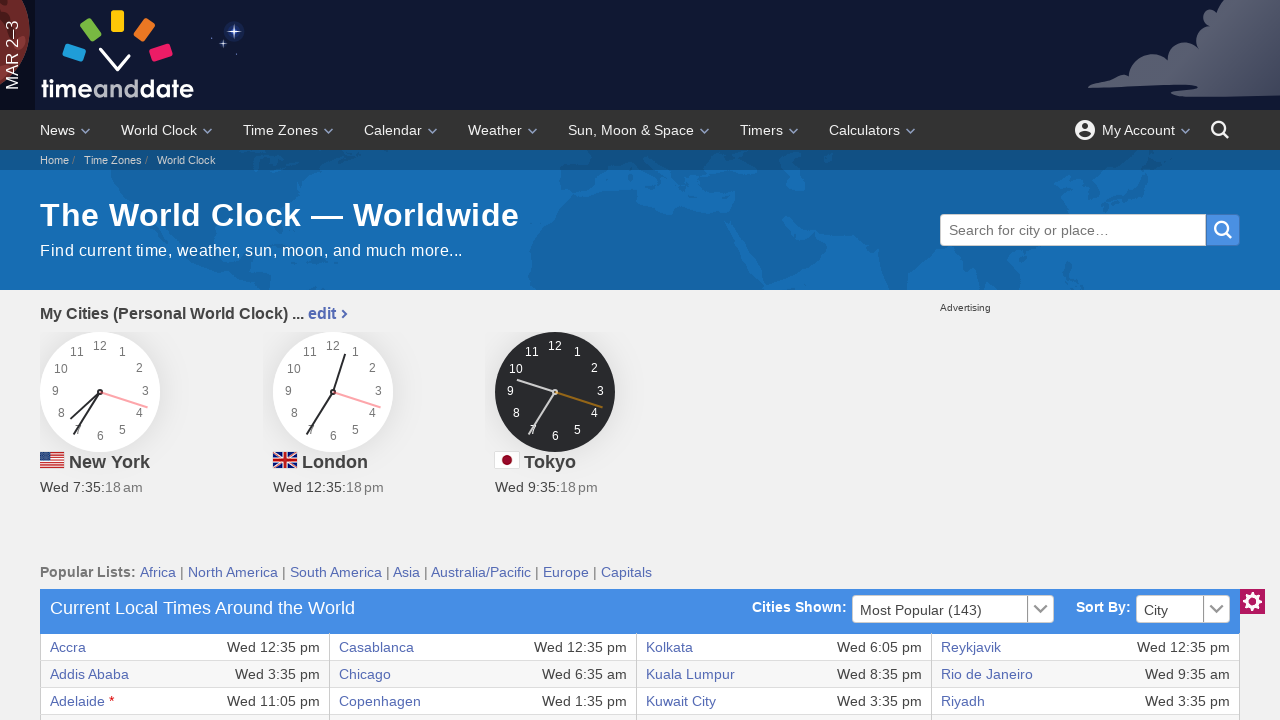

Checked if cell exists at row 19, column 3
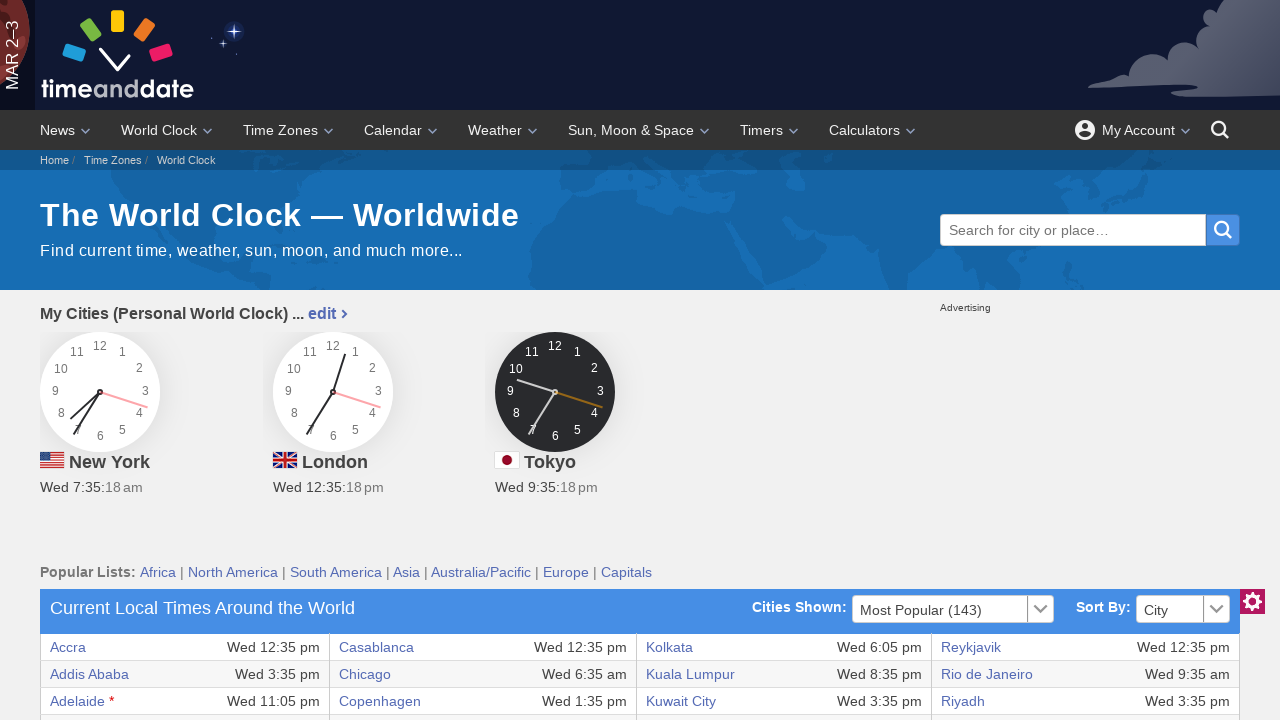

Retrieved text content from row 19, column 3: 'Havana'
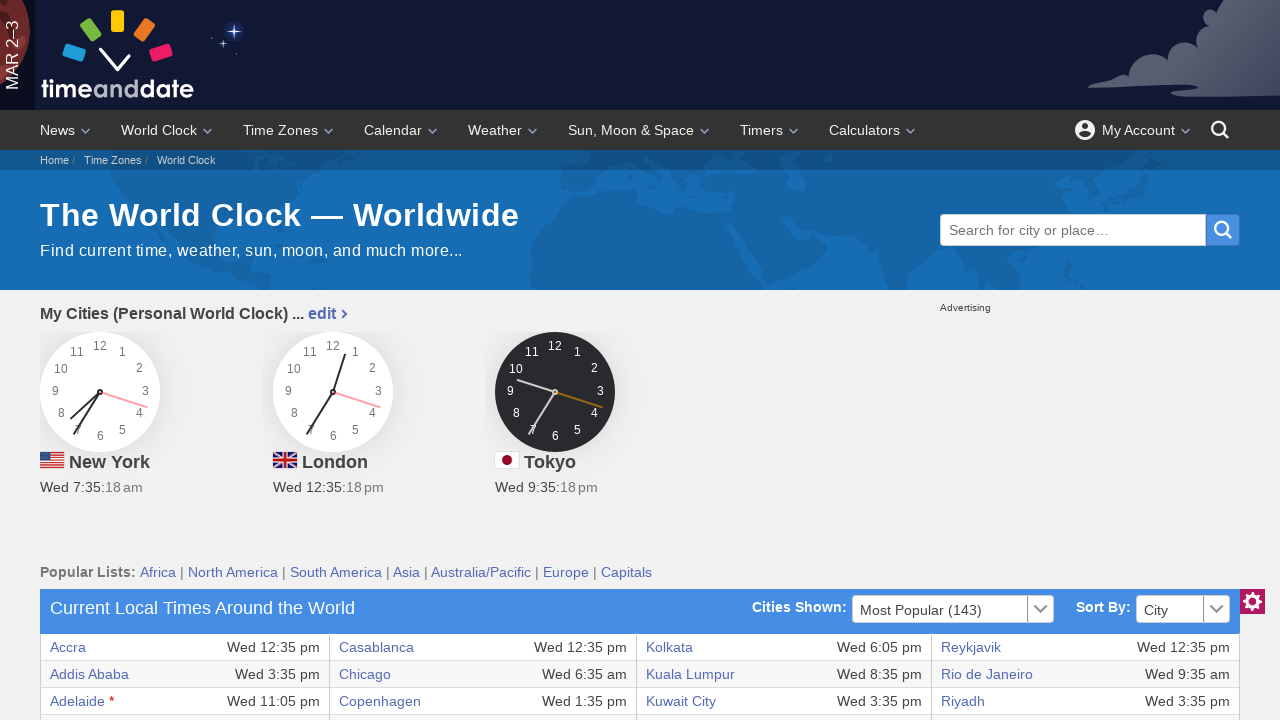

Checked if cell exists at row 19, column 4
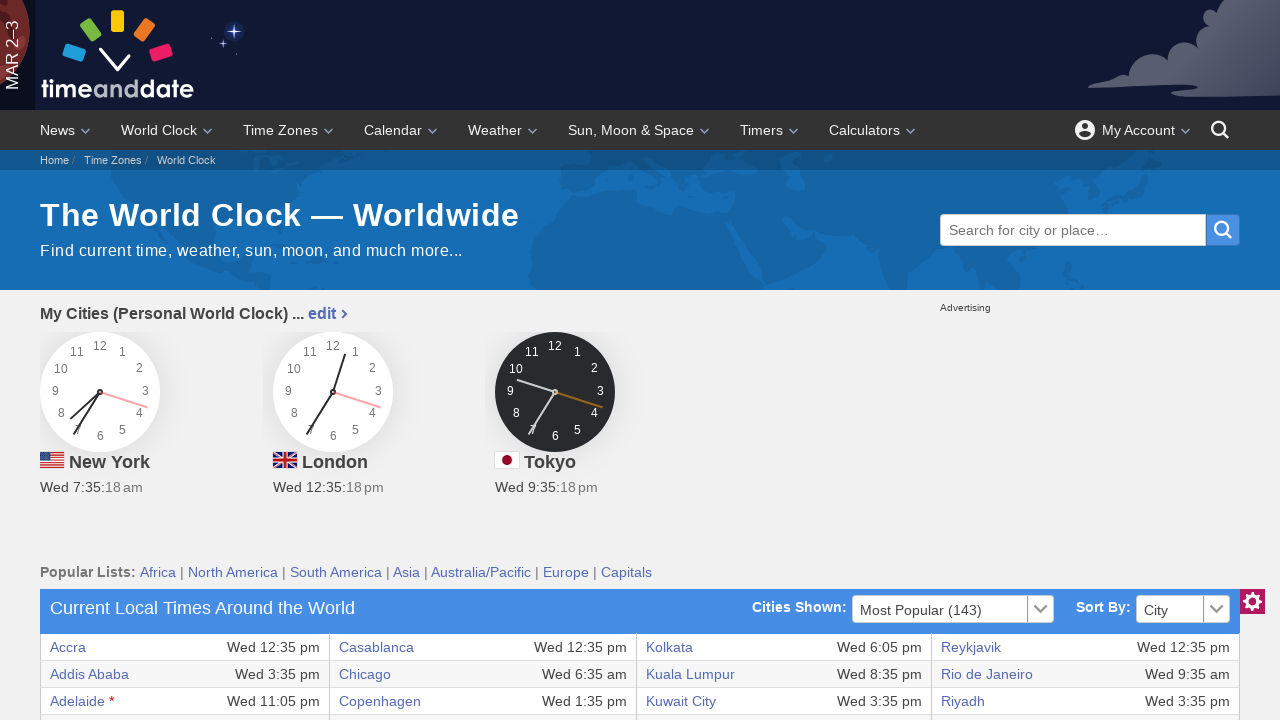

Retrieved text content from row 19, column 4: 'Wed 7:35 am'
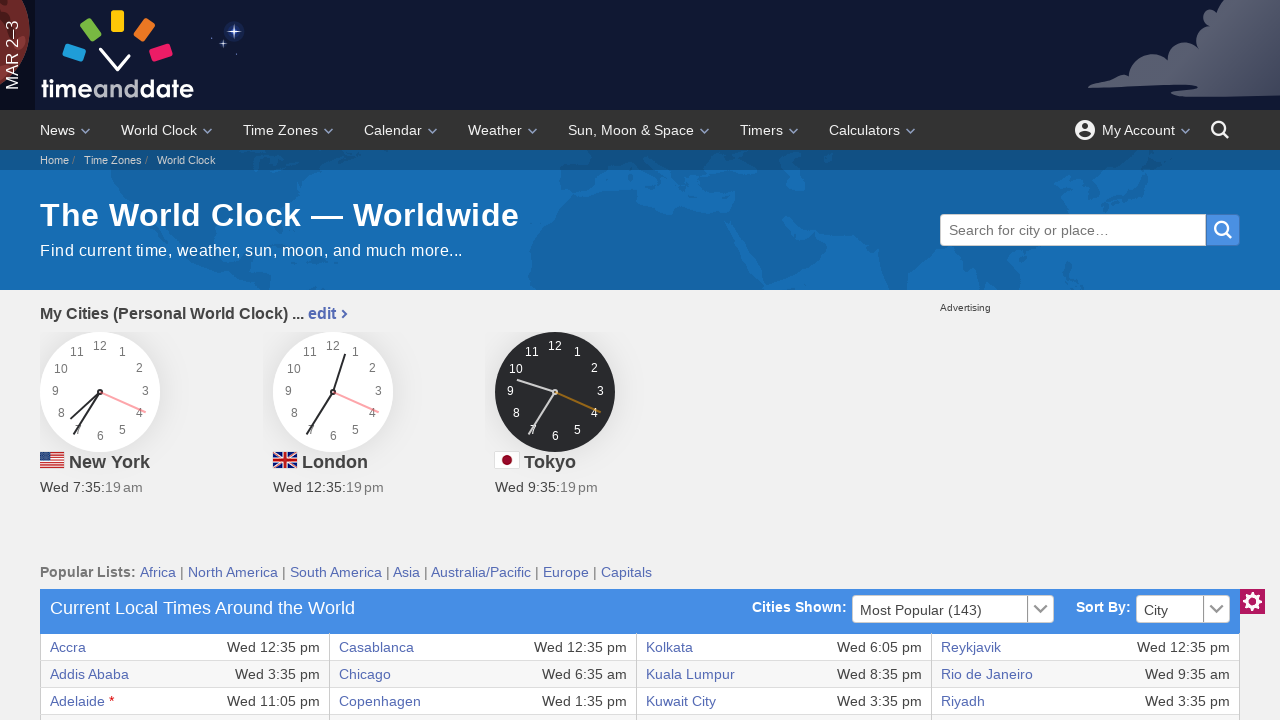

Checked if cell exists at row 19, column 5
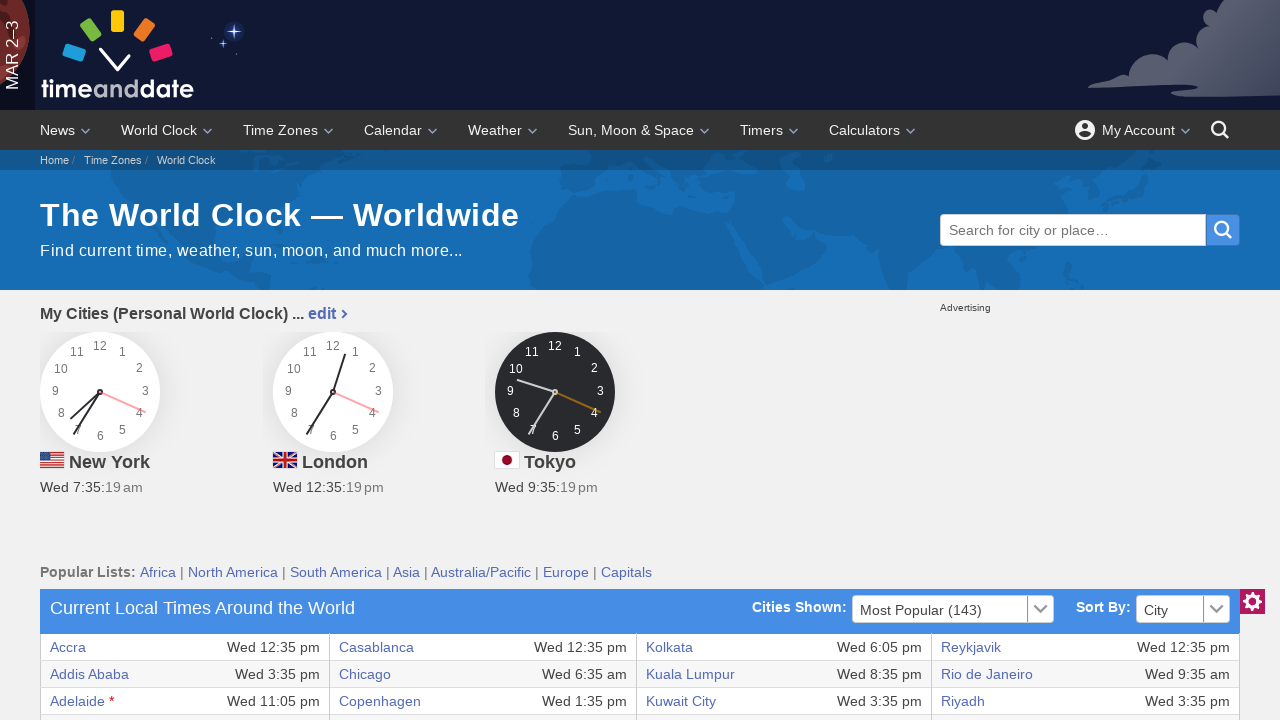

Retrieved text content from row 19, column 5: 'Minneapolis'
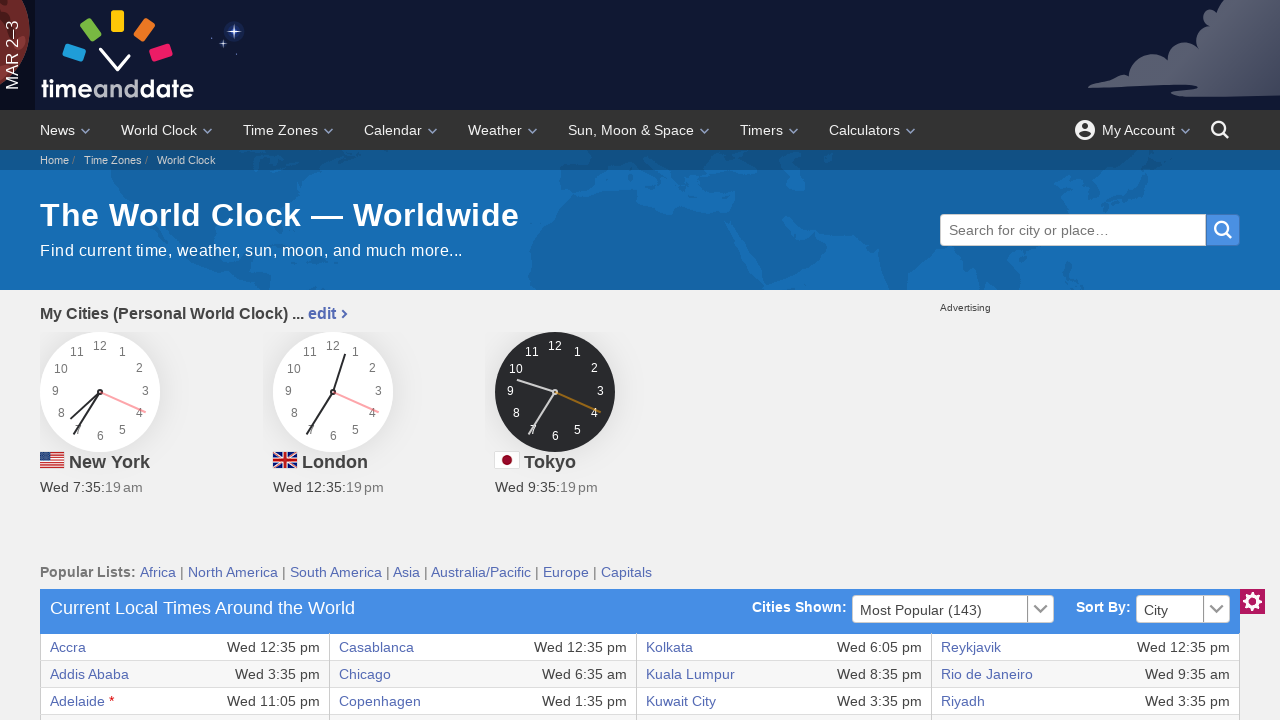

Checked if cell exists at row 19, column 6
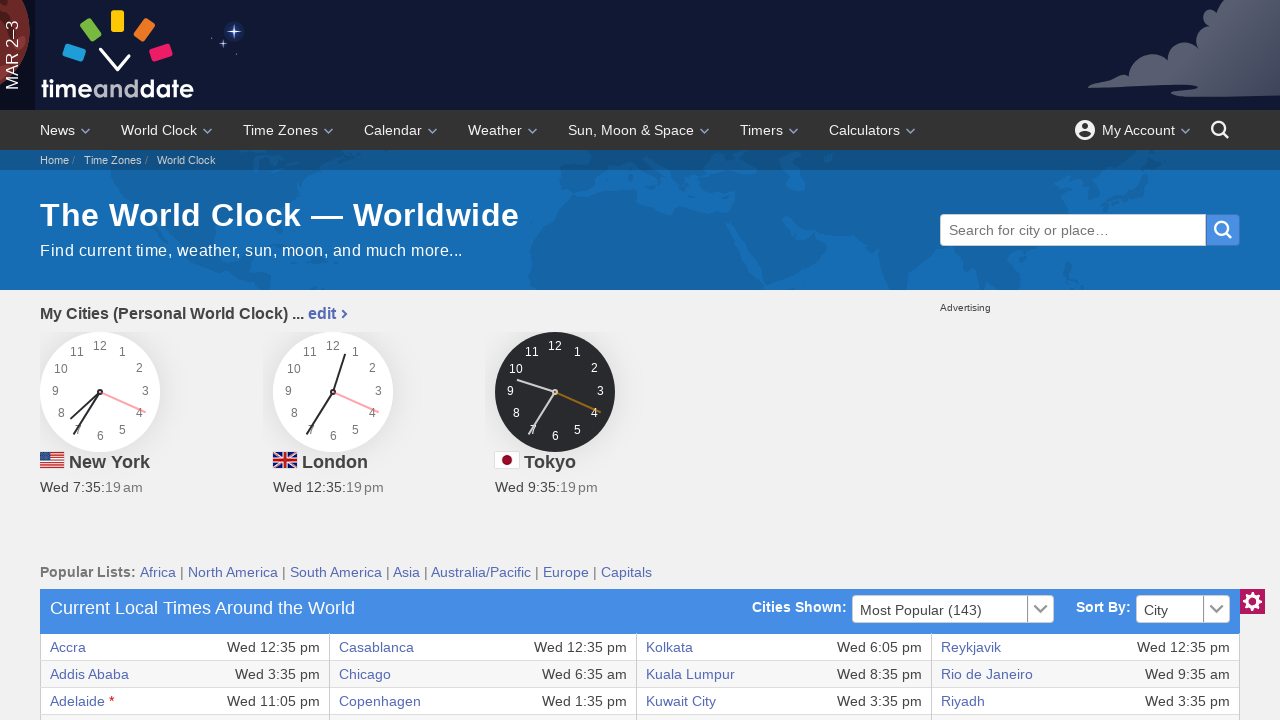

Retrieved text content from row 19, column 6: 'Wed 6:35 am'
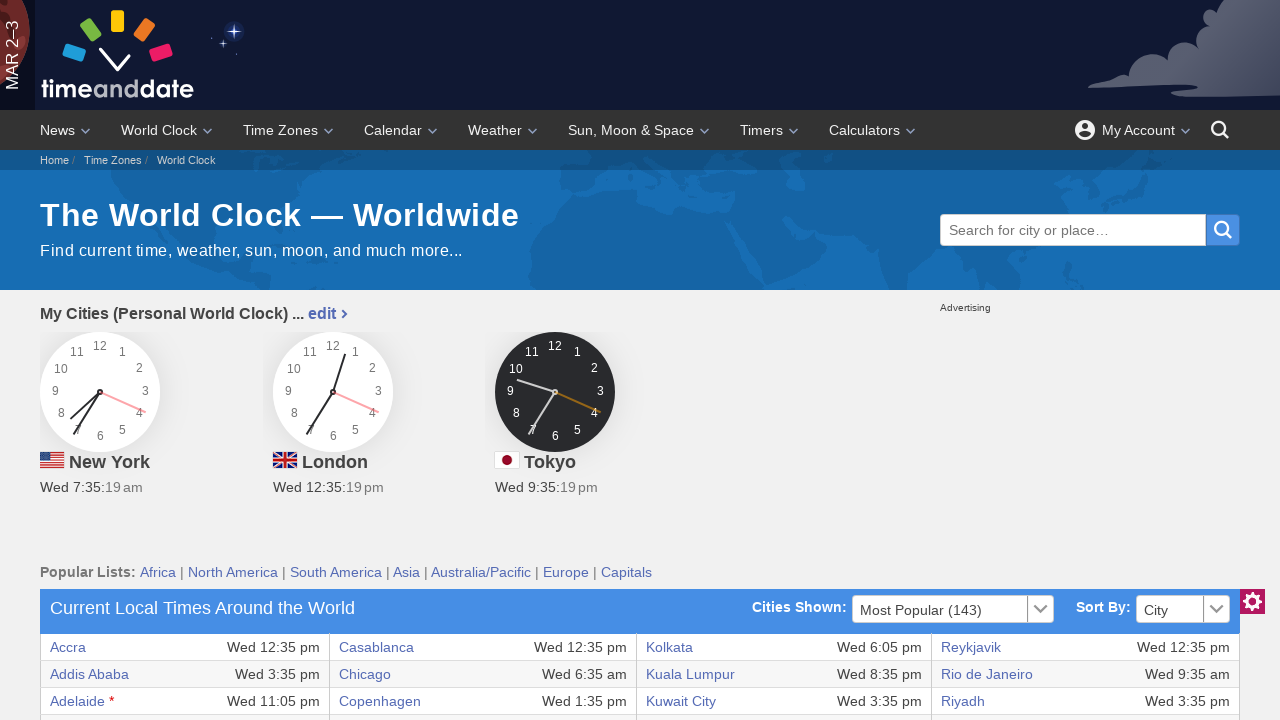

Checked if cell exists at row 19, column 7
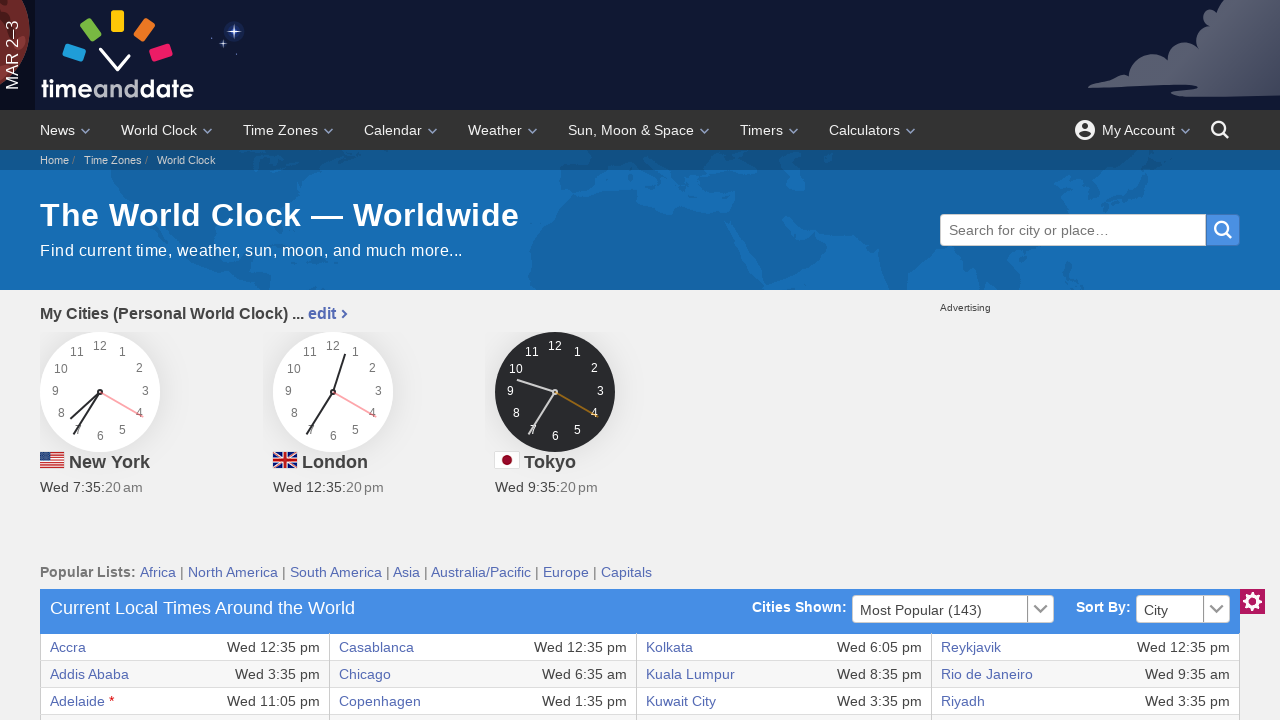

Retrieved text content from row 19, column 7: 'Suva'
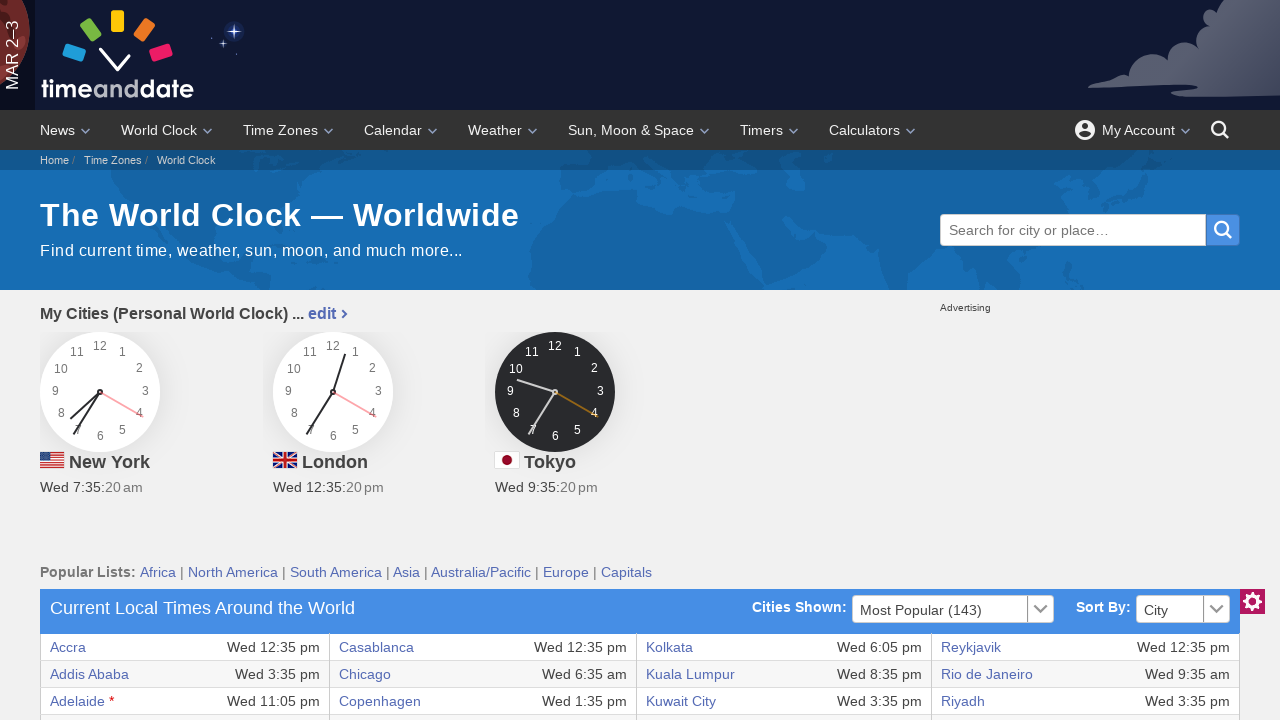

Checked if cell exists at row 19, column 8
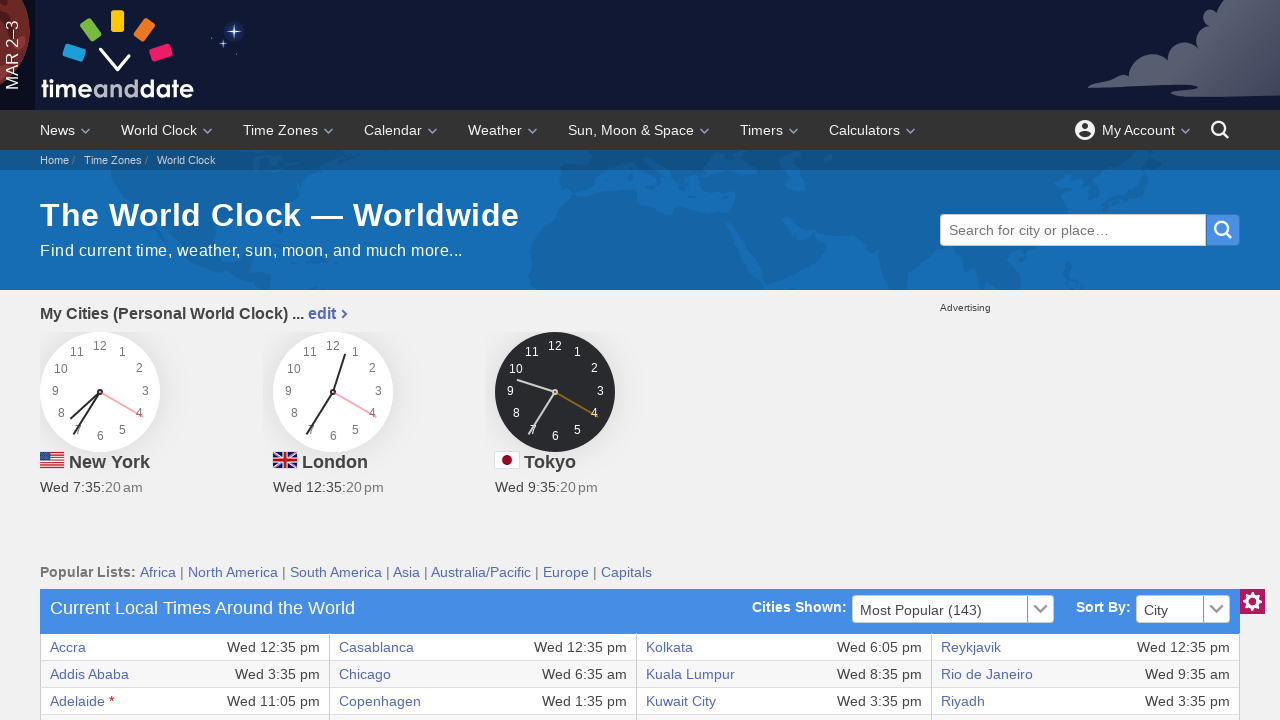

Retrieved text content from row 19, column 8: 'Thu 12:35 am'
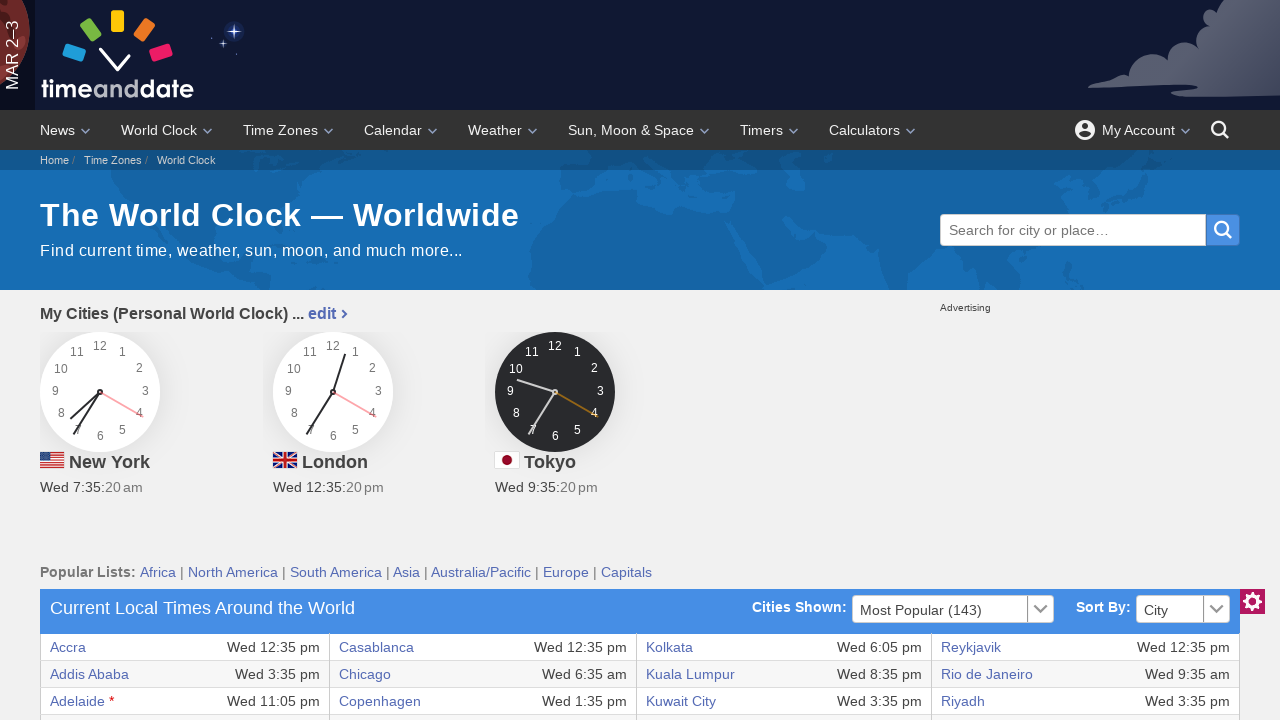

Checked if cell exists at row 20, column 1
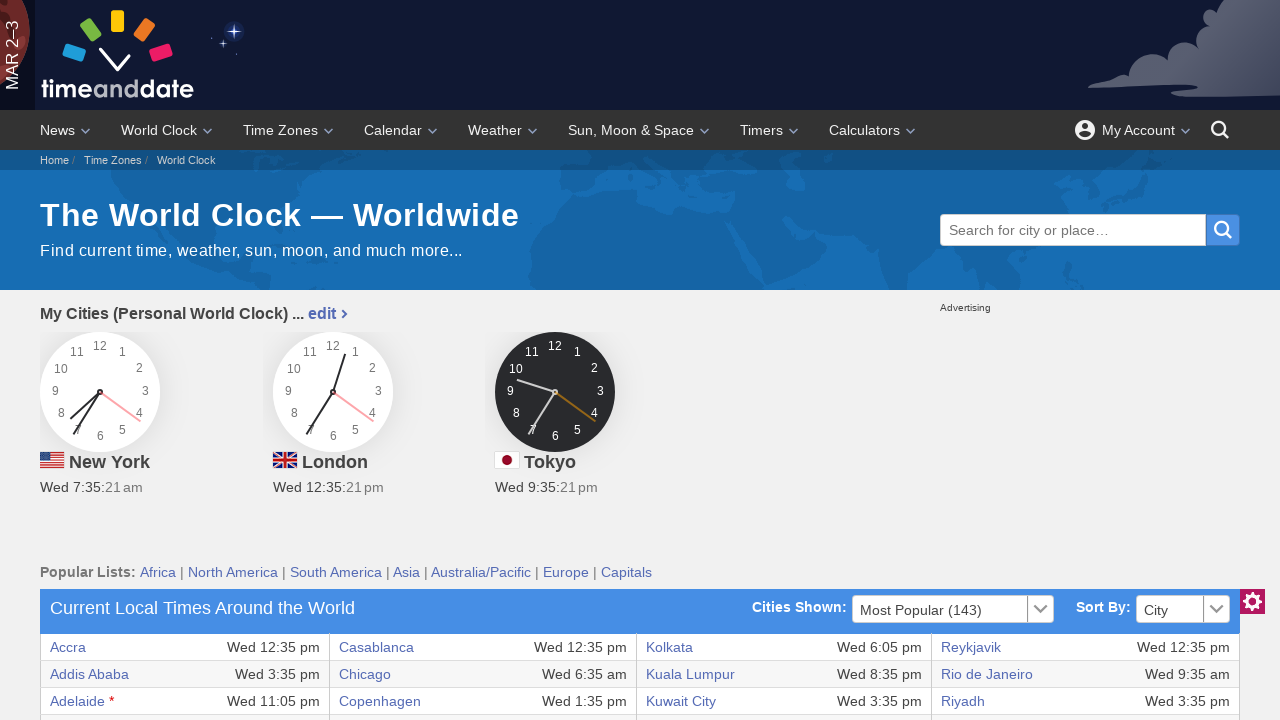

Retrieved text content from row 20, column 1: 'Beirut'
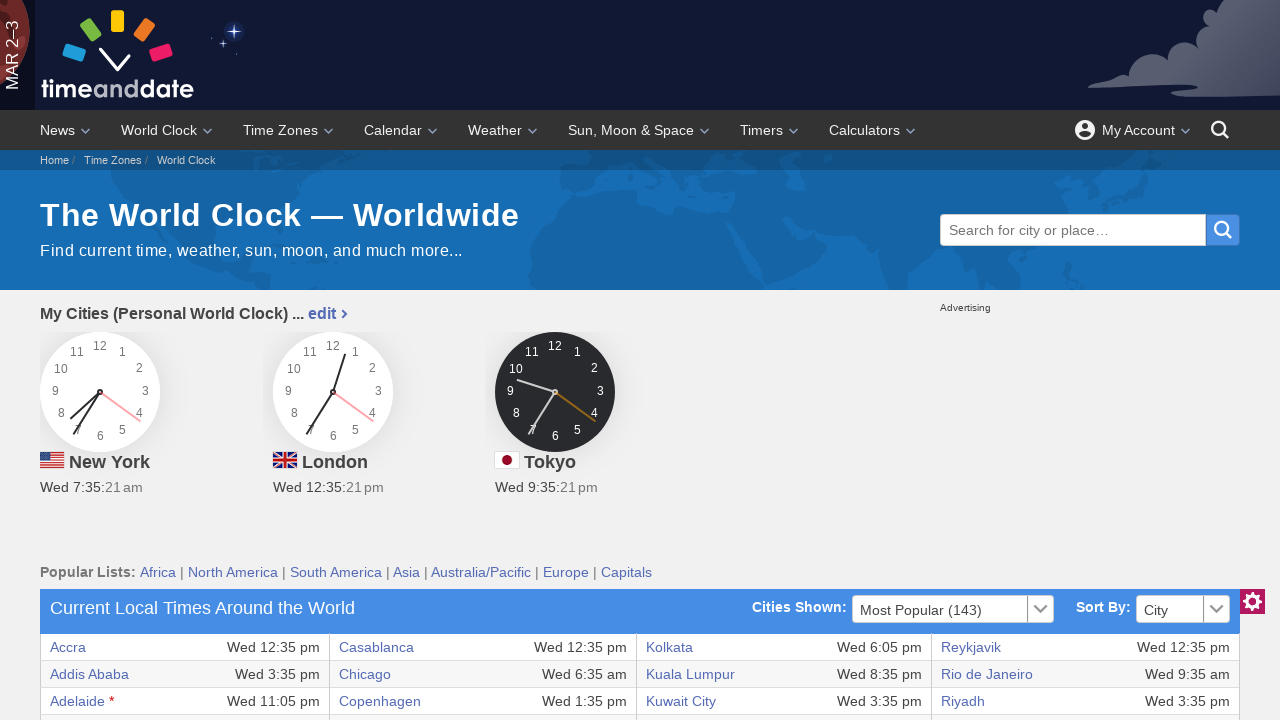

Checked if cell exists at row 20, column 2
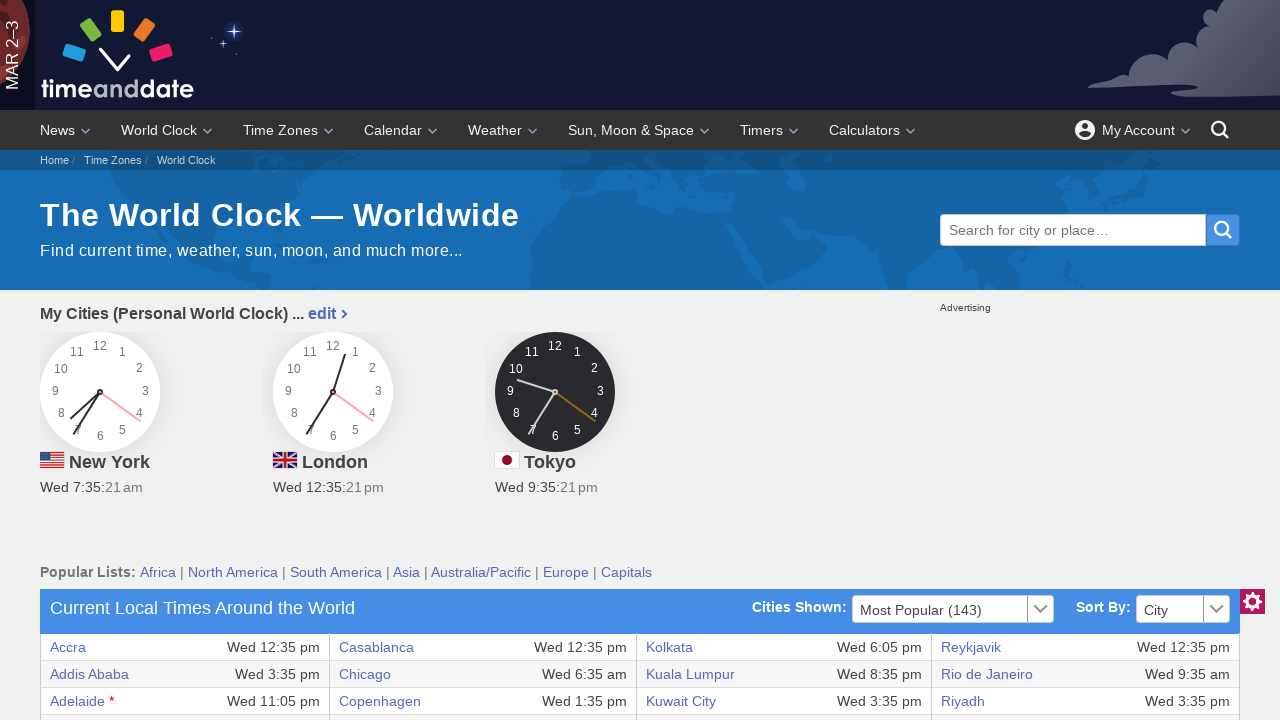

Retrieved text content from row 20, column 2: 'Wed 2:35 pm'
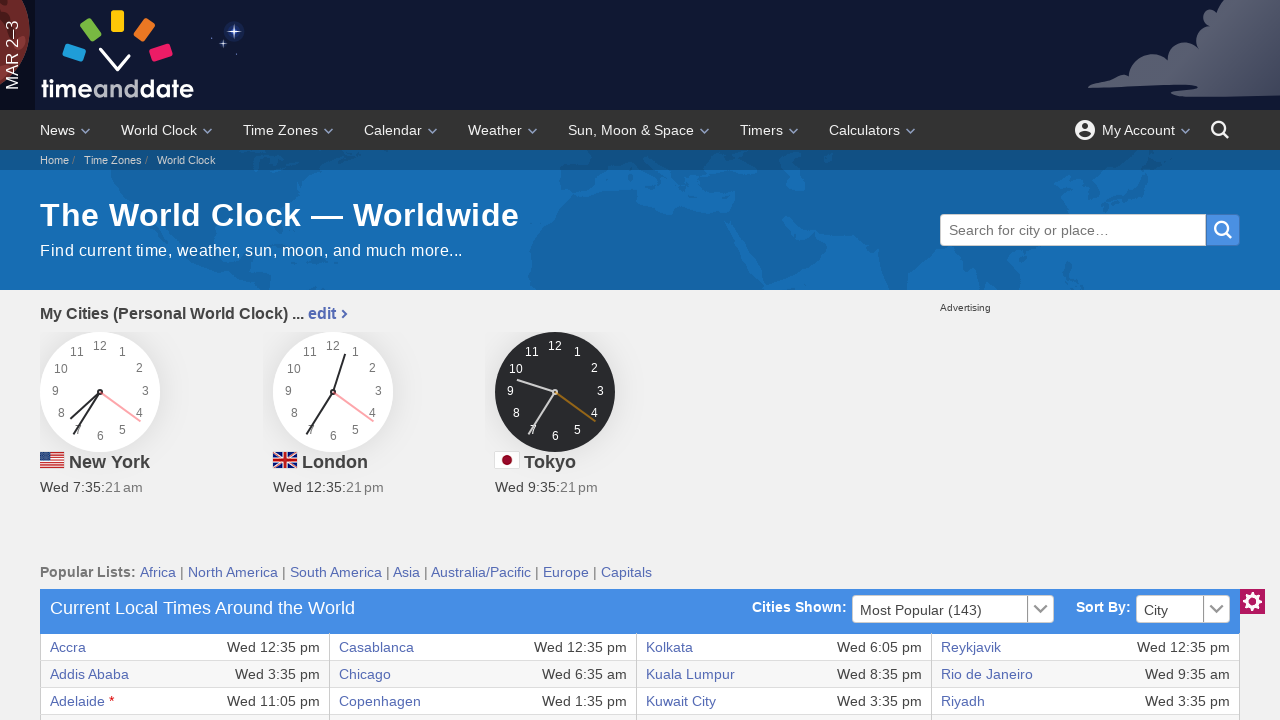

Checked if cell exists at row 20, column 3
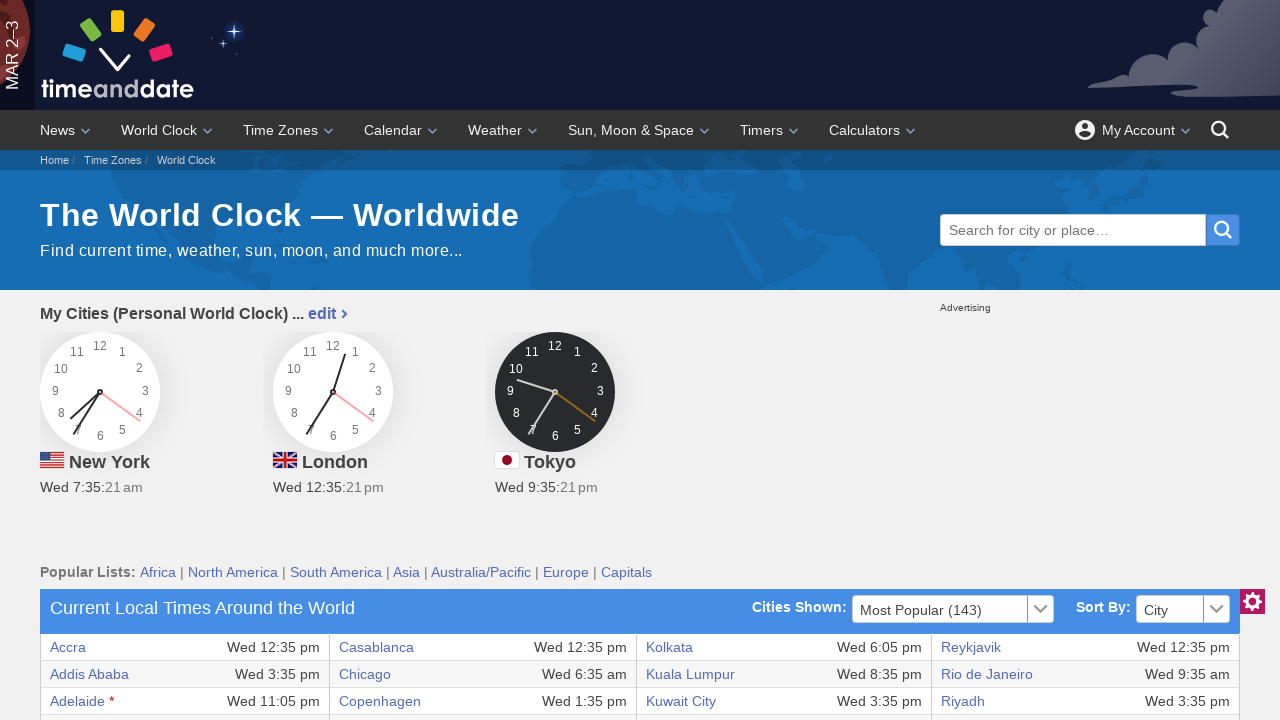

Retrieved text content from row 20, column 3: 'Helsinki'
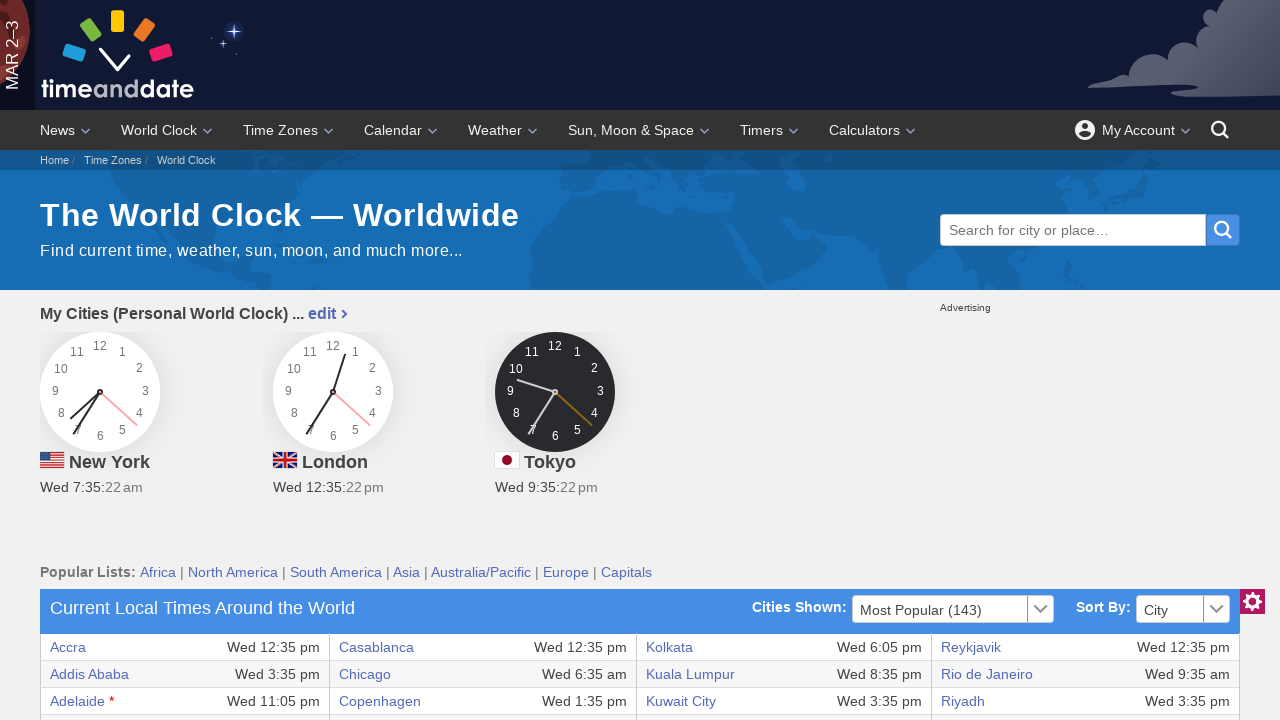

Checked if cell exists at row 20, column 4
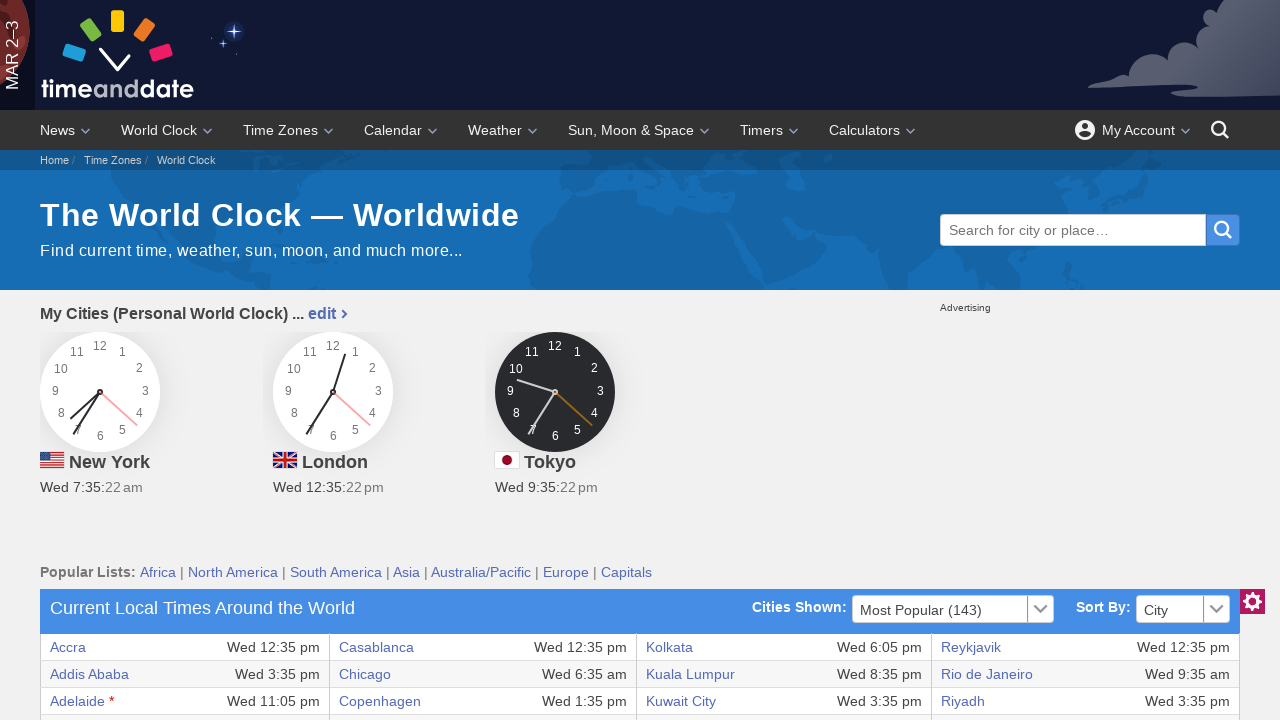

Retrieved text content from row 20, column 4: 'Wed 2:35 pm'
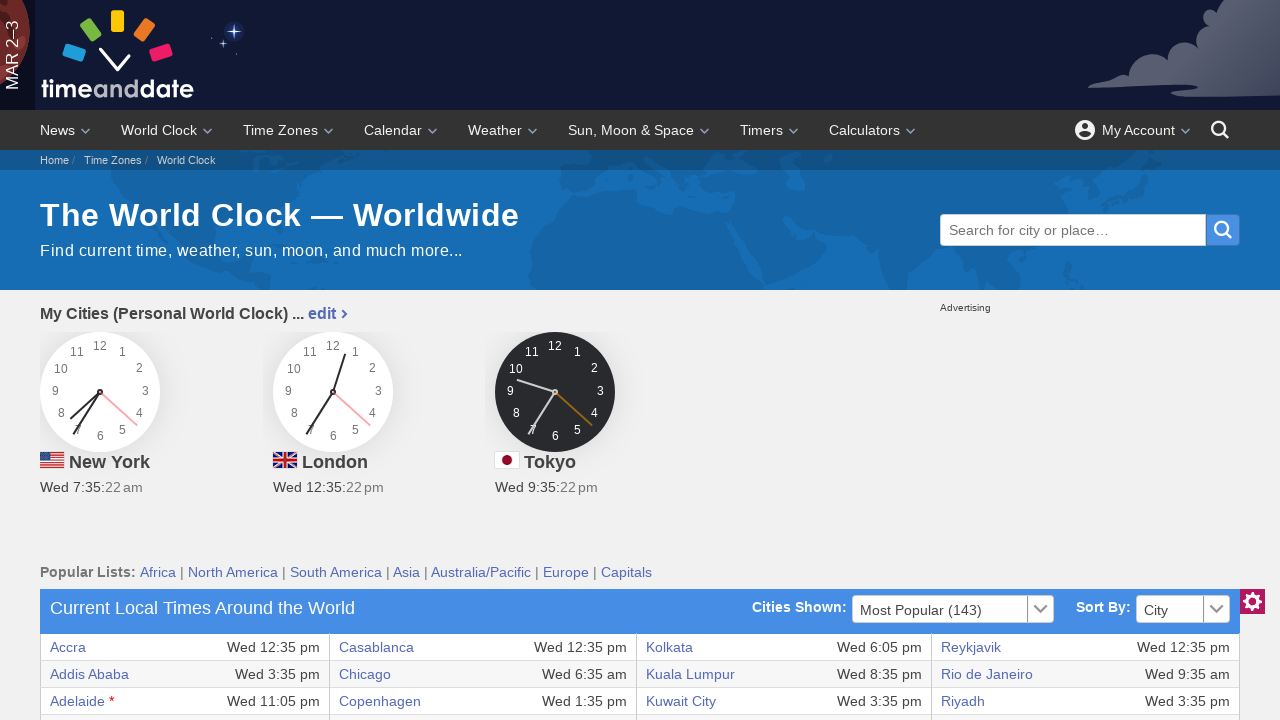

Checked if cell exists at row 20, column 5
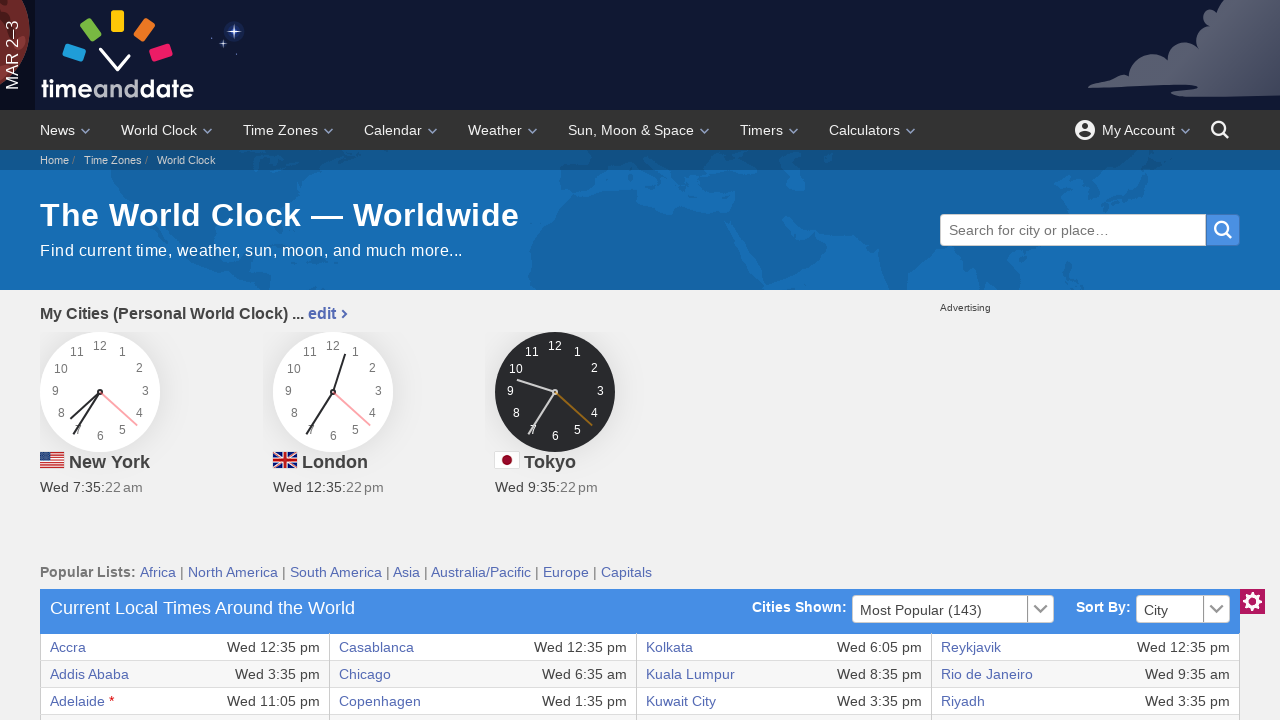

Retrieved text content from row 20, column 5: 'Minsk'
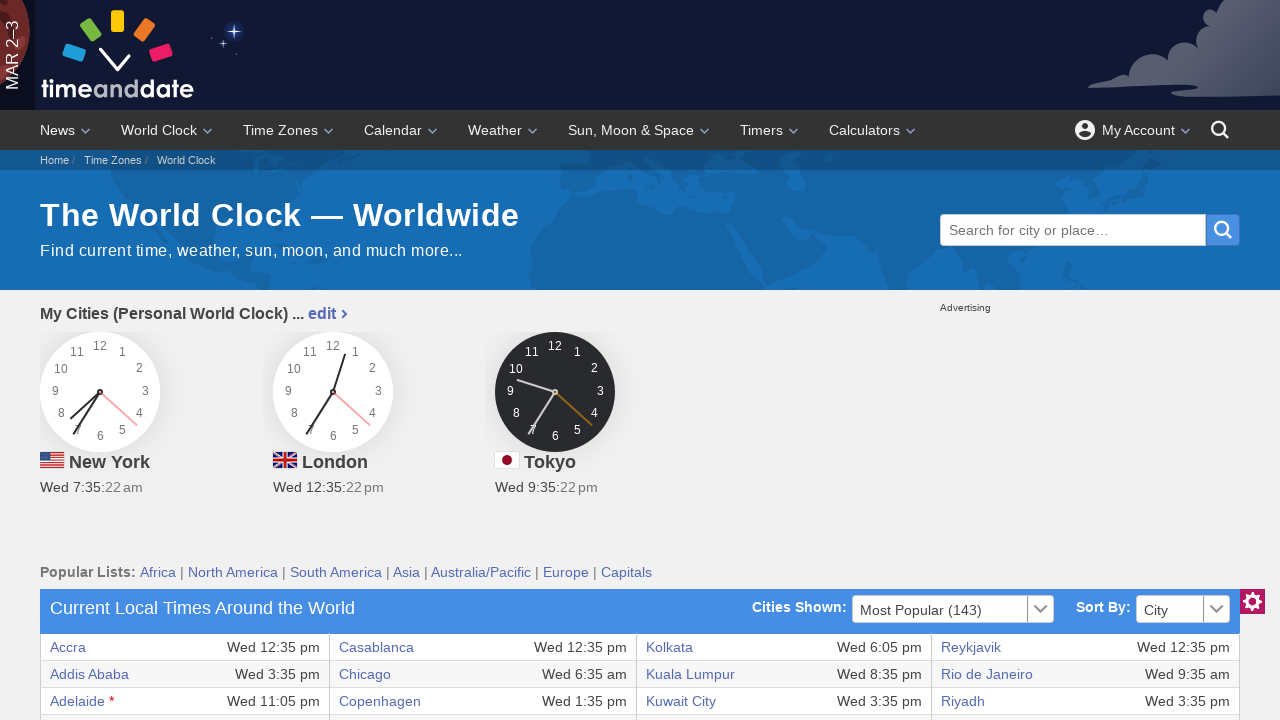

Checked if cell exists at row 20, column 6
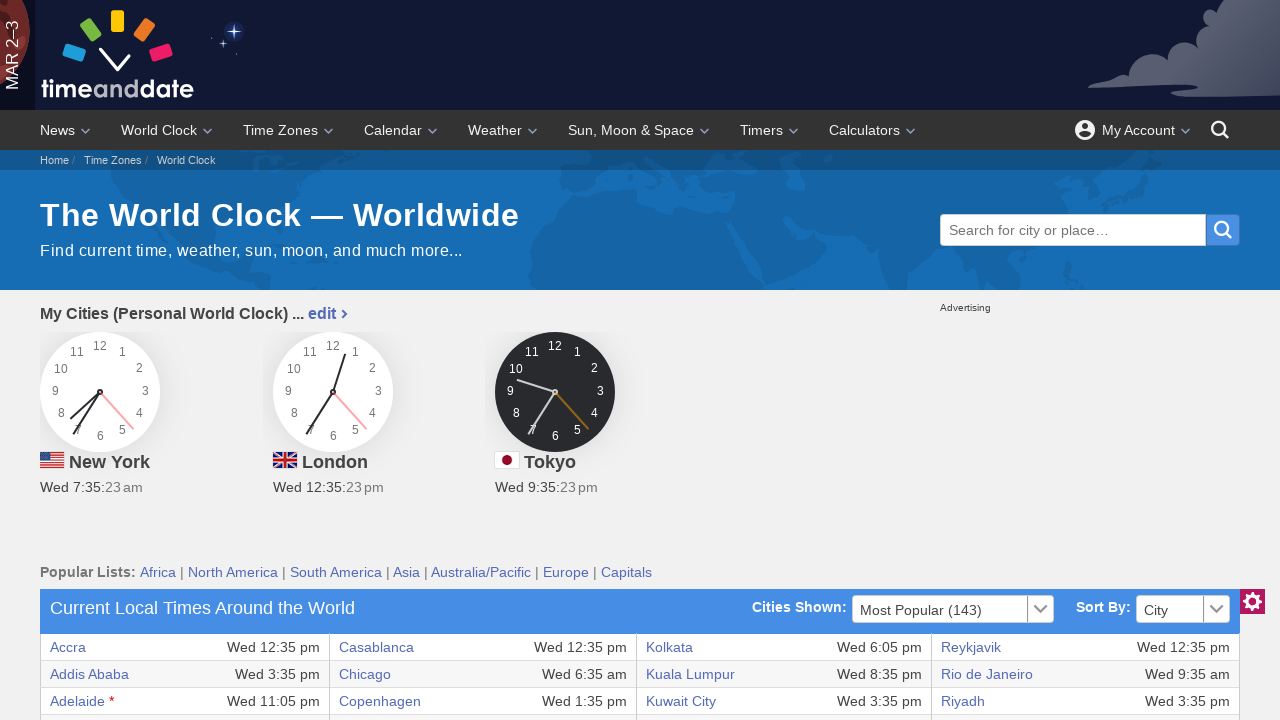

Retrieved text content from row 20, column 6: 'Wed 3:35 pm'
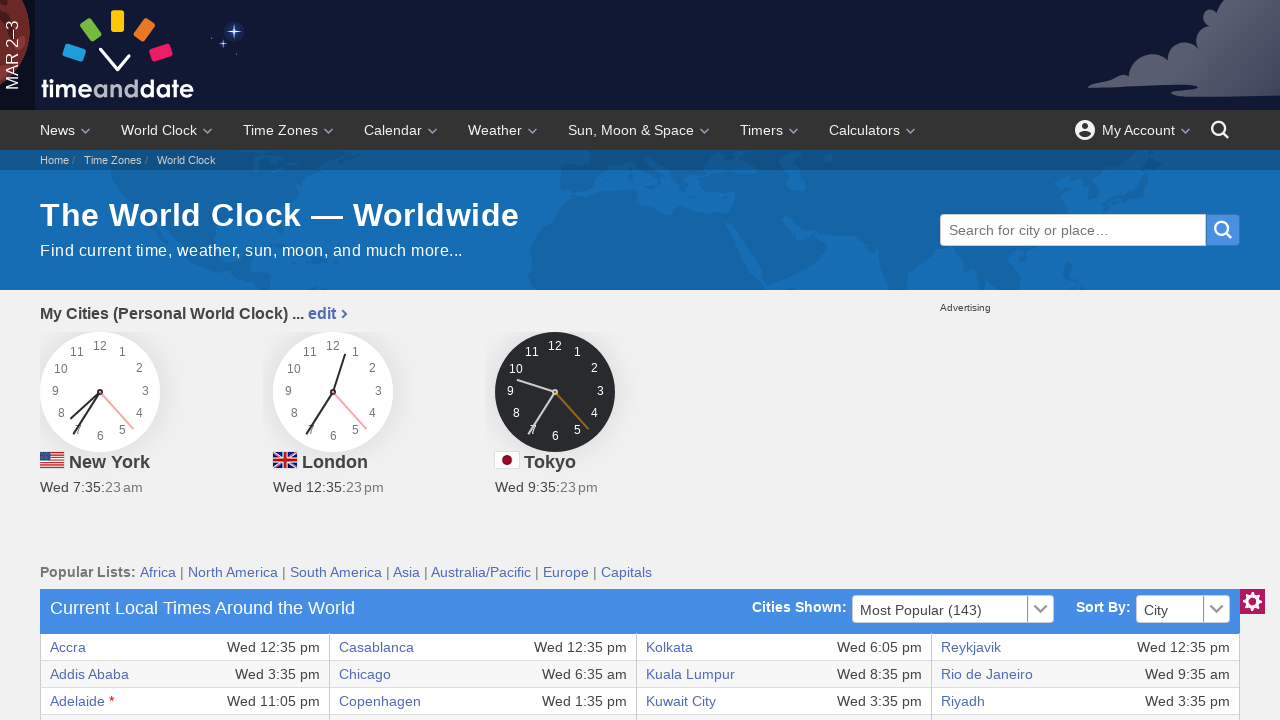

Checked if cell exists at row 20, column 7
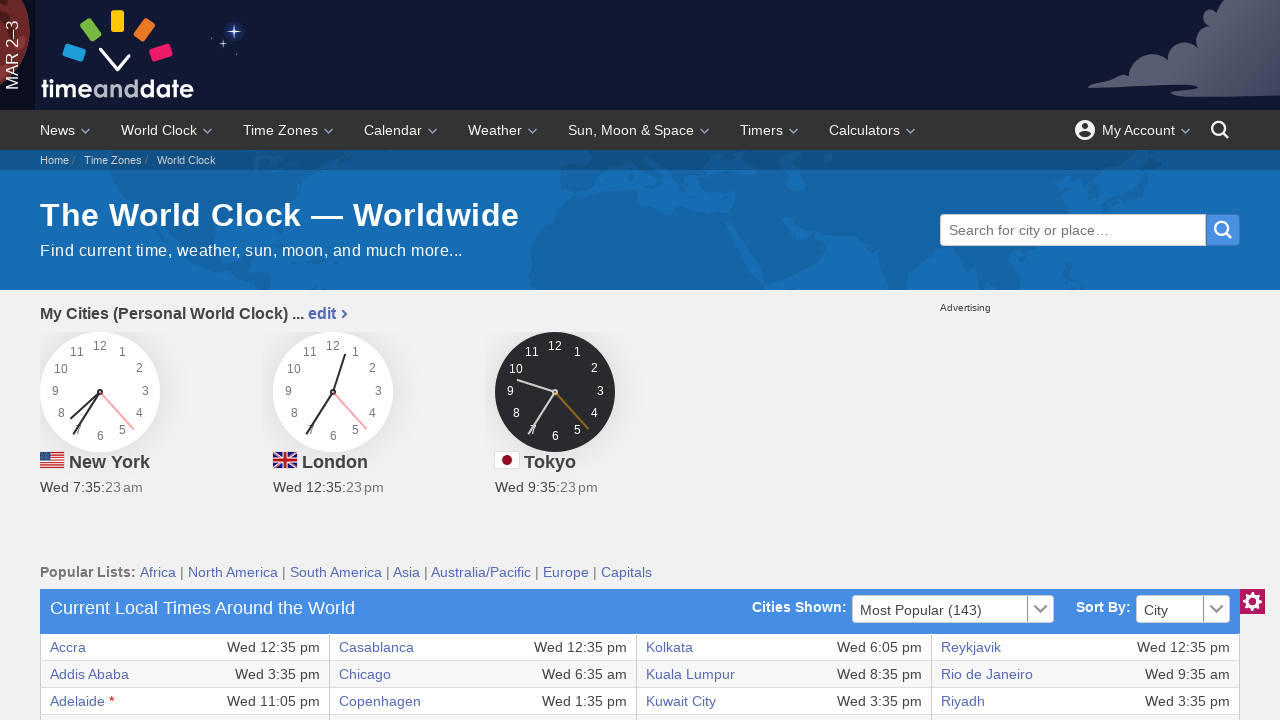

Retrieved text content from row 20, column 7: 'Sydney *'
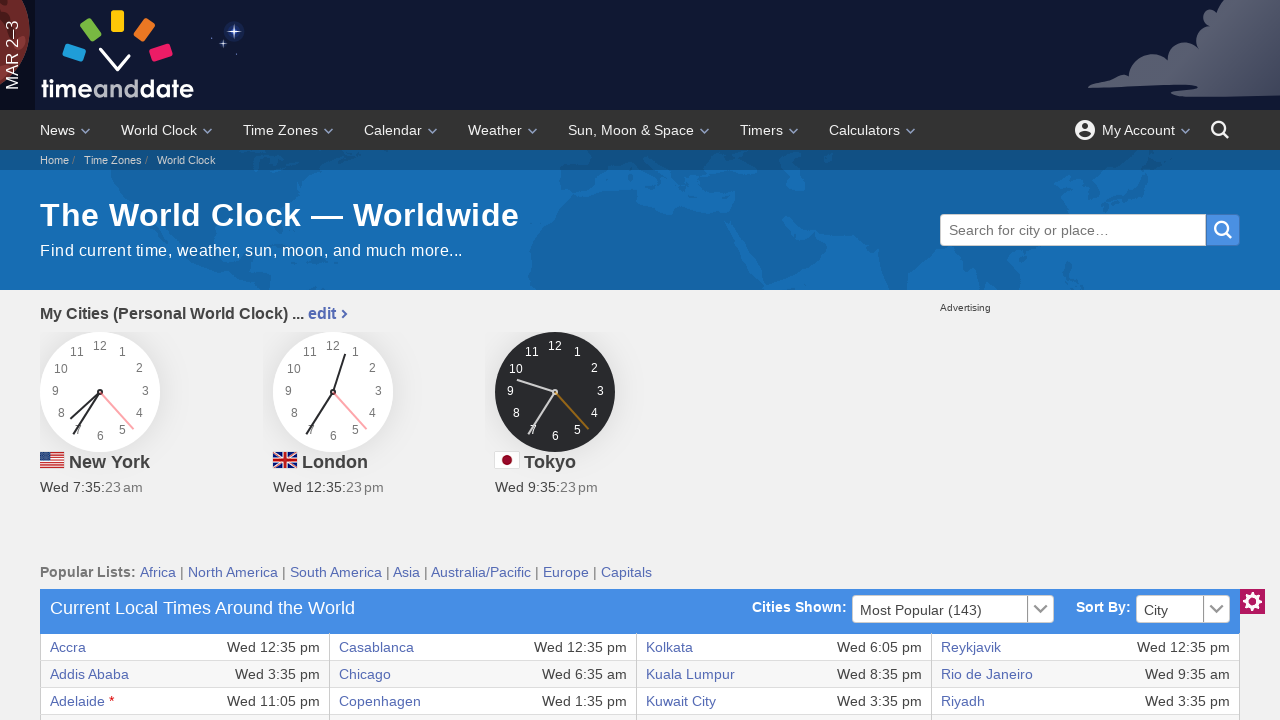

Checked if cell exists at row 20, column 8
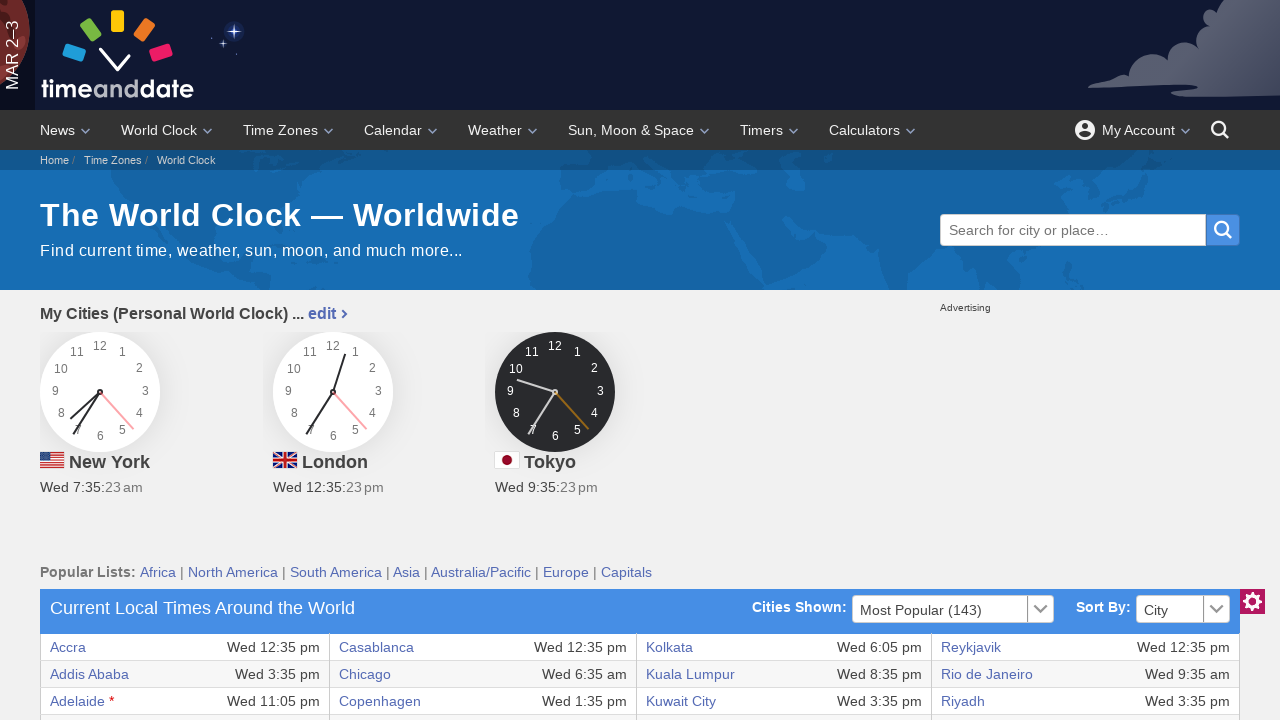

Retrieved text content from row 20, column 8: 'Wed 11:35 pm'
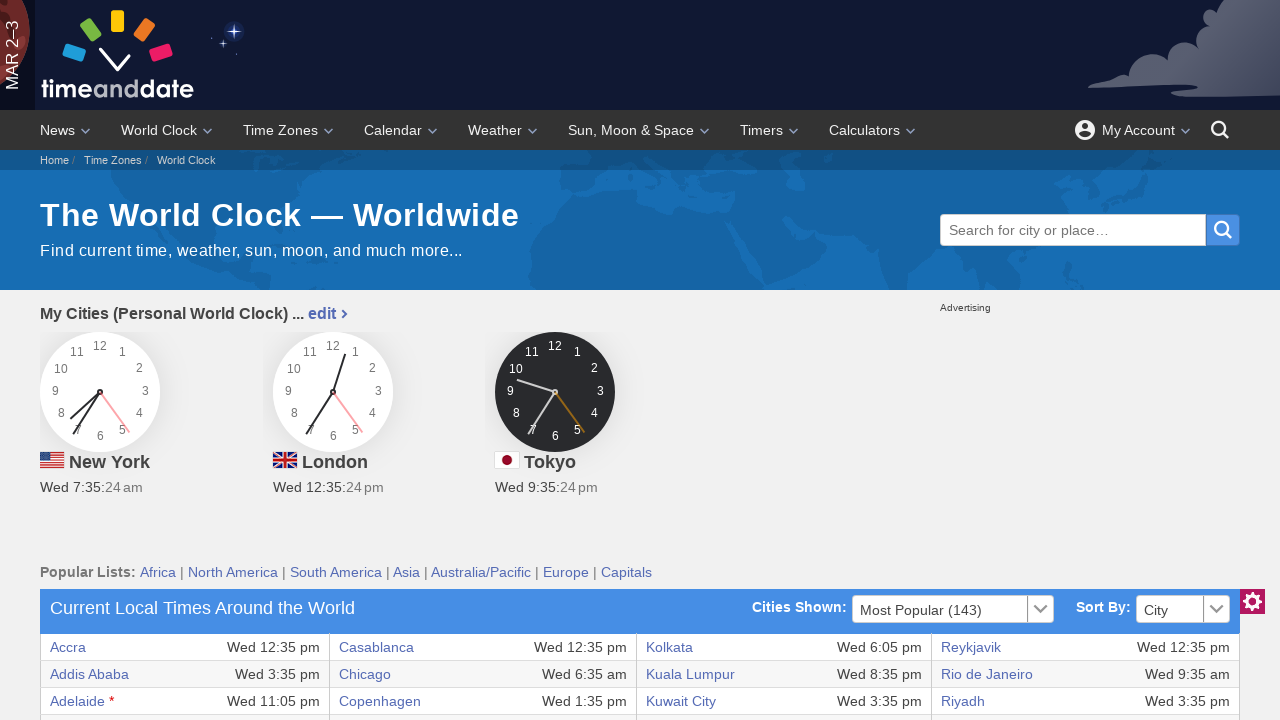

Checked if cell exists at row 21, column 1
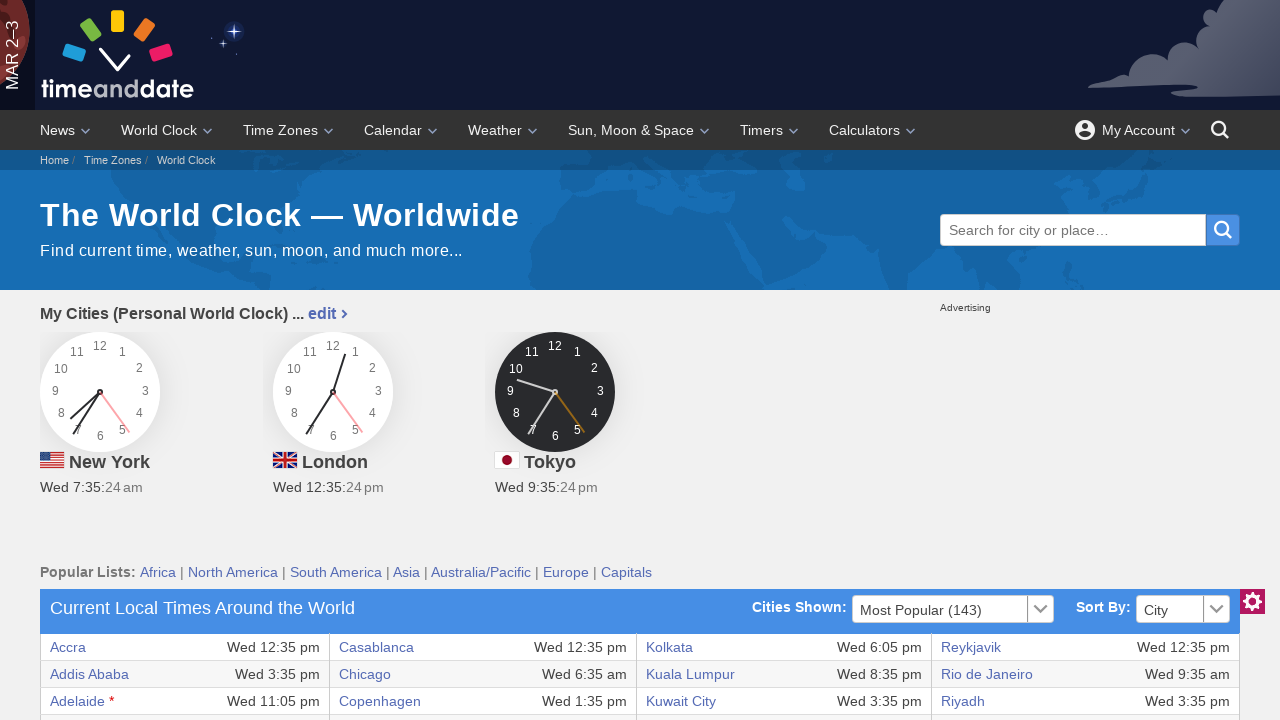

Retrieved text content from row 21, column 1: 'Belgrade'
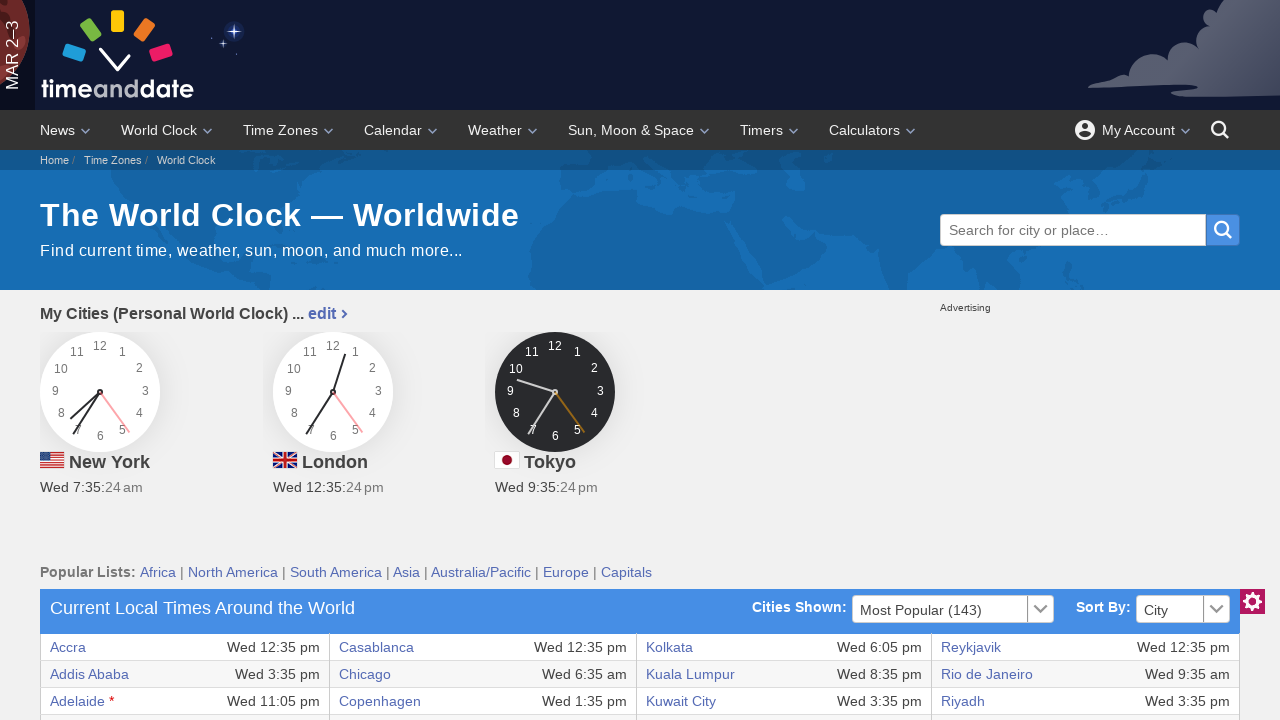

Checked if cell exists at row 21, column 2
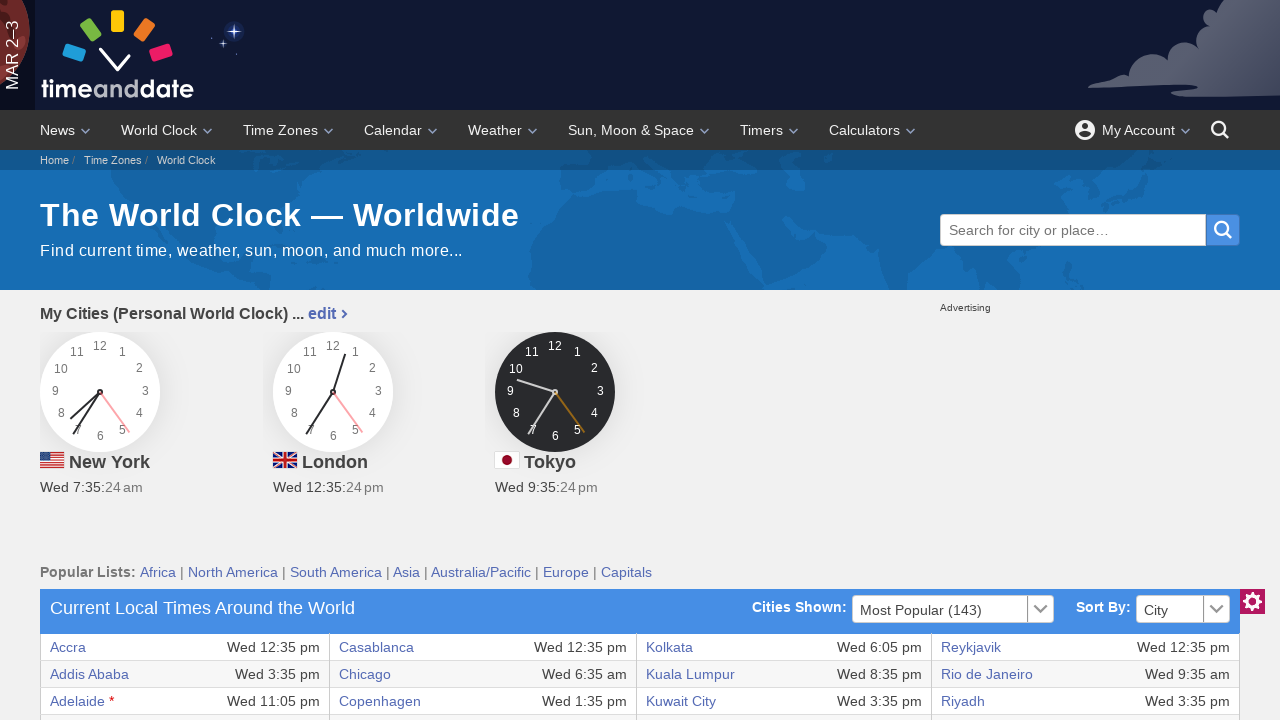

Retrieved text content from row 21, column 2: 'Wed 1:35 pm'
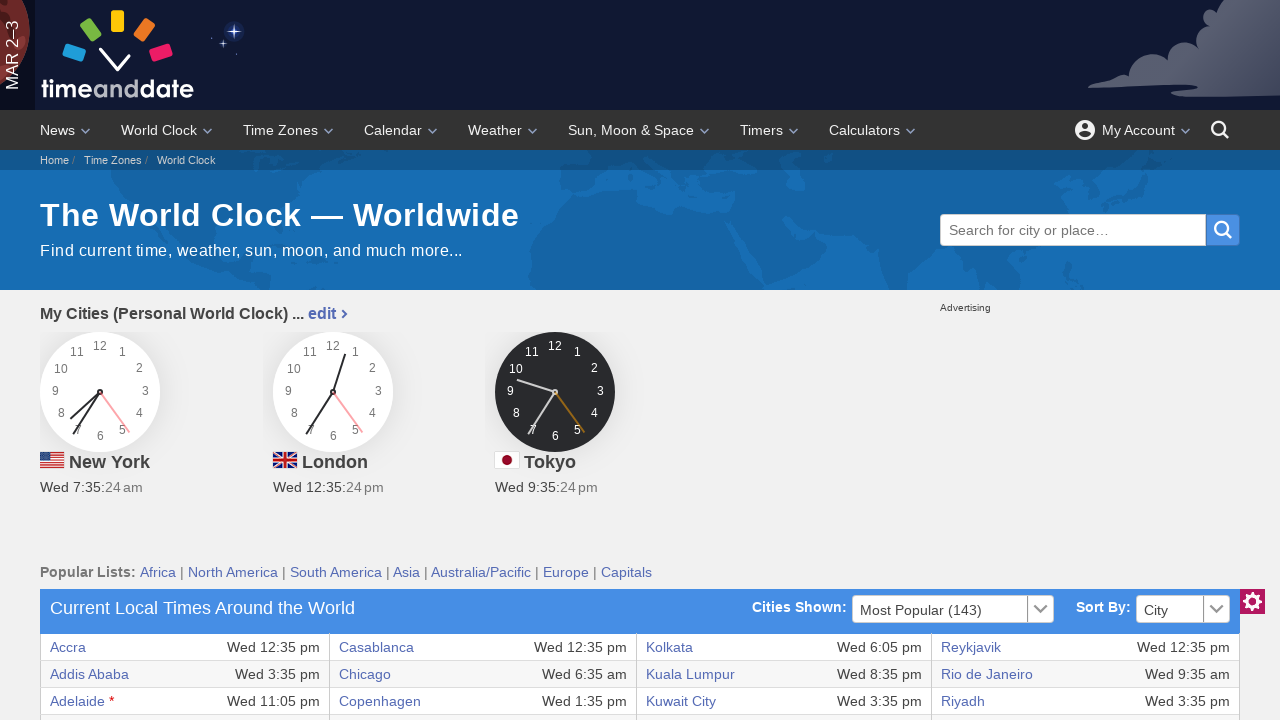

Checked if cell exists at row 21, column 3
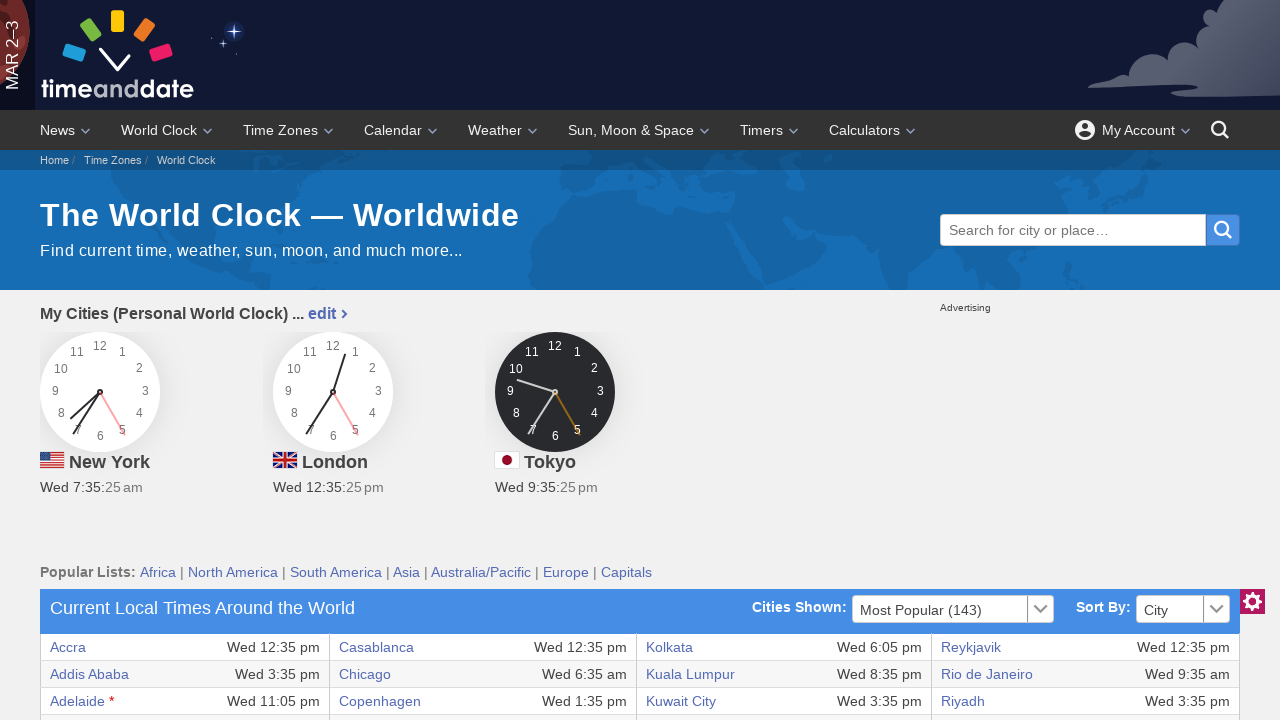

Retrieved text content from row 21, column 3: 'Hong Kong'
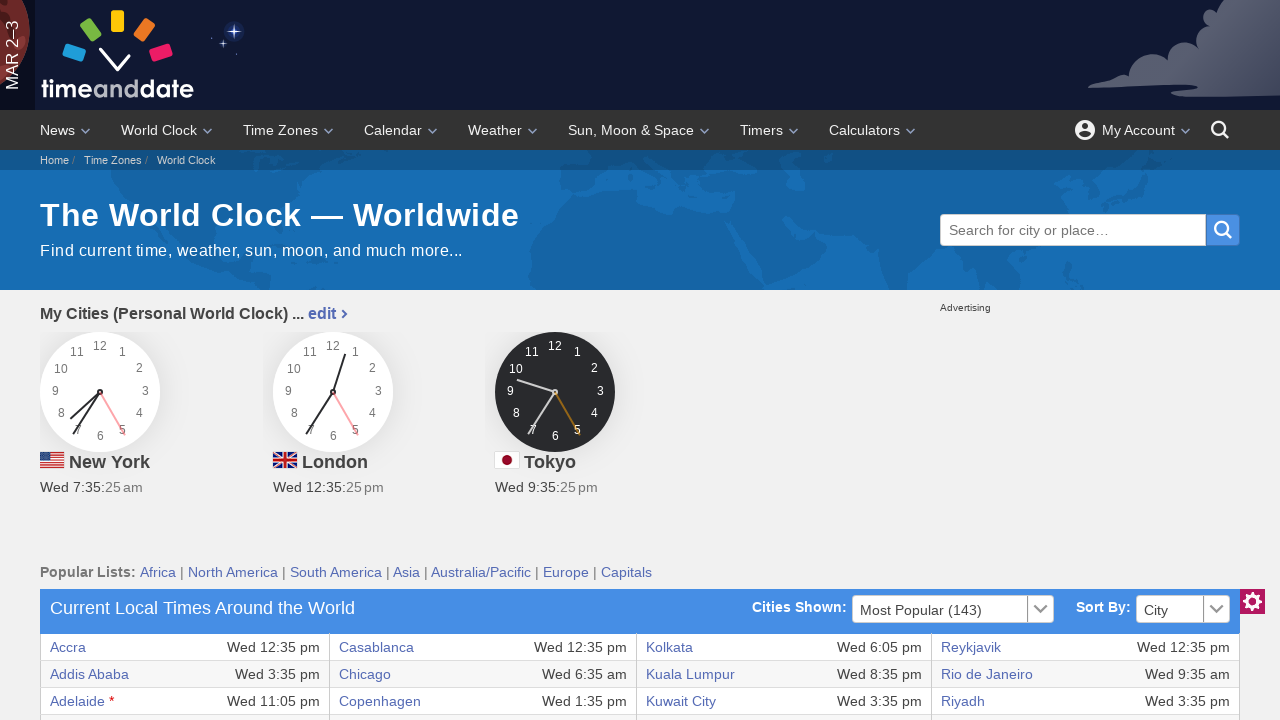

Checked if cell exists at row 21, column 4
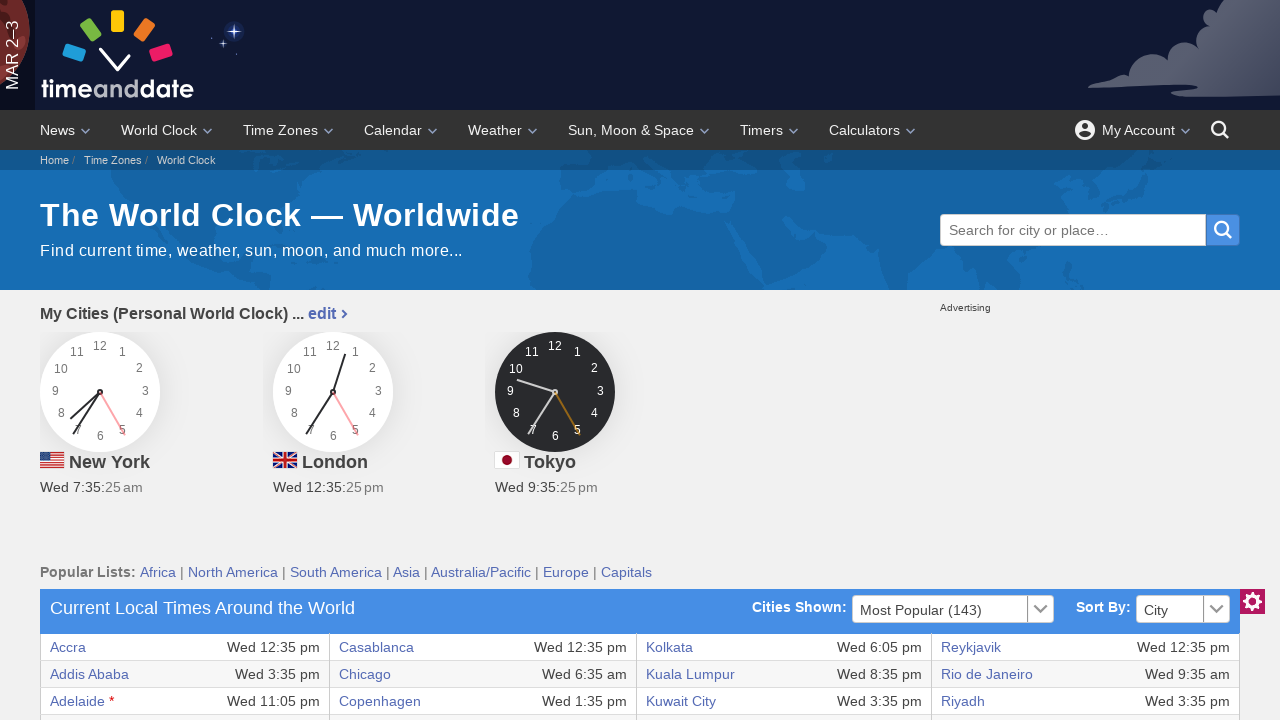

Retrieved text content from row 21, column 4: 'Wed 8:35 pm'
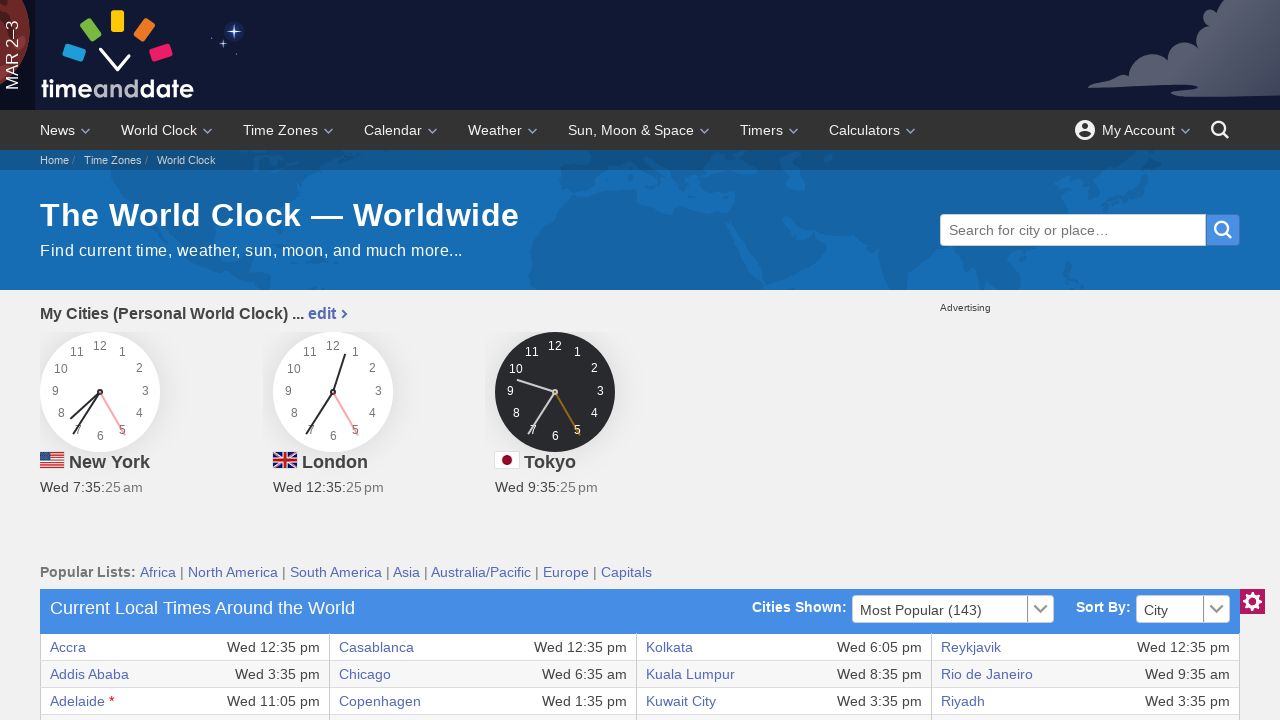

Checked if cell exists at row 21, column 5
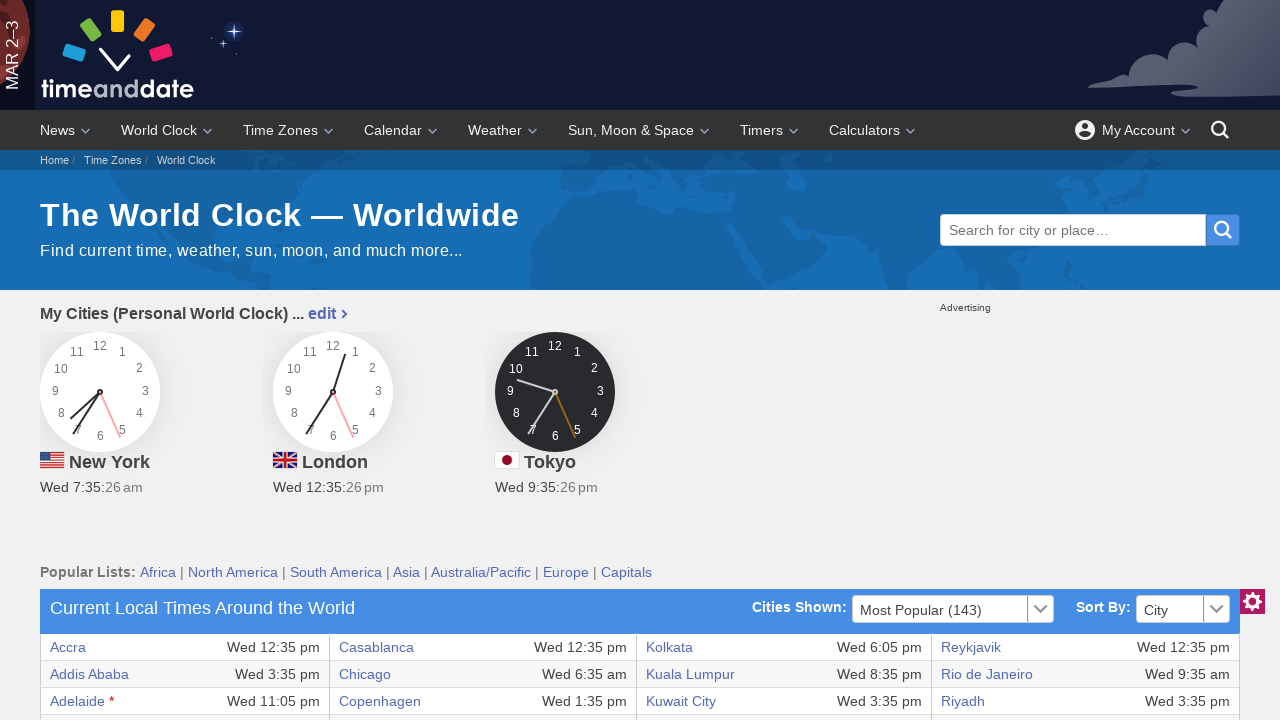

Retrieved text content from row 21, column 5: 'Montevideo'
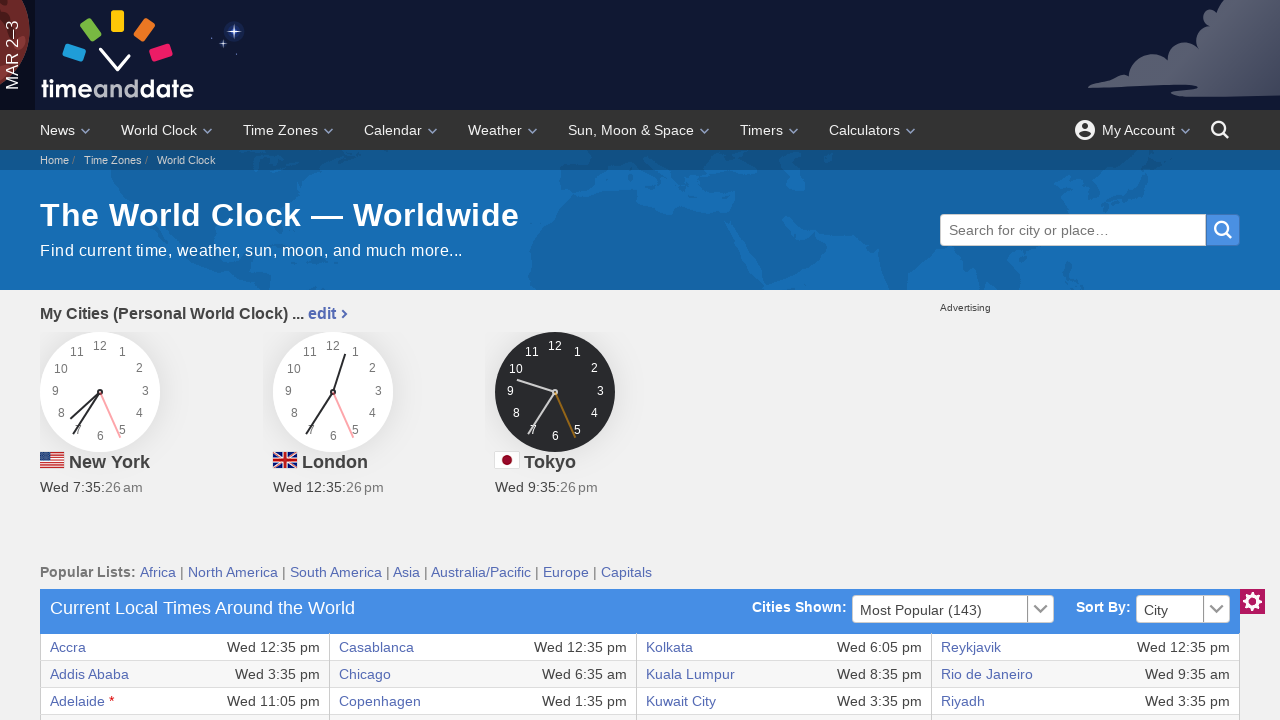

Checked if cell exists at row 21, column 6
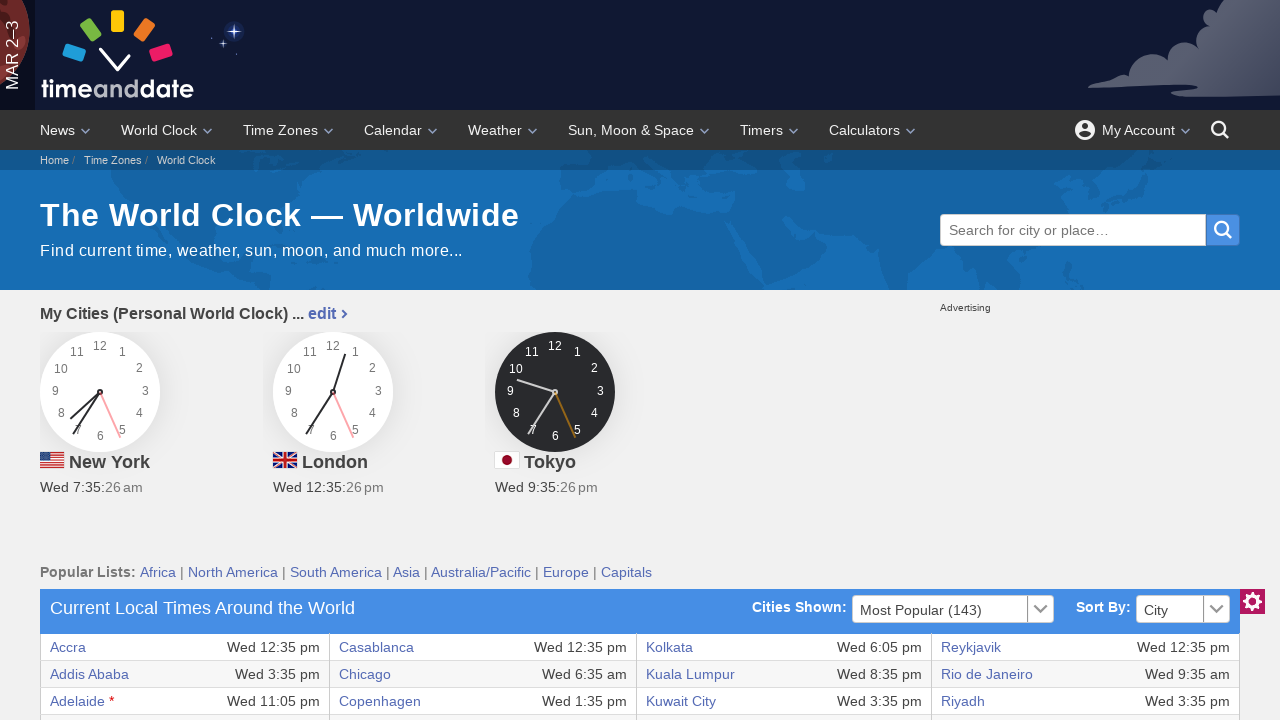

Retrieved text content from row 21, column 6: 'Wed 9:35 am'
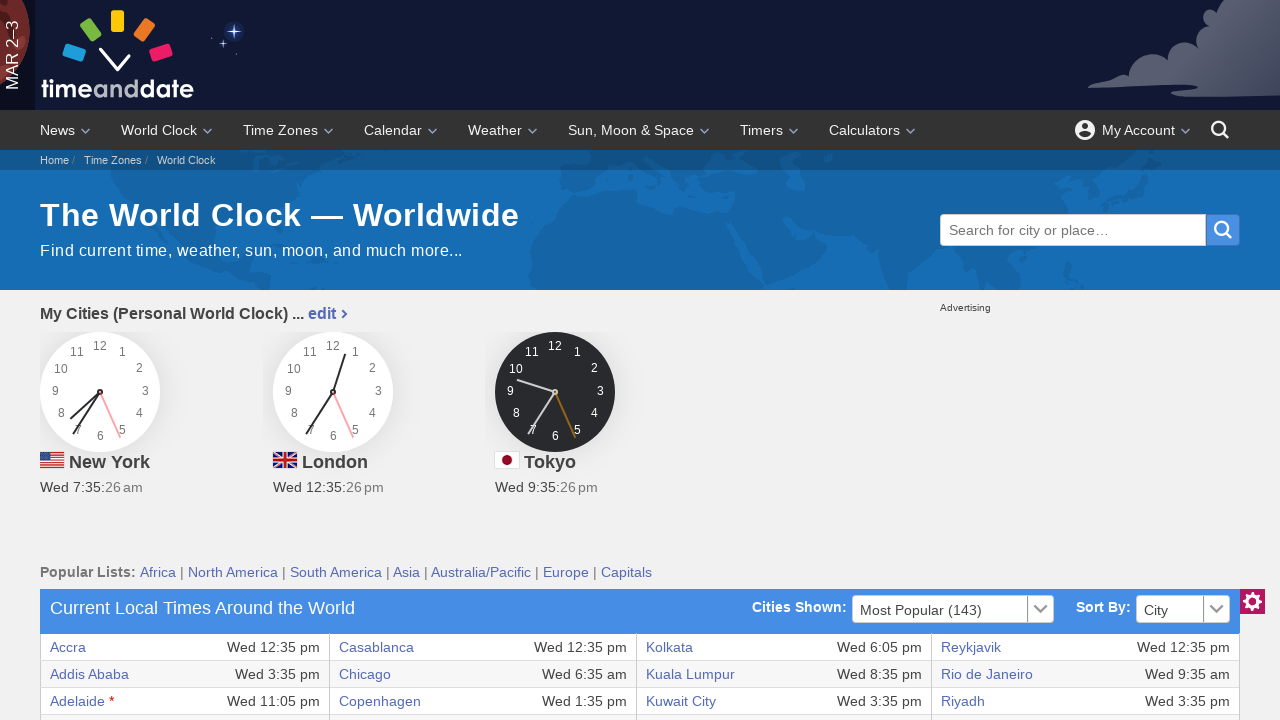

Checked if cell exists at row 21, column 7
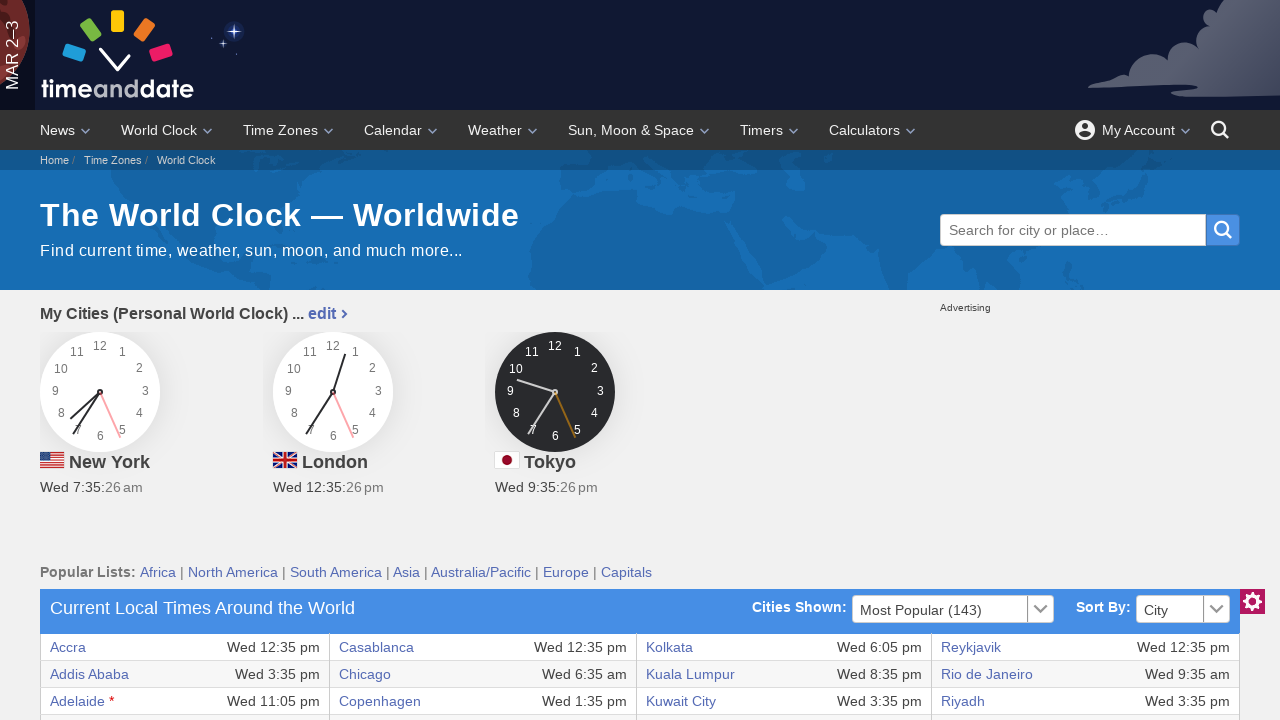

Retrieved text content from row 21, column 7: 'Taipei'
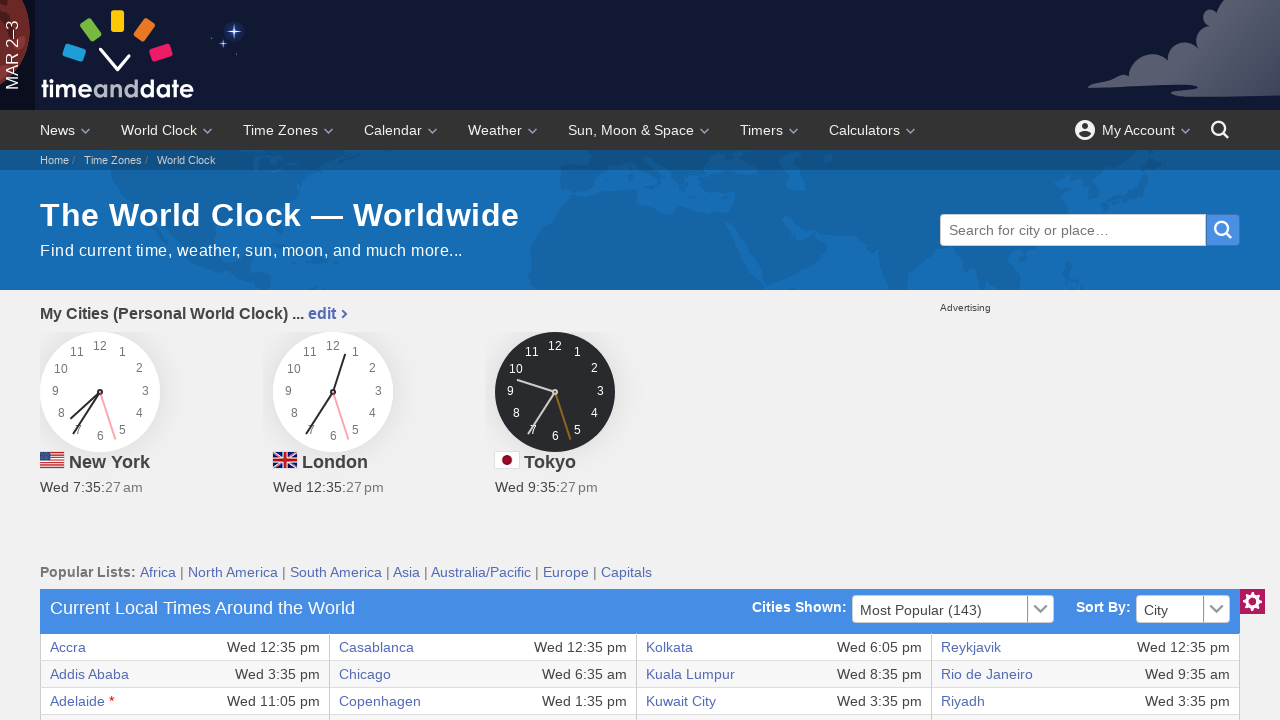

Checked if cell exists at row 21, column 8
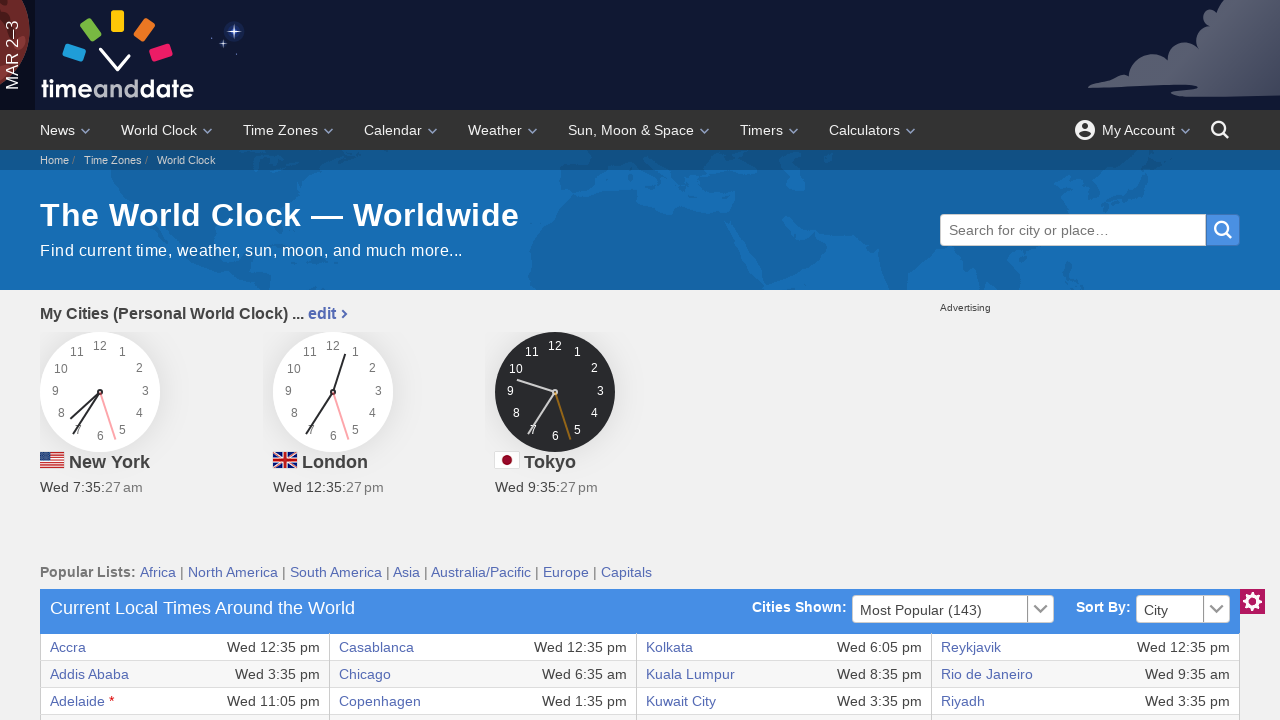

Retrieved text content from row 21, column 8: 'Wed 8:35 pm'
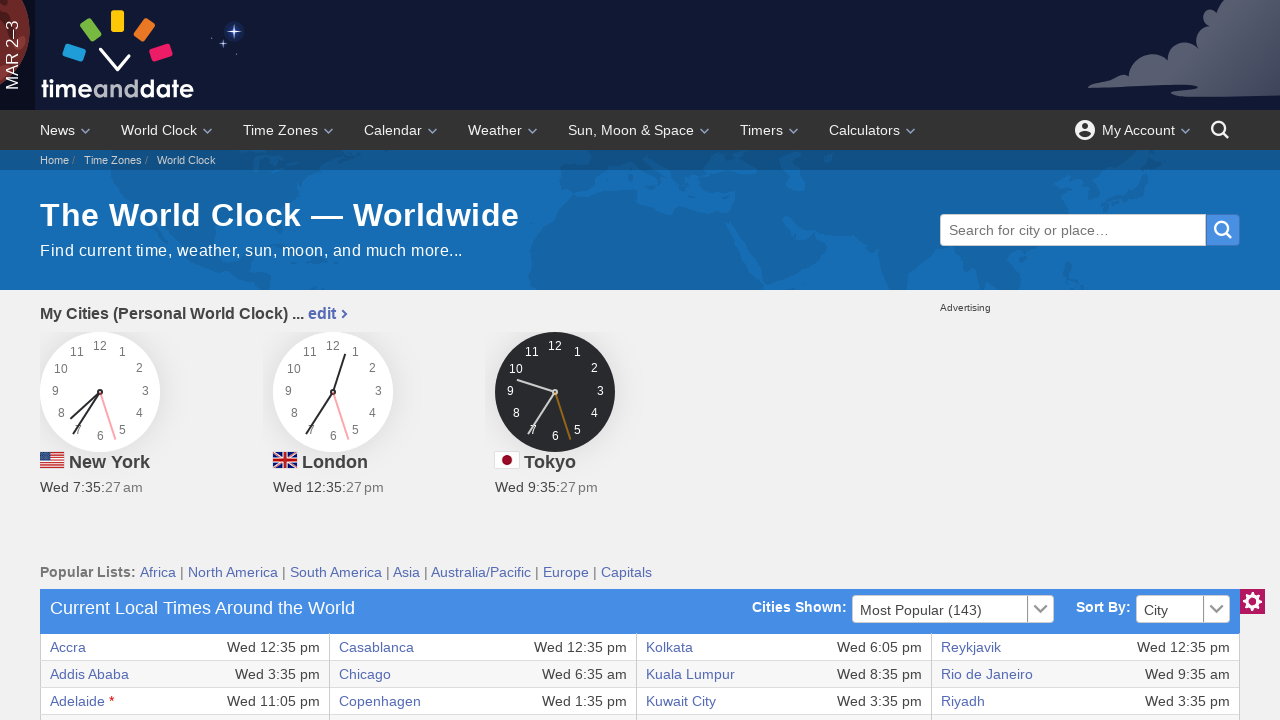

Checked if cell exists at row 22, column 1
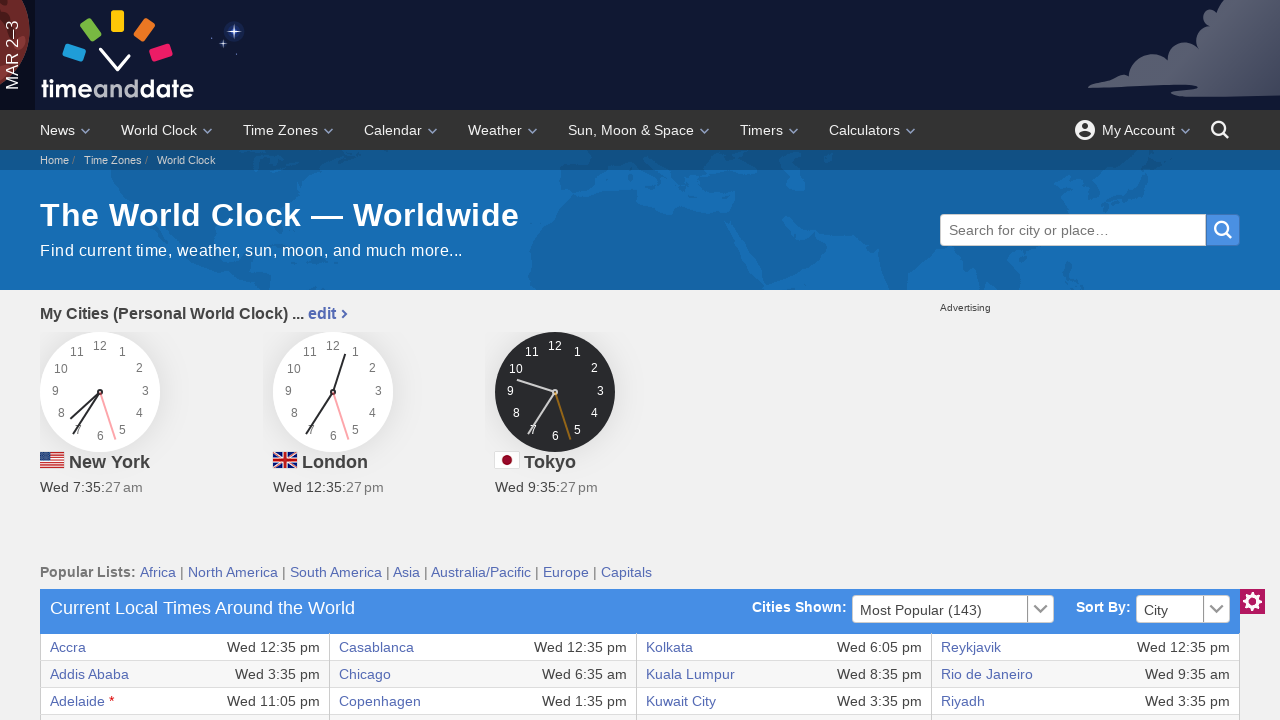

Retrieved text content from row 22, column 1: 'Bengaluru'
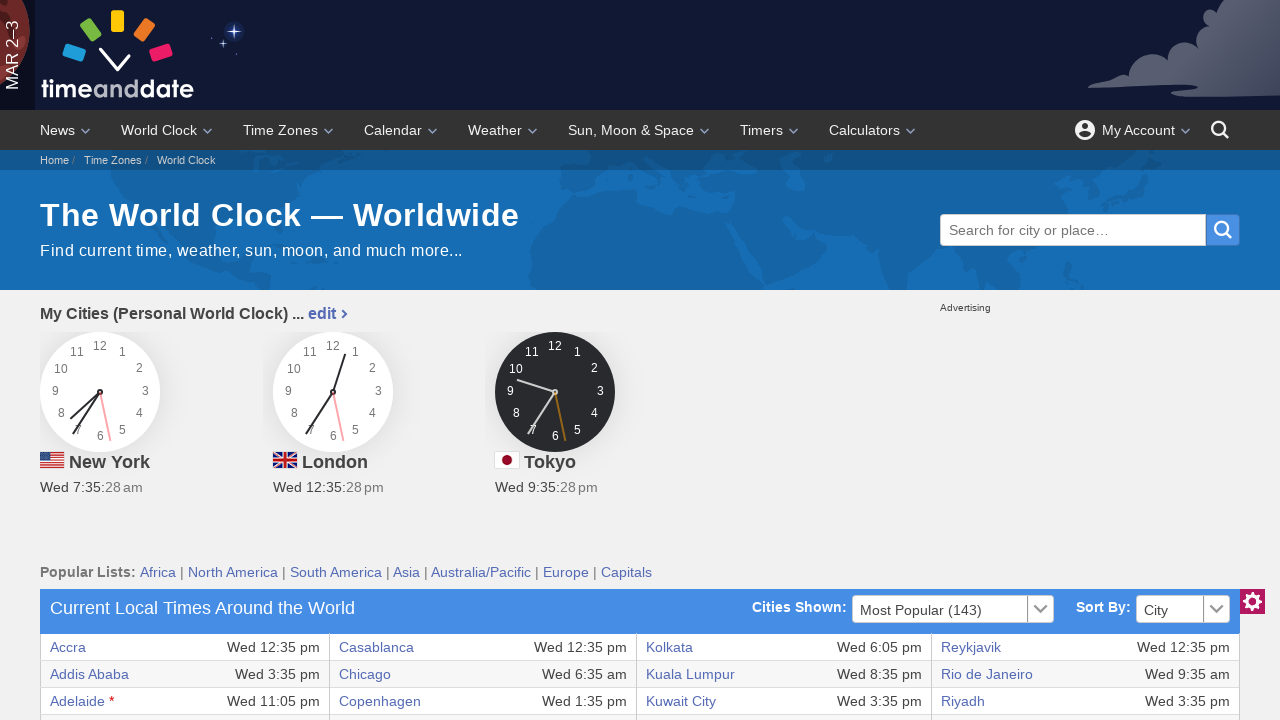

Checked if cell exists at row 22, column 2
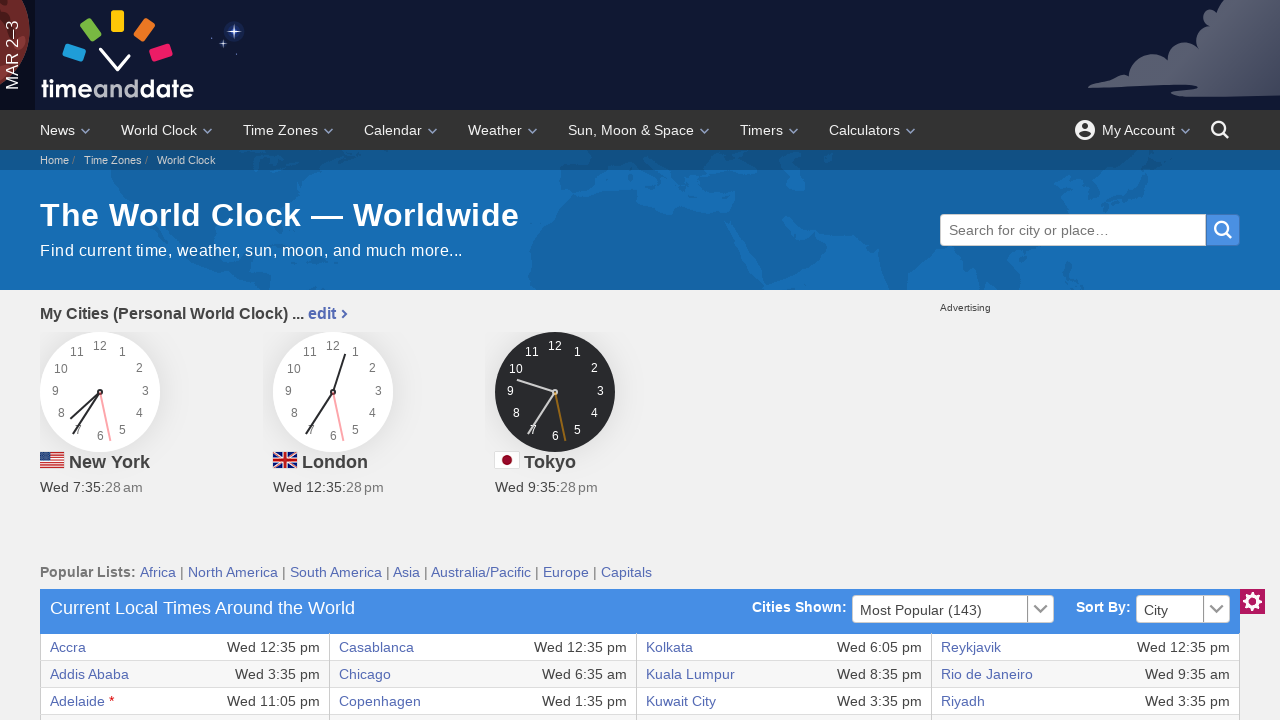

Retrieved text content from row 22, column 2: 'Wed 6:05 pm'
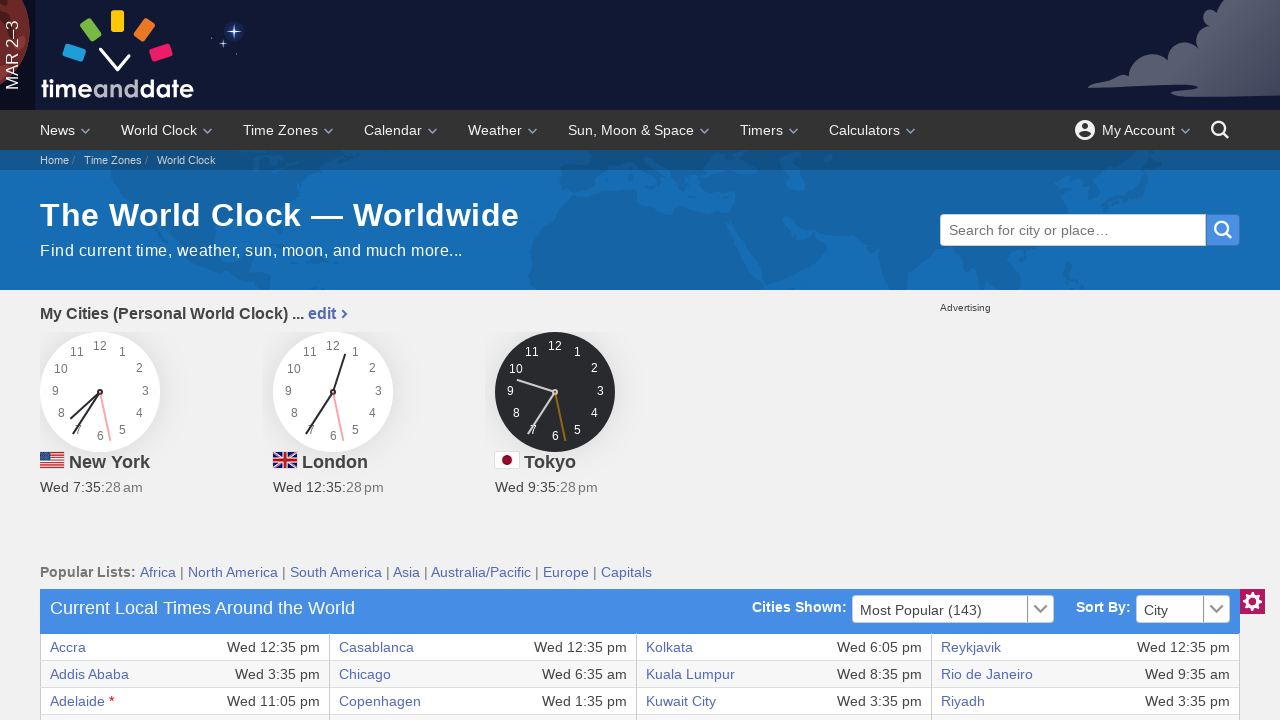

Checked if cell exists at row 22, column 3
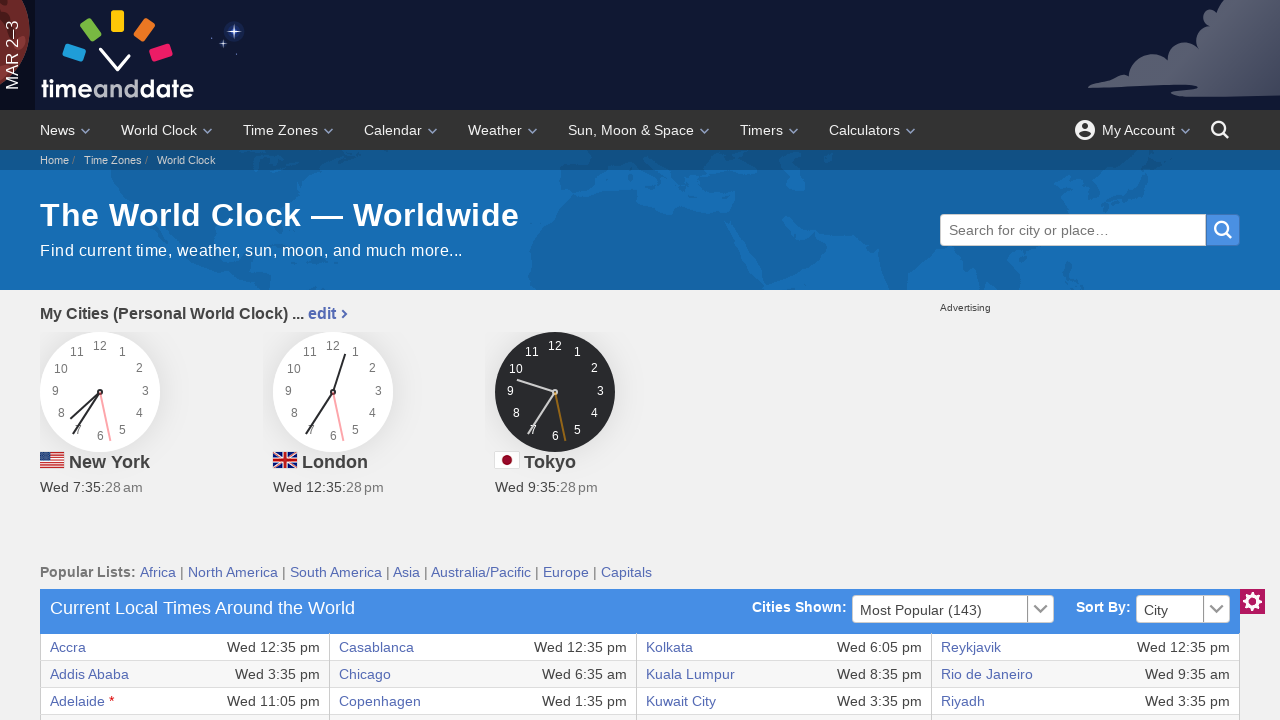

Retrieved text content from row 22, column 3: 'Honolulu'
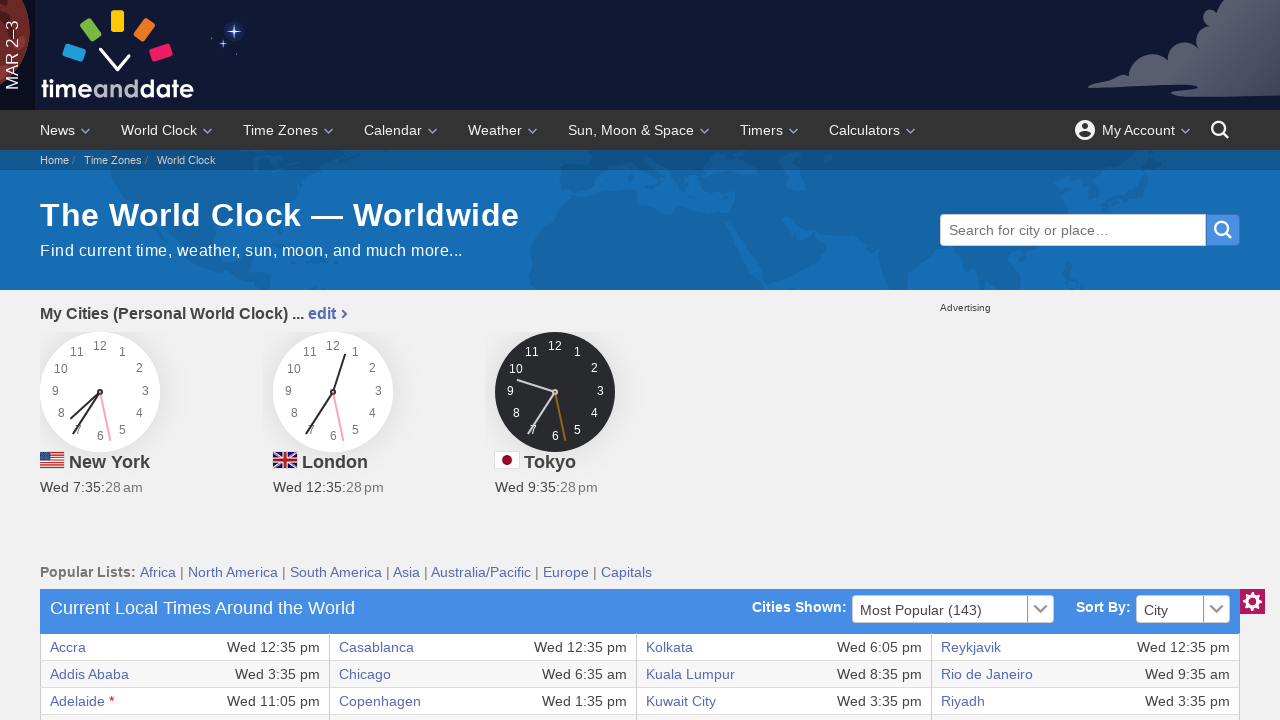

Checked if cell exists at row 22, column 4
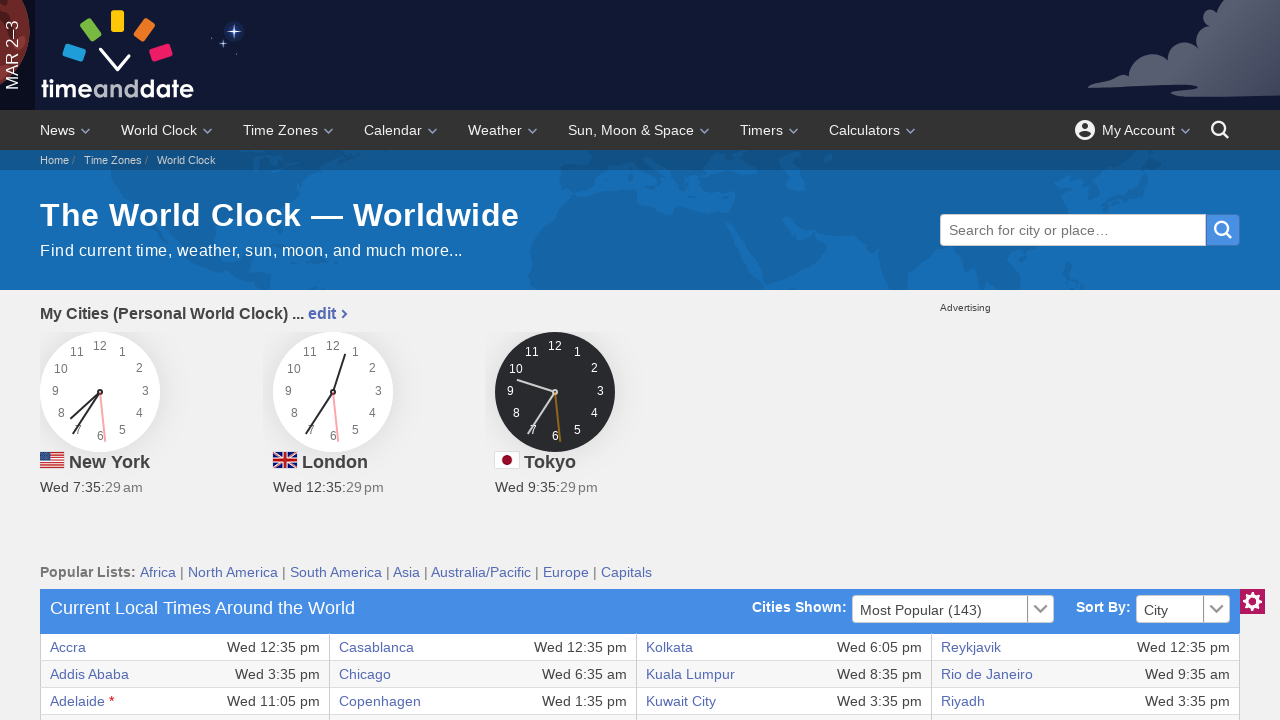

Retrieved text content from row 22, column 4: 'Wed 2:35 am'
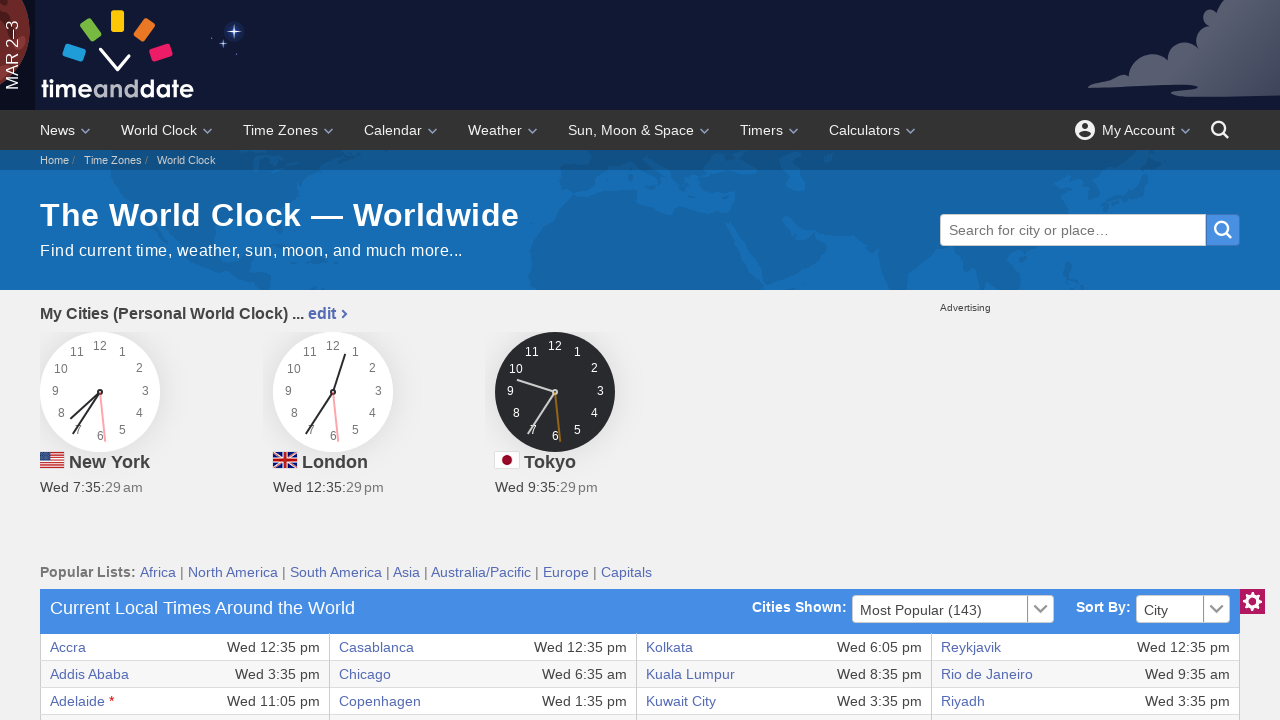

Checked if cell exists at row 22, column 5
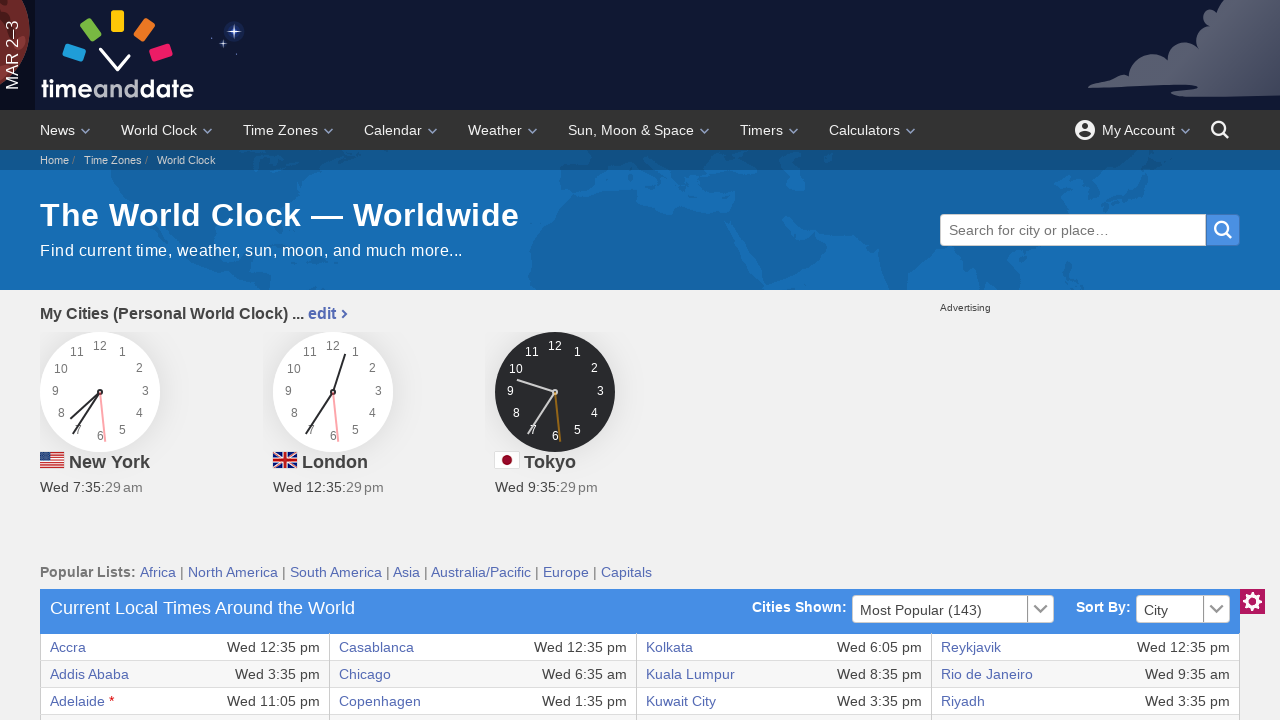

Retrieved text content from row 22, column 5: 'Montréal'
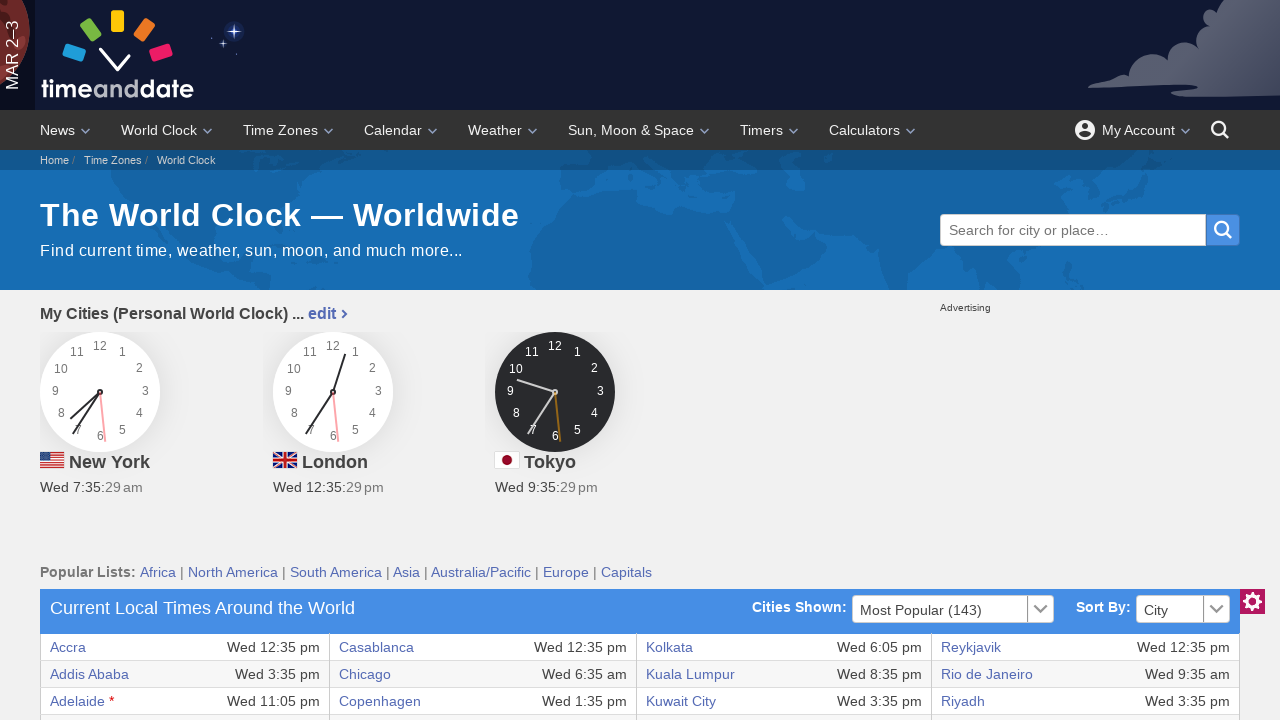

Checked if cell exists at row 22, column 6
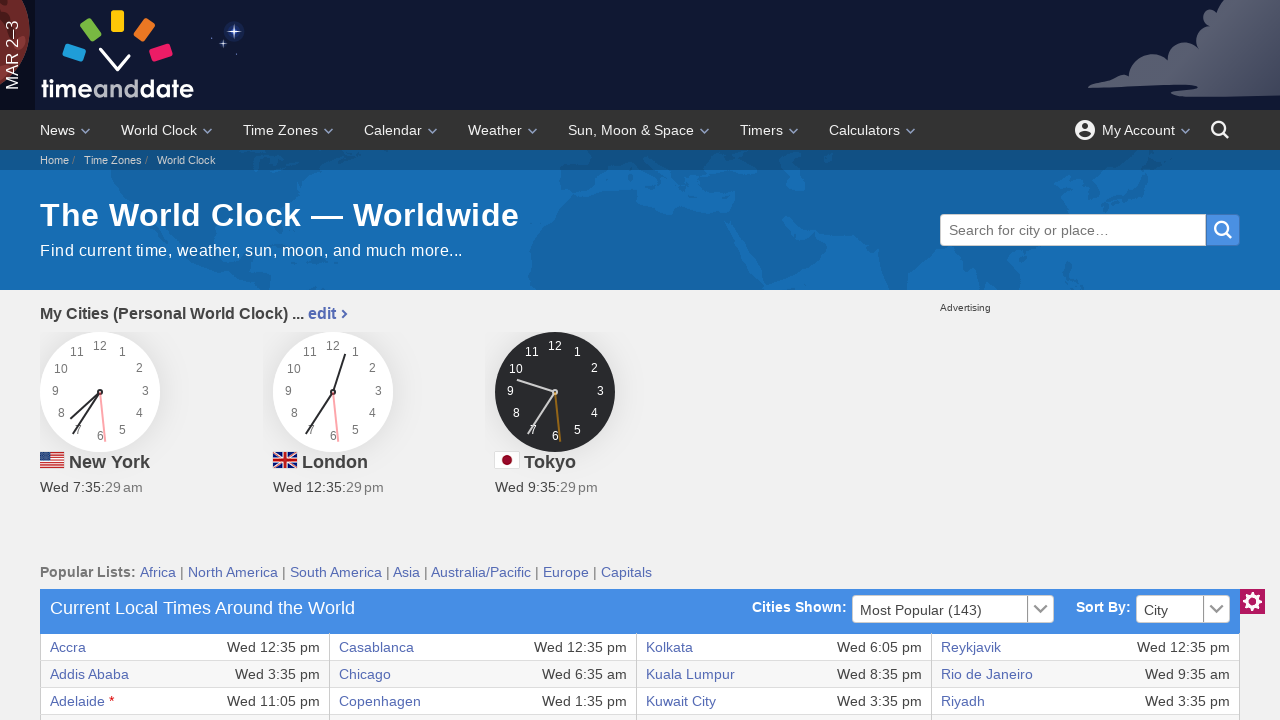

Retrieved text content from row 22, column 6: 'Wed 7:35 am'
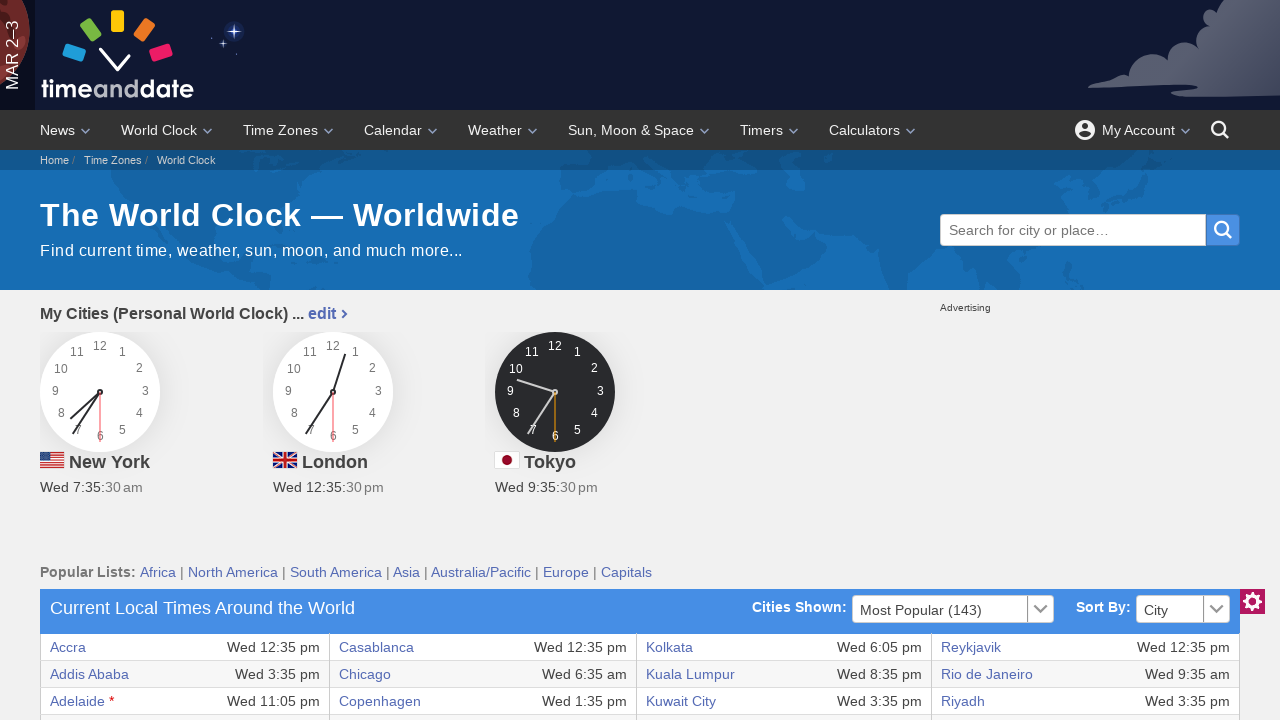

Checked if cell exists at row 22, column 7
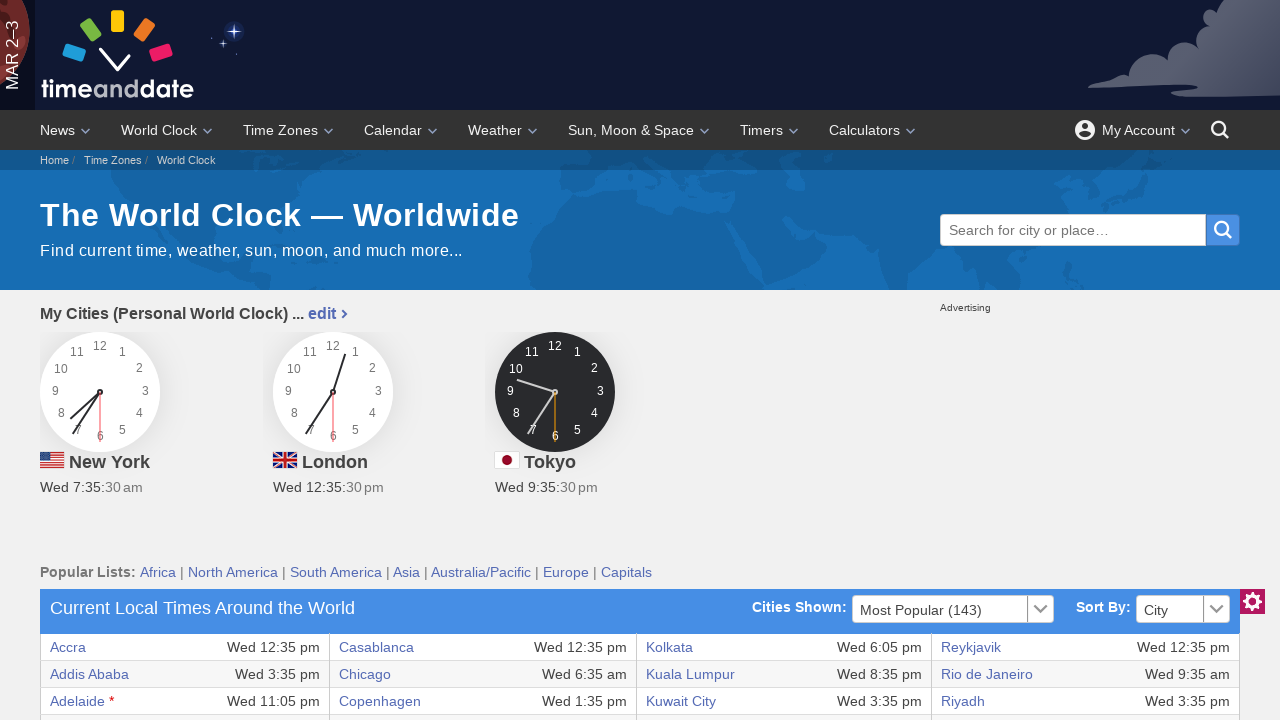

Retrieved text content from row 22, column 7: 'Tallinn'
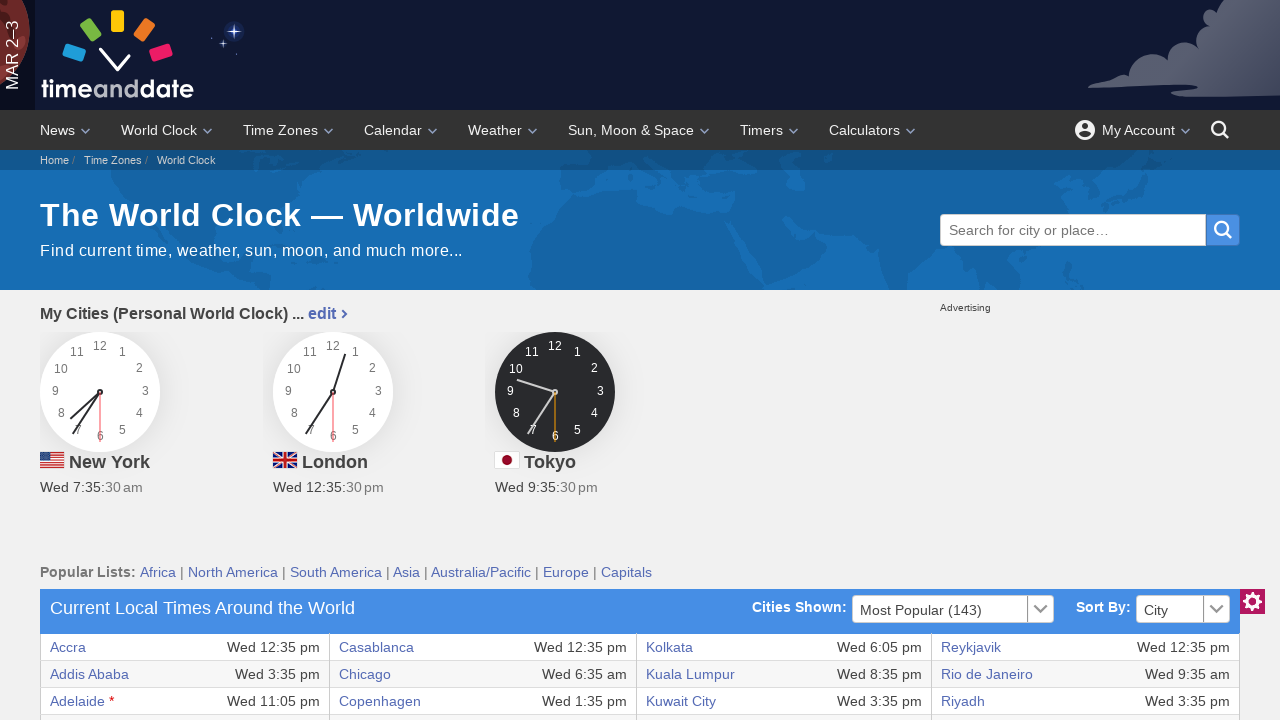

Checked if cell exists at row 22, column 8
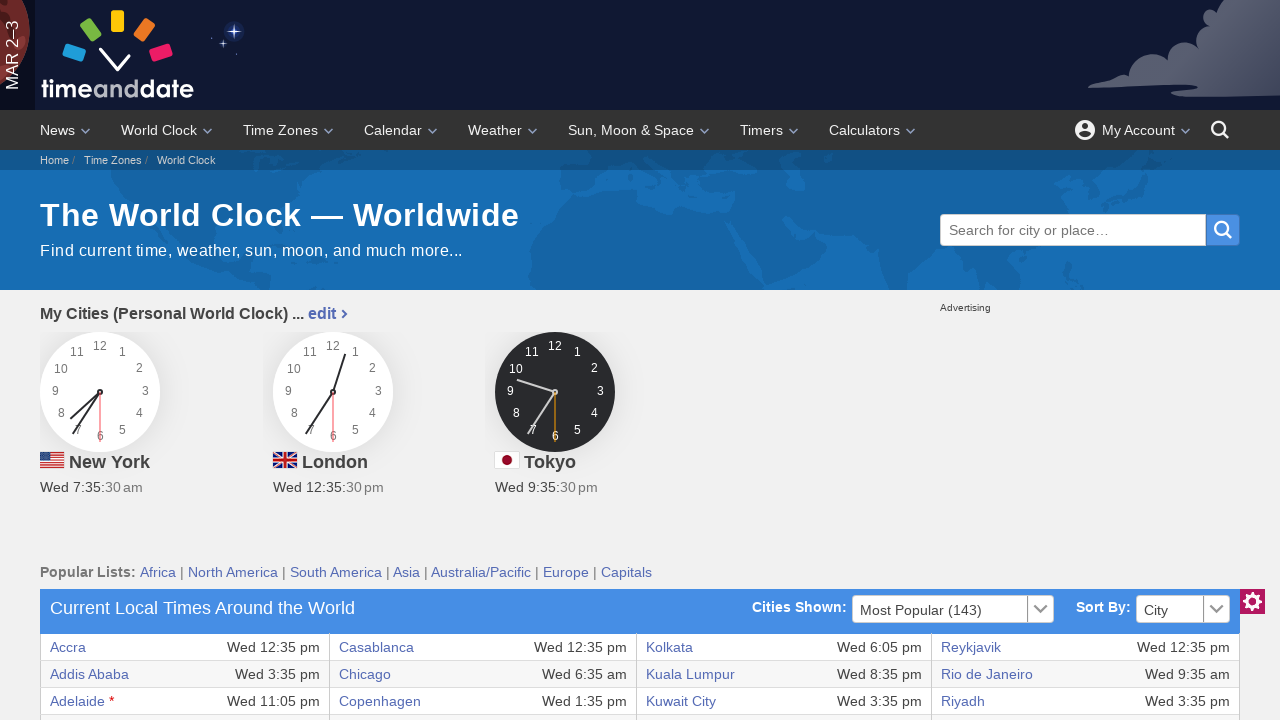

Retrieved text content from row 22, column 8: 'Wed 2:35 pm'
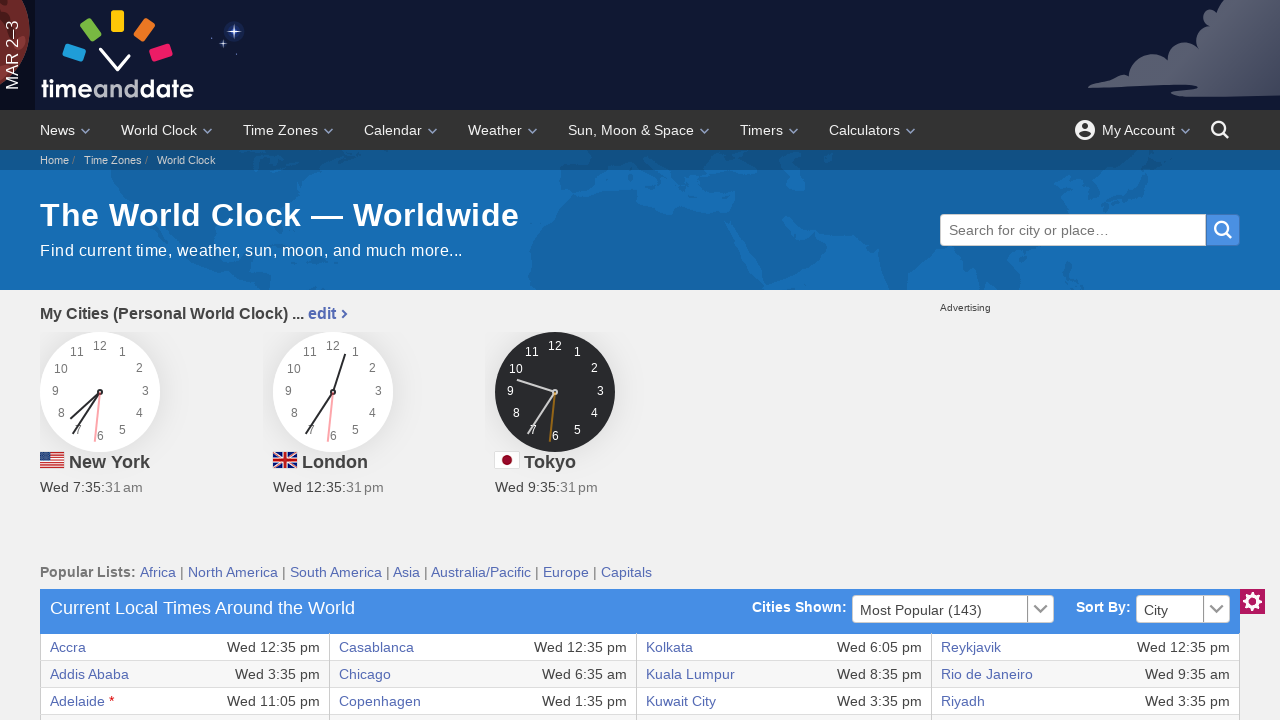

Checked if cell exists at row 23, column 1
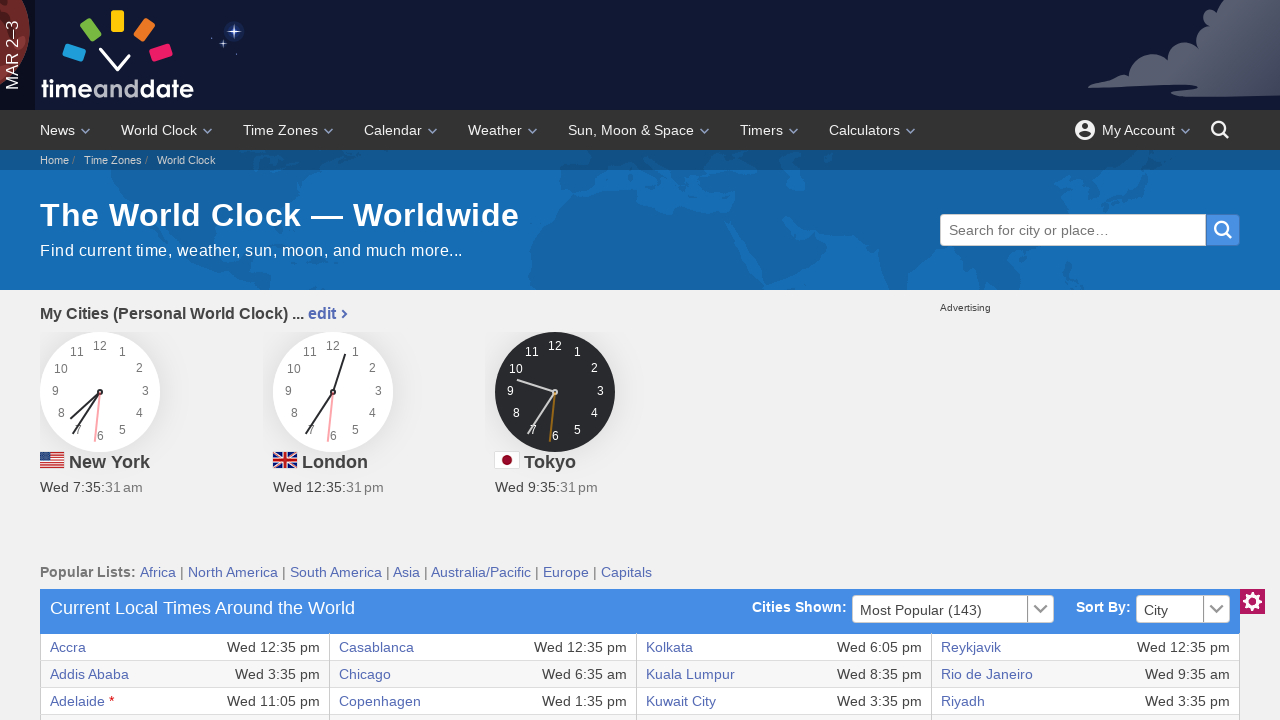

Retrieved text content from row 23, column 1: 'Berlin'
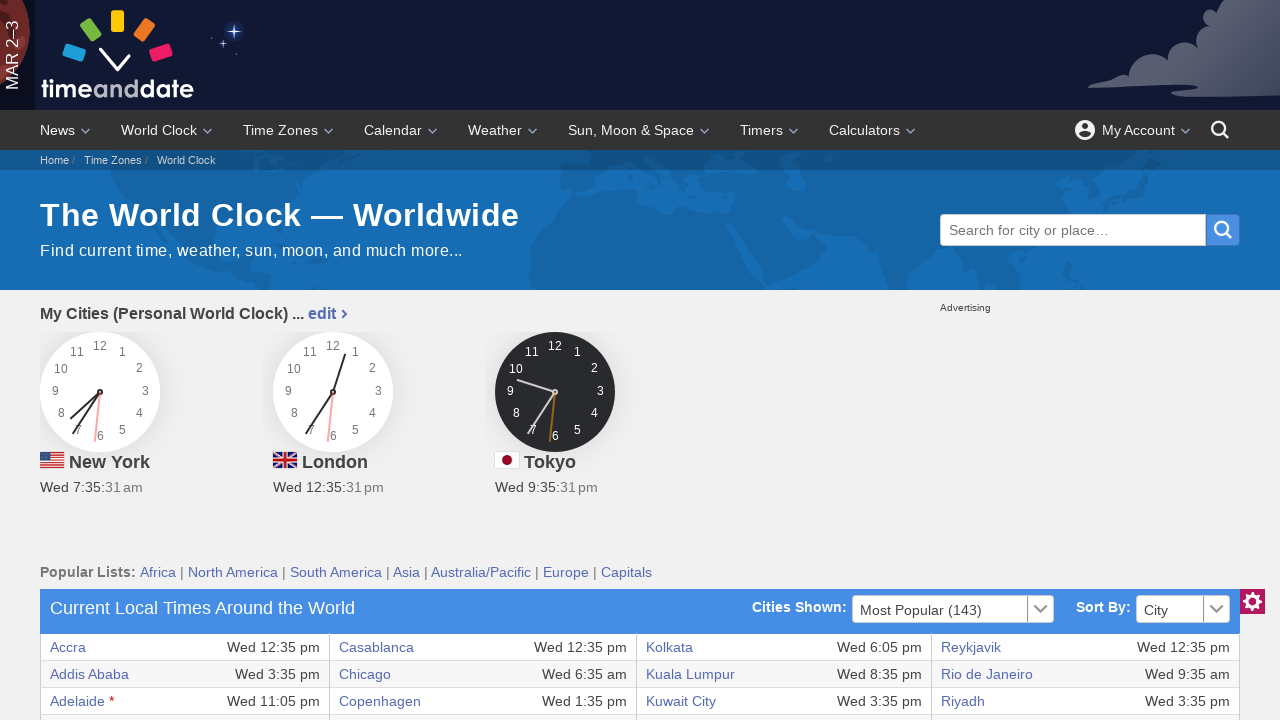

Checked if cell exists at row 23, column 2
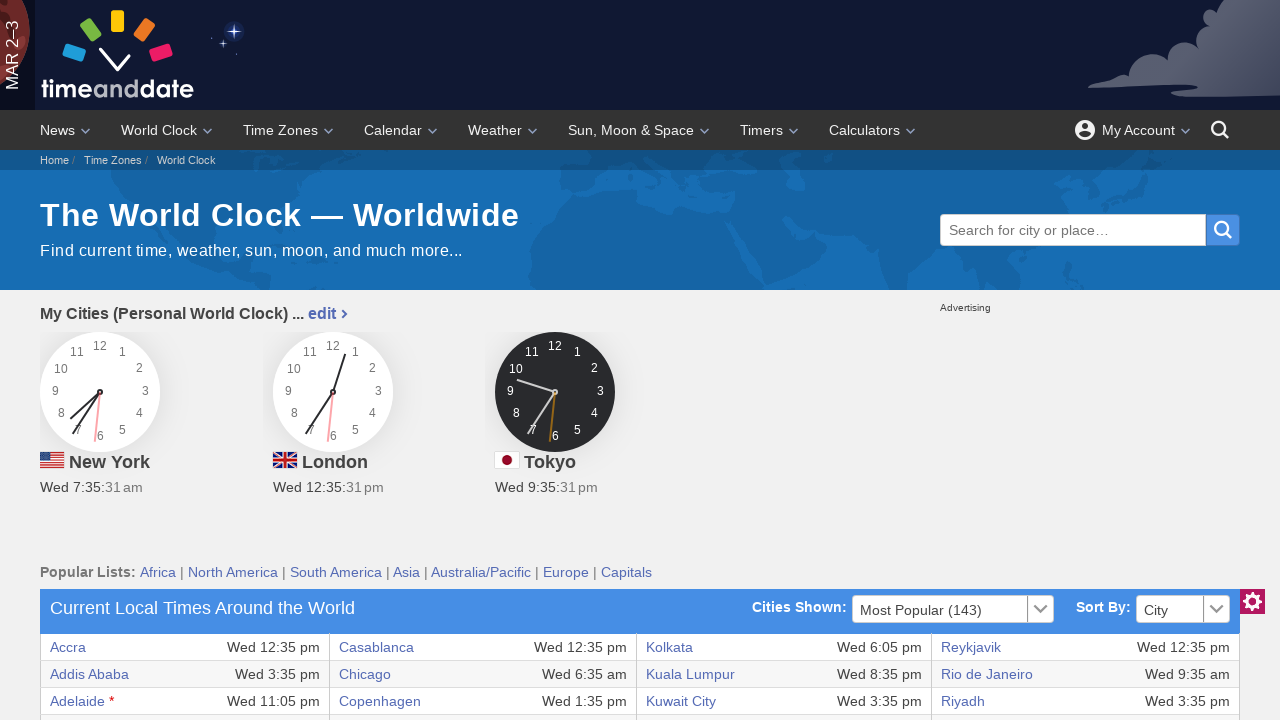

Retrieved text content from row 23, column 2: 'Wed 1:35 pm'
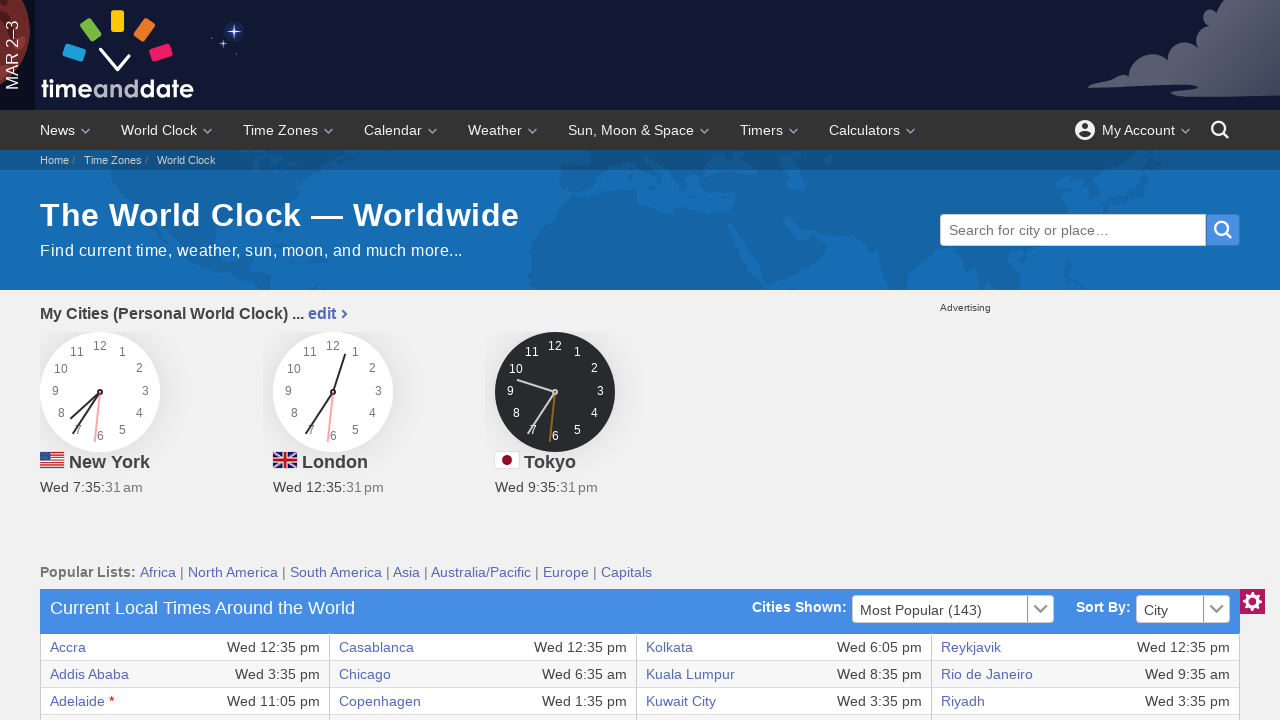

Checked if cell exists at row 23, column 3
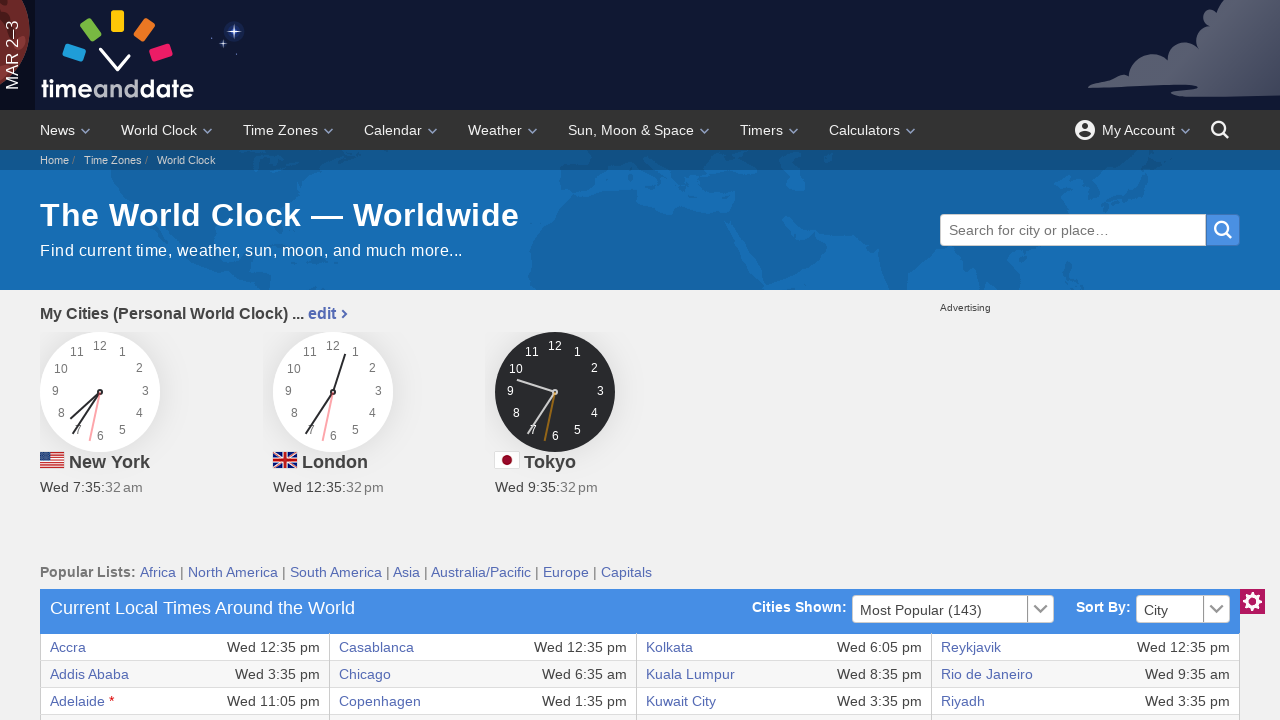

Retrieved text content from row 23, column 3: 'Houston'
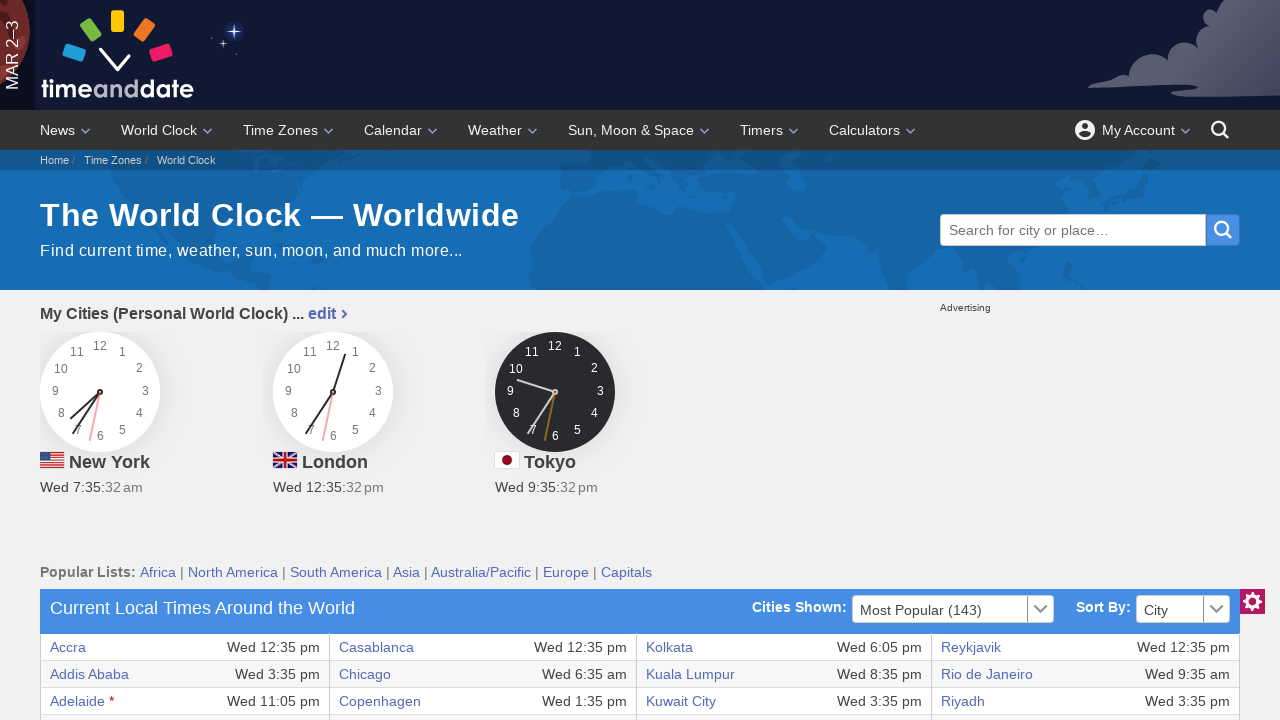

Checked if cell exists at row 23, column 4
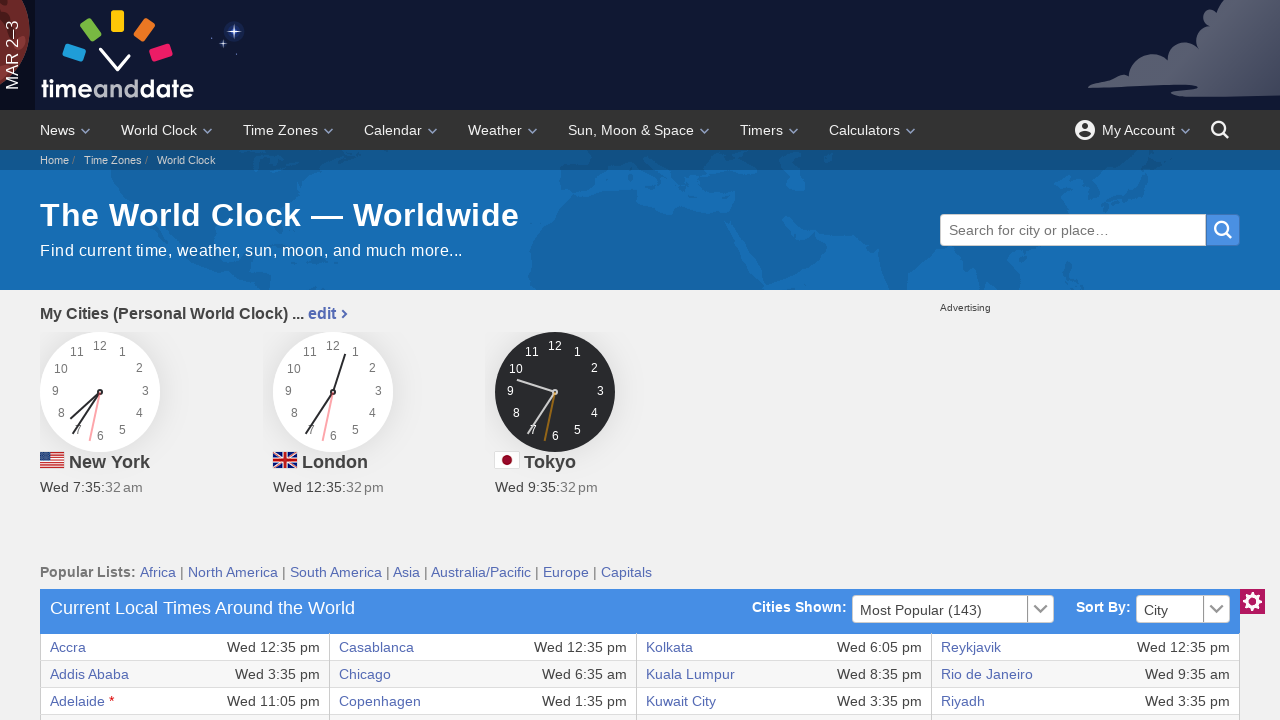

Retrieved text content from row 23, column 4: 'Wed 6:35 am'
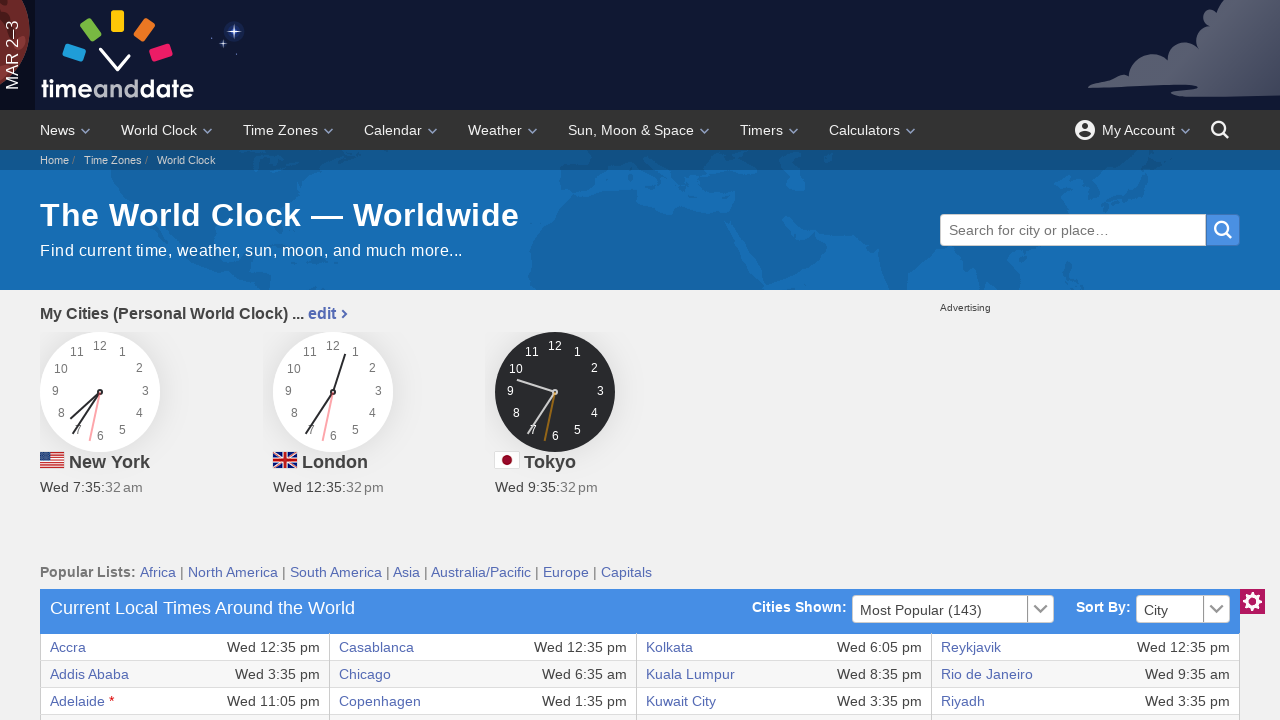

Checked if cell exists at row 23, column 5
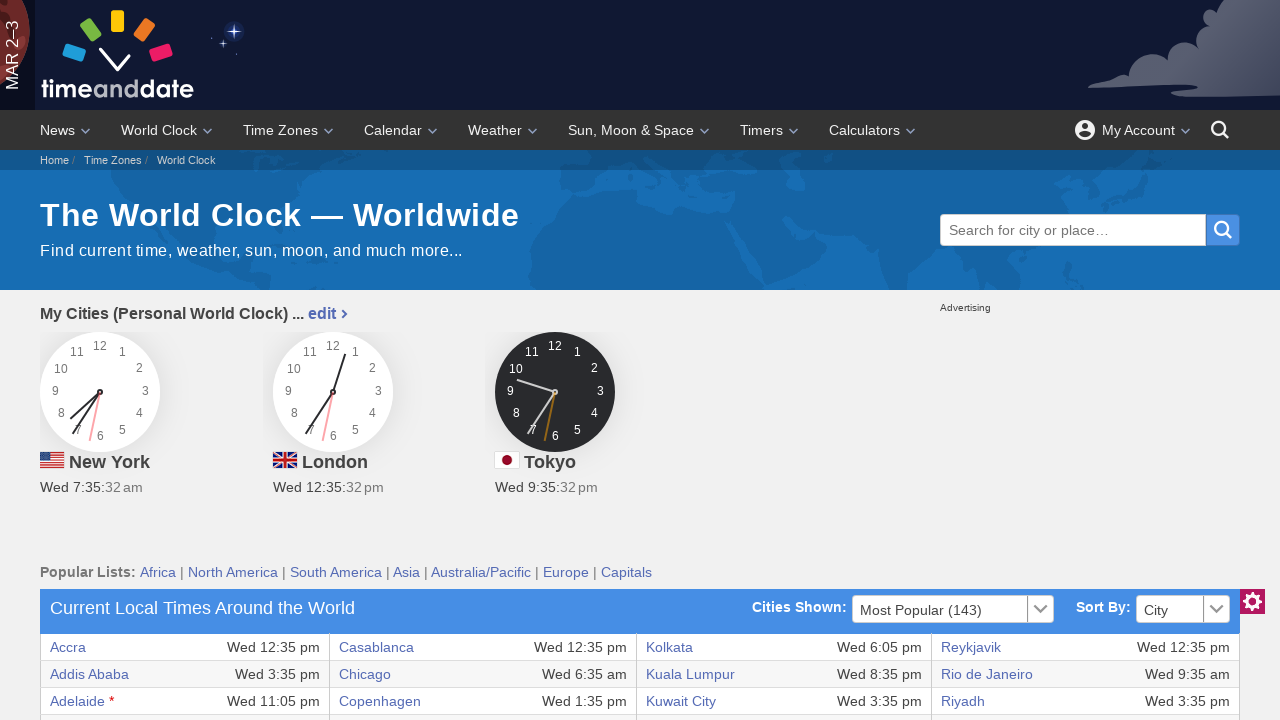

Retrieved text content from row 23, column 5: 'Moscow'
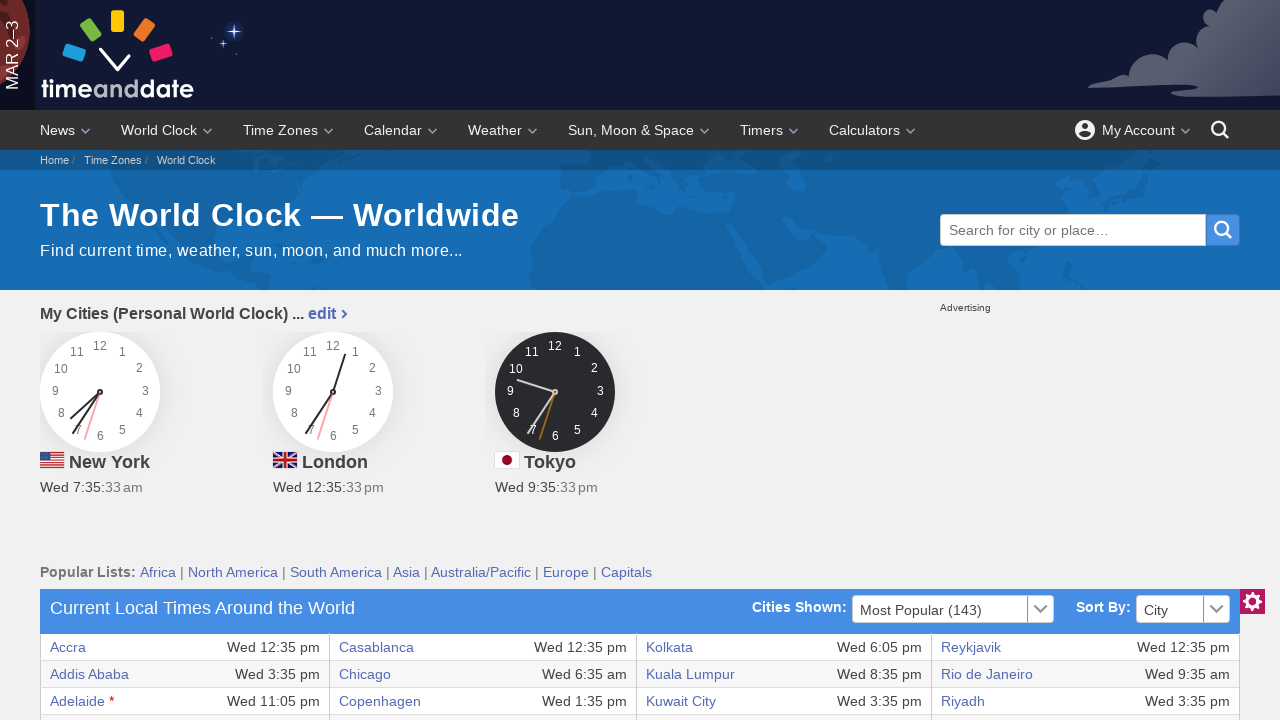

Checked if cell exists at row 23, column 6
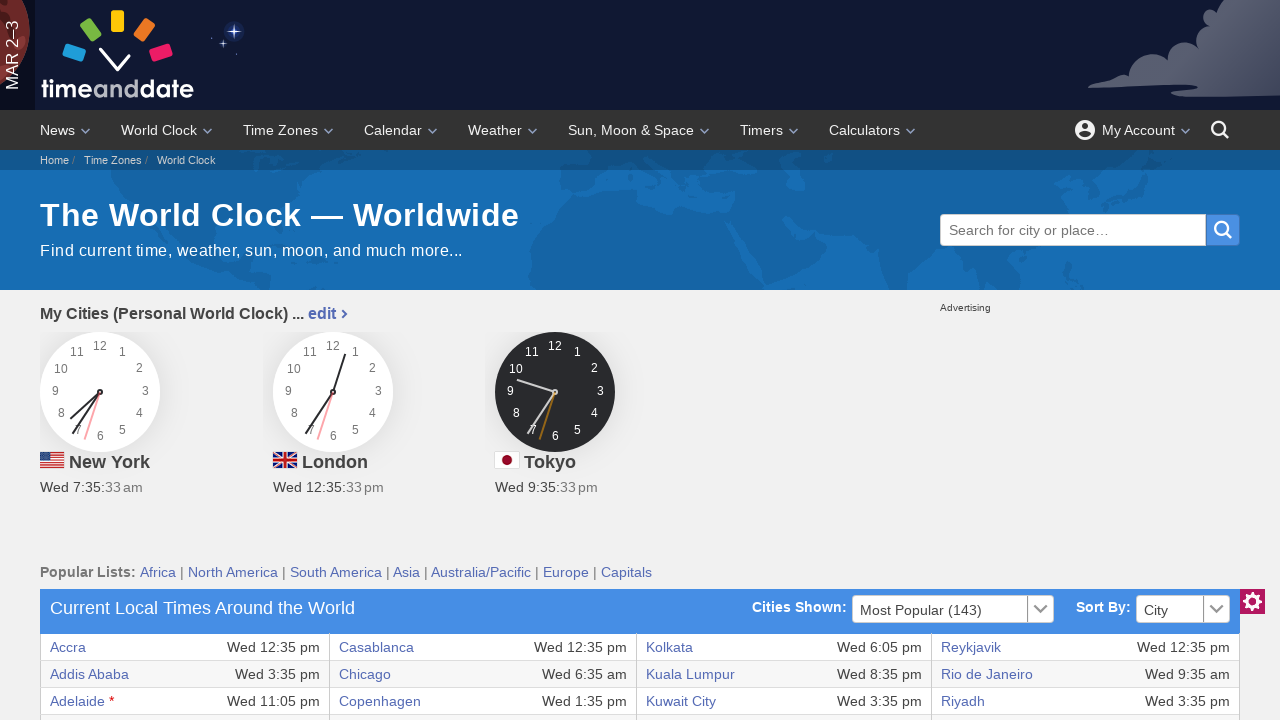

Retrieved text content from row 23, column 6: 'Wed 3:35 pm'
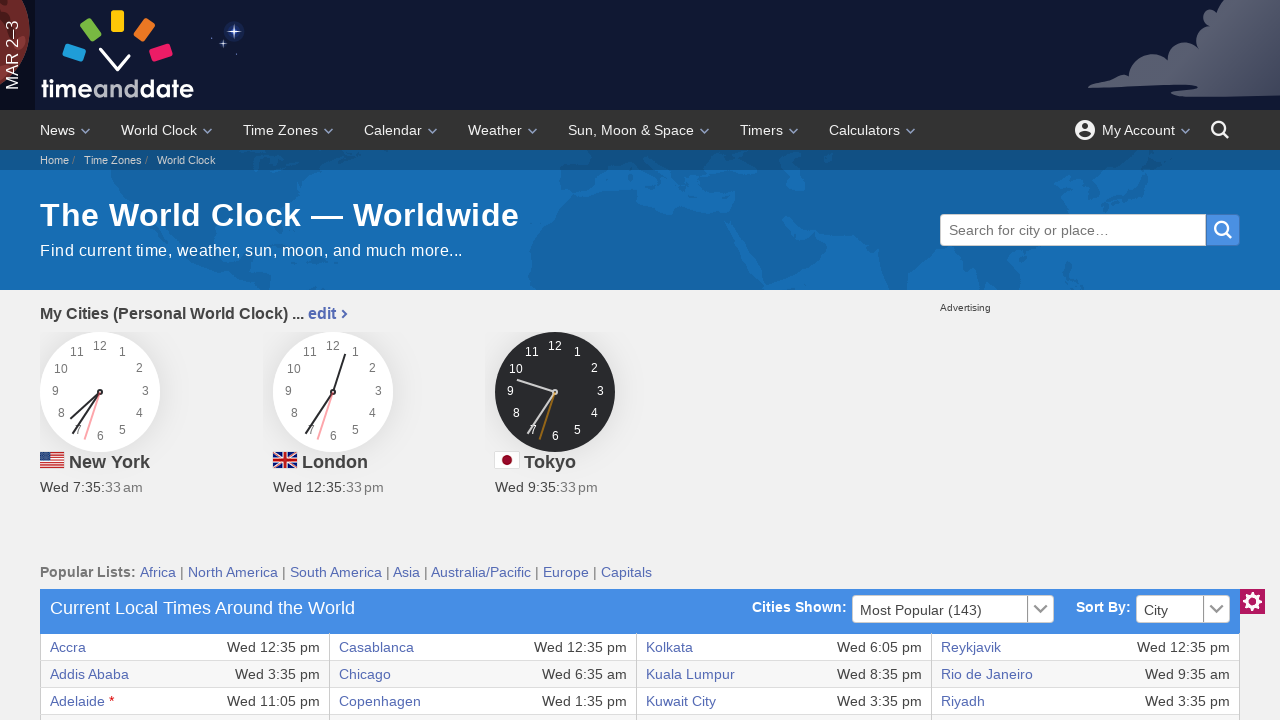

Checked if cell exists at row 23, column 7
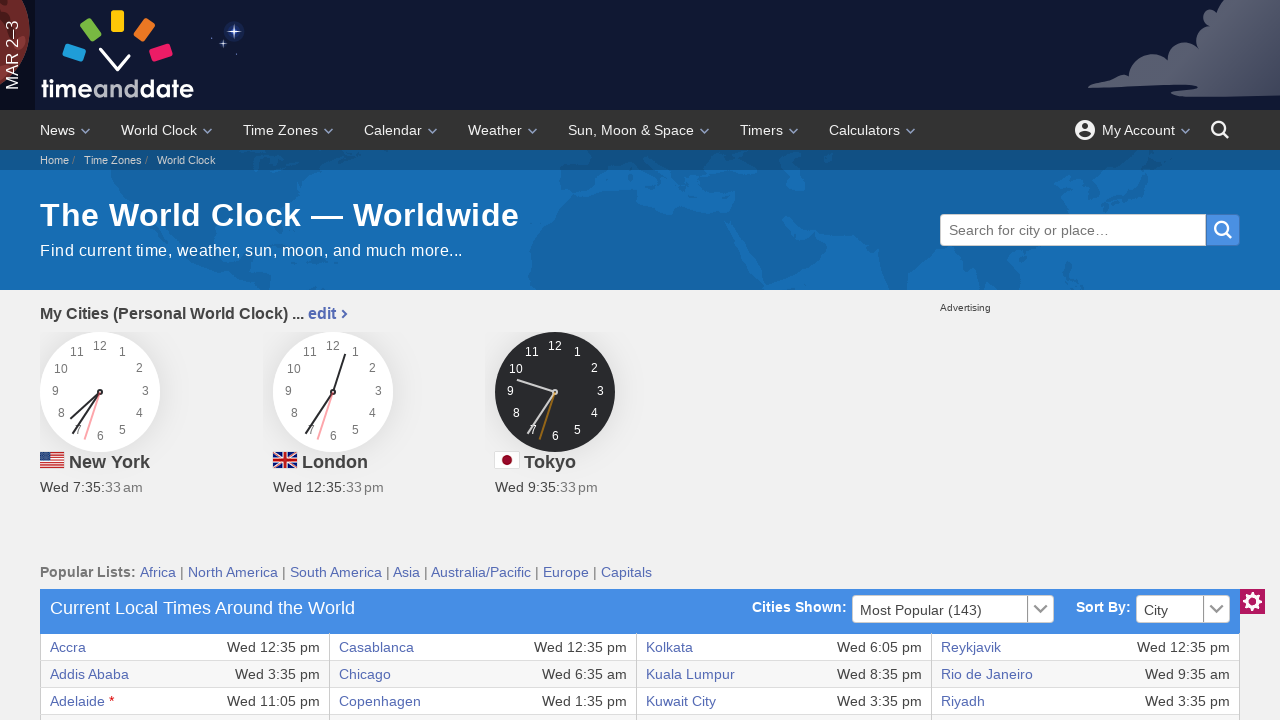

Retrieved text content from row 23, column 7: 'Tashkent'
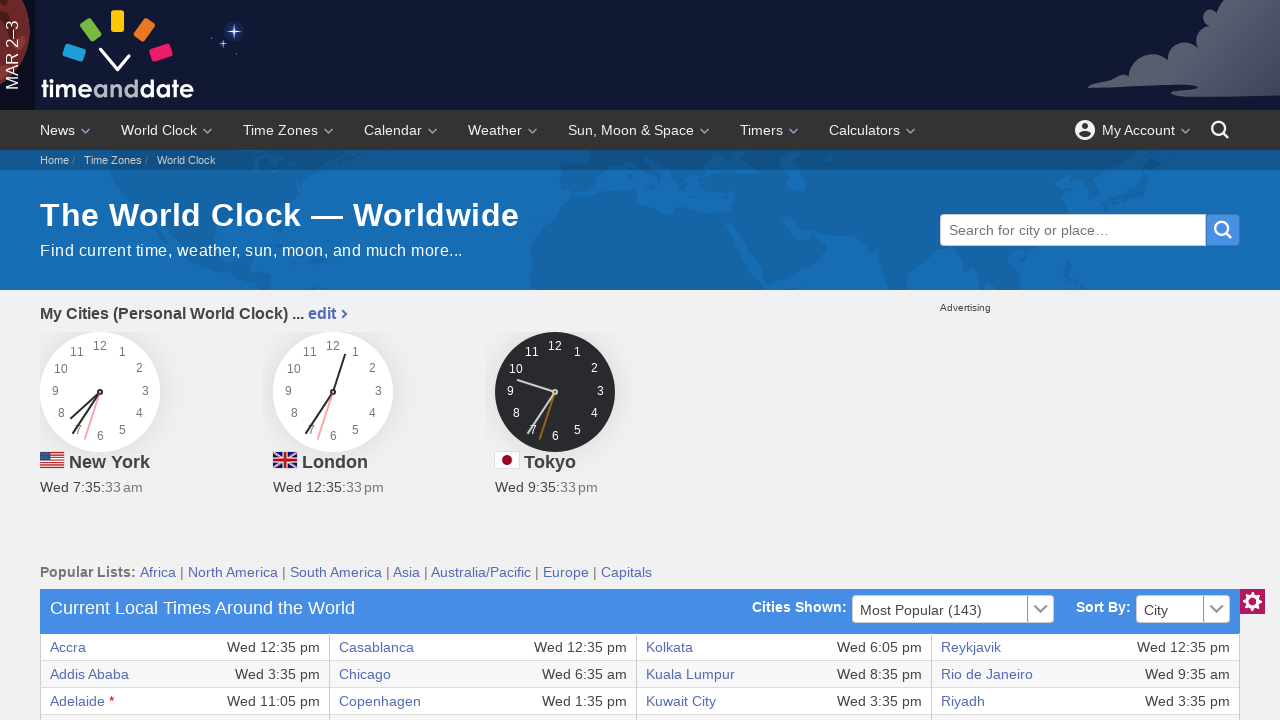

Checked if cell exists at row 23, column 8
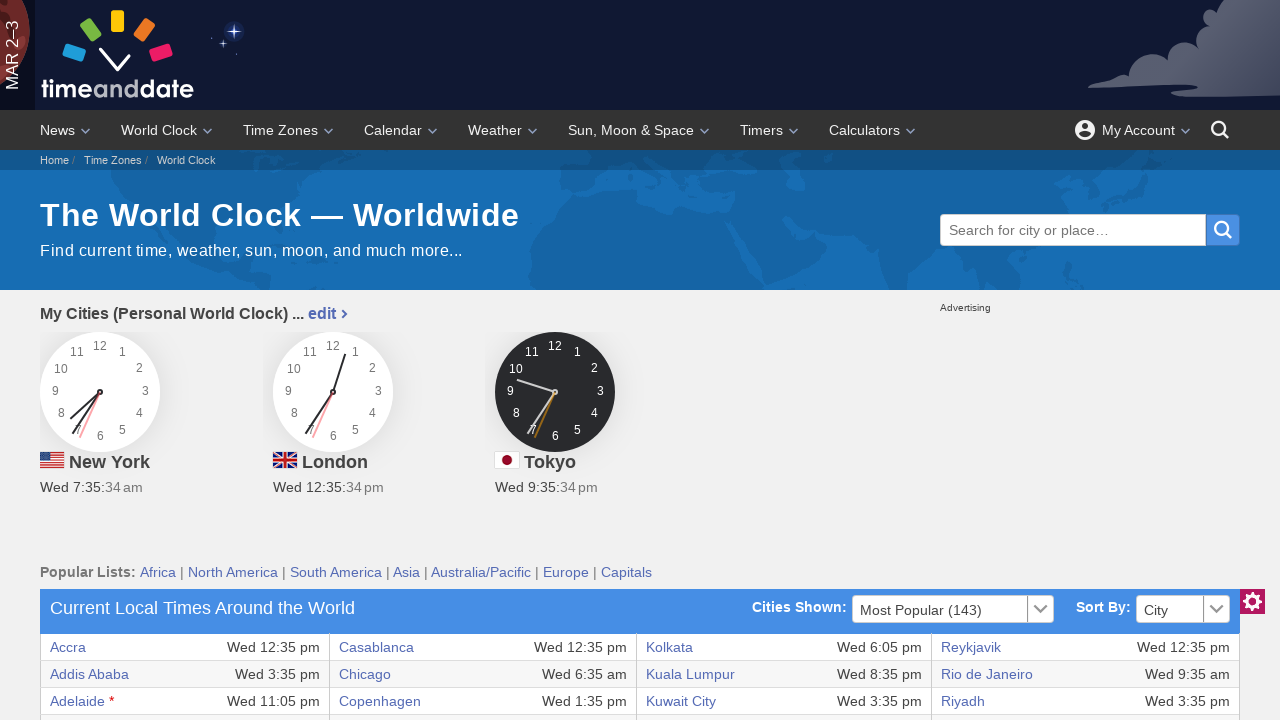

Retrieved text content from row 23, column 8: 'Wed 5:35 pm'
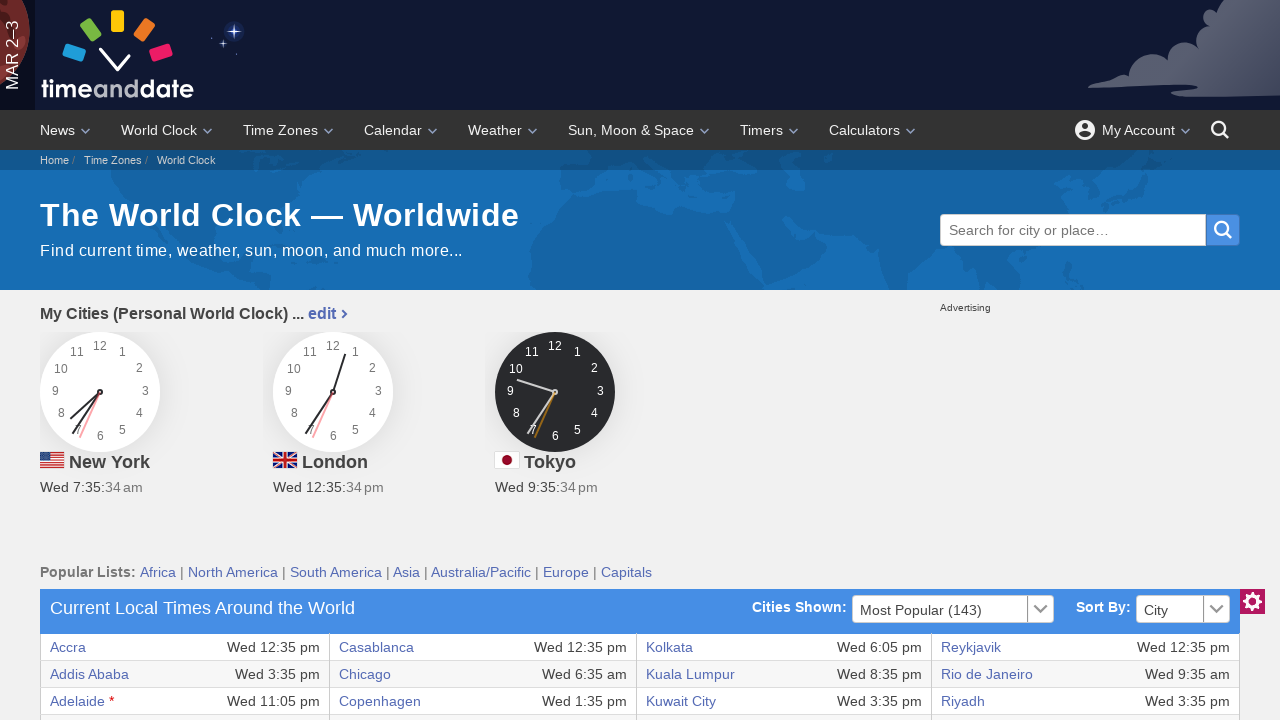

Checked if cell exists at row 24, column 1
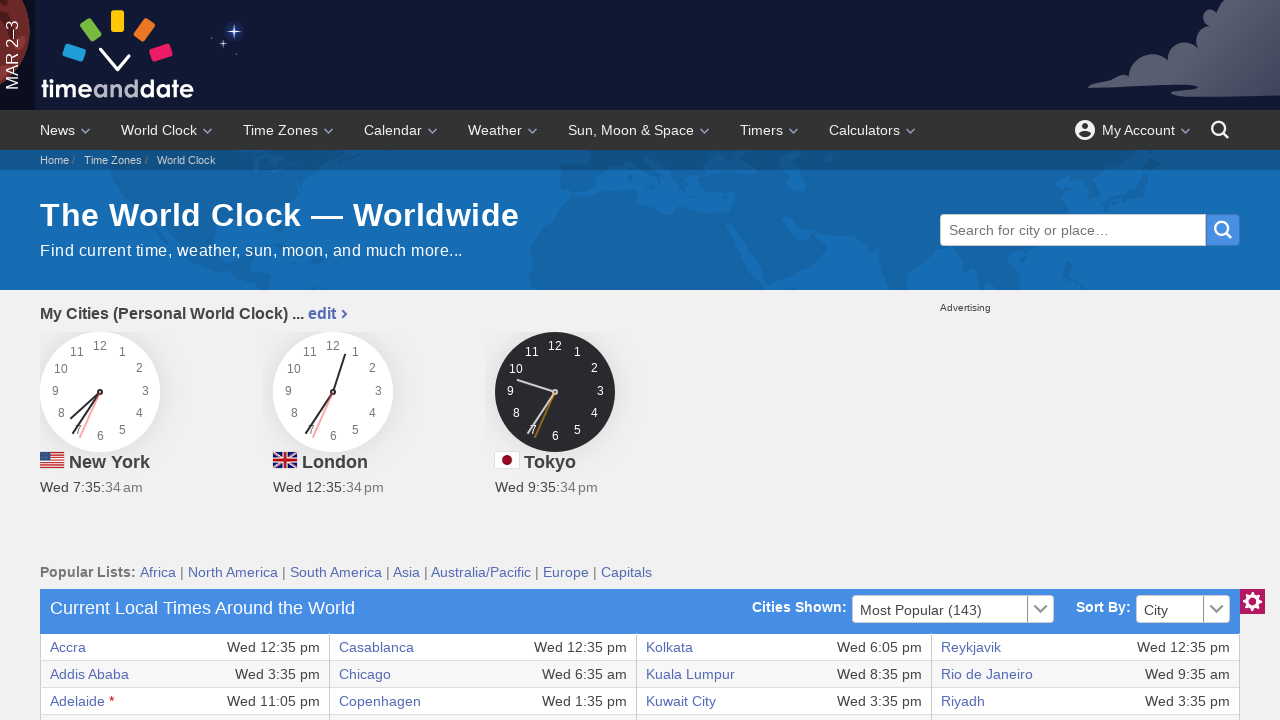

Retrieved text content from row 24, column 1: 'Bogota'
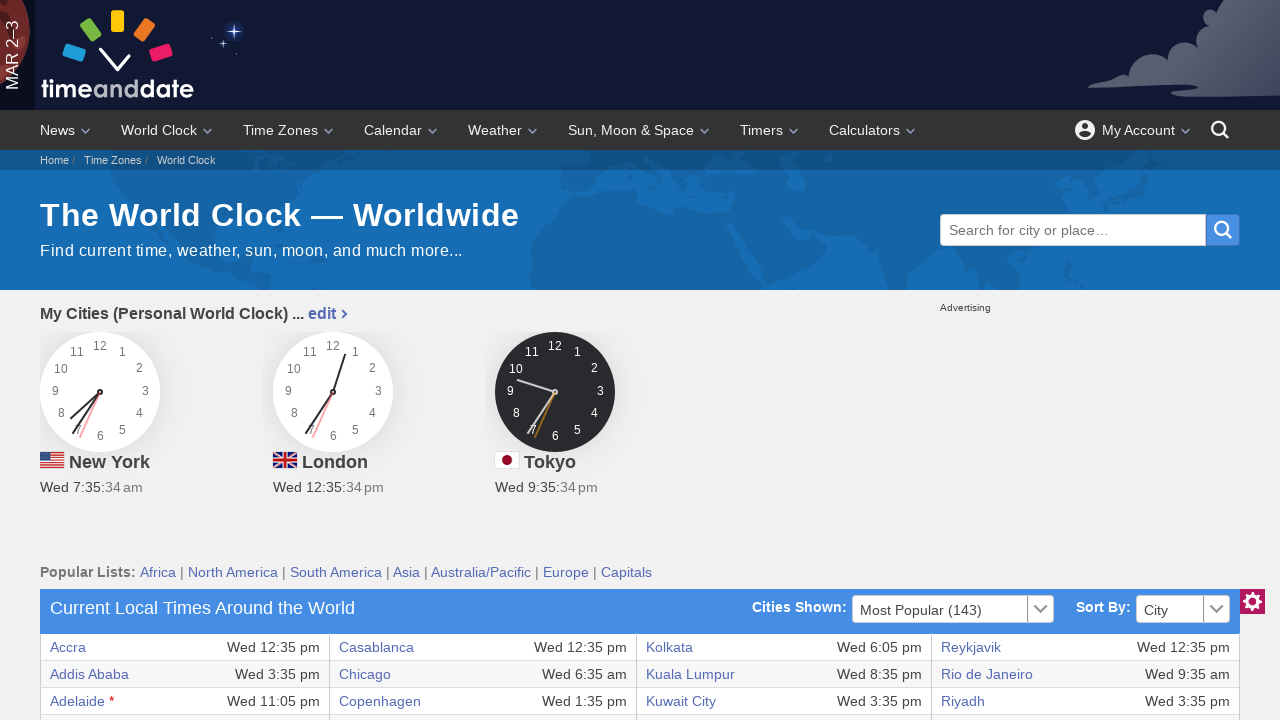

Checked if cell exists at row 24, column 2
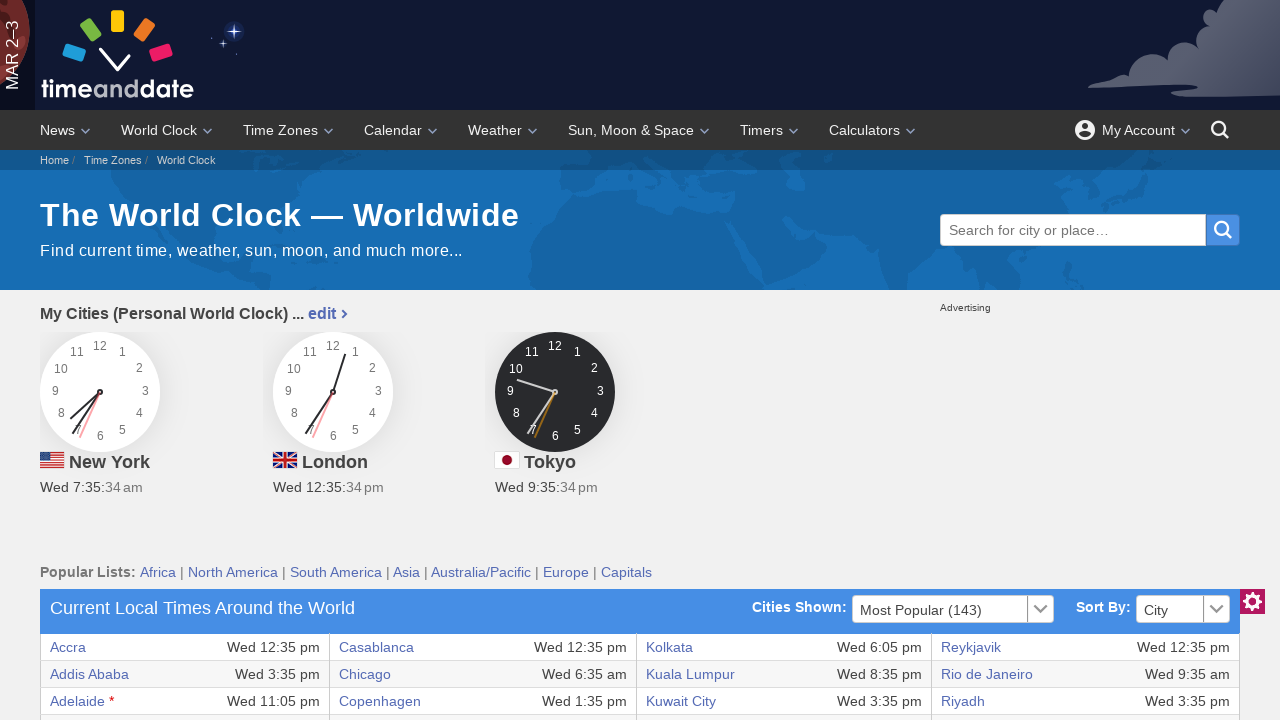

Retrieved text content from row 24, column 2: 'Wed 7:35 am'
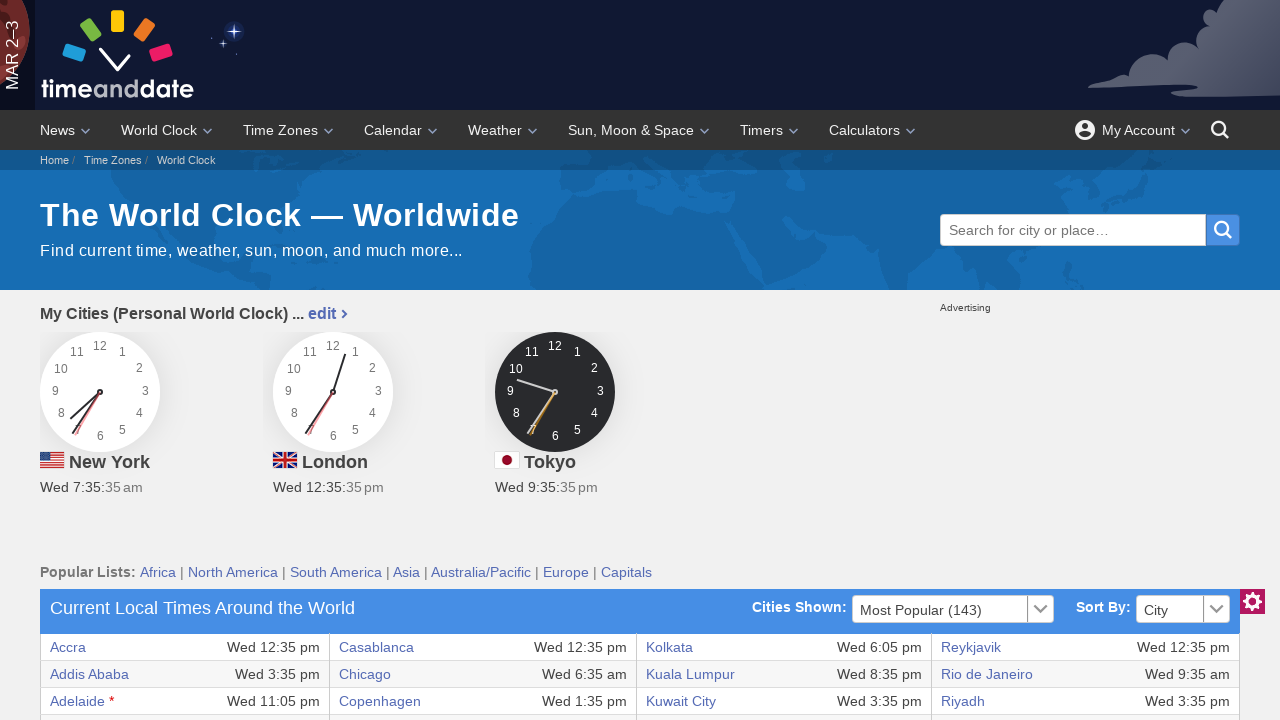

Checked if cell exists at row 24, column 3
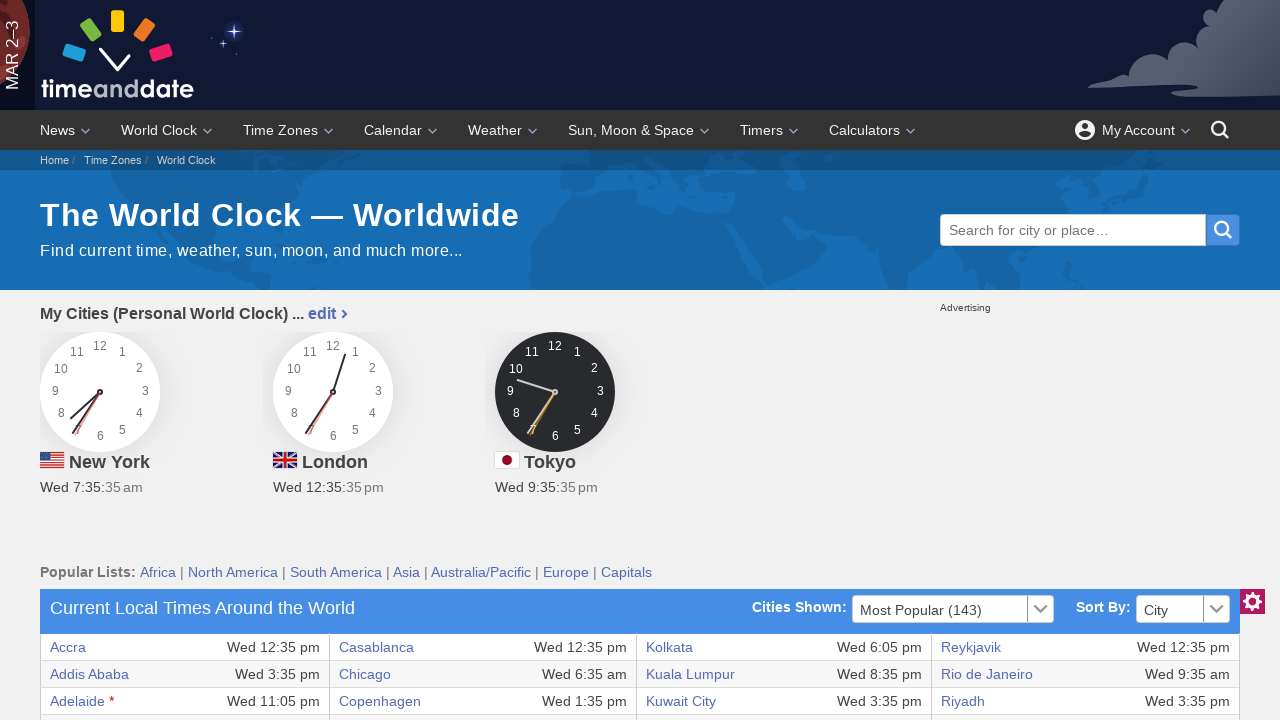

Retrieved text content from row 24, column 3: 'Indianapolis'
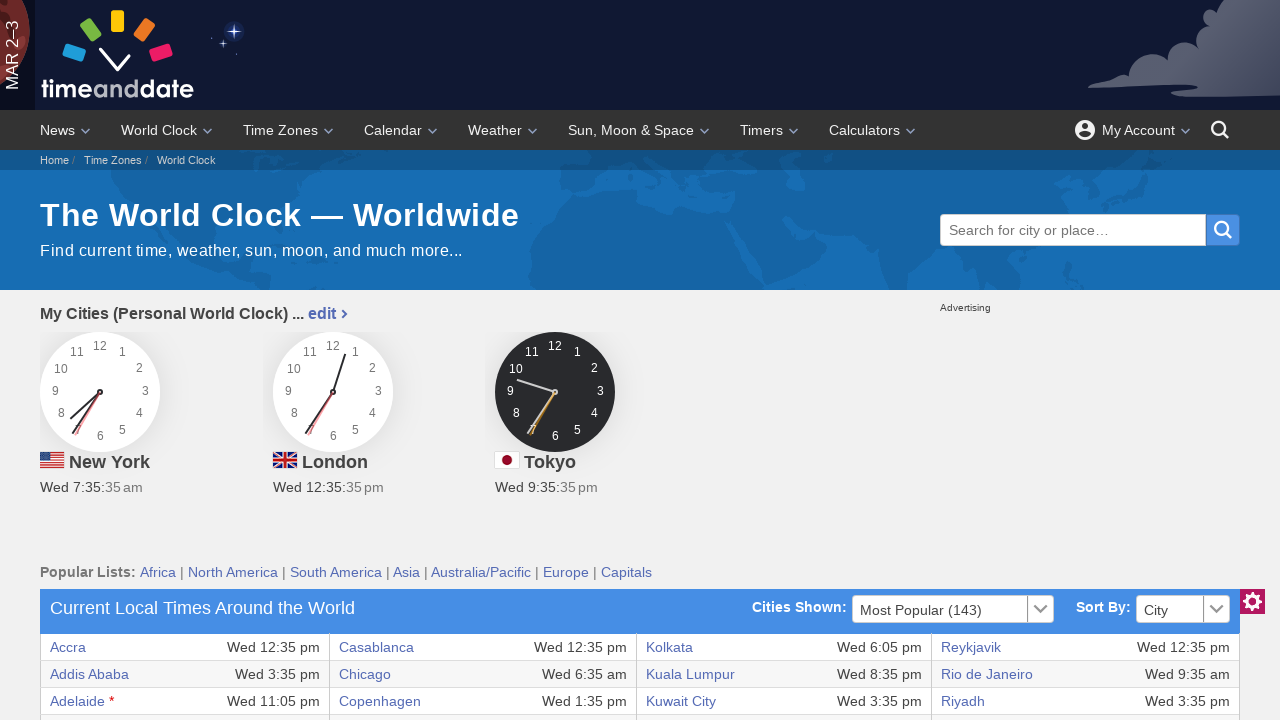

Checked if cell exists at row 24, column 4
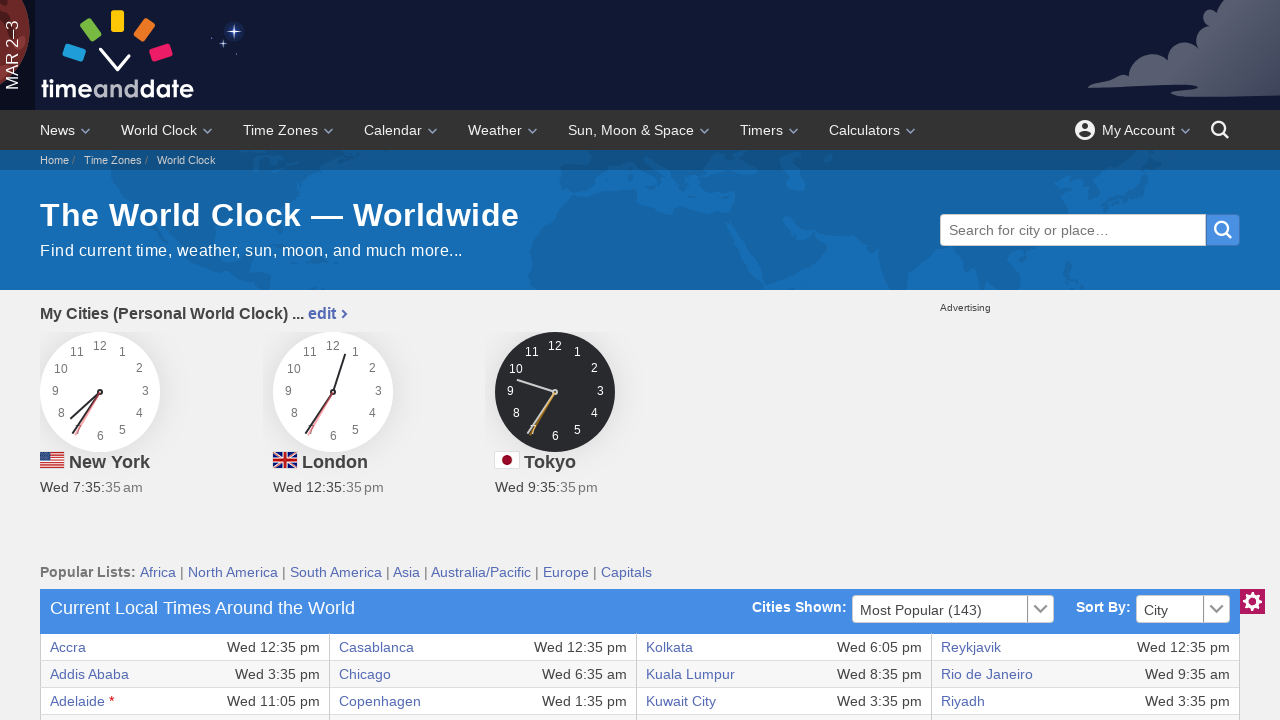

Retrieved text content from row 24, column 4: 'Wed 7:35 am'
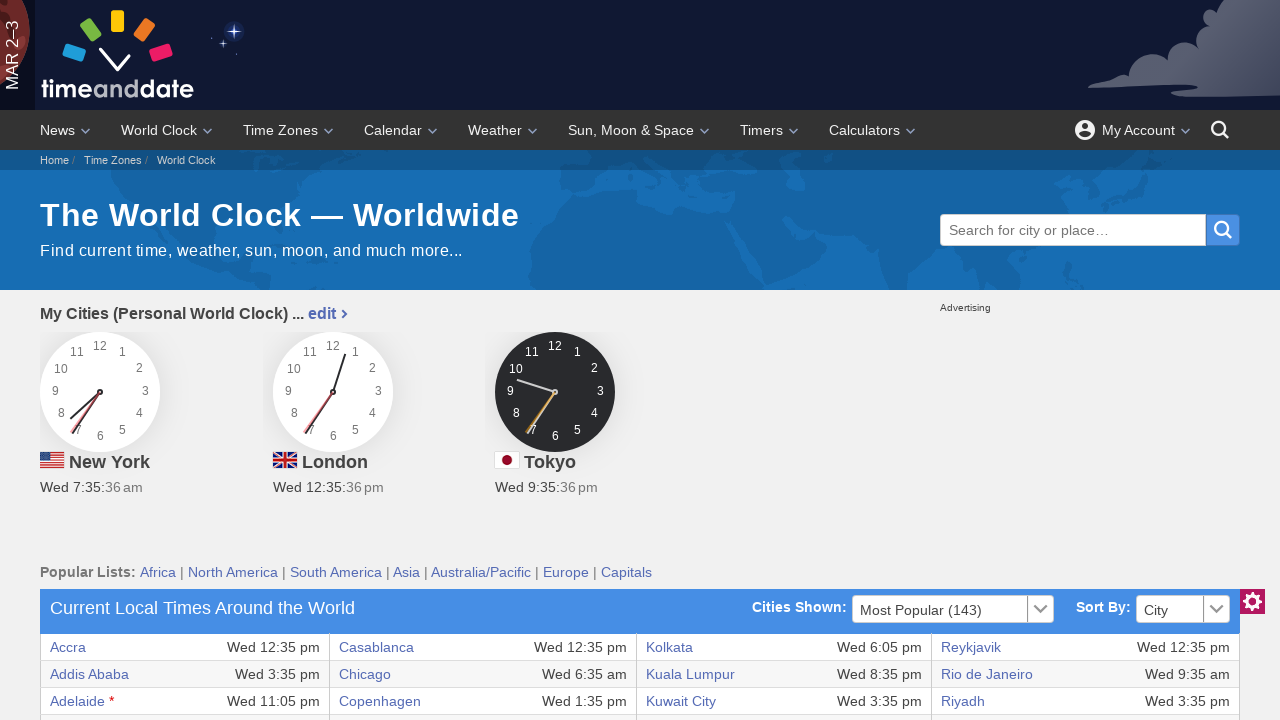

Checked if cell exists at row 24, column 5
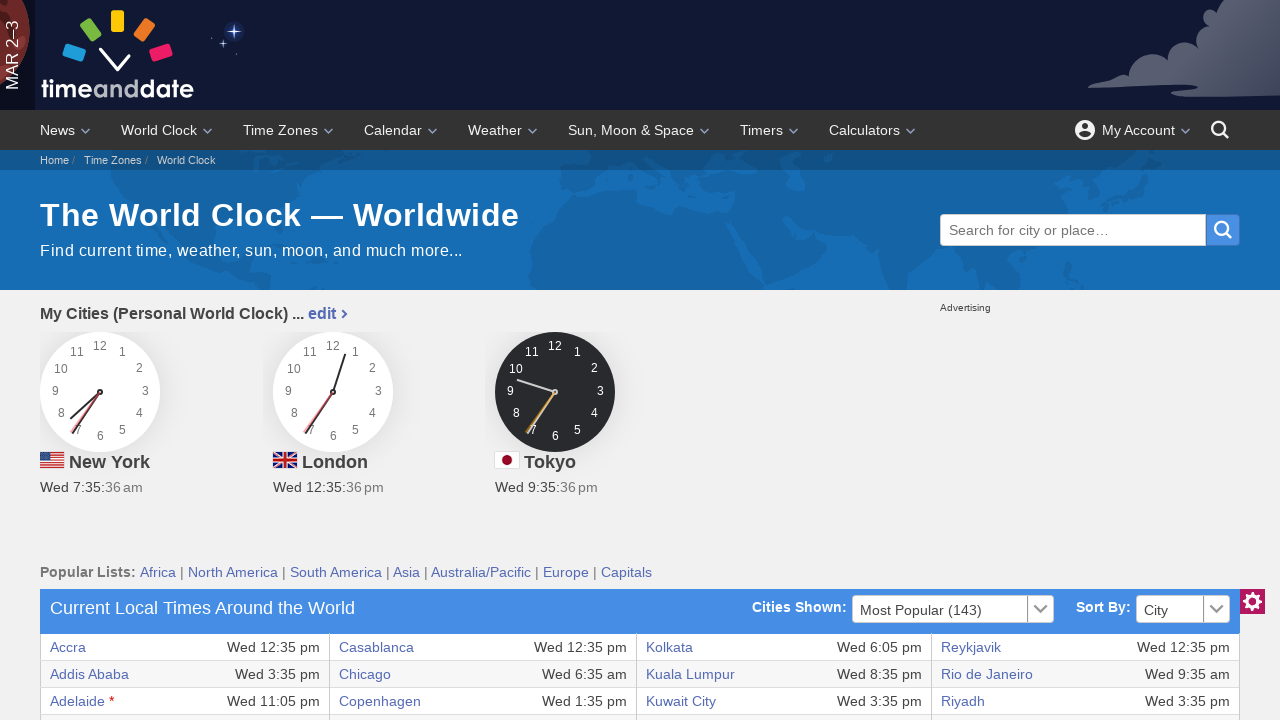

Retrieved text content from row 24, column 5: 'Mumbai'
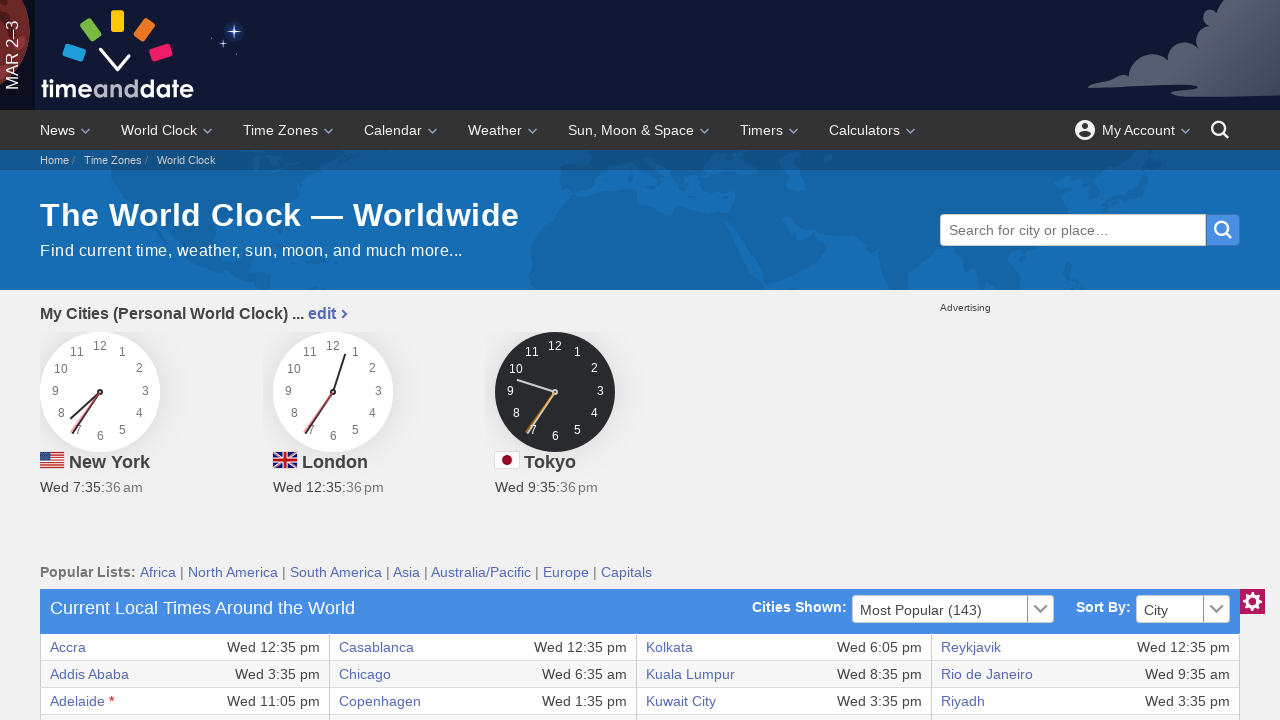

Checked if cell exists at row 24, column 6
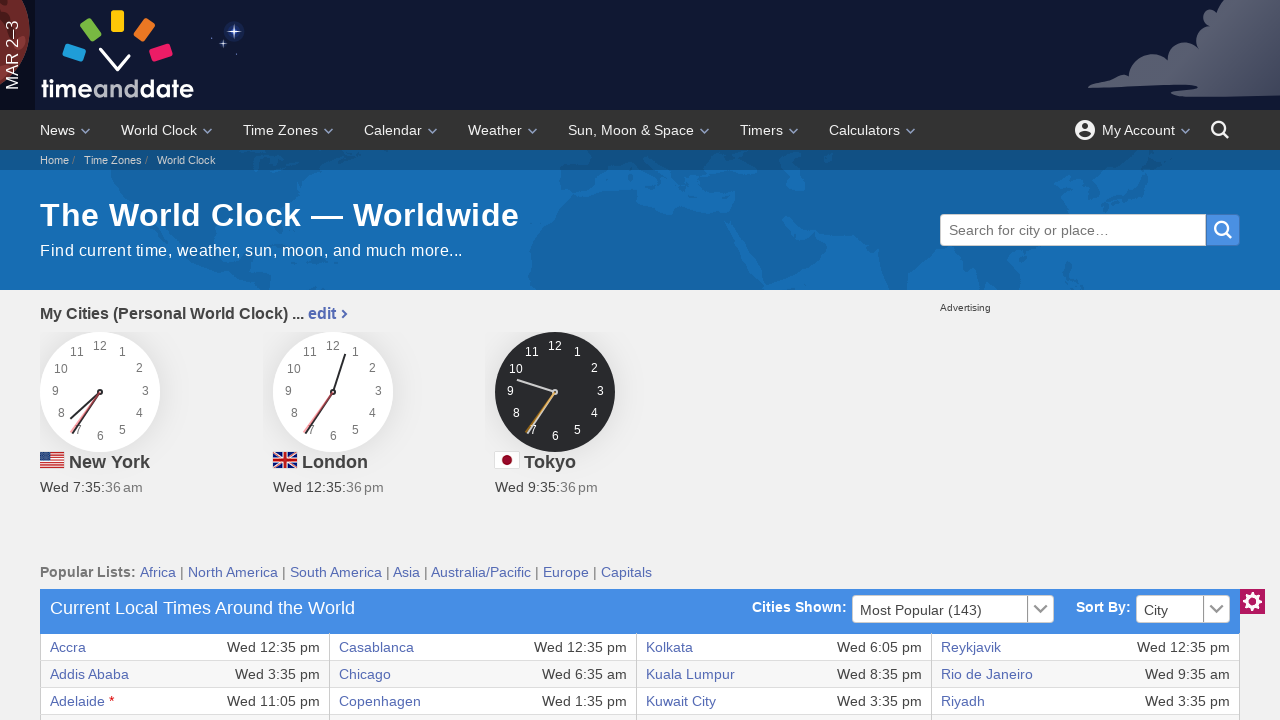

Retrieved text content from row 24, column 6: 'Wed 6:05 pm'
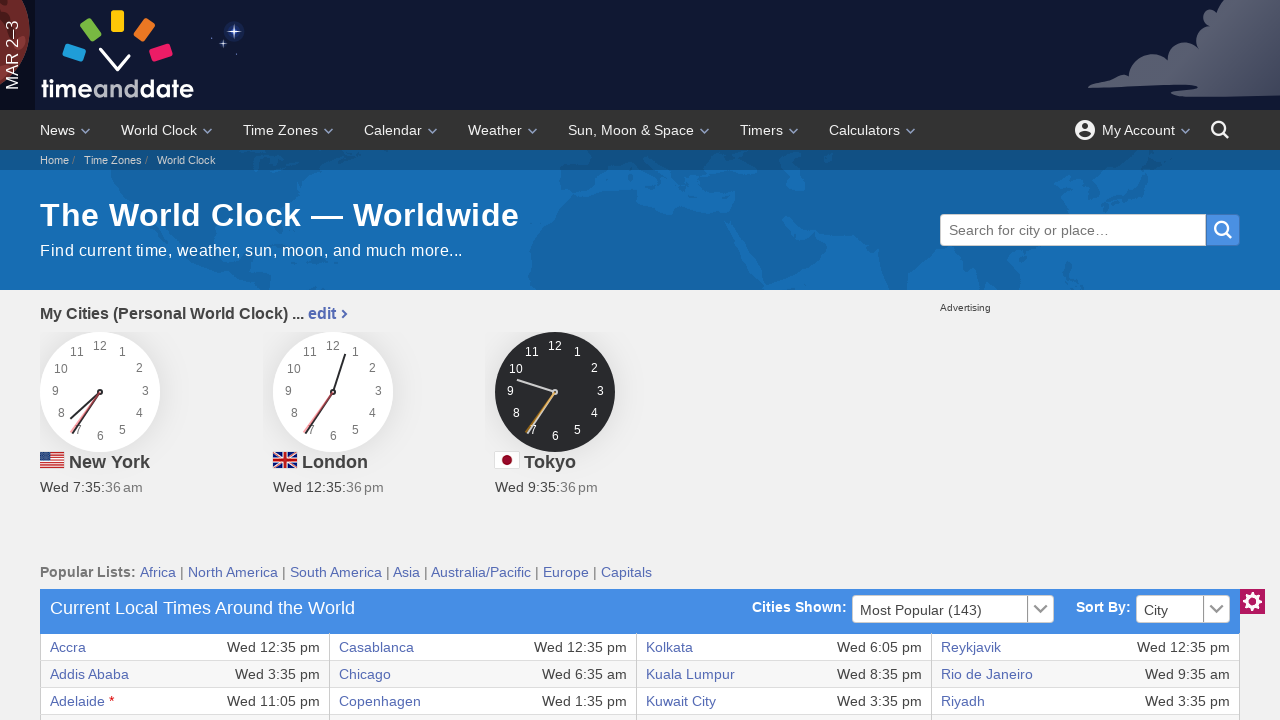

Checked if cell exists at row 24, column 7
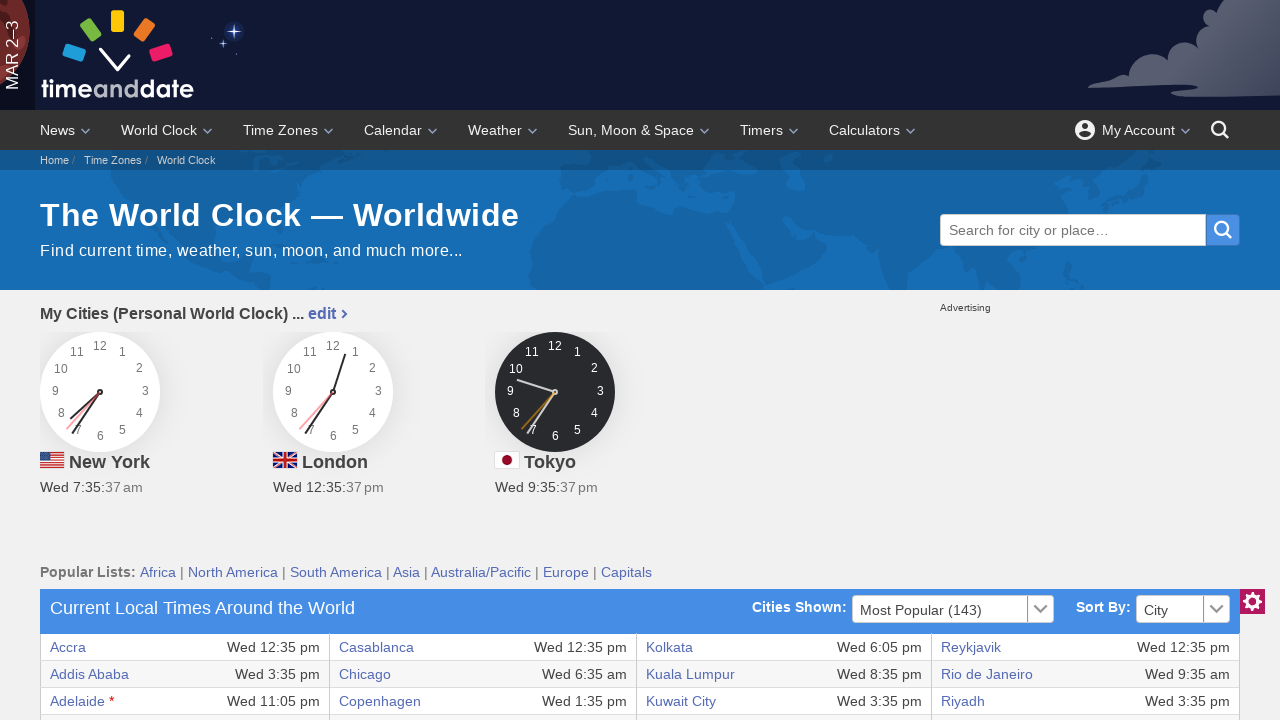

Retrieved text content from row 24, column 7: 'Tegucigalpa'
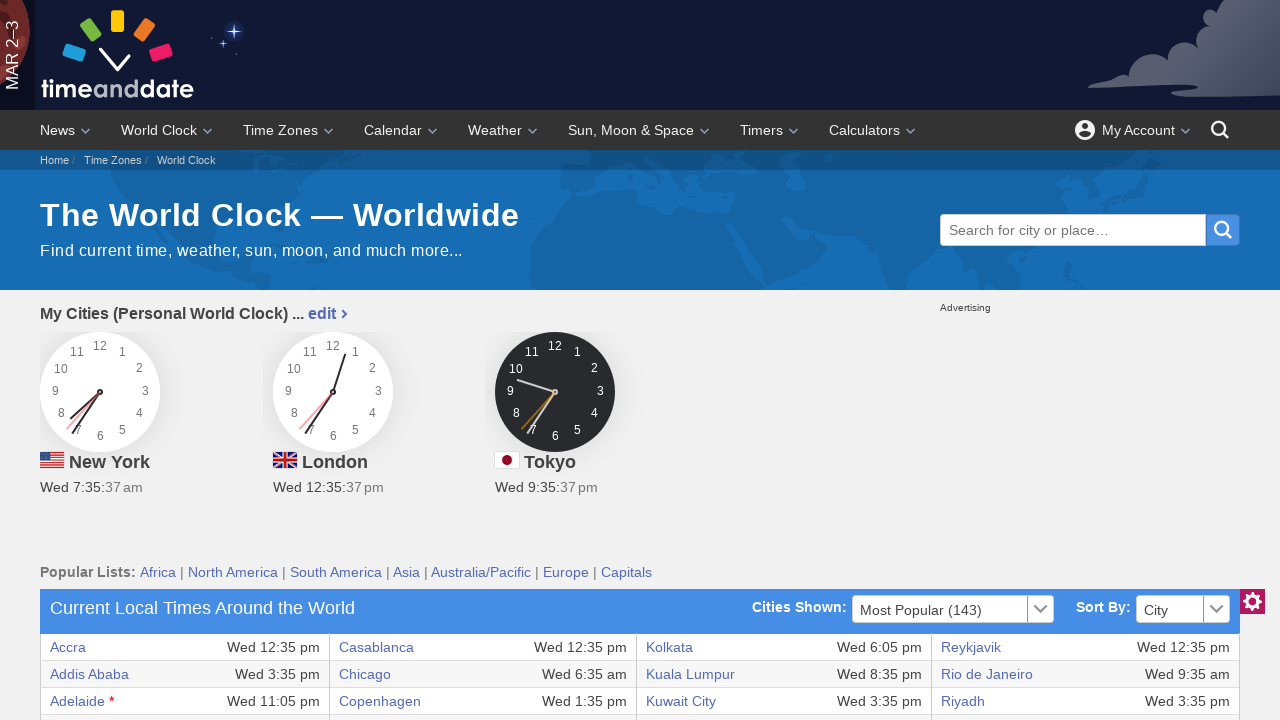

Checked if cell exists at row 24, column 8
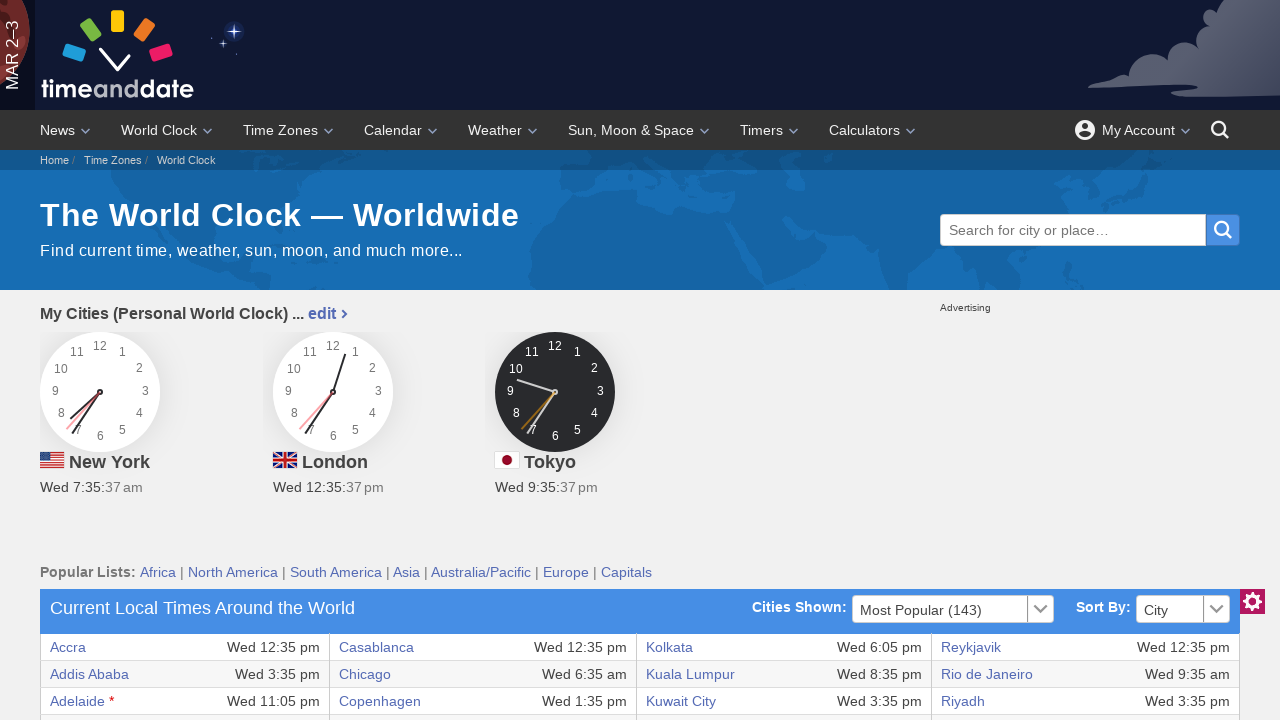

Retrieved text content from row 24, column 8: 'Wed 6:35 am'
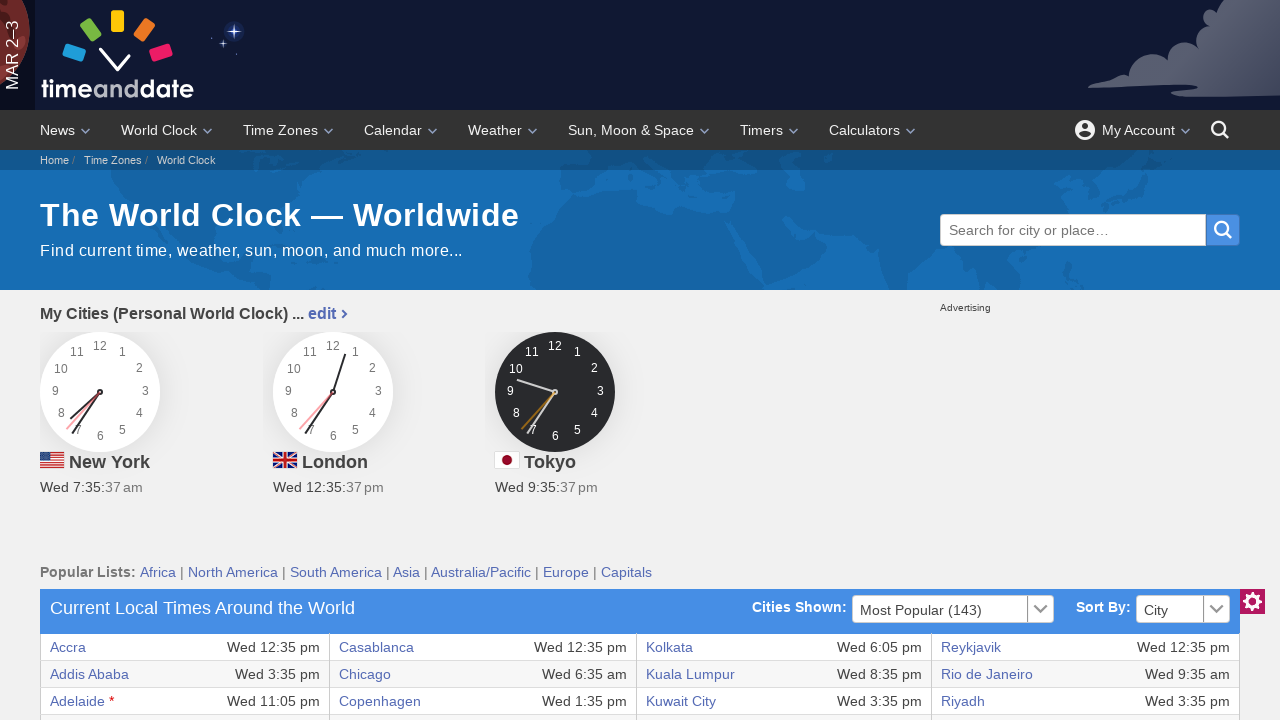

Checked if cell exists at row 25, column 1
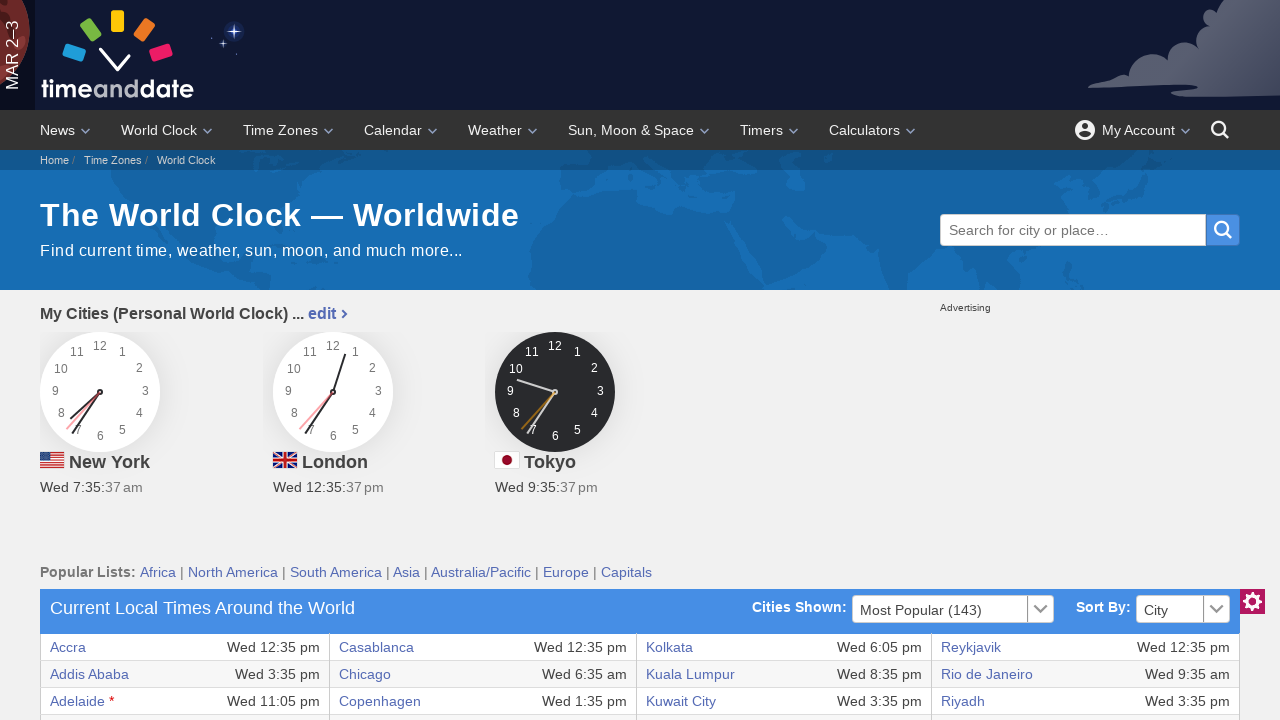

Retrieved text content from row 25, column 1: 'Boston'
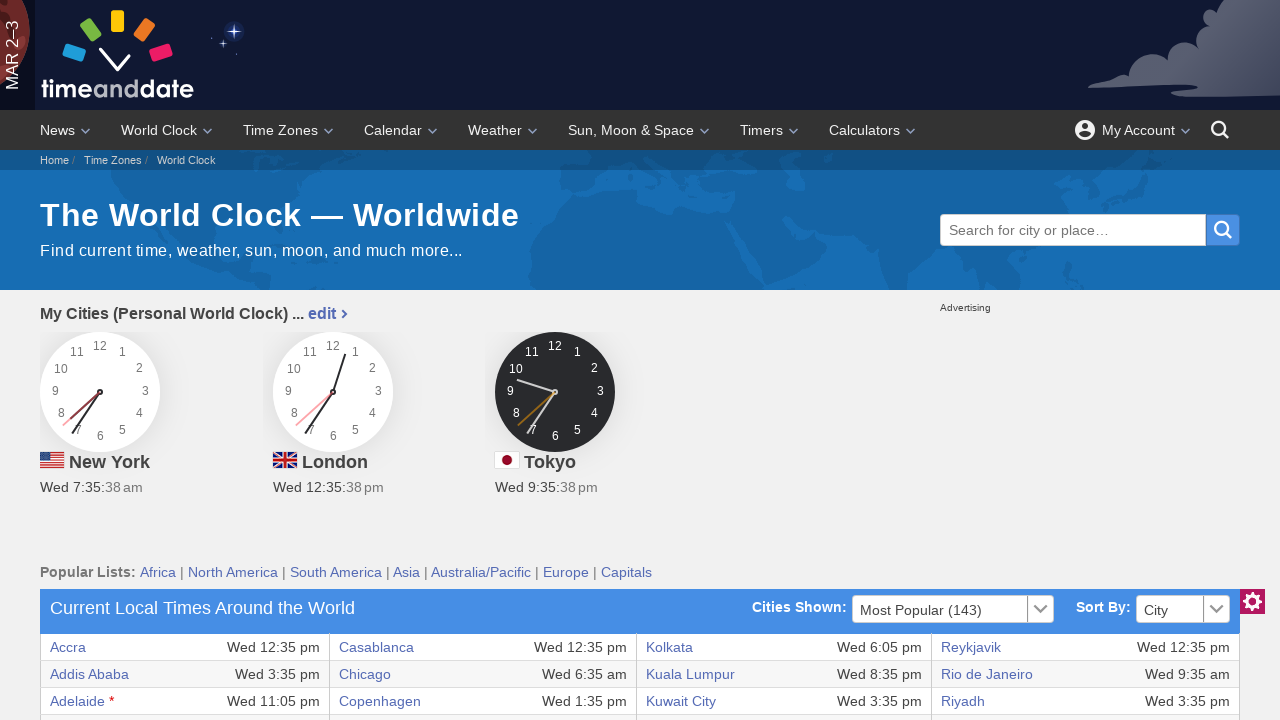

Checked if cell exists at row 25, column 2
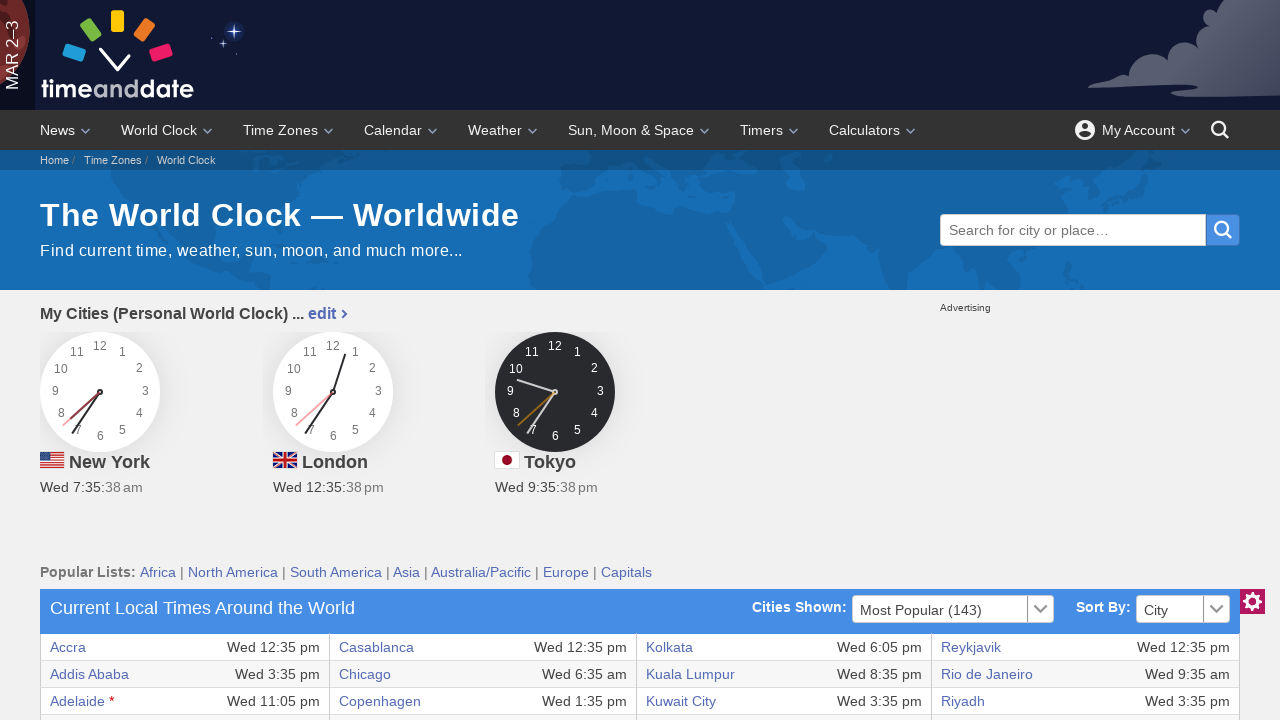

Retrieved text content from row 25, column 2: 'Wed 7:35 am'
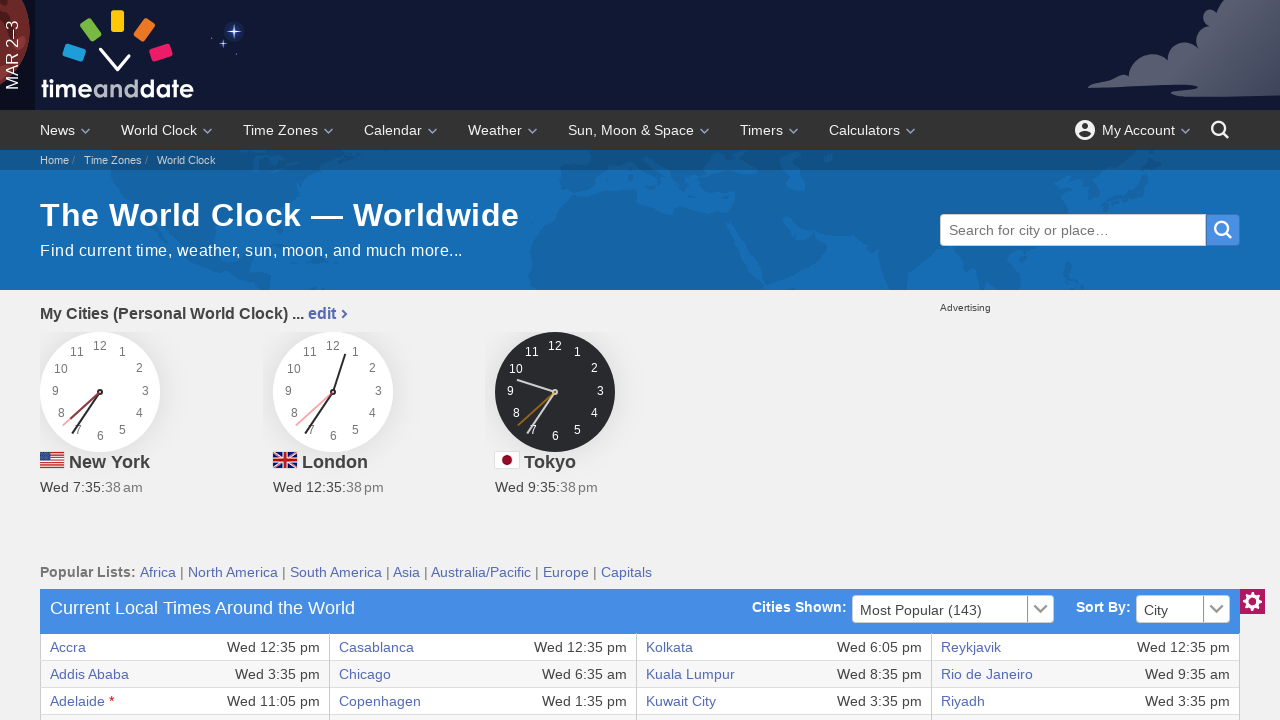

Checked if cell exists at row 25, column 3
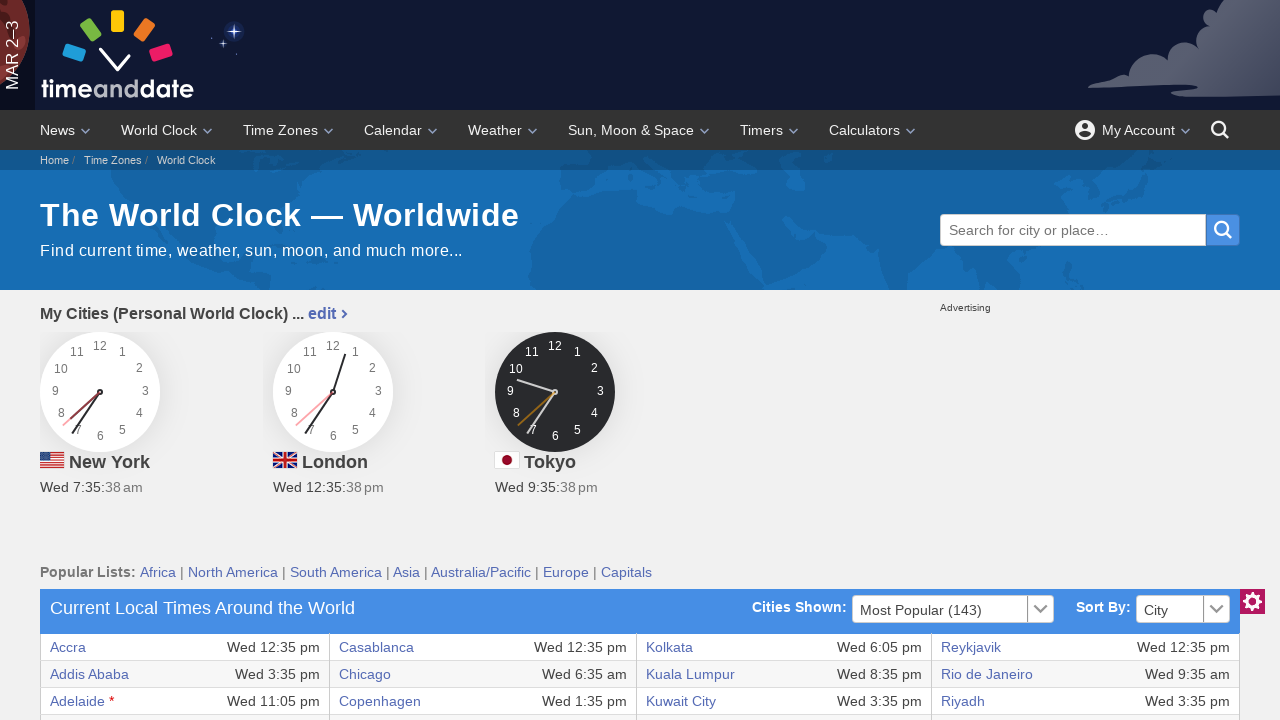

Retrieved text content from row 25, column 3: 'Islamabad'
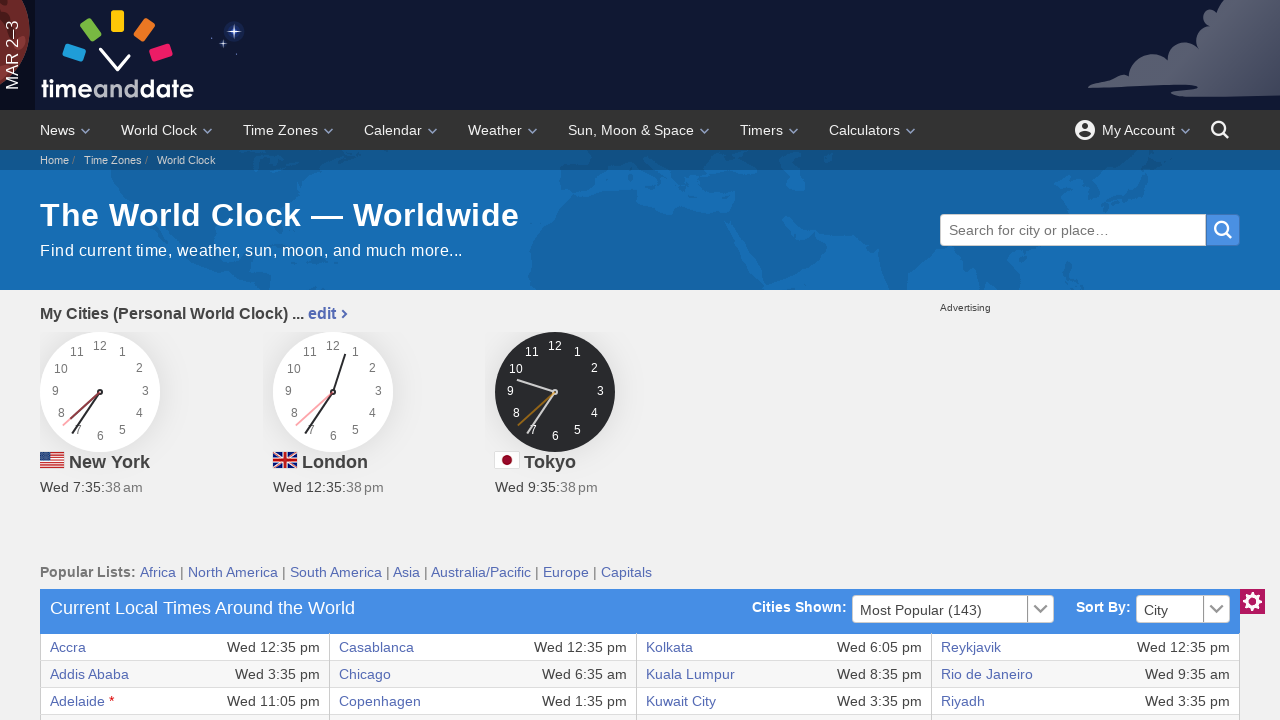

Checked if cell exists at row 25, column 4
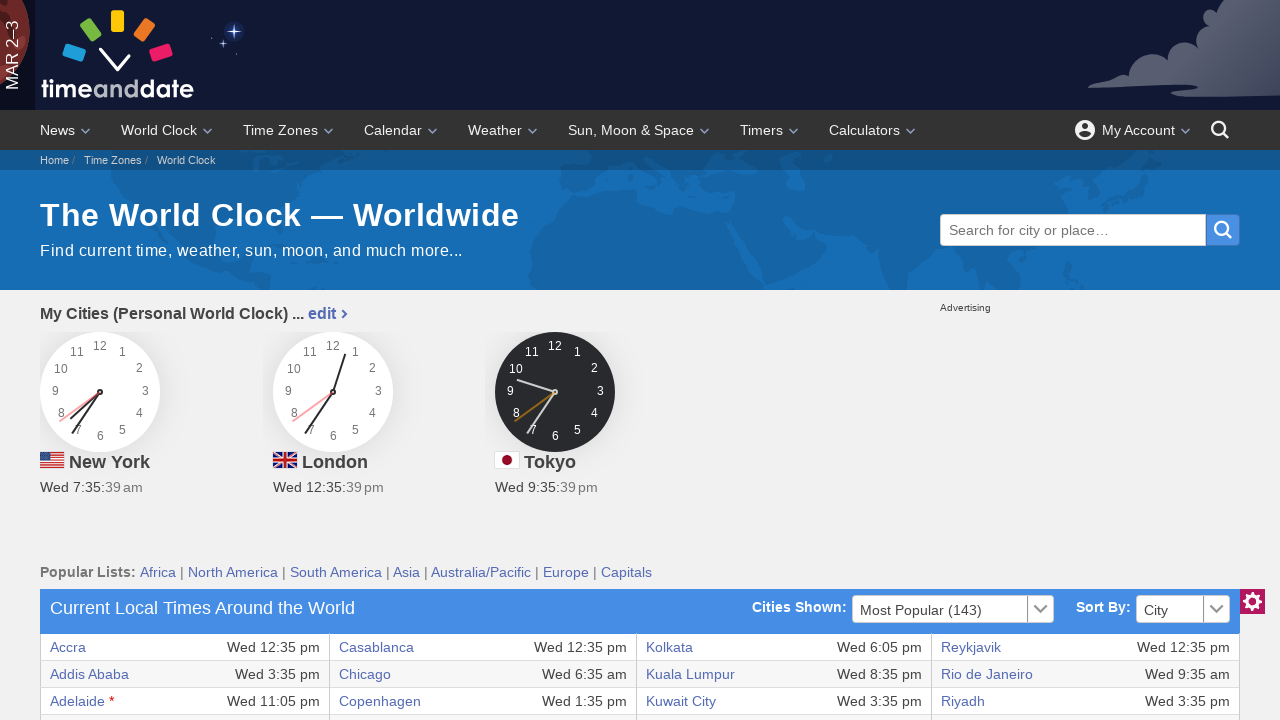

Retrieved text content from row 25, column 4: 'Wed 5:35 pm'
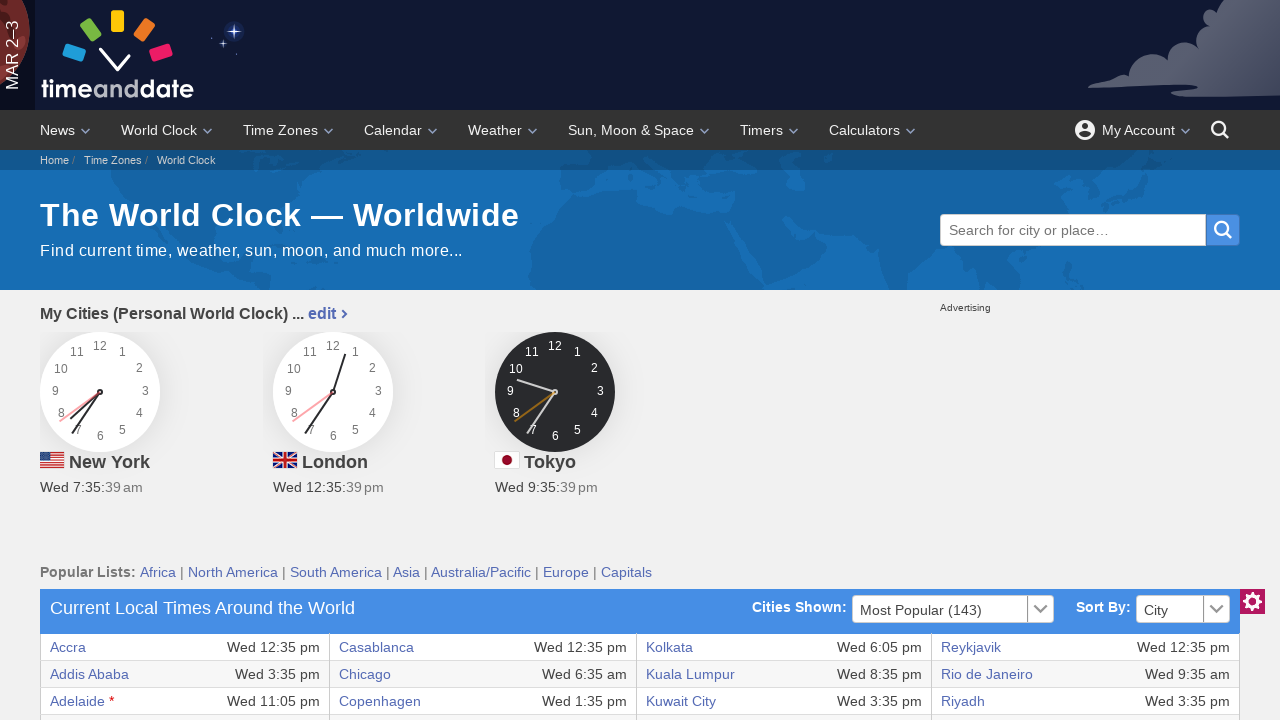

Checked if cell exists at row 25, column 5
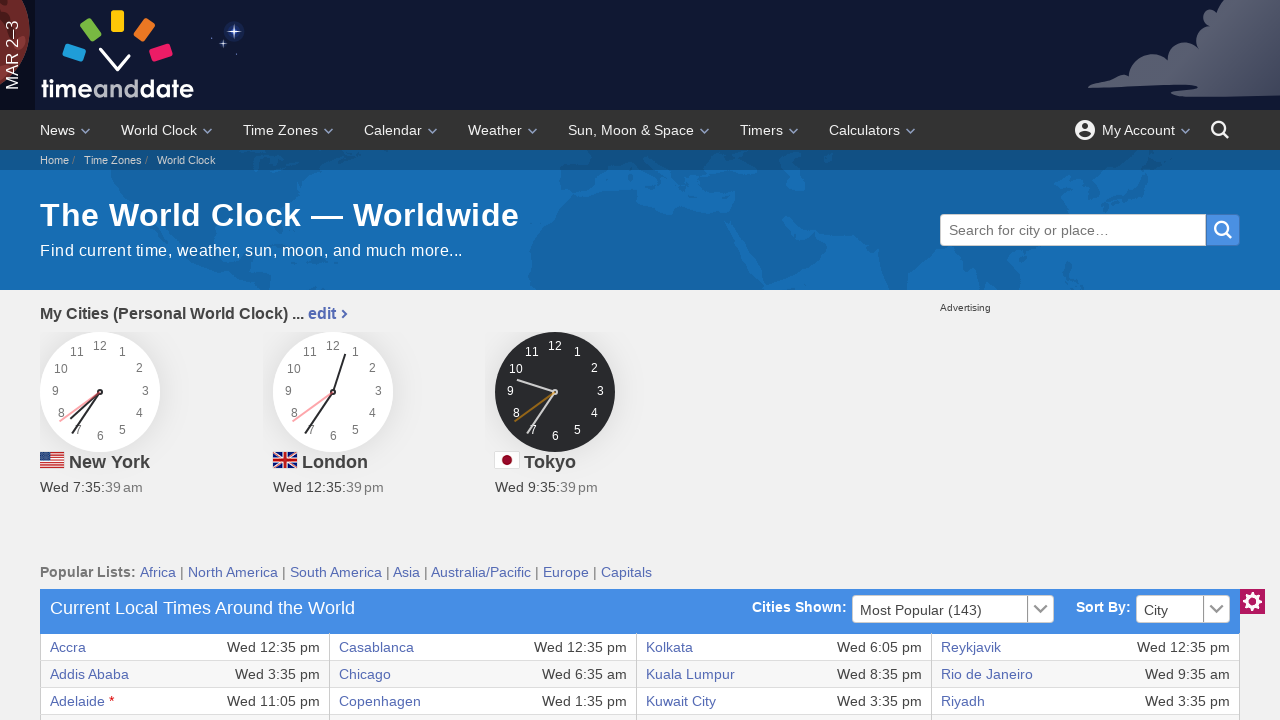

Retrieved text content from row 25, column 5: 'Nairobi'
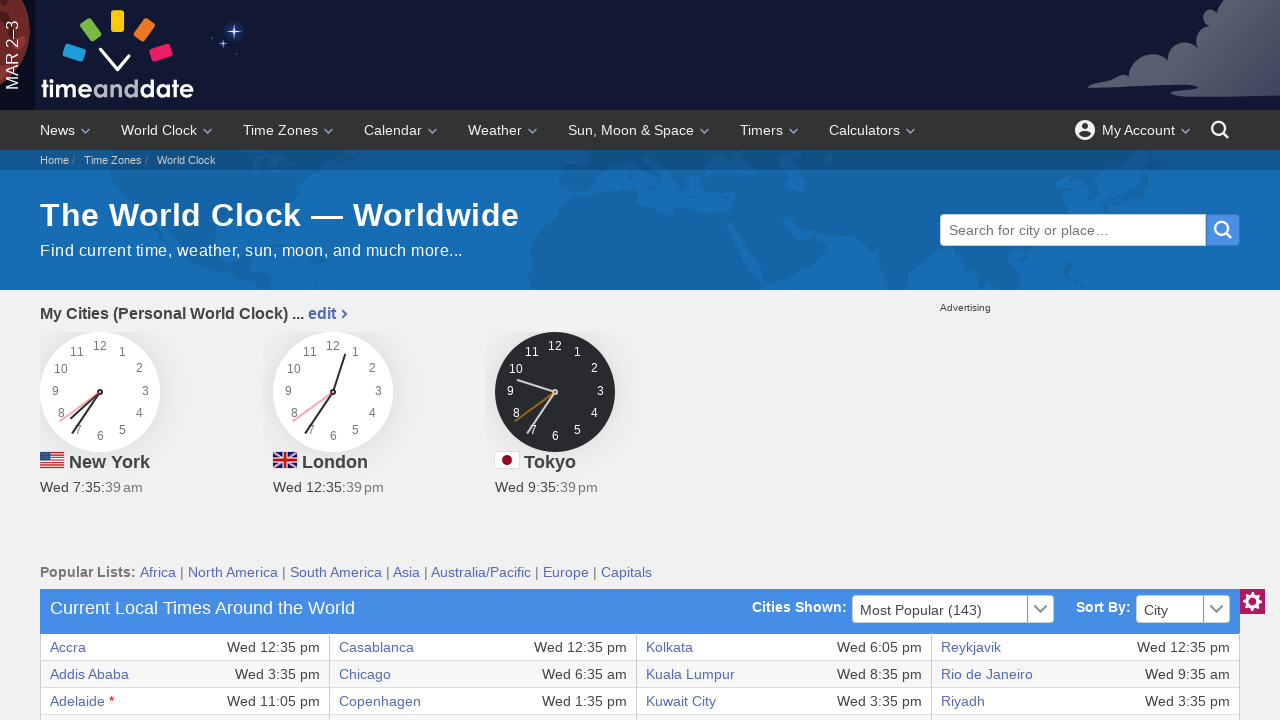

Checked if cell exists at row 25, column 6
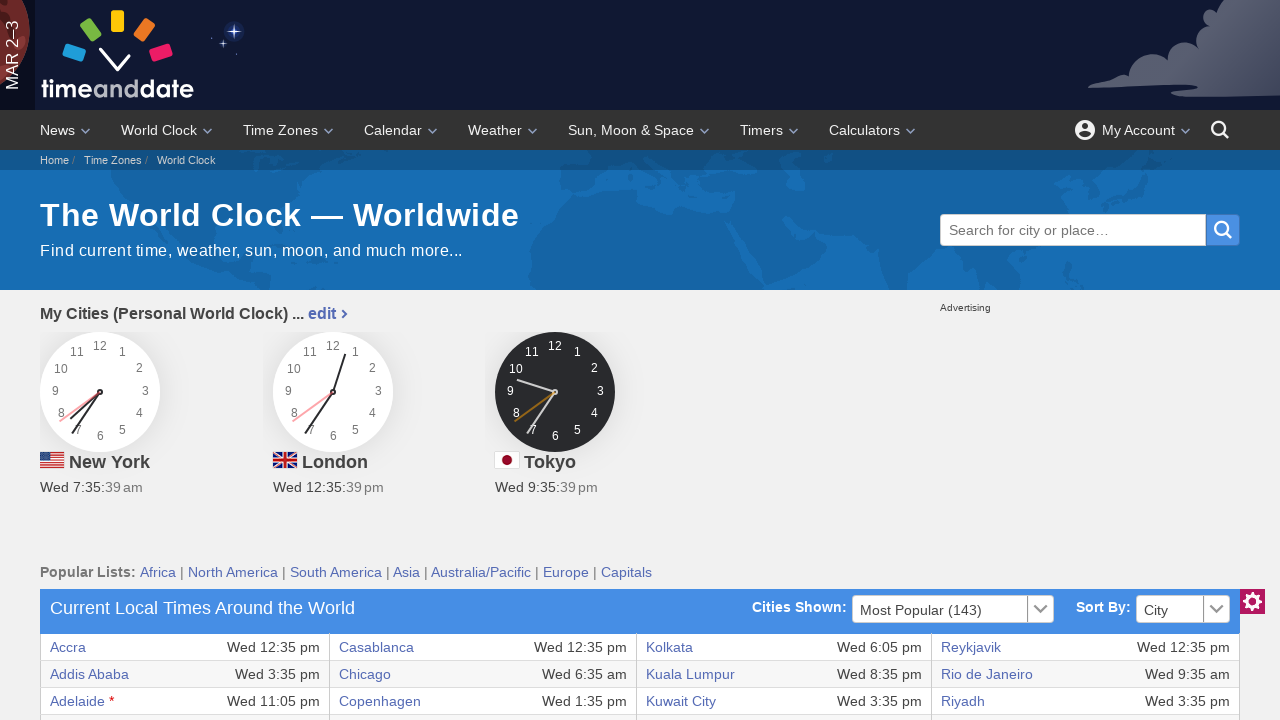

Retrieved text content from row 25, column 6: 'Wed 3:35 pm'
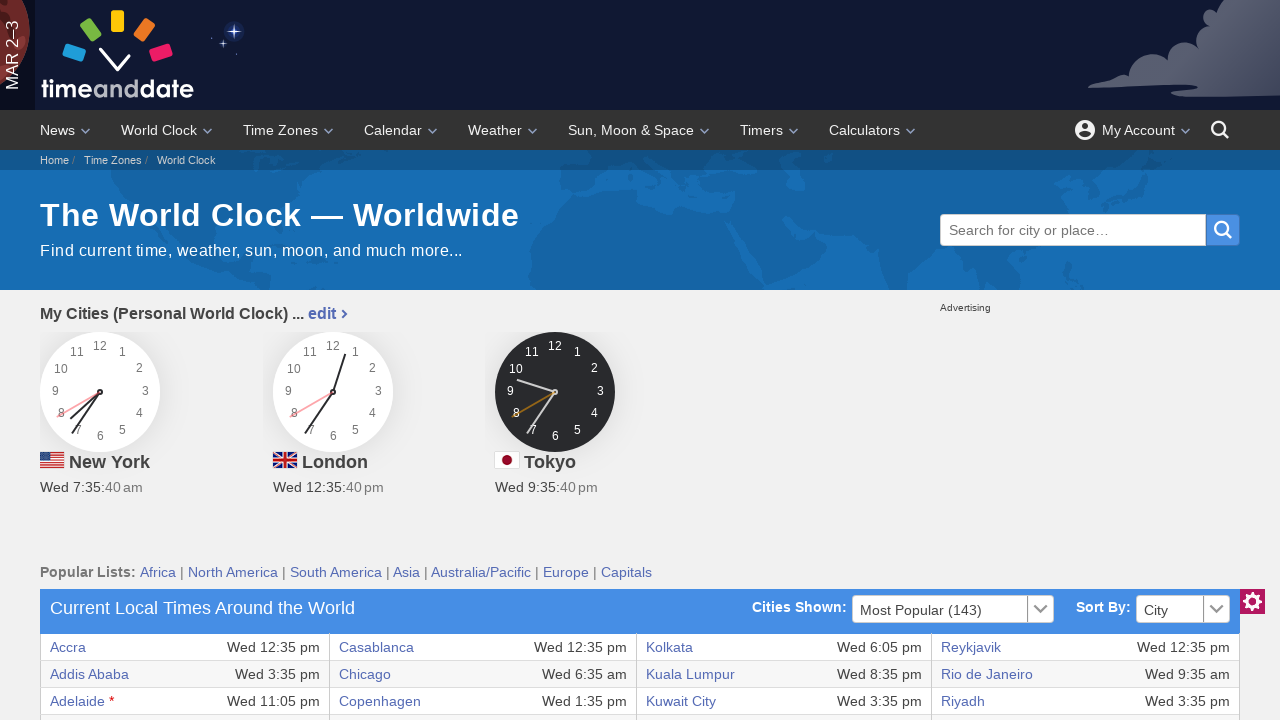

Checked if cell exists at row 25, column 7
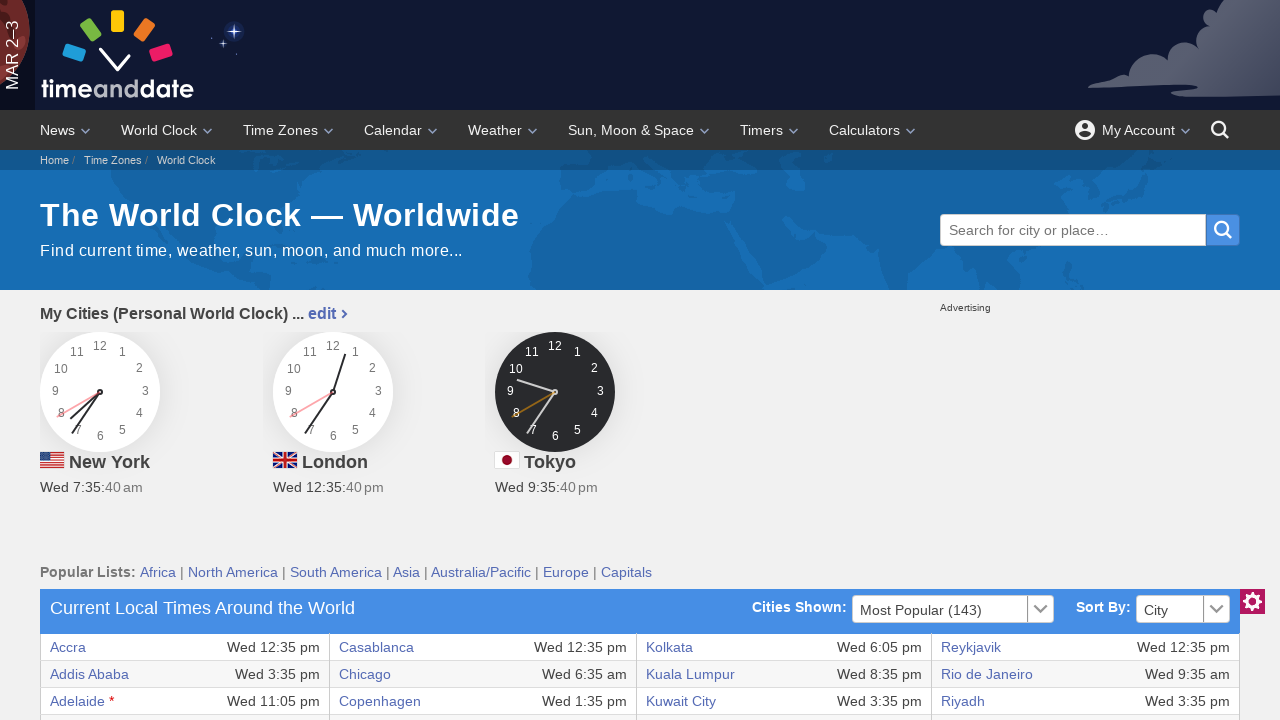

Retrieved text content from row 25, column 7: 'Tehran'
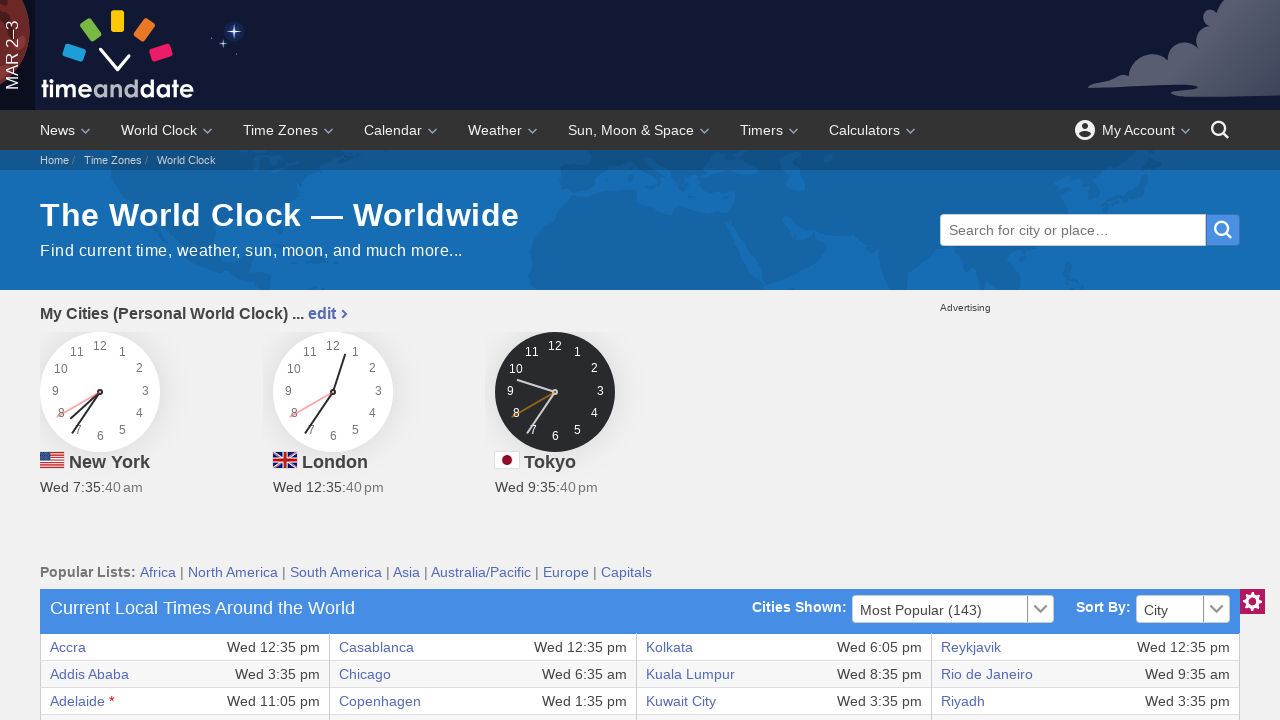

Checked if cell exists at row 25, column 8
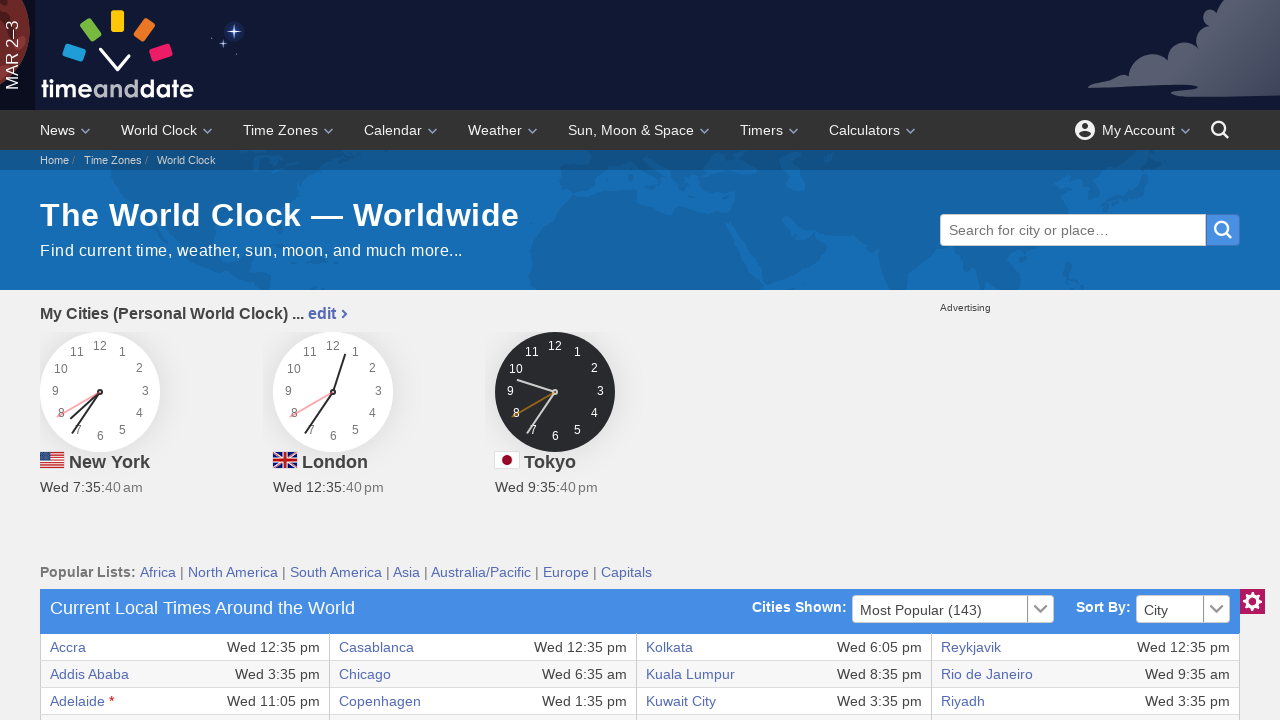

Retrieved text content from row 25, column 8: 'Wed 4:05 pm'
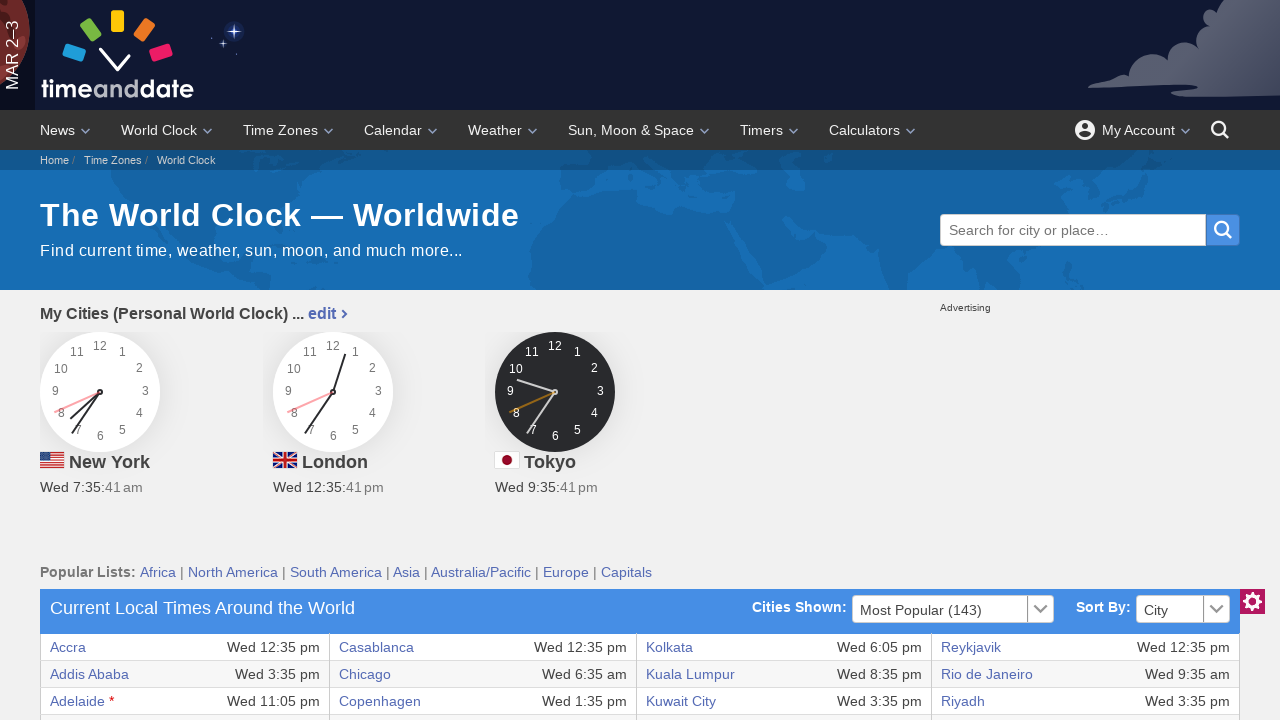

Checked if cell exists at row 26, column 1
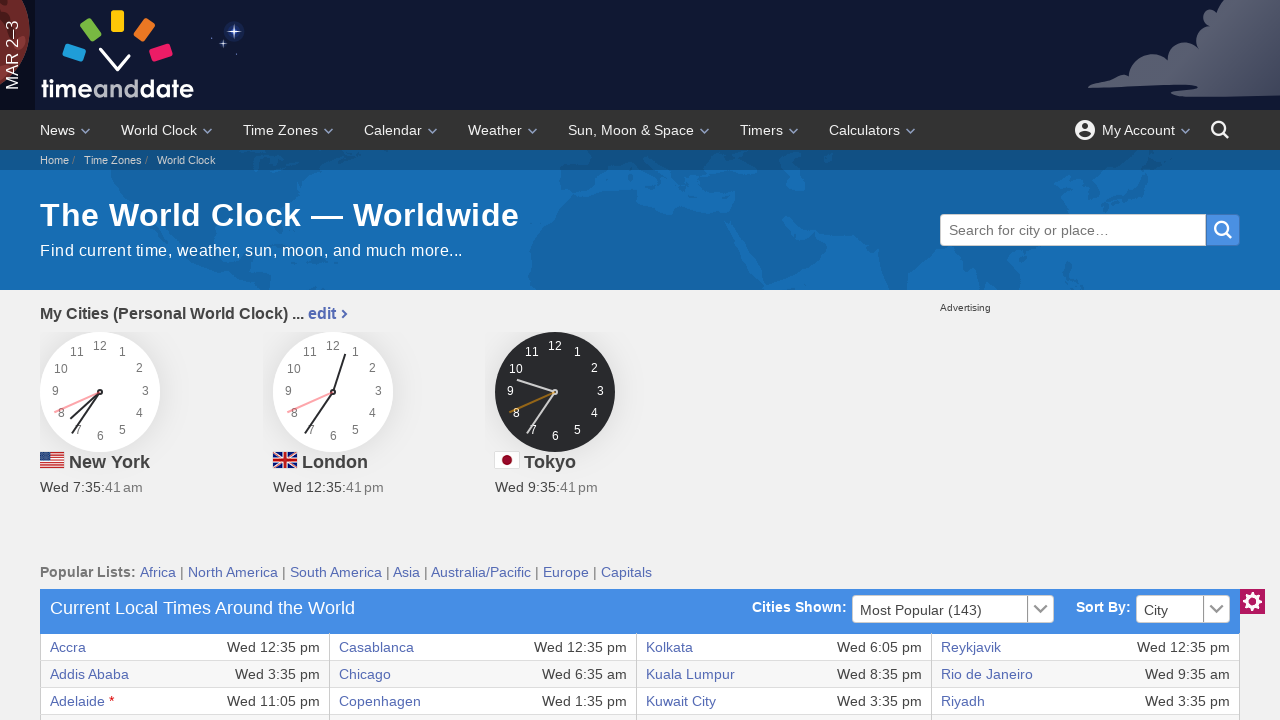

Retrieved text content from row 26, column 1: 'Brasilia'
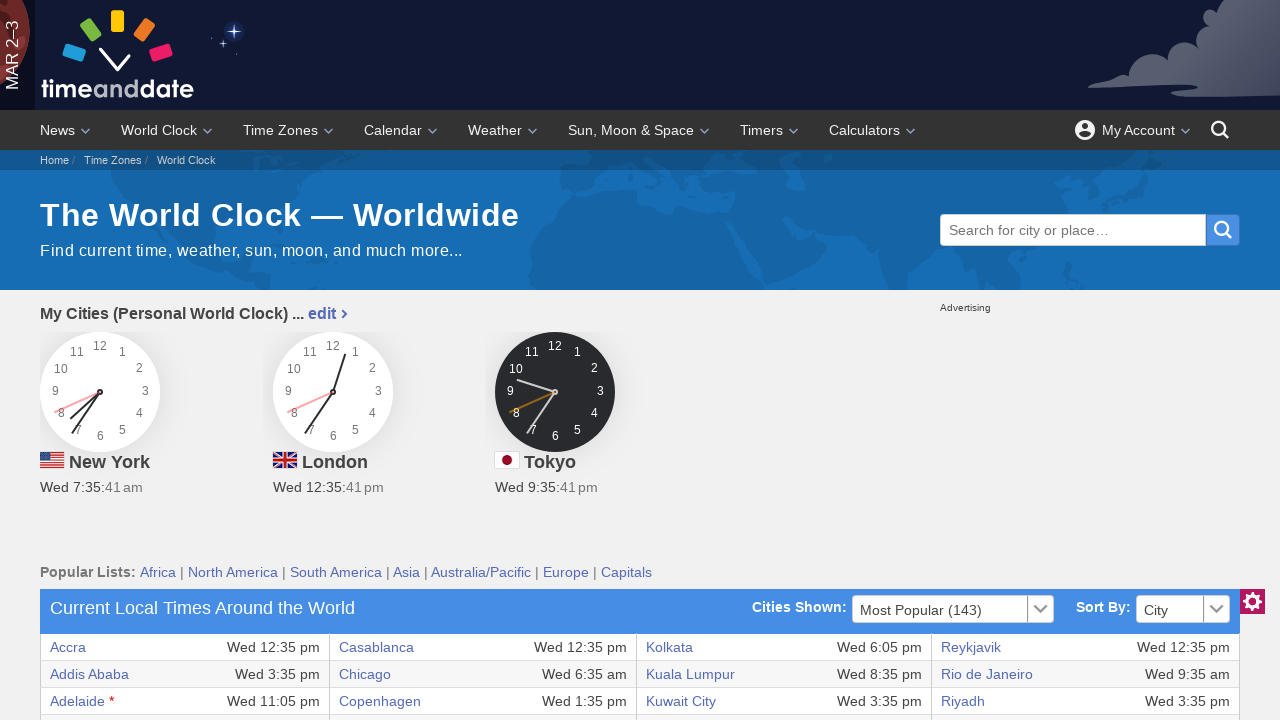

Checked if cell exists at row 26, column 2
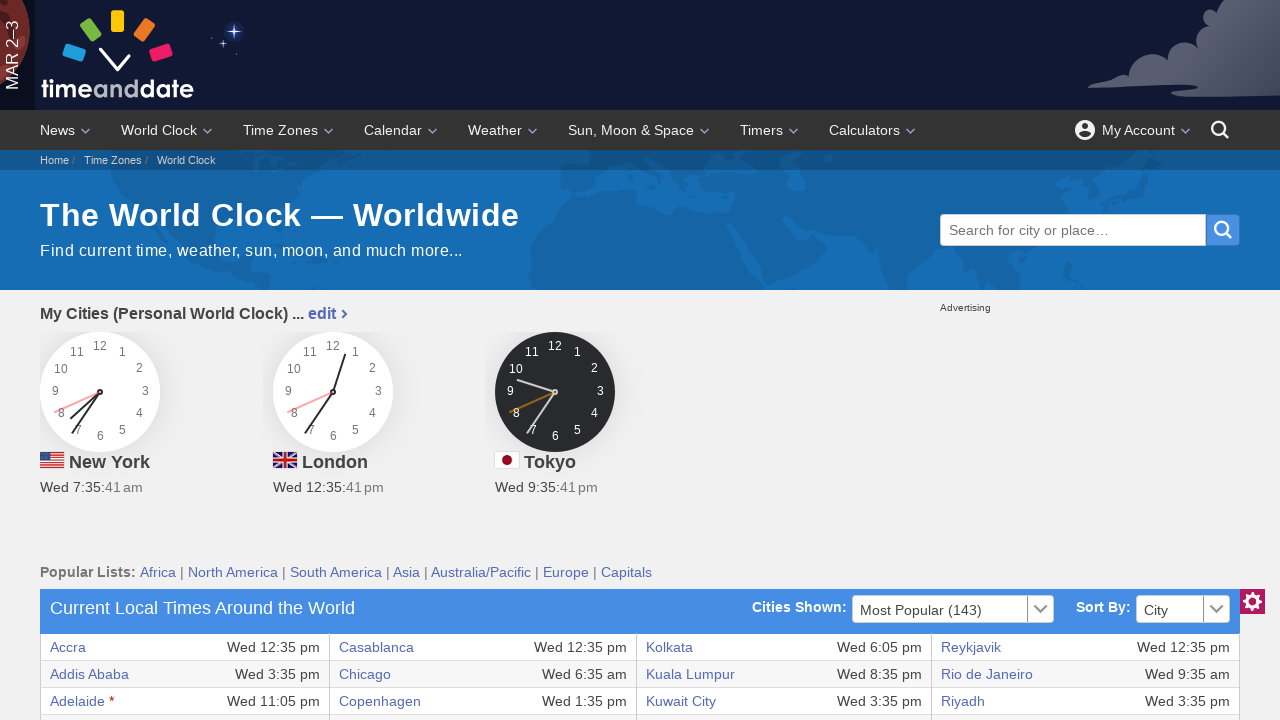

Retrieved text content from row 26, column 2: 'Wed 9:35 am'
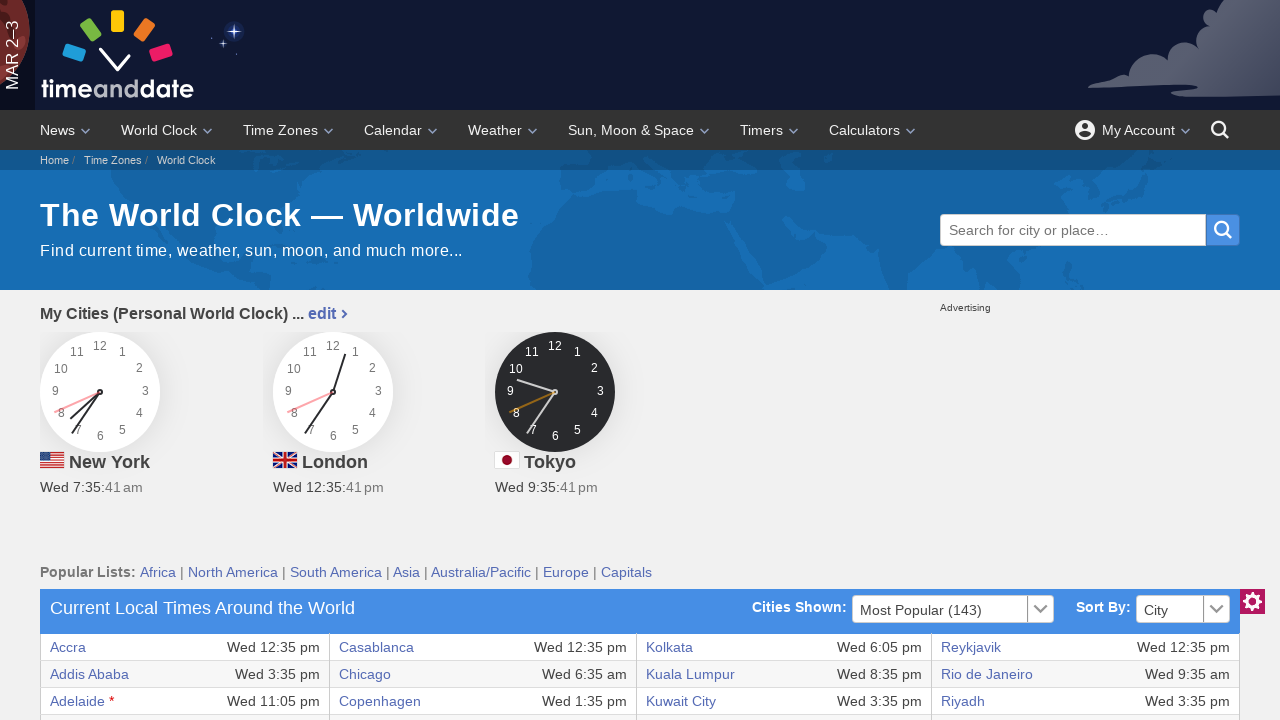

Checked if cell exists at row 26, column 3
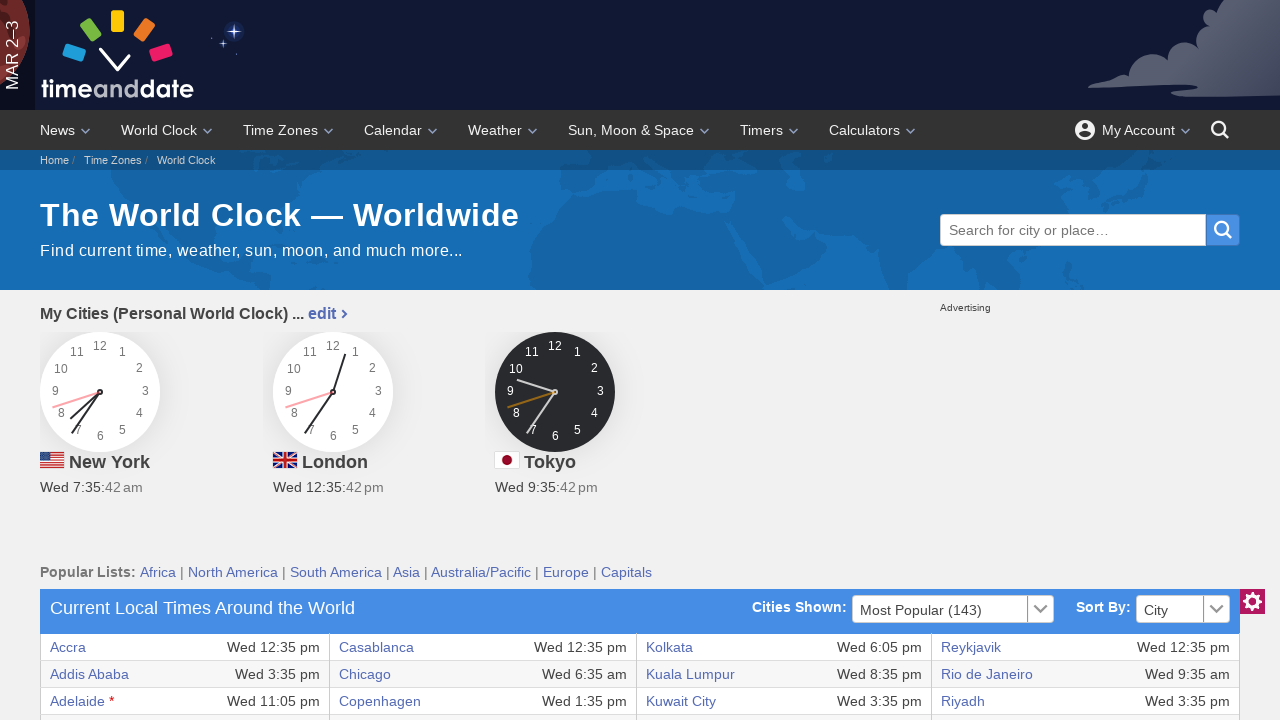

Retrieved text content from row 26, column 3: 'Istanbul'
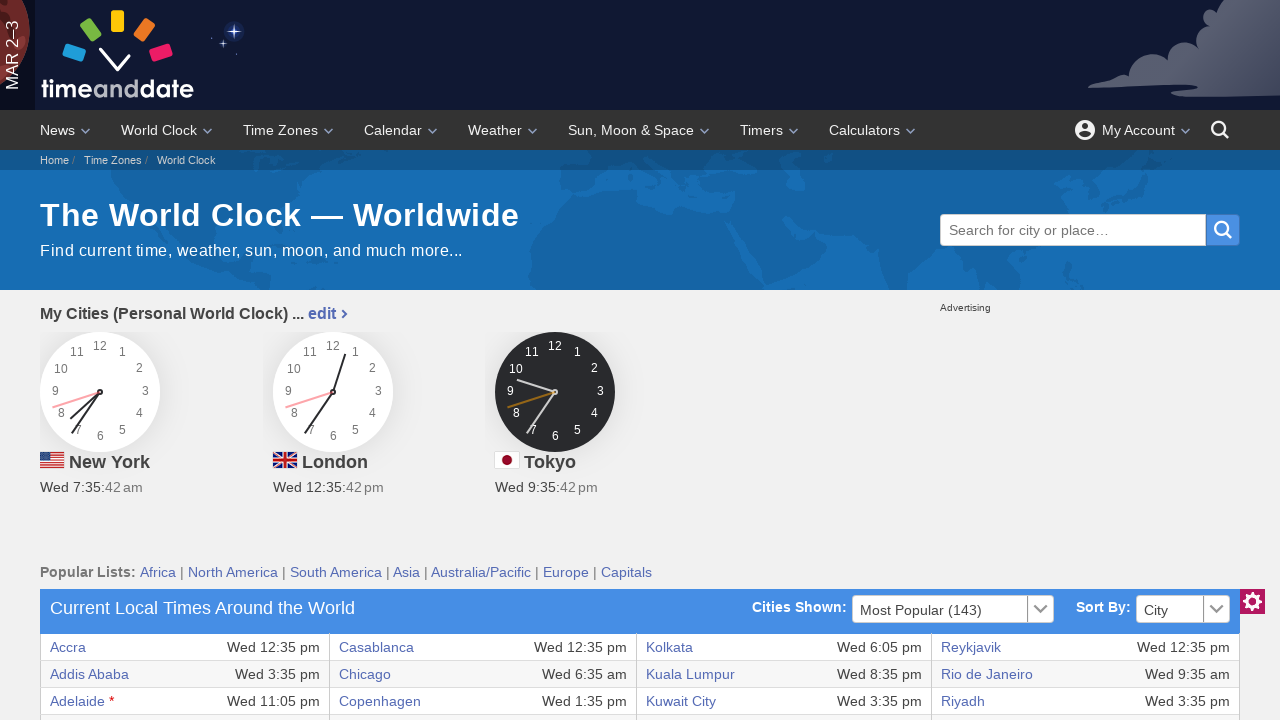

Checked if cell exists at row 26, column 4
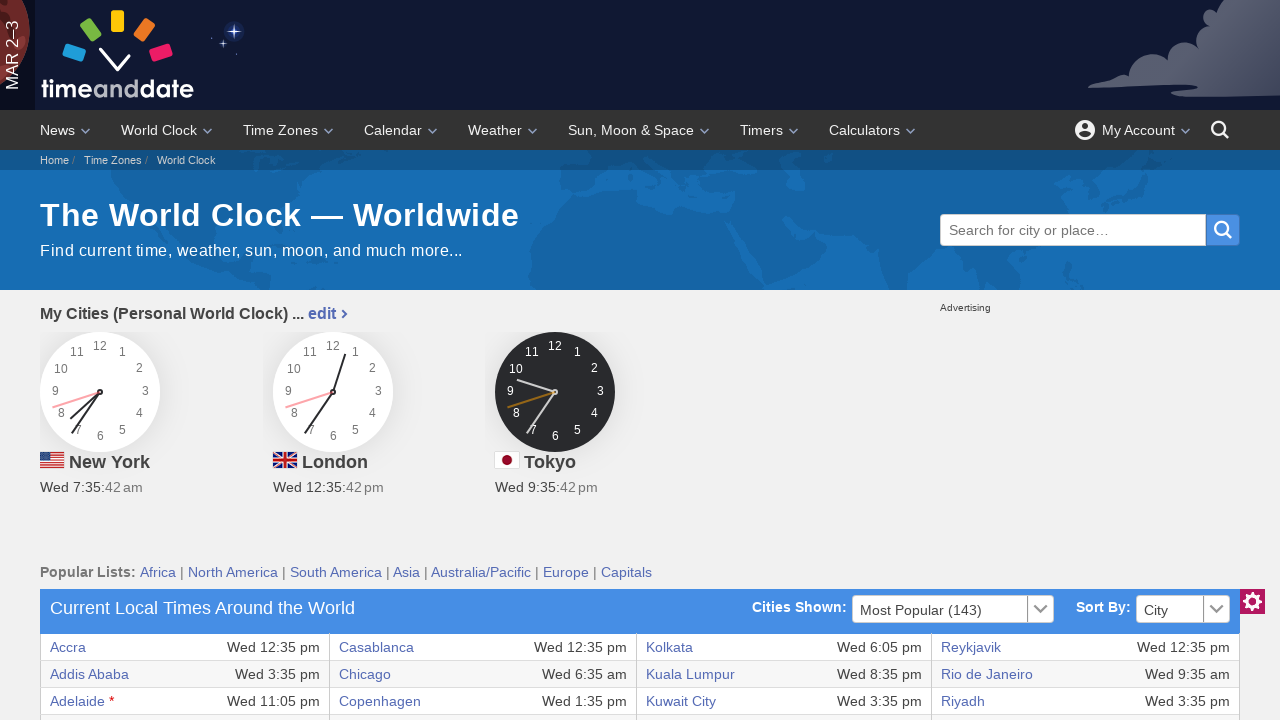

Retrieved text content from row 26, column 4: 'Wed 3:35 pm'
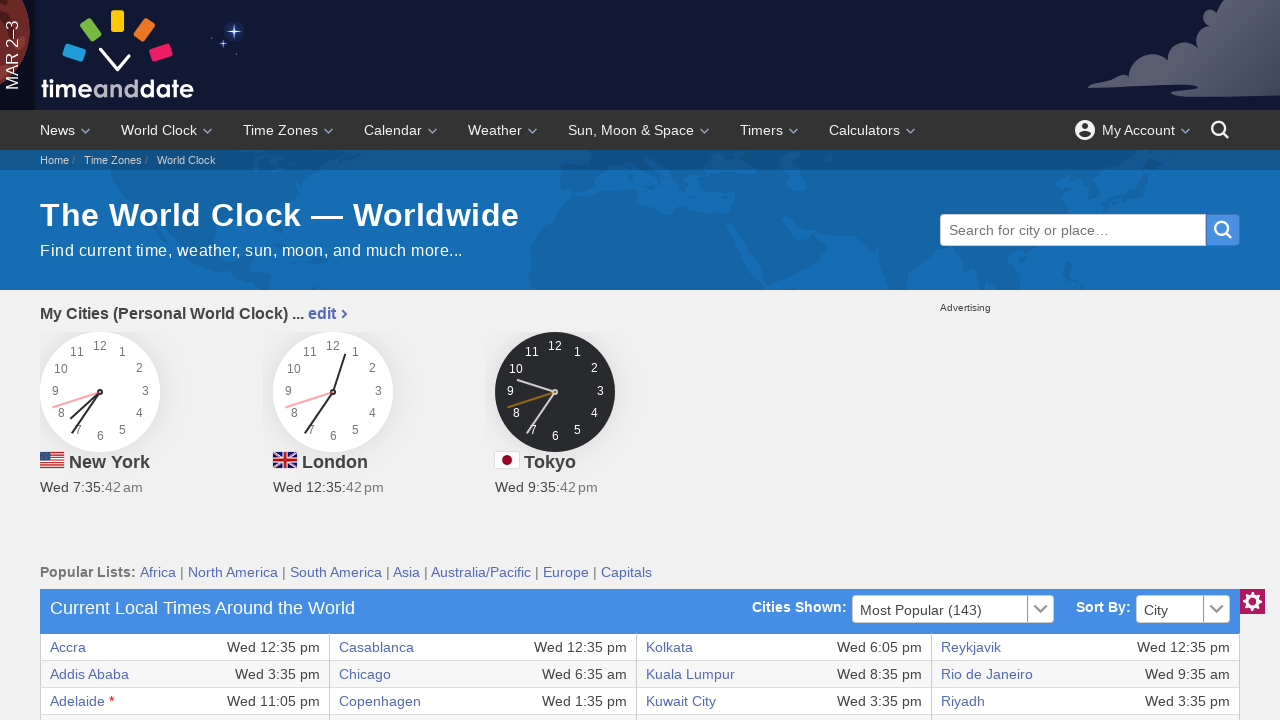

Checked if cell exists at row 26, column 5
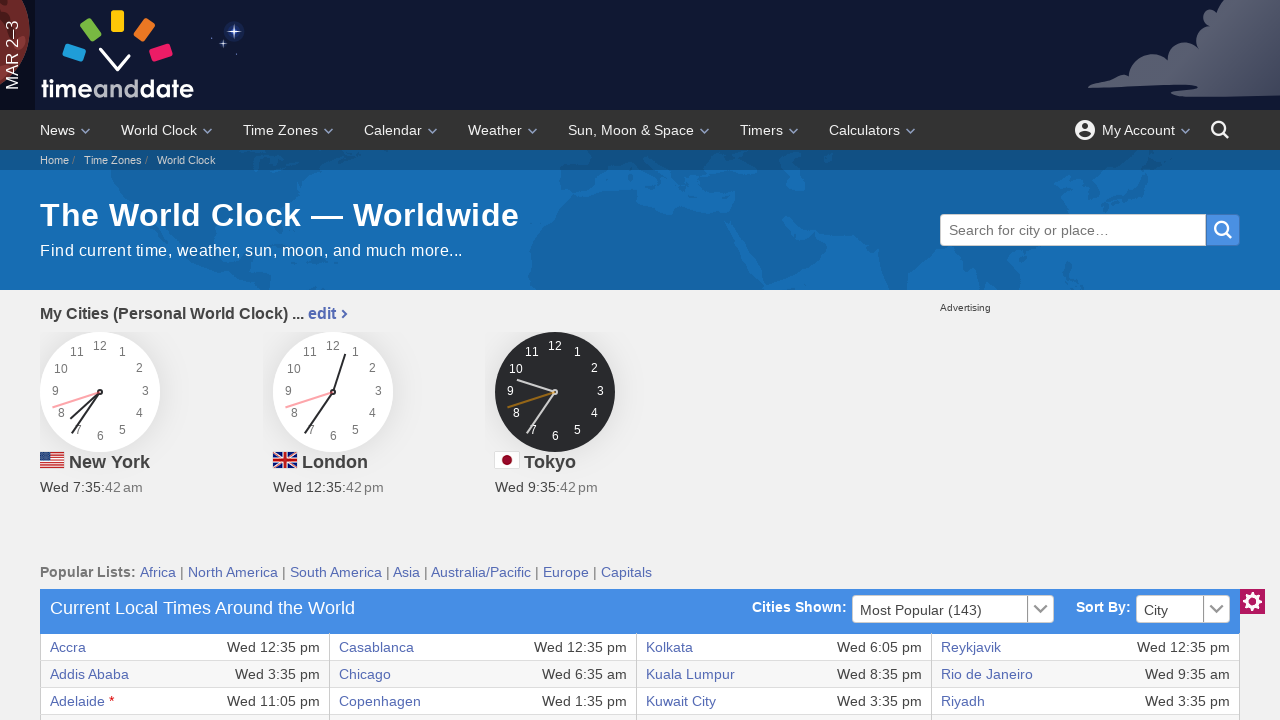

Retrieved text content from row 26, column 5: 'Nassau'
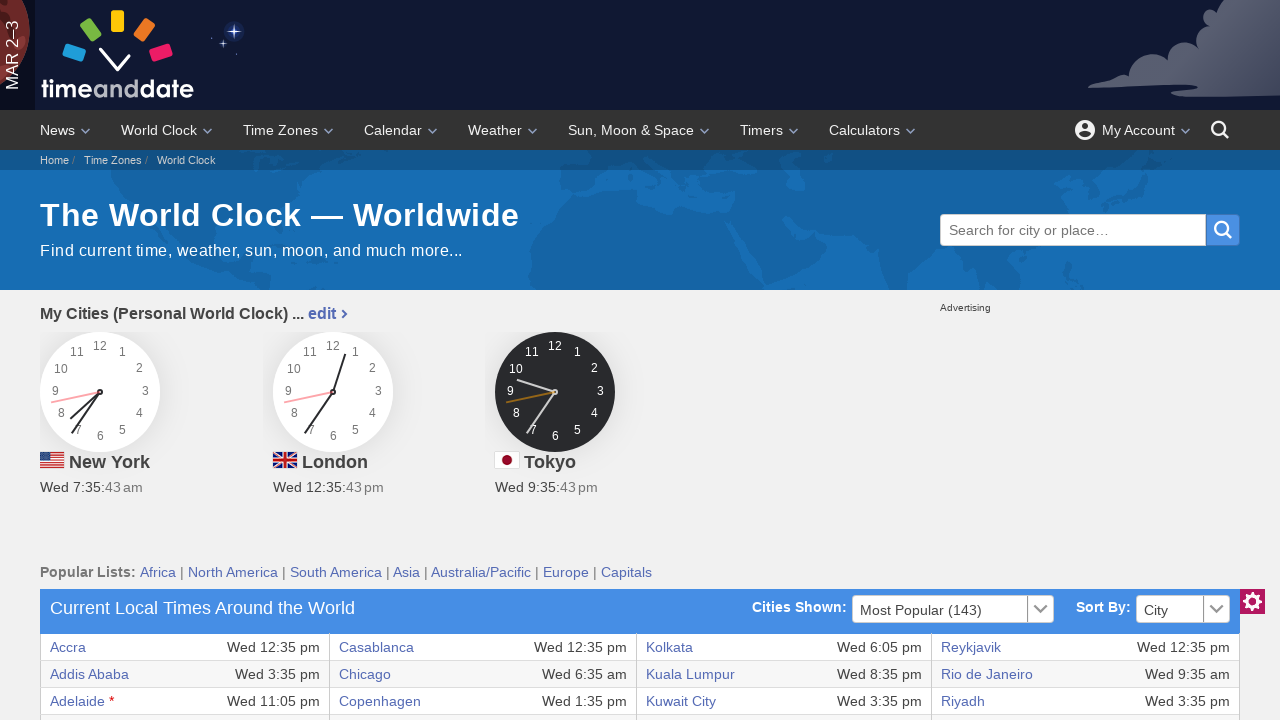

Checked if cell exists at row 26, column 6
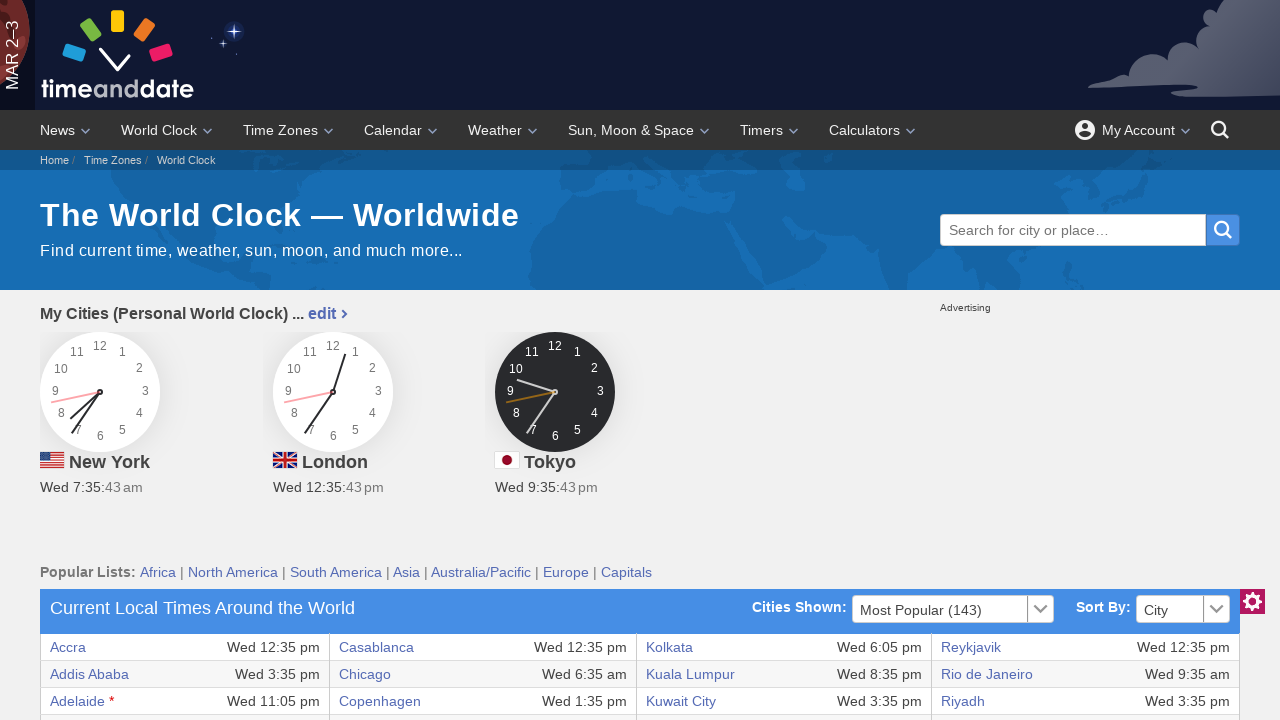

Retrieved text content from row 26, column 6: 'Wed 7:35 am'
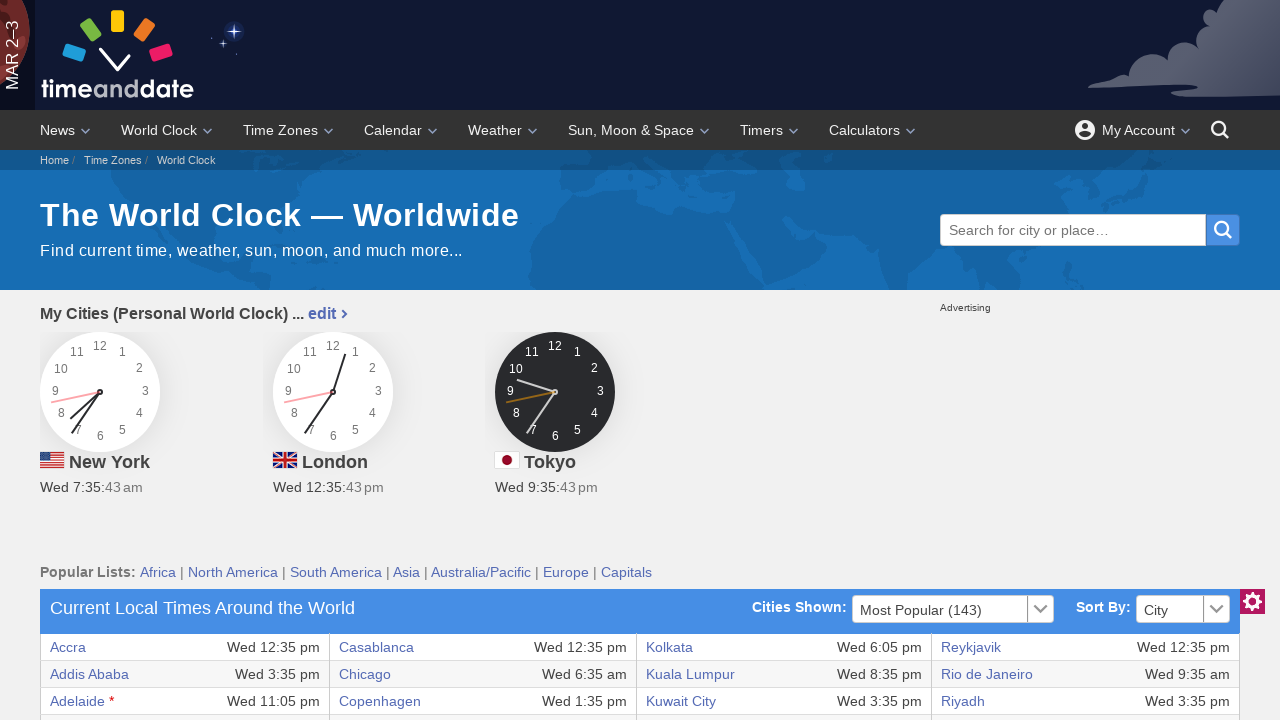

Checked if cell exists at row 26, column 7
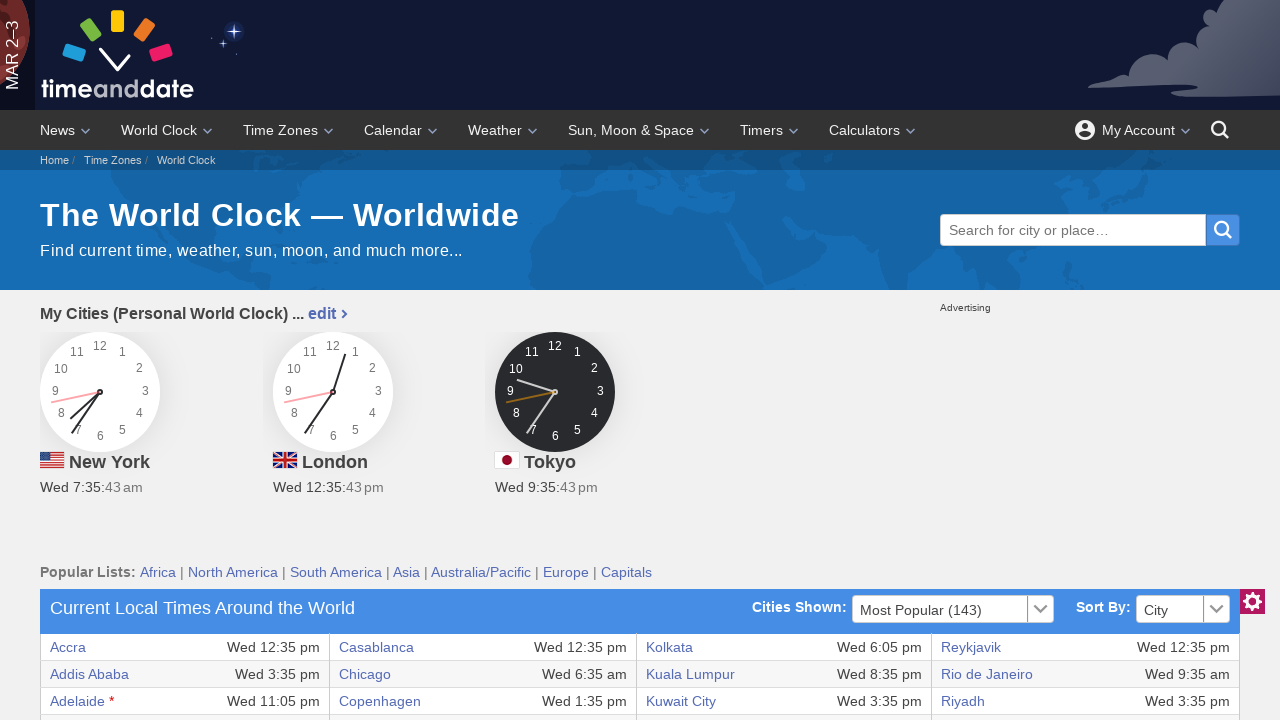

Retrieved text content from row 26, column 7: 'Tokyo'
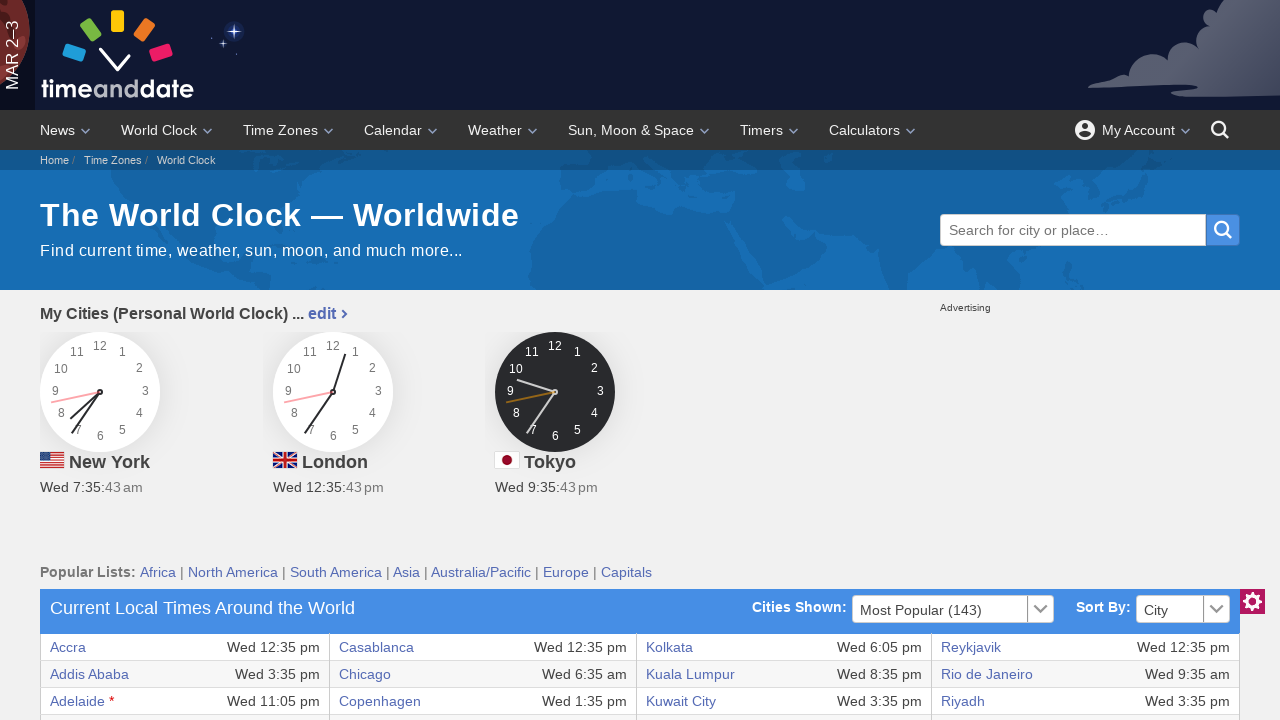

Checked if cell exists at row 26, column 8
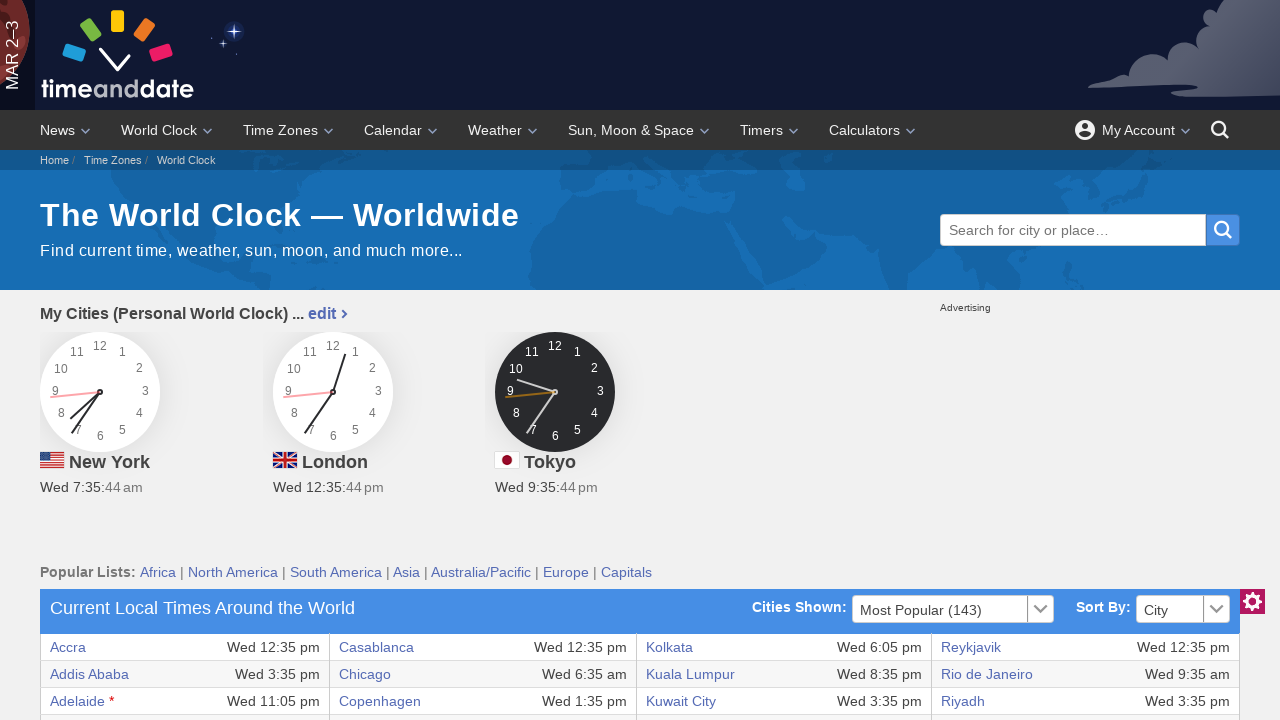

Retrieved text content from row 26, column 8: 'Wed 9:35 pm'
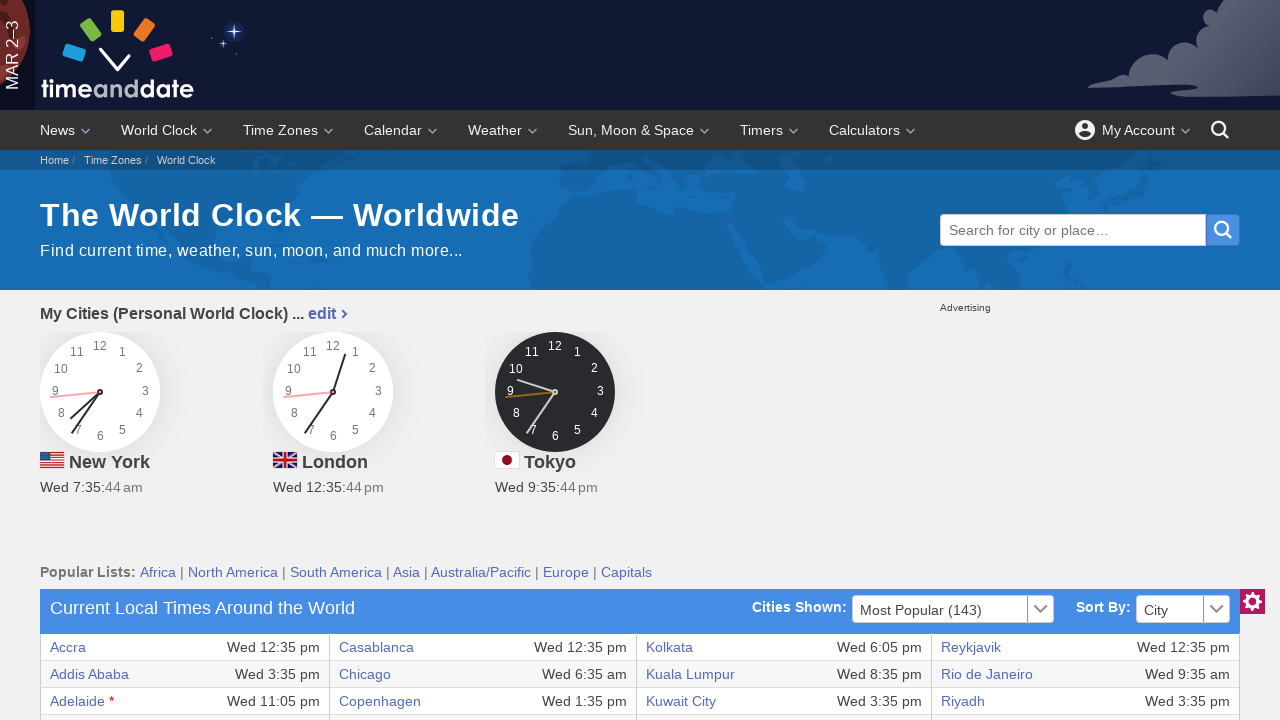

Checked if cell exists at row 27, column 1
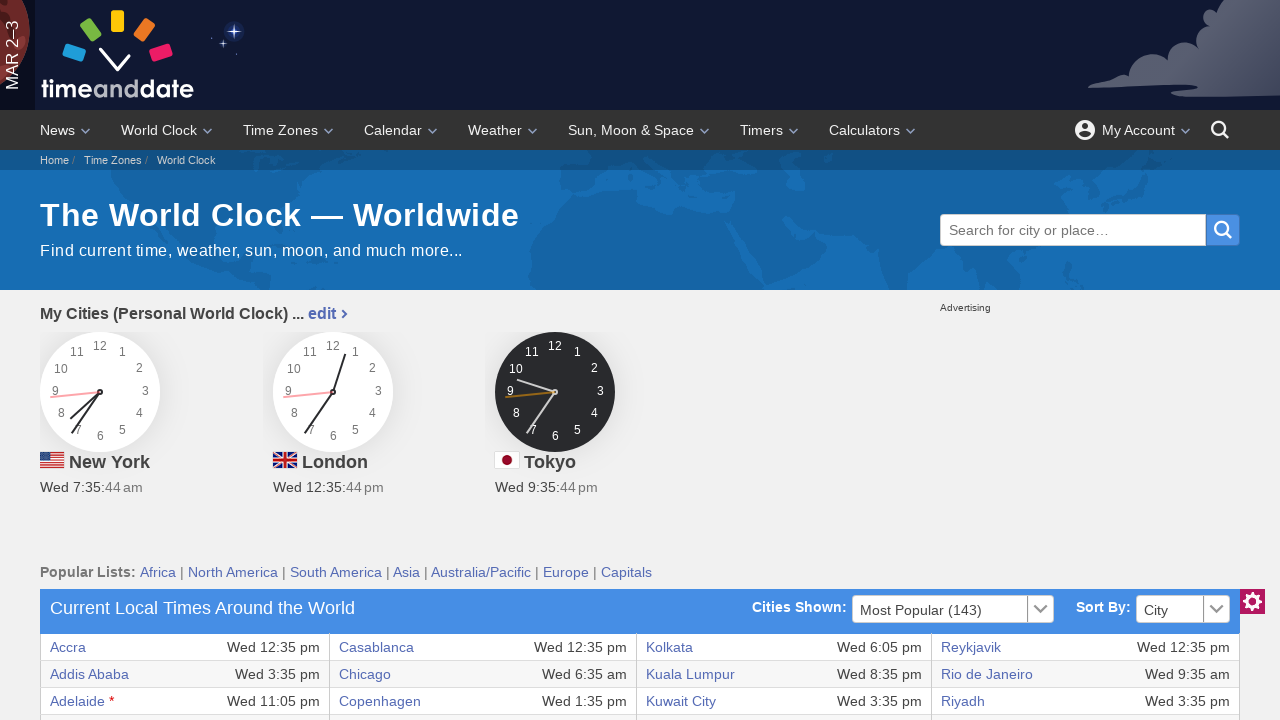

Retrieved text content from row 27, column 1: 'Brisbane'
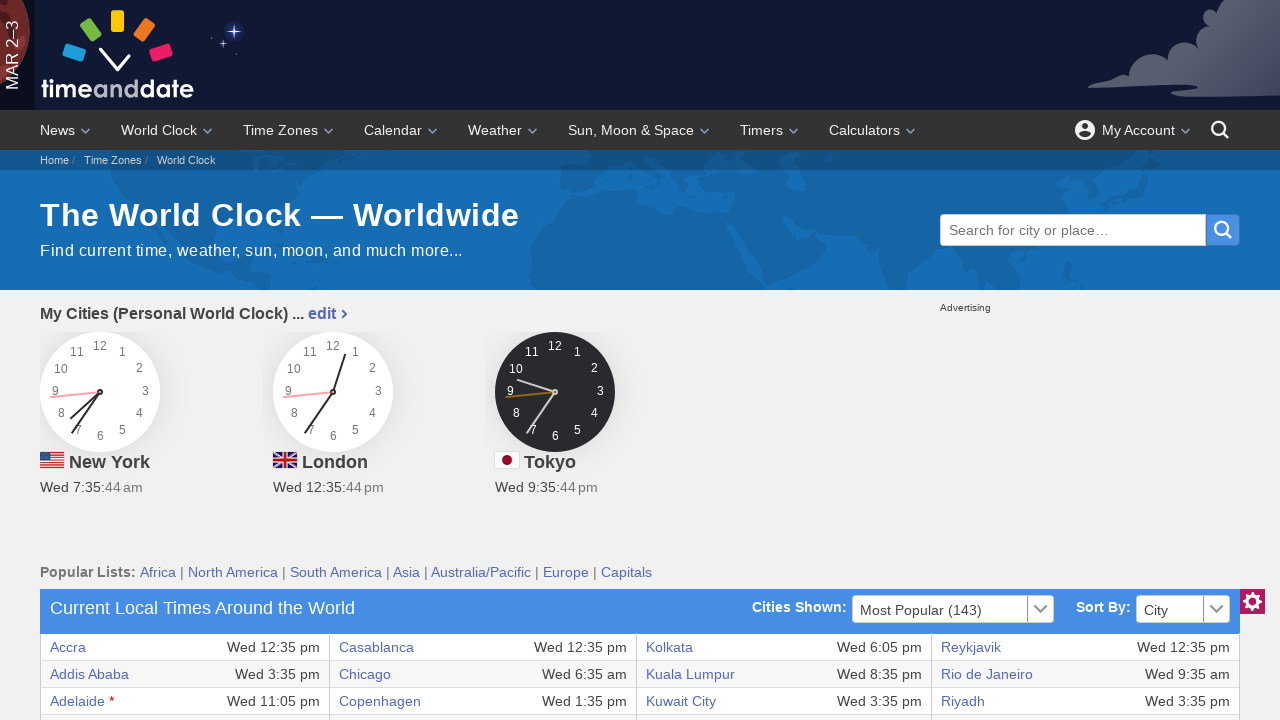

Checked if cell exists at row 27, column 2
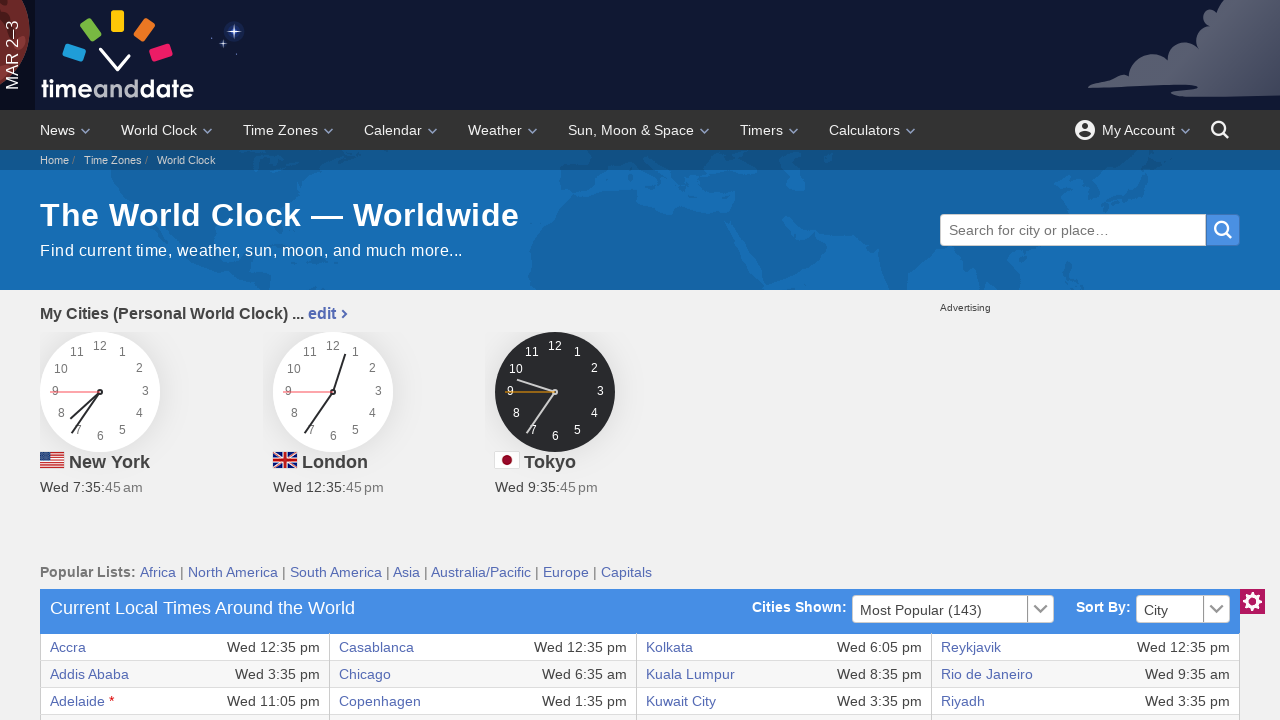

Retrieved text content from row 27, column 2: 'Wed 10:35 pm'
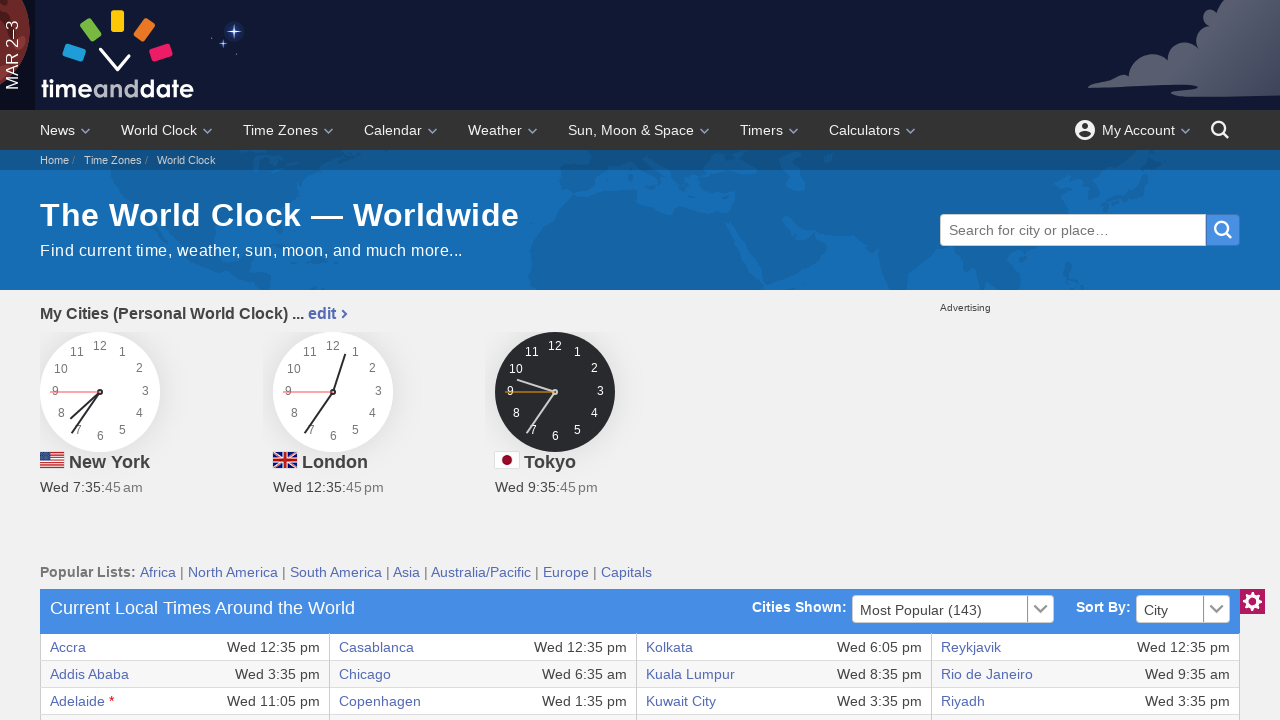

Checked if cell exists at row 27, column 3
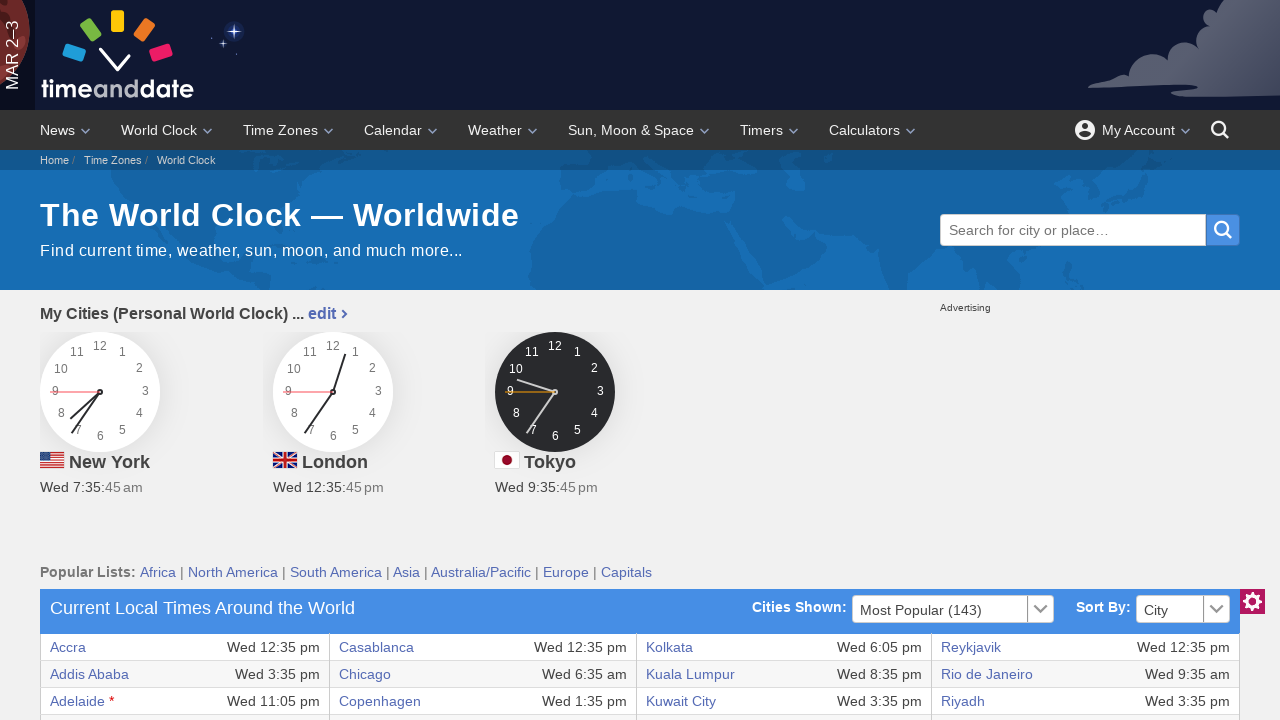

Retrieved text content from row 27, column 3: 'Jakarta'
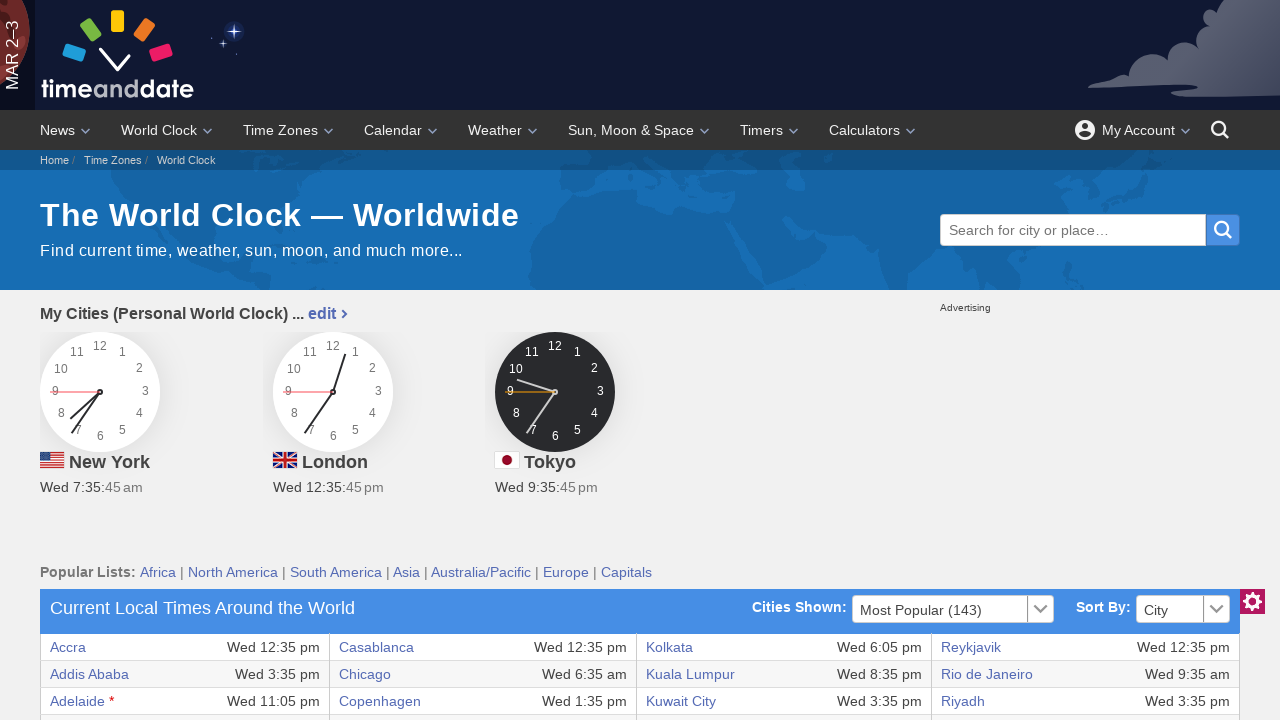

Checked if cell exists at row 27, column 4
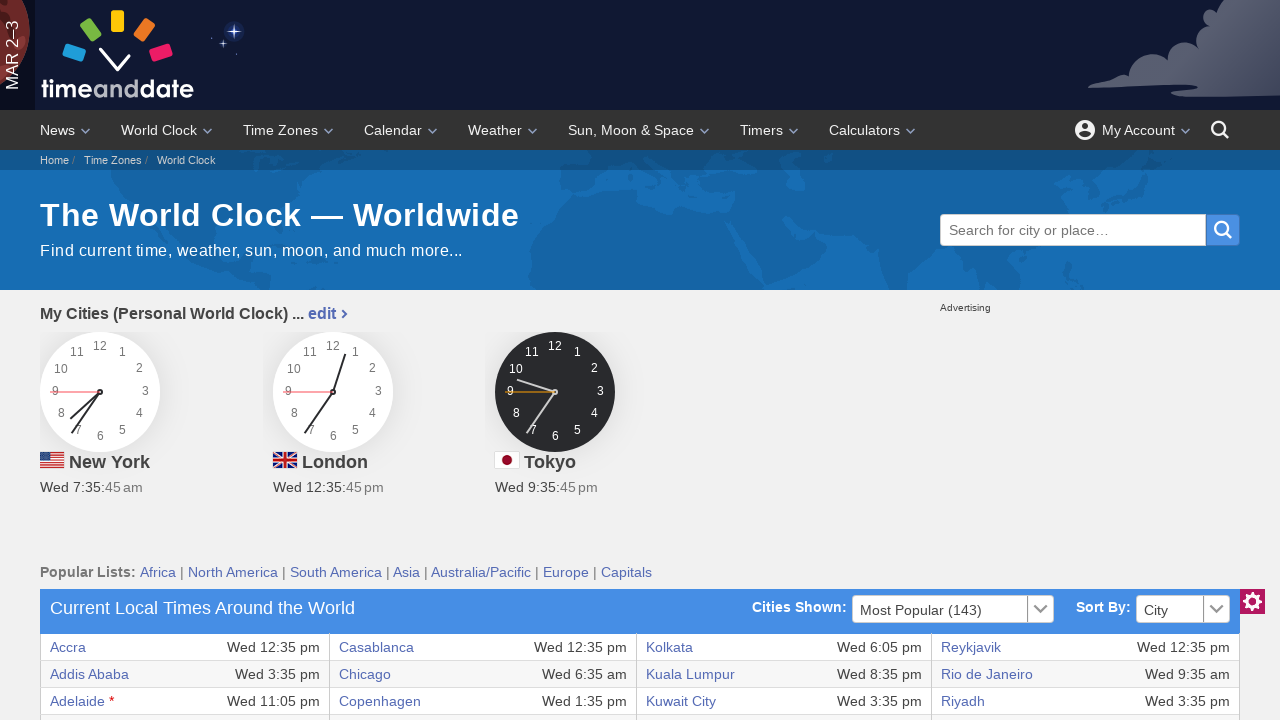

Retrieved text content from row 27, column 4: 'Wed 7:35 pm'
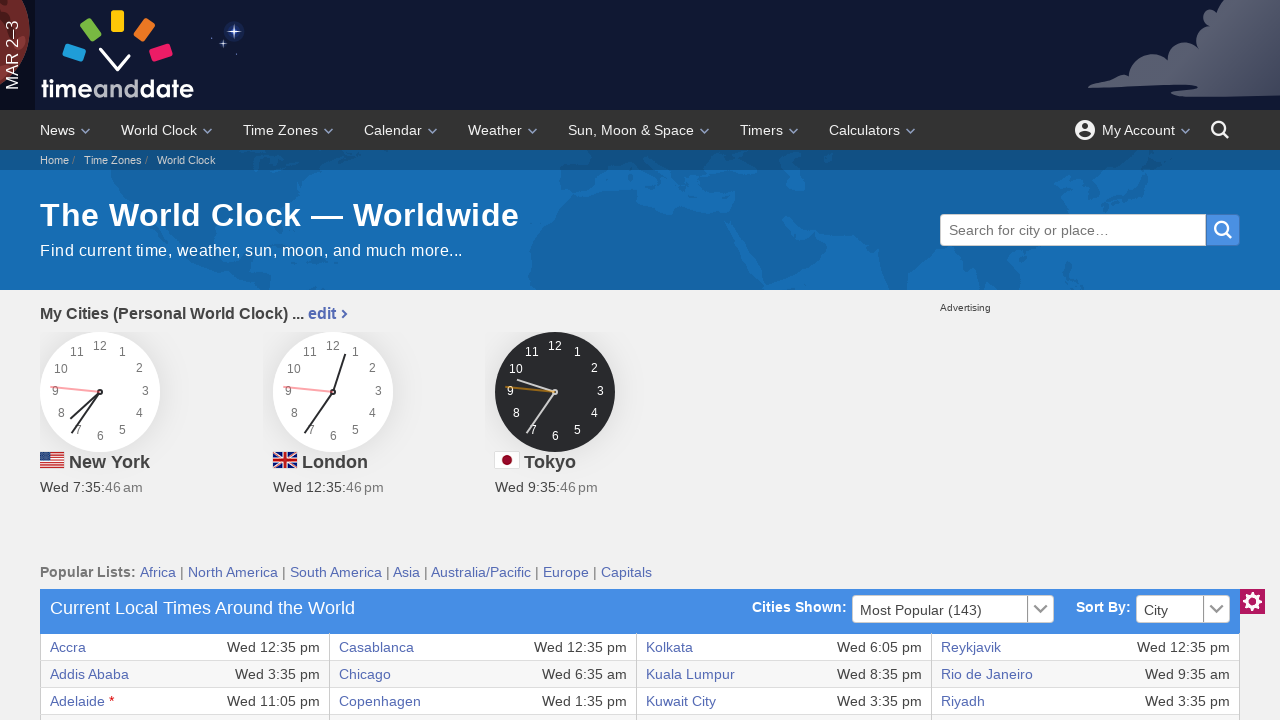

Checked if cell exists at row 27, column 5
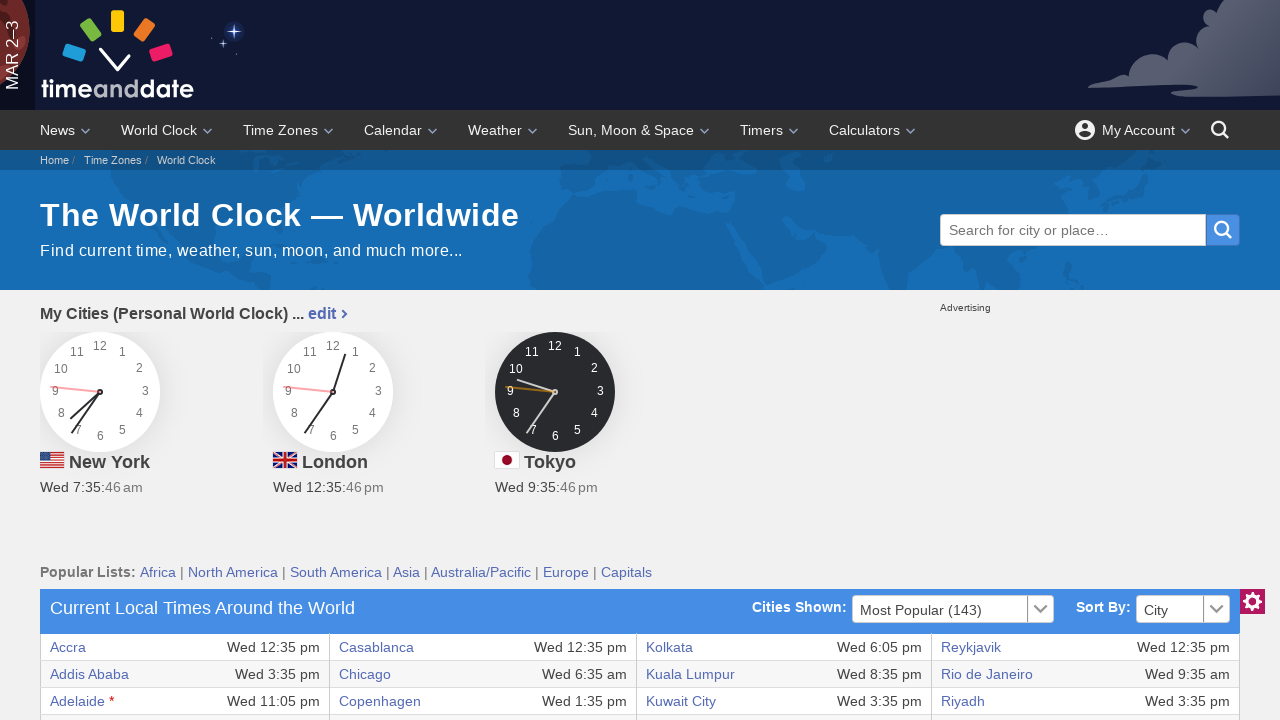

Retrieved text content from row 27, column 5: 'New Delhi'
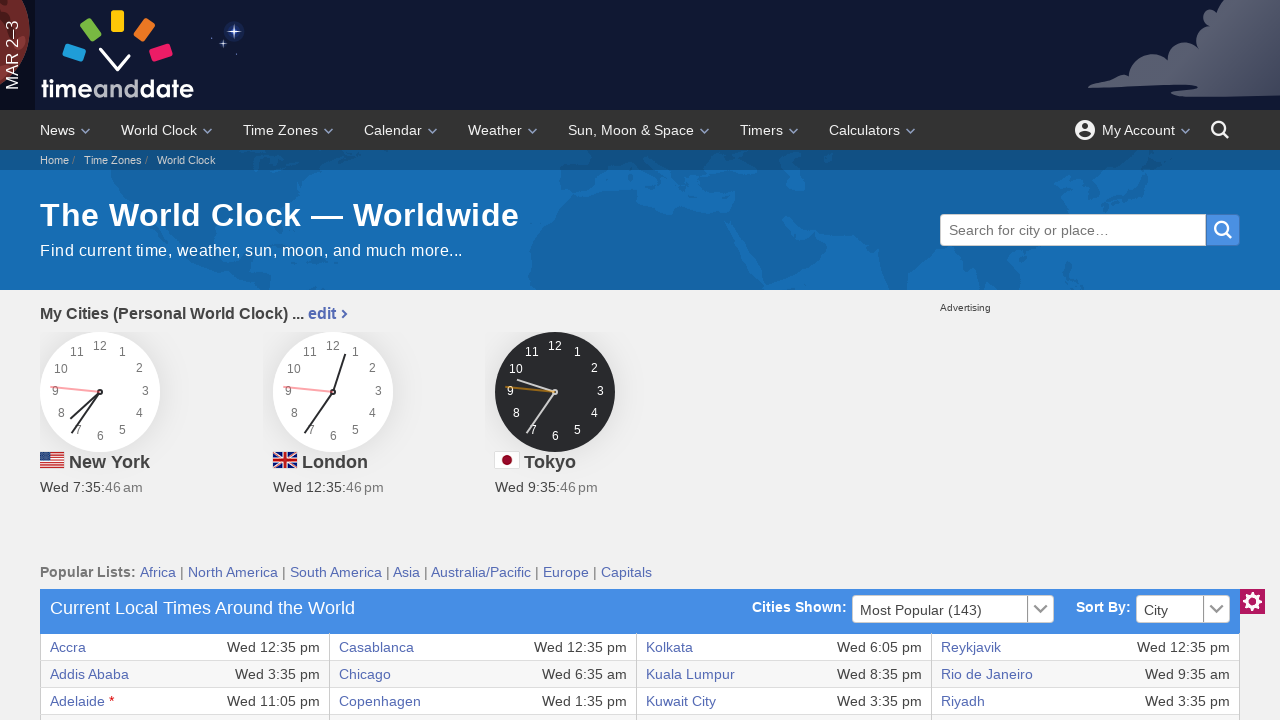

Checked if cell exists at row 27, column 6
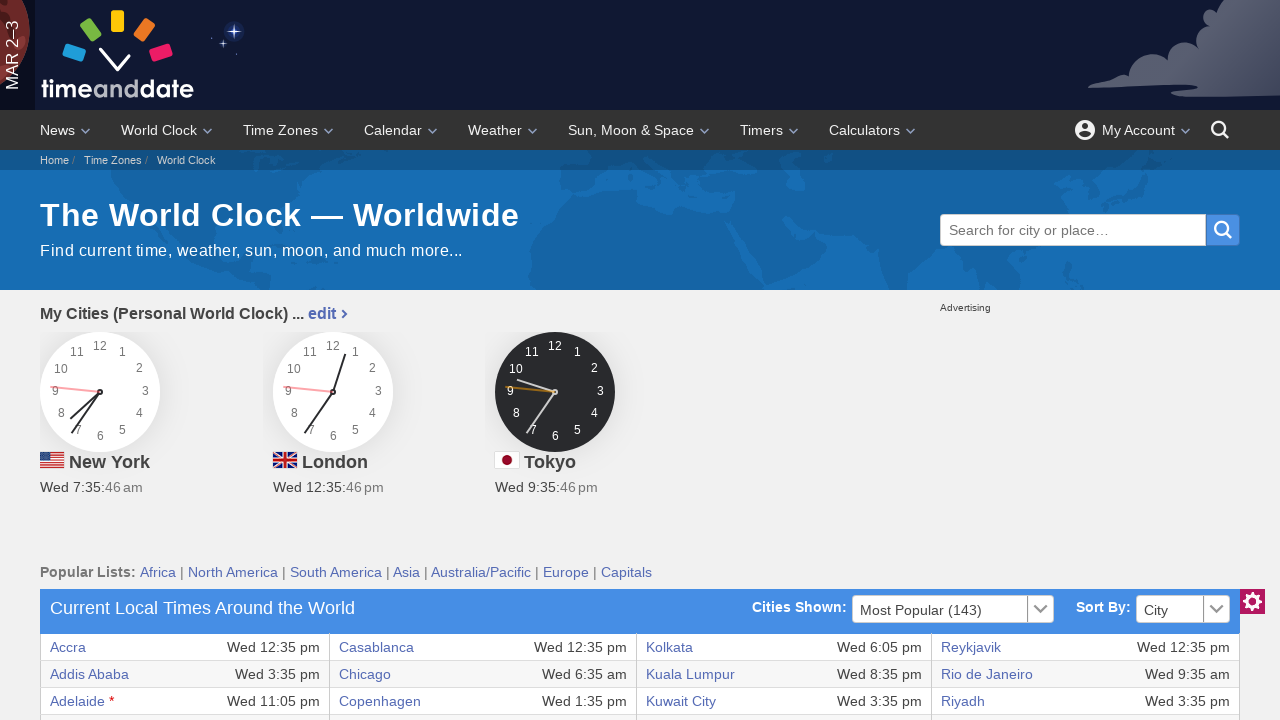

Retrieved text content from row 27, column 6: 'Wed 6:05 pm'
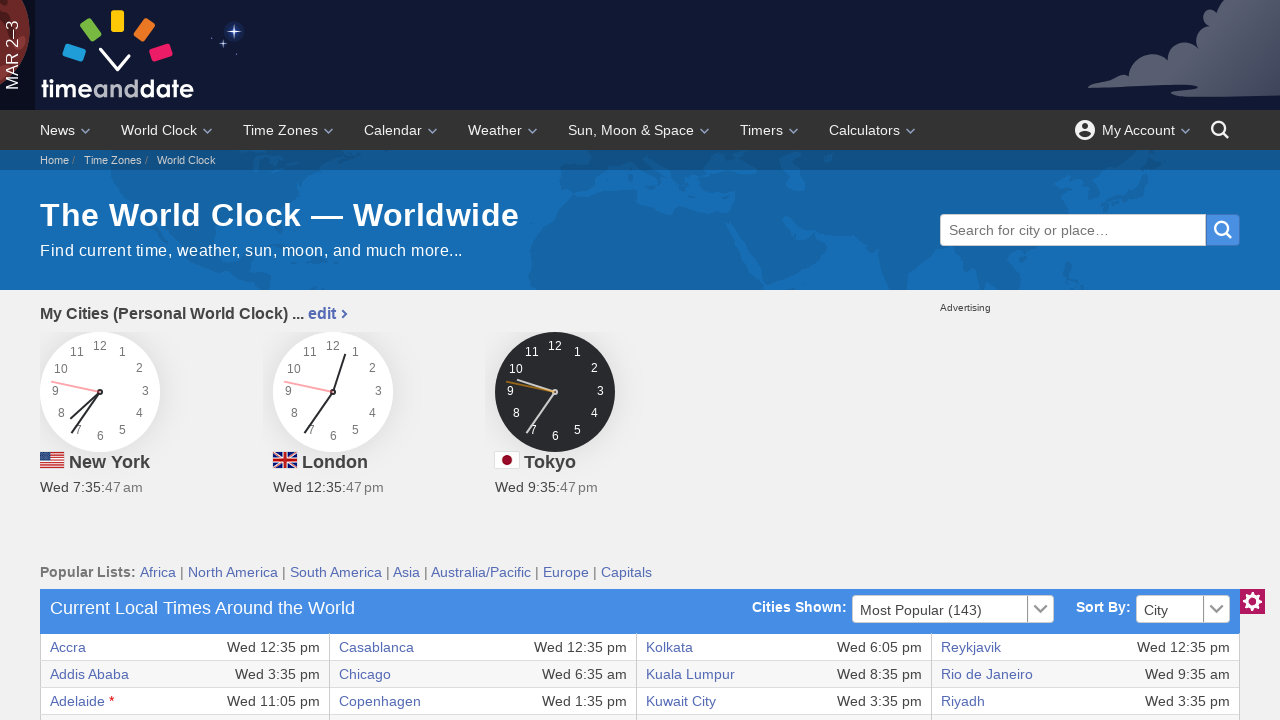

Checked if cell exists at row 27, column 7
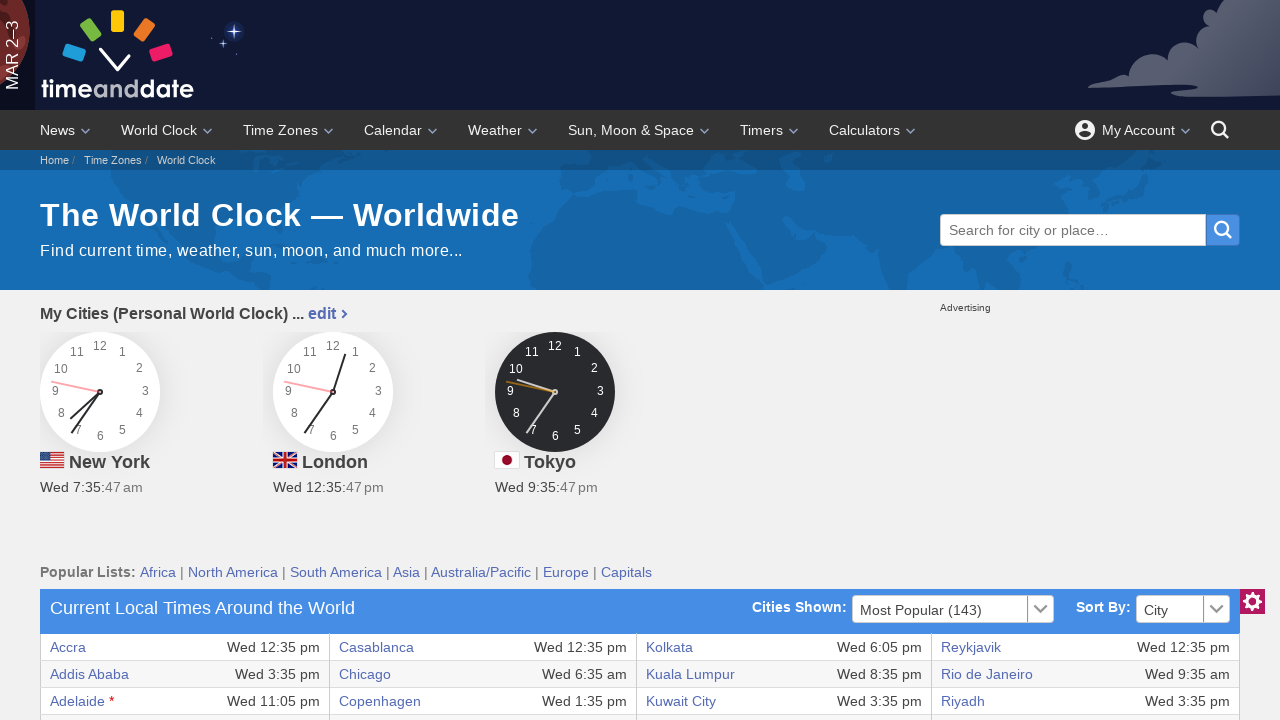

Retrieved text content from row 27, column 7: 'Toronto'
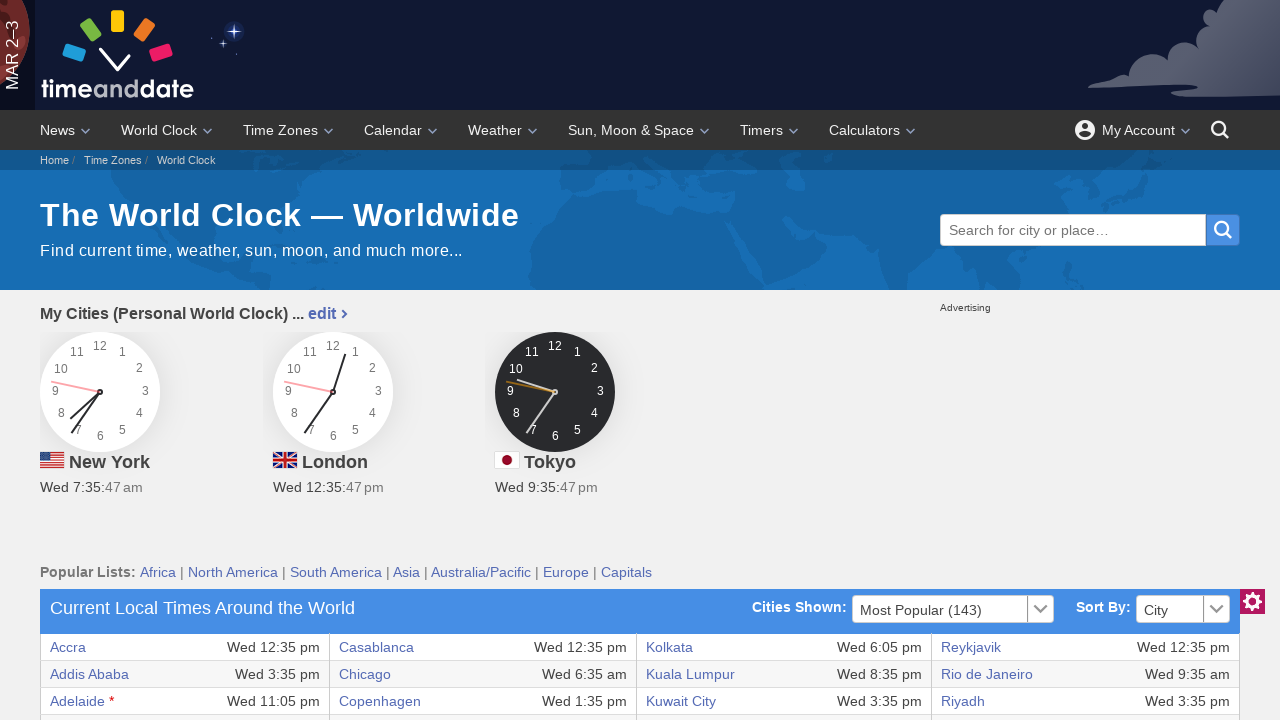

Checked if cell exists at row 27, column 8
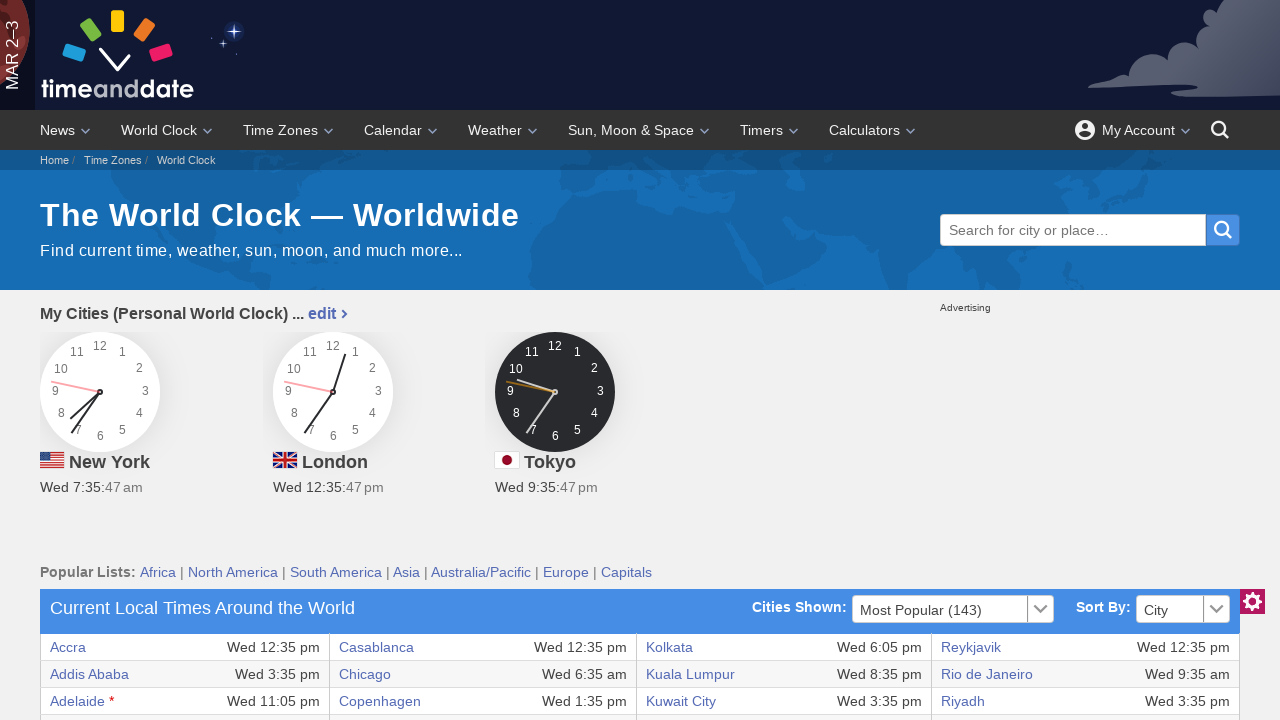

Retrieved text content from row 27, column 8: 'Wed 7:35 am'
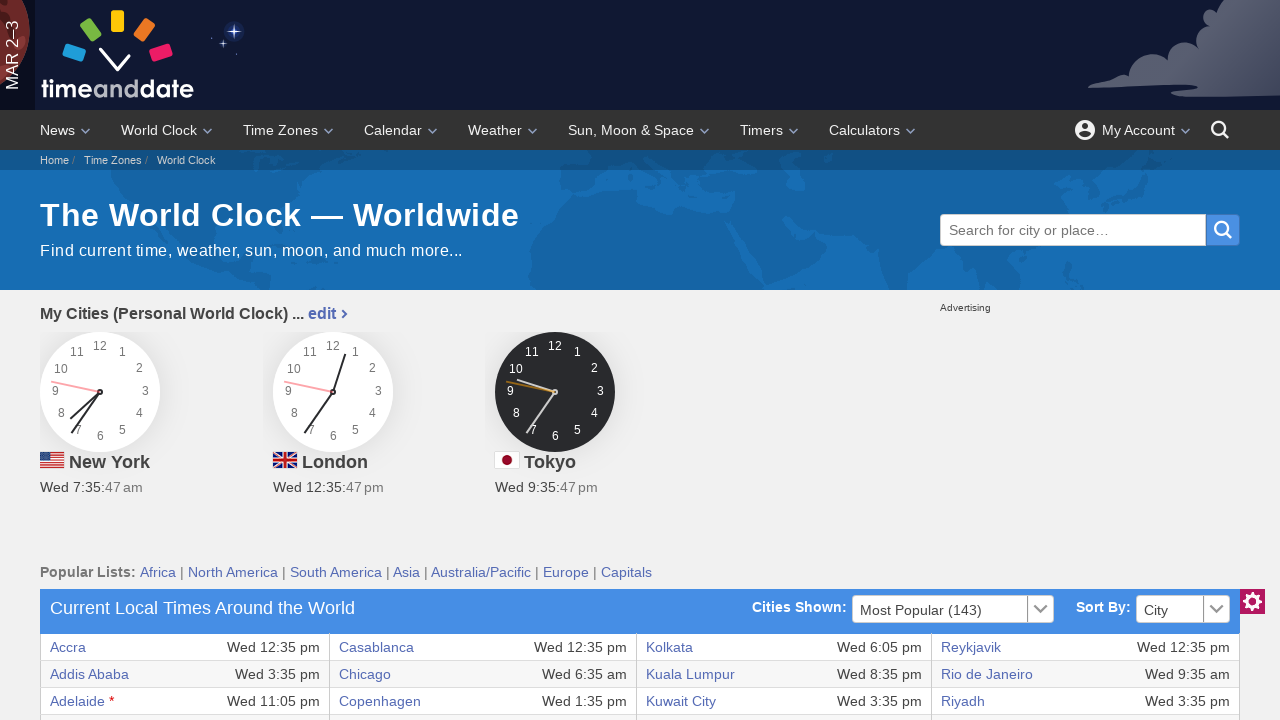

Checked if cell exists at row 28, column 1
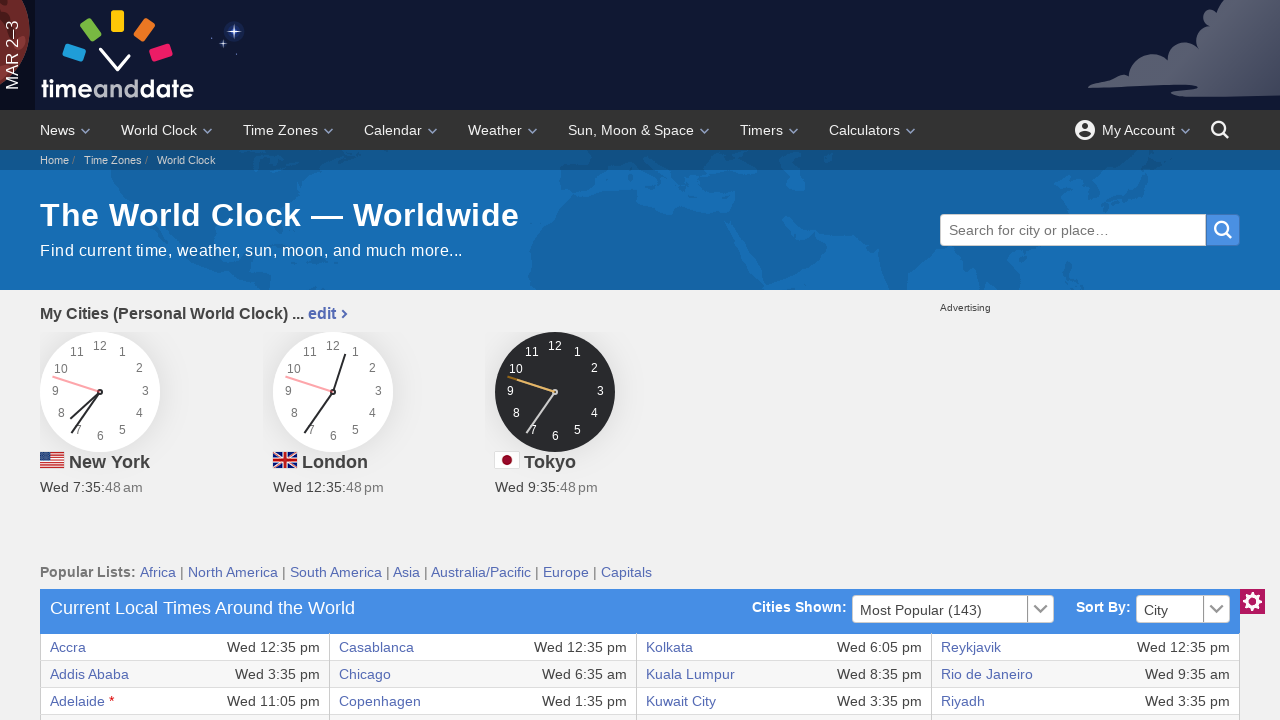

Retrieved text content from row 28, column 1: 'Brussels'
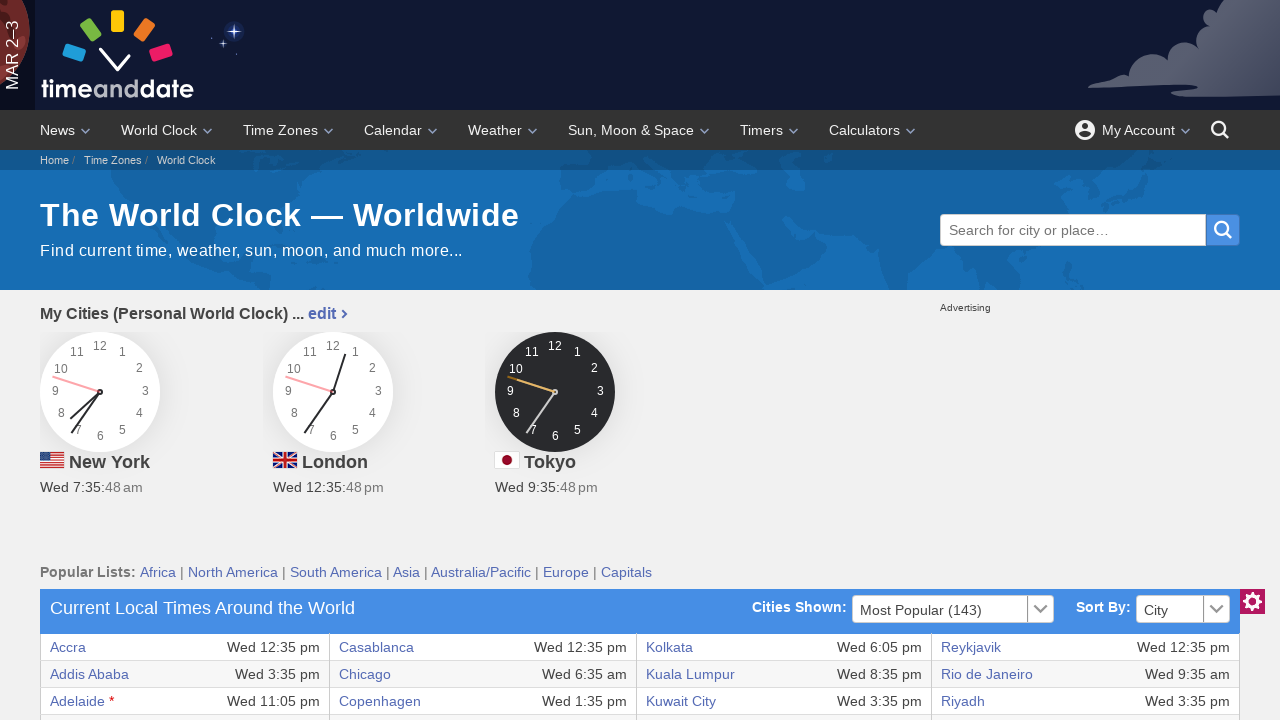

Checked if cell exists at row 28, column 2
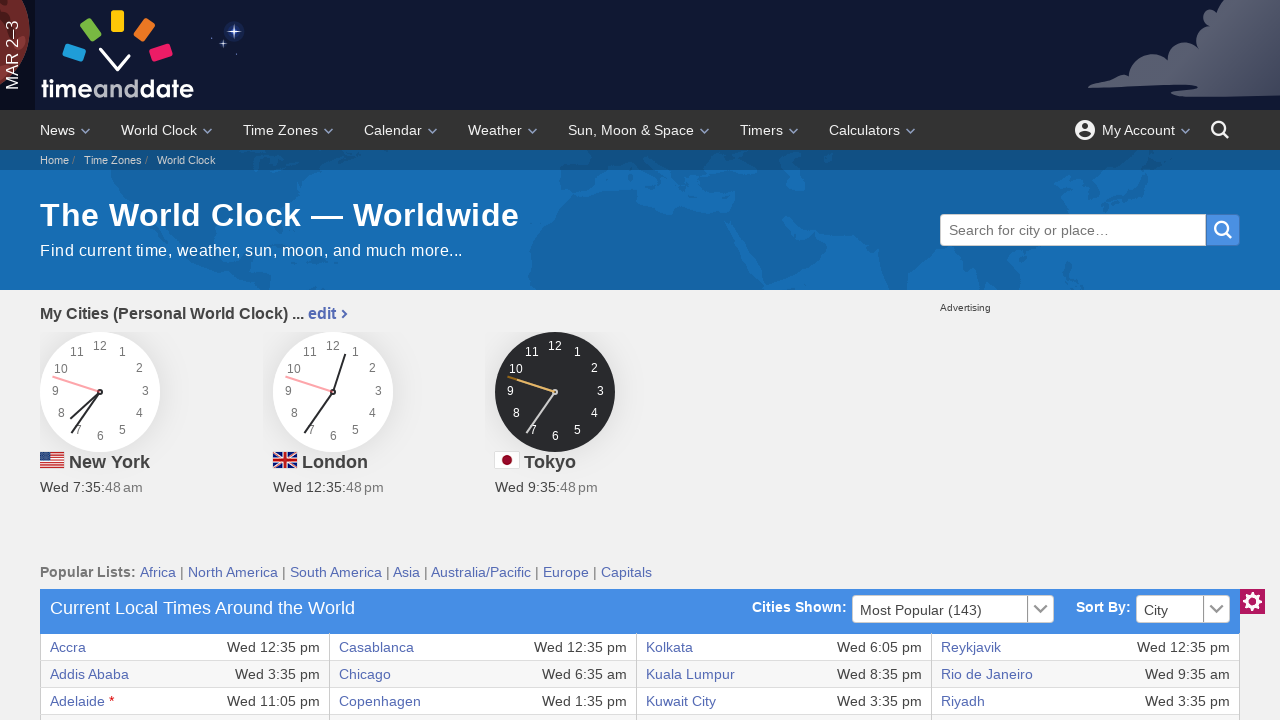

Retrieved text content from row 28, column 2: 'Wed 1:35 pm'
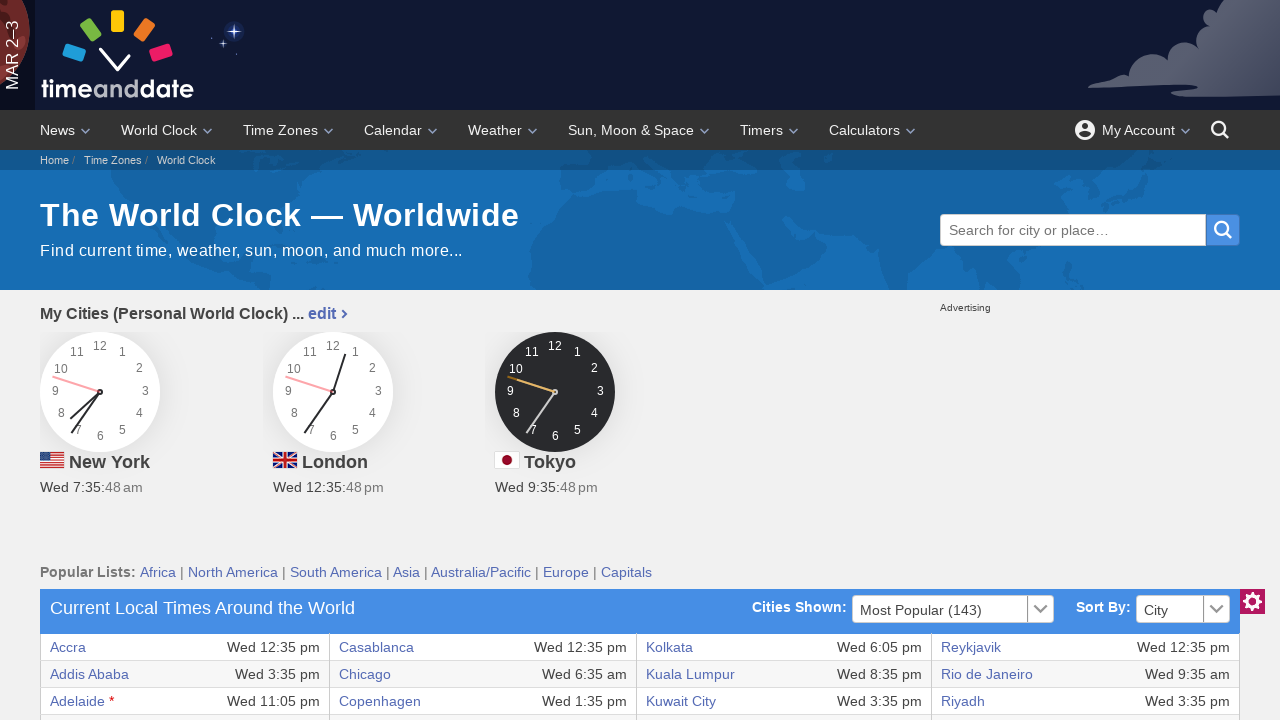

Checked if cell exists at row 28, column 3
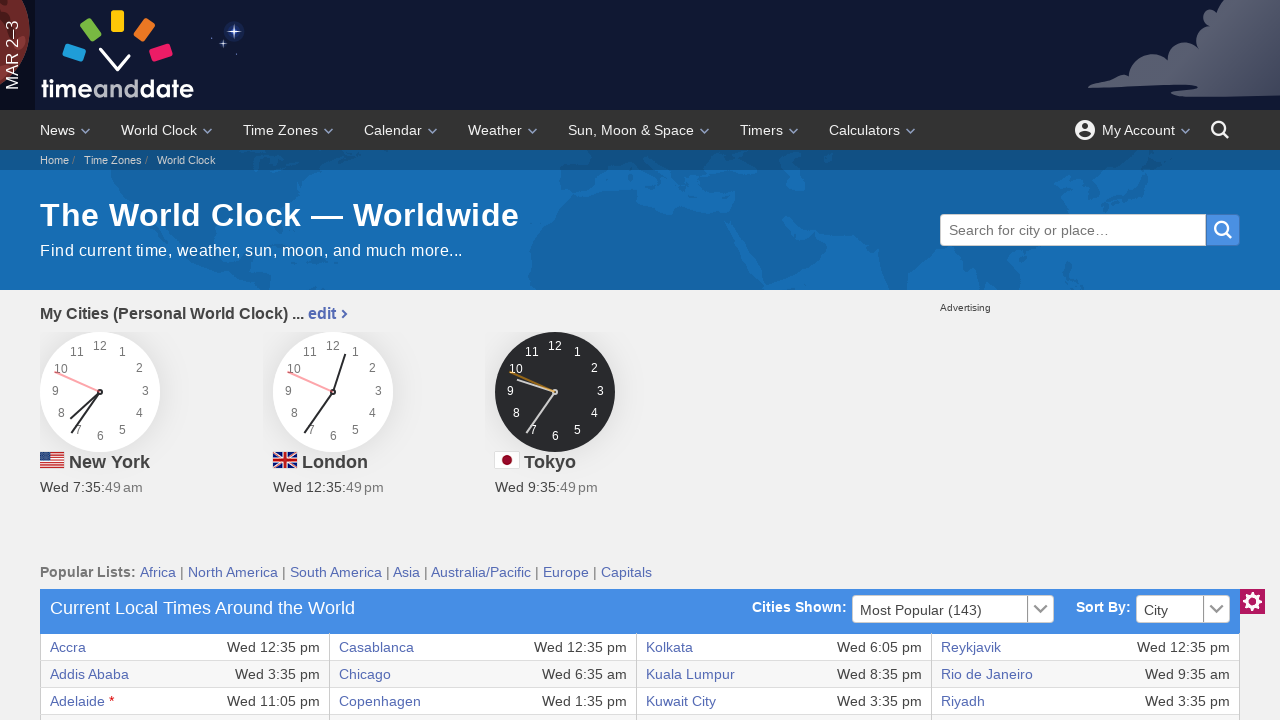

Retrieved text content from row 28, column 3: 'Jerusalem'
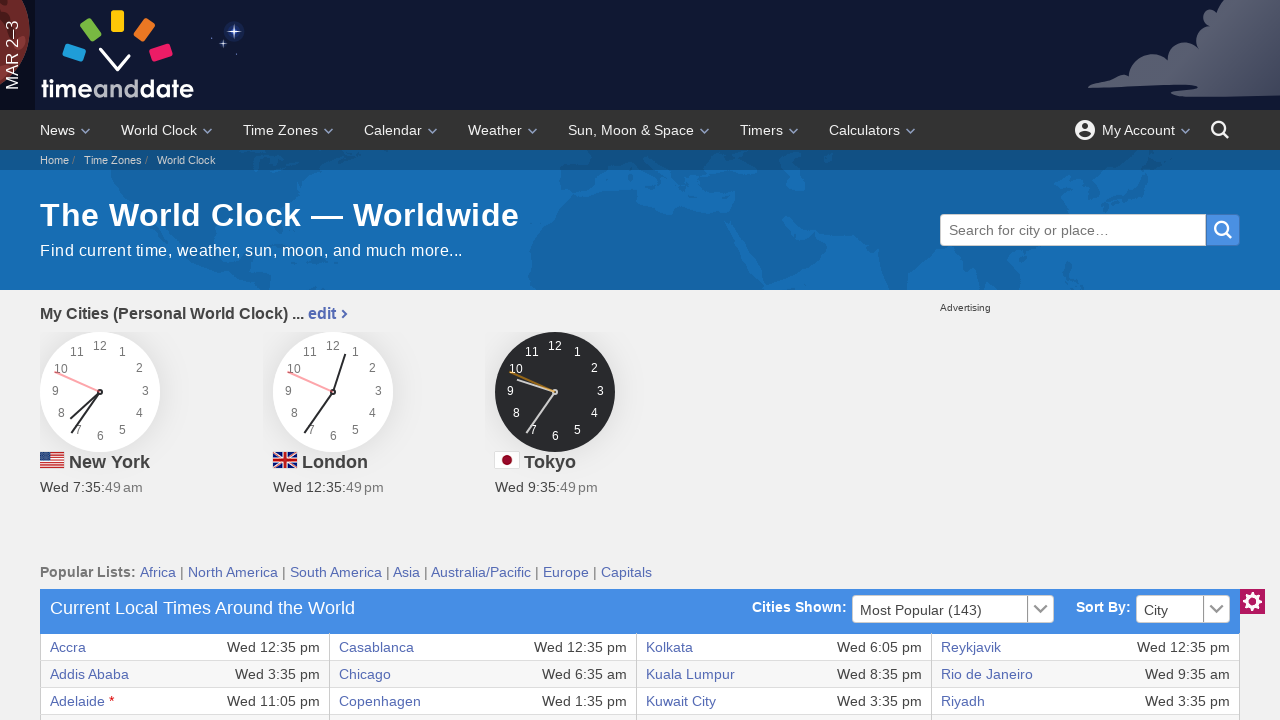

Checked if cell exists at row 28, column 4
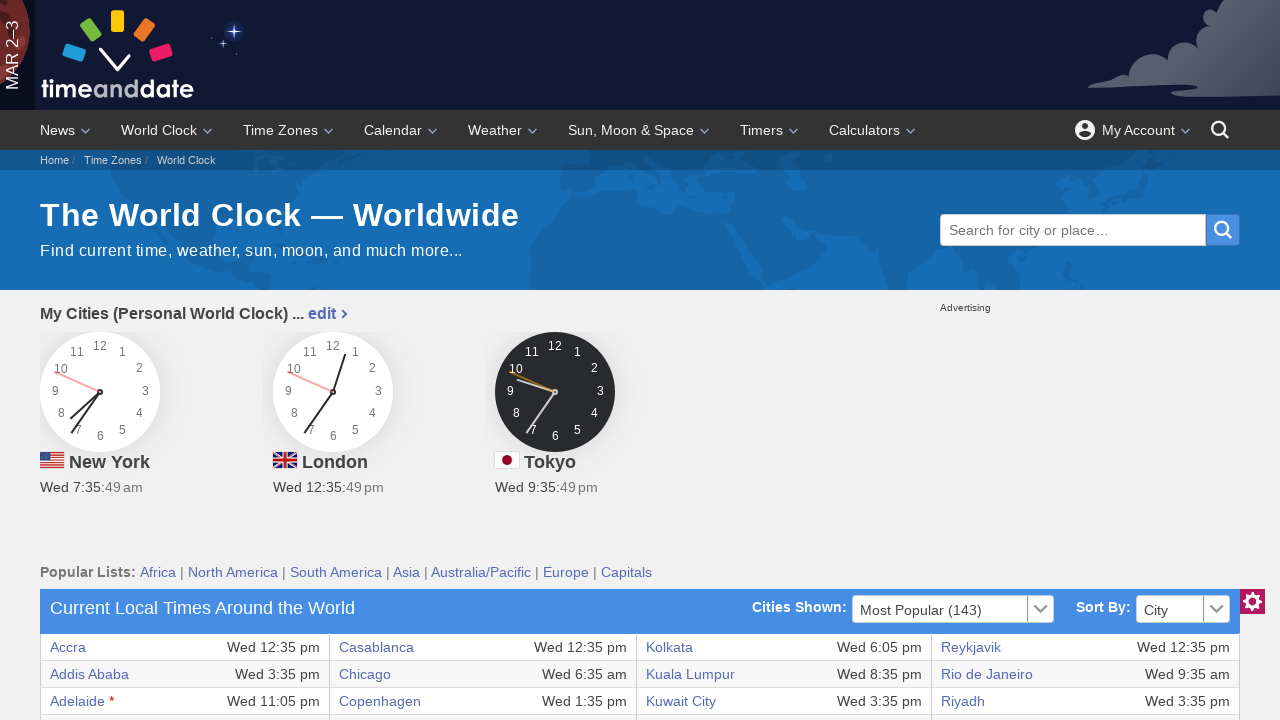

Retrieved text content from row 28, column 4: 'Wed 2:35 pm'
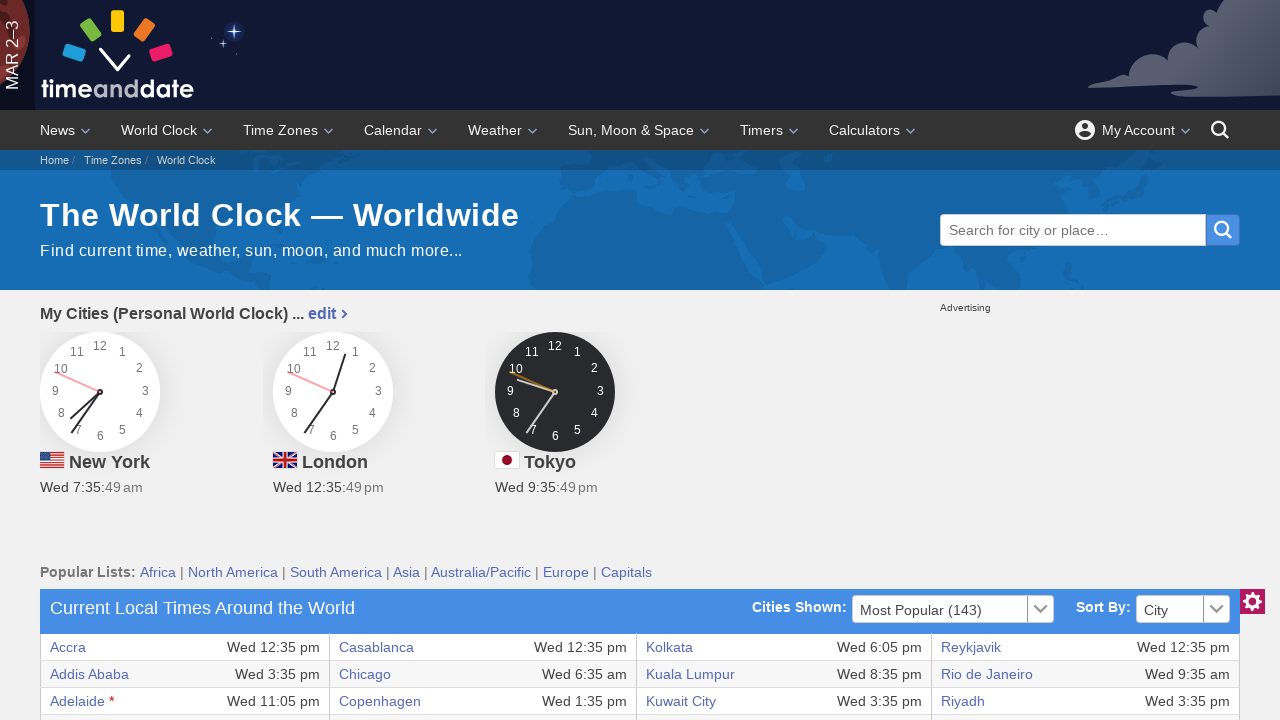

Checked if cell exists at row 28, column 5
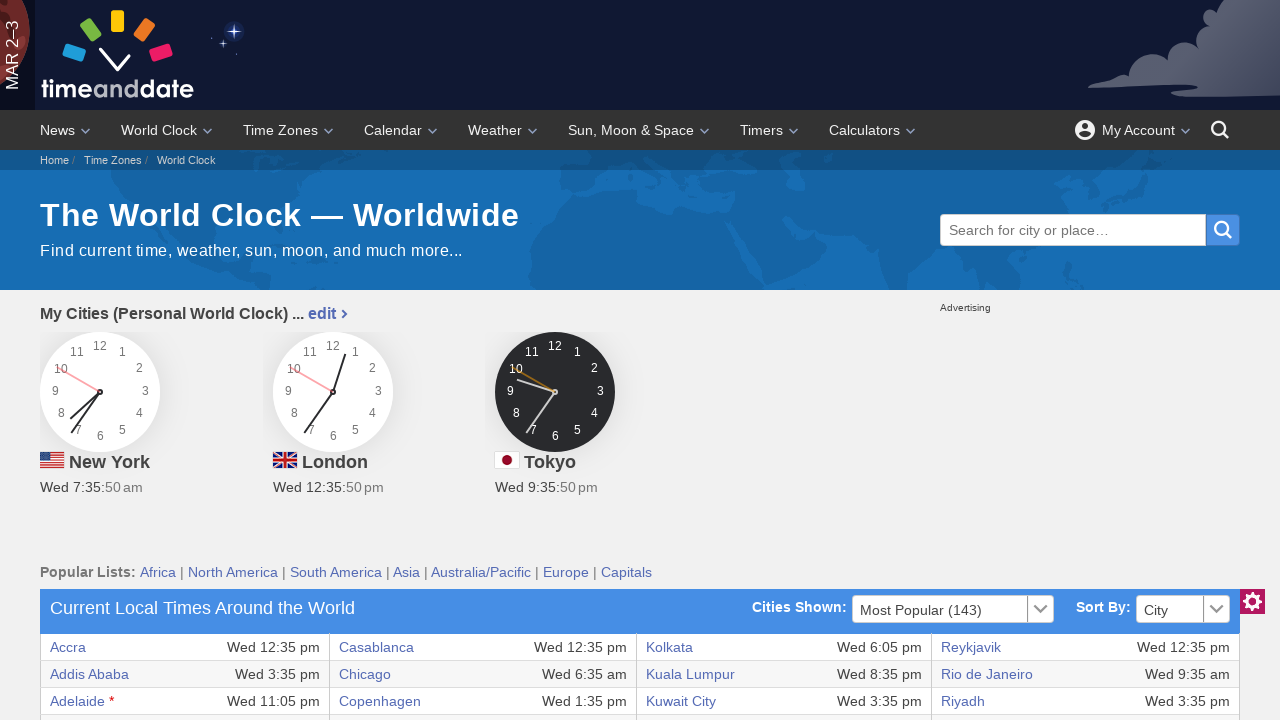

Retrieved text content from row 28, column 5: 'New Orleans'
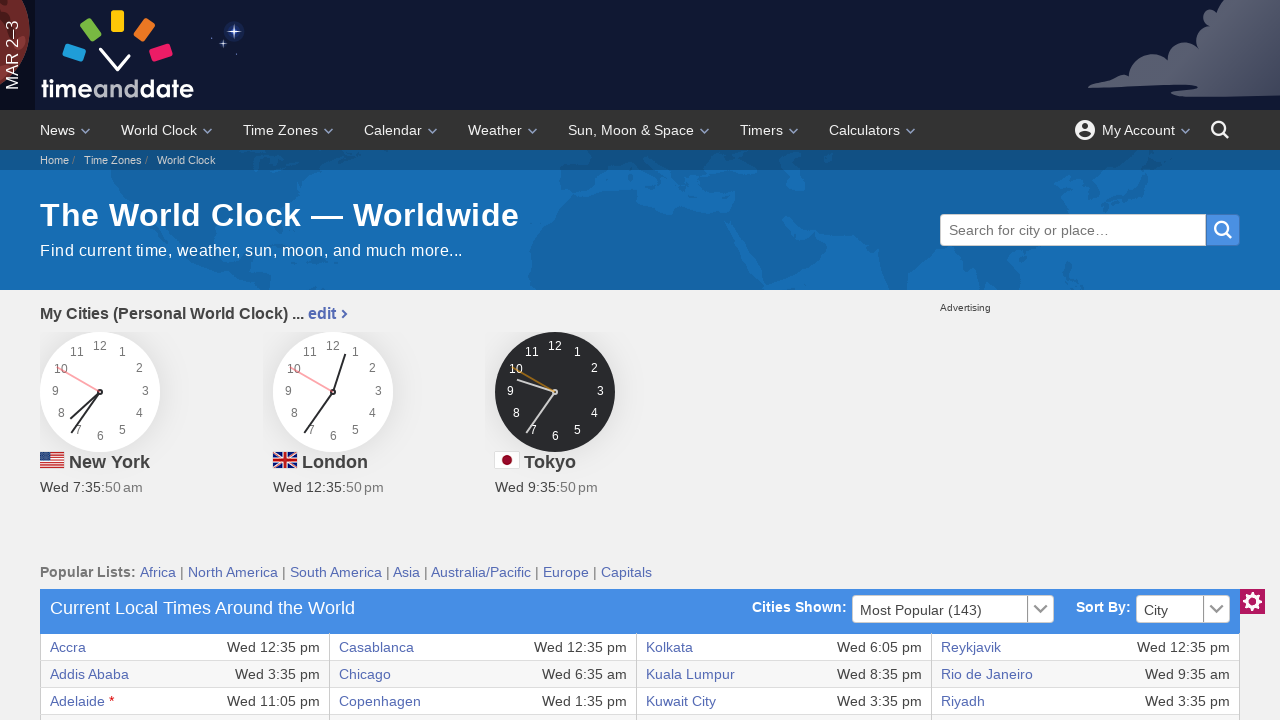

Checked if cell exists at row 28, column 6
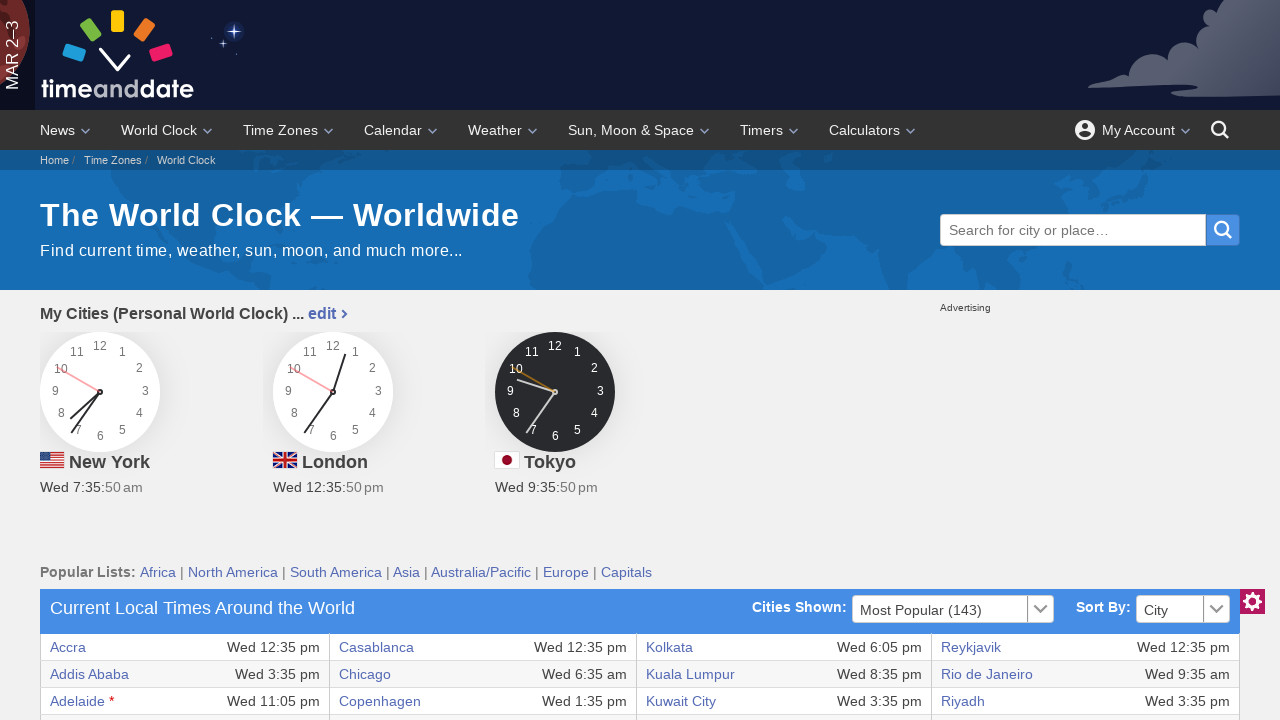

Retrieved text content from row 28, column 6: 'Wed 6:35 am'
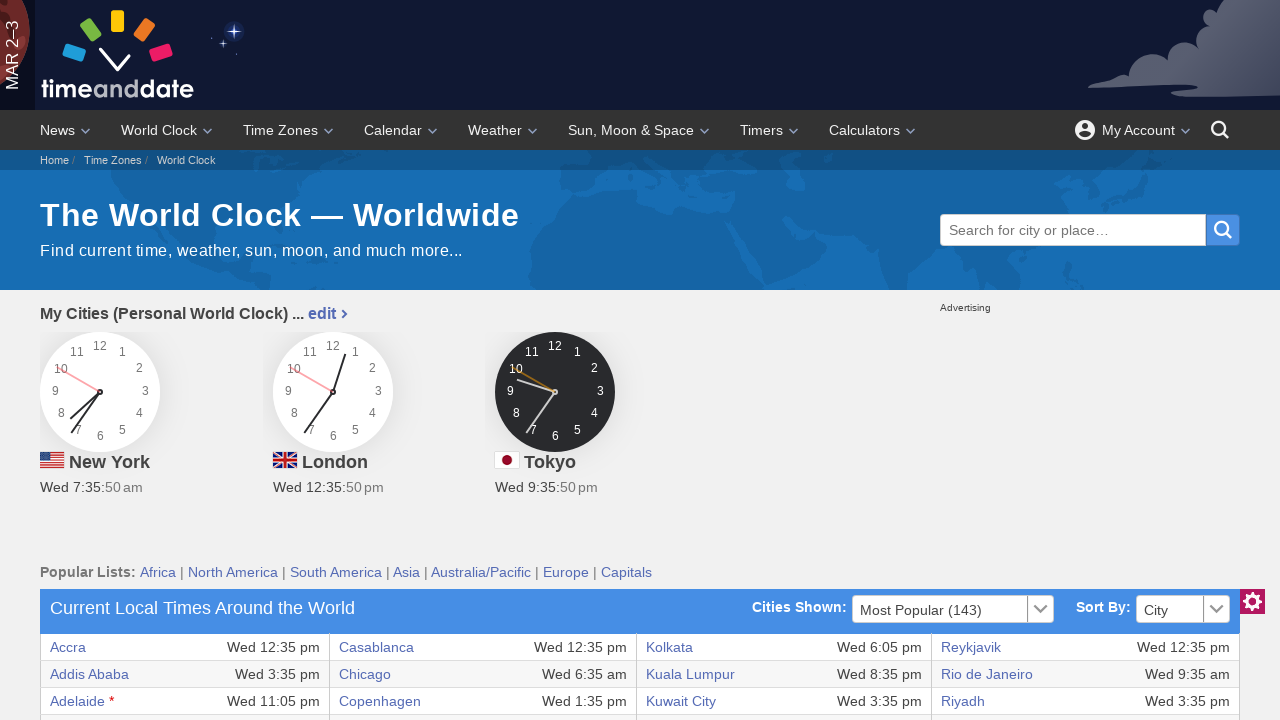

Checked if cell exists at row 28, column 7
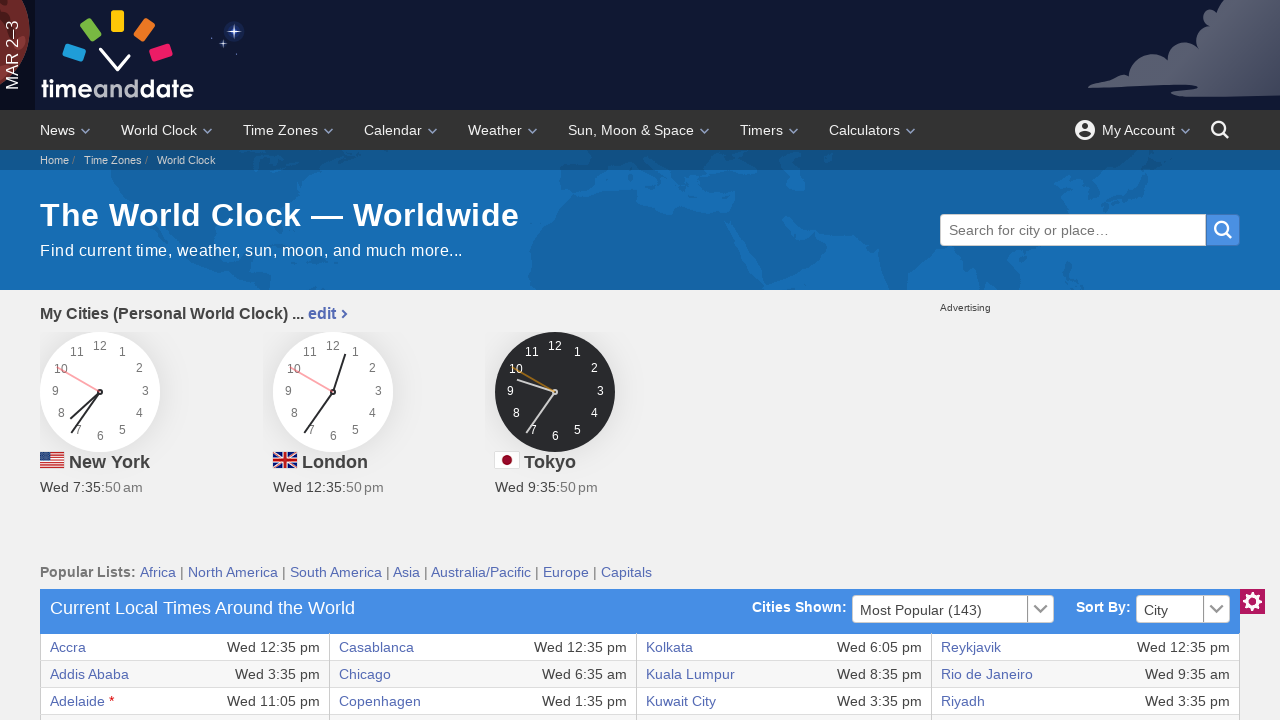

Retrieved text content from row 28, column 7: 'Vancouver'
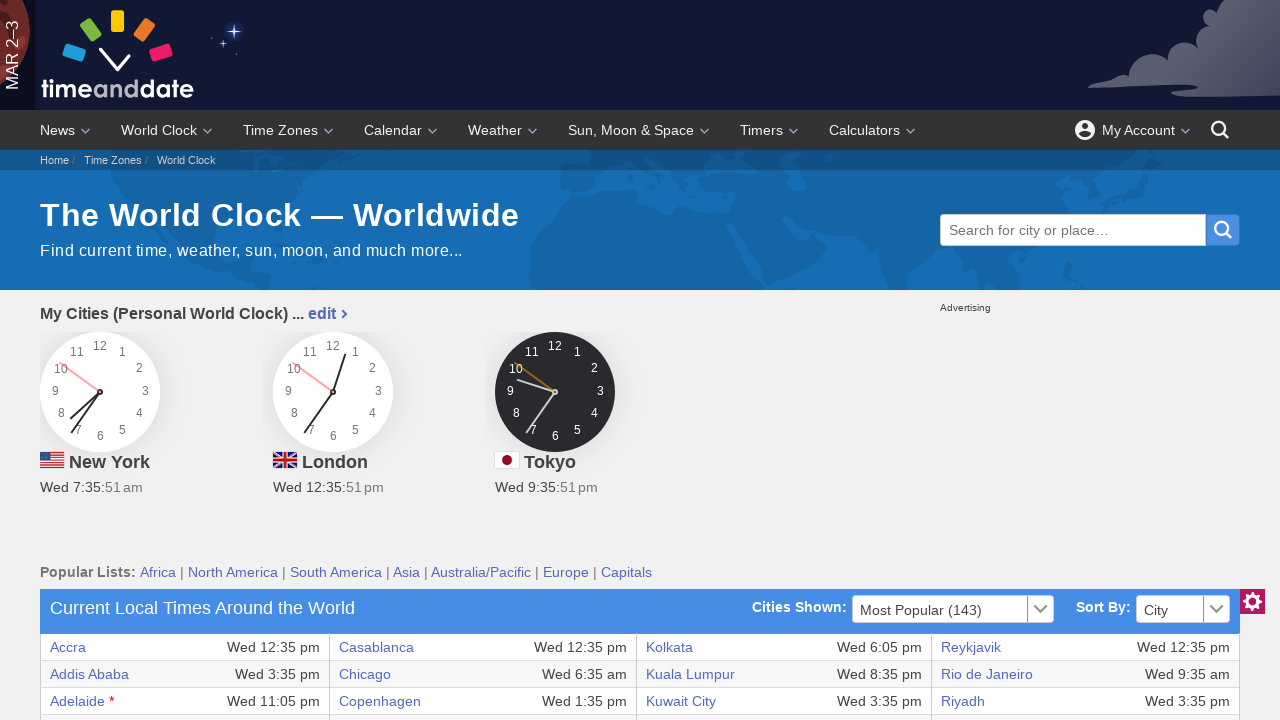

Checked if cell exists at row 28, column 8
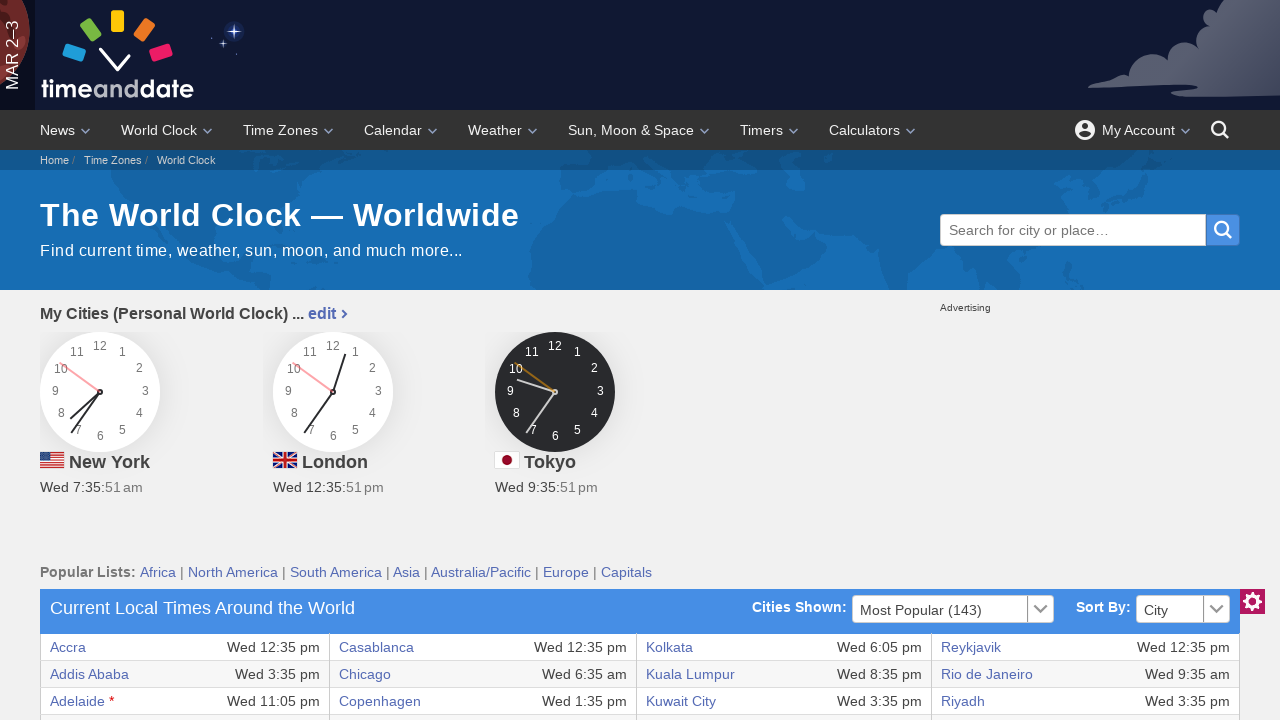

Retrieved text content from row 28, column 8: 'Wed 4:35 am'
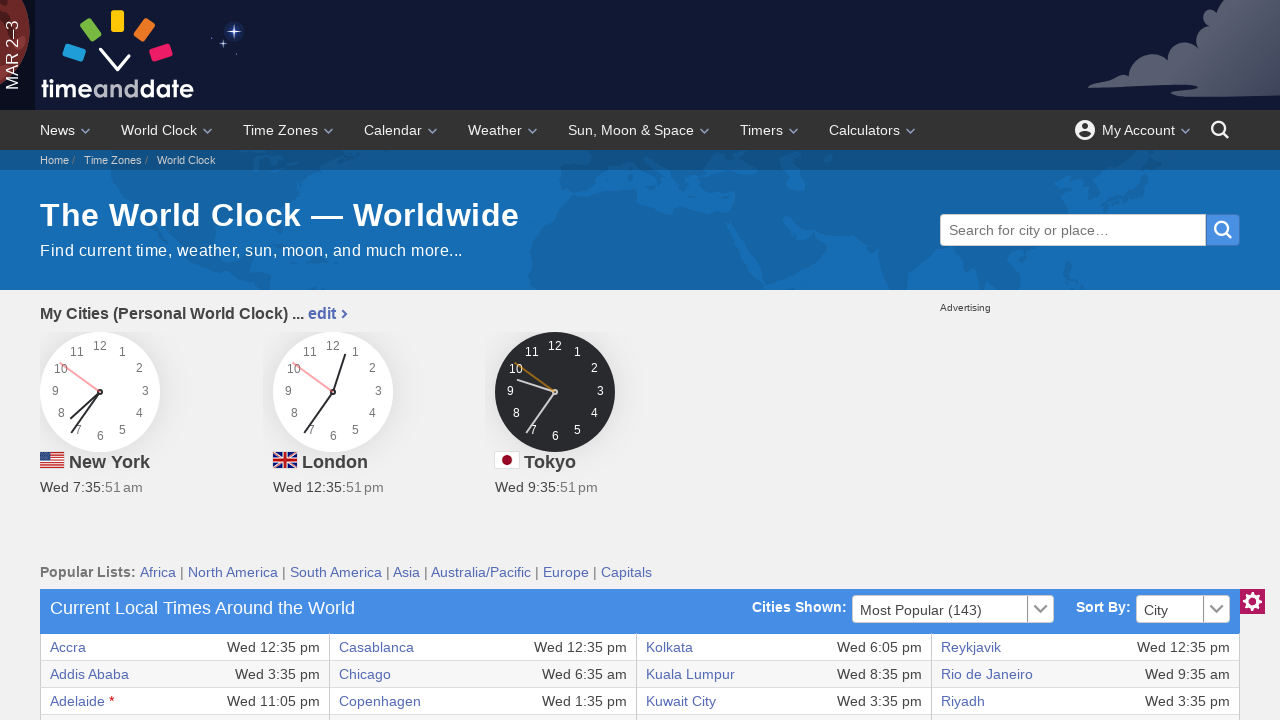

Checked if cell exists at row 29, column 1
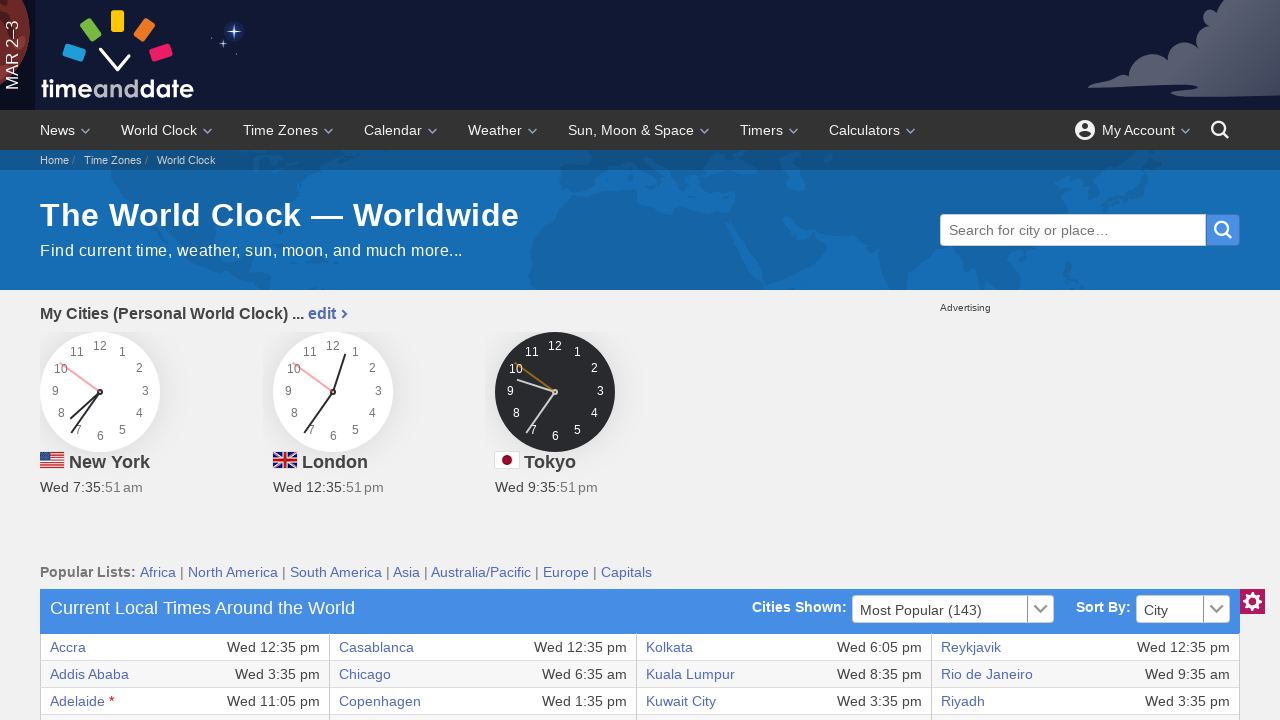

Retrieved text content from row 29, column 1: 'Bucharest'
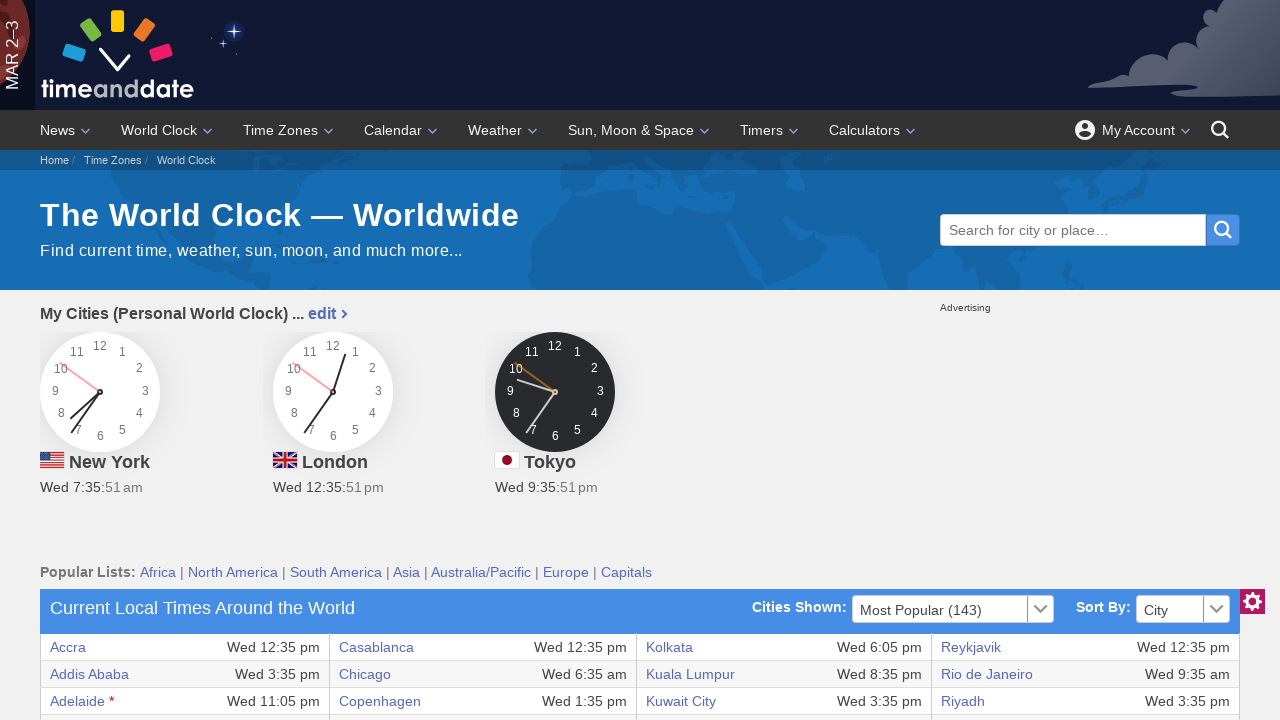

Checked if cell exists at row 29, column 2
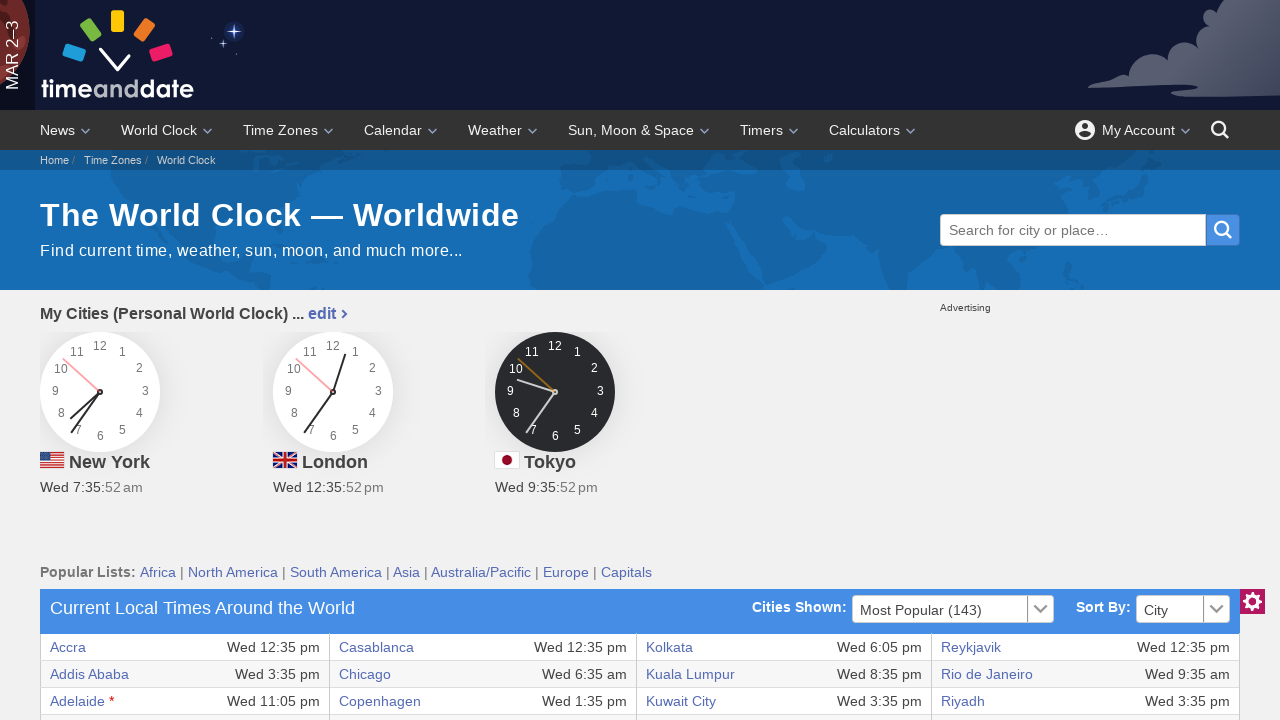

Retrieved text content from row 29, column 2: 'Wed 2:35 pm'
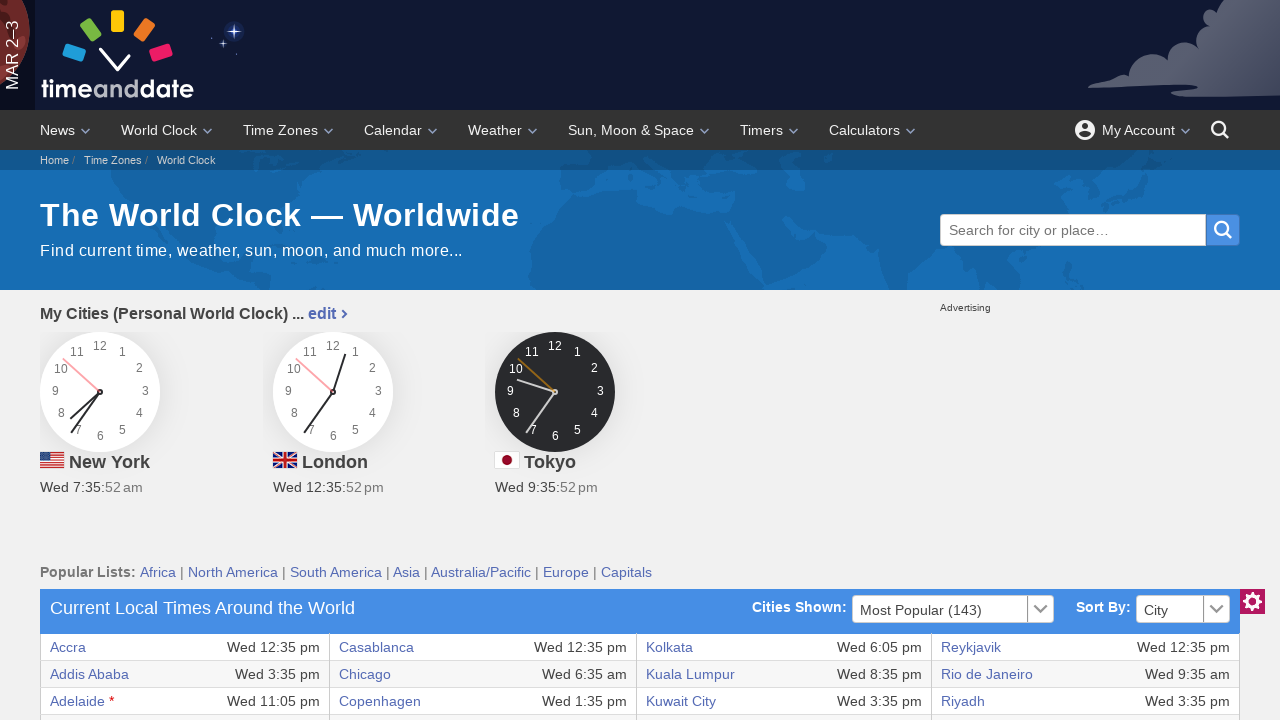

Checked if cell exists at row 29, column 3
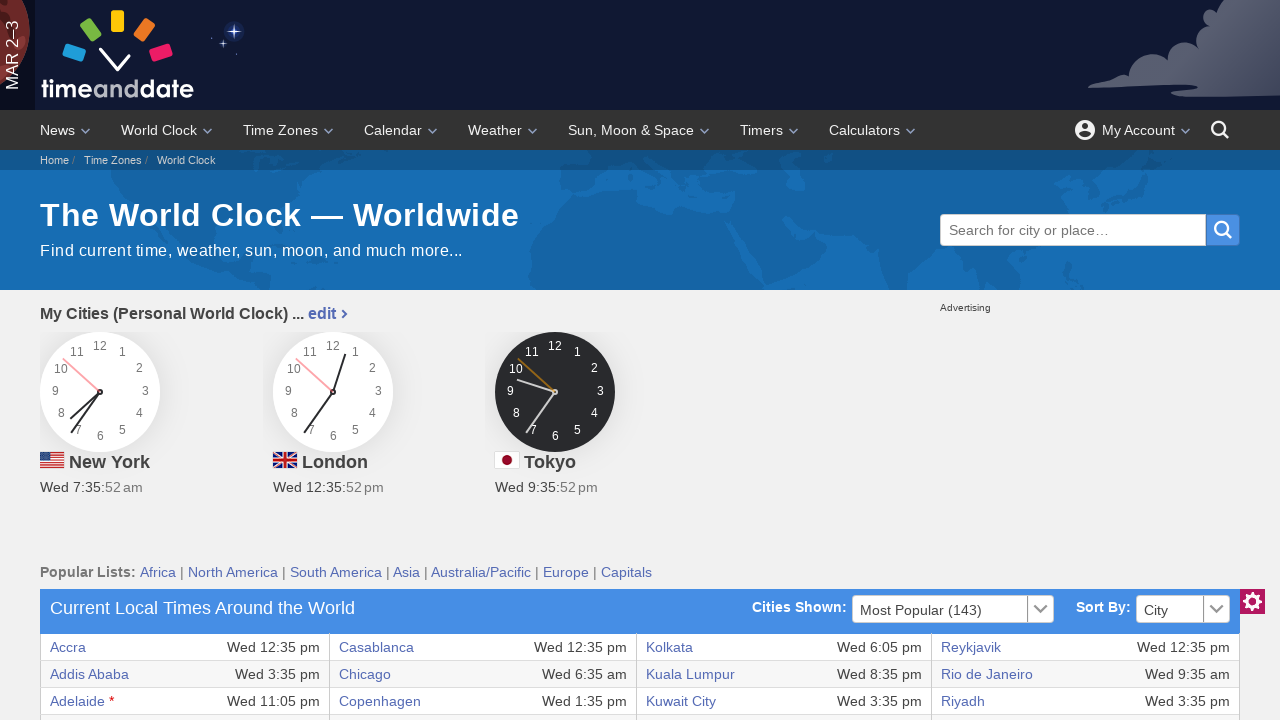

Retrieved text content from row 29, column 3: 'Johannesburg'
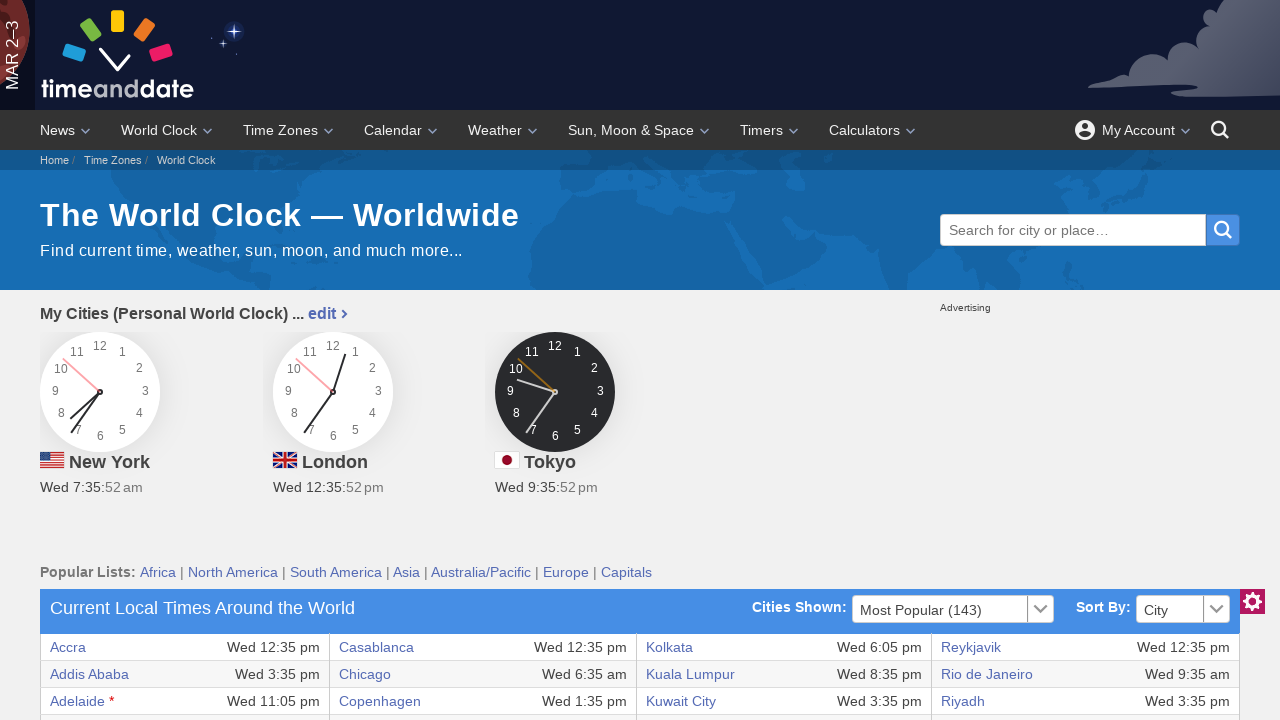

Checked if cell exists at row 29, column 4
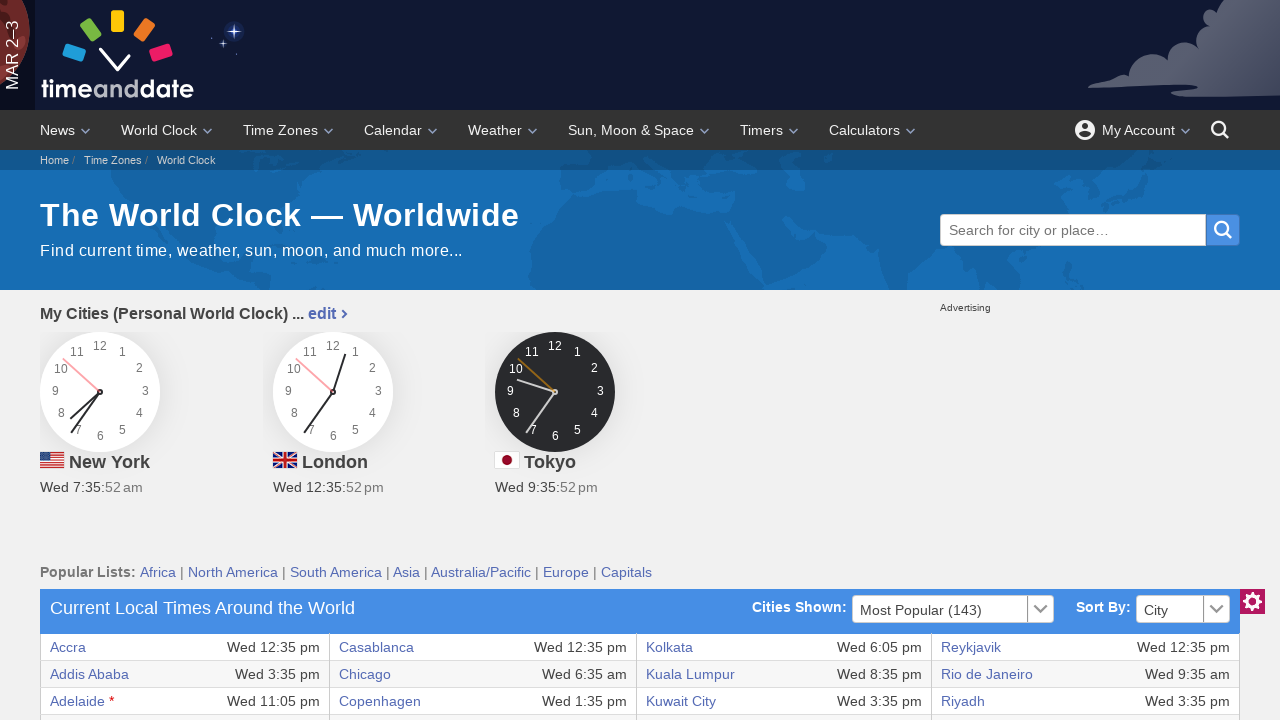

Retrieved text content from row 29, column 4: 'Wed 2:35 pm'
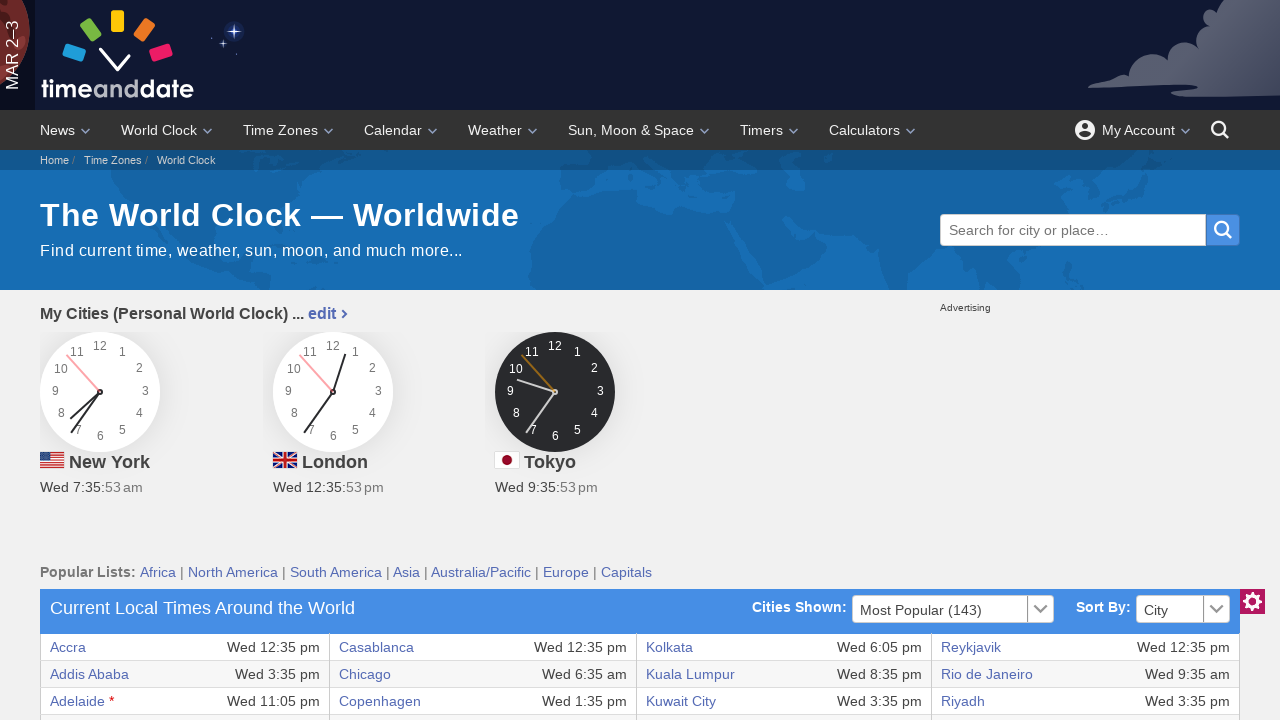

Checked if cell exists at row 29, column 5
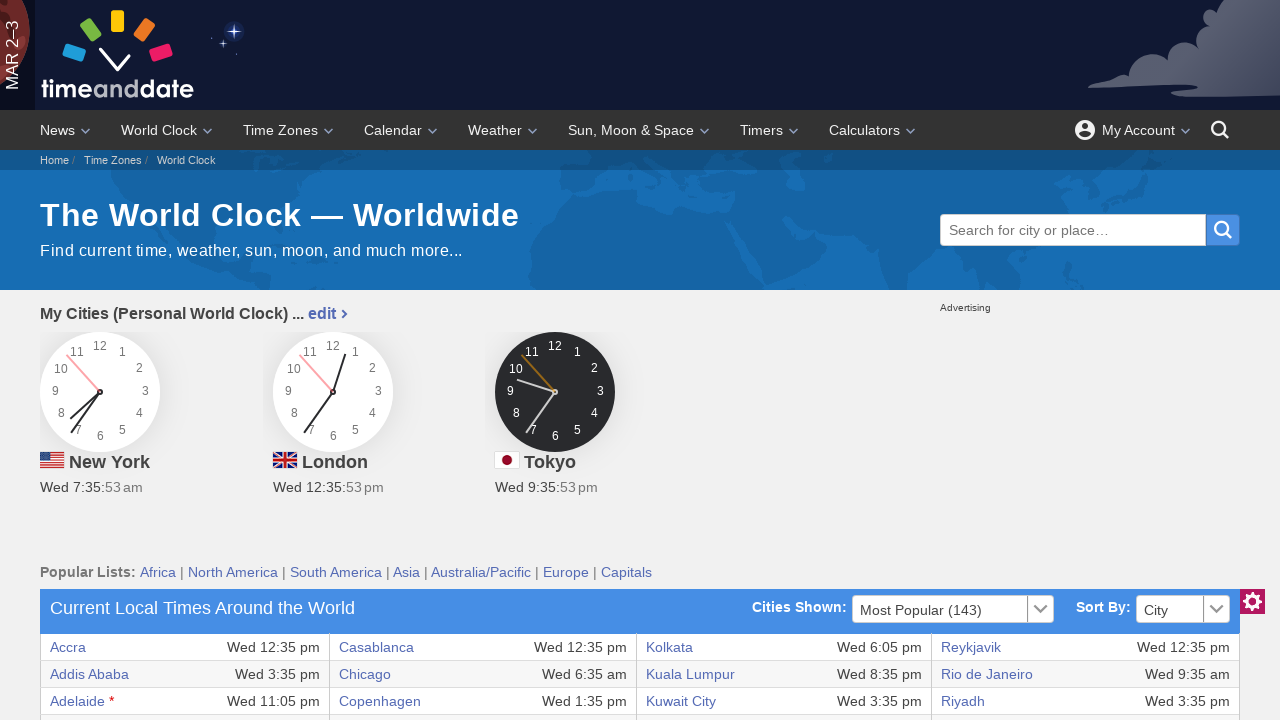

Retrieved text content from row 29, column 5: 'New York'
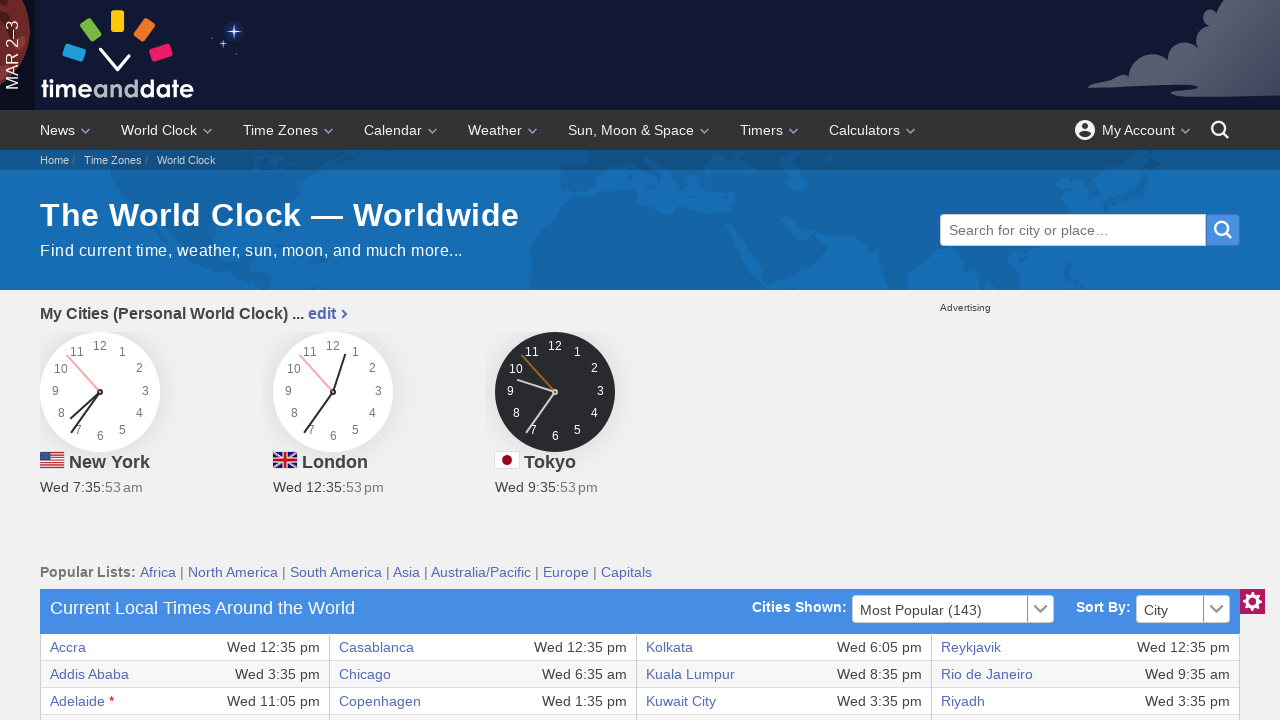

Checked if cell exists at row 29, column 6
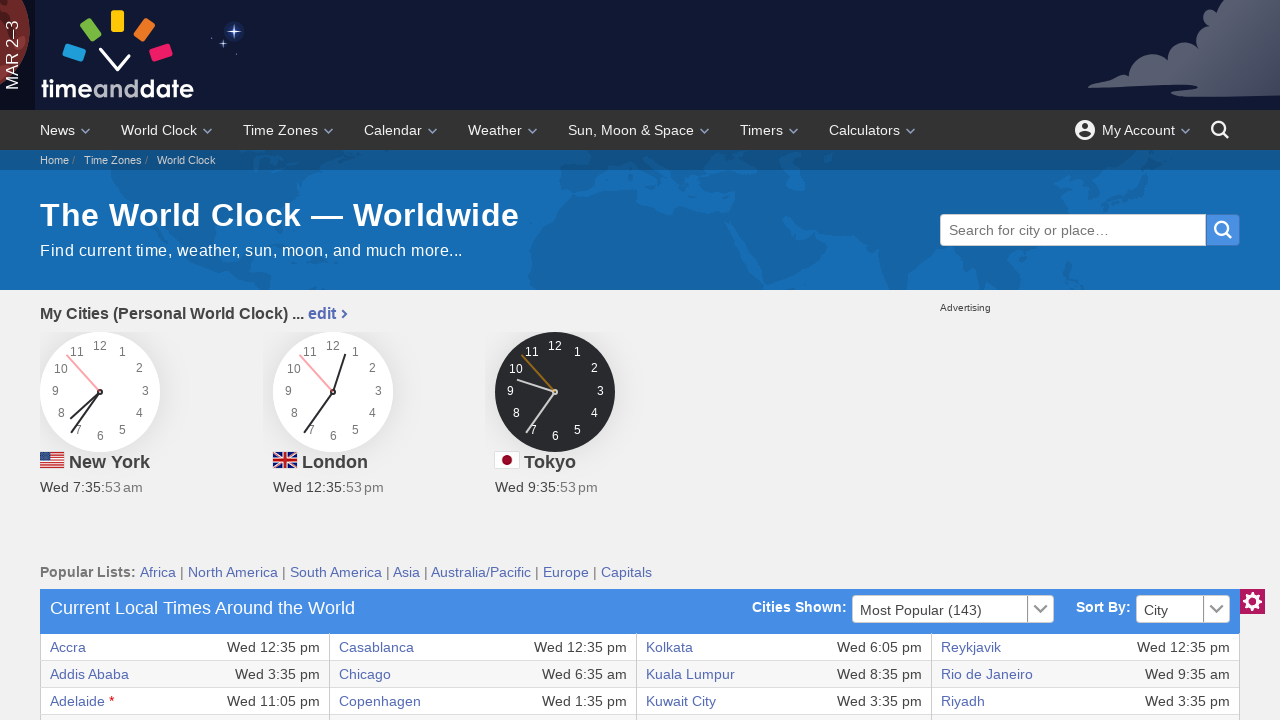

Retrieved text content from row 29, column 6: 'Wed 7:35 am'
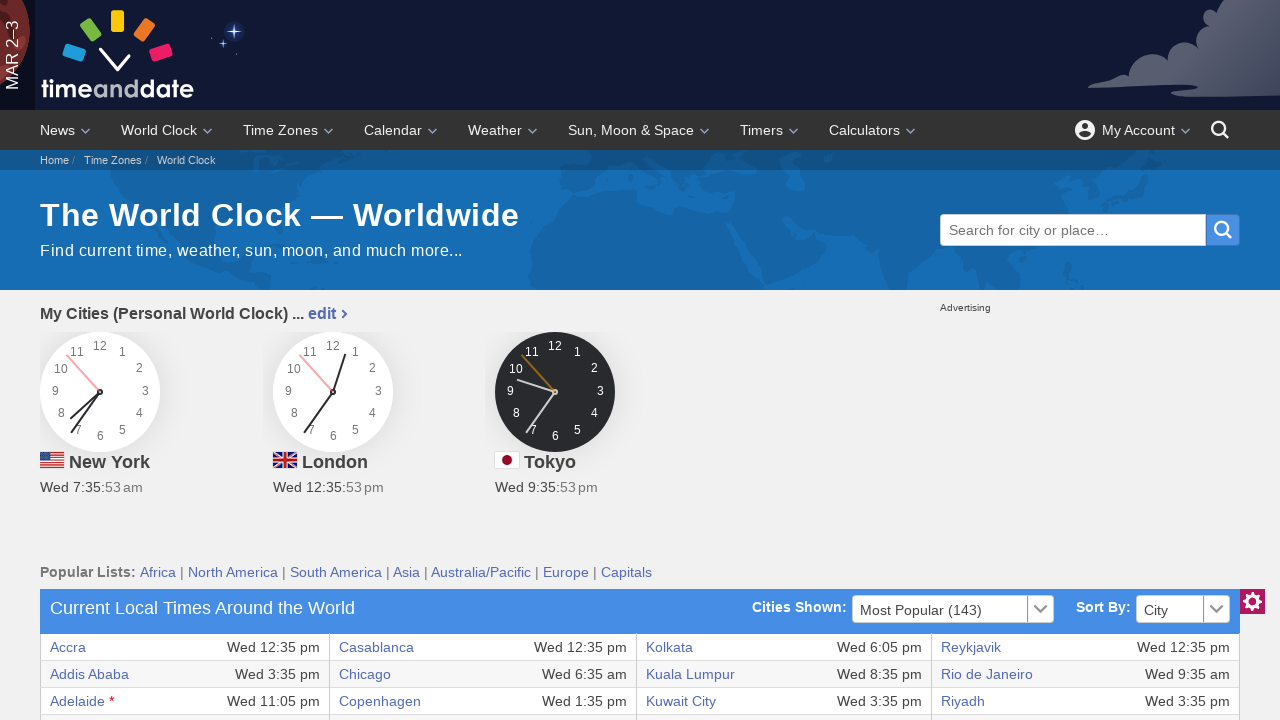

Checked if cell exists at row 29, column 7
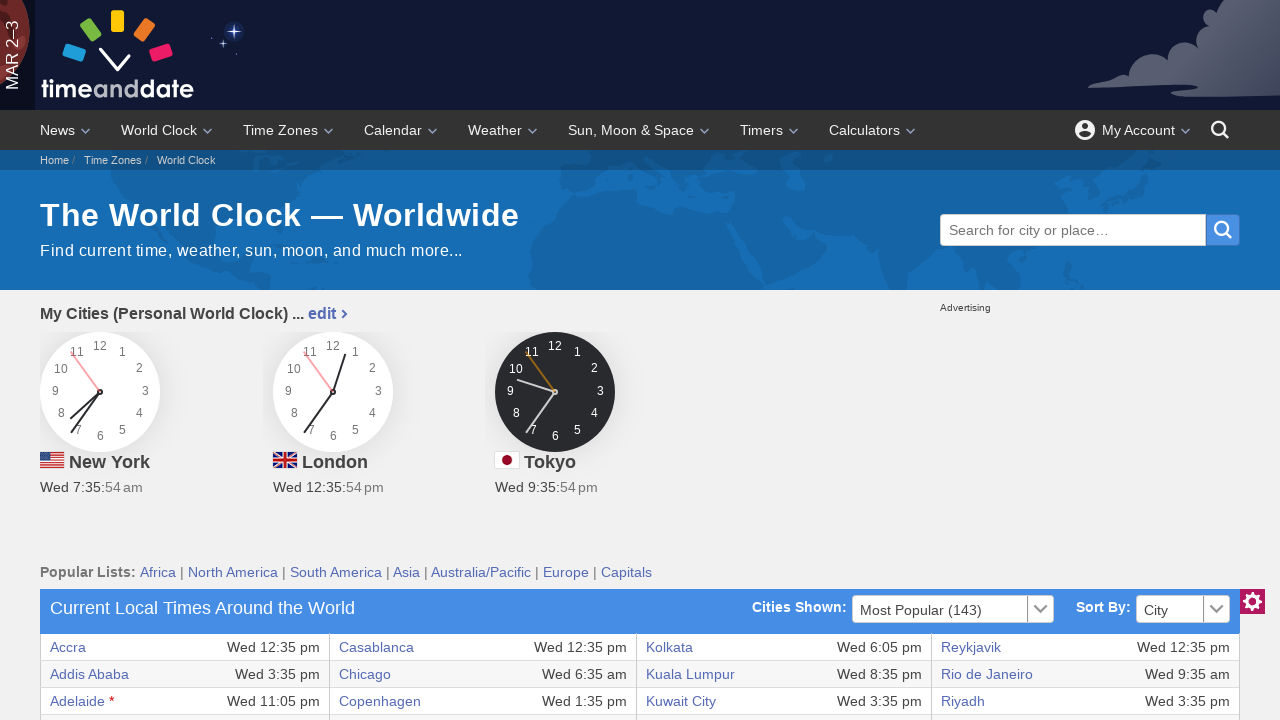

Retrieved text content from row 29, column 7: 'Vienna'
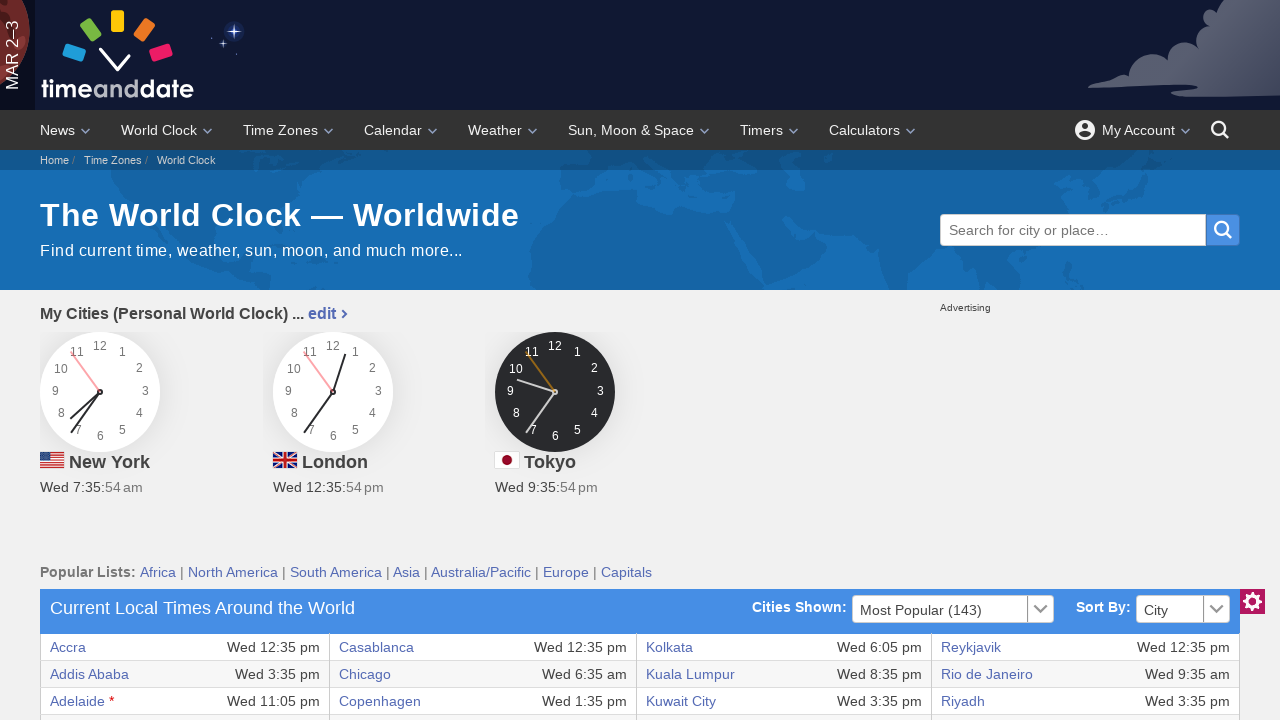

Checked if cell exists at row 29, column 8
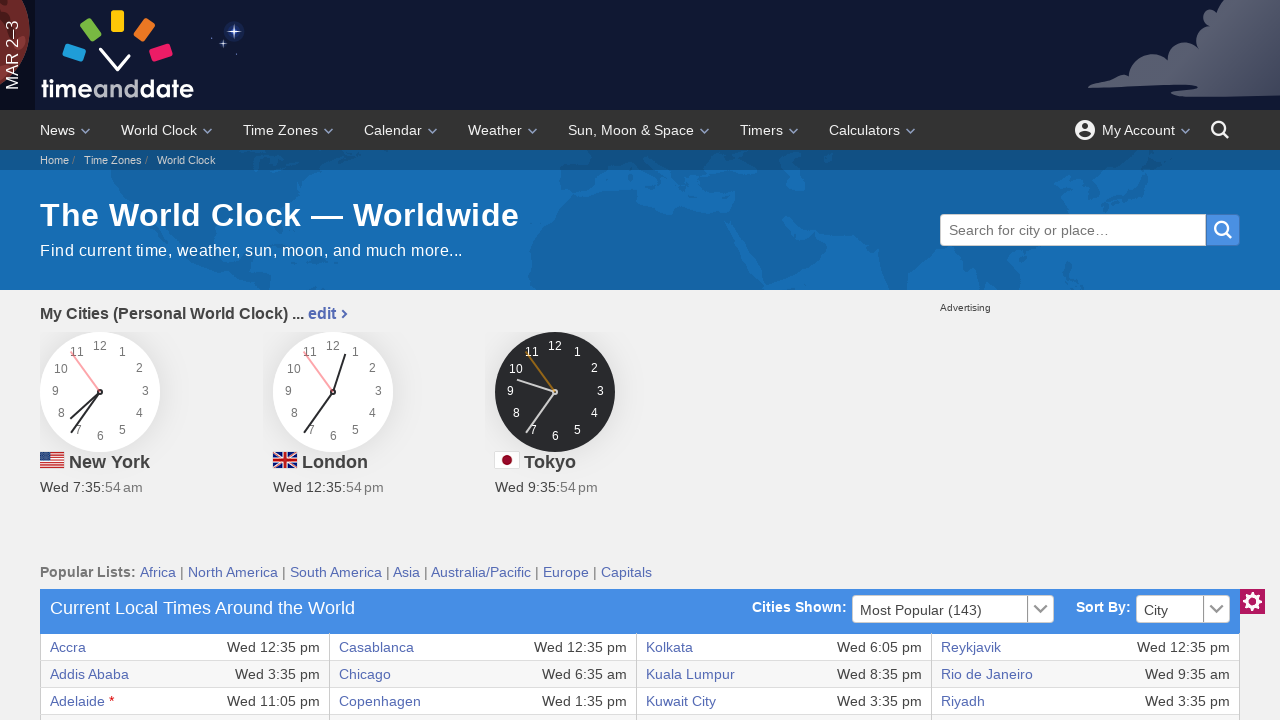

Retrieved text content from row 29, column 8: 'Wed 1:35 pm'
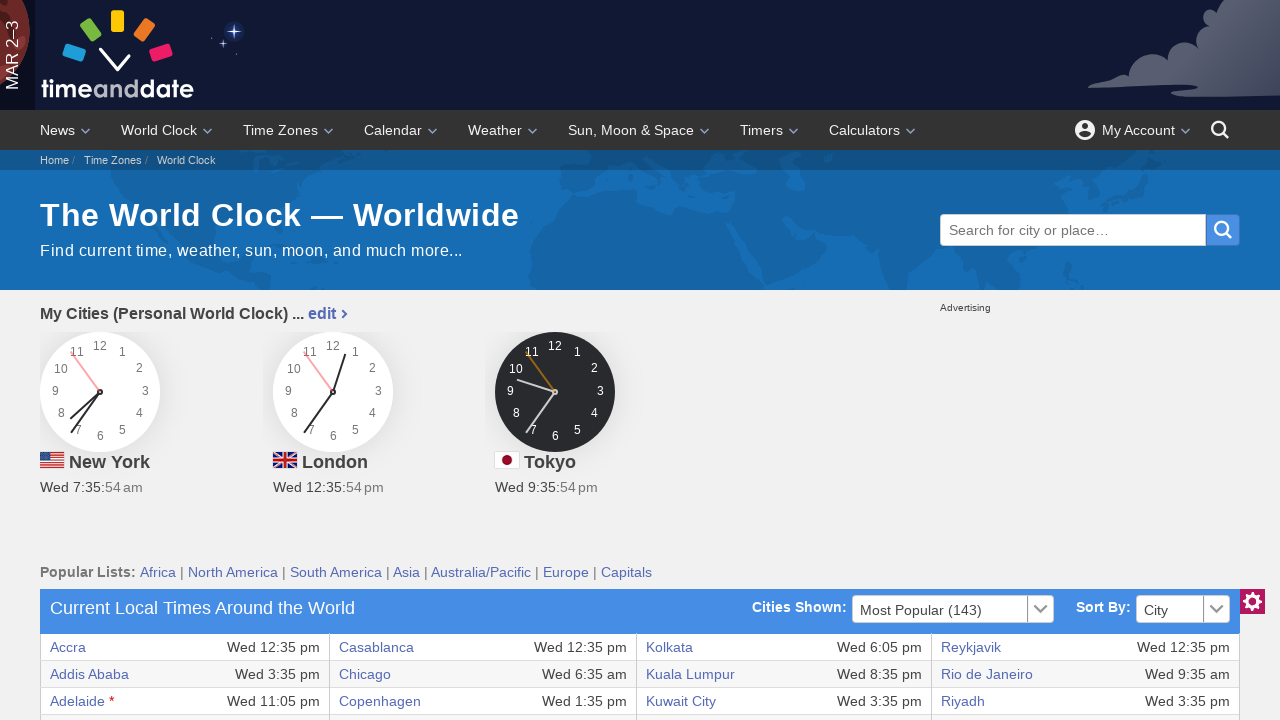

Checked if cell exists at row 30, column 1
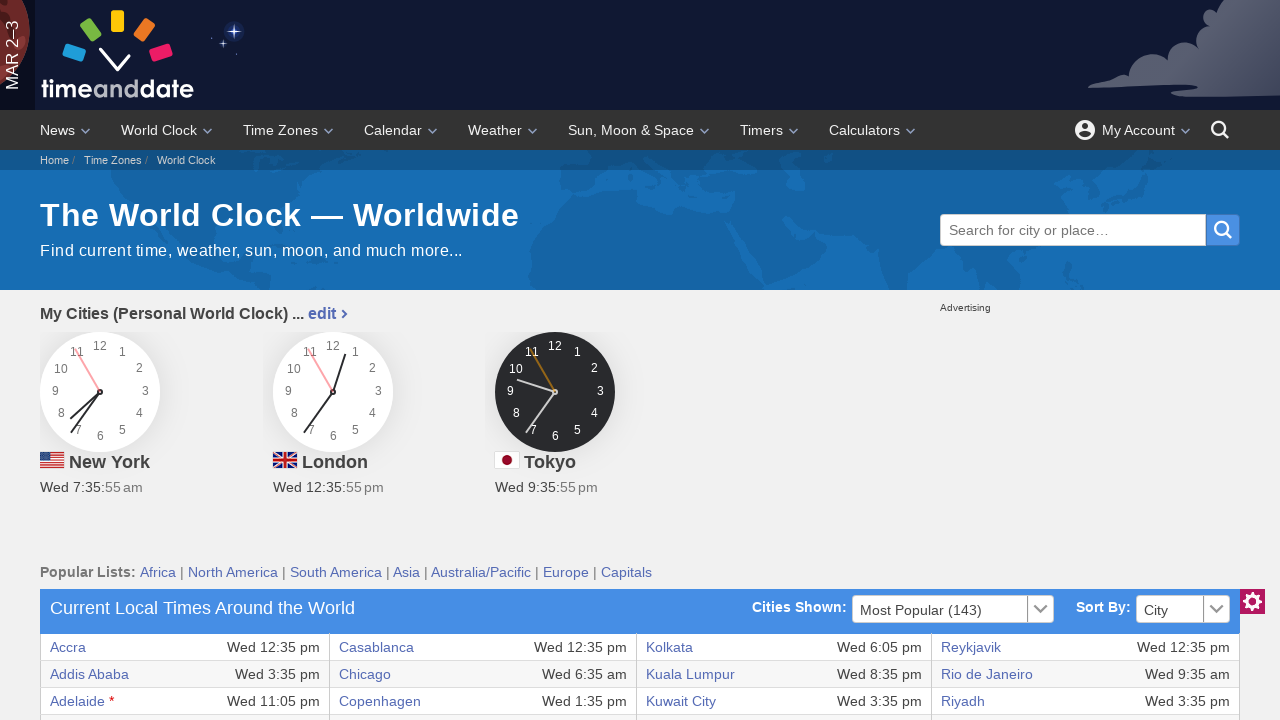

Retrieved text content from row 30, column 1: 'Budapest'
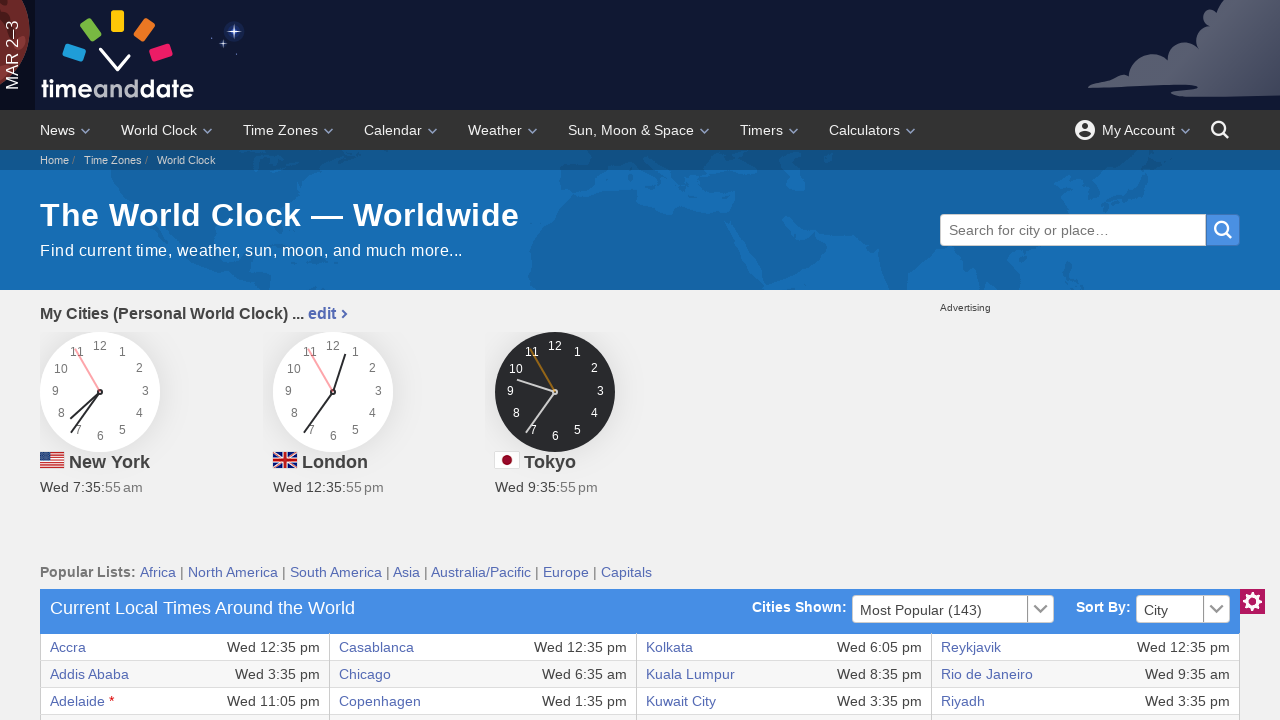

Checked if cell exists at row 30, column 2
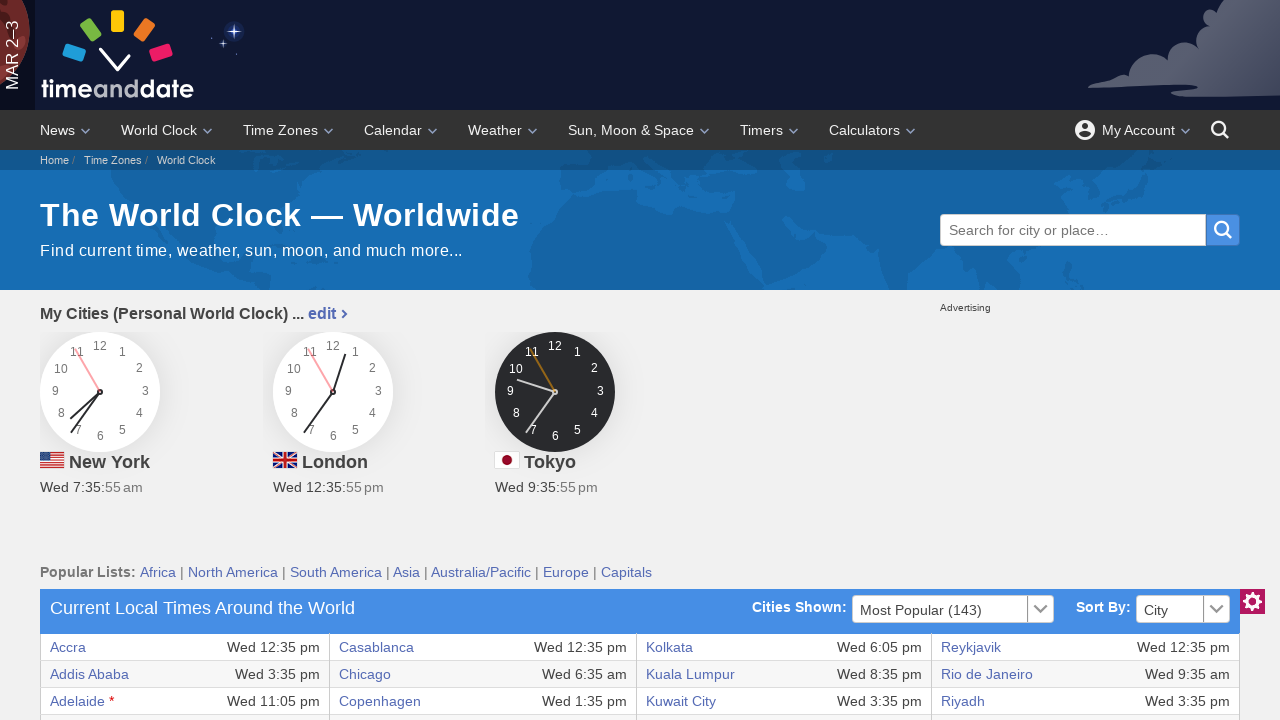

Retrieved text content from row 30, column 2: 'Wed 1:35 pm'
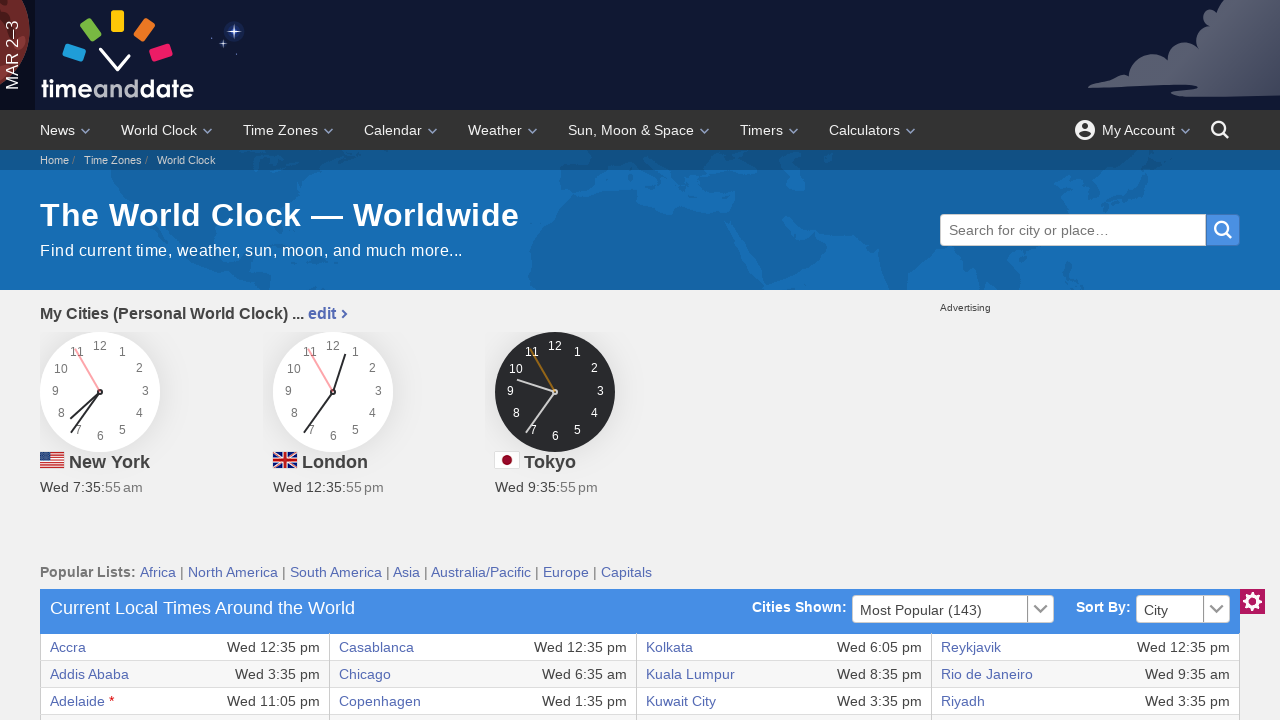

Checked if cell exists at row 30, column 3
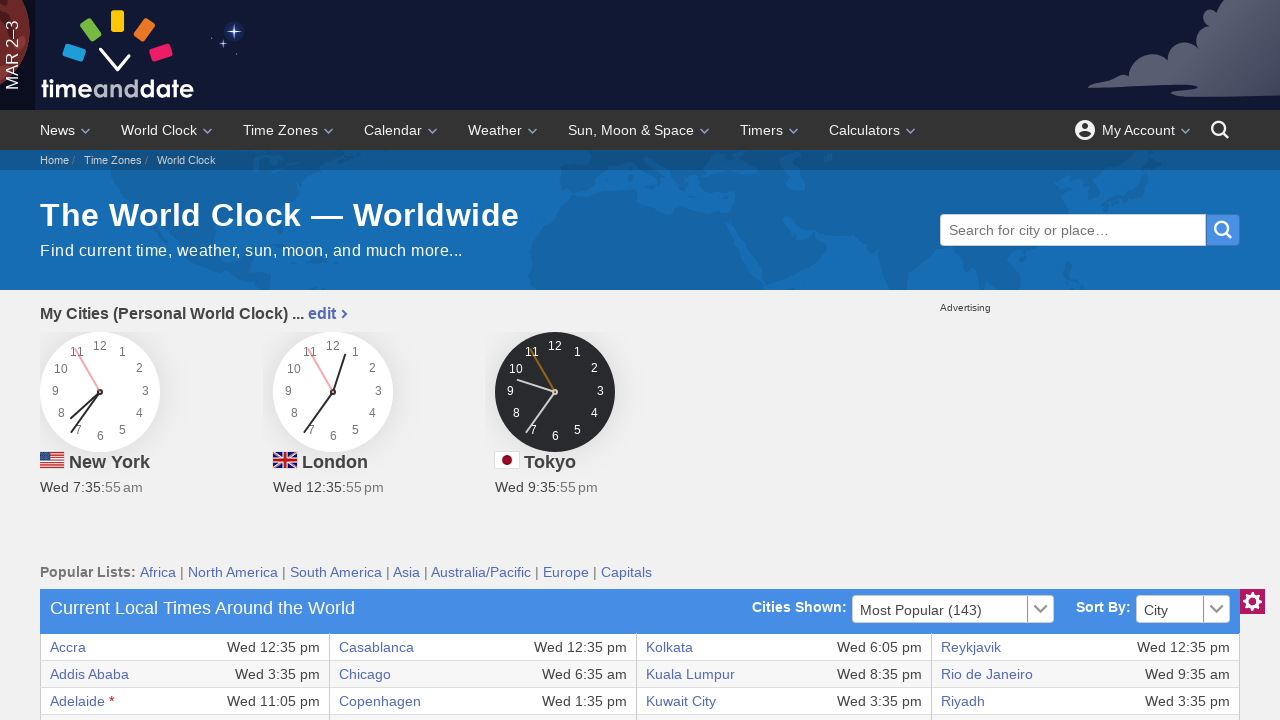

Retrieved text content from row 30, column 3: 'Kabul'
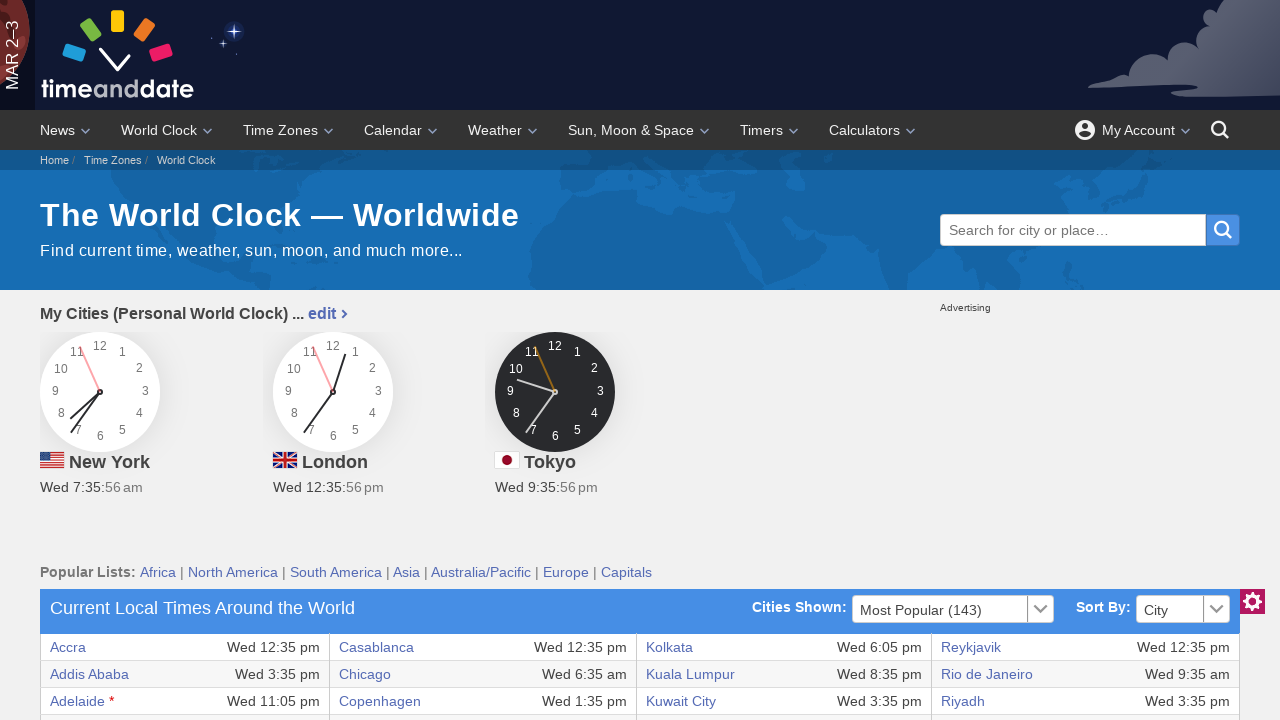

Checked if cell exists at row 30, column 4
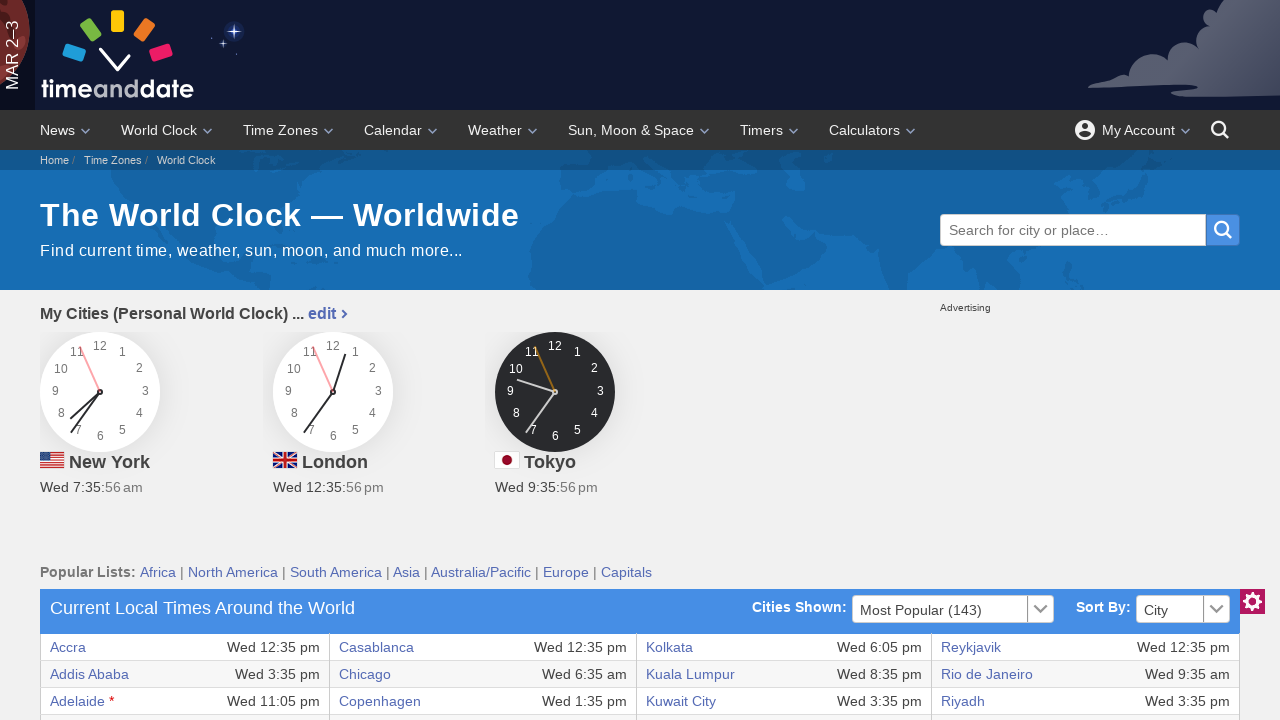

Retrieved text content from row 30, column 4: 'Wed 5:05 pm'
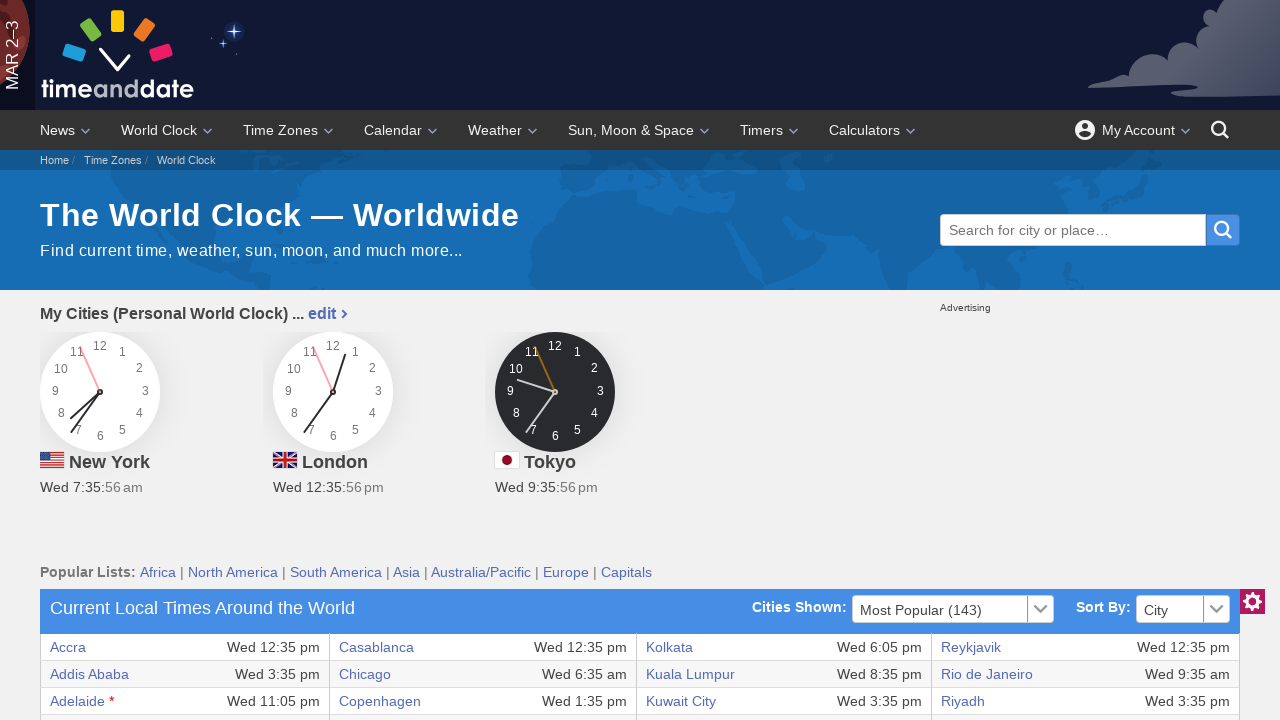

Checked if cell exists at row 30, column 5
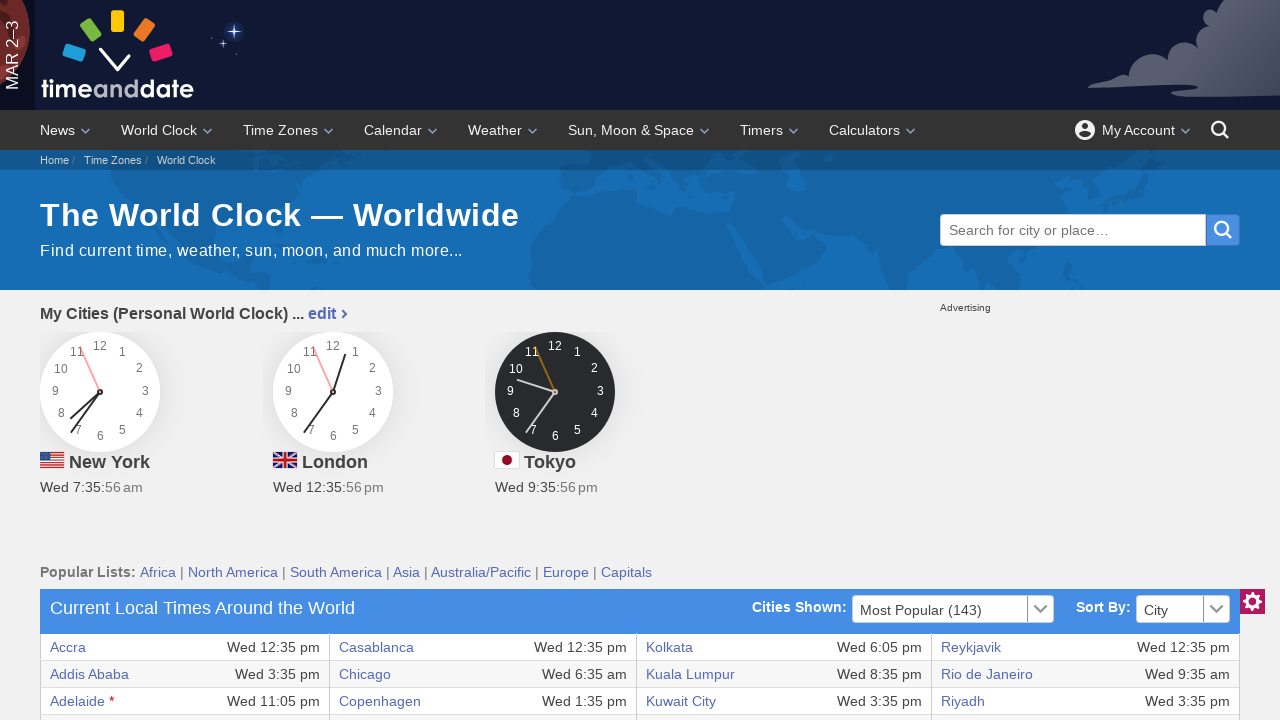

Retrieved text content from row 30, column 5: 'Oslo'
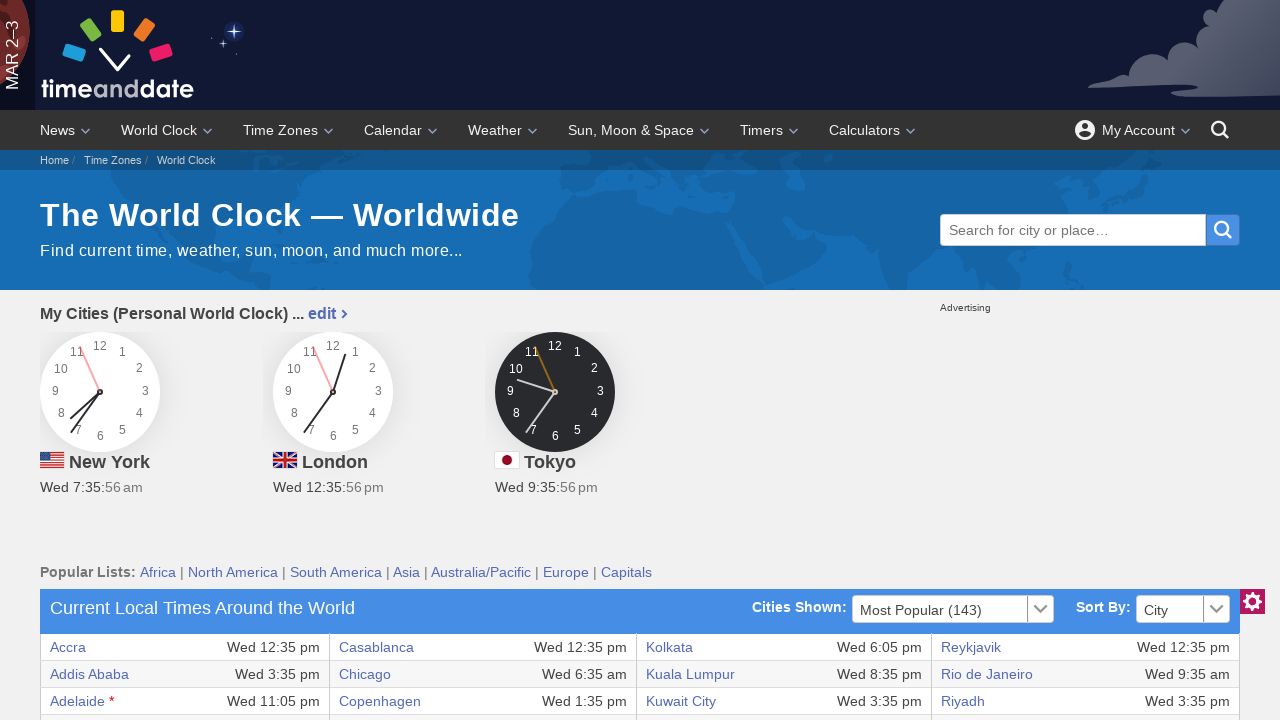

Checked if cell exists at row 30, column 6
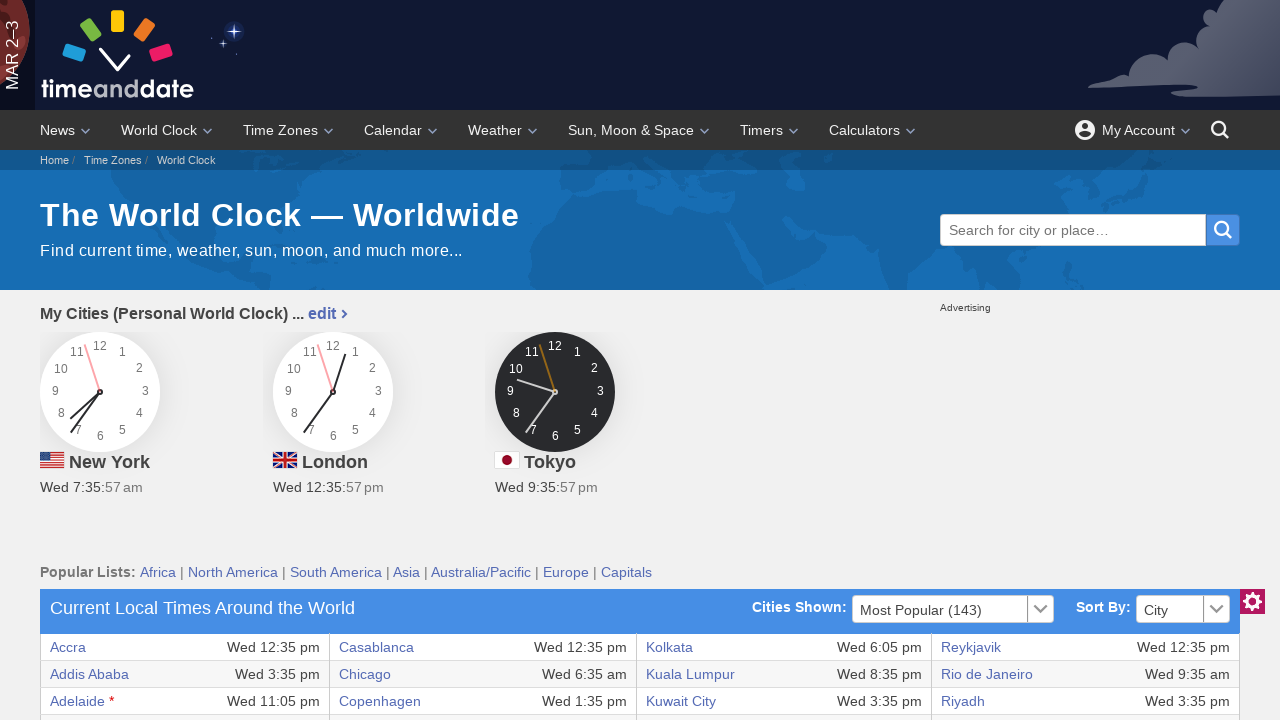

Retrieved text content from row 30, column 6: 'Wed 1:35 pm'
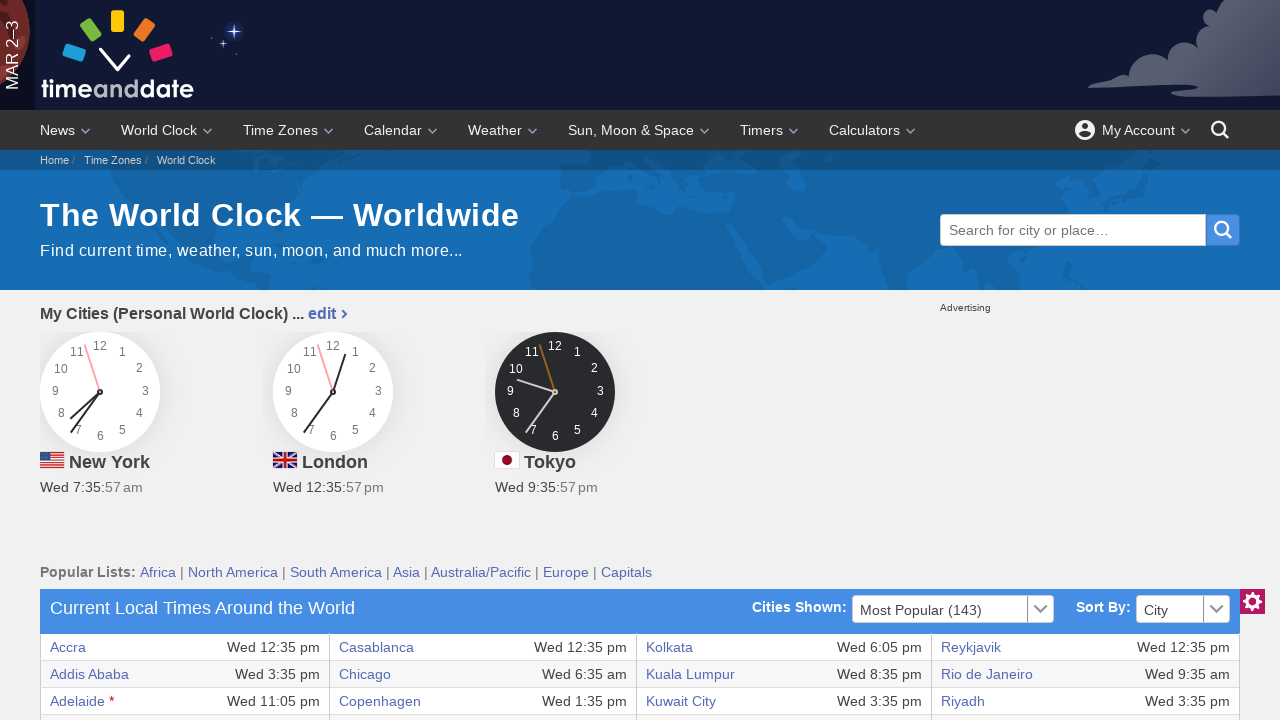

Checked if cell exists at row 30, column 7
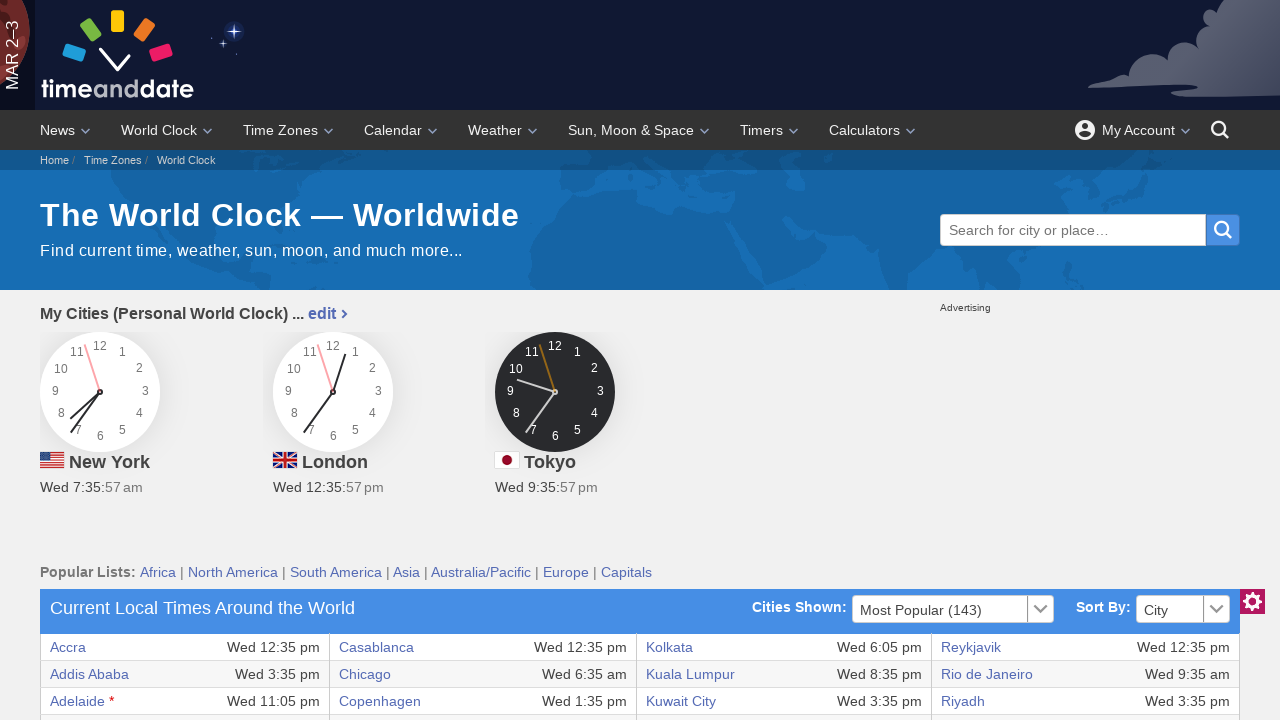

Retrieved text content from row 30, column 7: 'Warsaw'
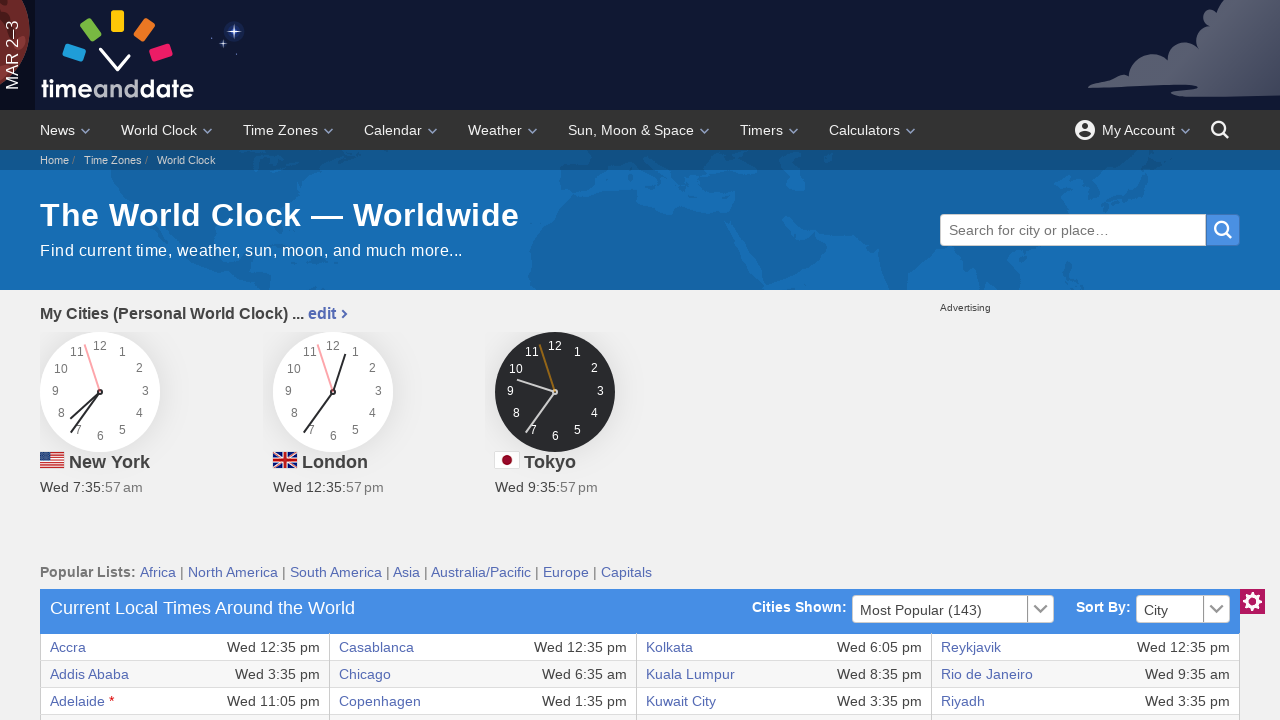

Checked if cell exists at row 30, column 8
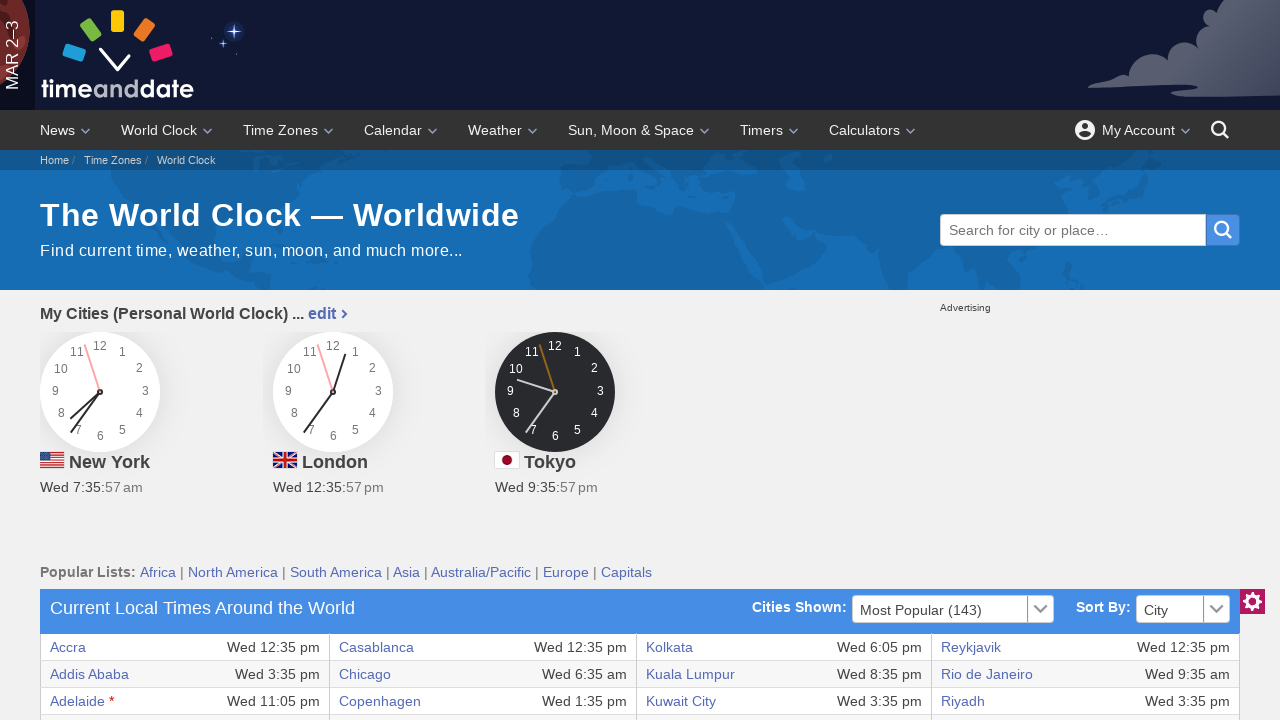

Retrieved text content from row 30, column 8: 'Wed 1:35 pm'
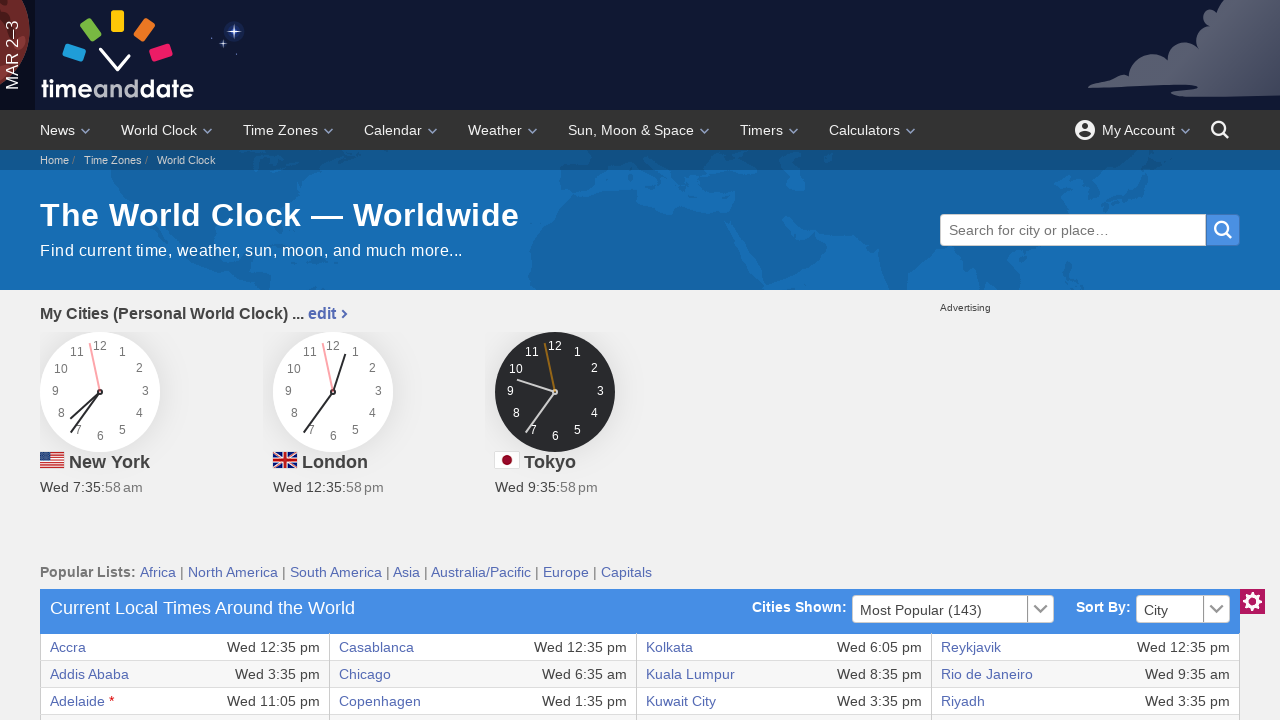

Checked if cell exists at row 31, column 1
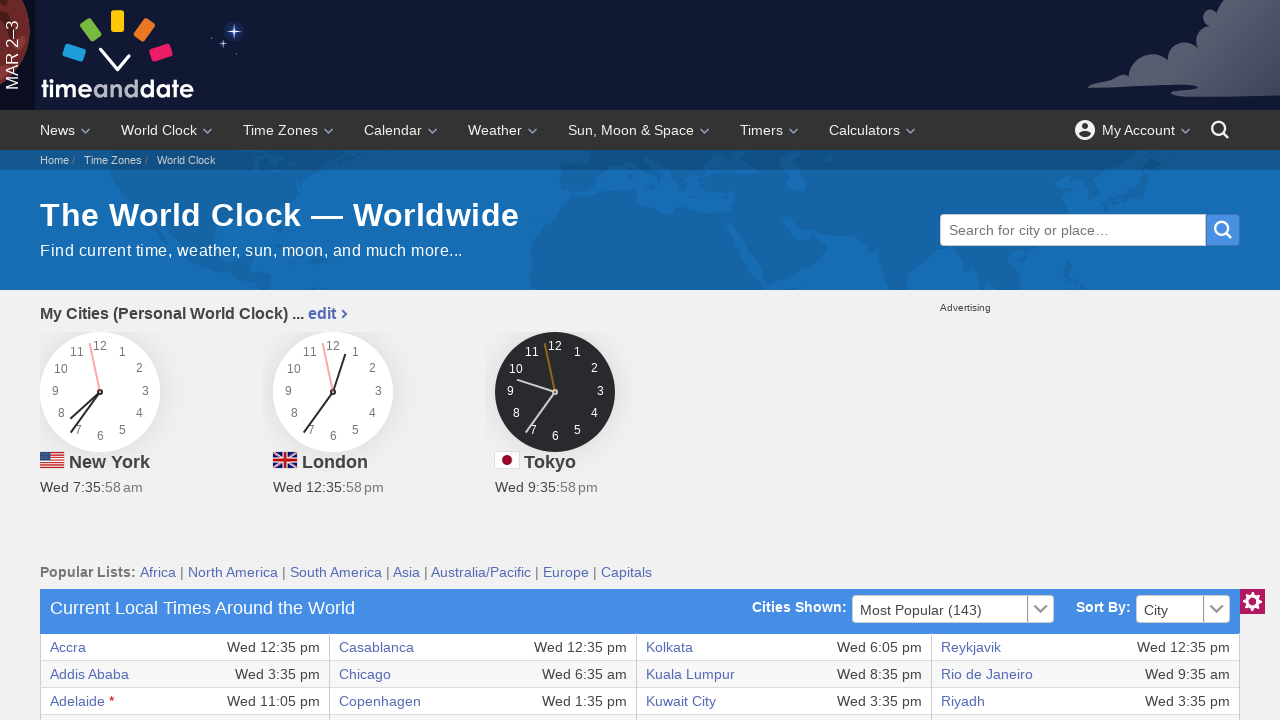

Retrieved text content from row 31, column 1: 'Buenos Aires'
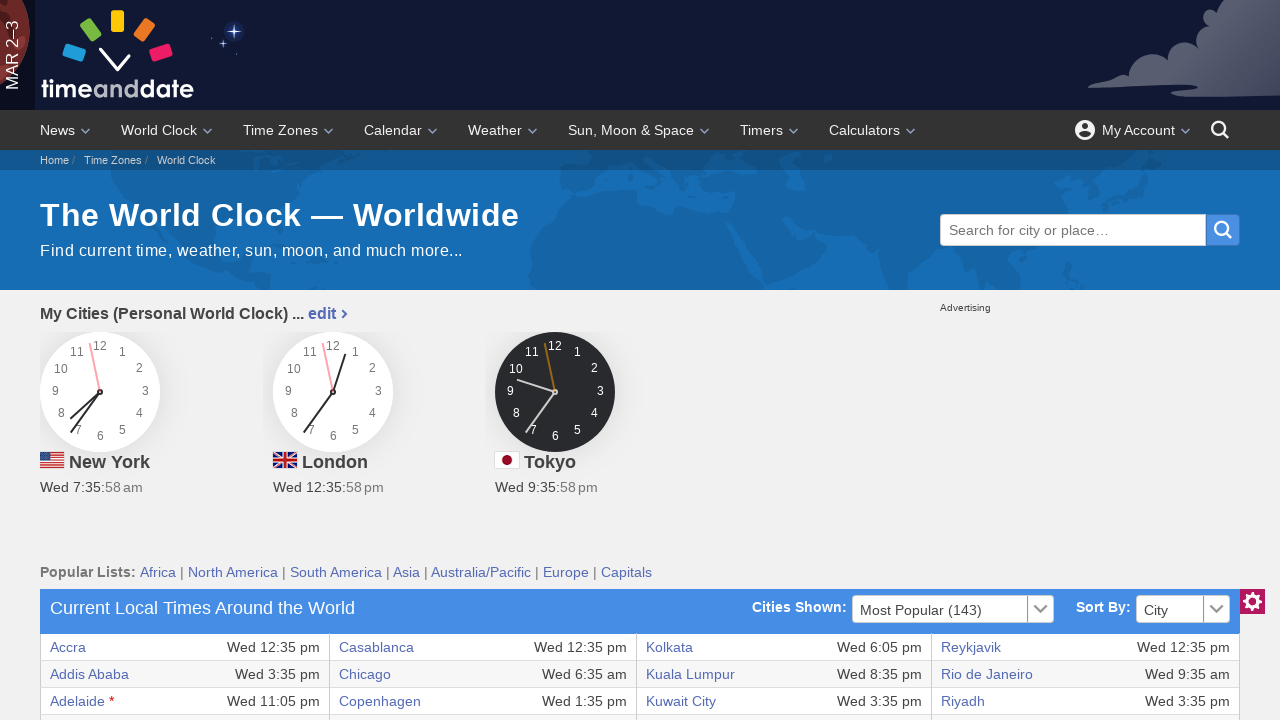

Checked if cell exists at row 31, column 2
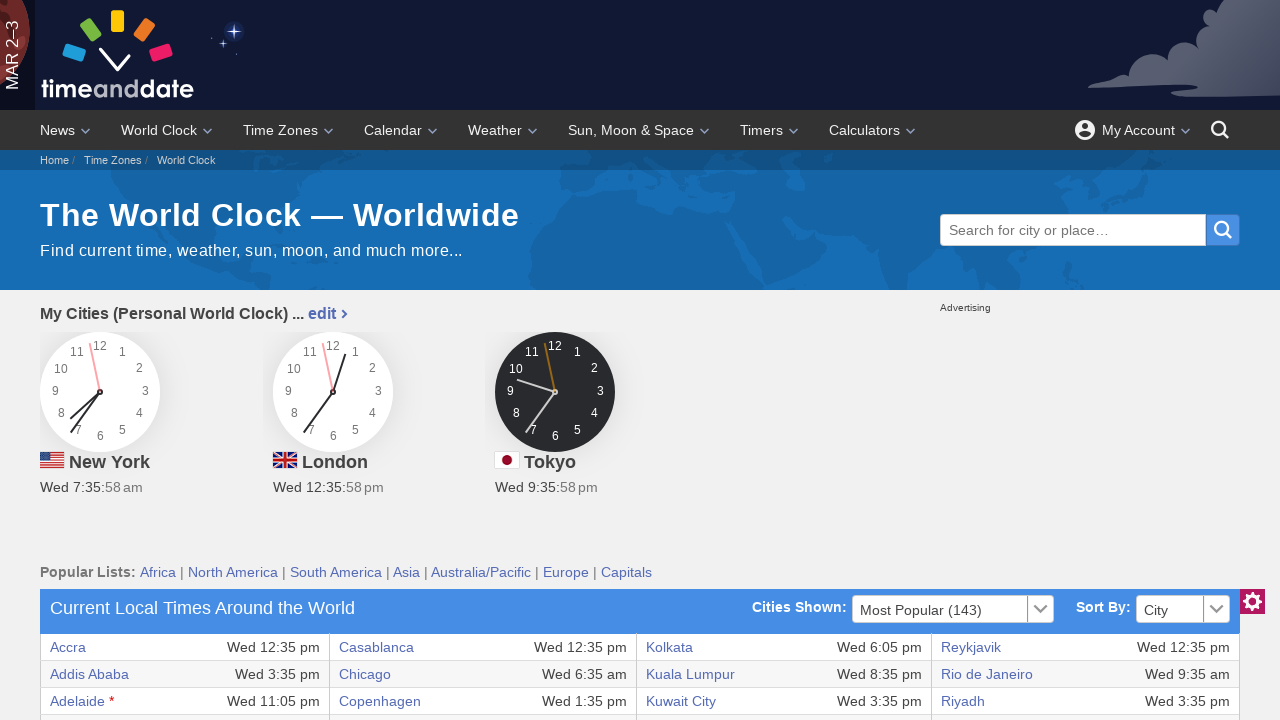

Retrieved text content from row 31, column 2: 'Wed 9:35 am'
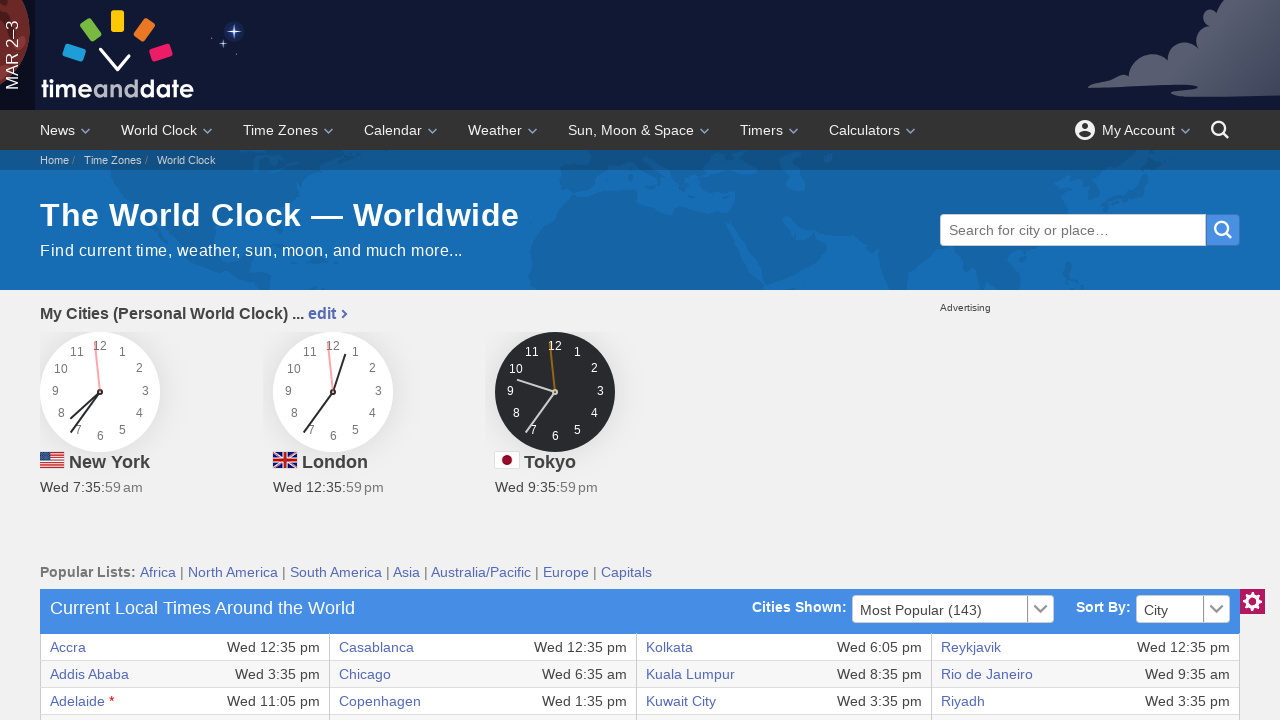

Checked if cell exists at row 31, column 3
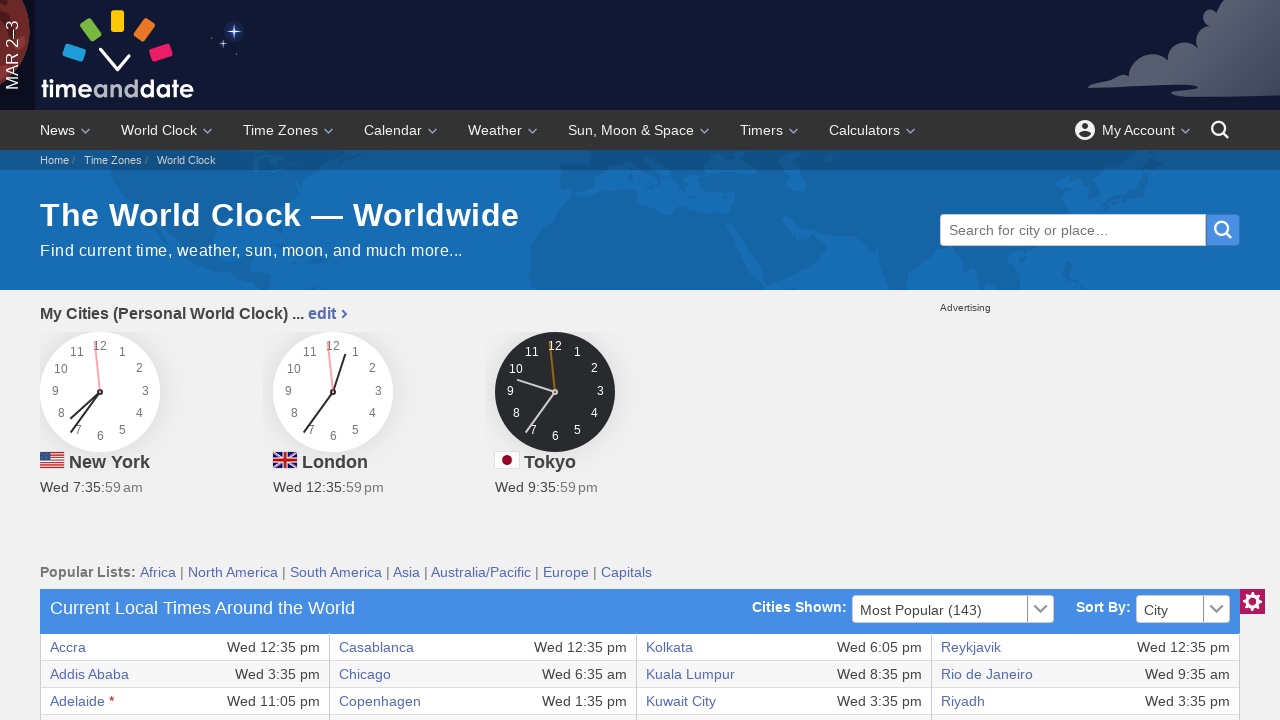

Retrieved text content from row 31, column 3: 'Karachi'
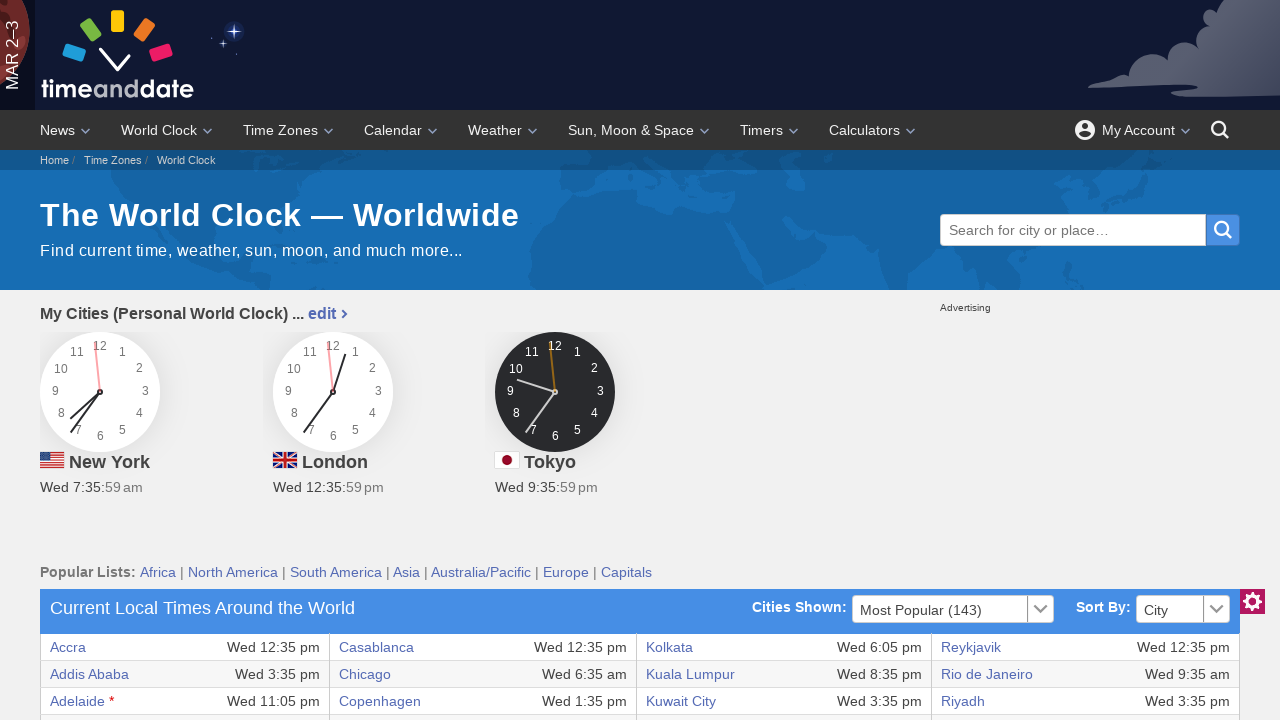

Checked if cell exists at row 31, column 4
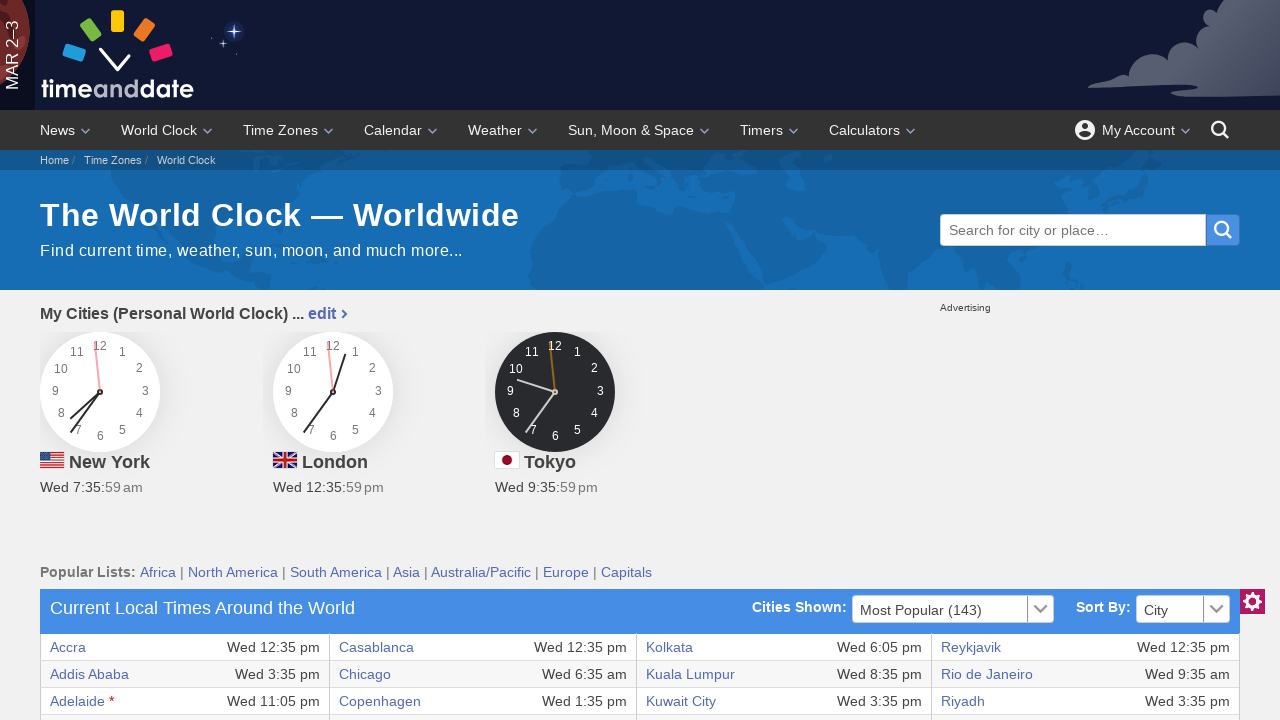

Retrieved text content from row 31, column 4: 'Wed 5:35 pm'
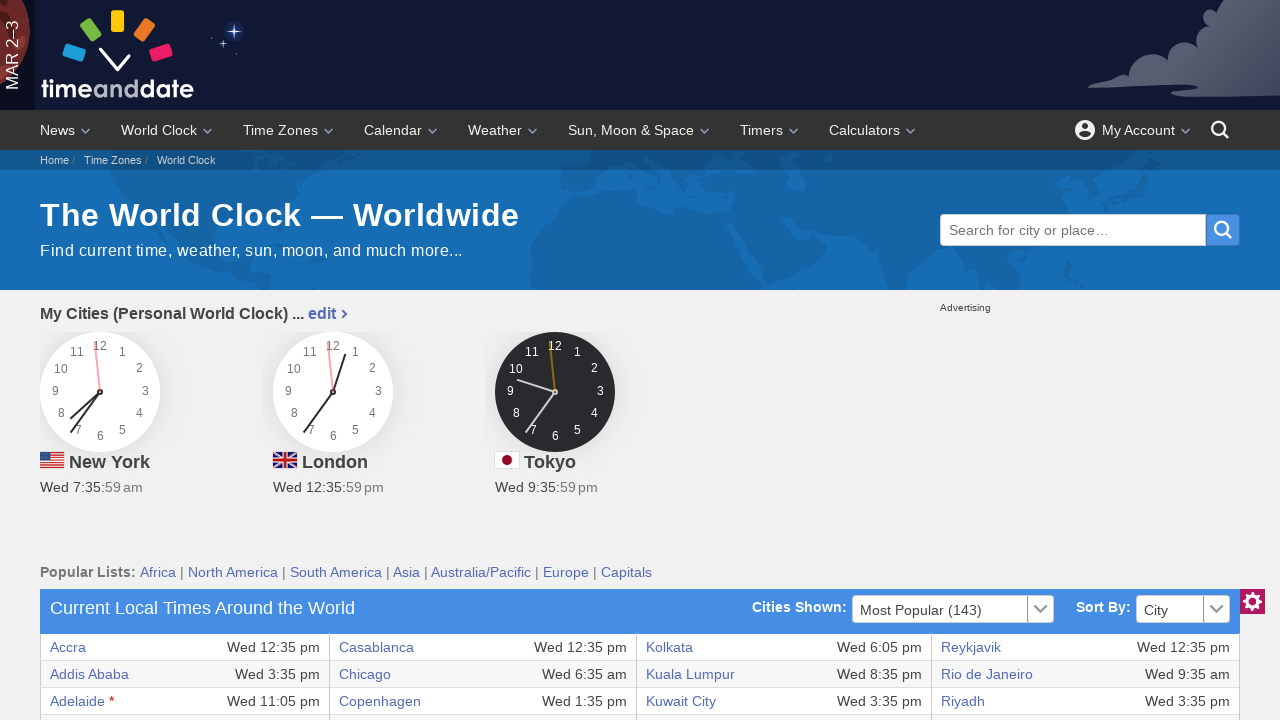

Checked if cell exists at row 31, column 5
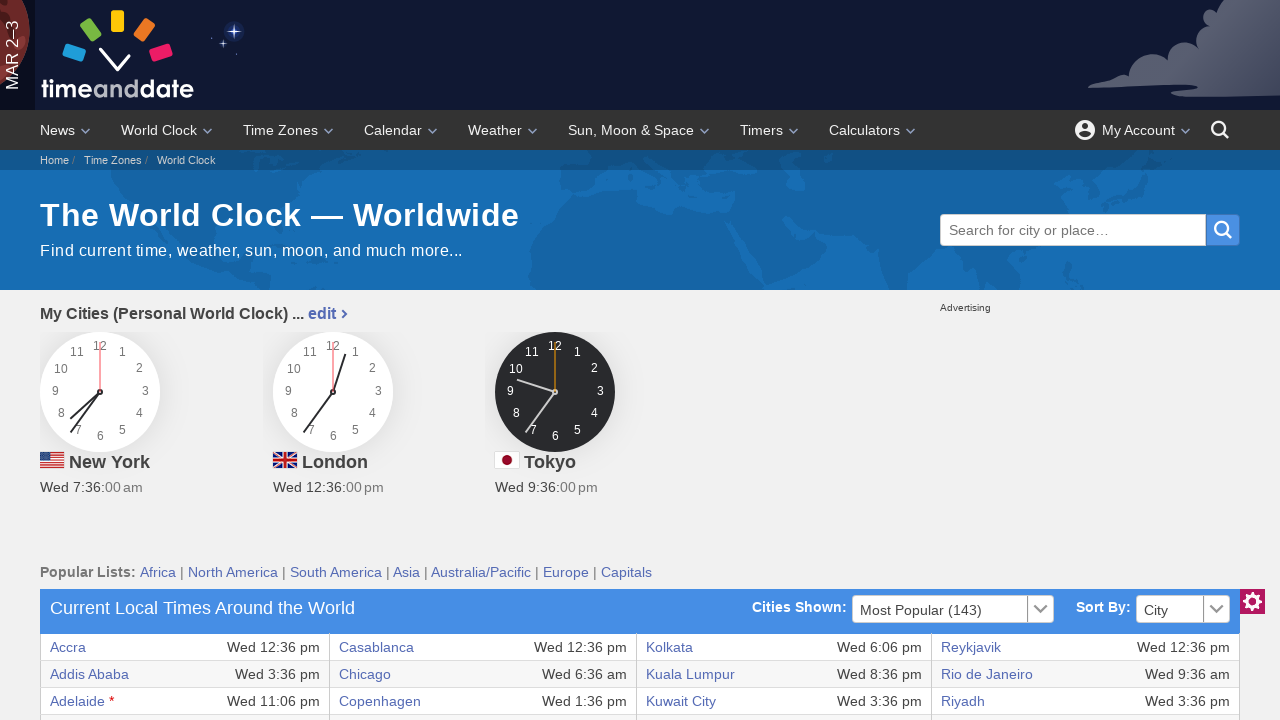

Retrieved text content from row 31, column 5: 'Ottawa'
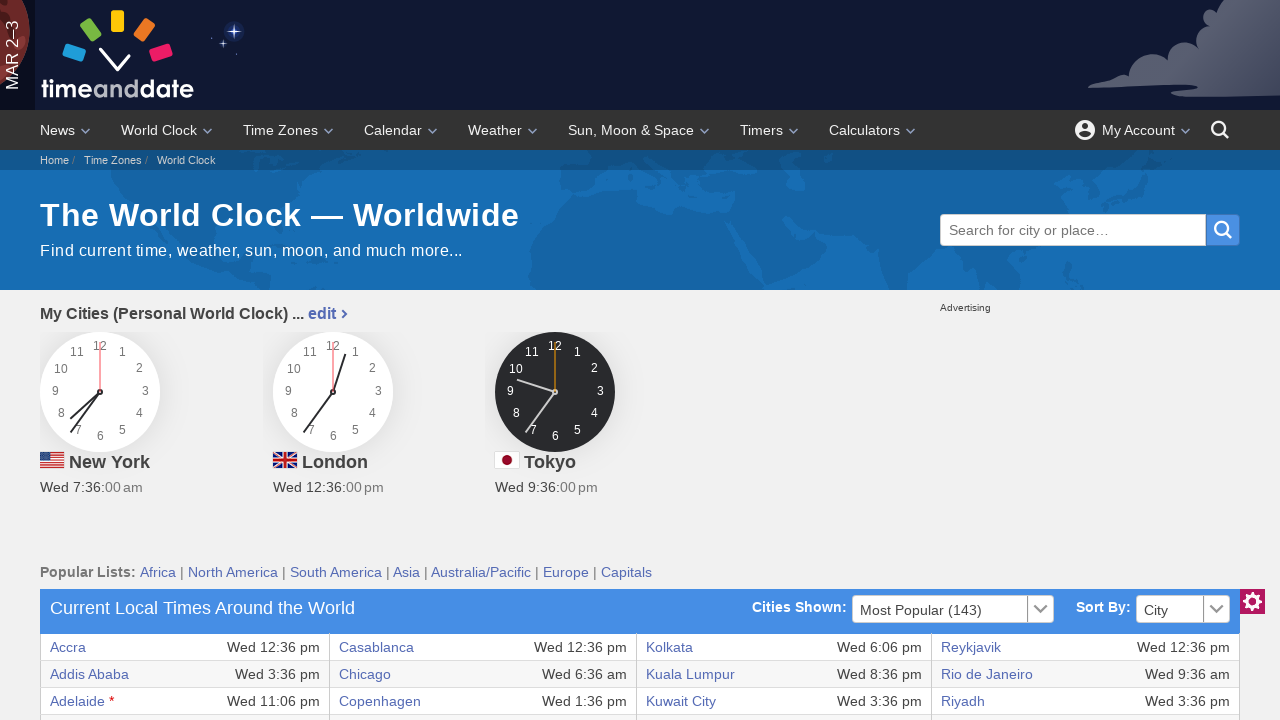

Checked if cell exists at row 31, column 6
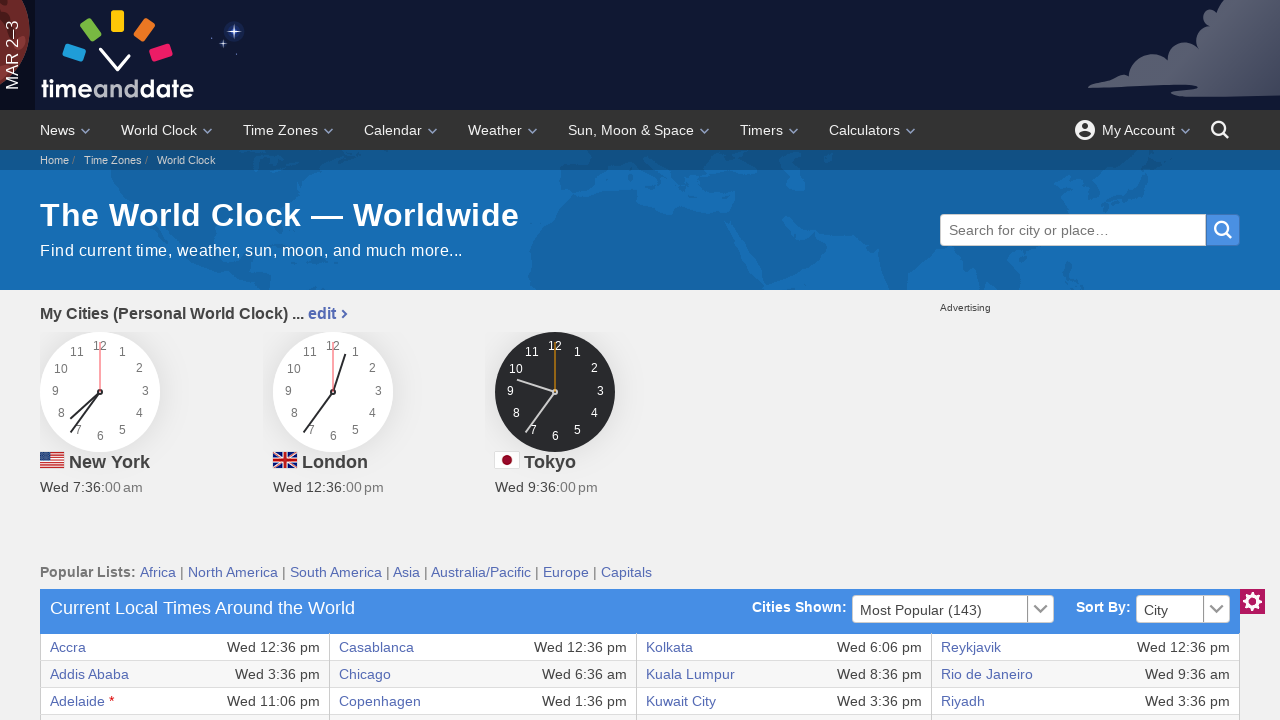

Retrieved text content from row 31, column 6: 'Wed 7:36 am'
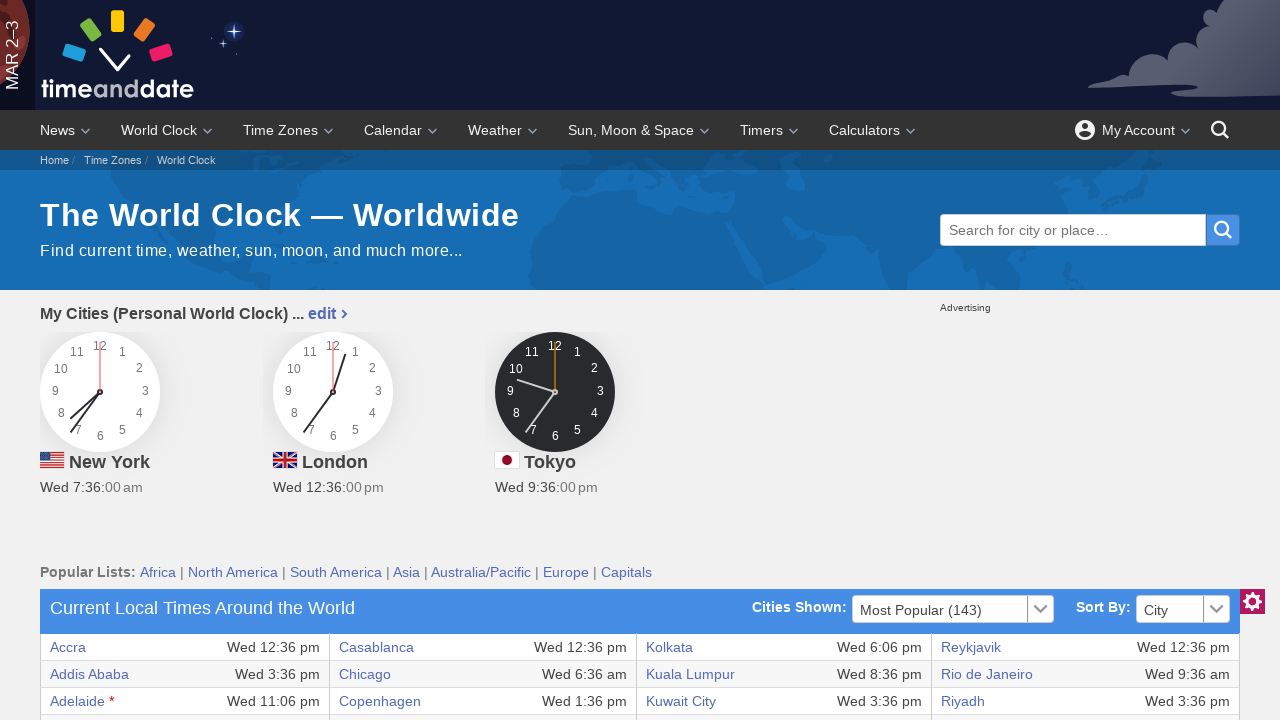

Checked if cell exists at row 31, column 7
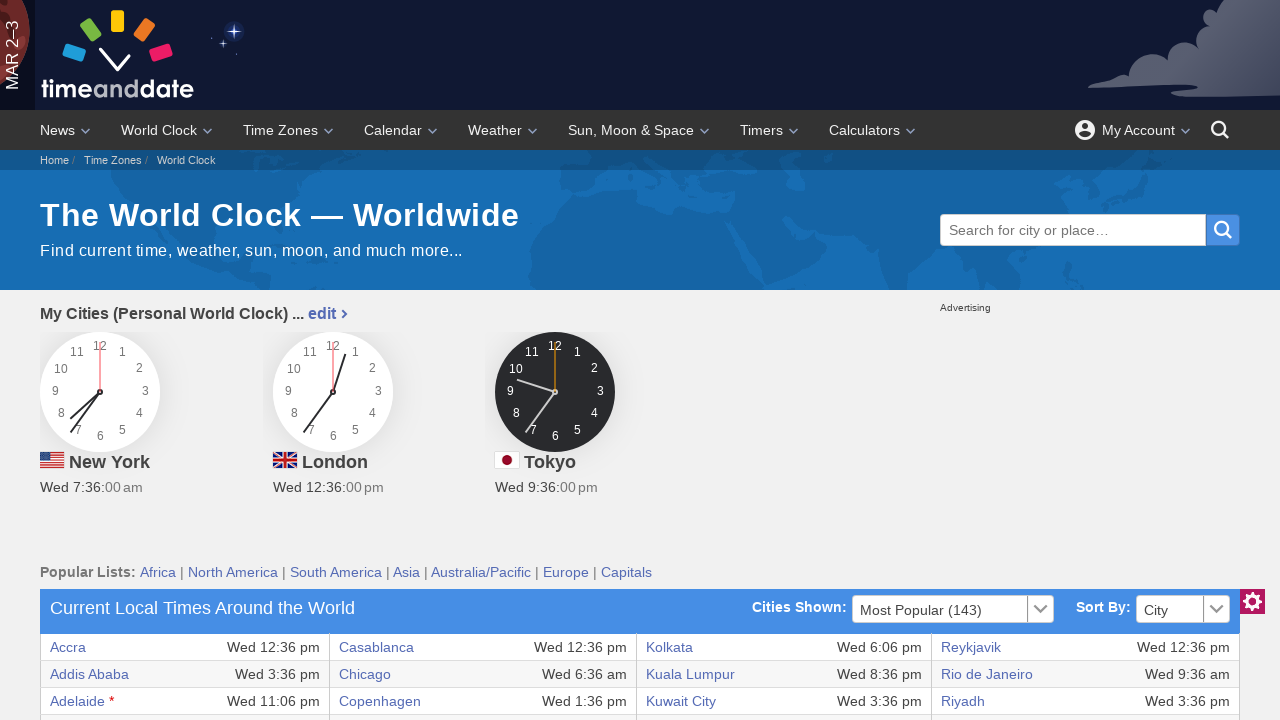

Retrieved text content from row 31, column 7: 'Washington DC'
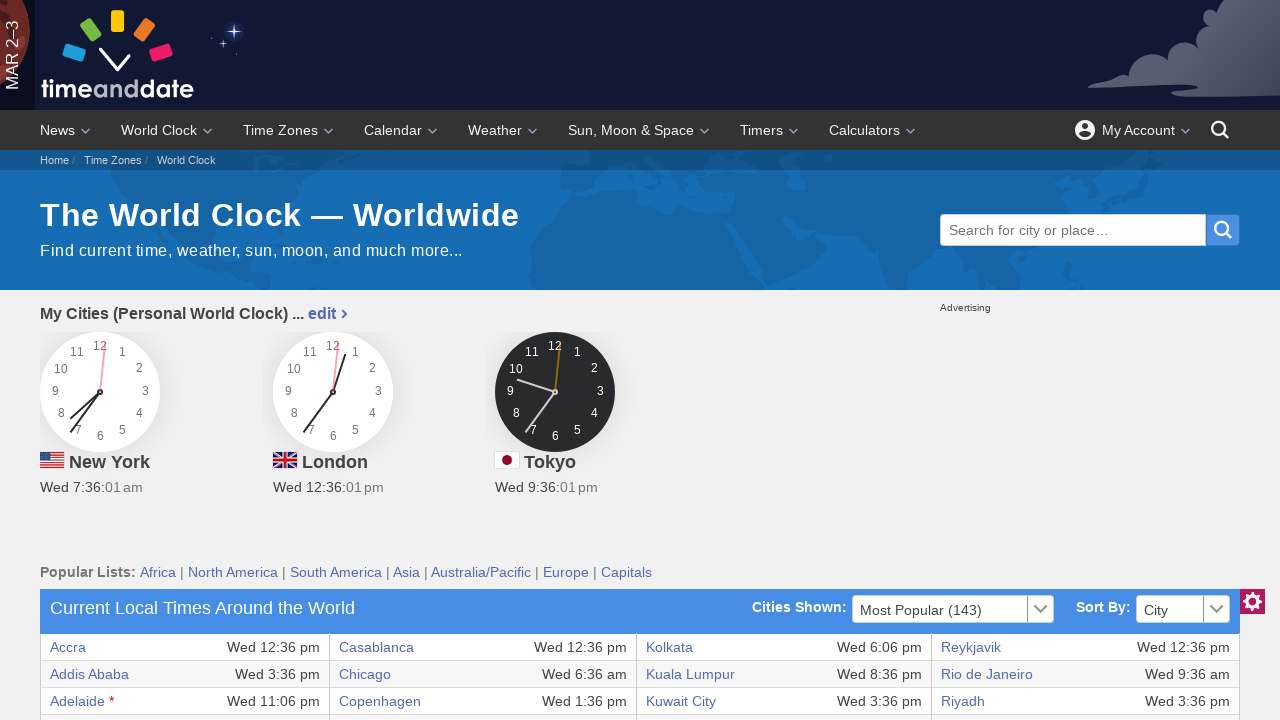

Checked if cell exists at row 31, column 8
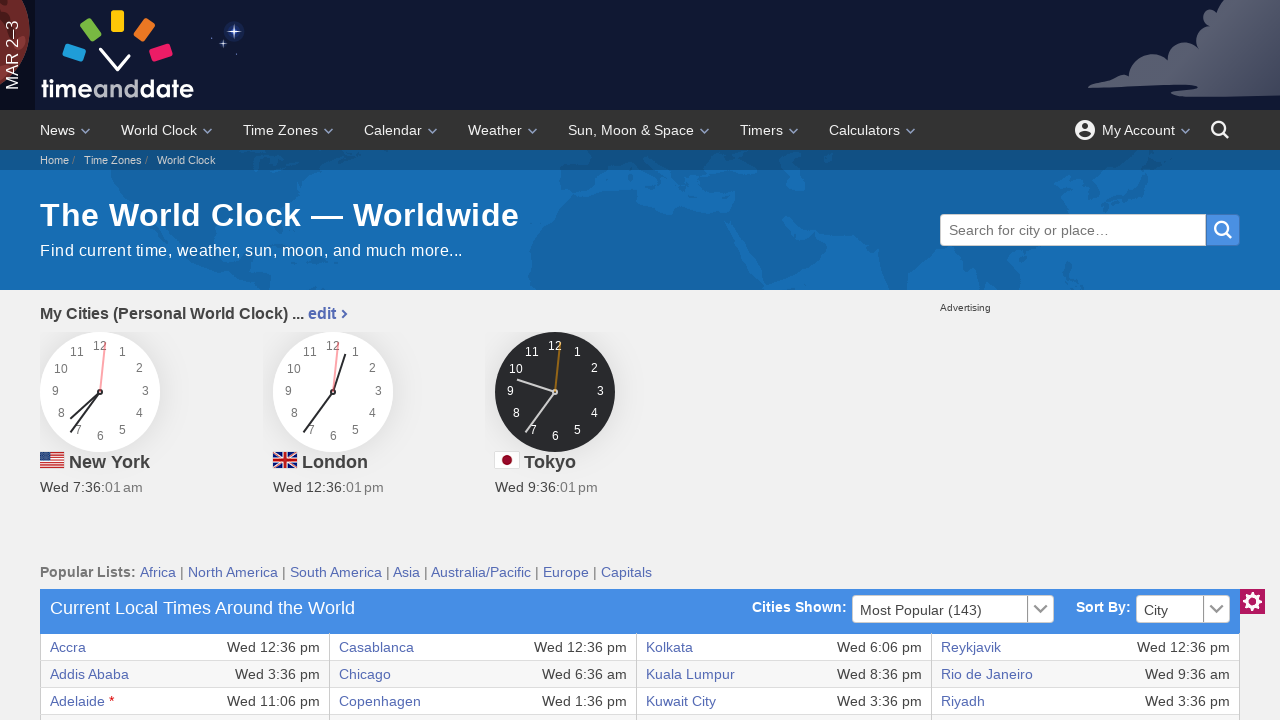

Retrieved text content from row 31, column 8: 'Wed 7:36 am'
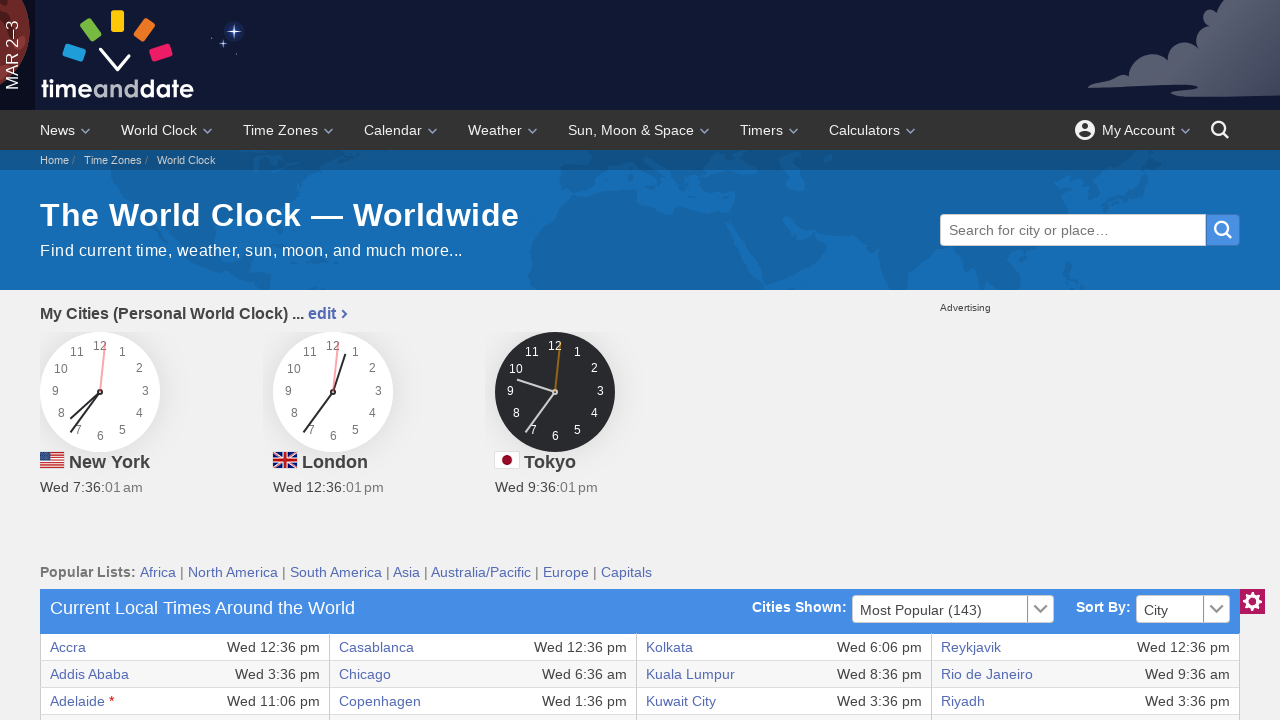

Checked if cell exists at row 32, column 1
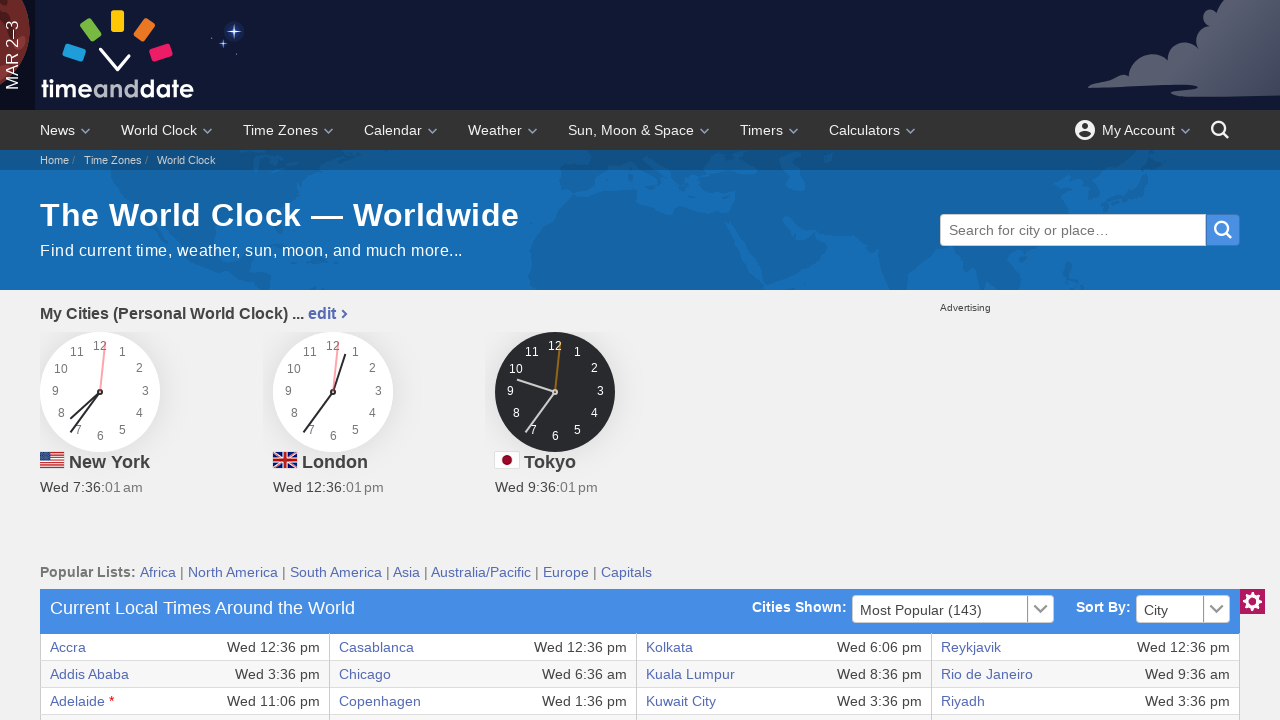

Retrieved text content from row 32, column 1: 'Cairo'
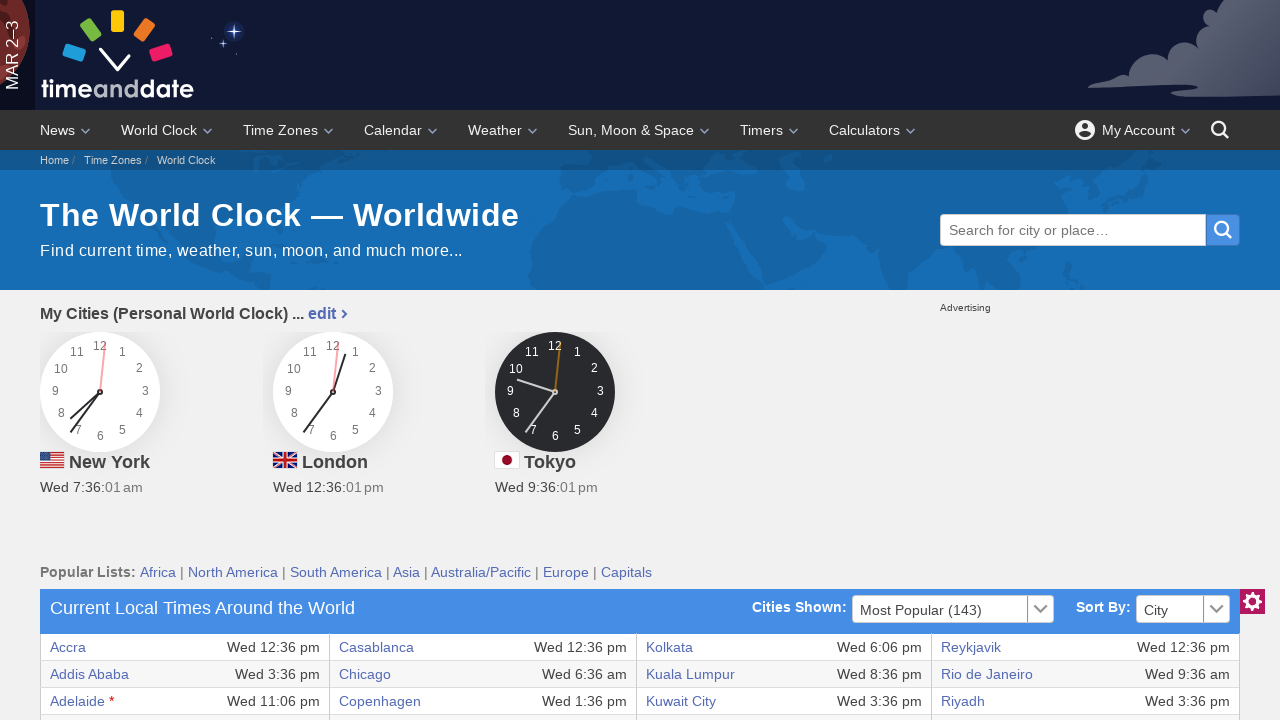

Checked if cell exists at row 32, column 2
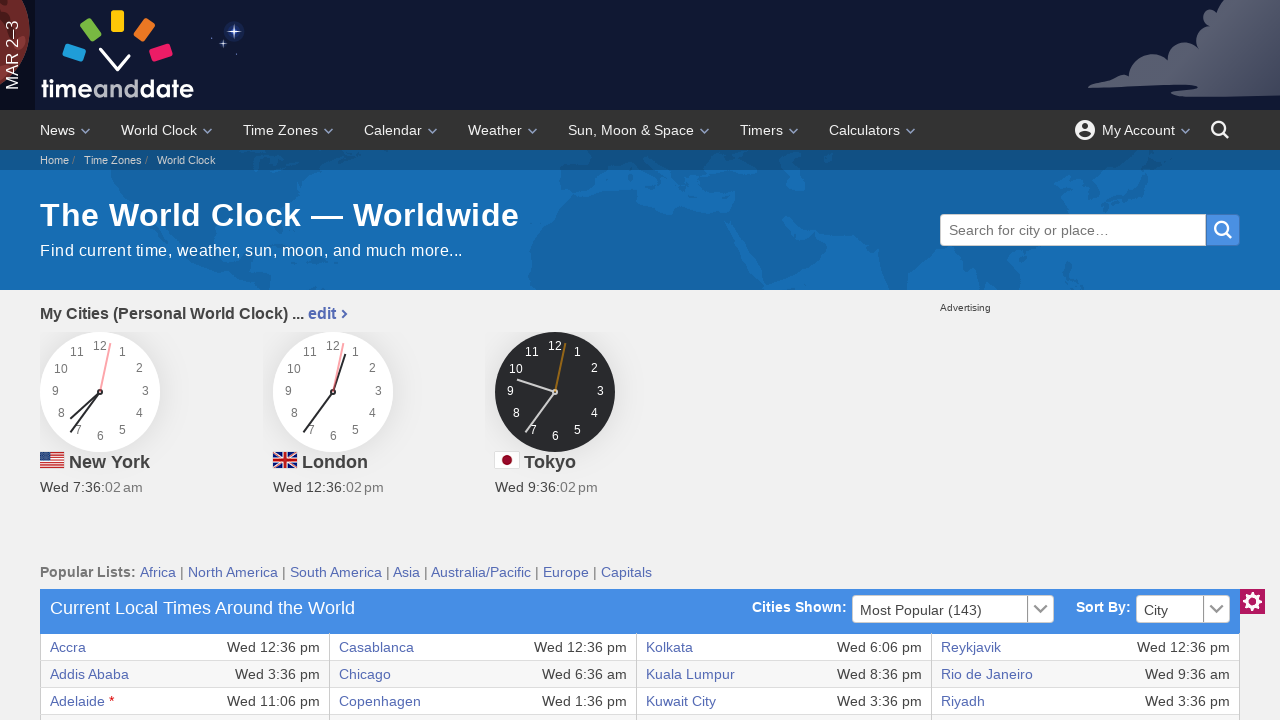

Retrieved text content from row 32, column 2: 'Wed 2:36 pm'
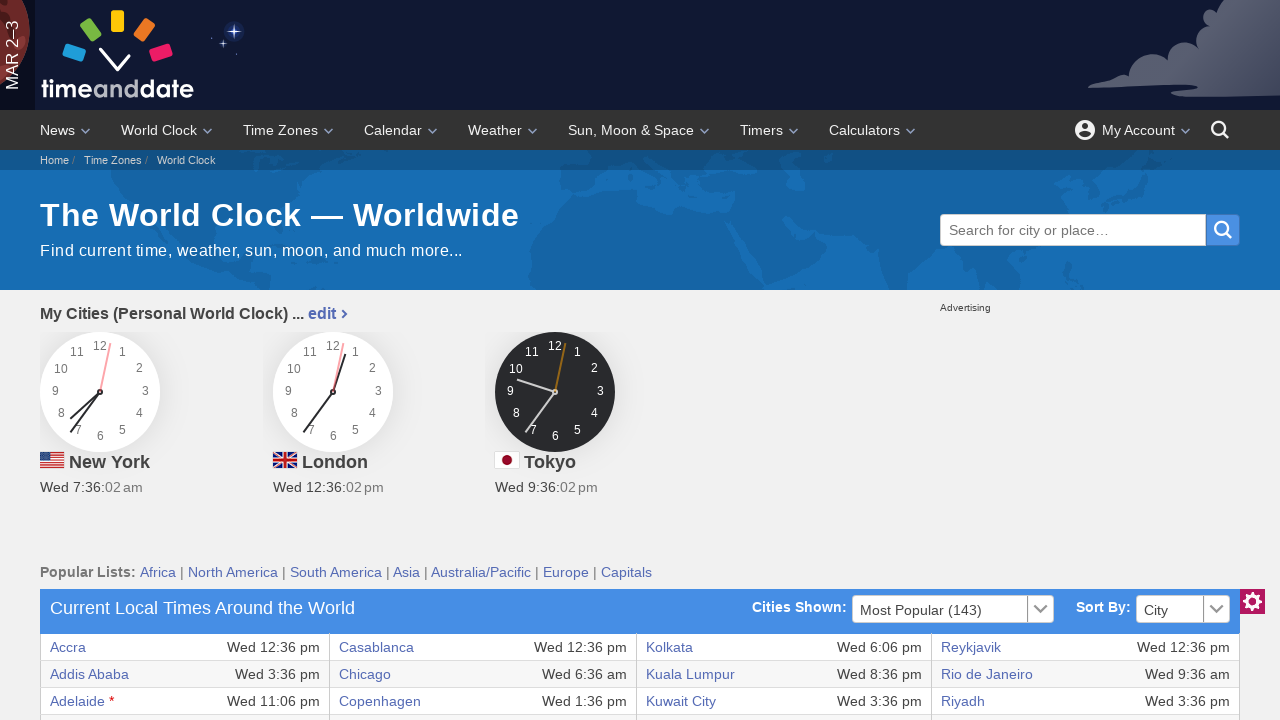

Checked if cell exists at row 32, column 3
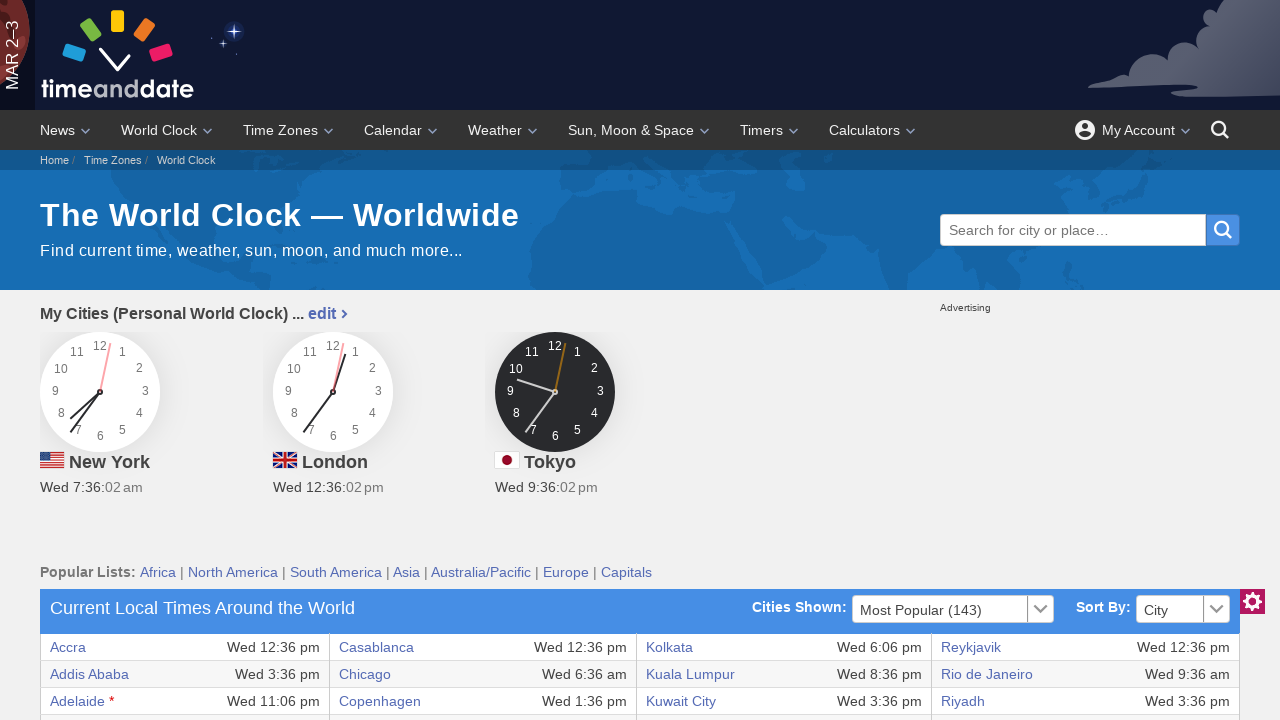

Retrieved text content from row 32, column 3: 'Kathmandu'
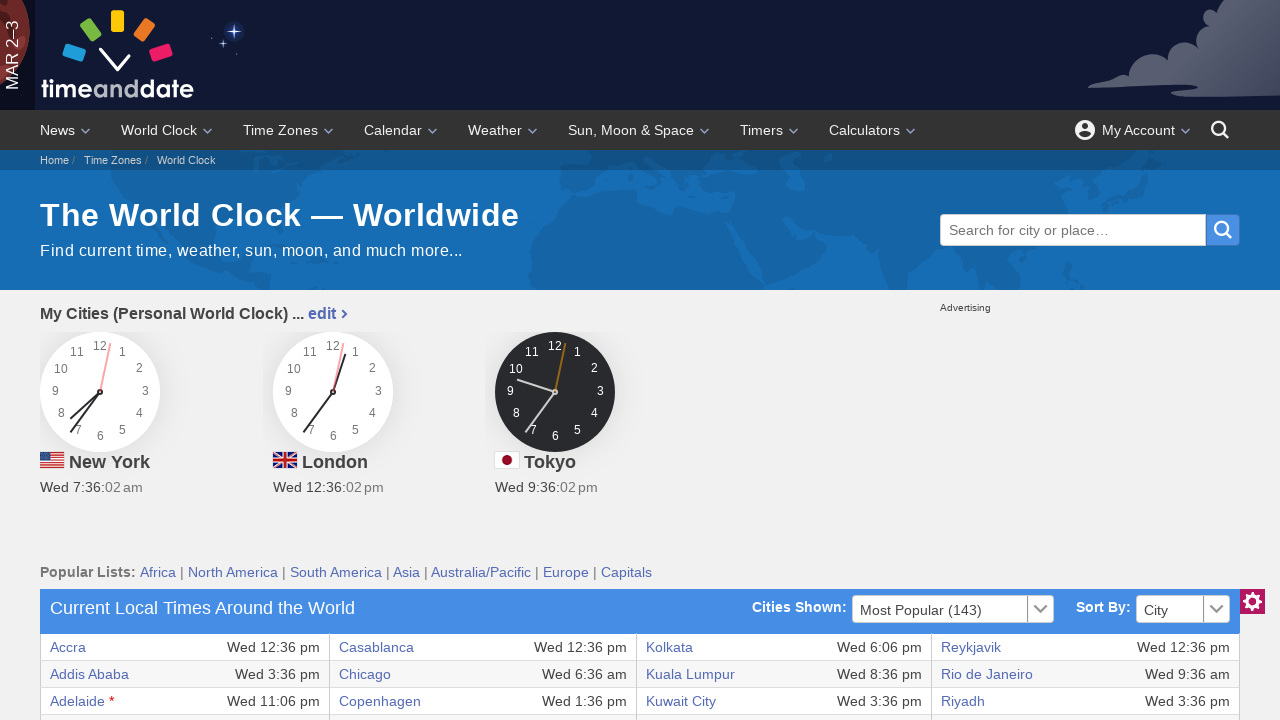

Checked if cell exists at row 32, column 4
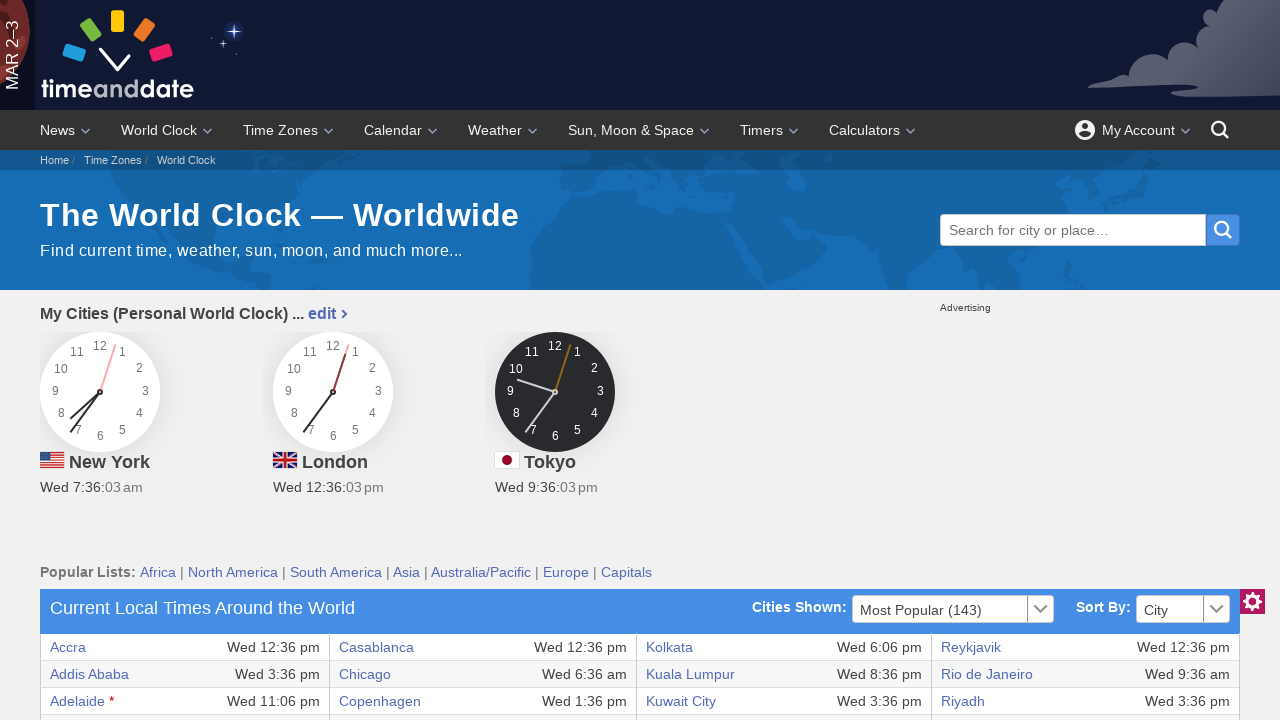

Retrieved text content from row 32, column 4: 'Wed 6:21 pm'
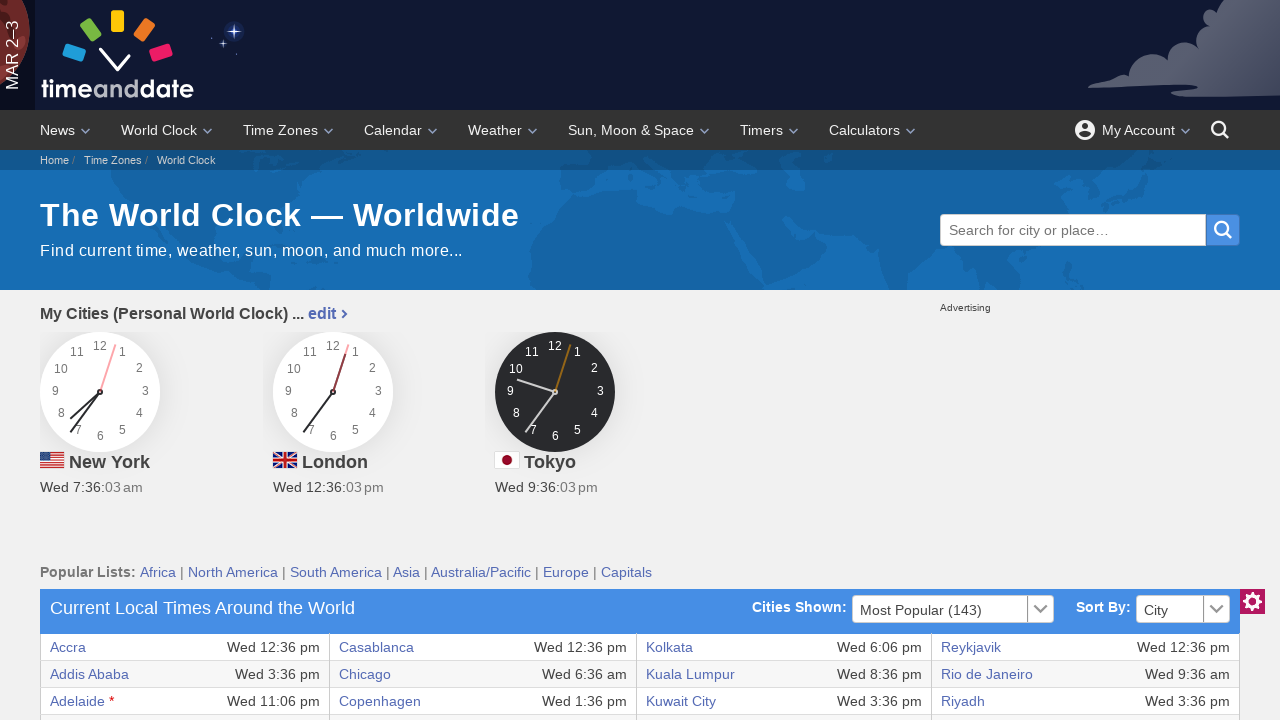

Checked if cell exists at row 32, column 5
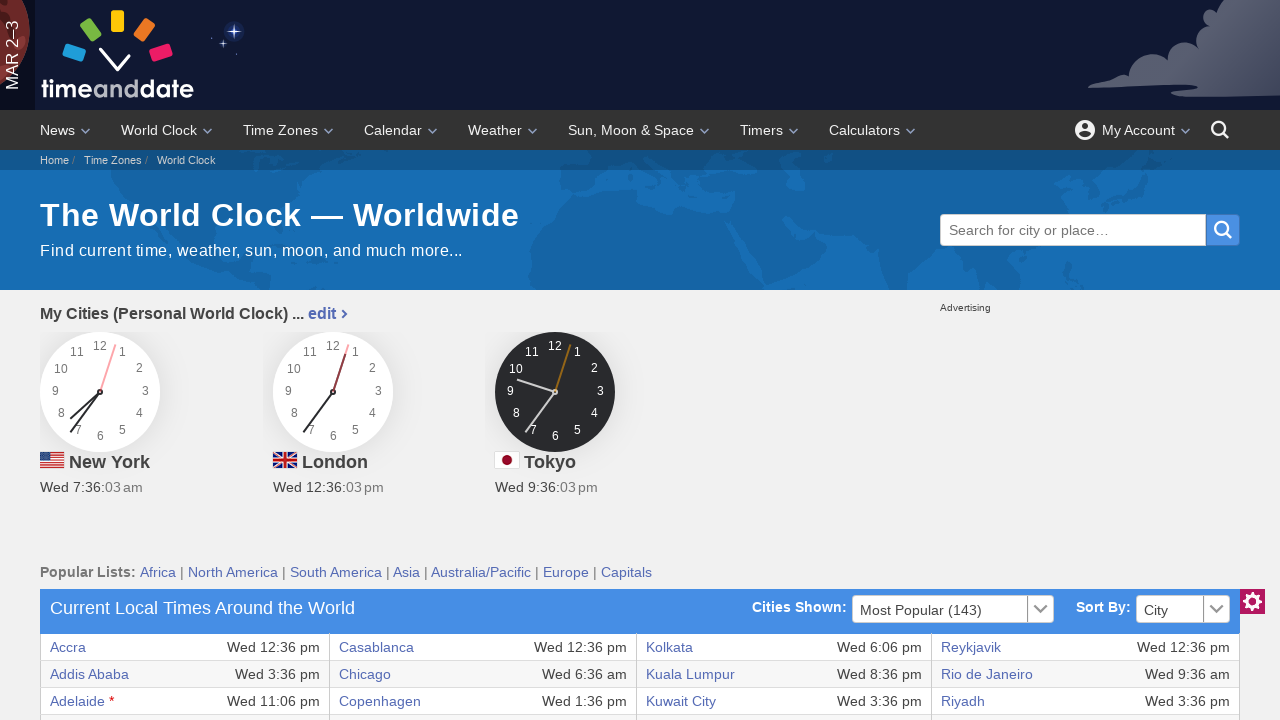

Retrieved text content from row 32, column 5: 'Paris'
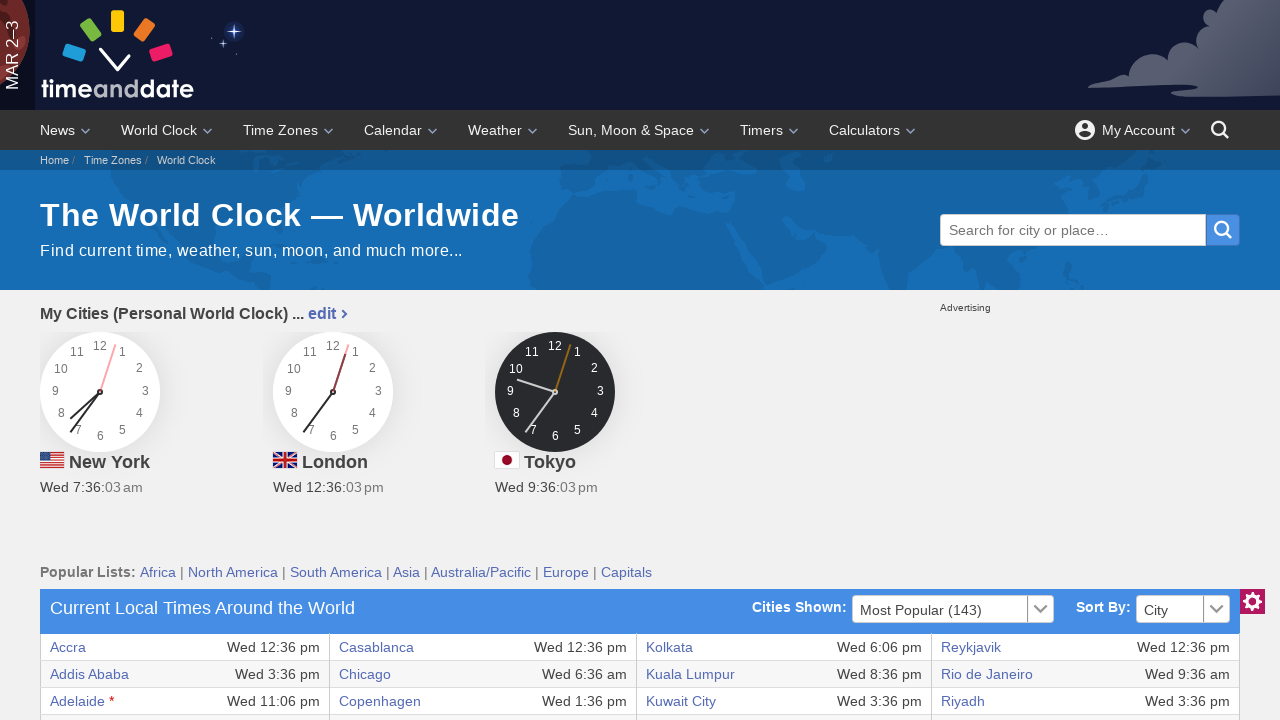

Checked if cell exists at row 32, column 6
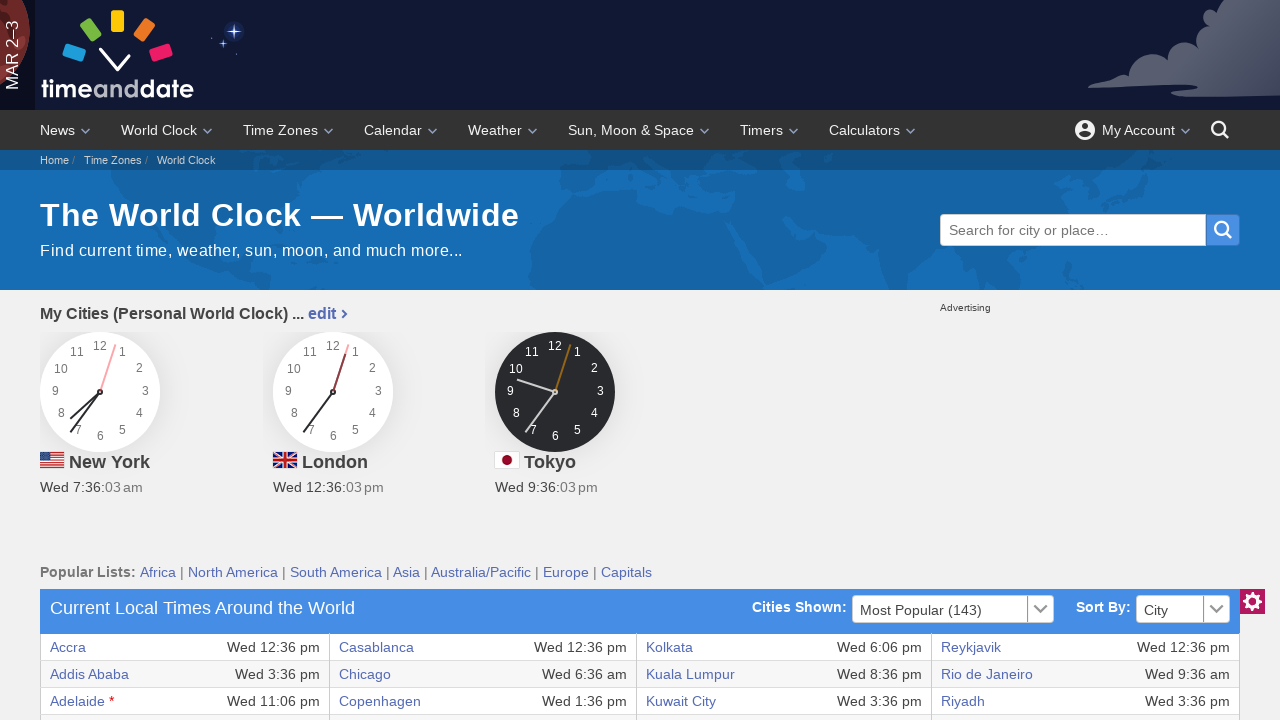

Retrieved text content from row 32, column 6: 'Wed 1:36 pm'
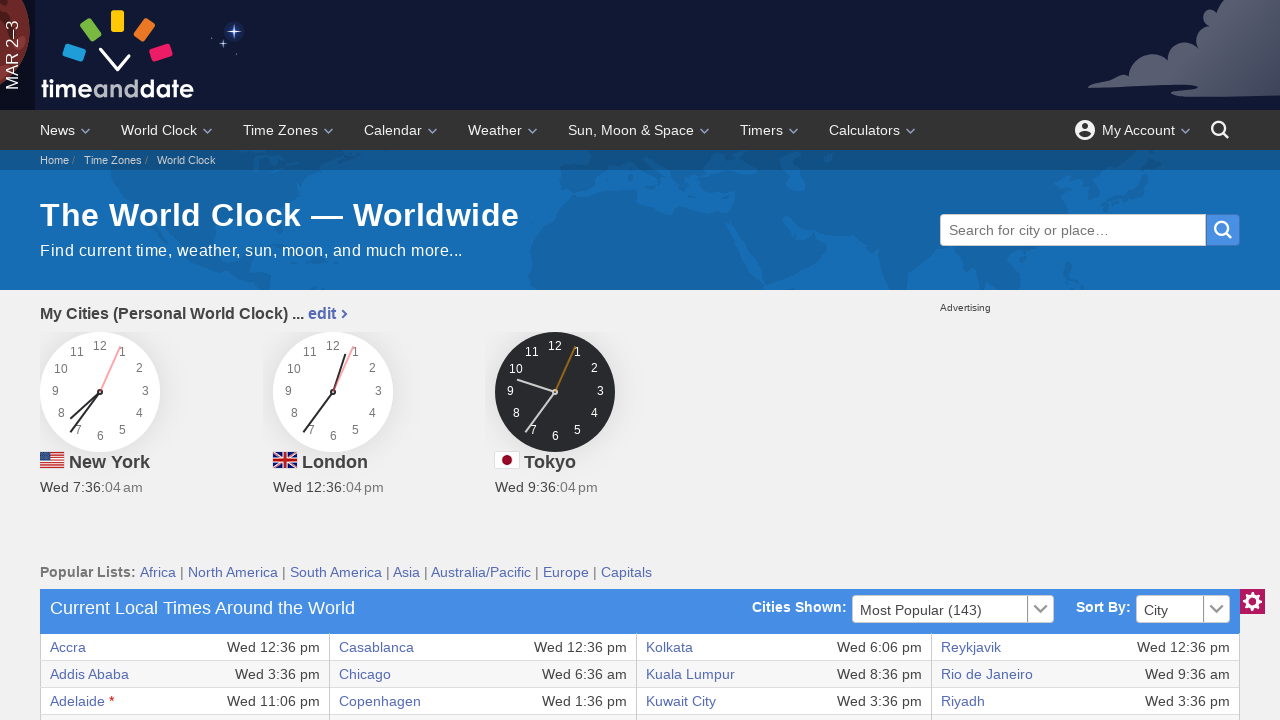

Checked if cell exists at row 32, column 7
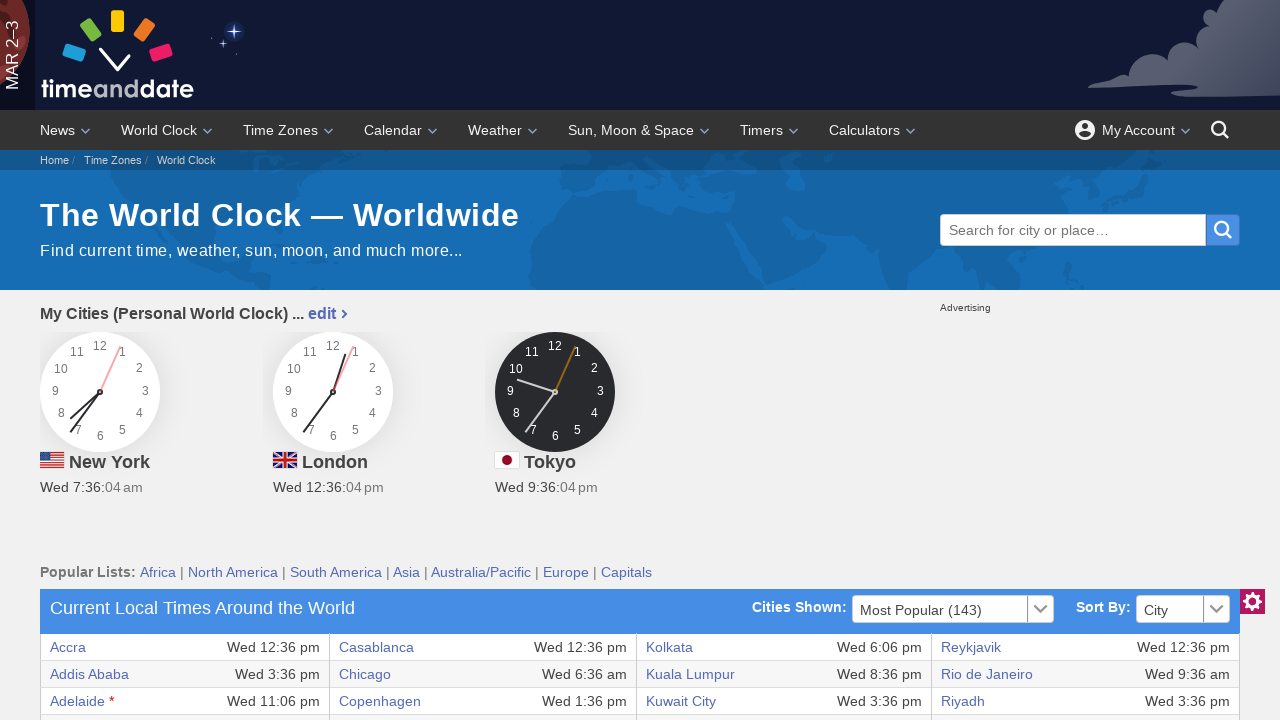

Retrieved text content from row 32, column 7: 'Winnipeg'
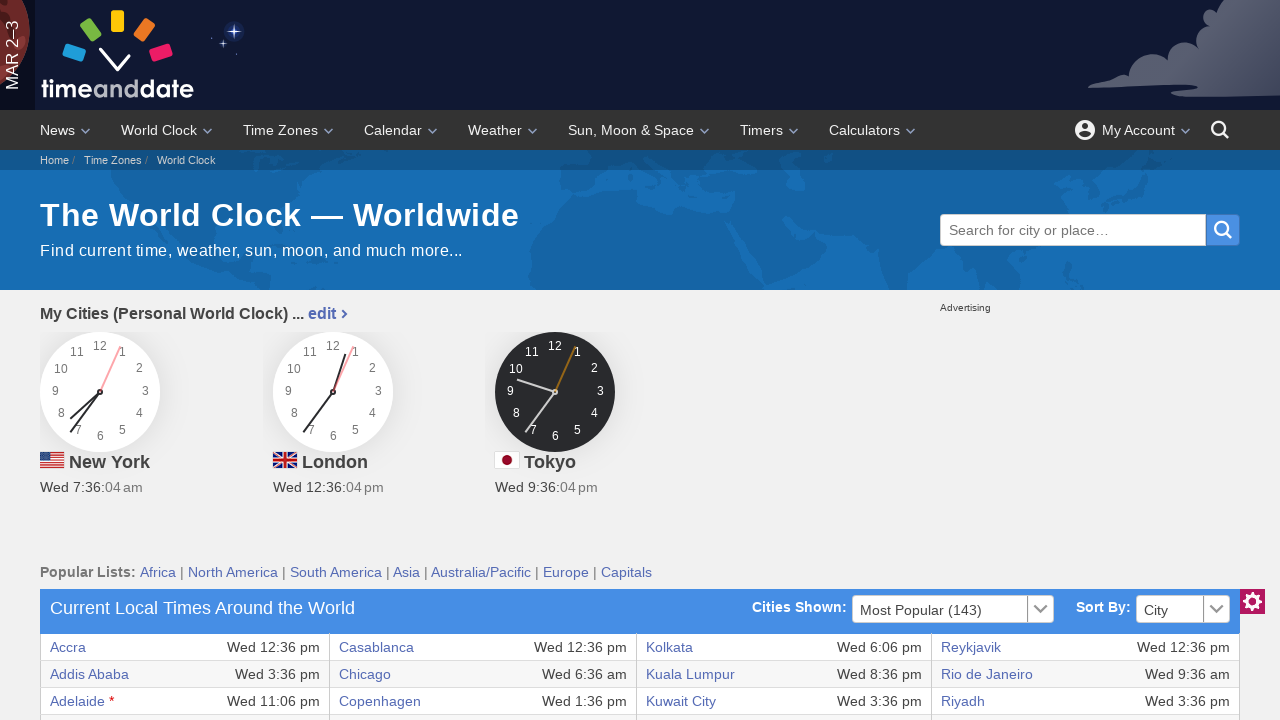

Checked if cell exists at row 32, column 8
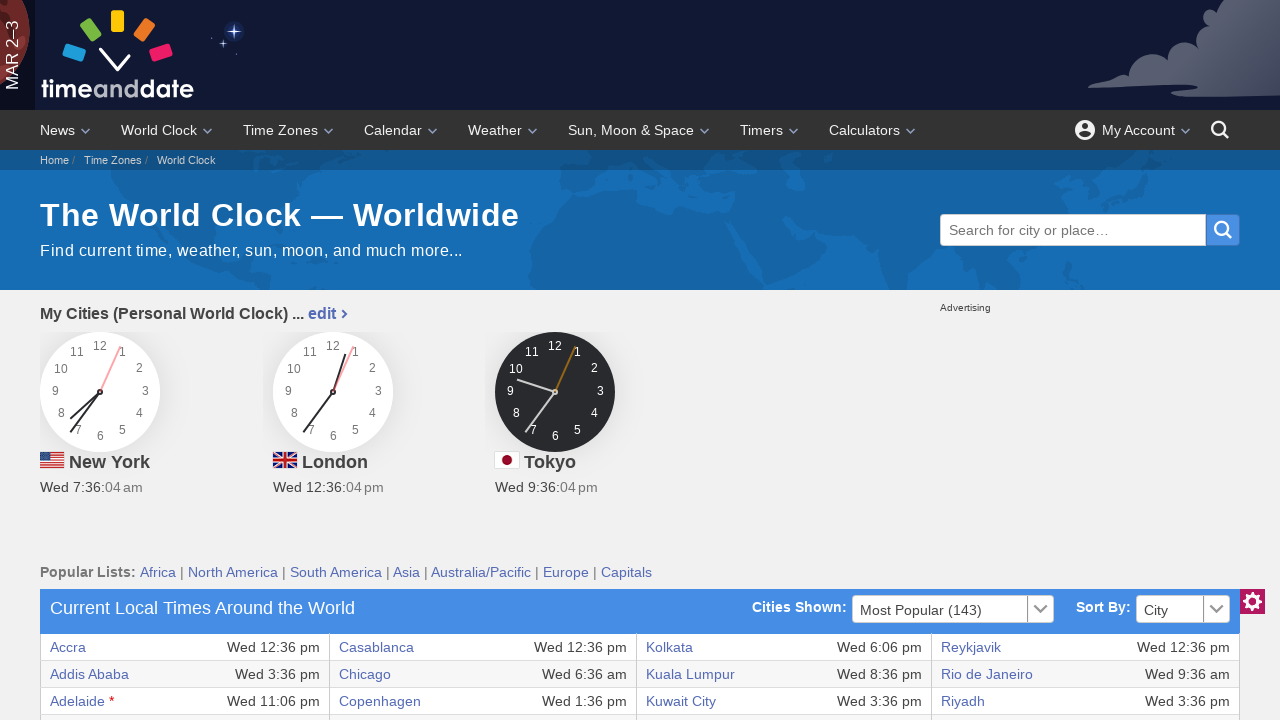

Retrieved text content from row 32, column 8: 'Wed 6:36 am'
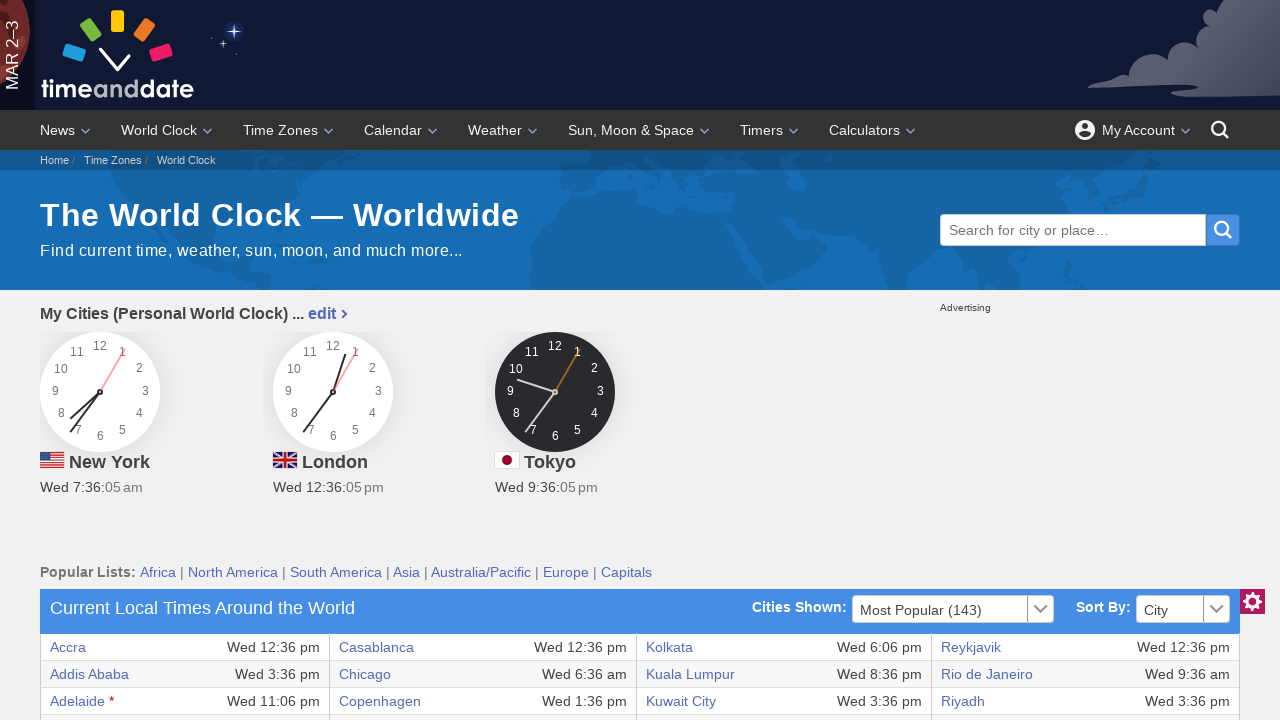

Checked if cell exists at row 33, column 1
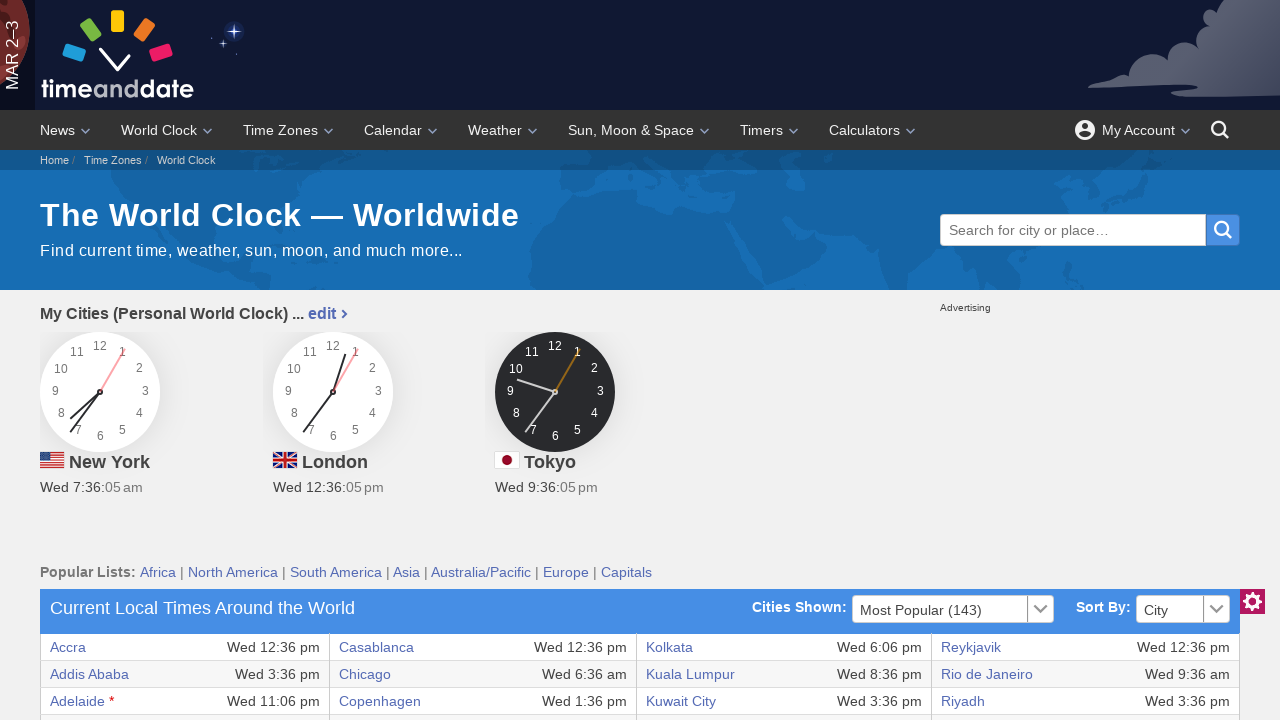

Retrieved text content from row 33, column 1: 'Calgary'
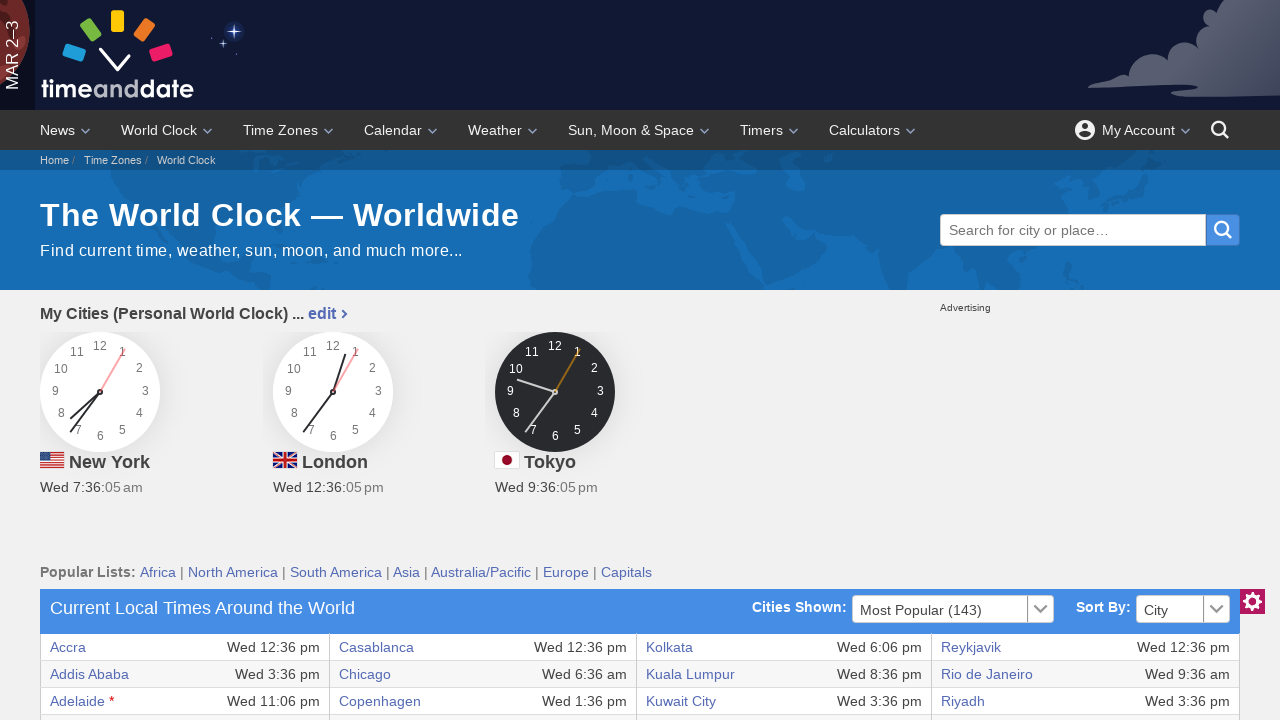

Checked if cell exists at row 33, column 2
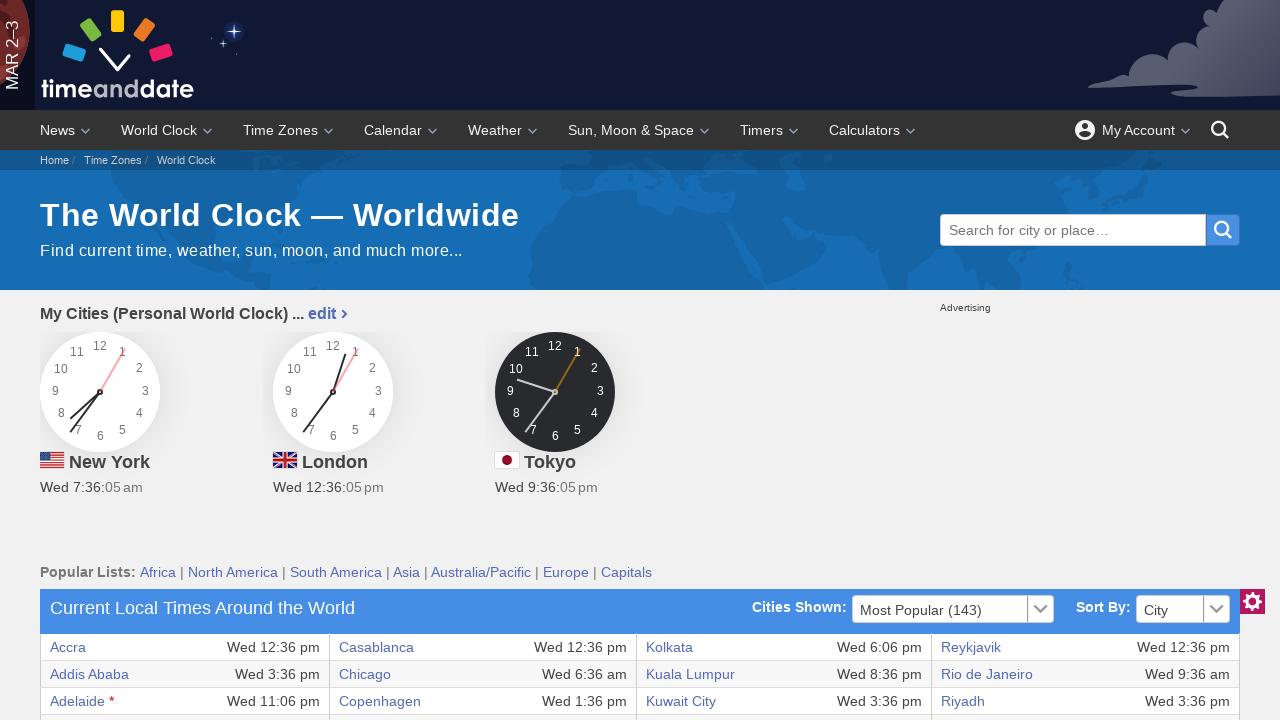

Retrieved text content from row 33, column 2: 'Wed 5:36 am'
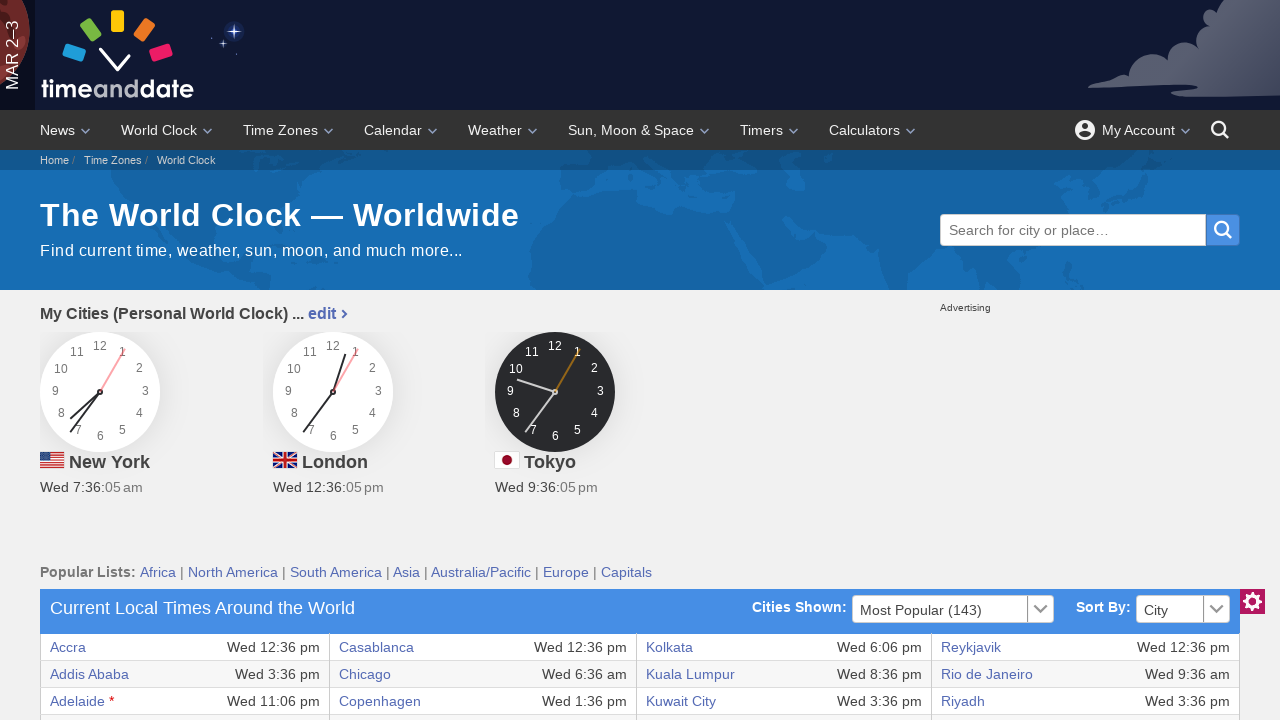

Checked if cell exists at row 33, column 3
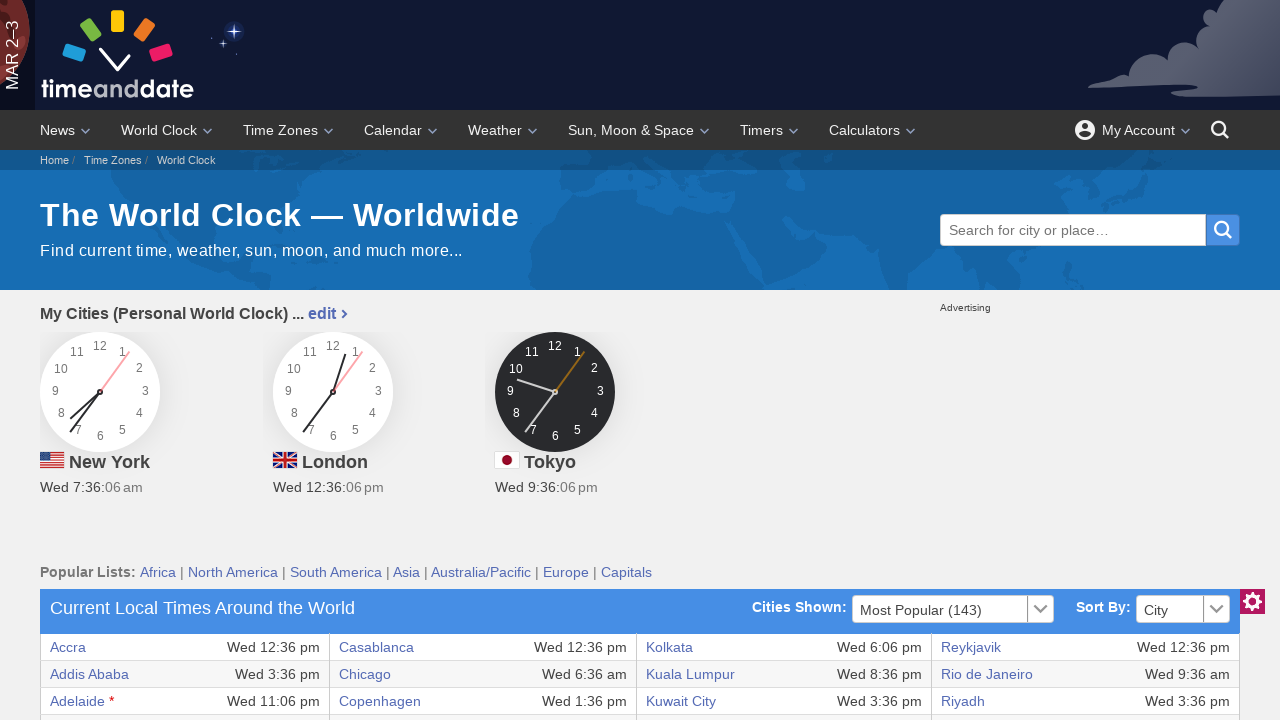

Retrieved text content from row 33, column 3: 'Khartoum'
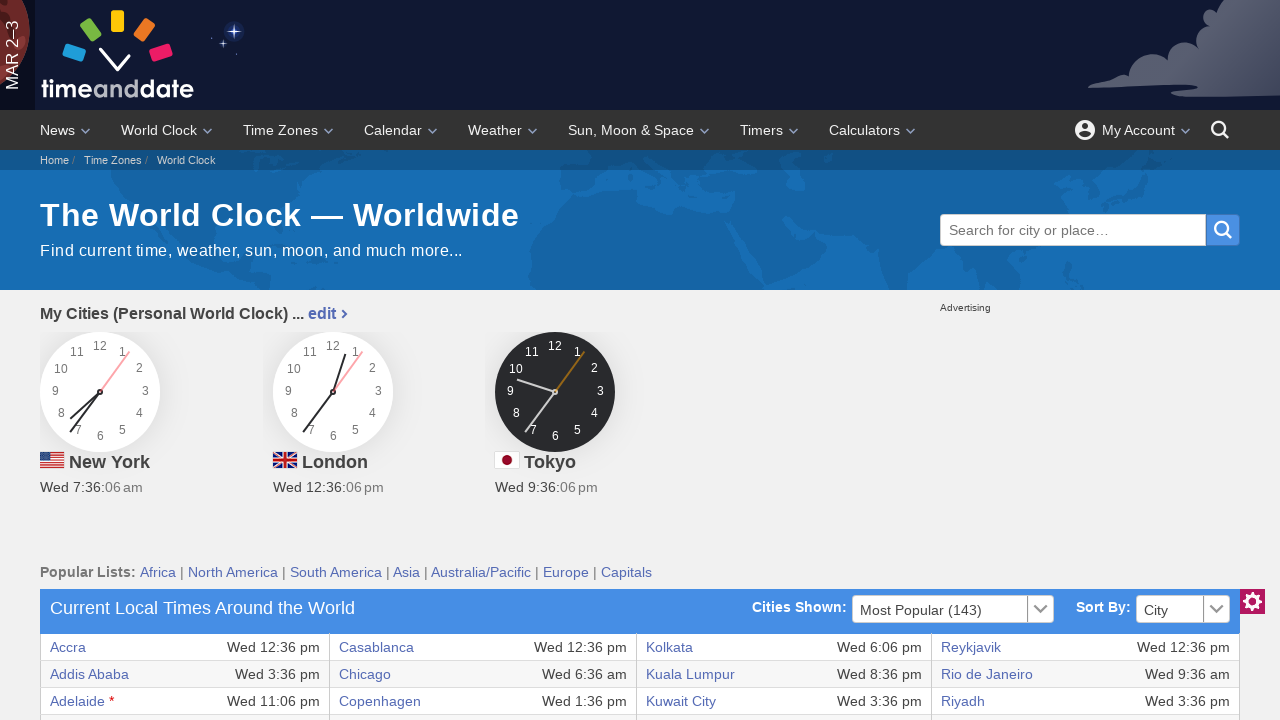

Checked if cell exists at row 33, column 4
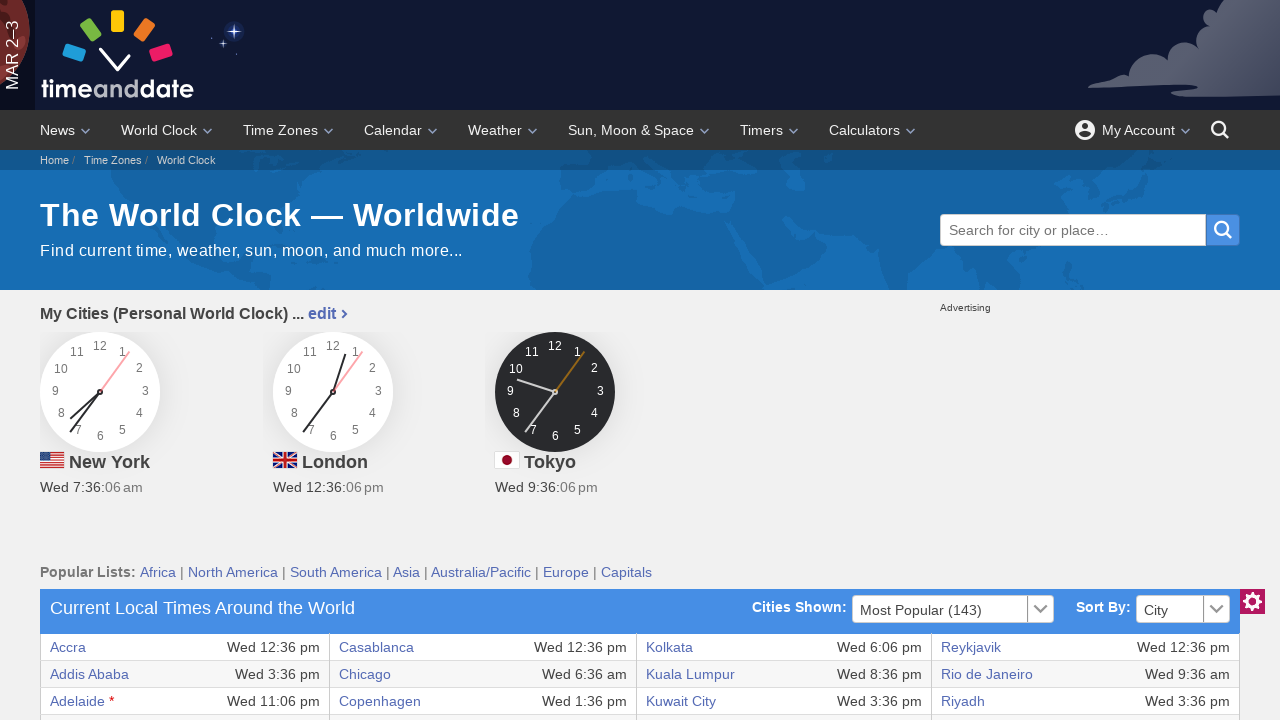

Retrieved text content from row 33, column 4: 'Wed 2:36 pm'
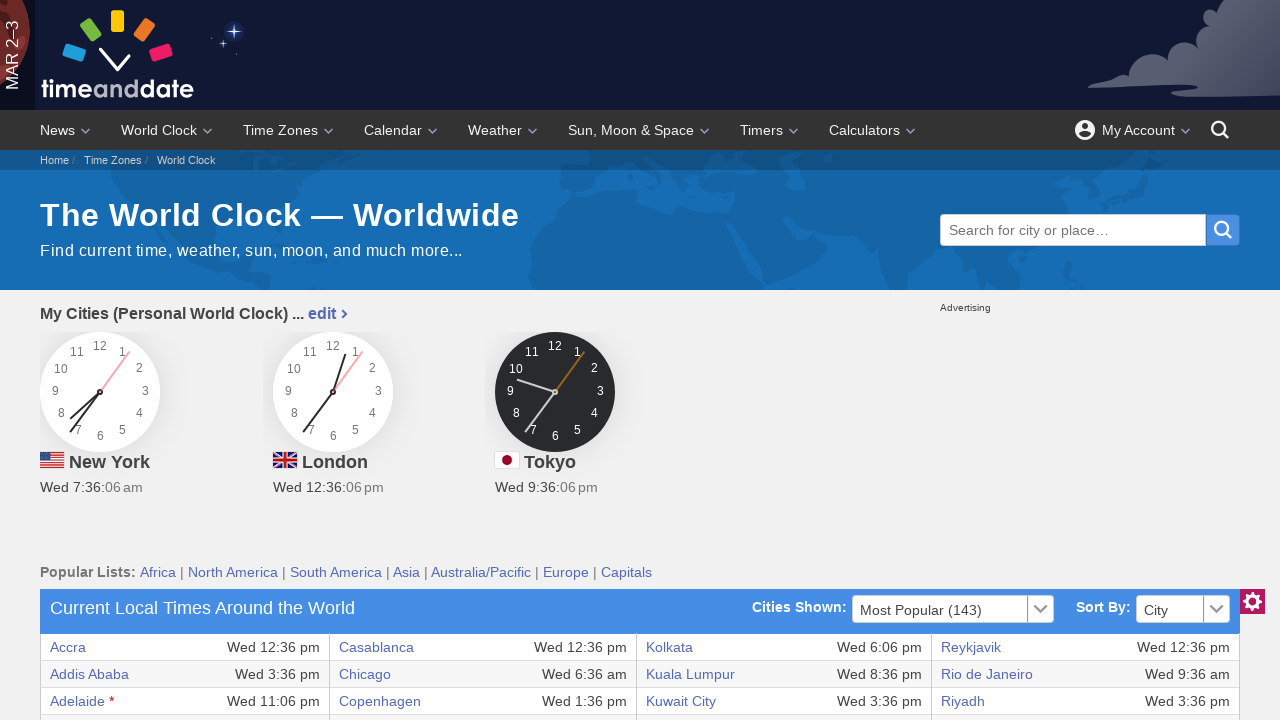

Checked if cell exists at row 33, column 5
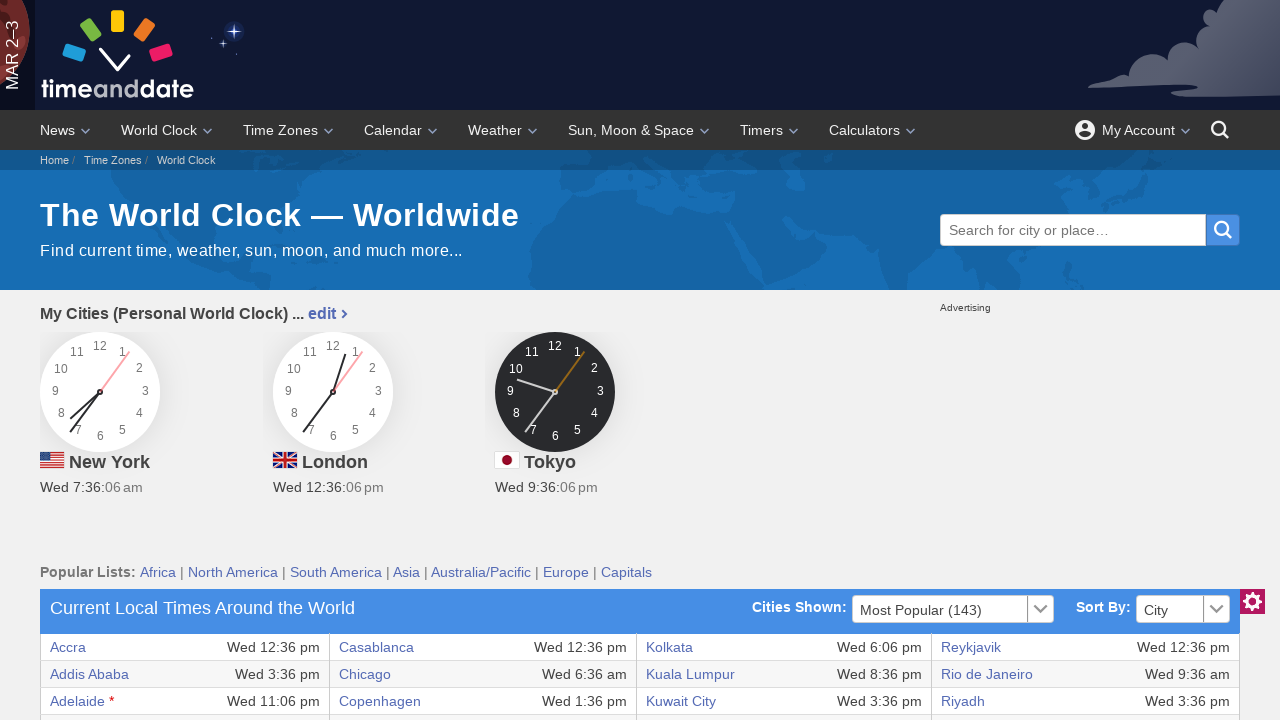

Retrieved text content from row 33, column 5: 'Perth'
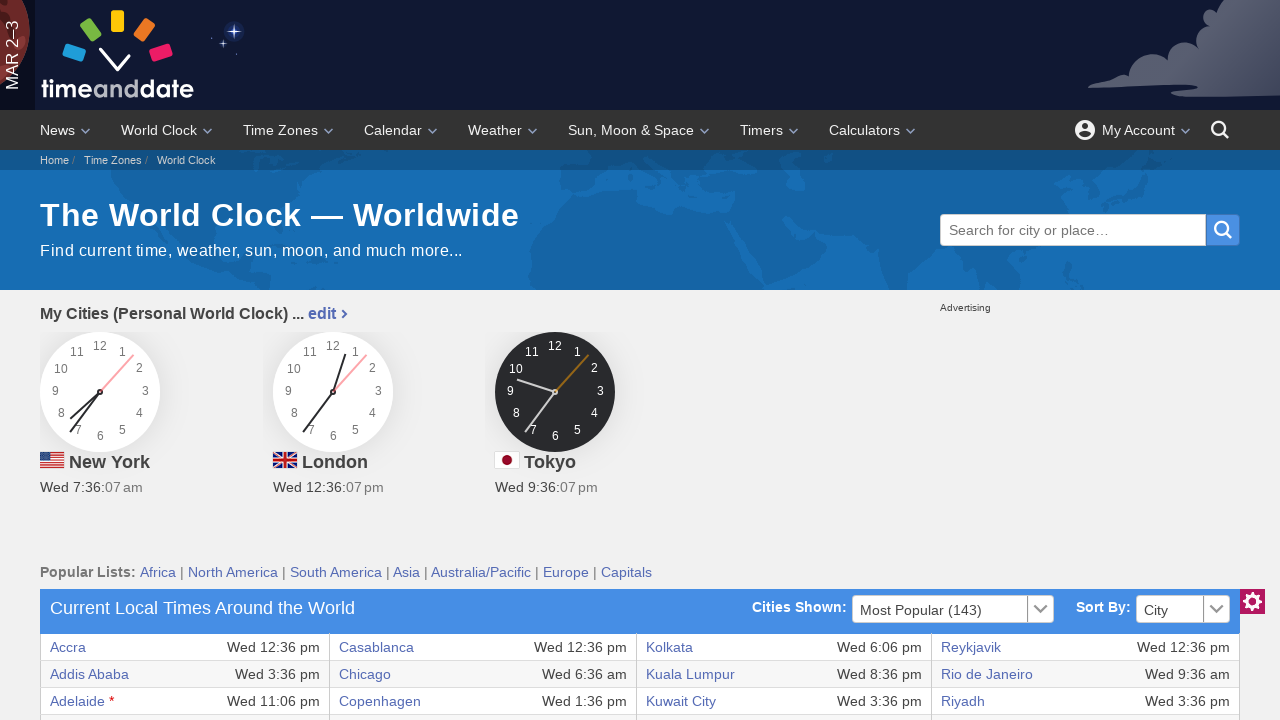

Checked if cell exists at row 33, column 6
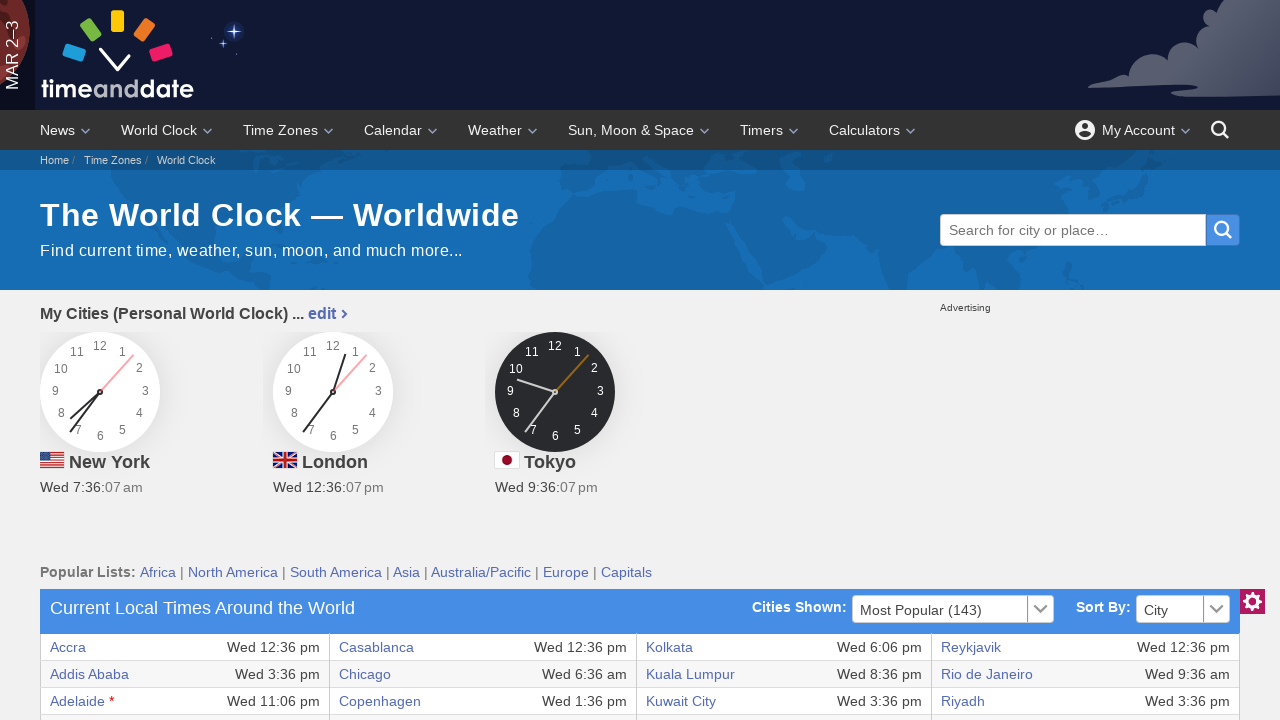

Retrieved text content from row 33, column 6: 'Wed 8:36 pm'
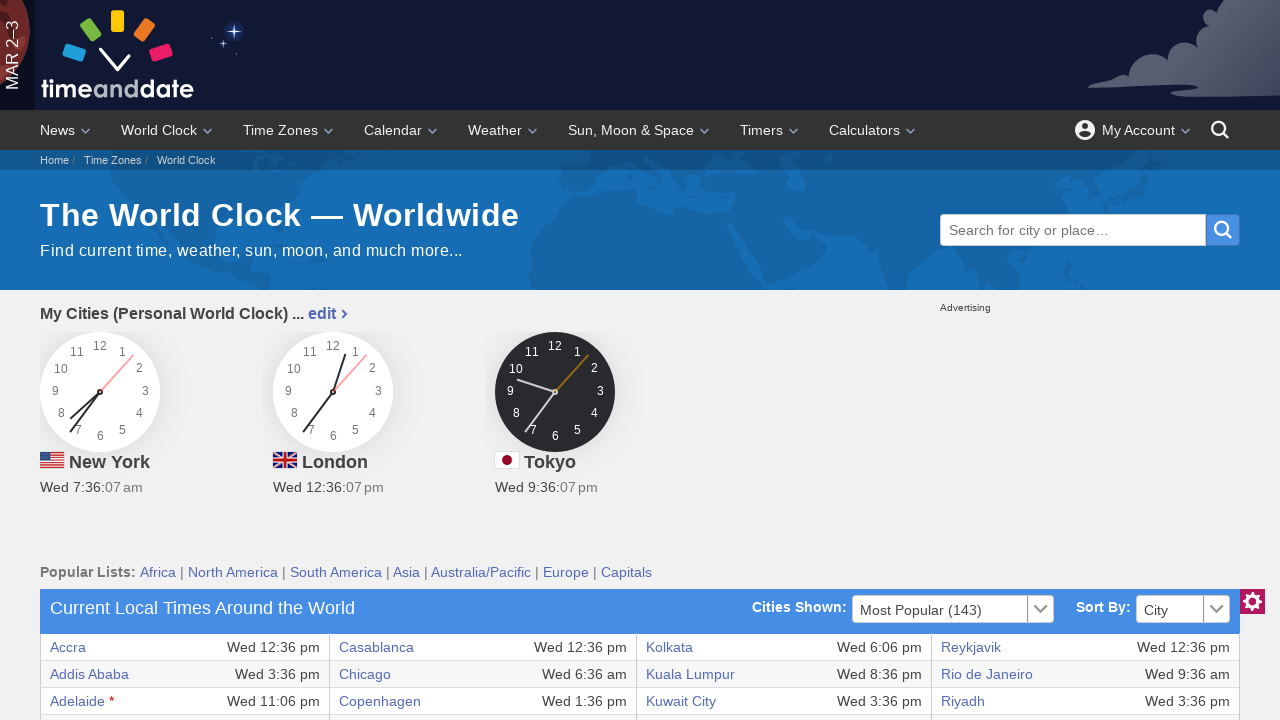

Checked if cell exists at row 33, column 7
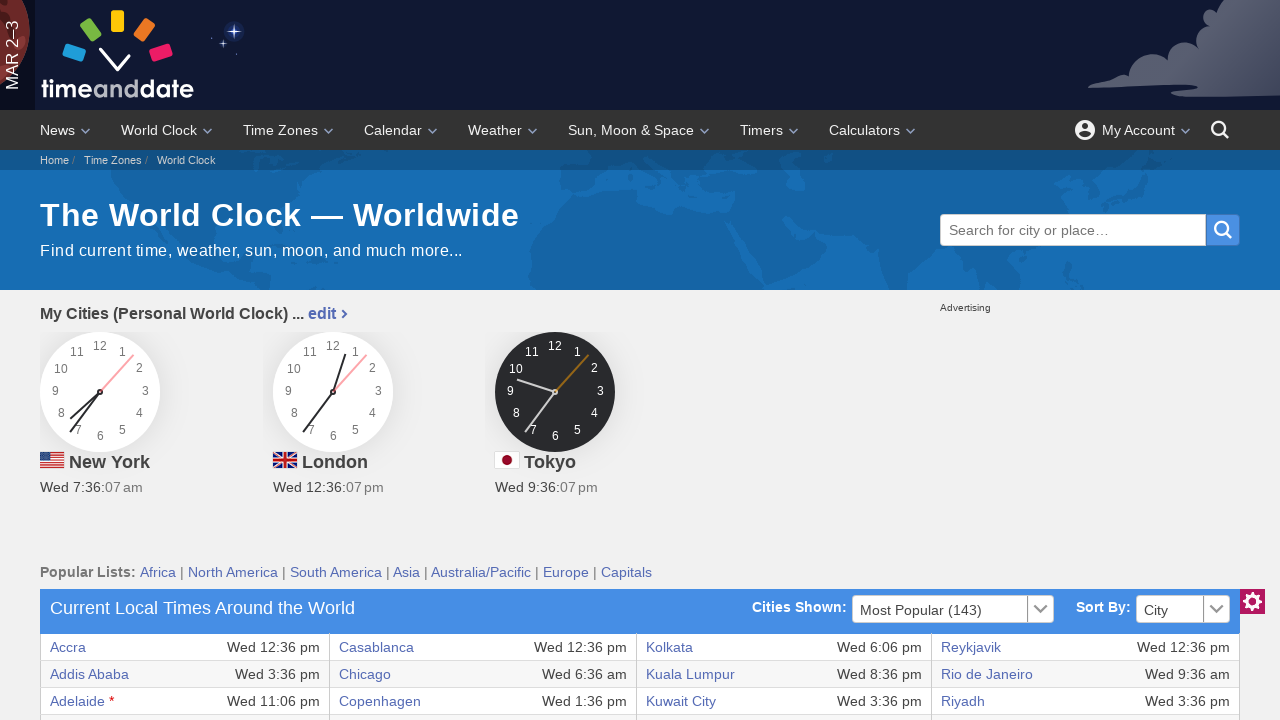

Retrieved text content from row 33, column 7: 'Yangon'
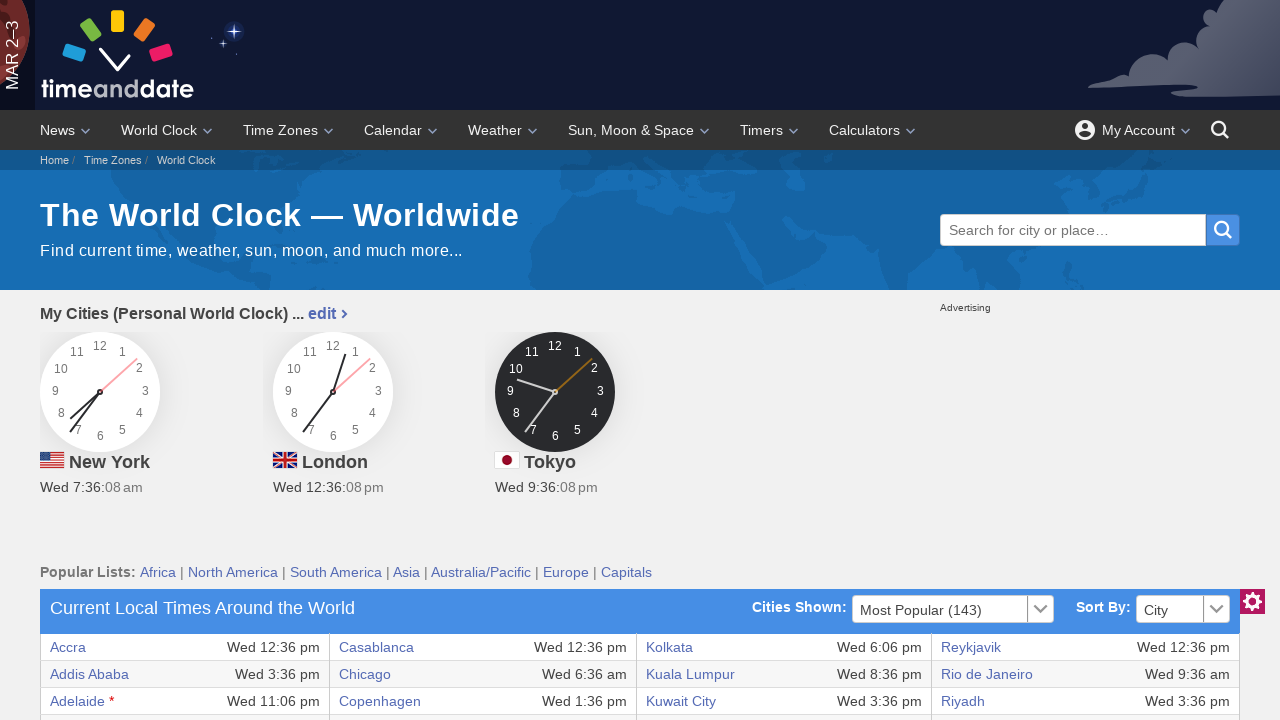

Checked if cell exists at row 33, column 8
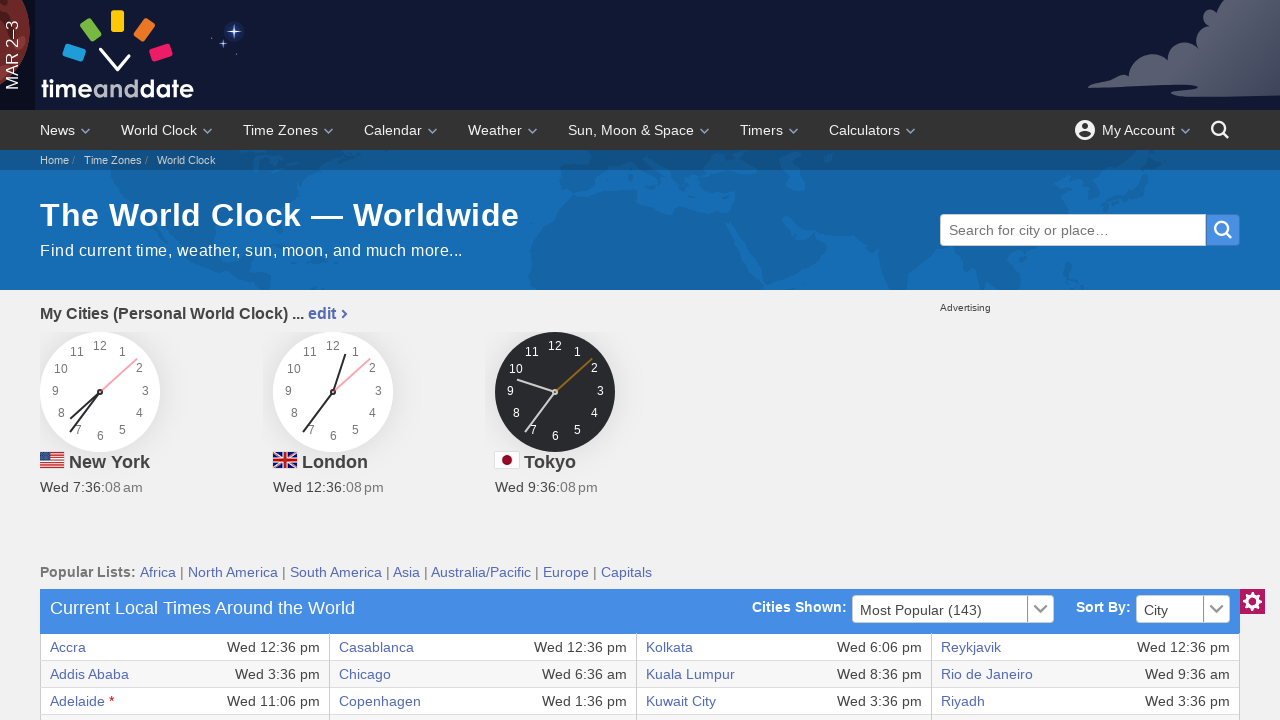

Retrieved text content from row 33, column 8: 'Wed 7:06 pm'
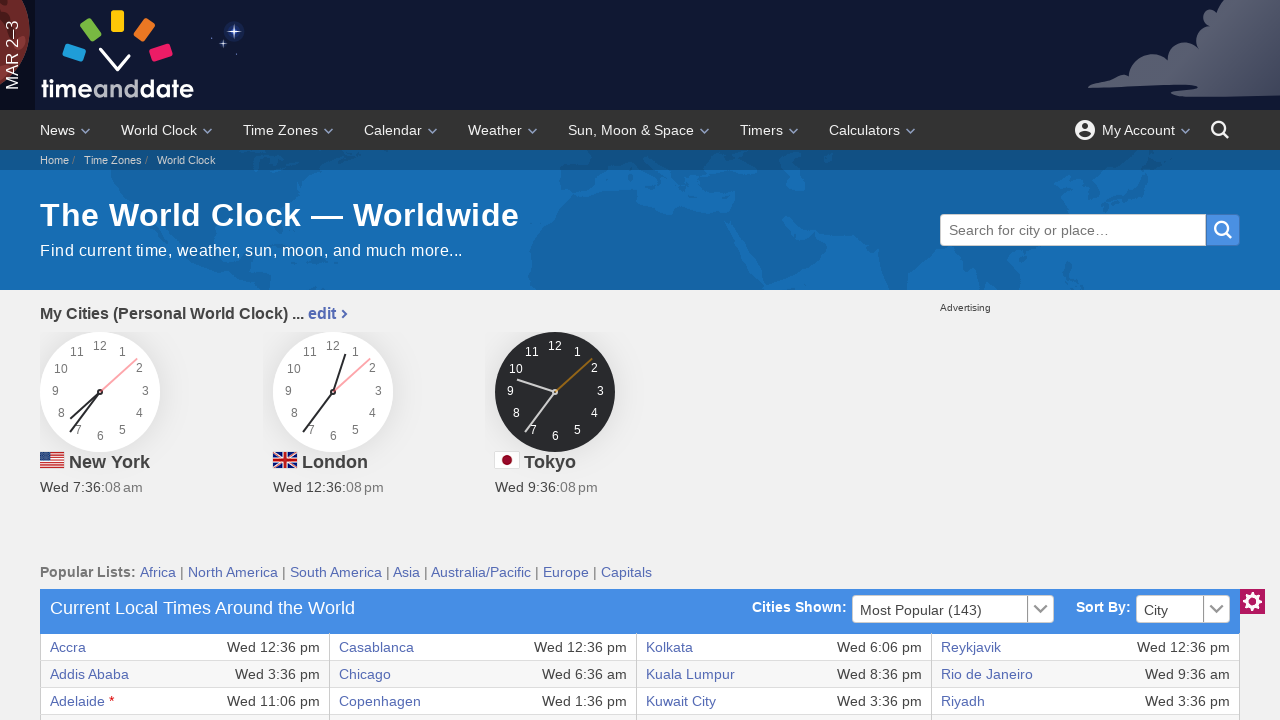

Checked if cell exists at row 34, column 1
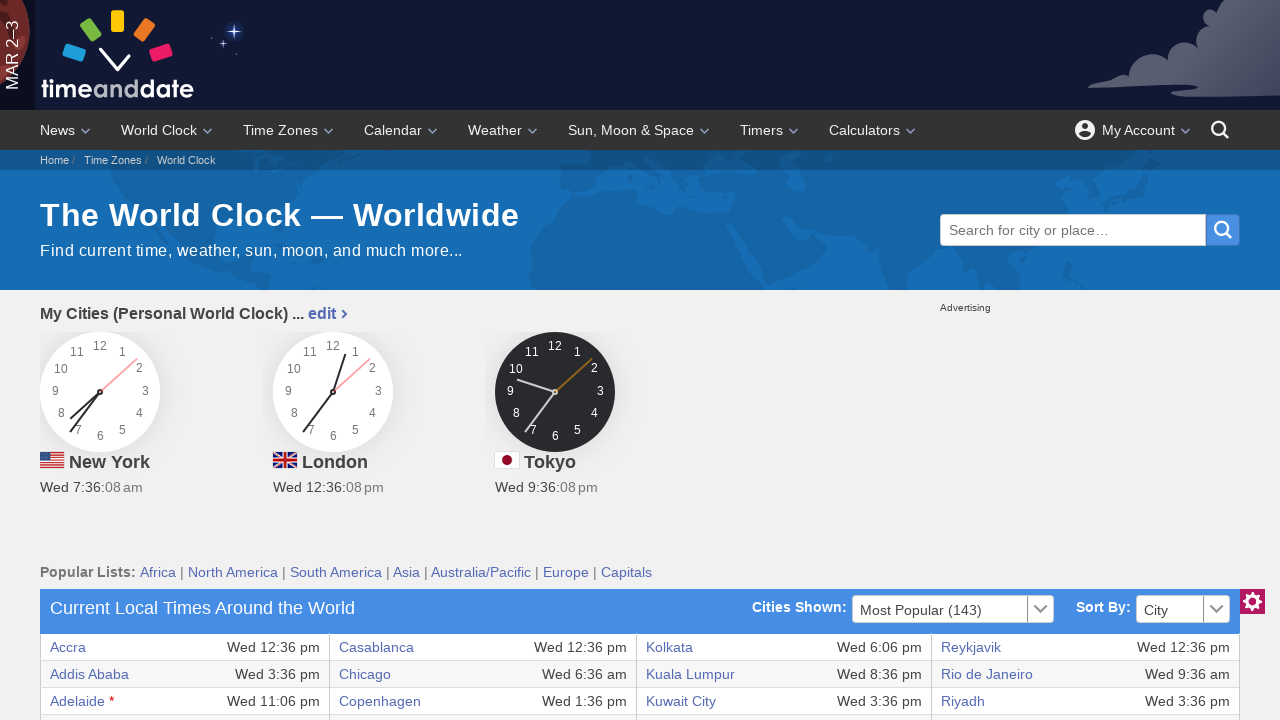

Retrieved text content from row 34, column 1: 'Canberra *'
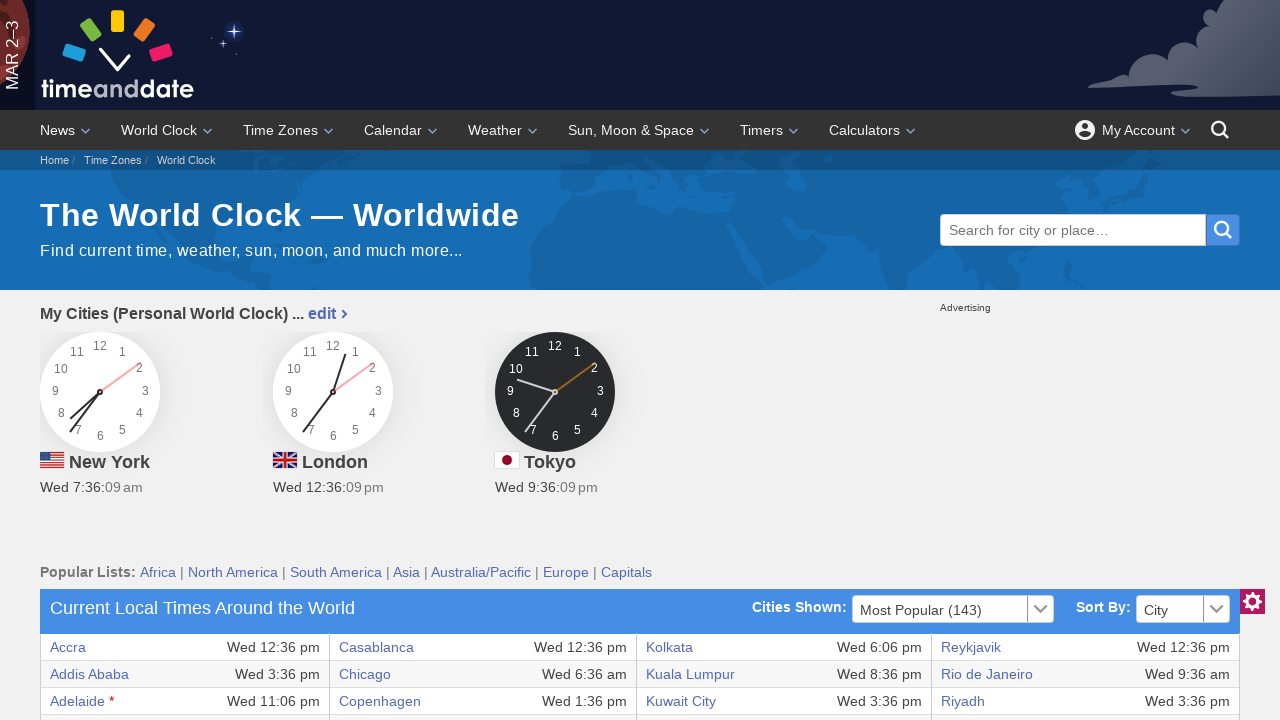

Checked if cell exists at row 34, column 2
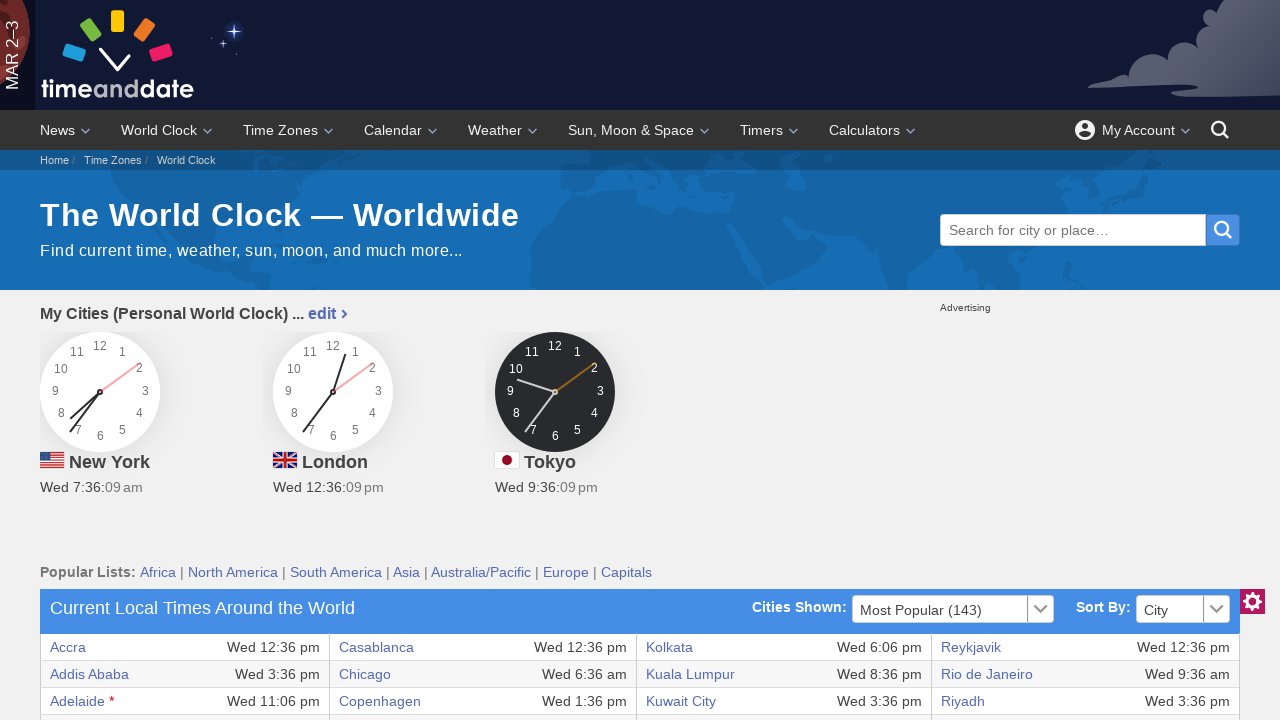

Retrieved text content from row 34, column 2: 'Wed 11:36 pm'
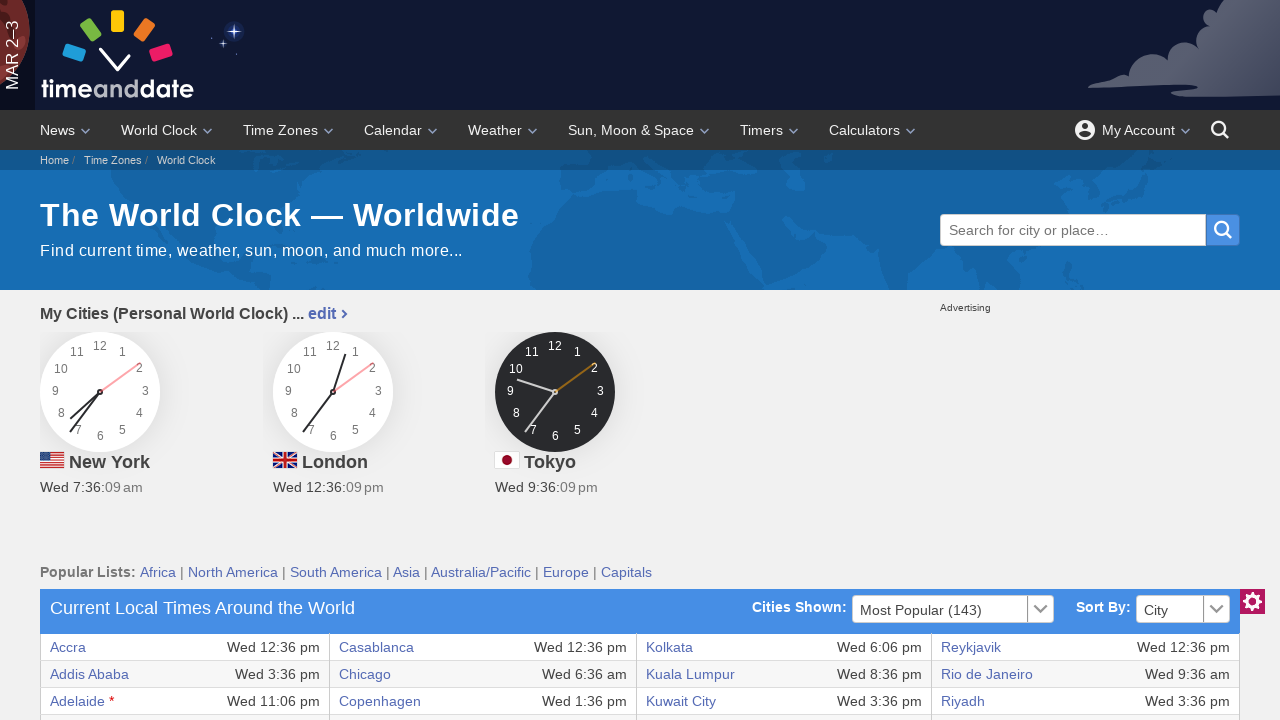

Checked if cell exists at row 34, column 3
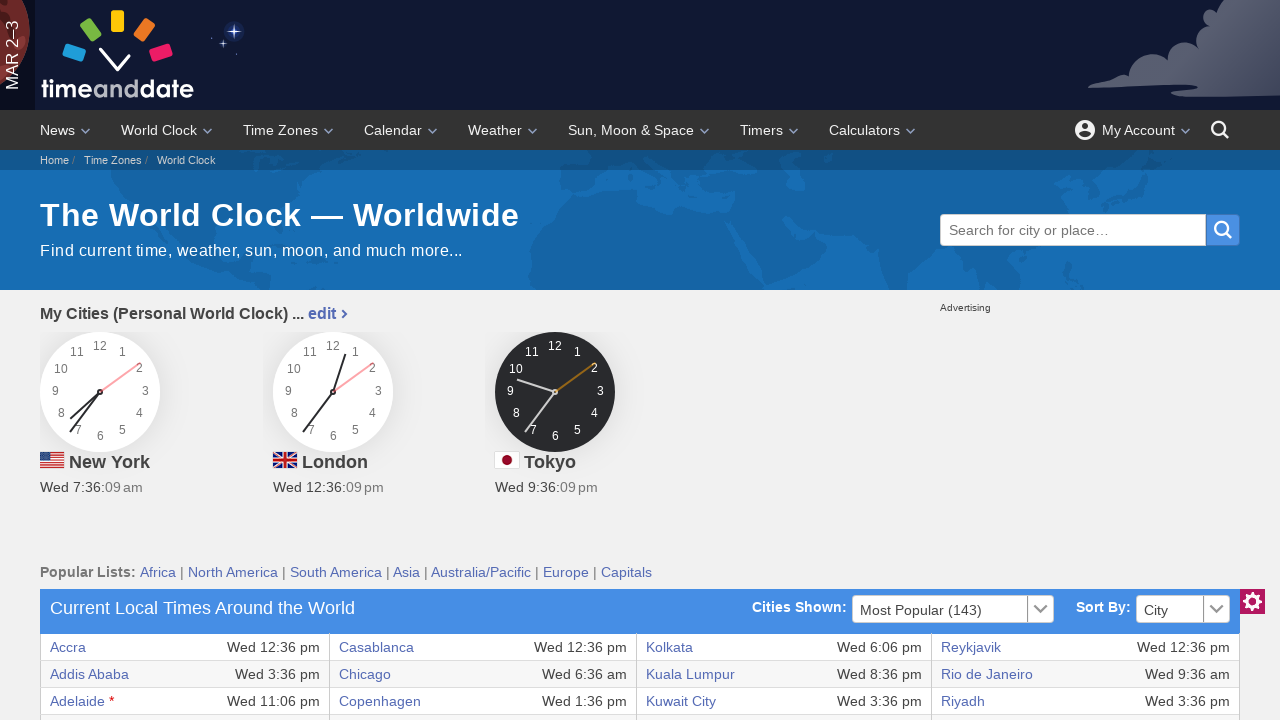

Retrieved text content from row 34, column 3: 'Kingston'
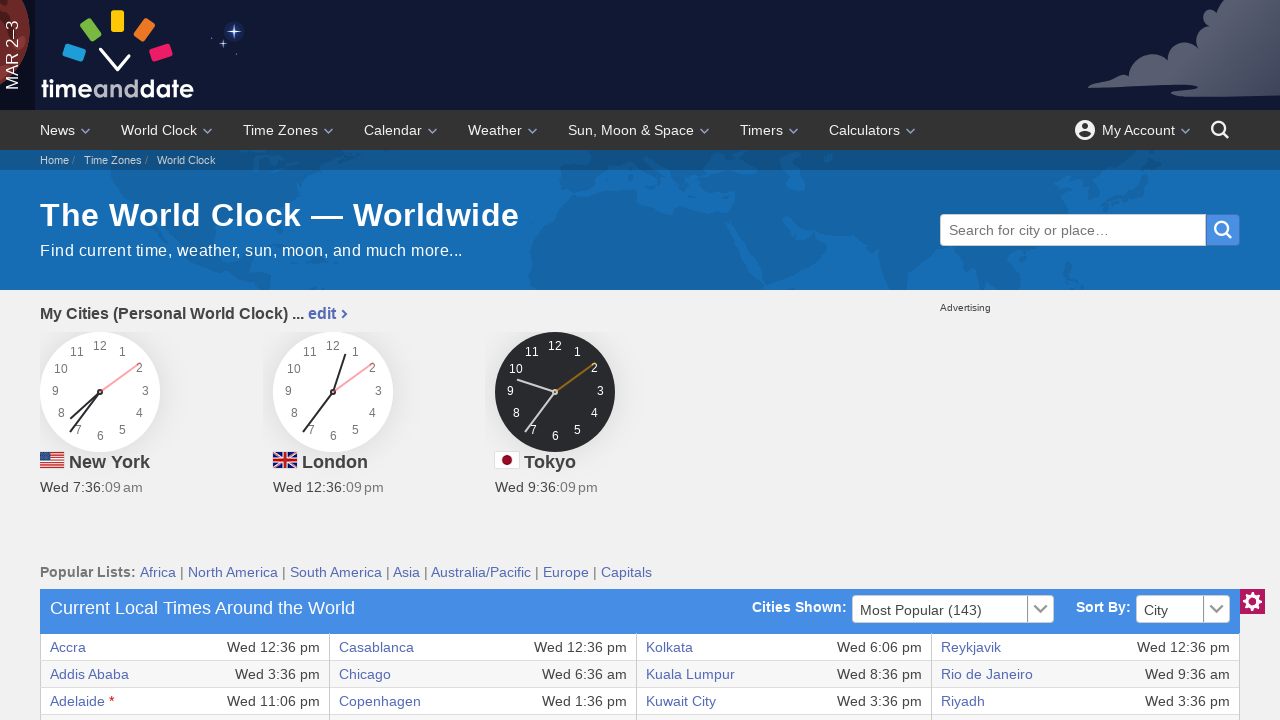

Checked if cell exists at row 34, column 4
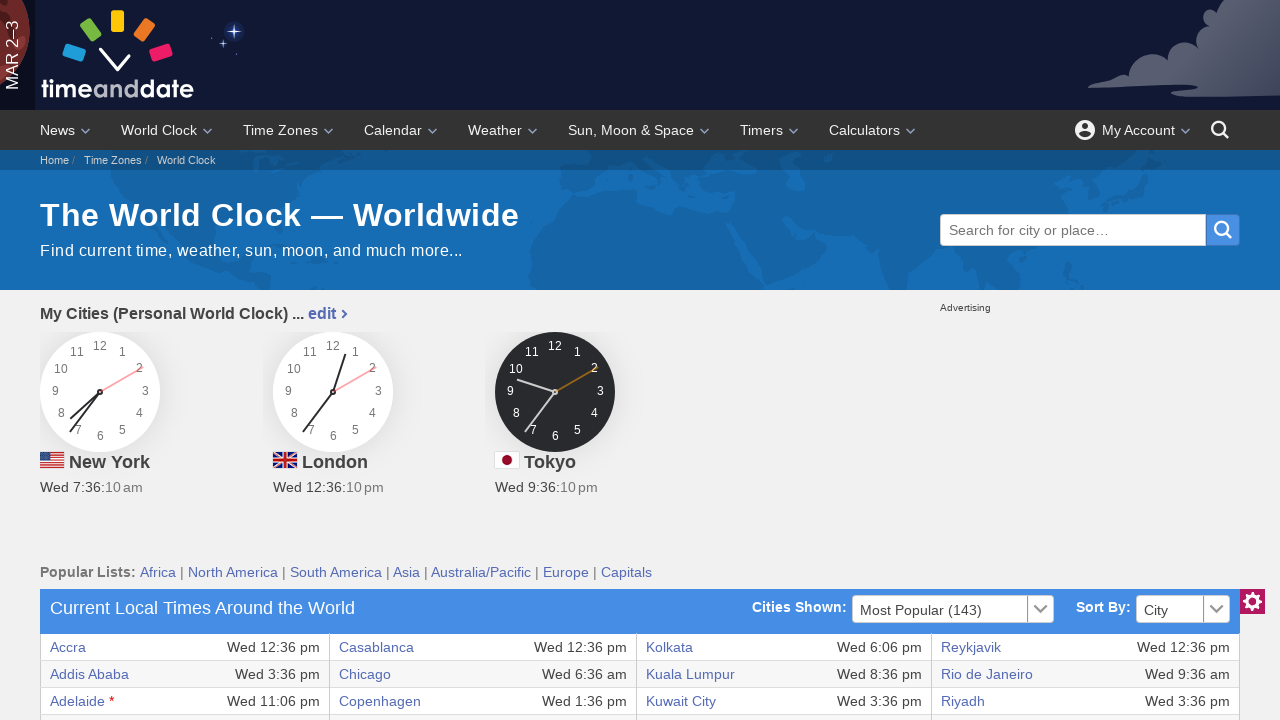

Retrieved text content from row 34, column 4: 'Wed 7:36 am'
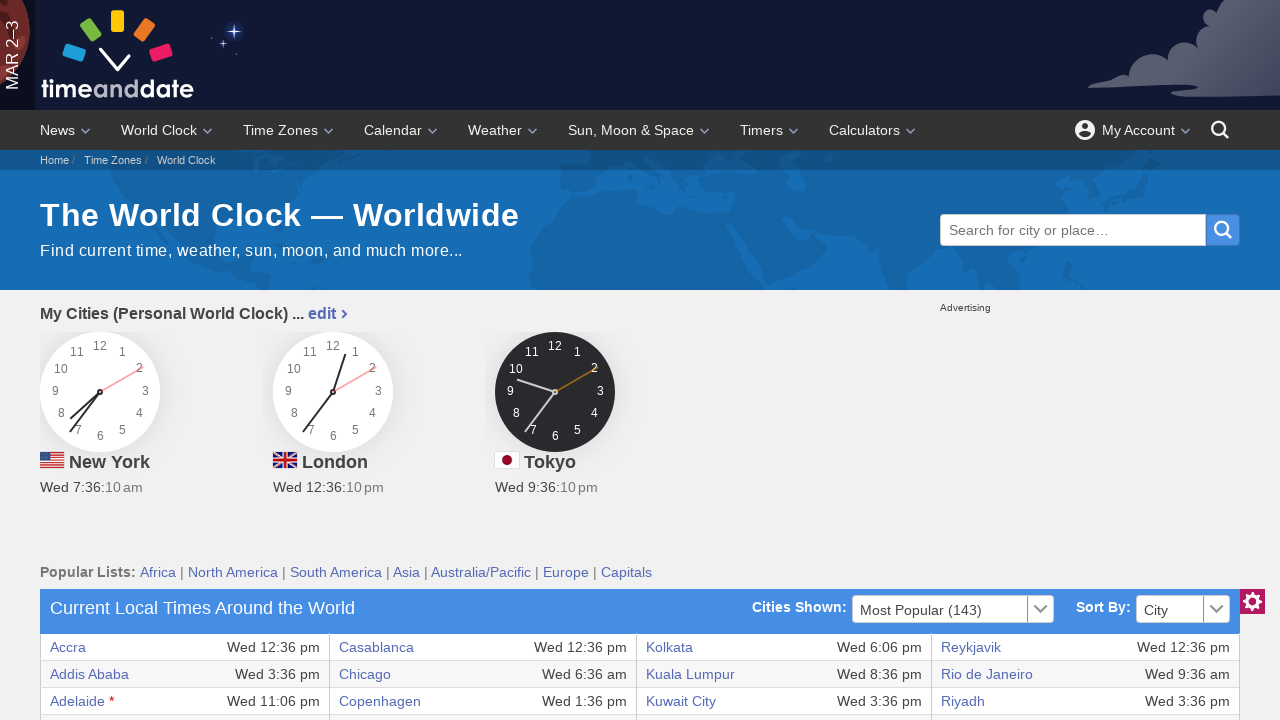

Checked if cell exists at row 34, column 5
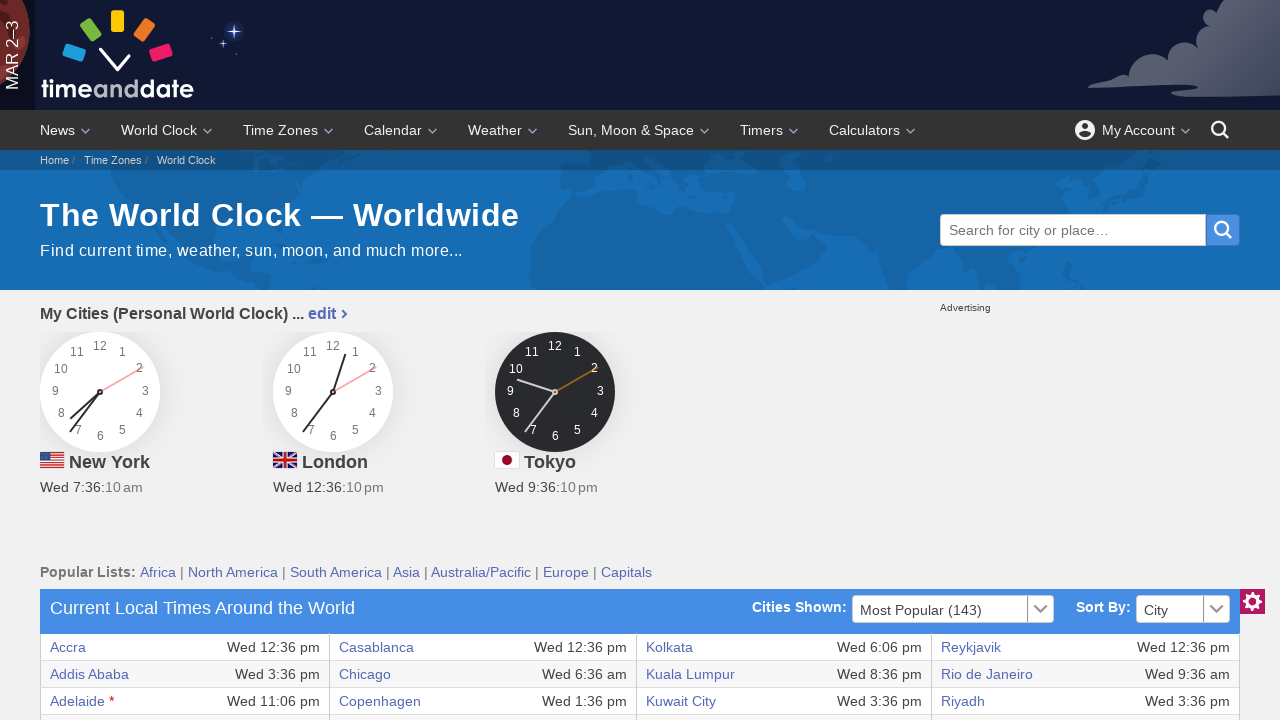

Retrieved text content from row 34, column 5: 'Philadelphia'
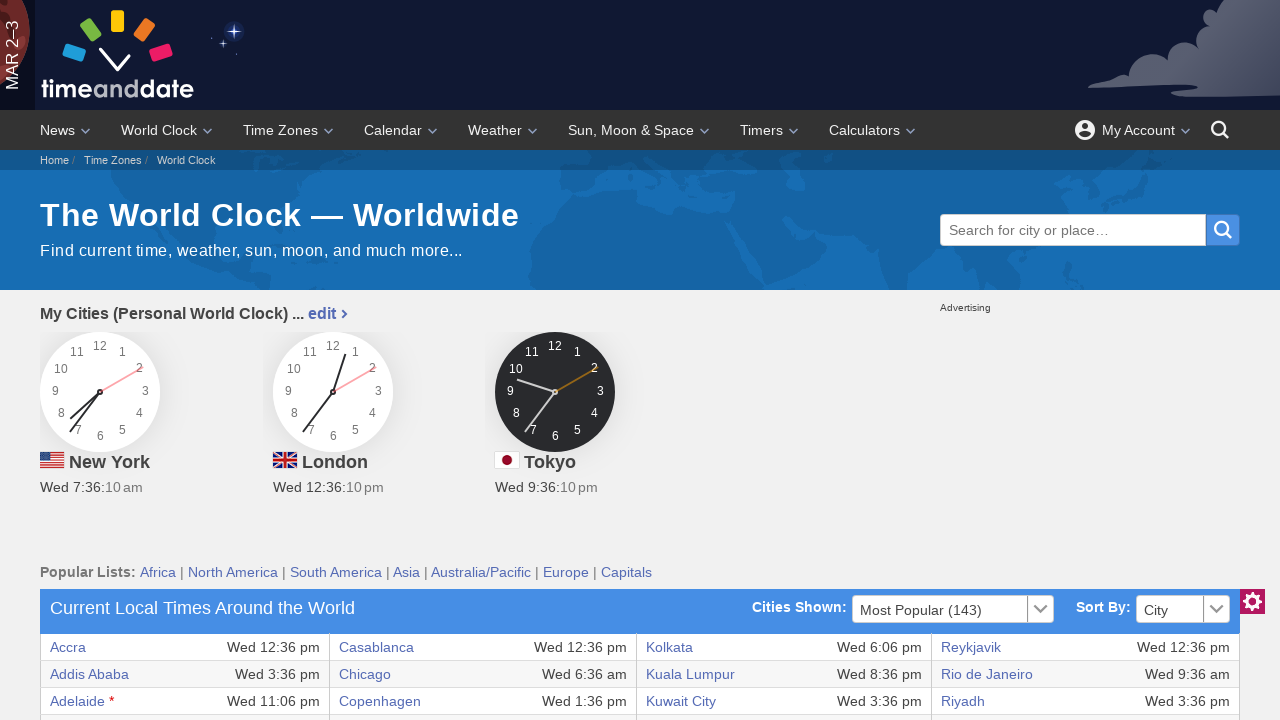

Checked if cell exists at row 34, column 6
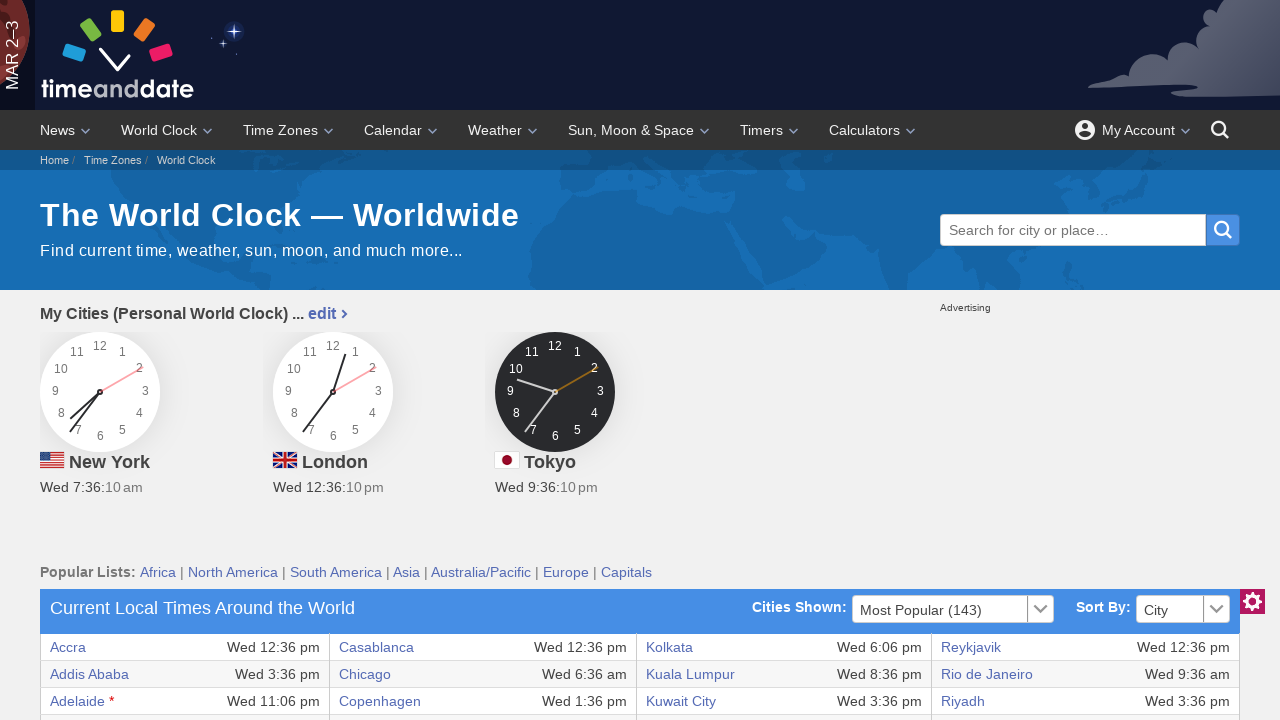

Retrieved text content from row 34, column 6: 'Wed 7:36 am'
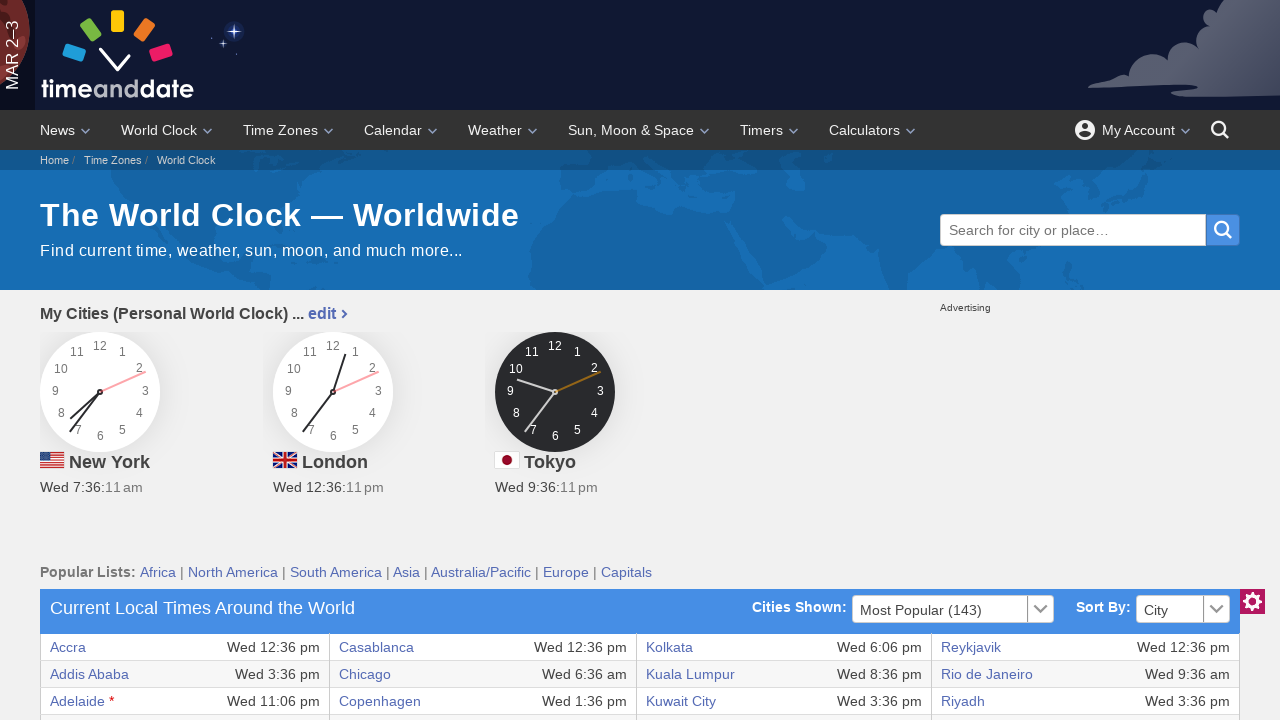

Checked if cell exists at row 34, column 7
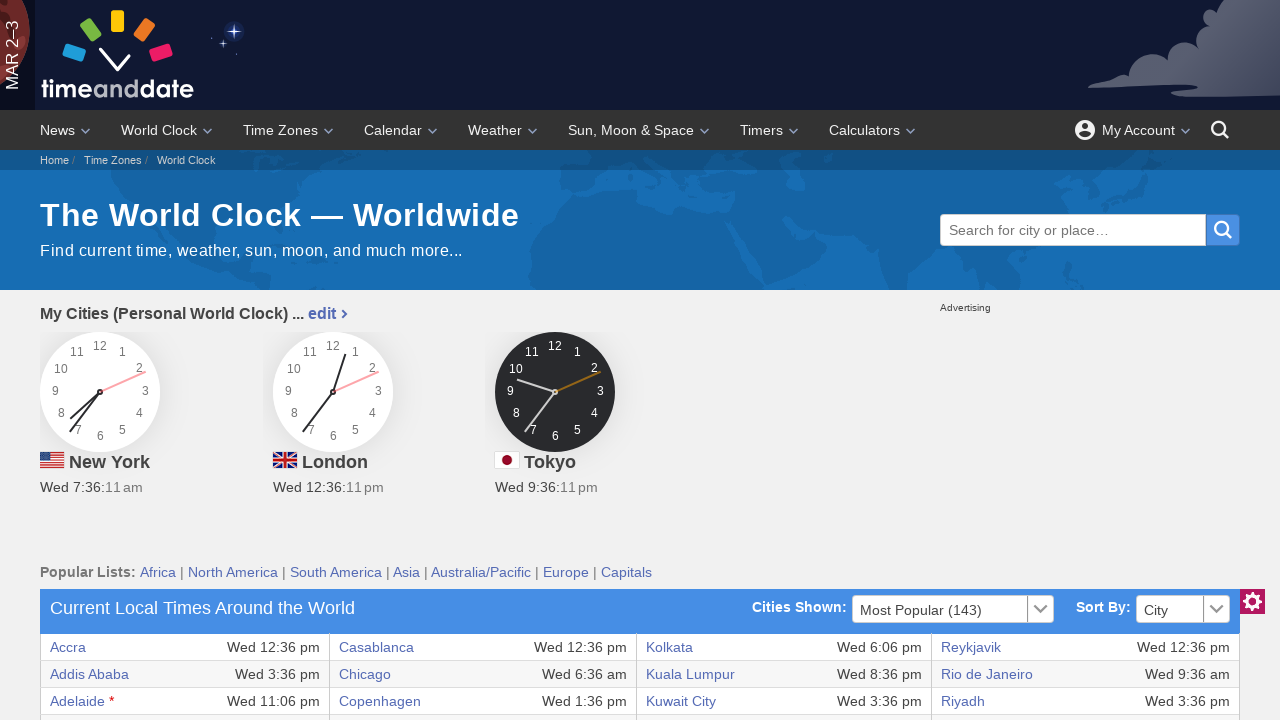

Retrieved text content from row 34, column 7: 'Zagreb'
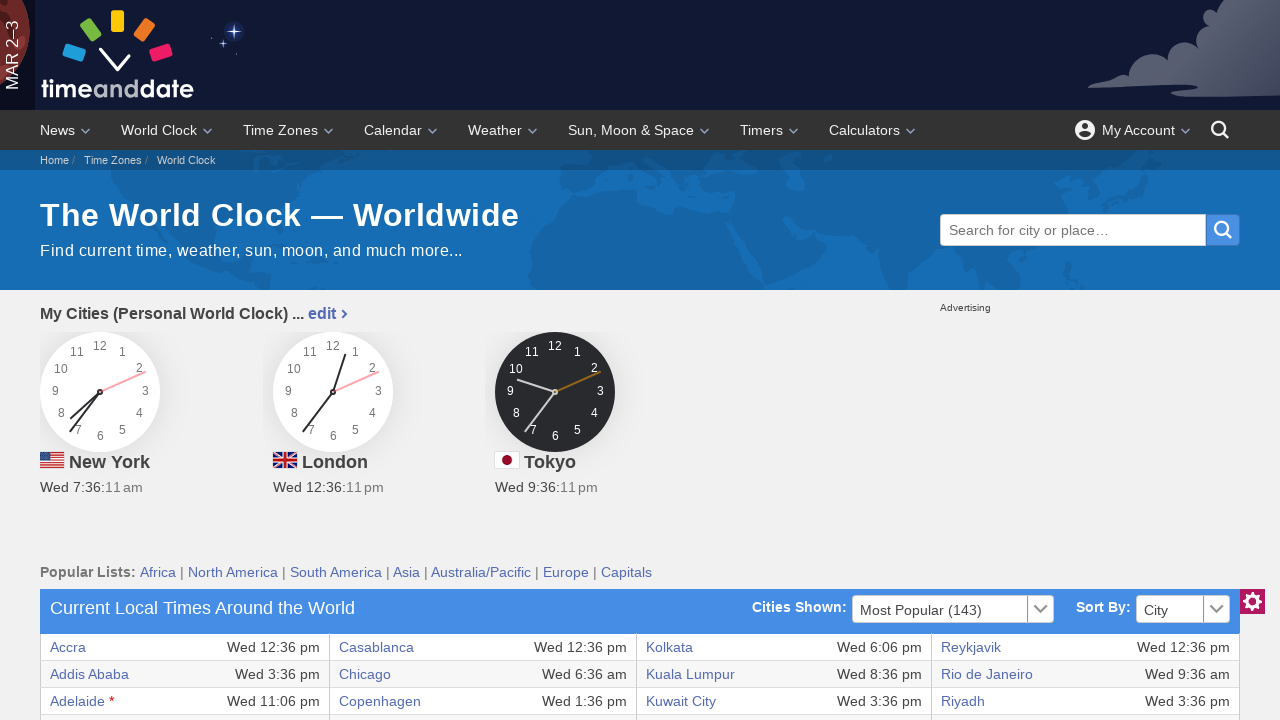

Checked if cell exists at row 34, column 8
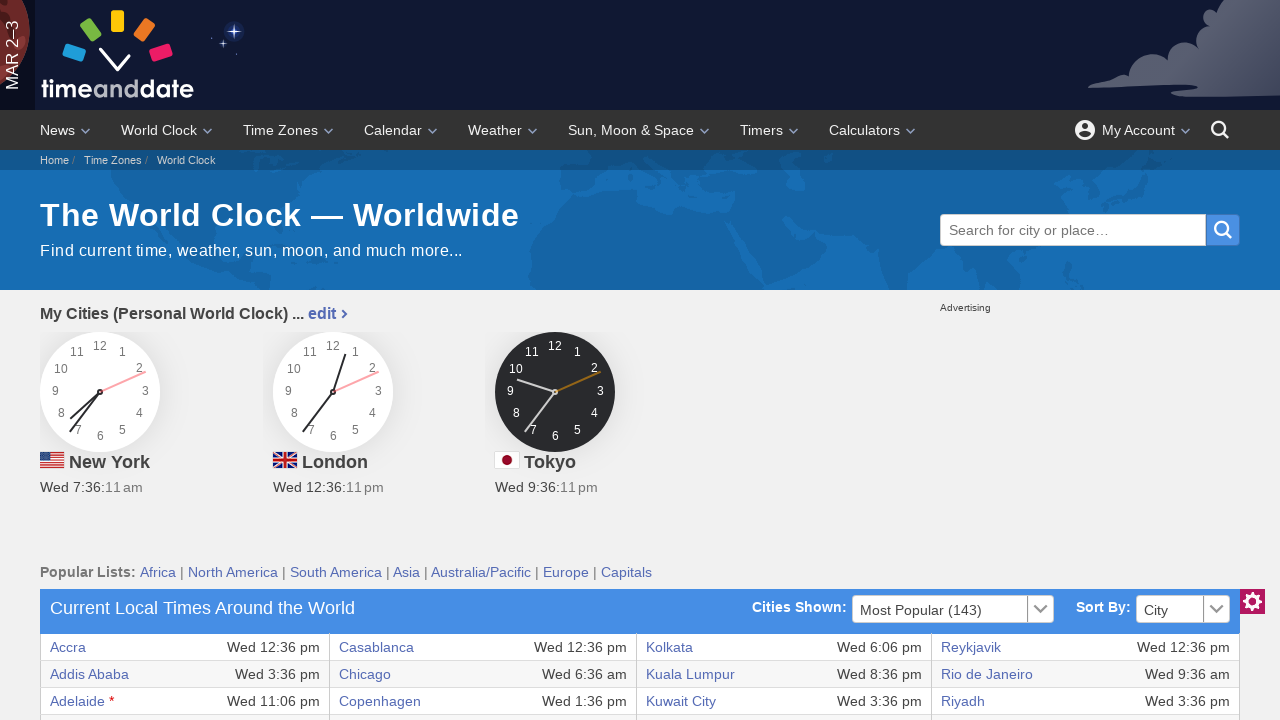

Retrieved text content from row 34, column 8: 'Wed 1:36 pm'
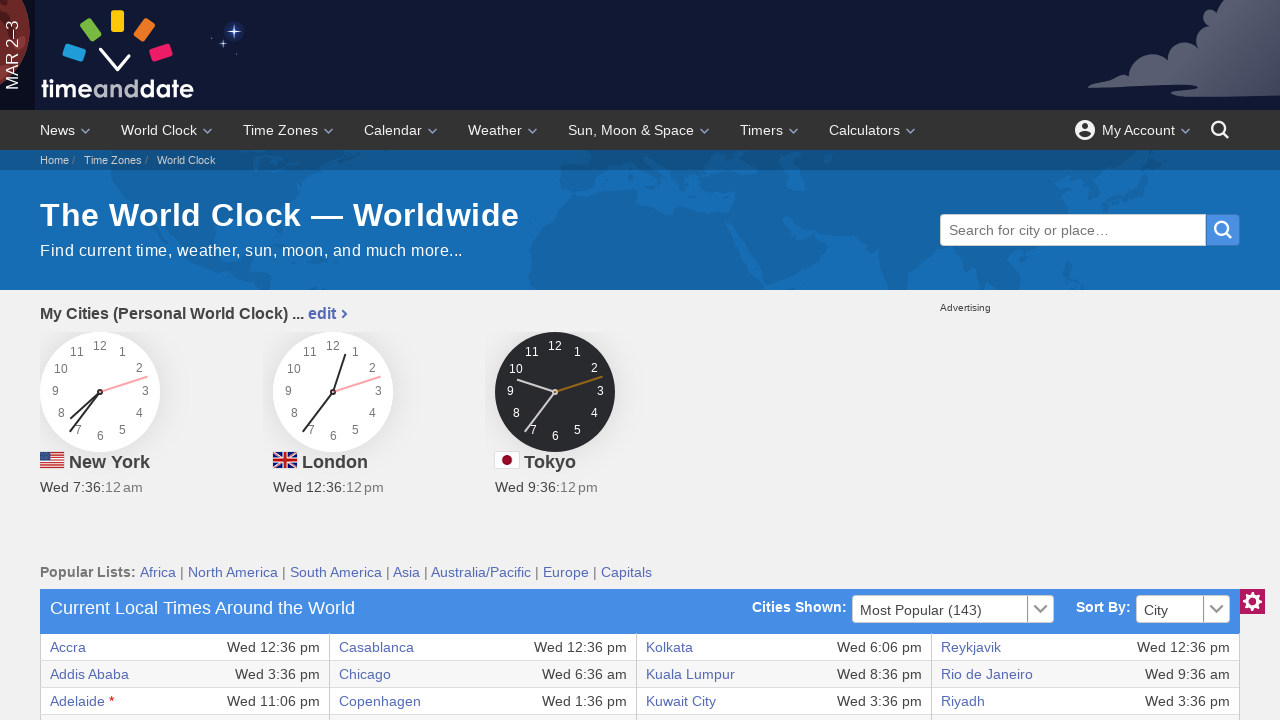

Checked if cell exists at row 35, column 1
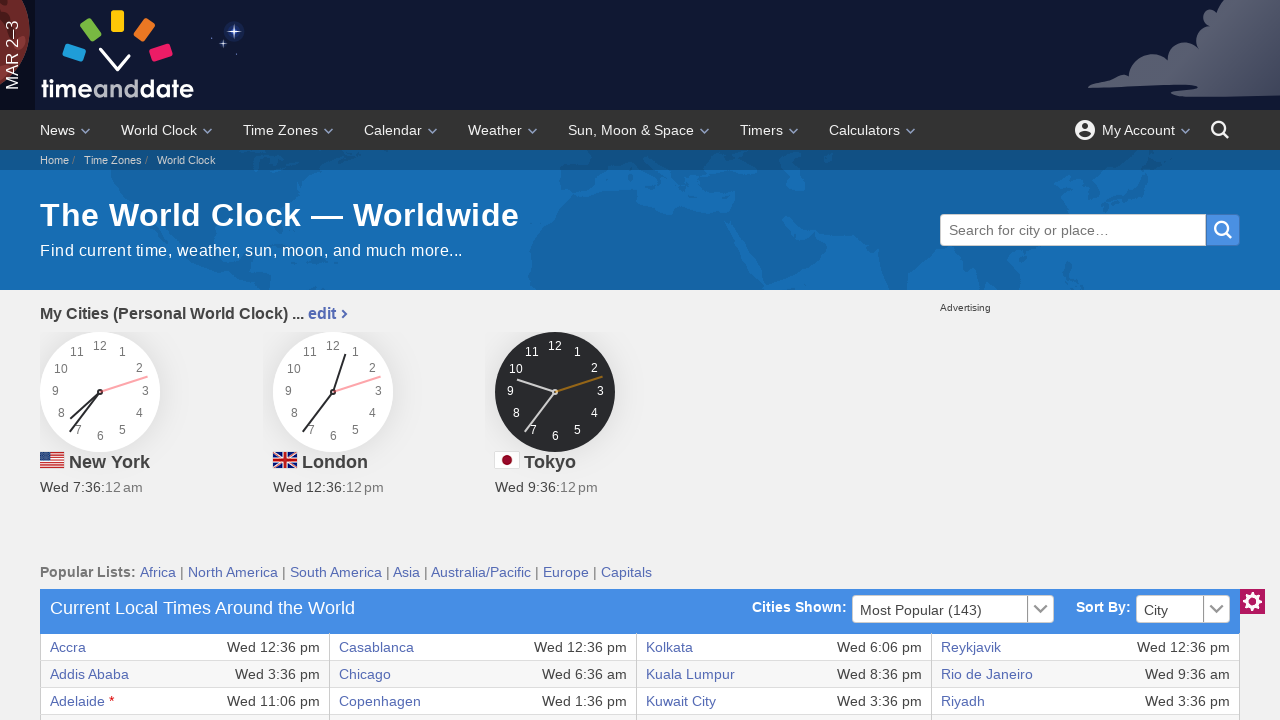

Retrieved text content from row 35, column 1: 'Cape Town'
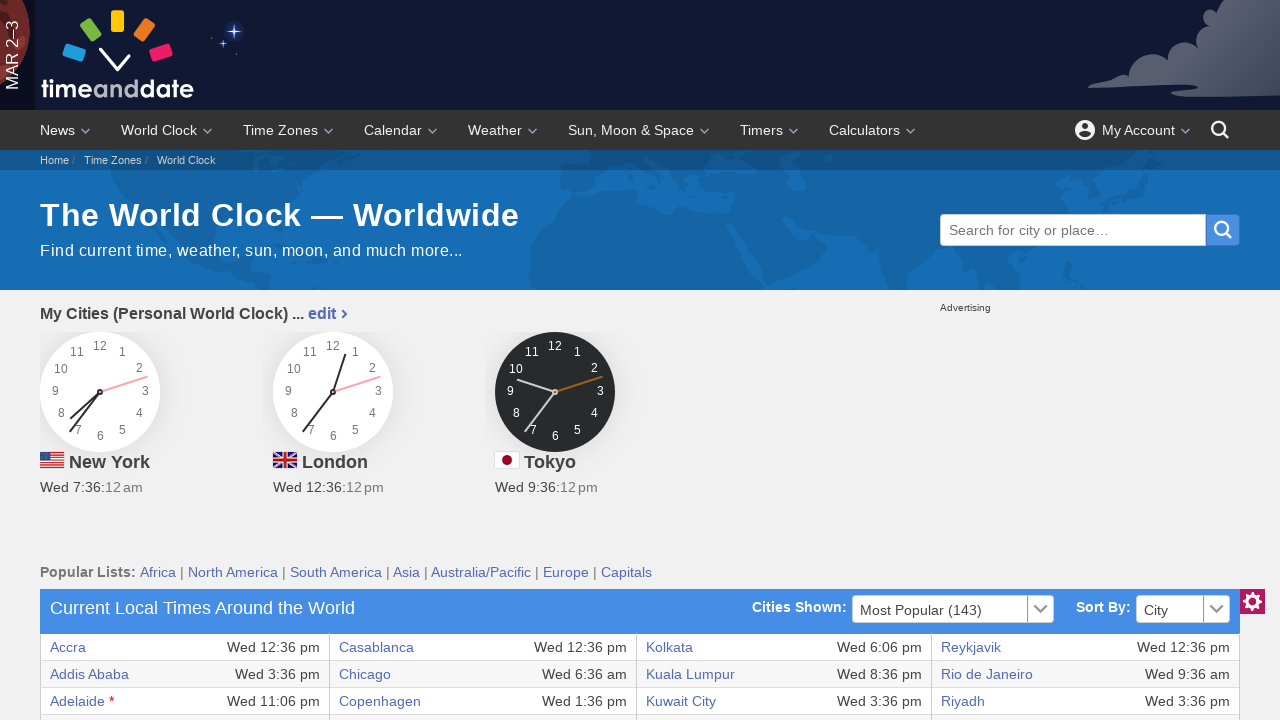

Checked if cell exists at row 35, column 2
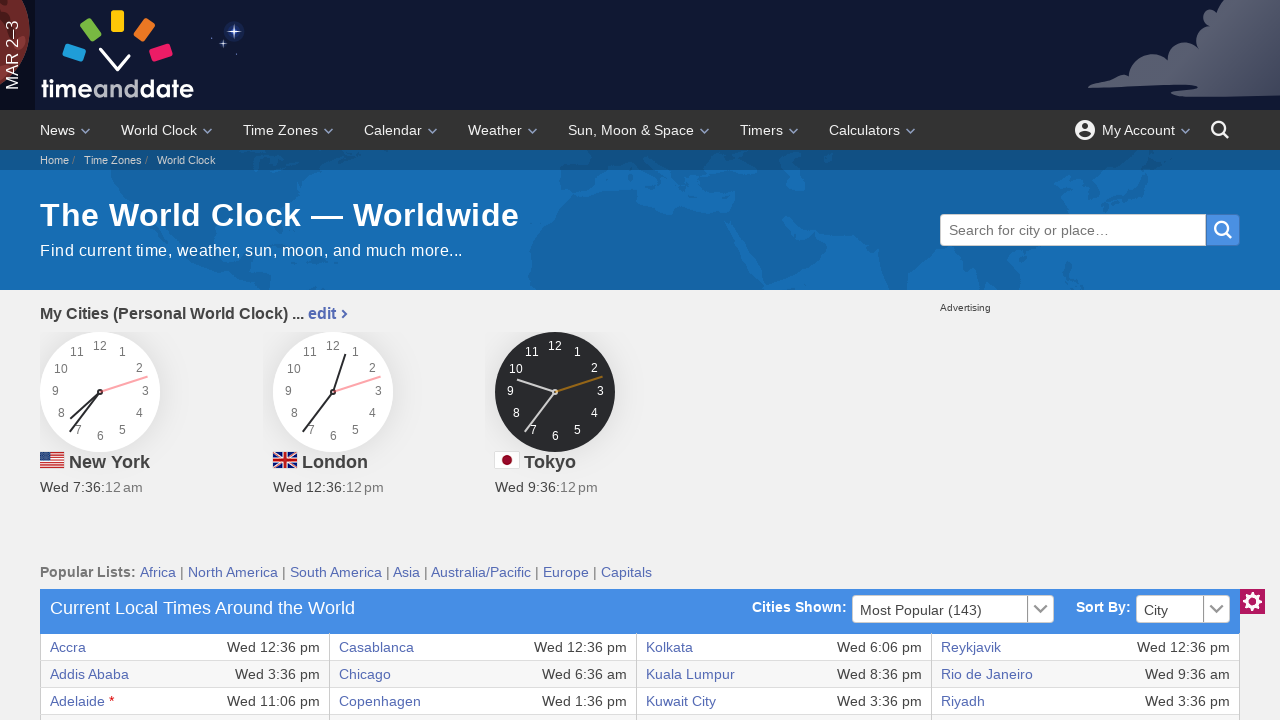

Retrieved text content from row 35, column 2: 'Wed 2:36 pm'
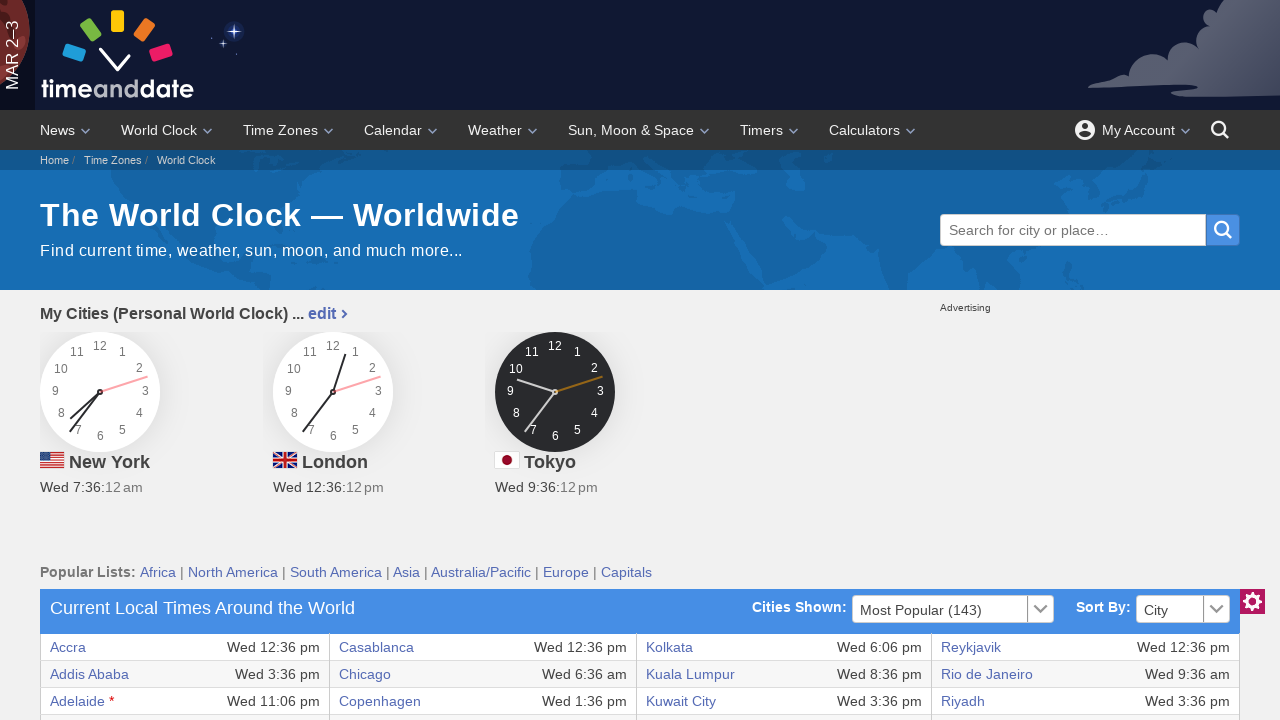

Checked if cell exists at row 35, column 3
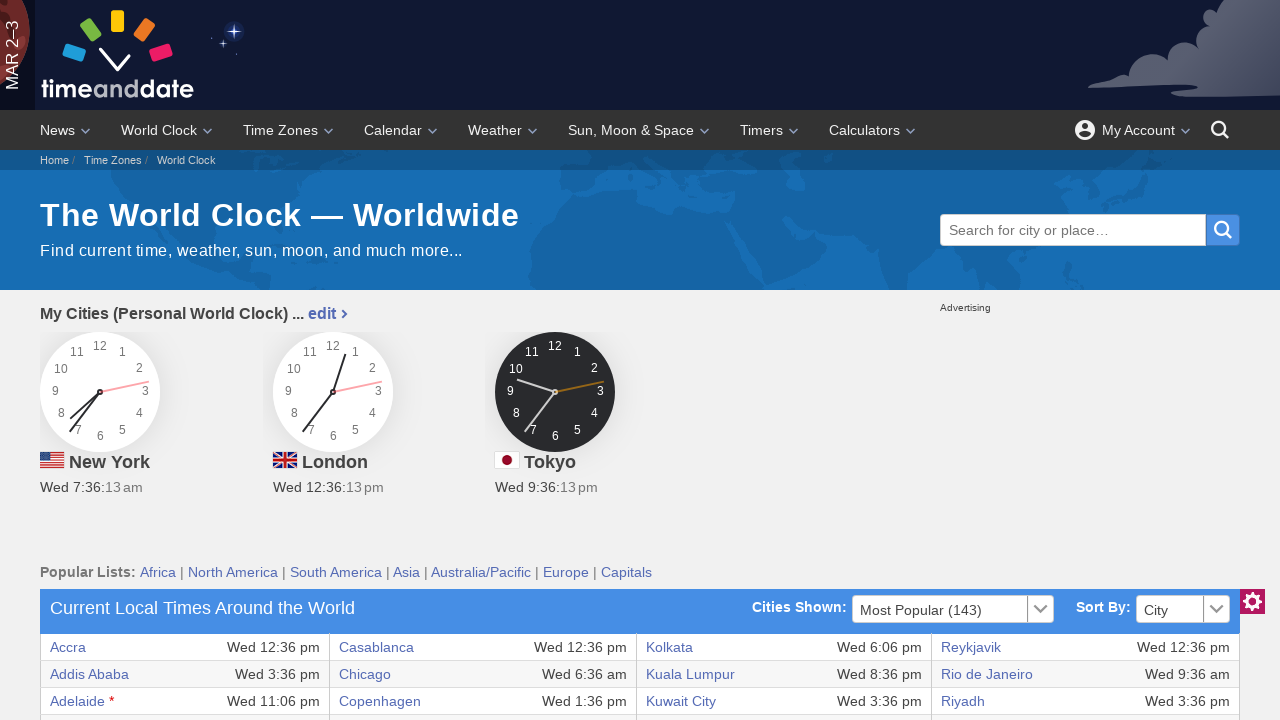

Retrieved text content from row 35, column 3: 'Kinshasa'
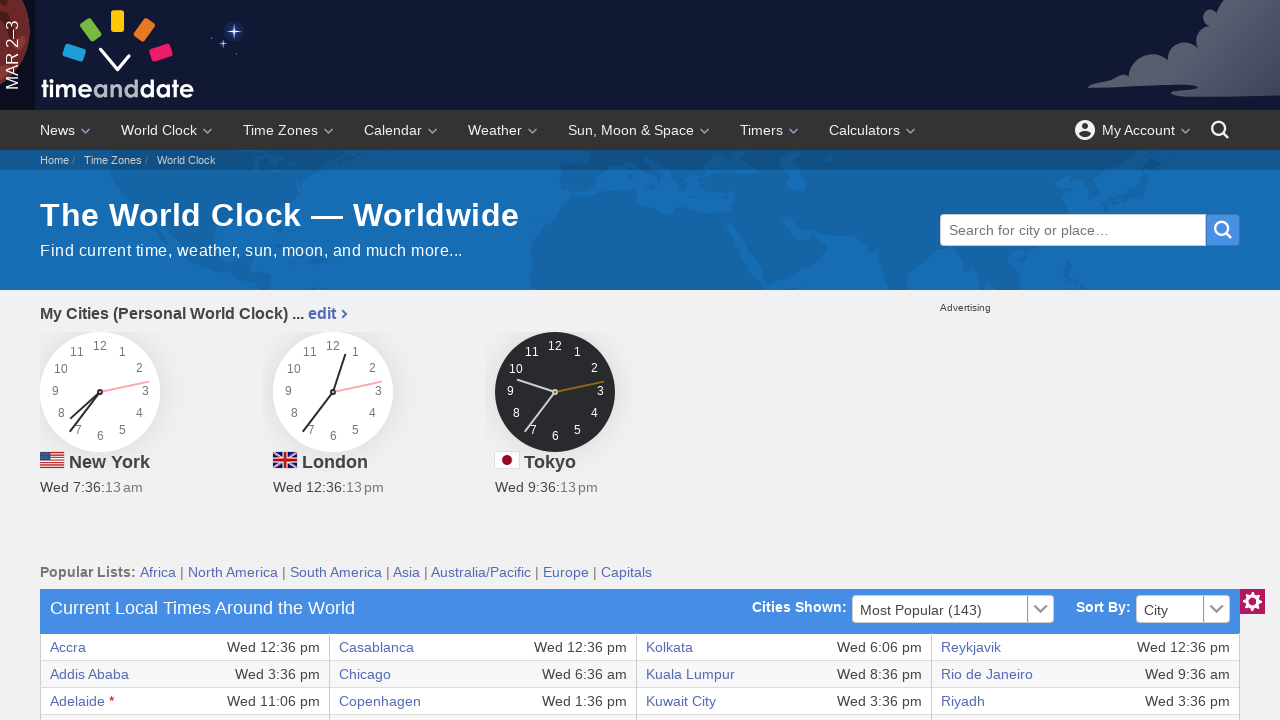

Checked if cell exists at row 35, column 4
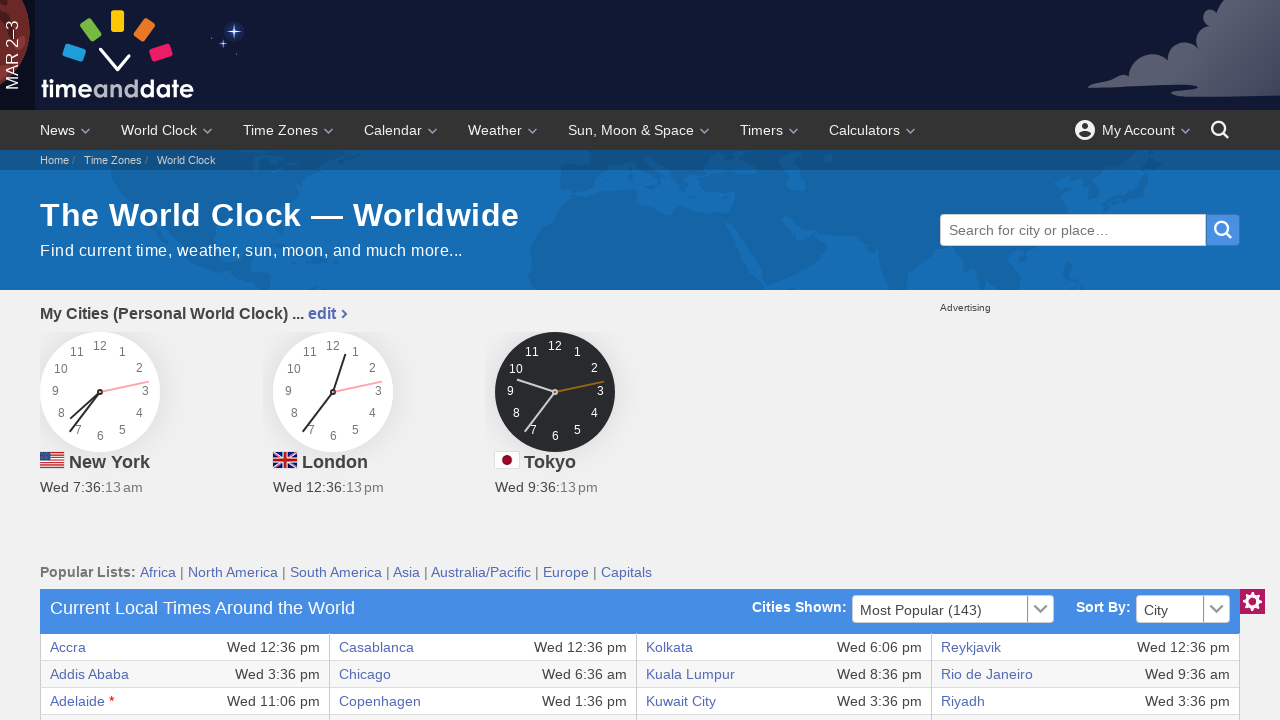

Retrieved text content from row 35, column 4: 'Wed 1:36 pm'
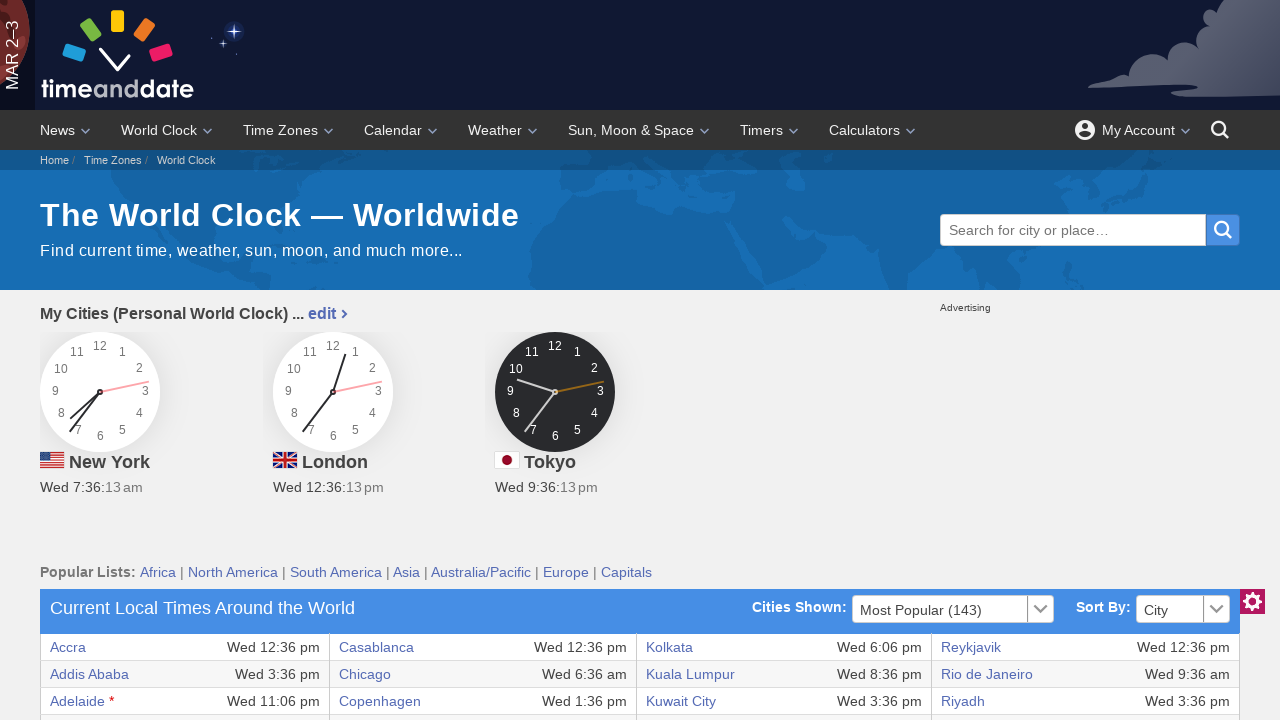

Checked if cell exists at row 35, column 5
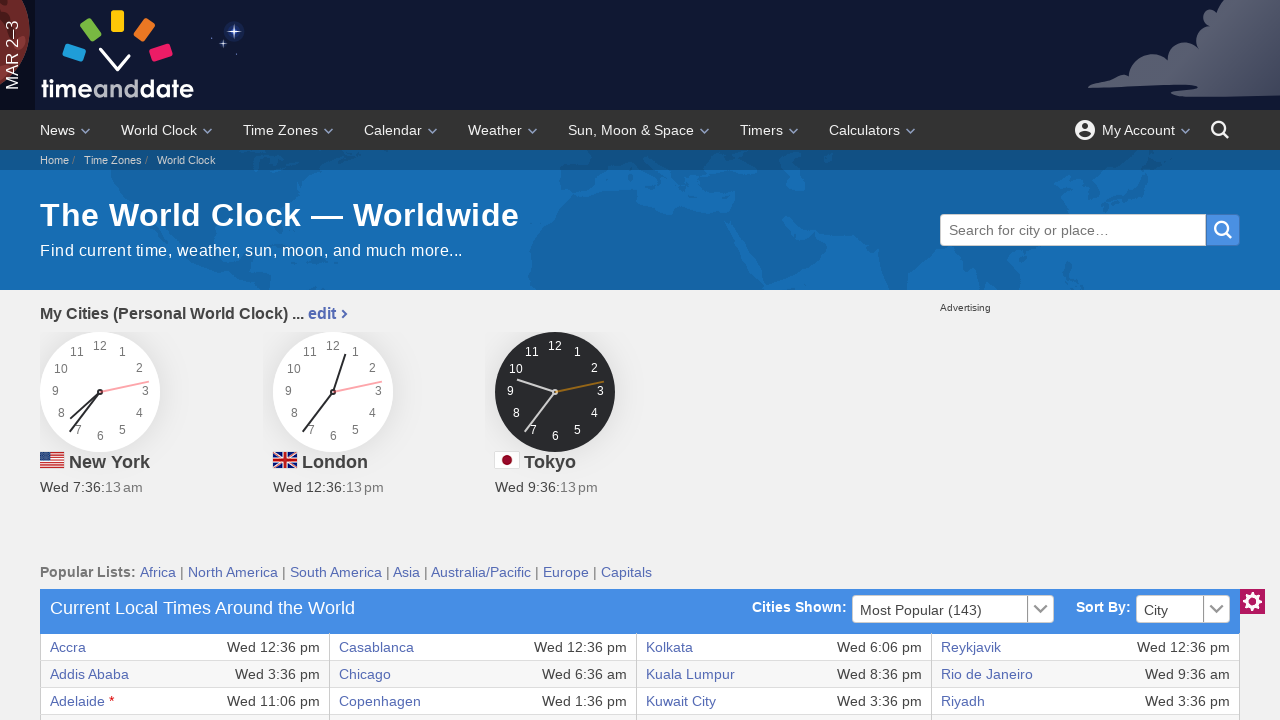

Retrieved text content from row 35, column 5: 'Phoenix'
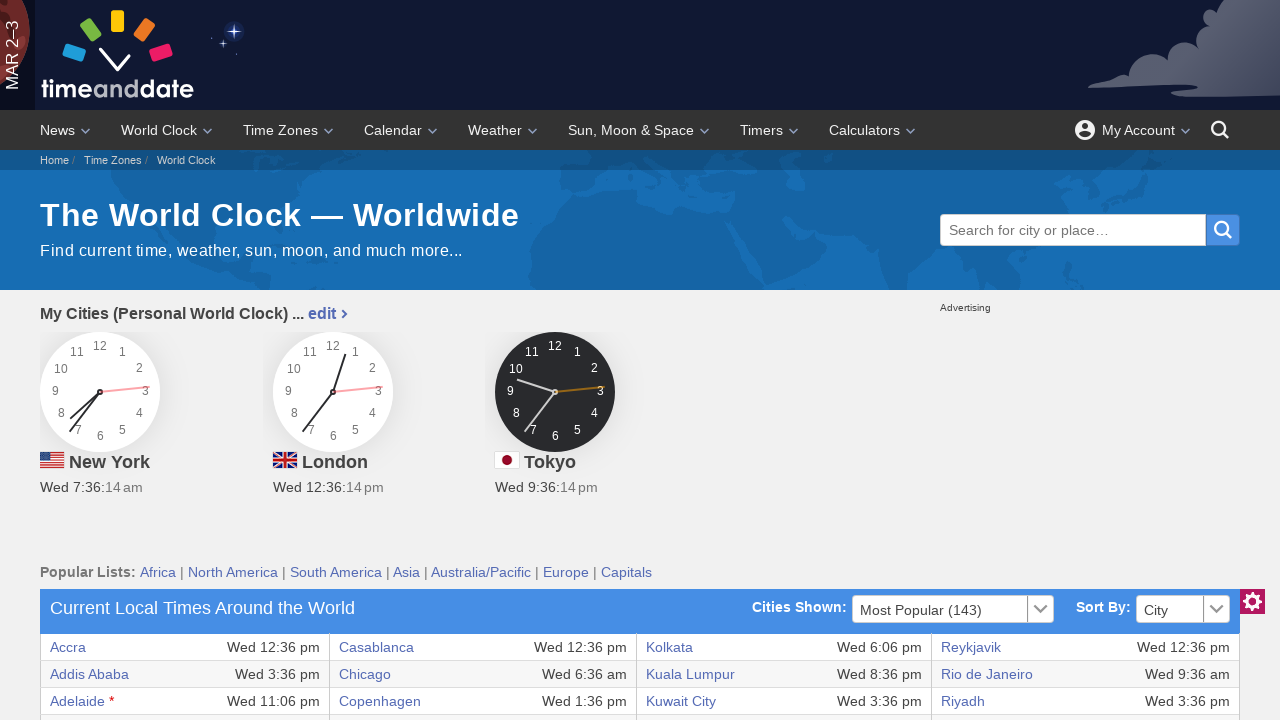

Checked if cell exists at row 35, column 6
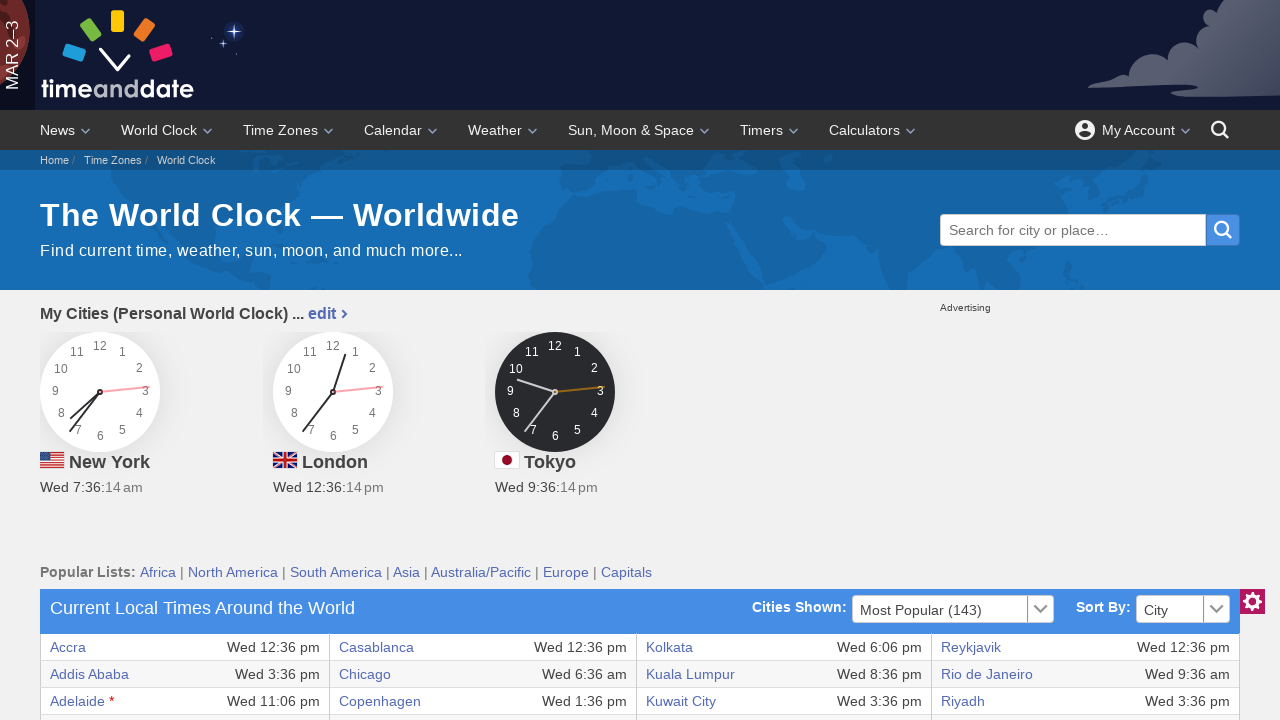

Retrieved text content from row 35, column 6: 'Wed 5:36 am'
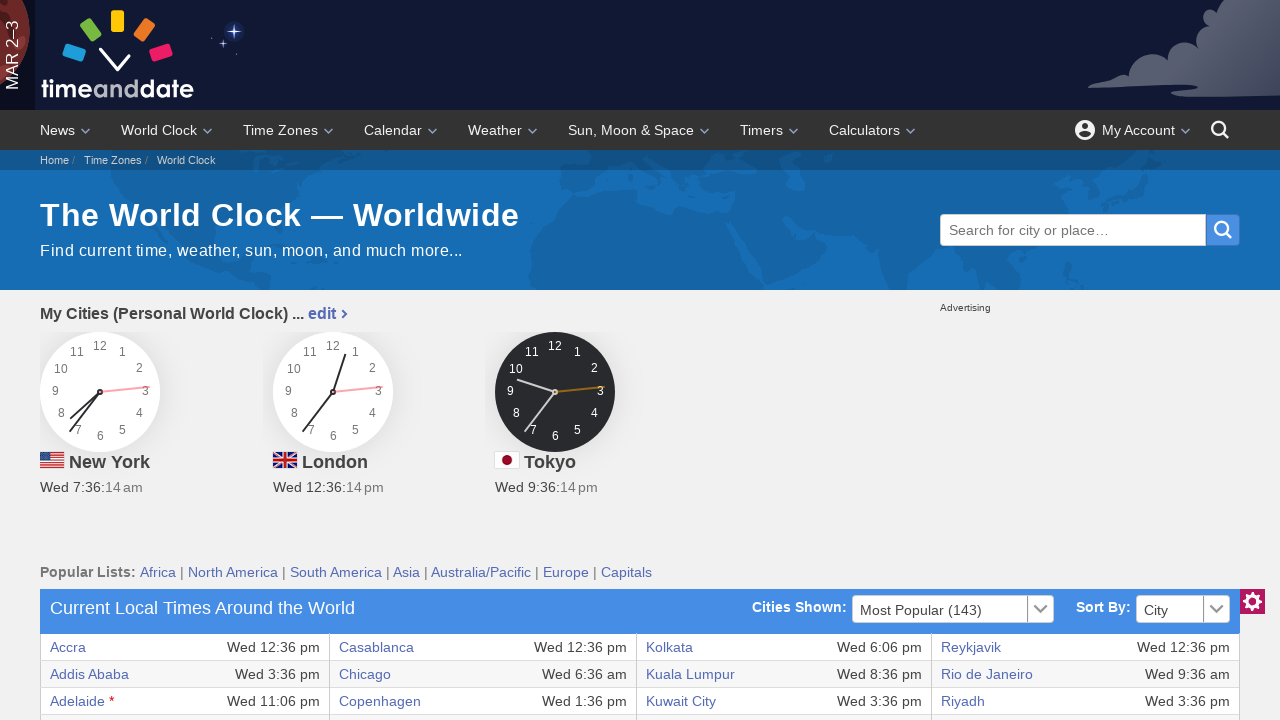

Checked if cell exists at row 35, column 7
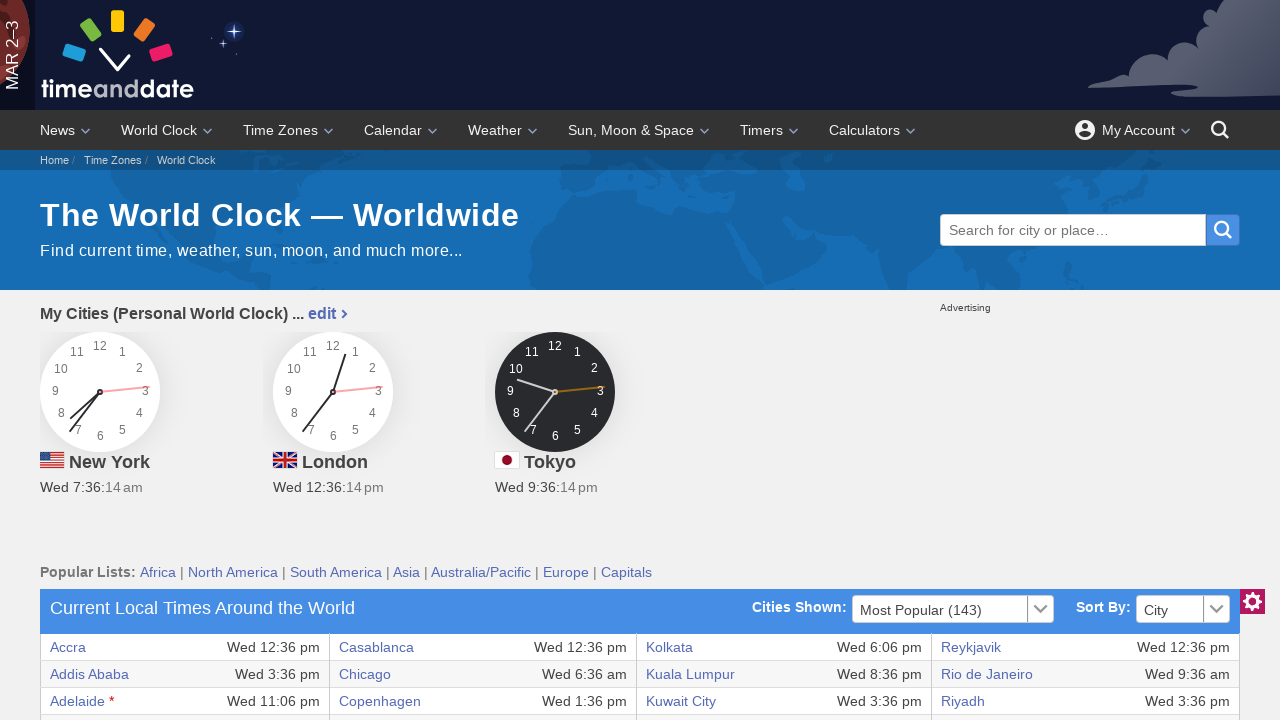

Retrieved text content from row 35, column 7: 'Zürich'
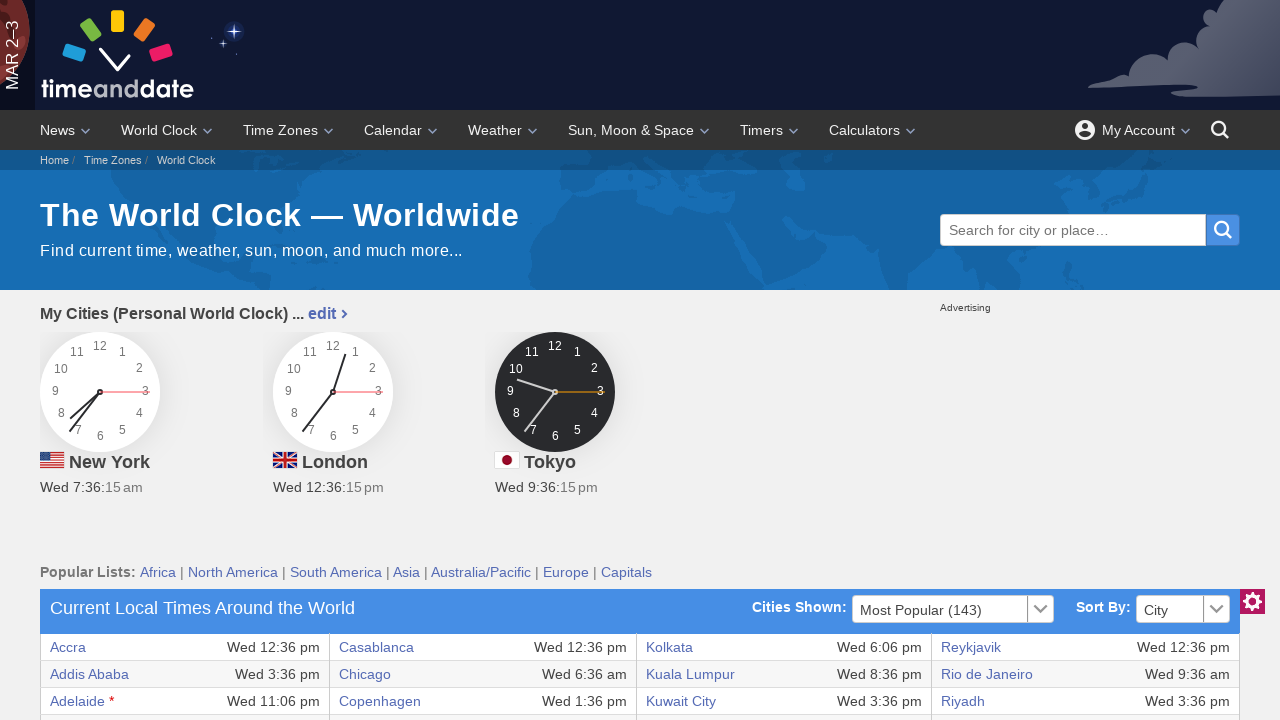

Checked if cell exists at row 35, column 8
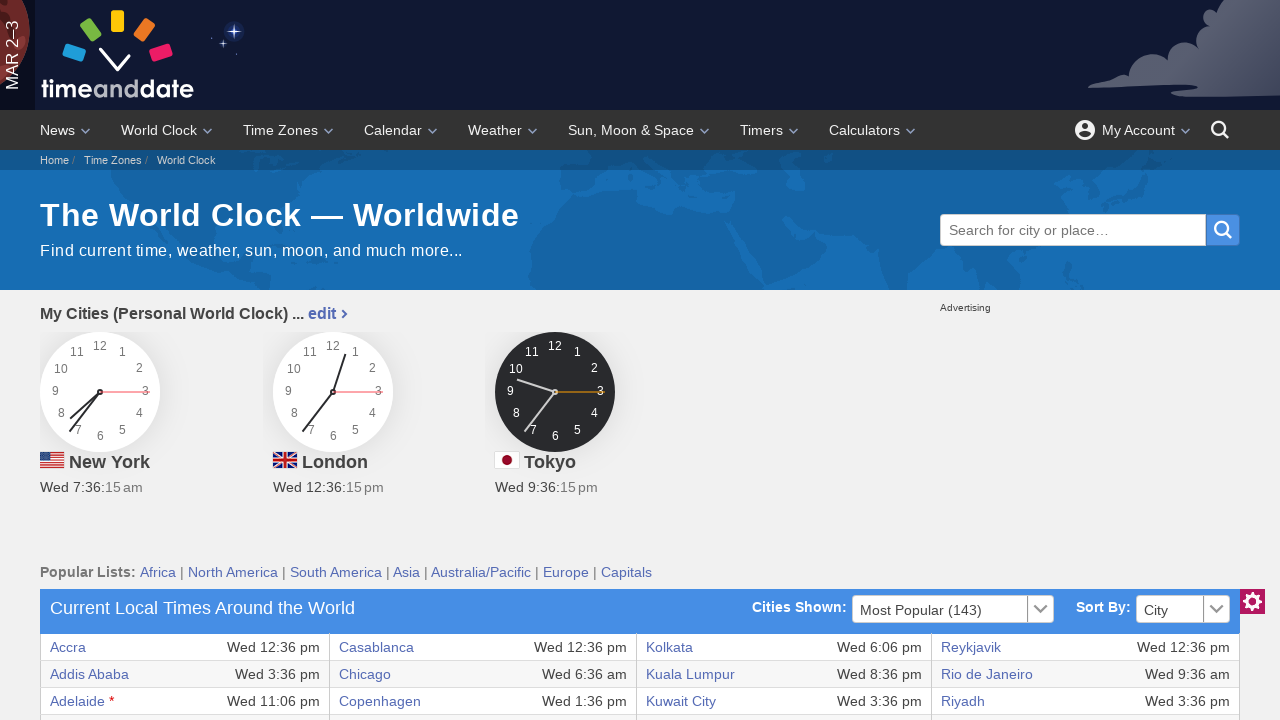

Retrieved text content from row 35, column 8: 'Wed 1:36 pm'
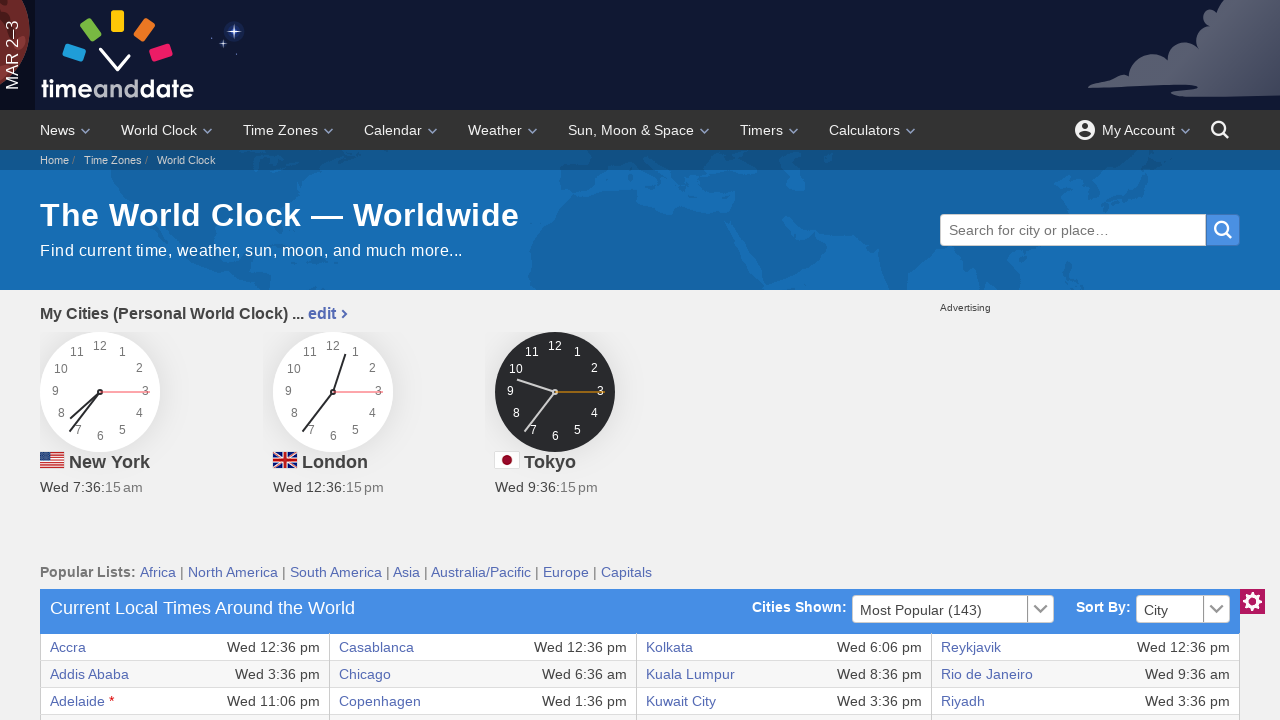

Checked if cell exists at row 36, column 1
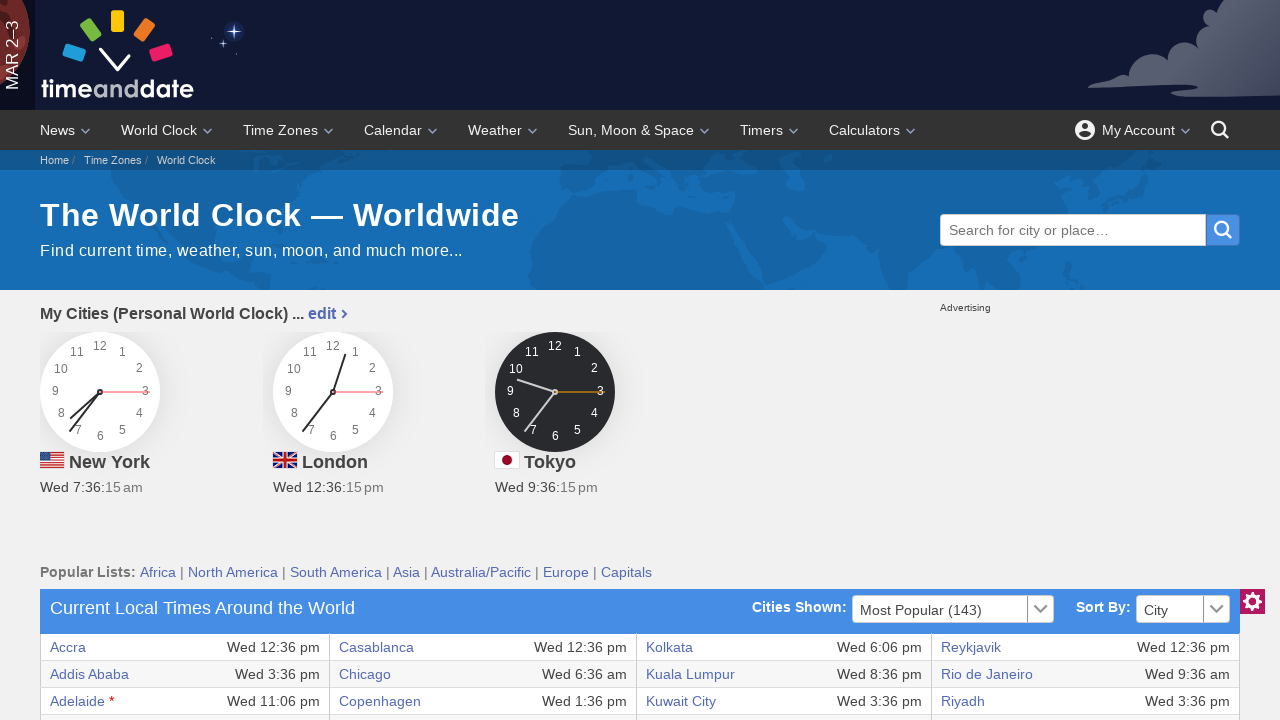

Retrieved text content from row 36, column 1: 'Caracas'
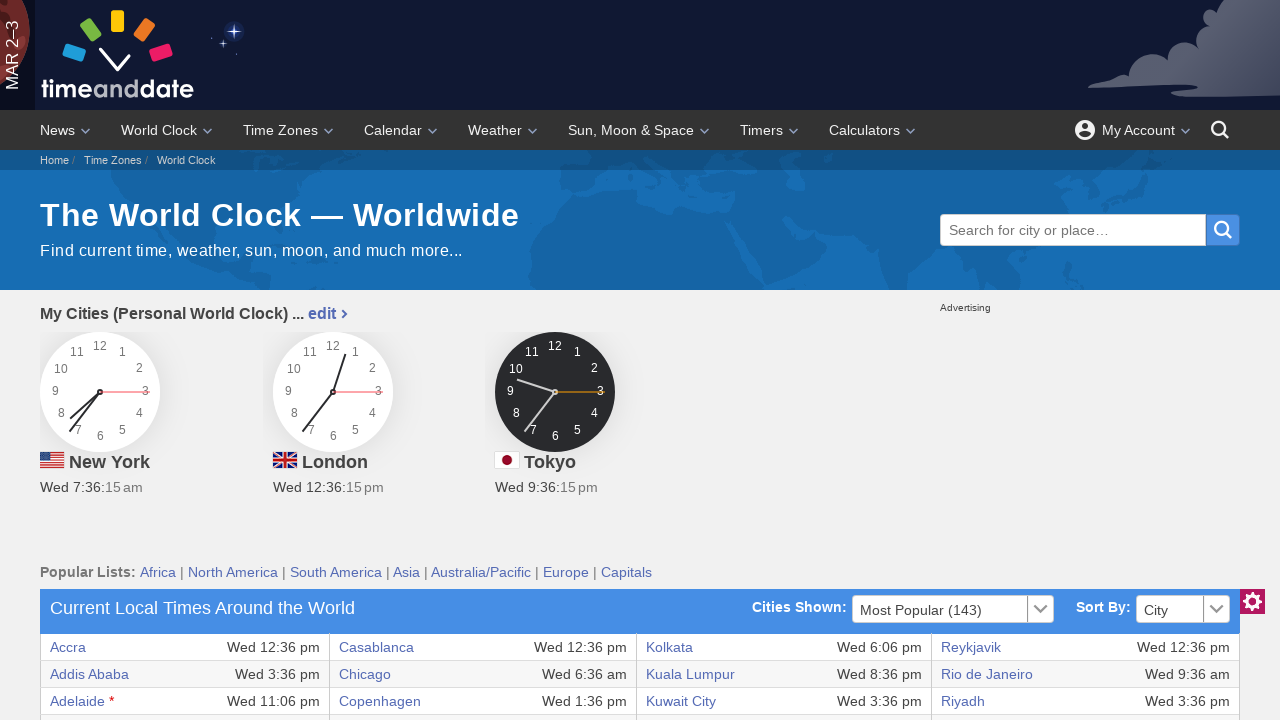

Checked if cell exists at row 36, column 2
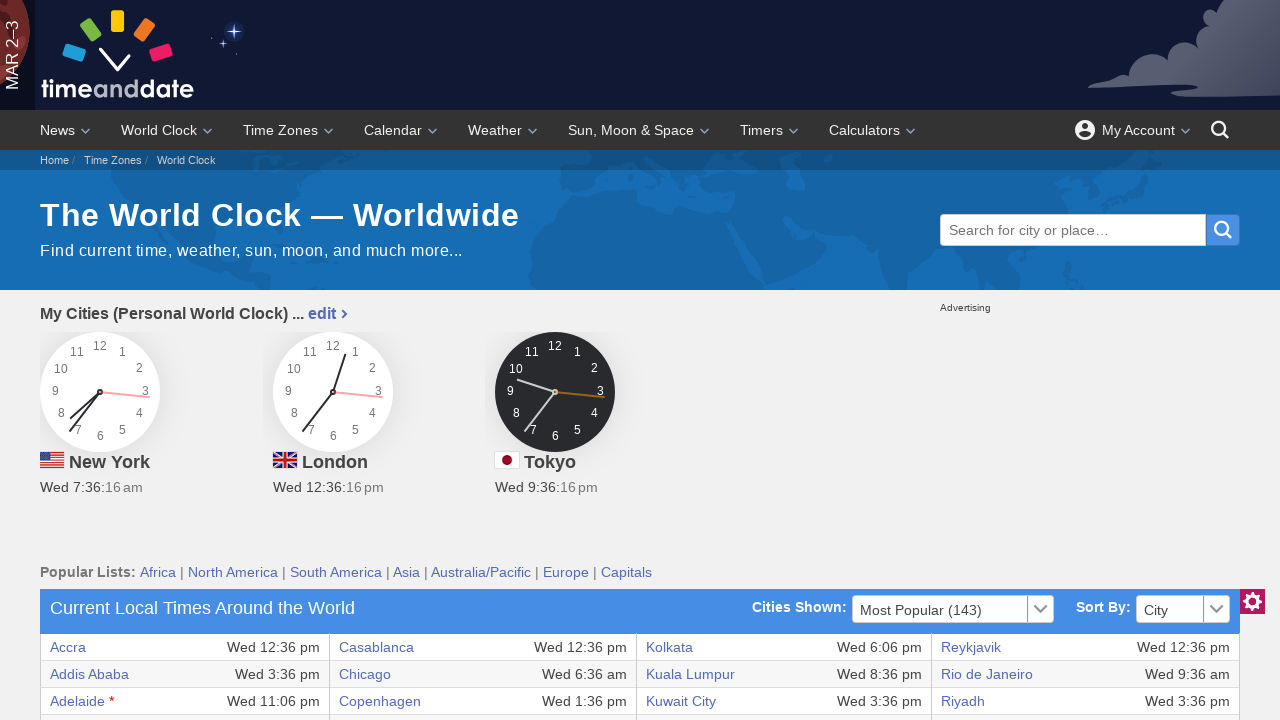

Retrieved text content from row 36, column 2: 'Wed 8:36 am'
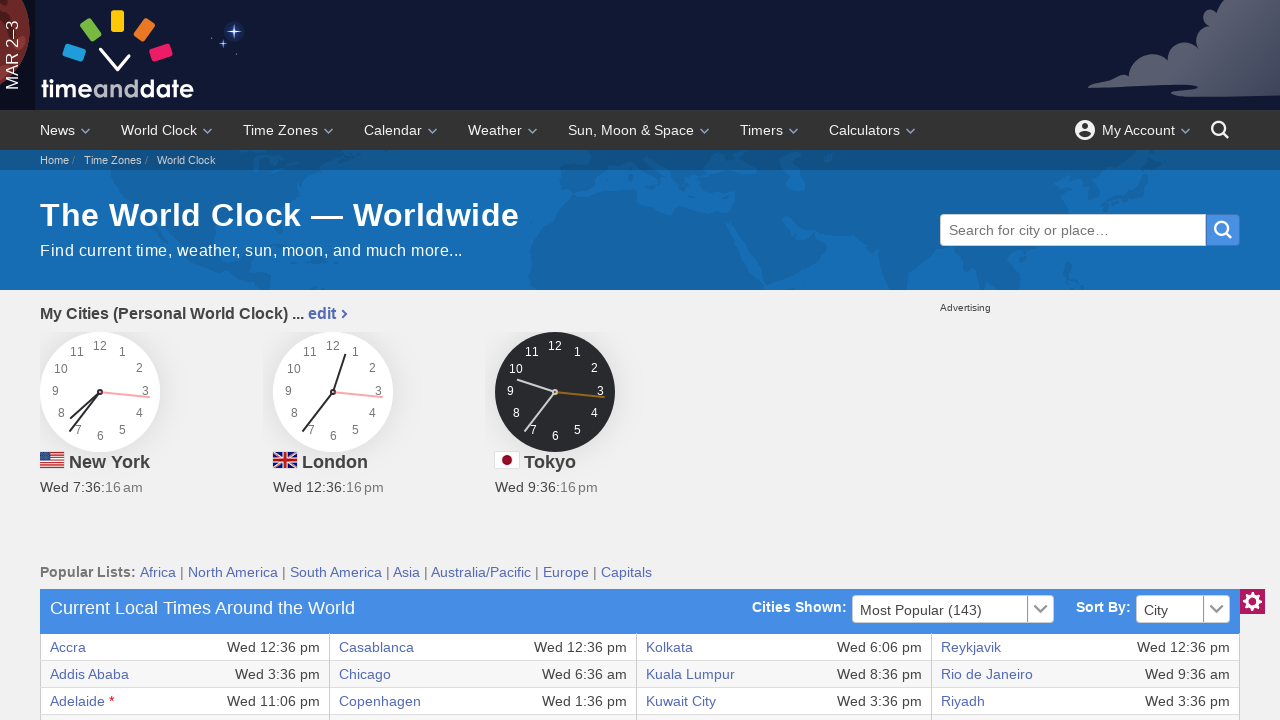

Checked if cell exists at row 36, column 3
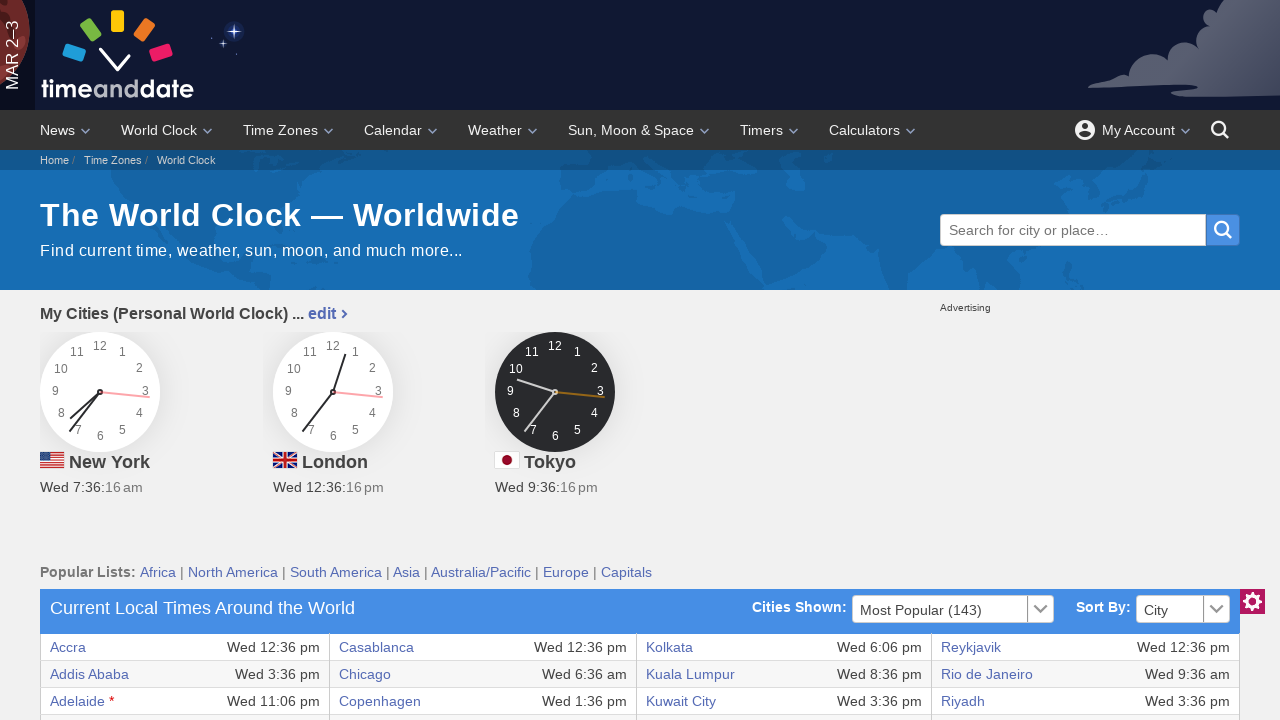

Retrieved text content from row 36, column 3: 'Kiritimati'
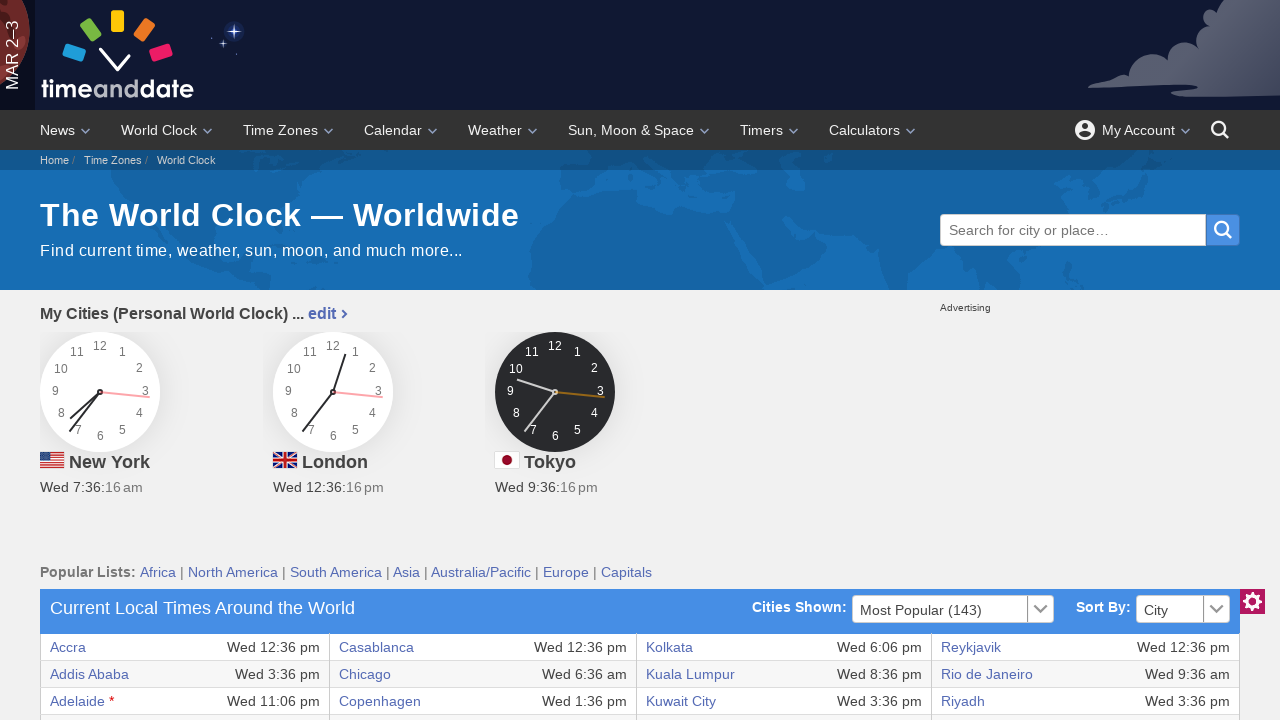

Checked if cell exists at row 36, column 4
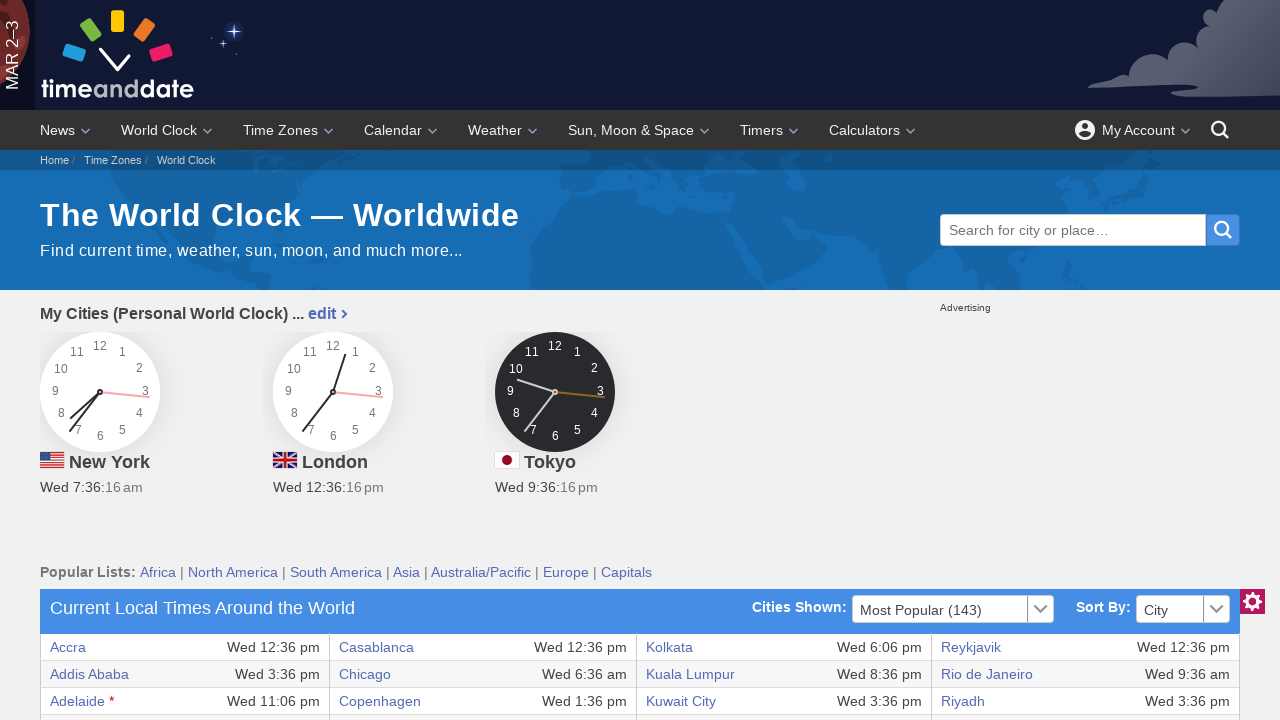

Retrieved text content from row 36, column 4: 'Thu 2:36 am'
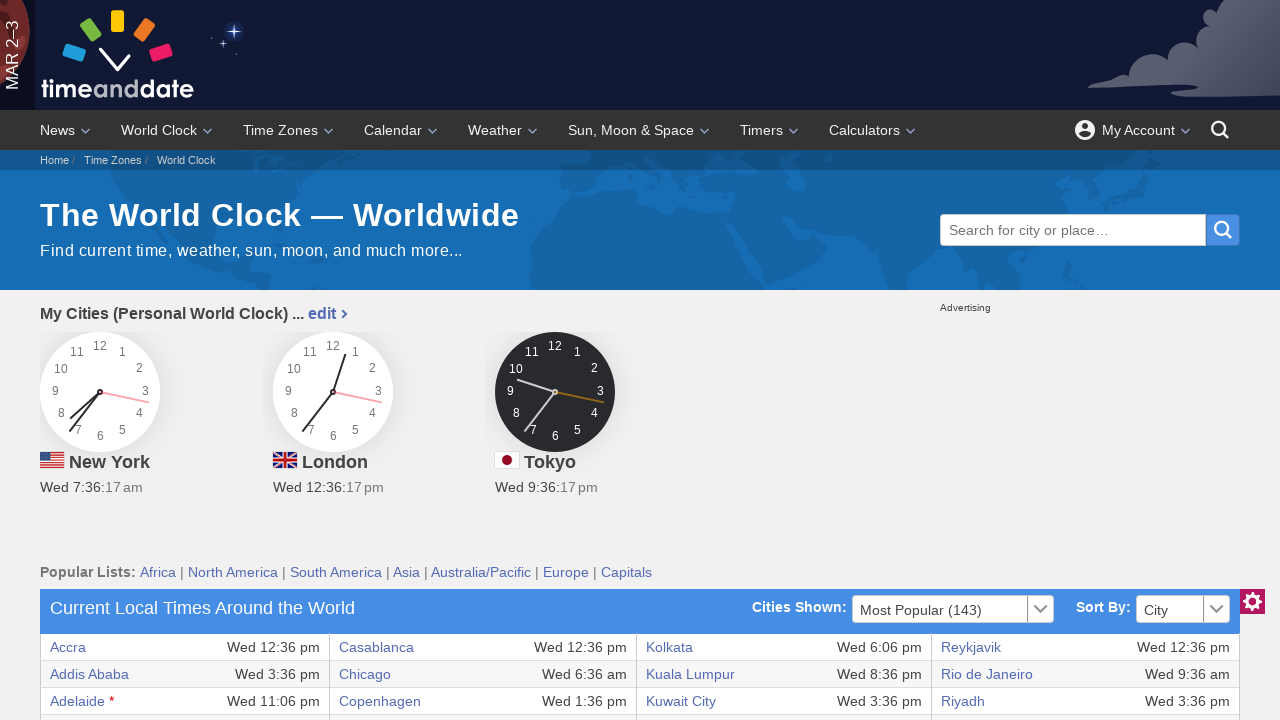

Checked if cell exists at row 36, column 5
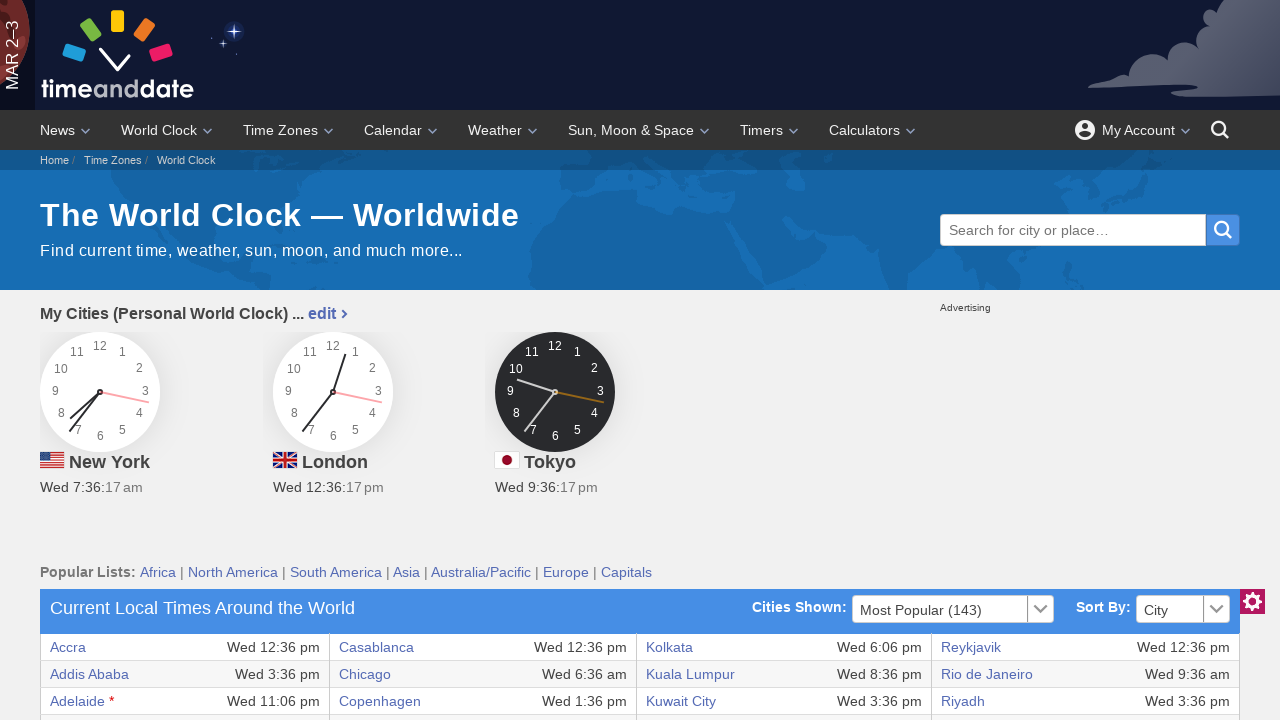

Retrieved text content from row 36, column 5: 'Prague'
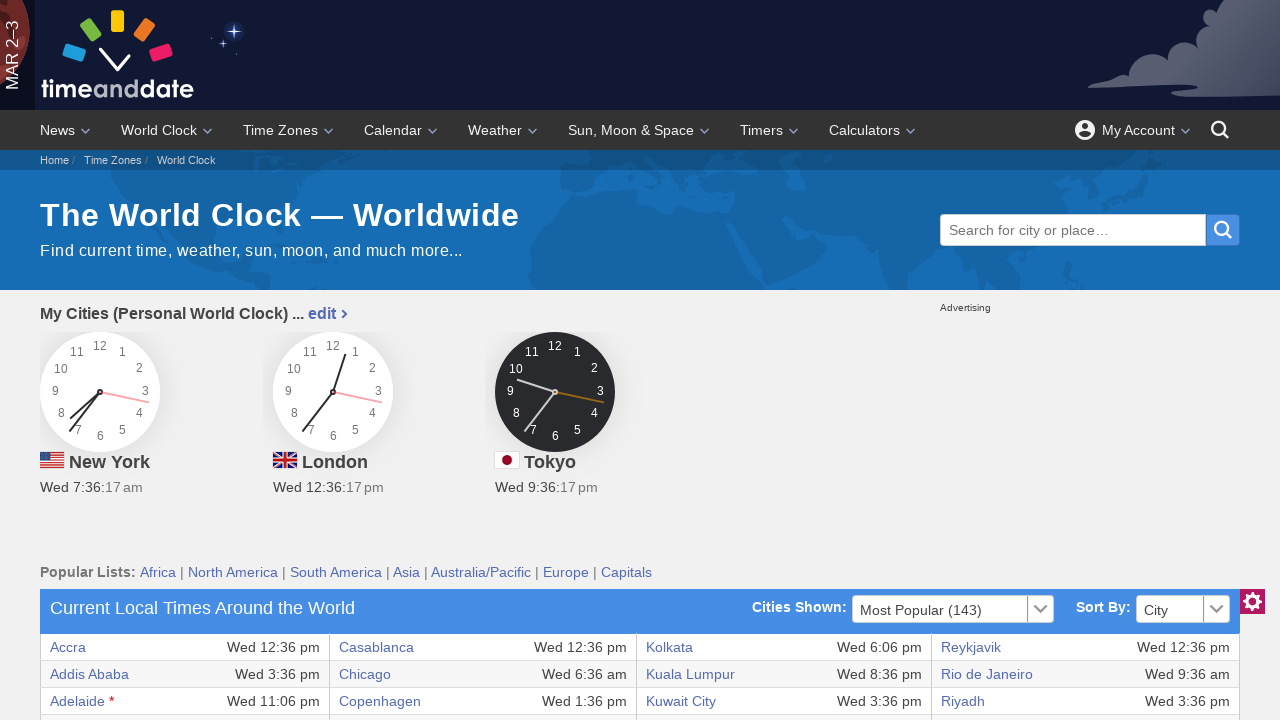

Checked if cell exists at row 36, column 6
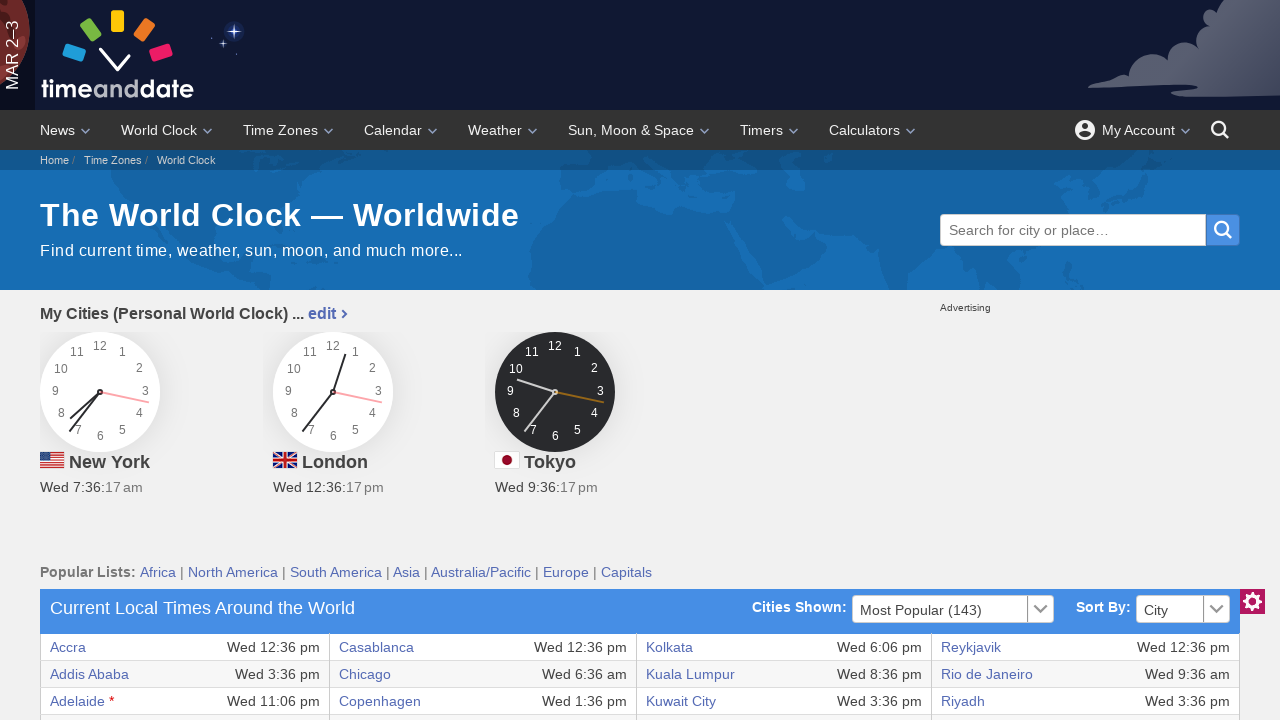

Retrieved text content from row 36, column 6: 'Wed 1:36 pm'
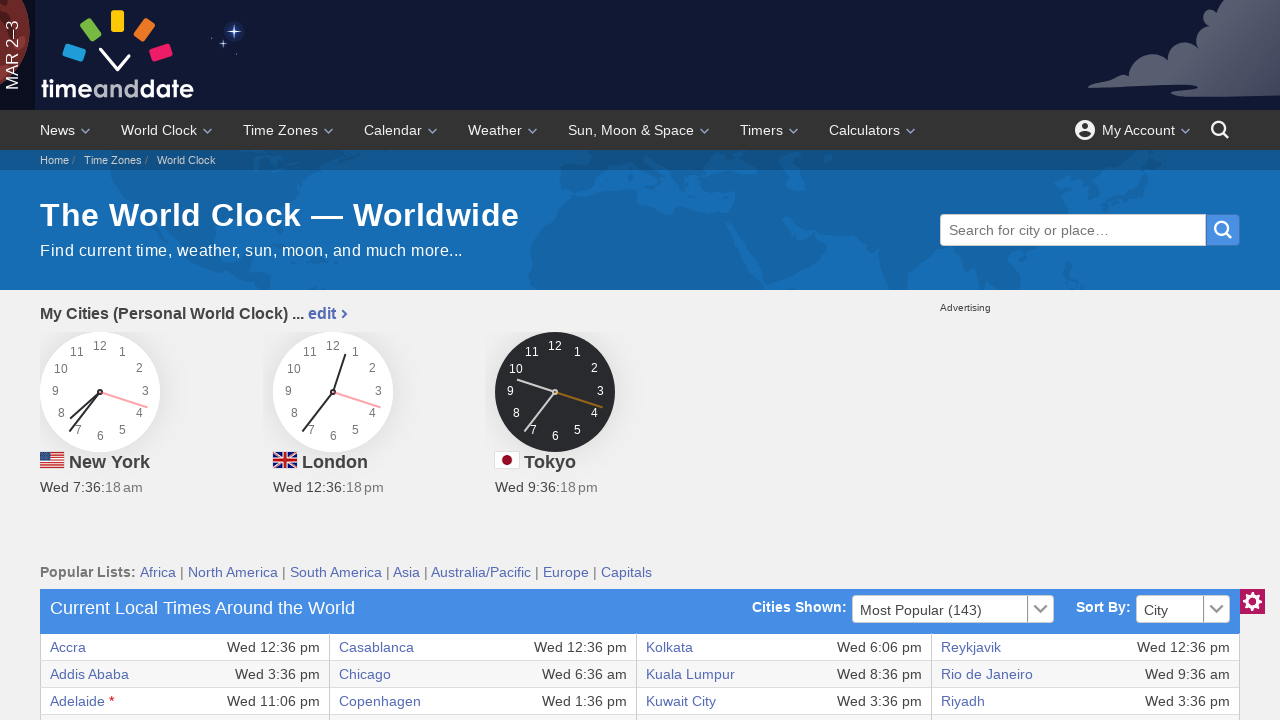

Checked if cell exists at row 36, column 7
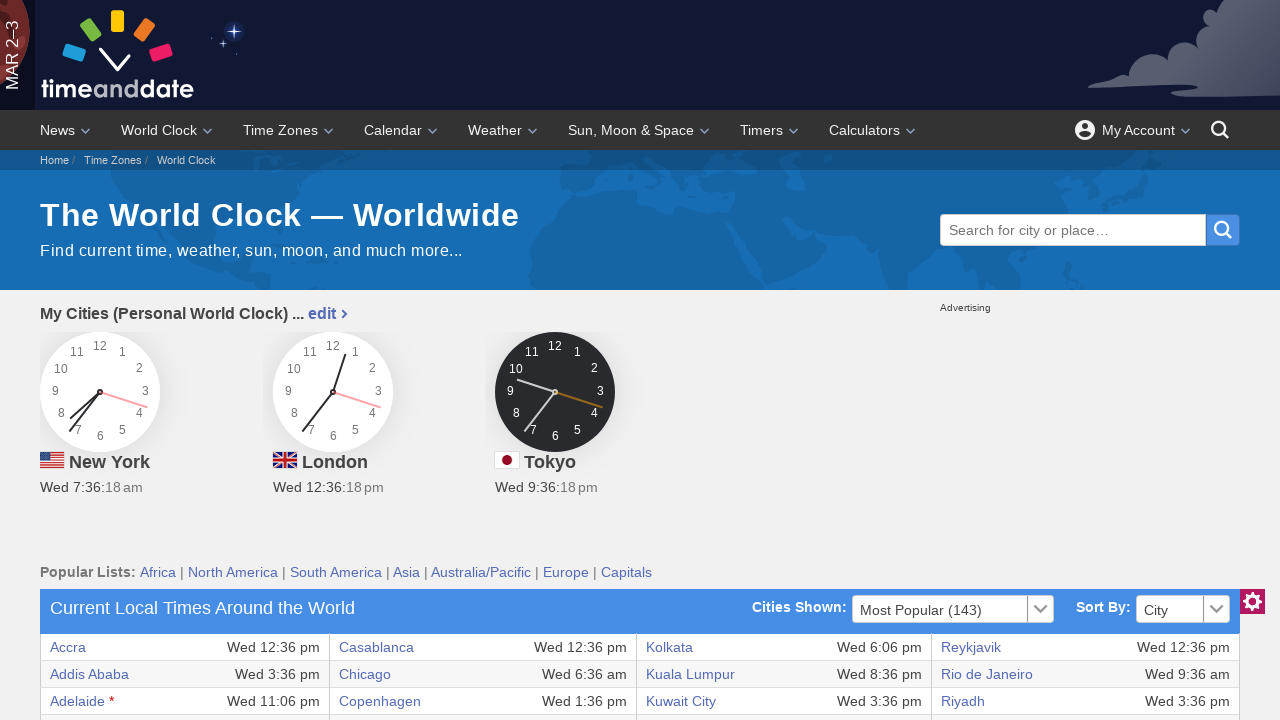

Retrieved text content from row 36, column 7: ''
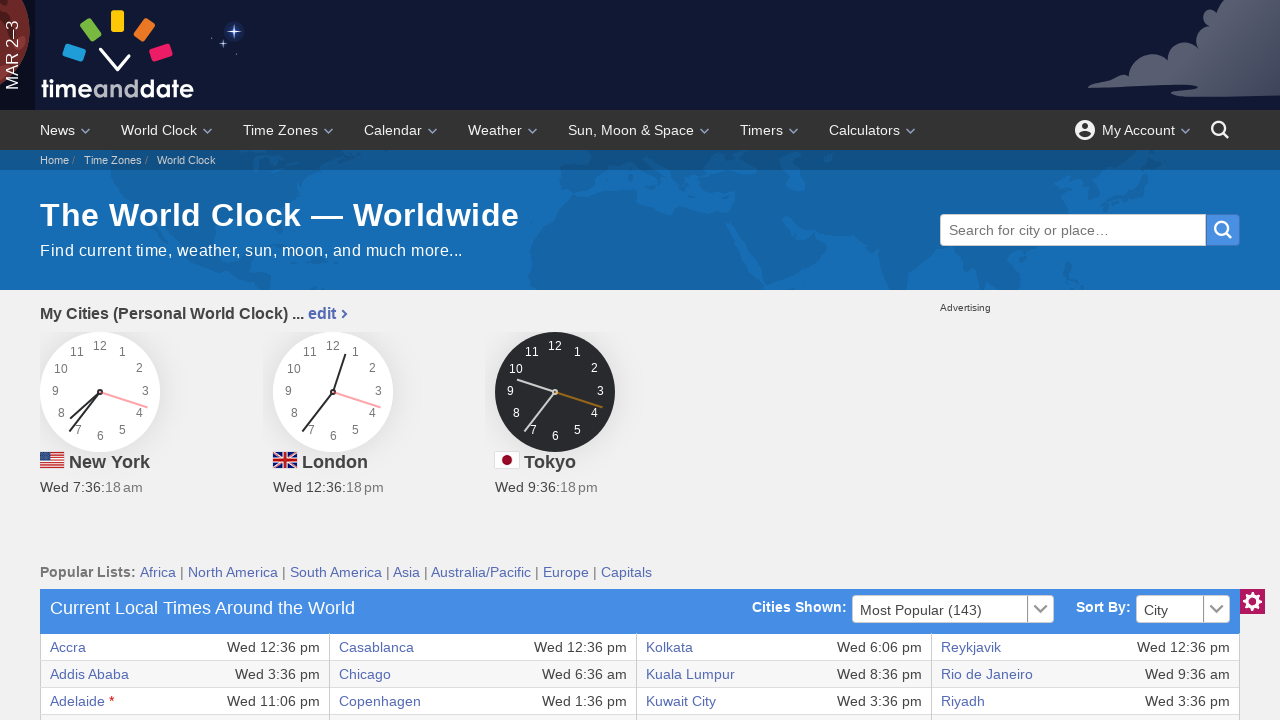

Checked if cell exists at row 36, column 8
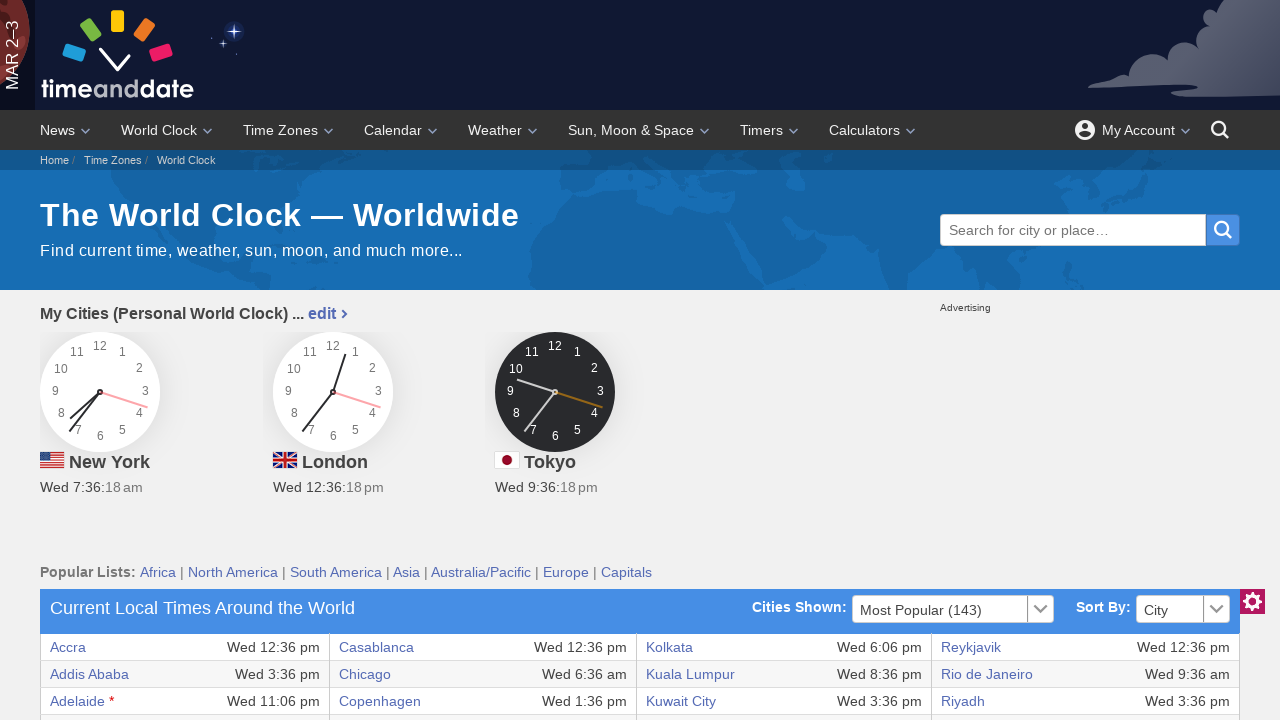

Retrieved text content from row 36, column 8: ''
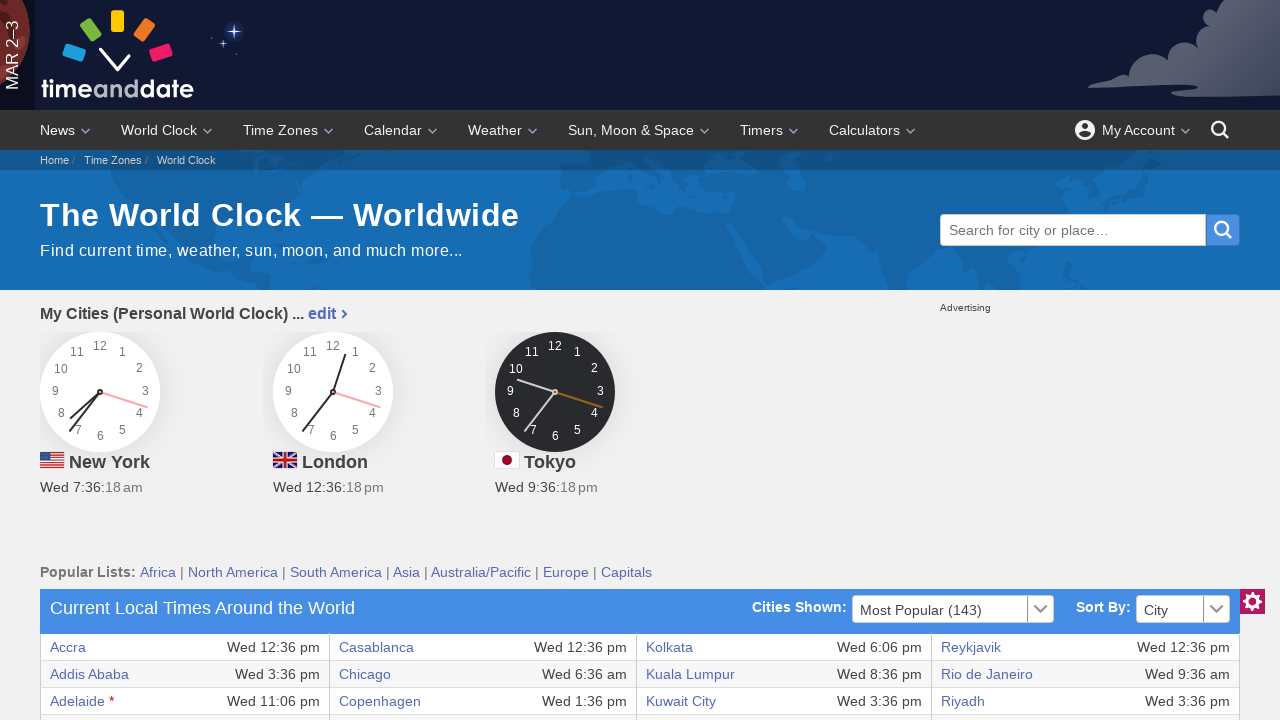

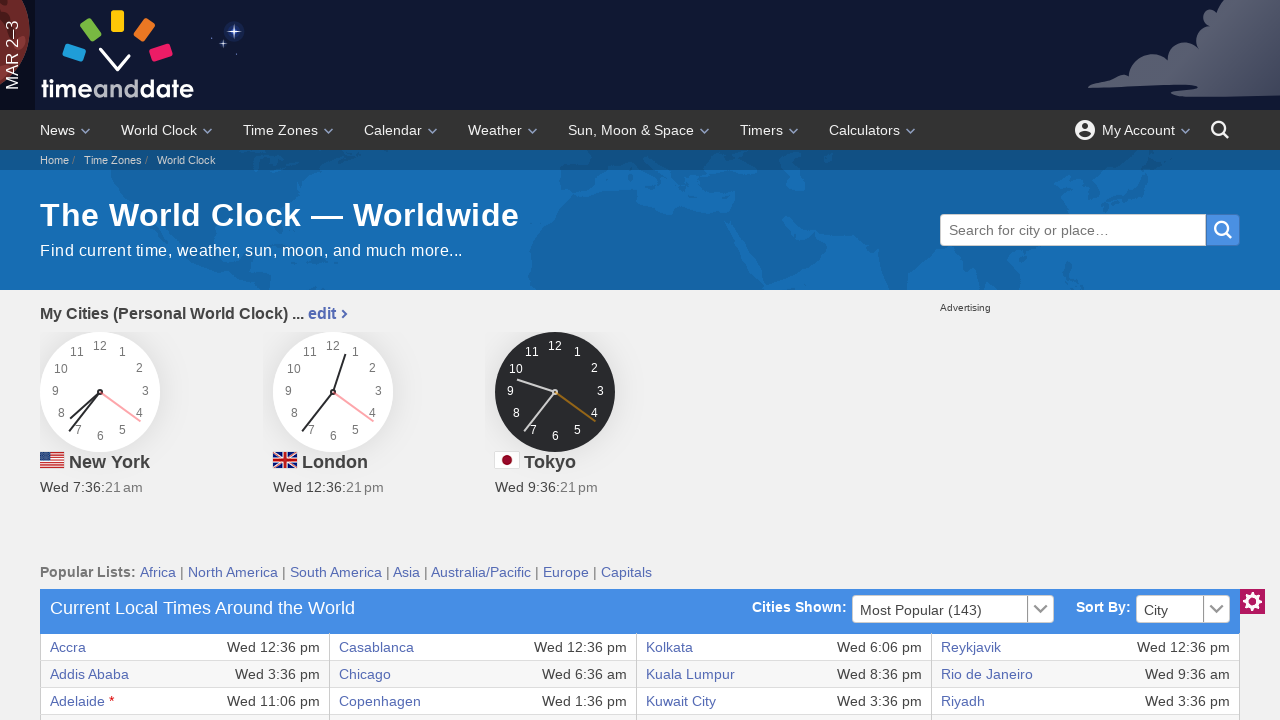